Automatically plays the 2048 game by sending arrow key presses (up, right, down, down) in a loop to move tiles around the game board

Starting URL: https://gabrielecirulli.github.io/2048/

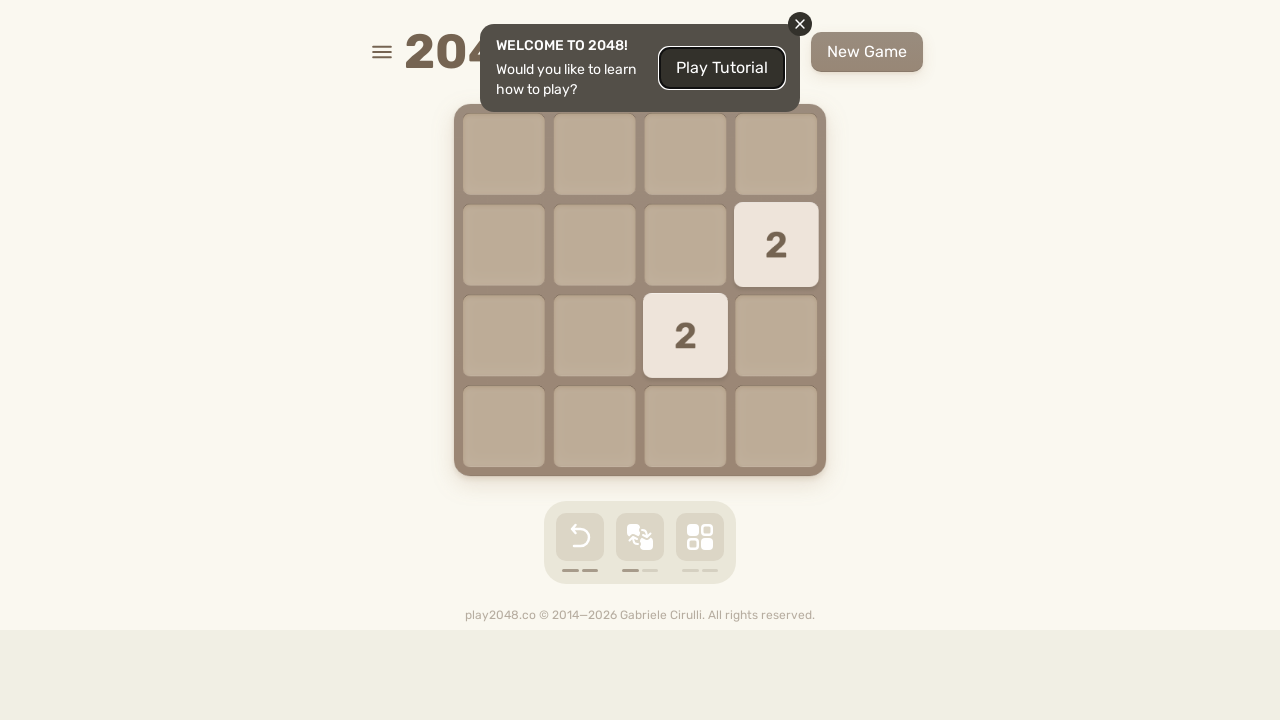

Navigated to 2048 game
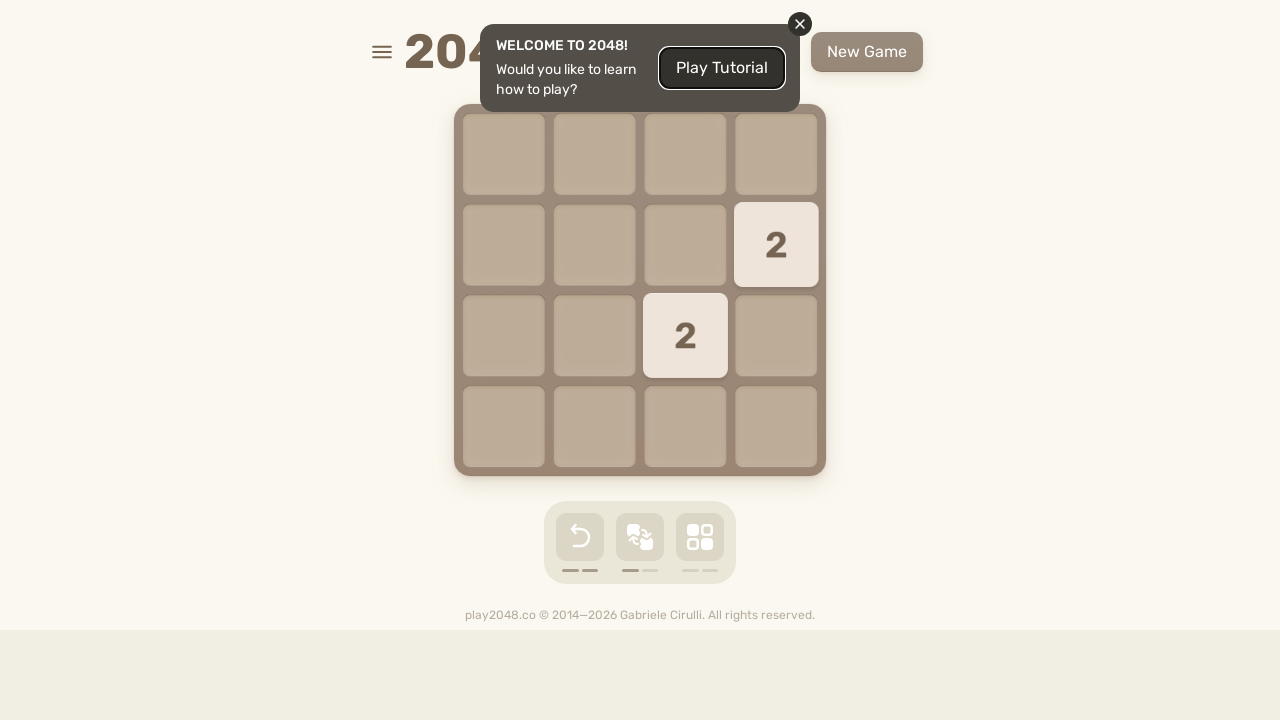

Pressed ArrowUp key on html
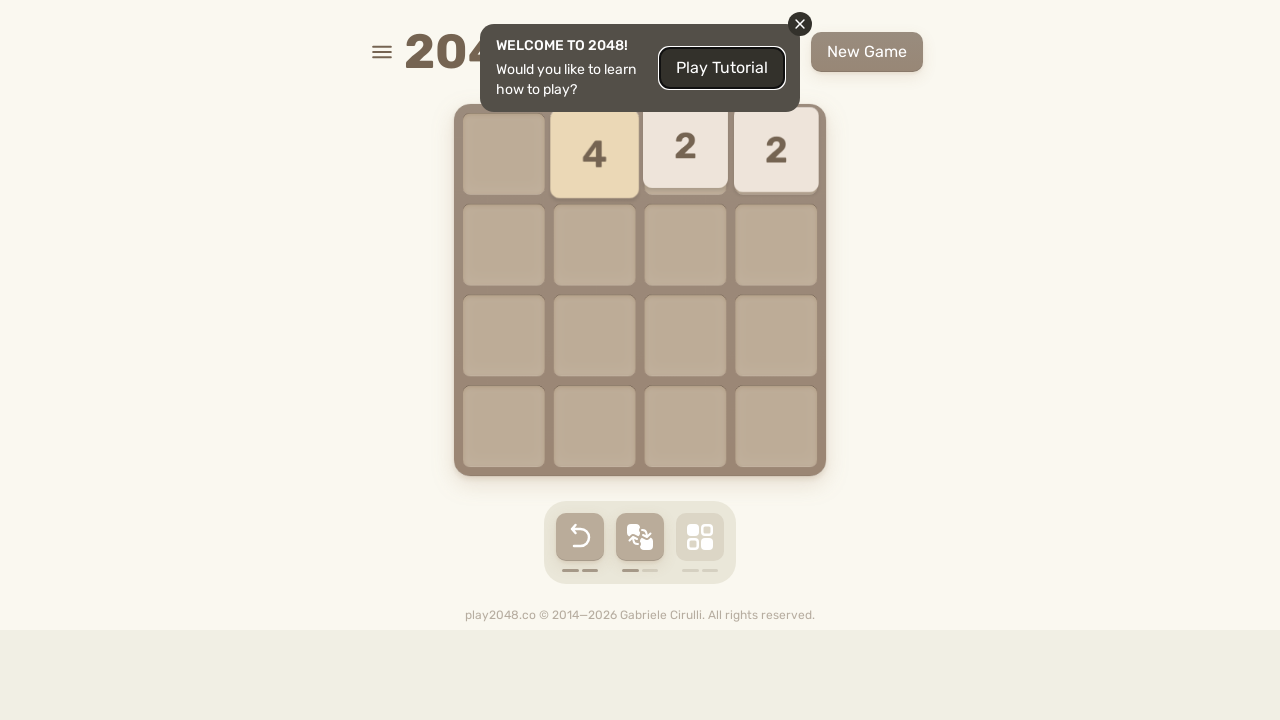

Pressed ArrowRight key on html
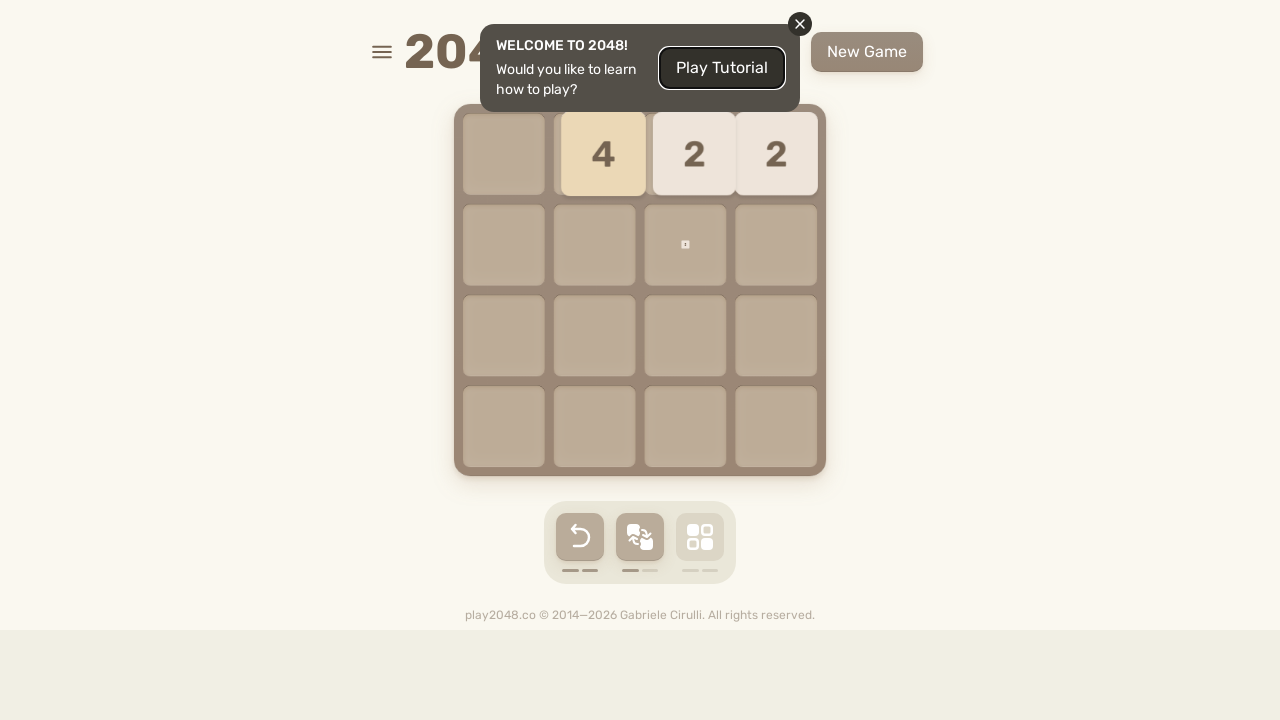

Pressed ArrowDown key on html
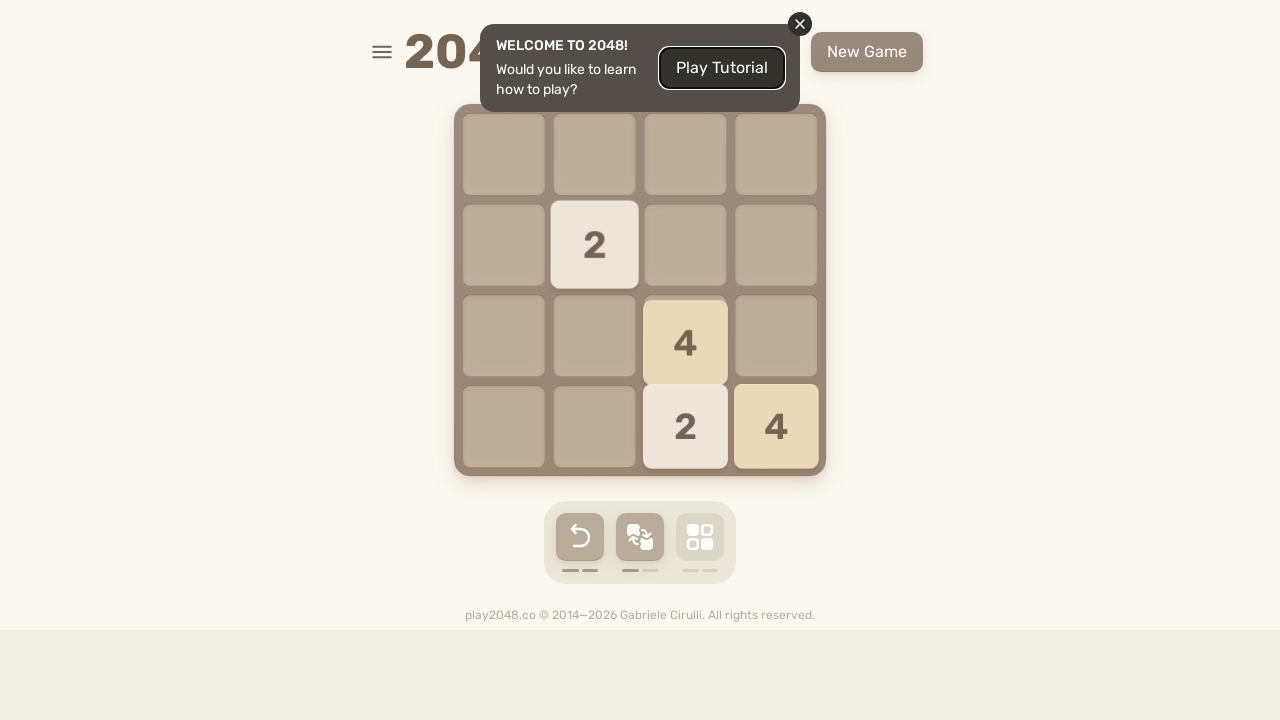

Pressed ArrowDown key on html
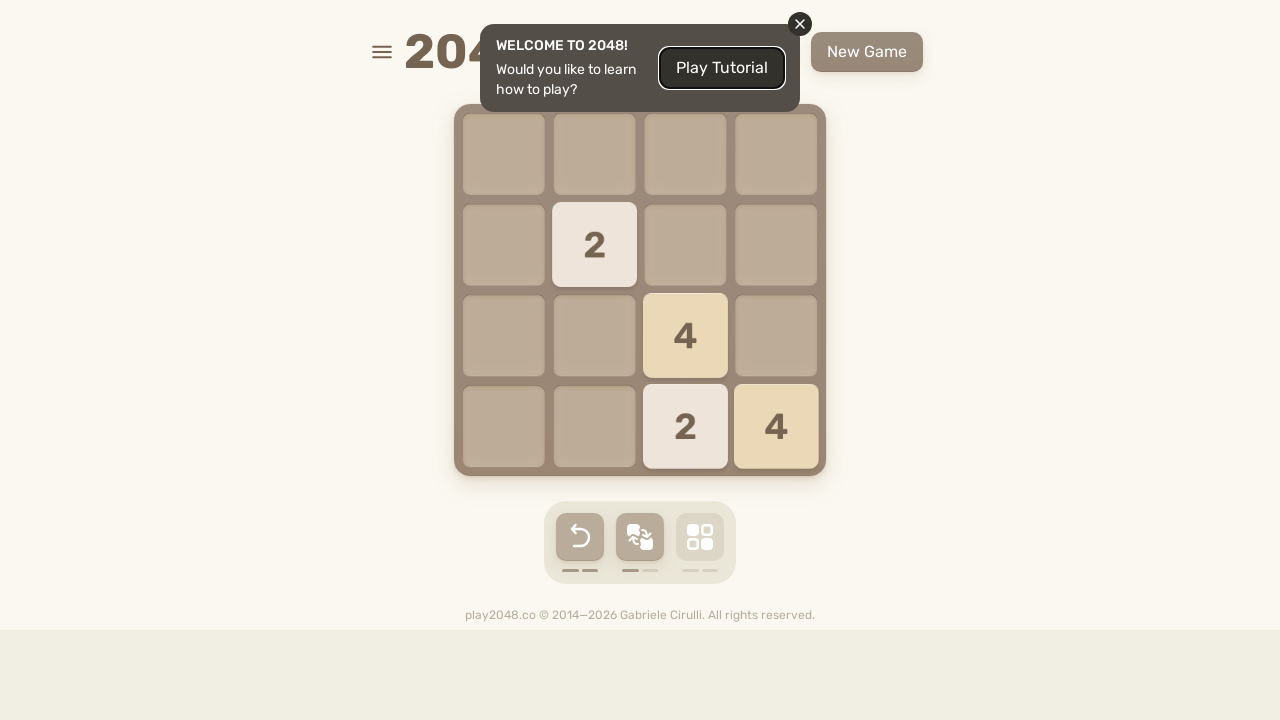

Pressed ArrowUp key on html
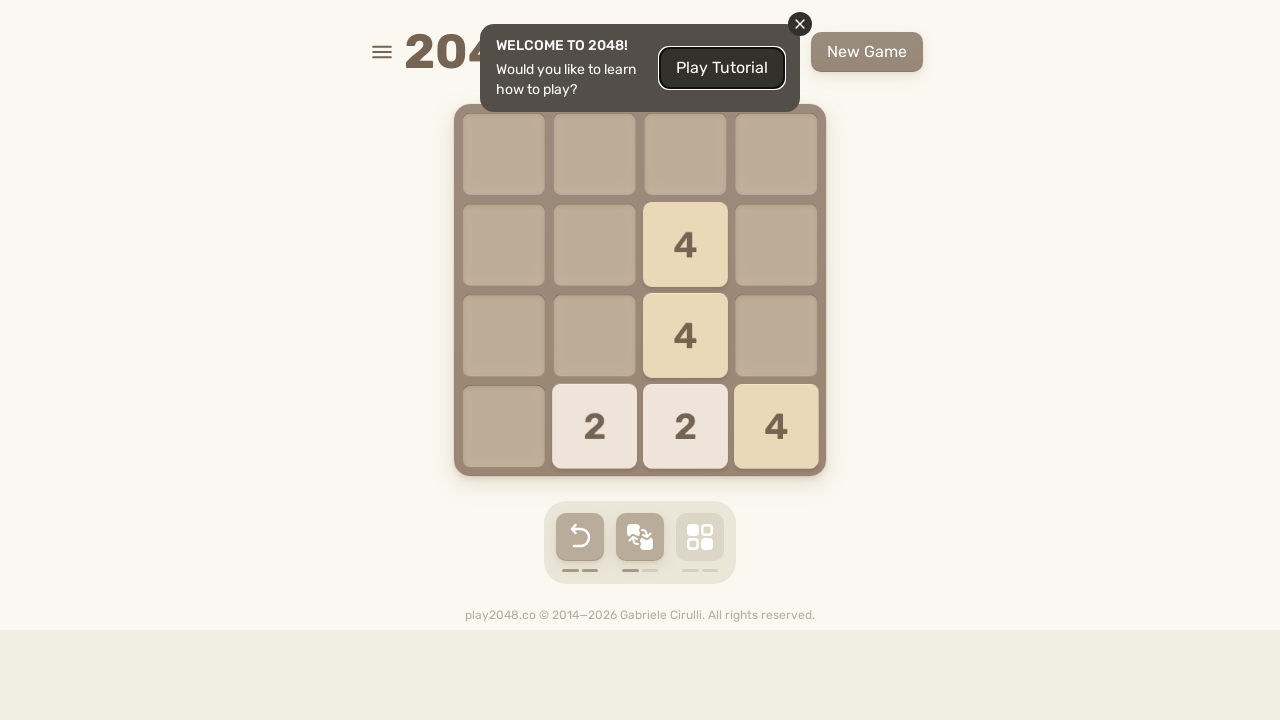

Pressed ArrowRight key on html
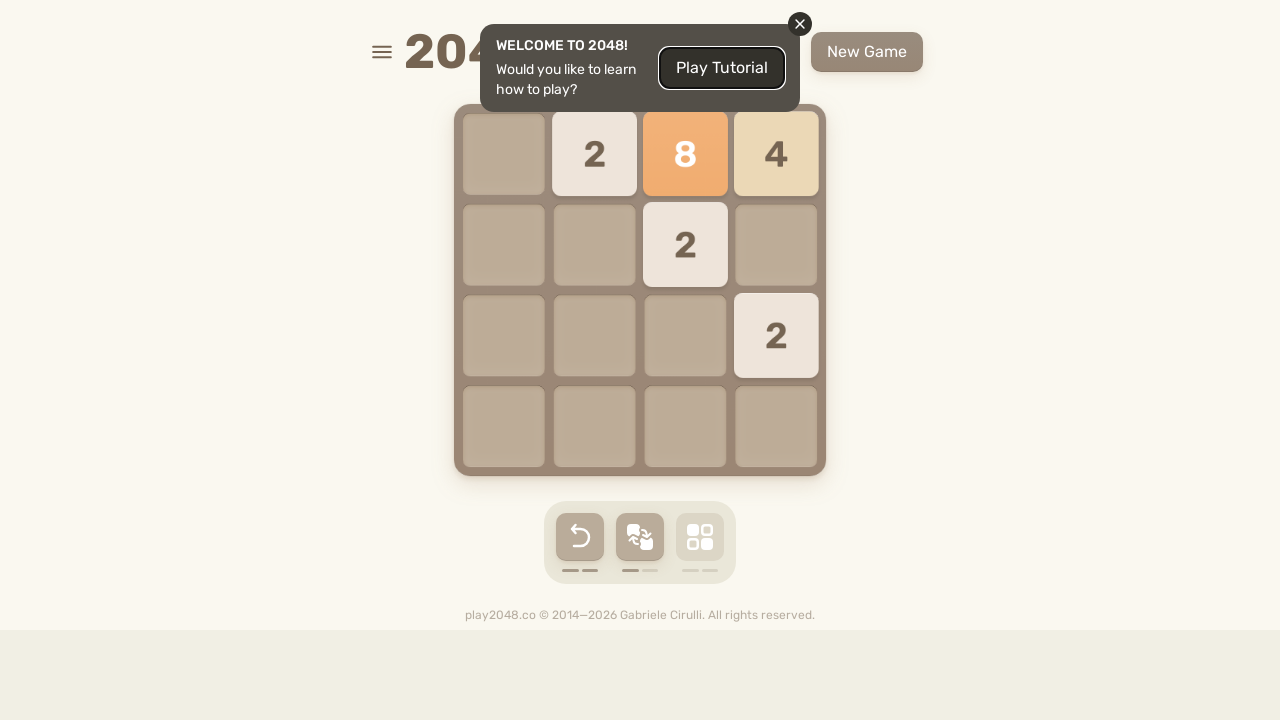

Pressed ArrowDown key on html
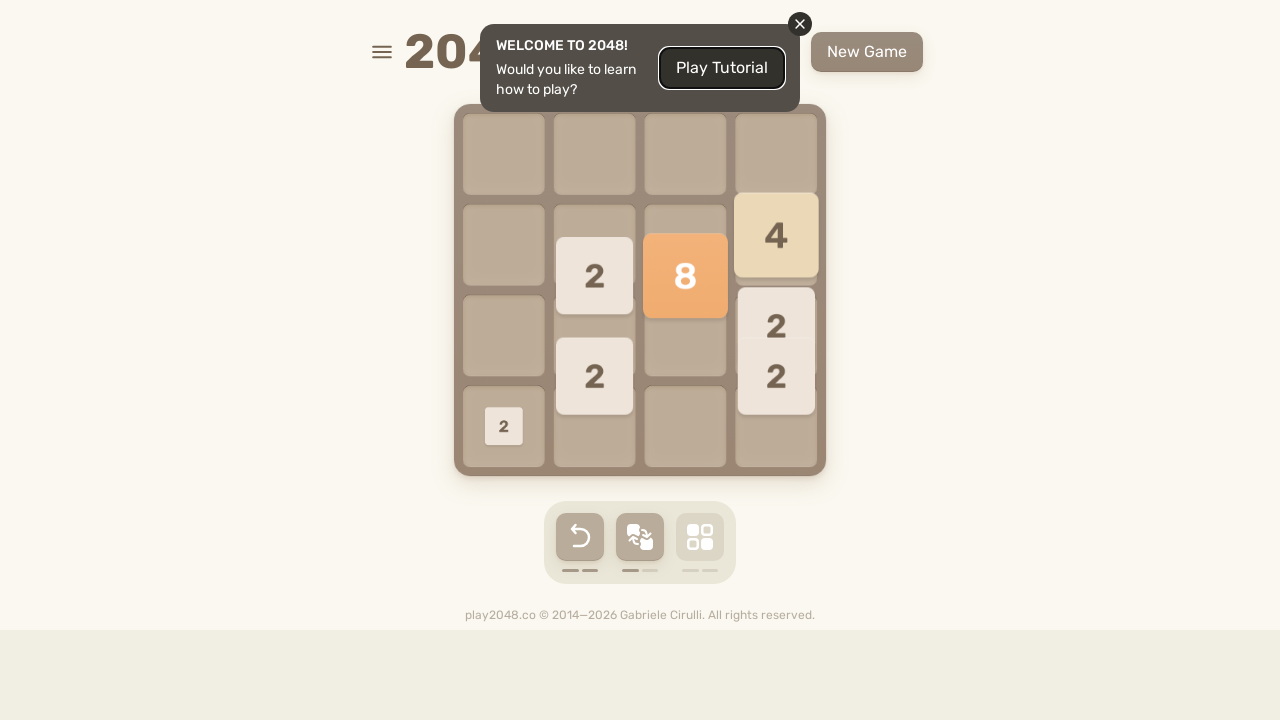

Pressed ArrowDown key on html
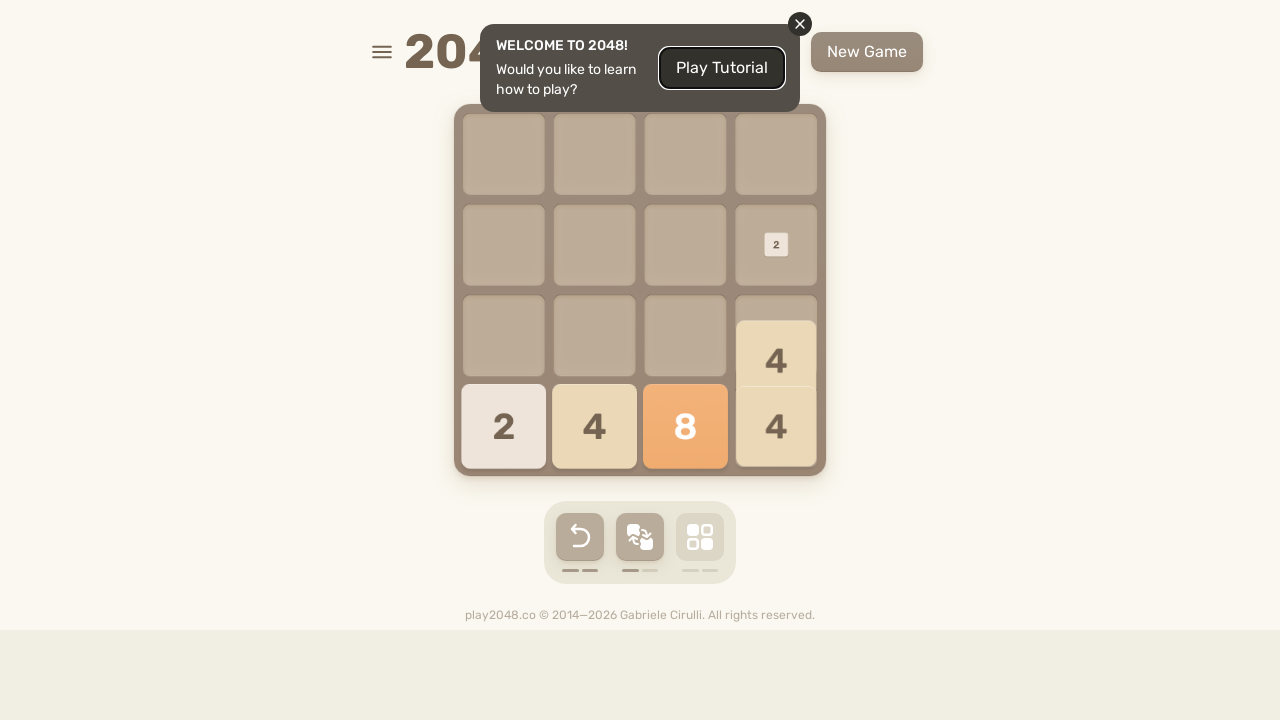

Pressed ArrowUp key on html
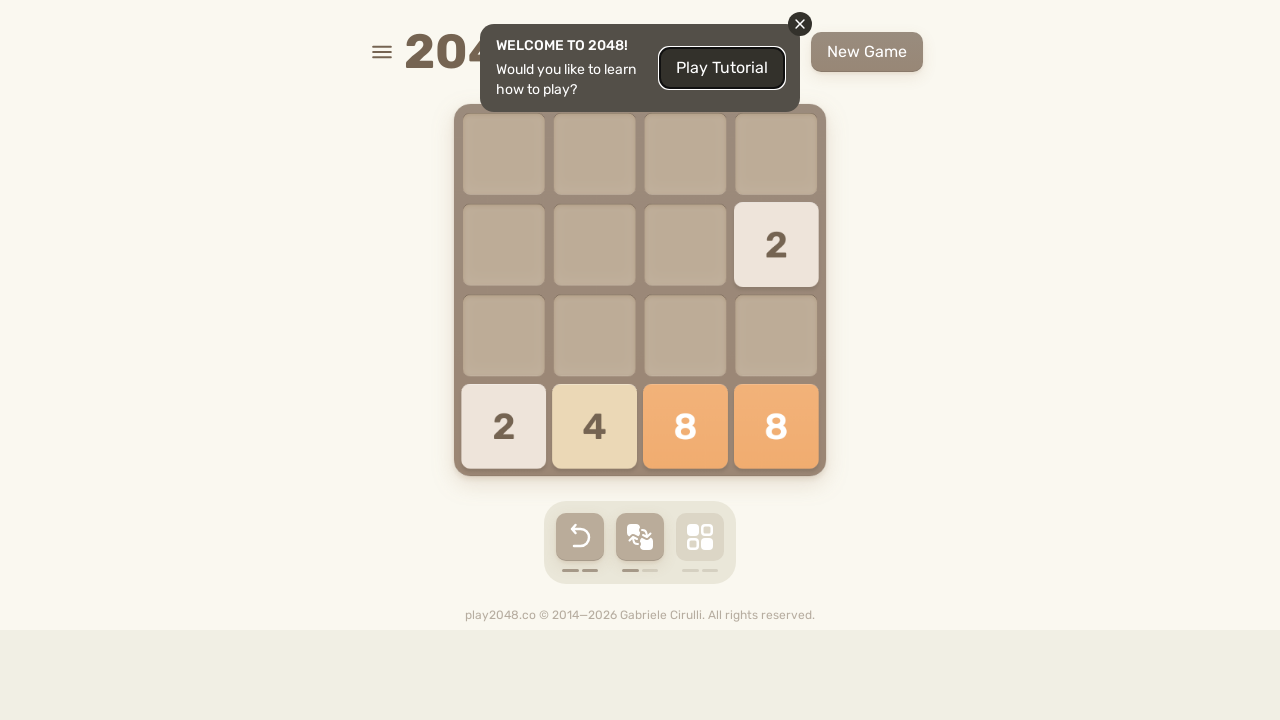

Pressed ArrowRight key on html
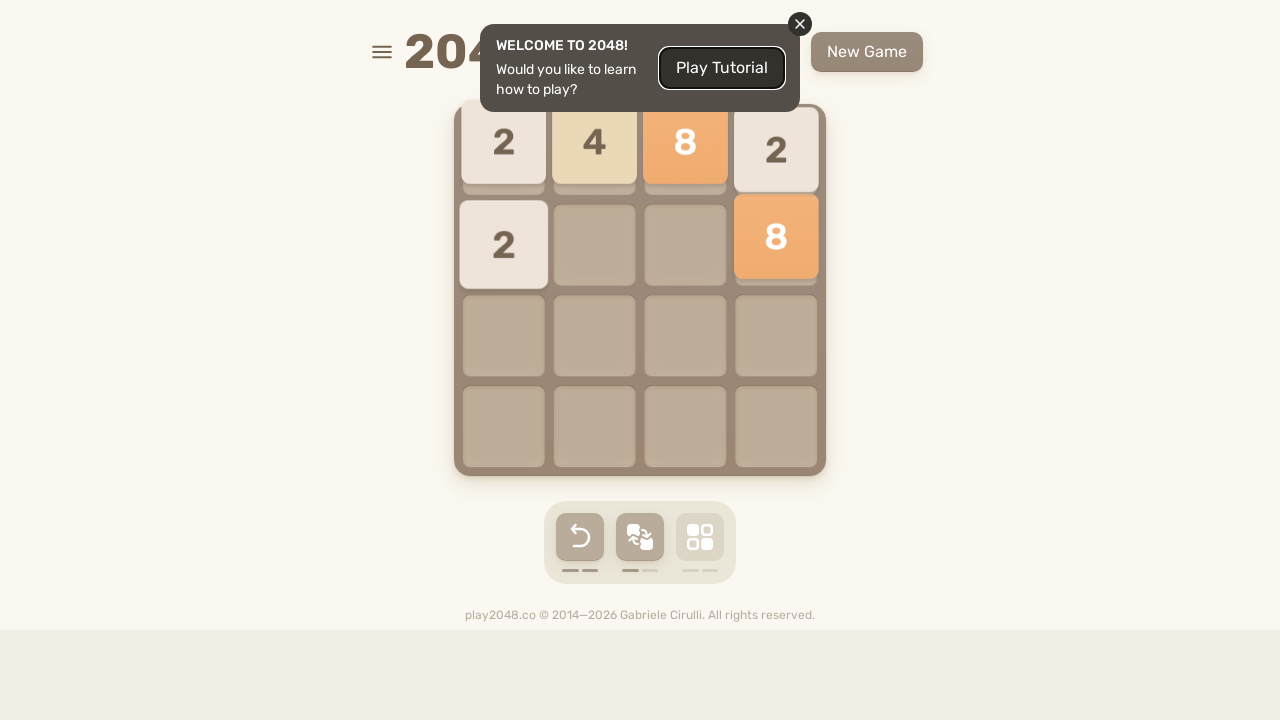

Pressed ArrowDown key on html
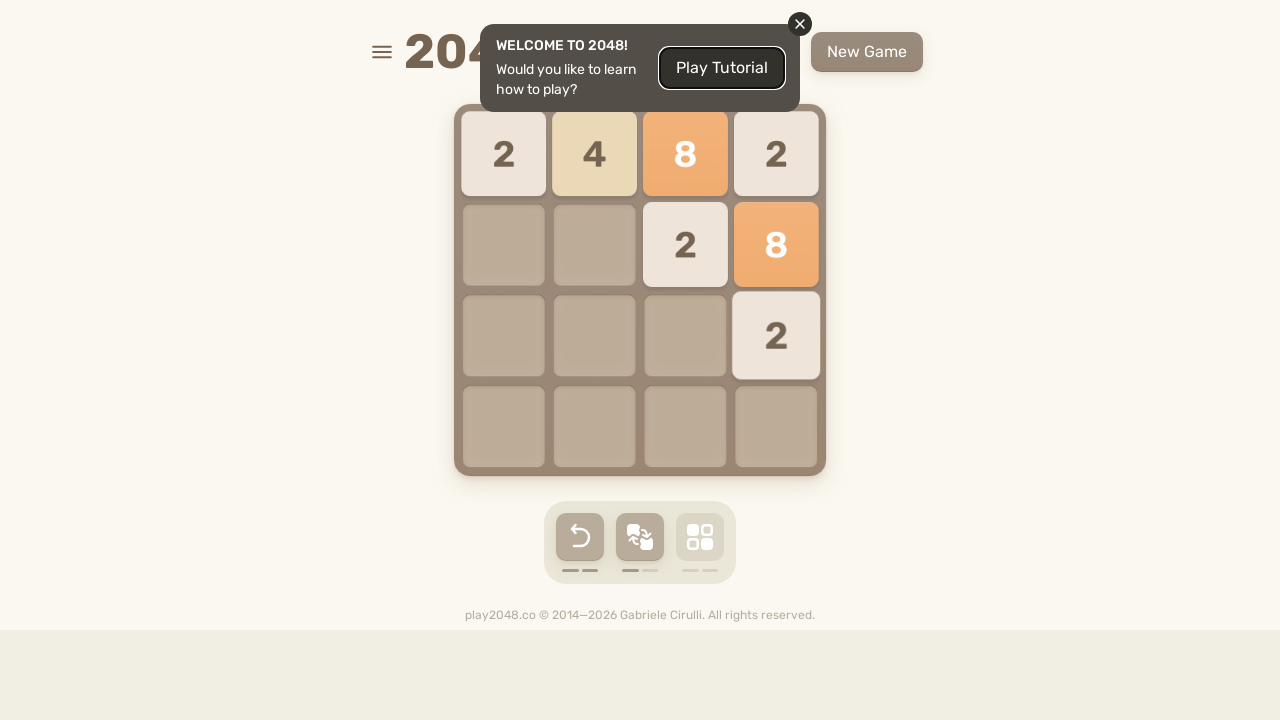

Pressed ArrowDown key on html
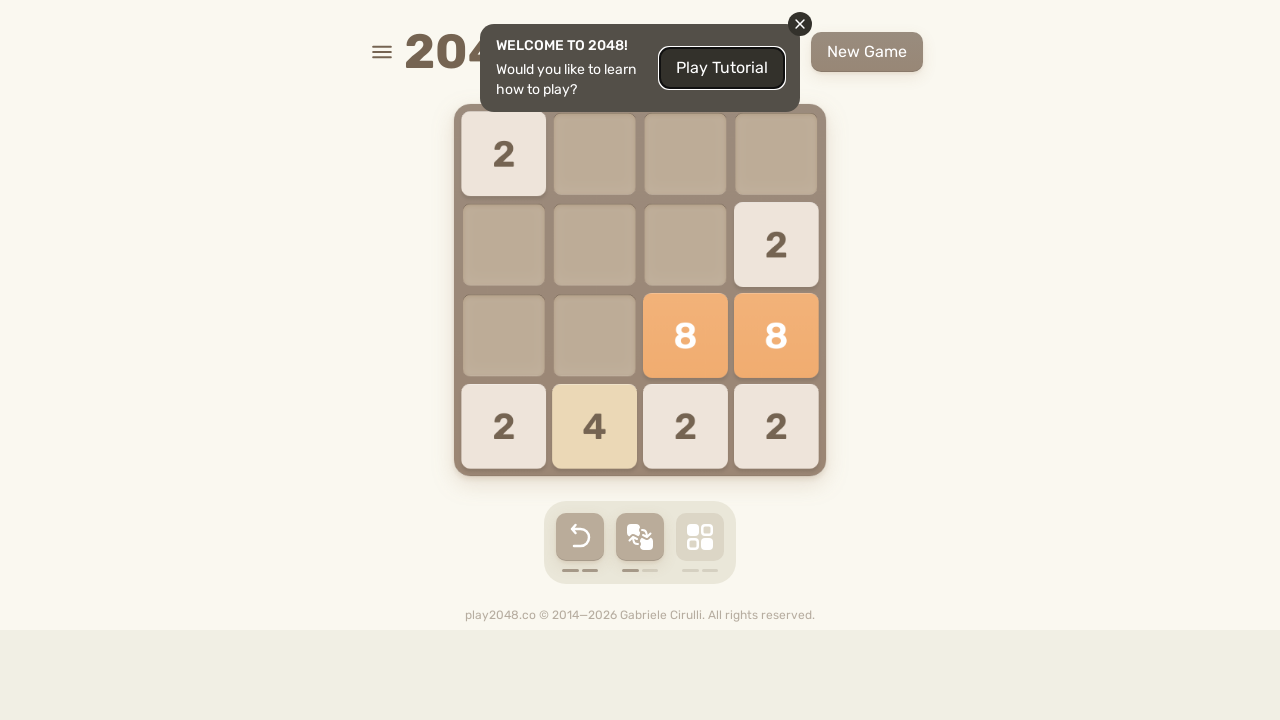

Pressed ArrowUp key on html
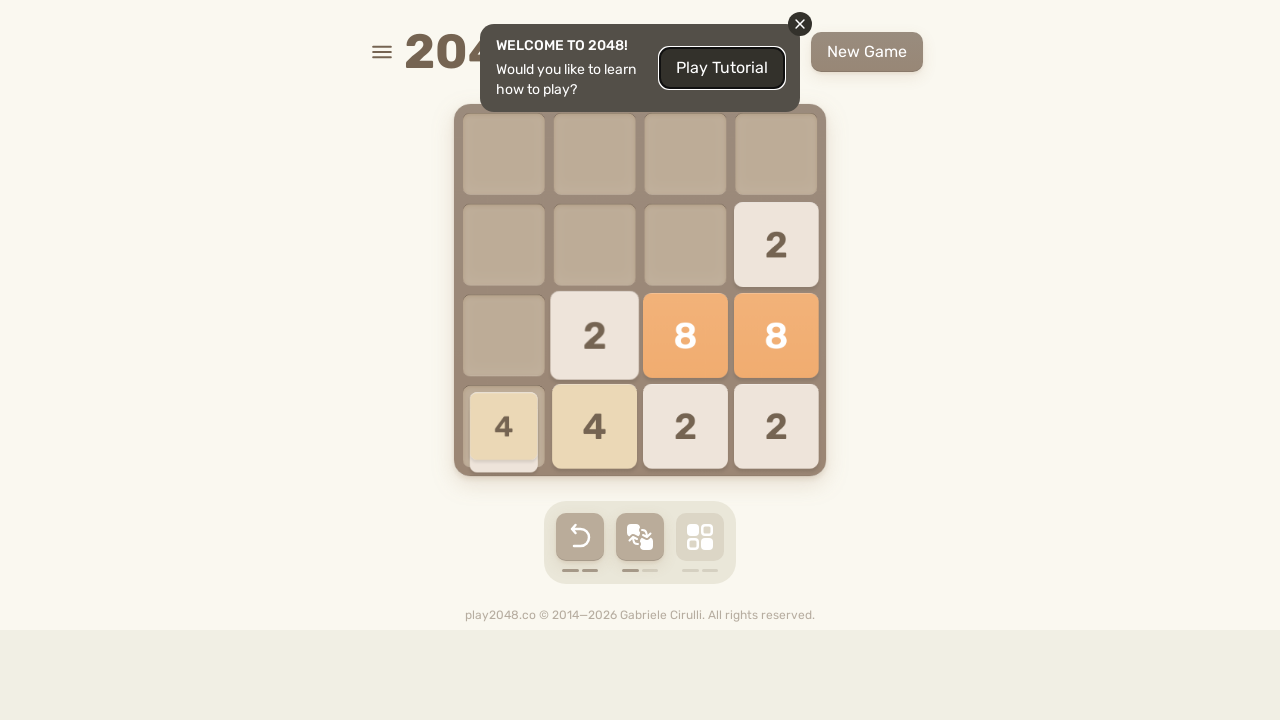

Pressed ArrowRight key on html
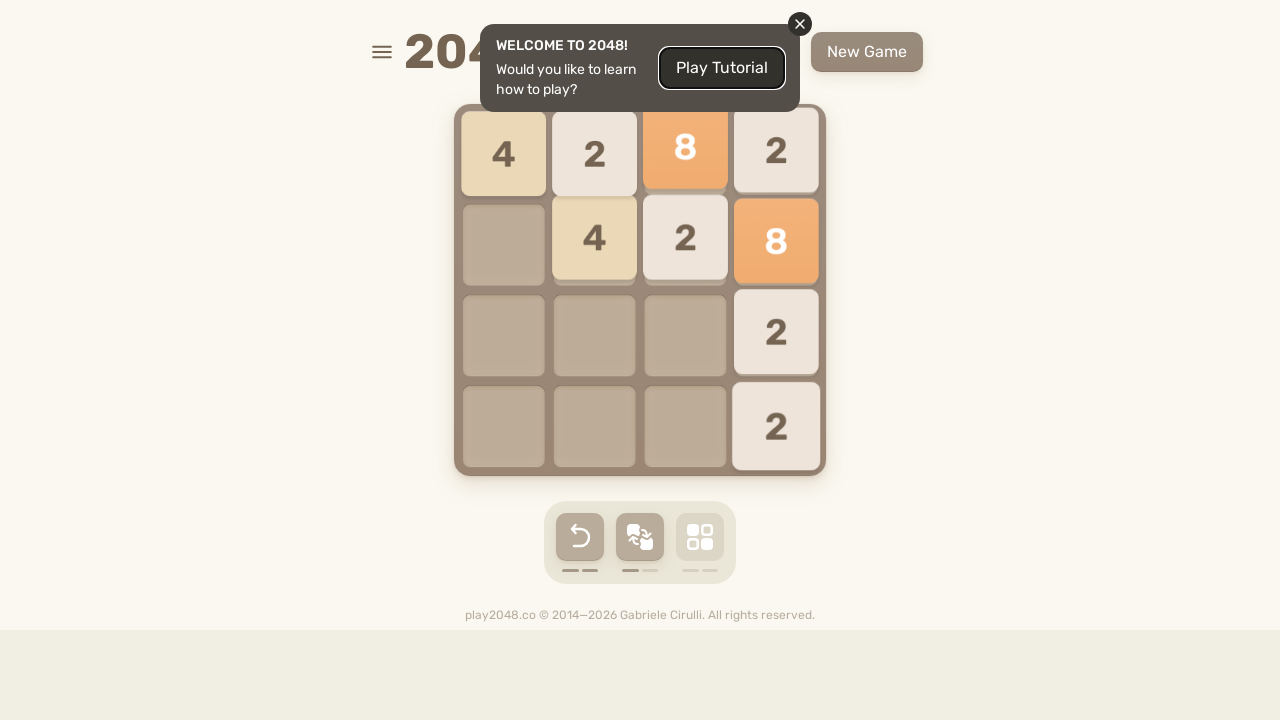

Pressed ArrowDown key on html
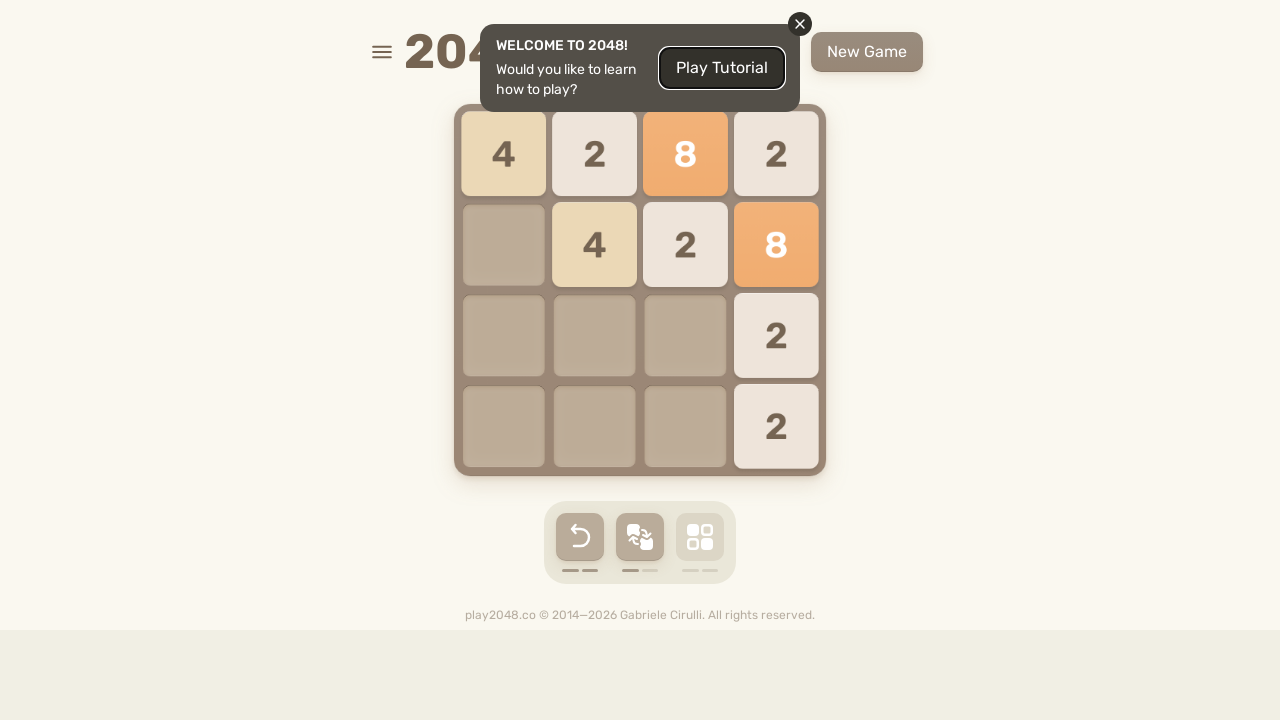

Pressed ArrowDown key on html
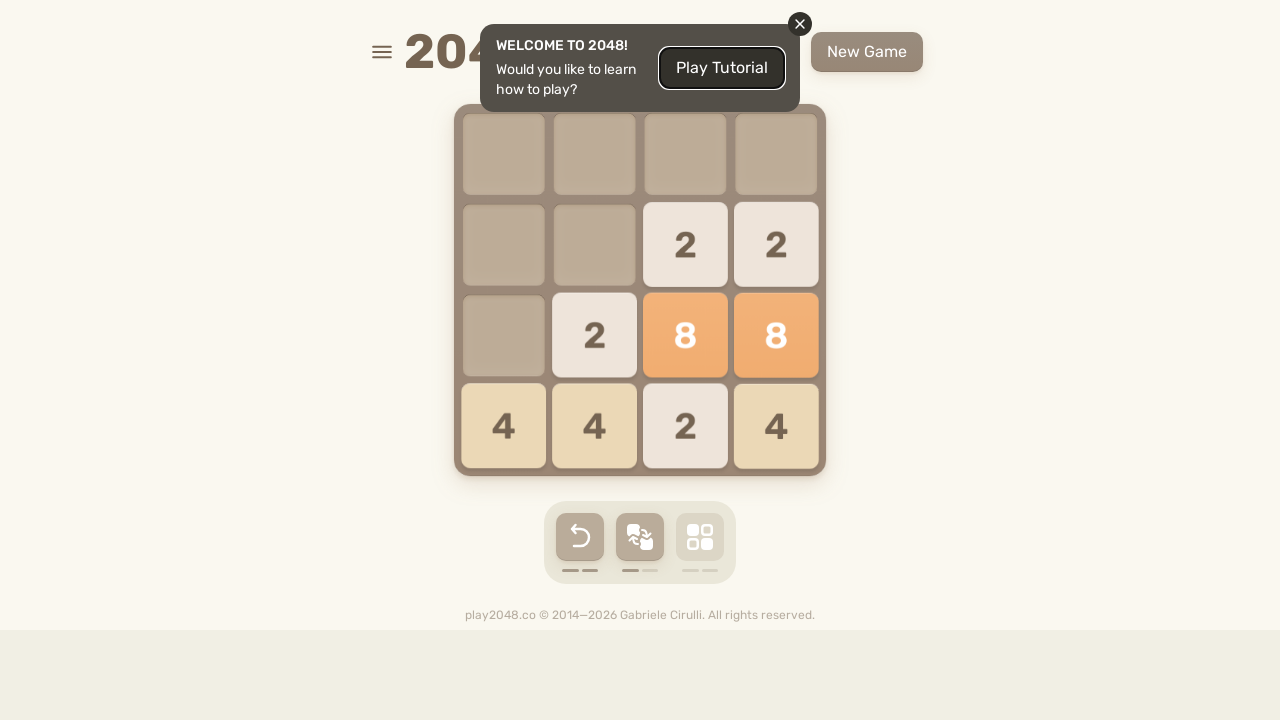

Pressed ArrowUp key on html
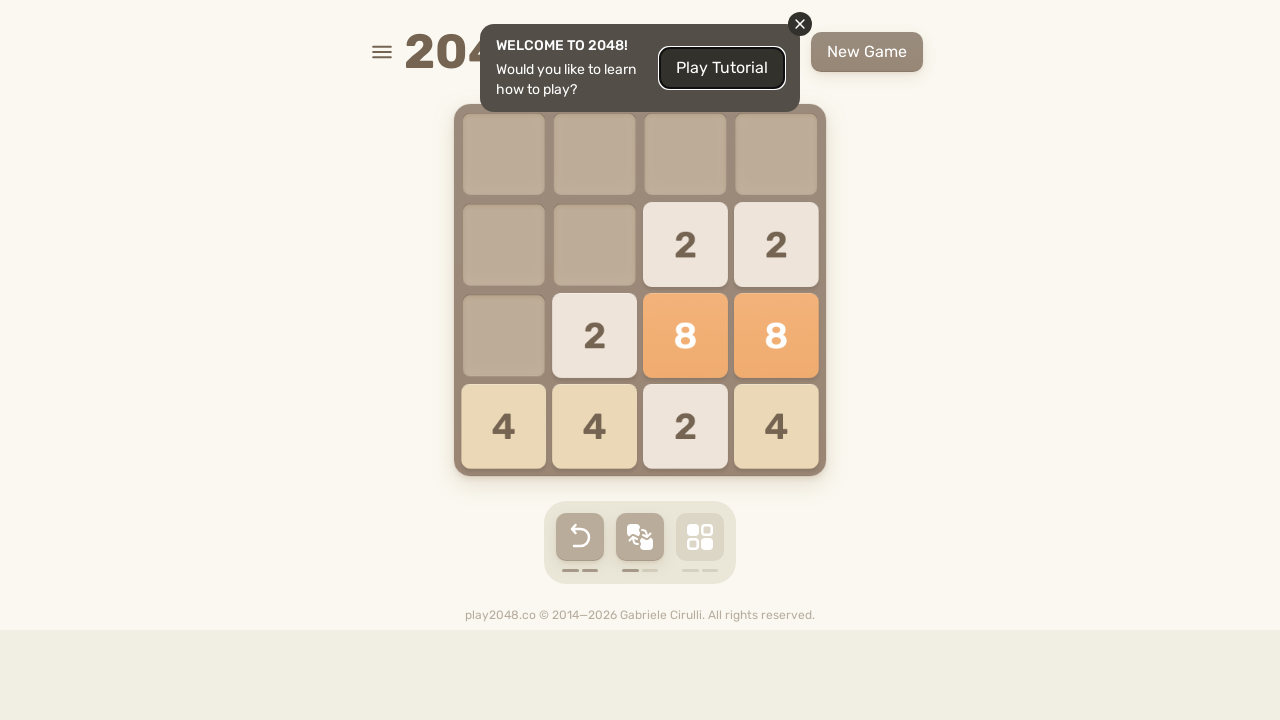

Pressed ArrowRight key on html
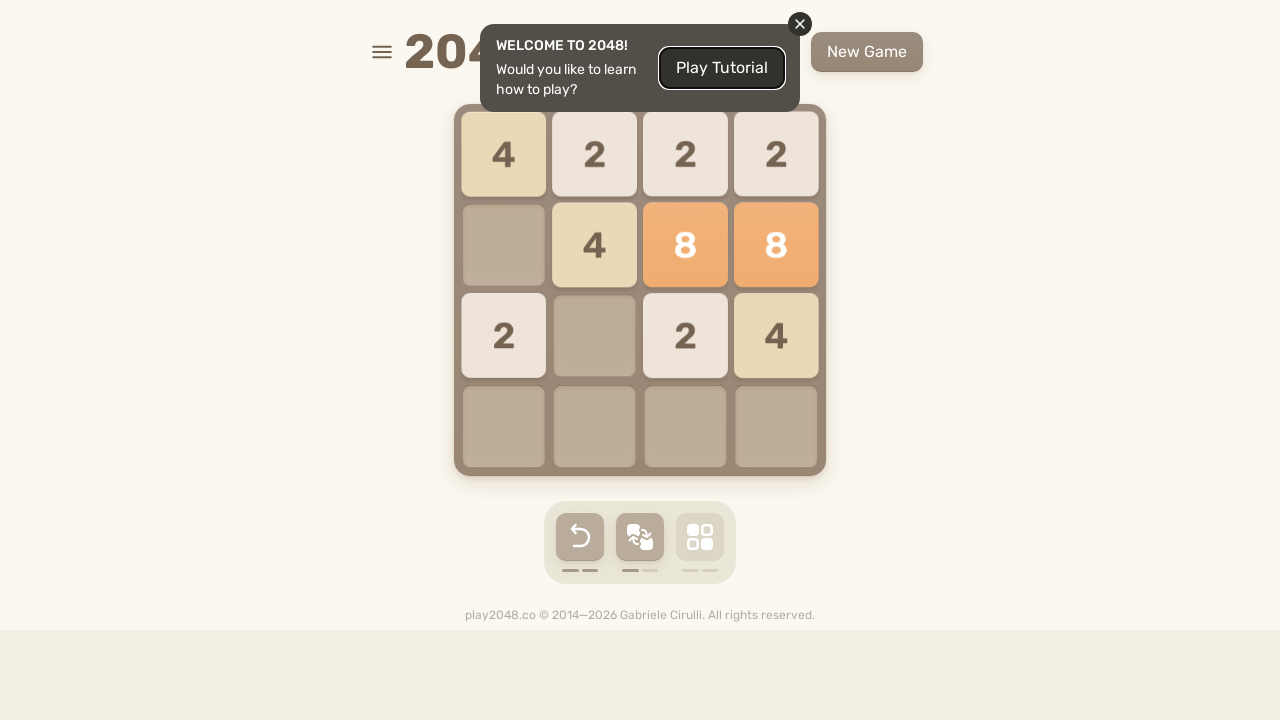

Pressed ArrowDown key on html
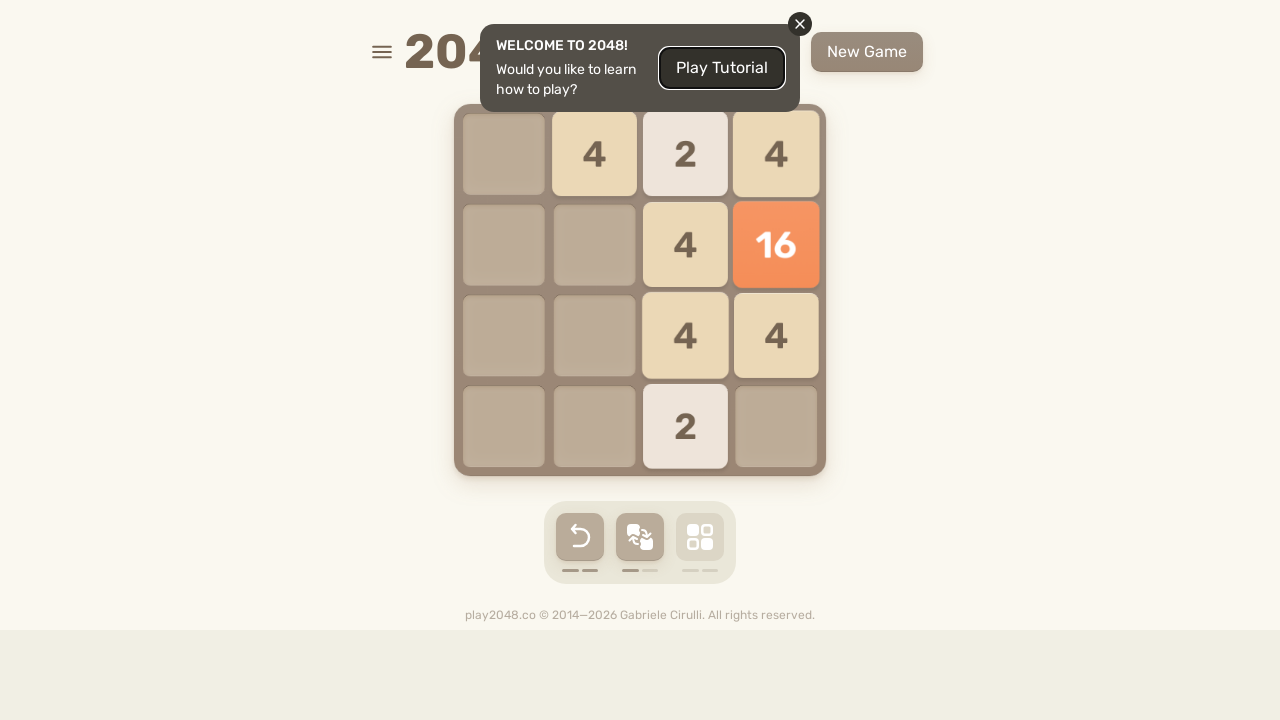

Pressed ArrowDown key on html
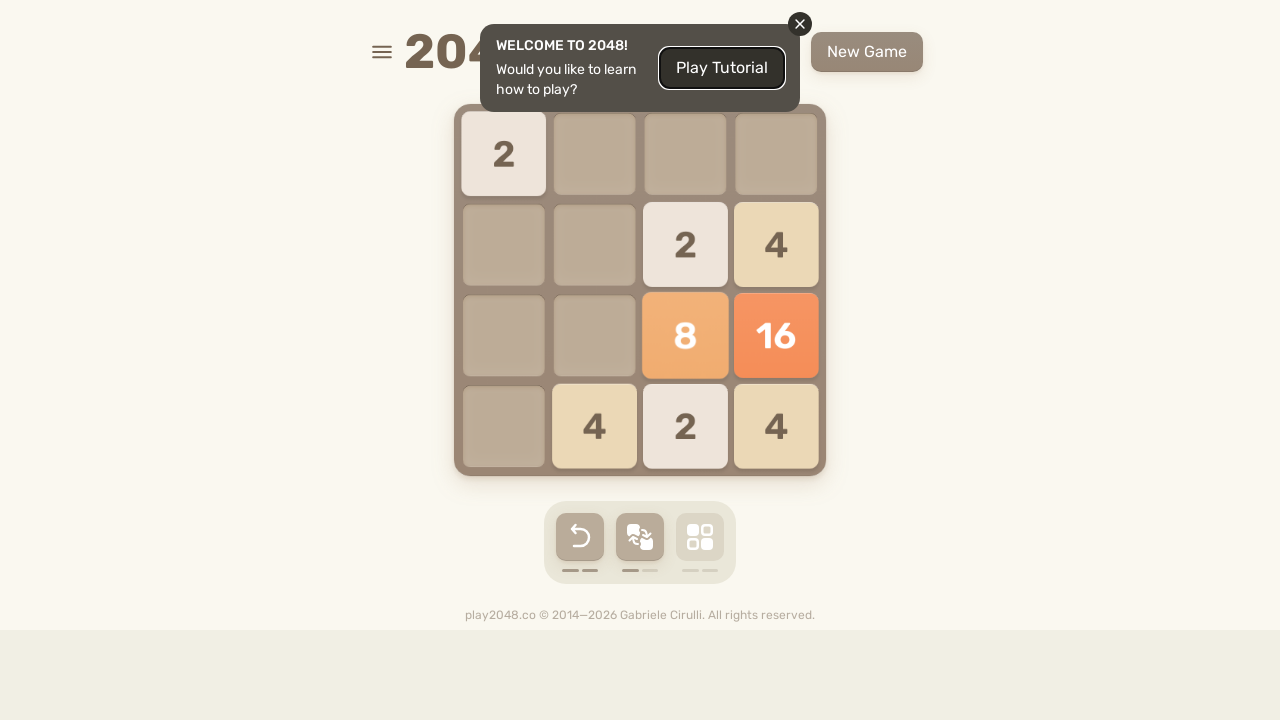

Pressed ArrowUp key on html
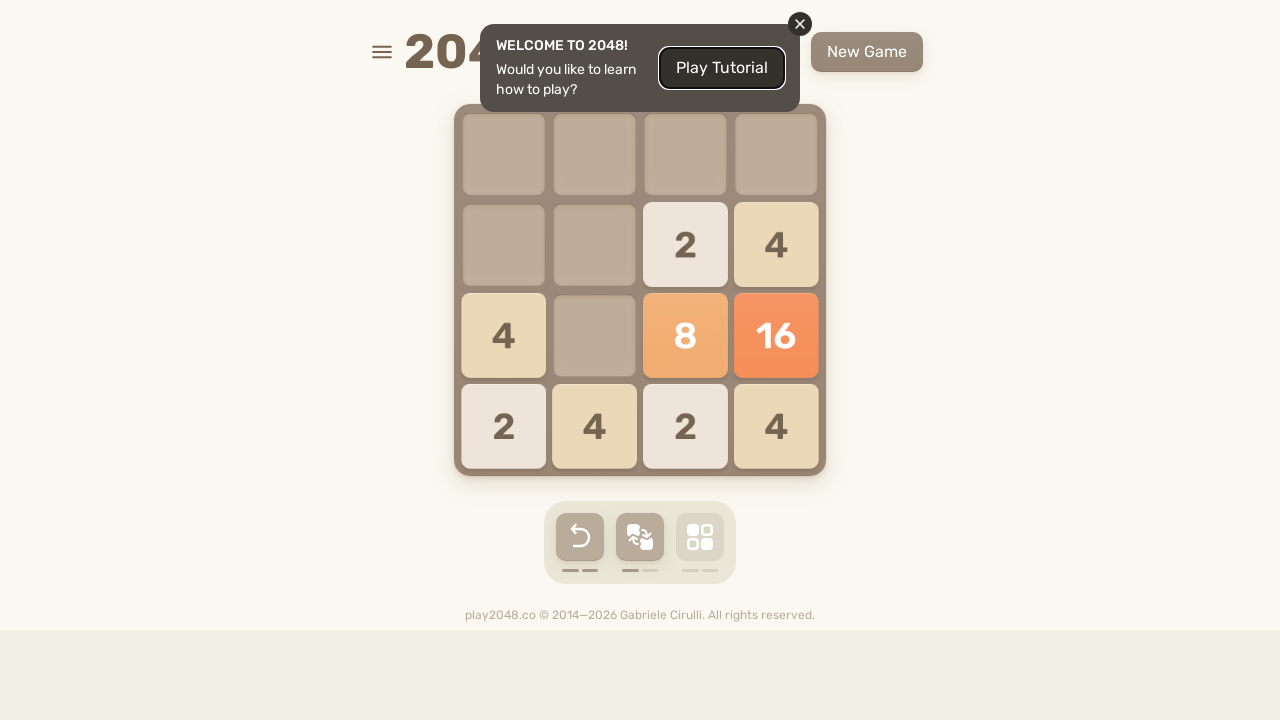

Pressed ArrowRight key on html
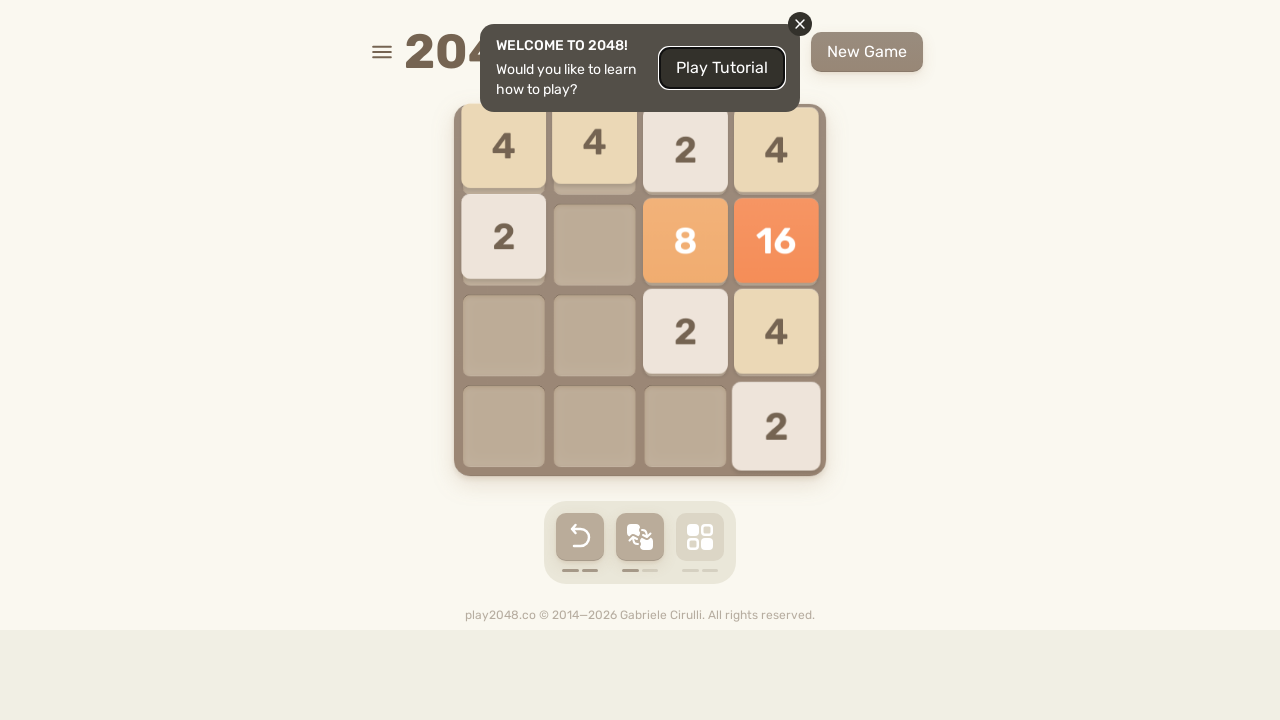

Pressed ArrowDown key on html
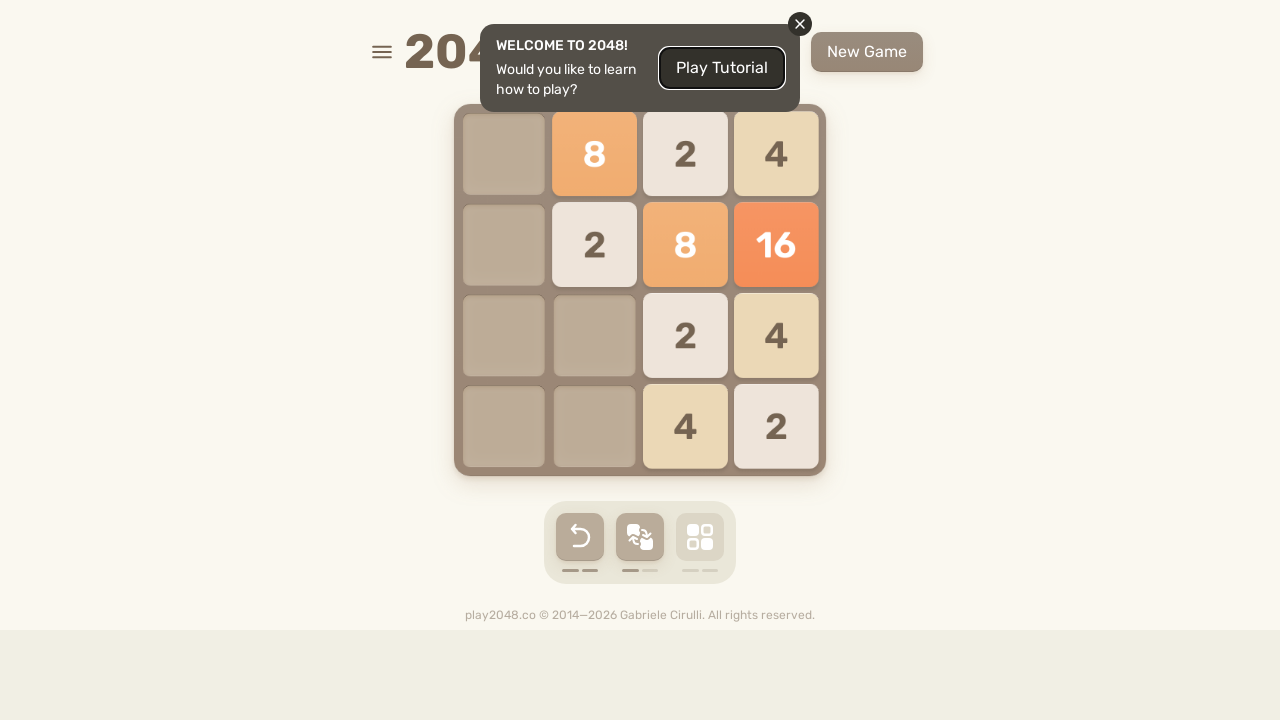

Pressed ArrowDown key on html
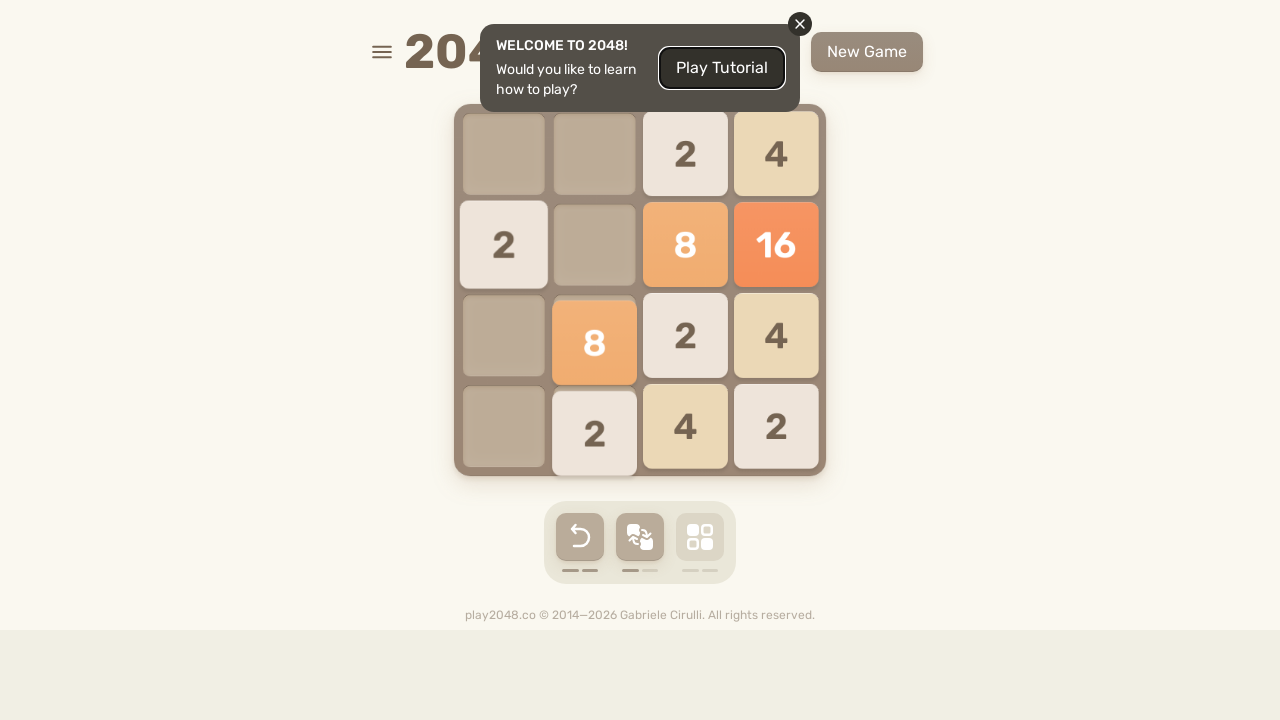

Pressed ArrowUp key on html
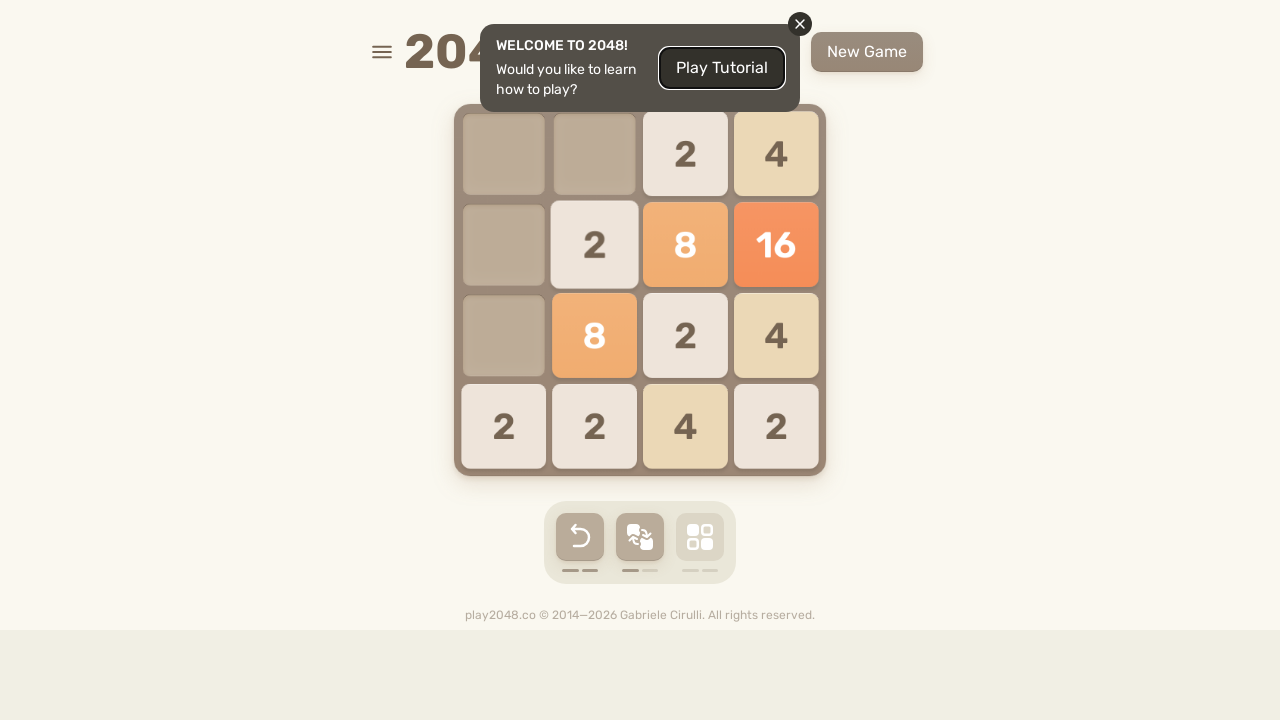

Pressed ArrowRight key on html
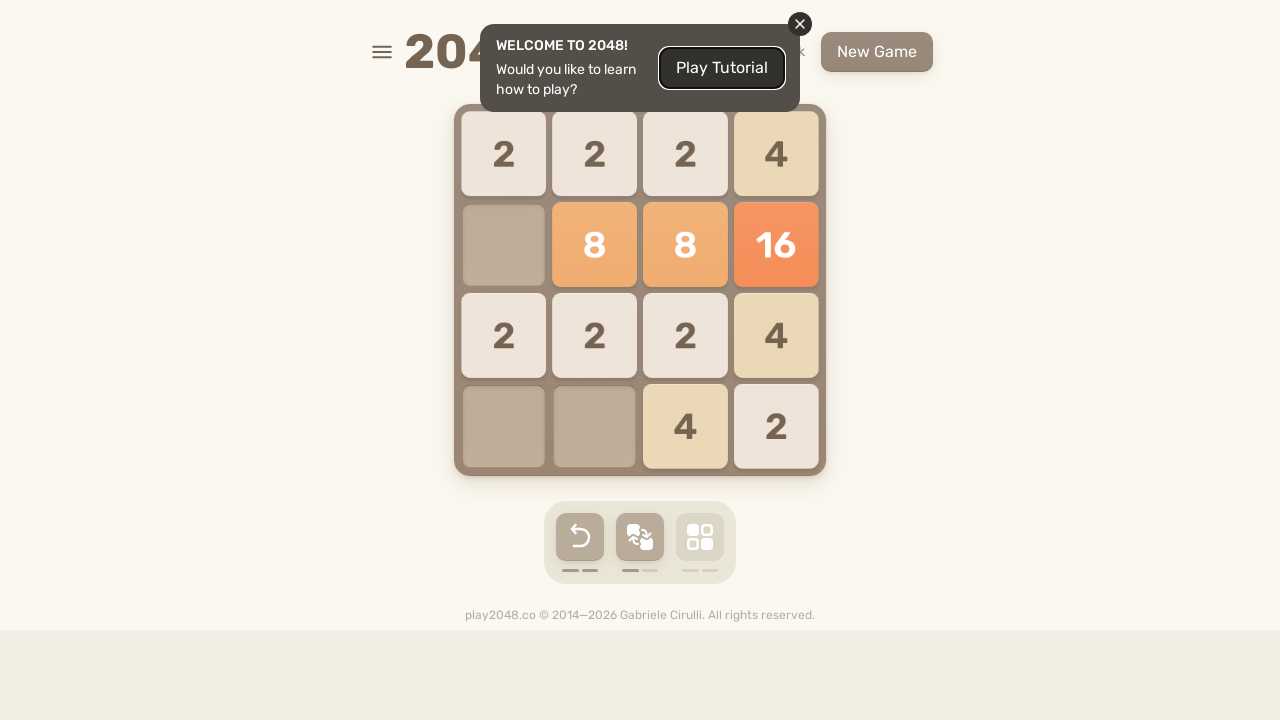

Pressed ArrowDown key on html
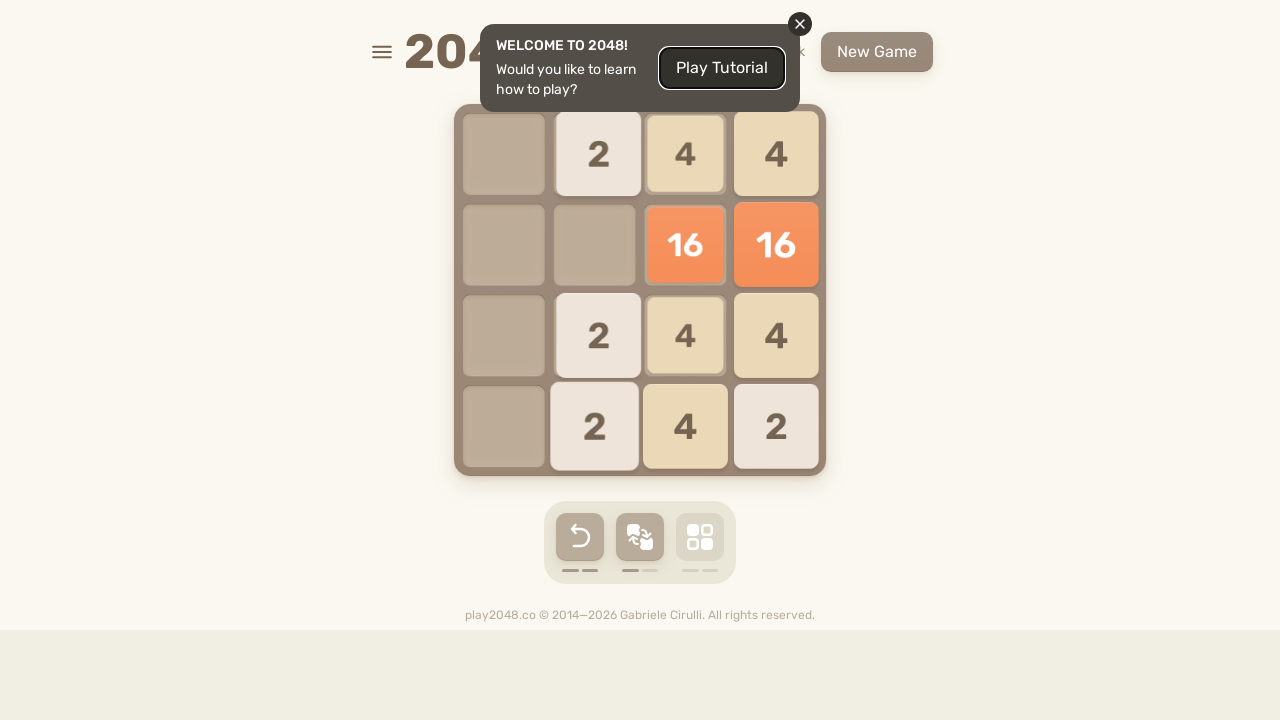

Pressed ArrowDown key on html
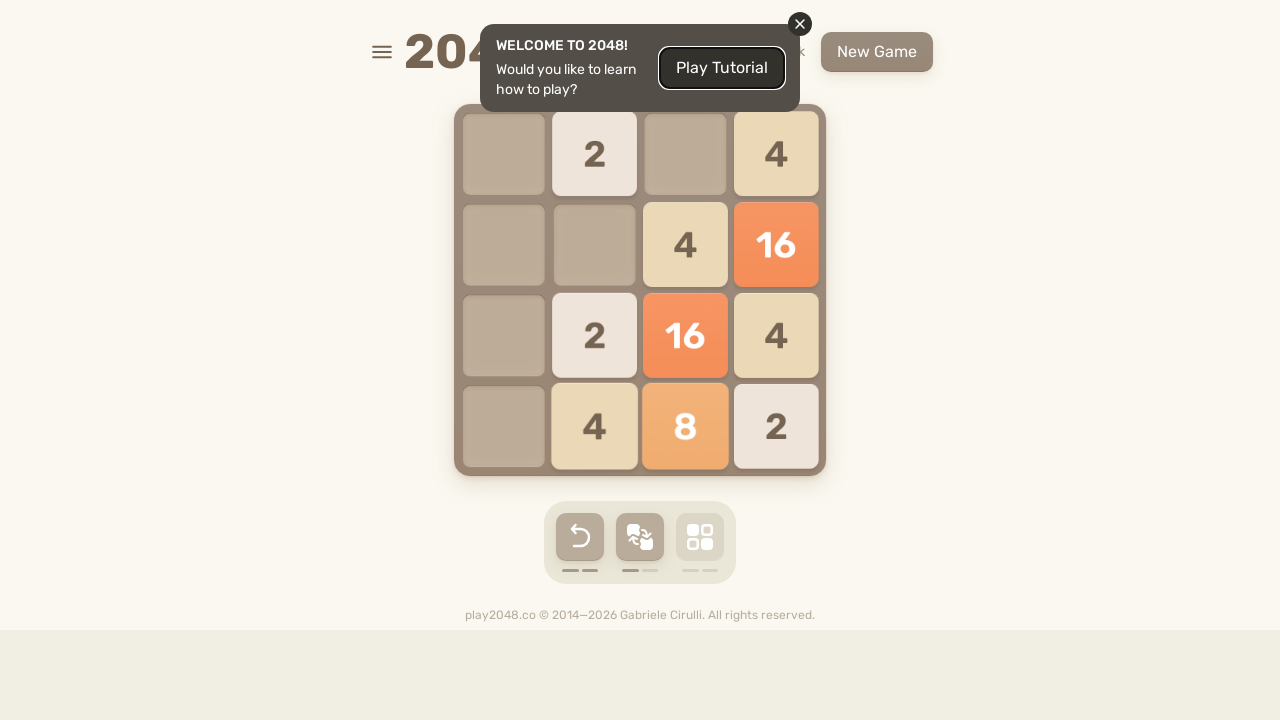

Pressed ArrowUp key on html
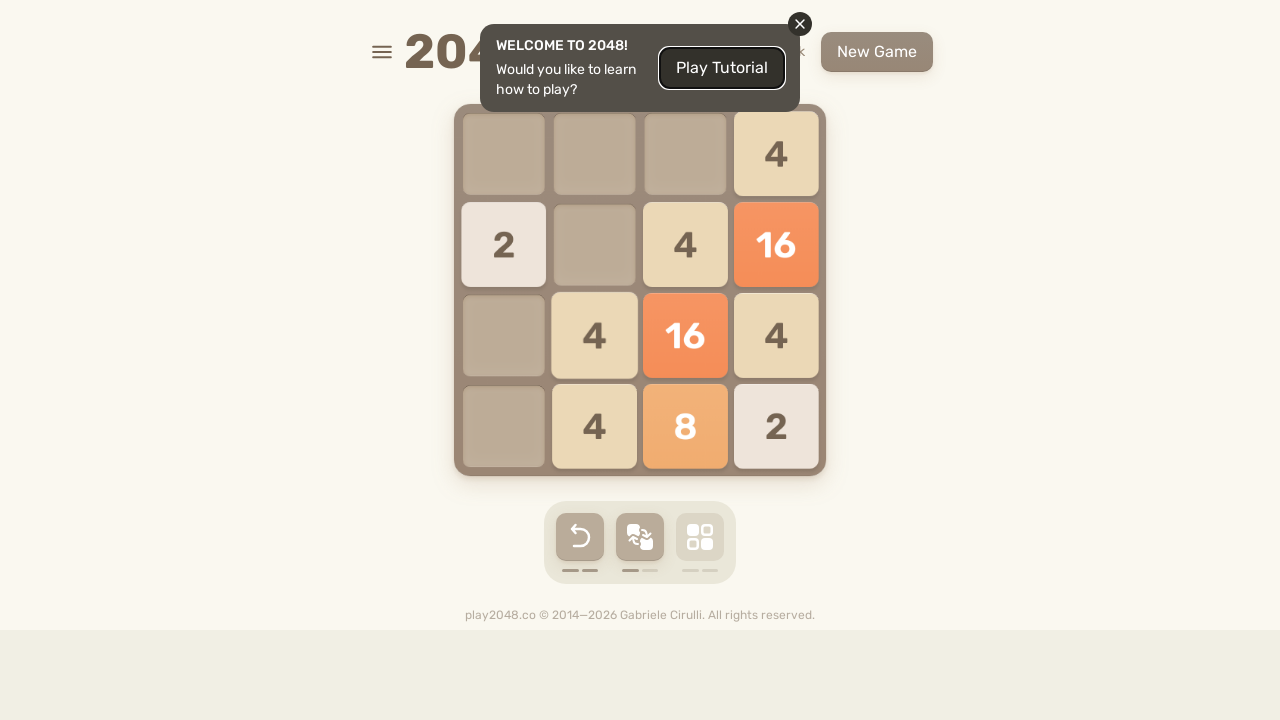

Pressed ArrowRight key on html
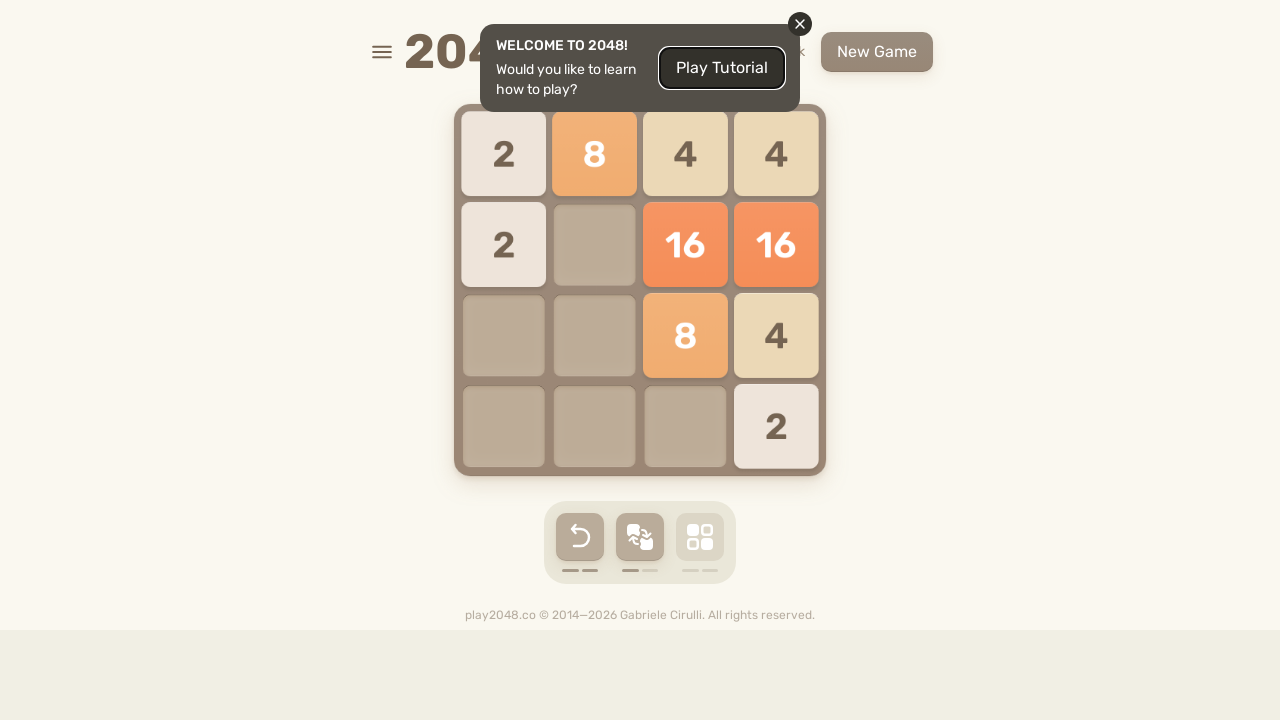

Pressed ArrowDown key on html
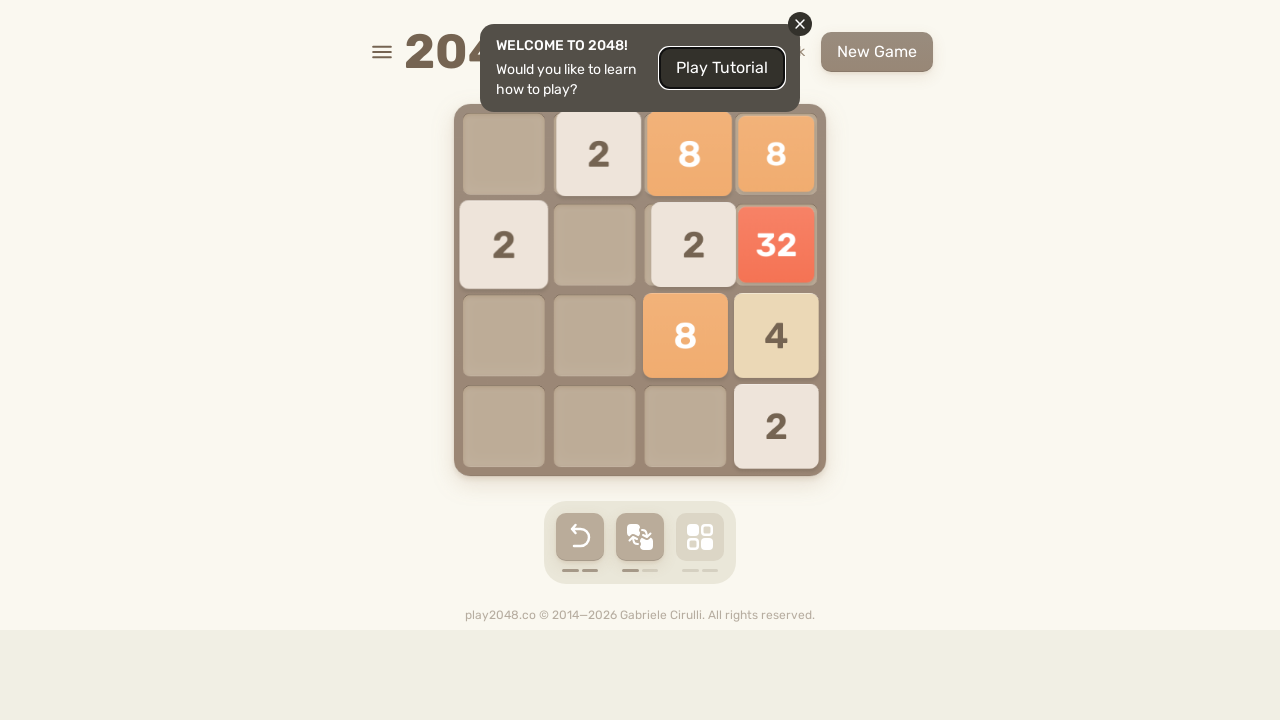

Pressed ArrowDown key on html
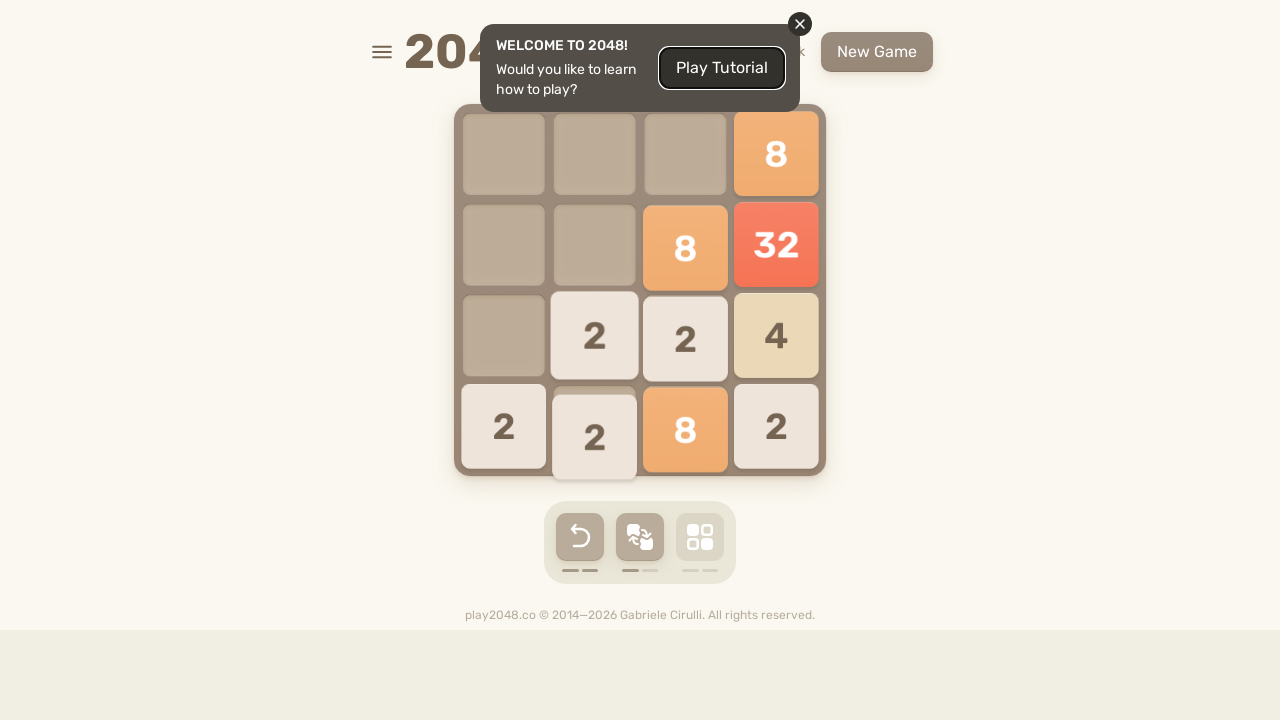

Pressed ArrowUp key on html
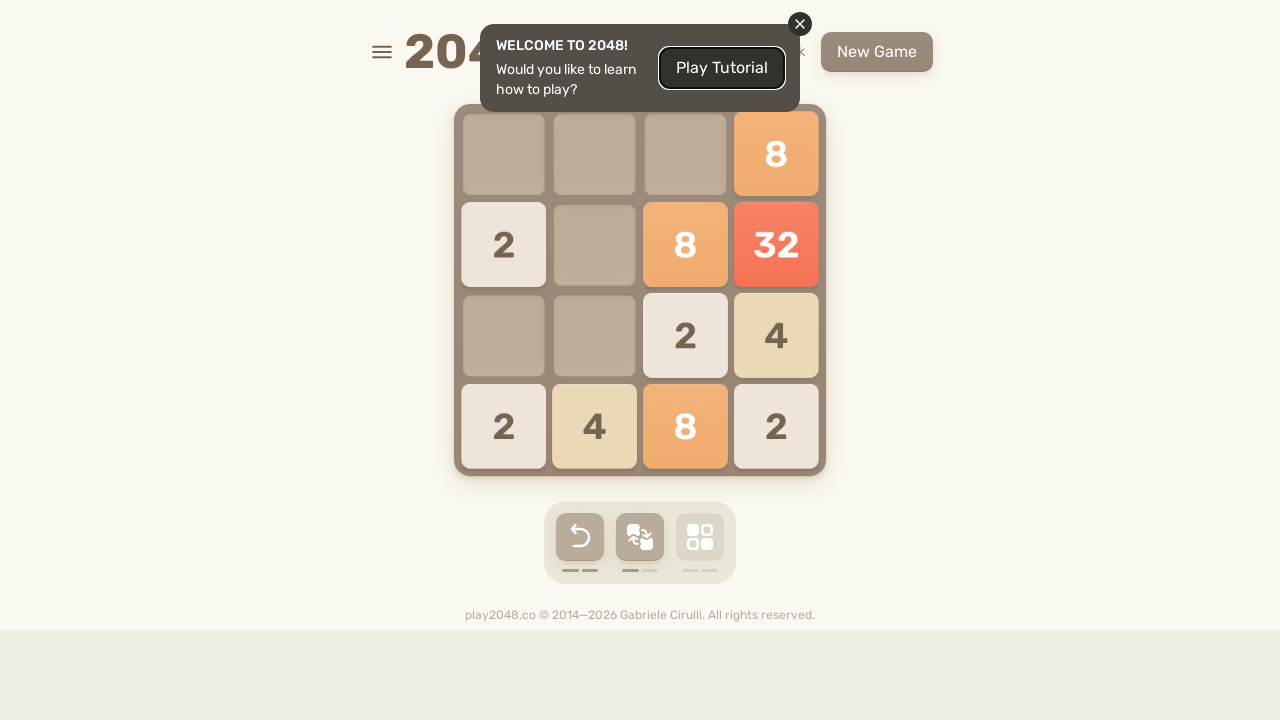

Pressed ArrowRight key on html
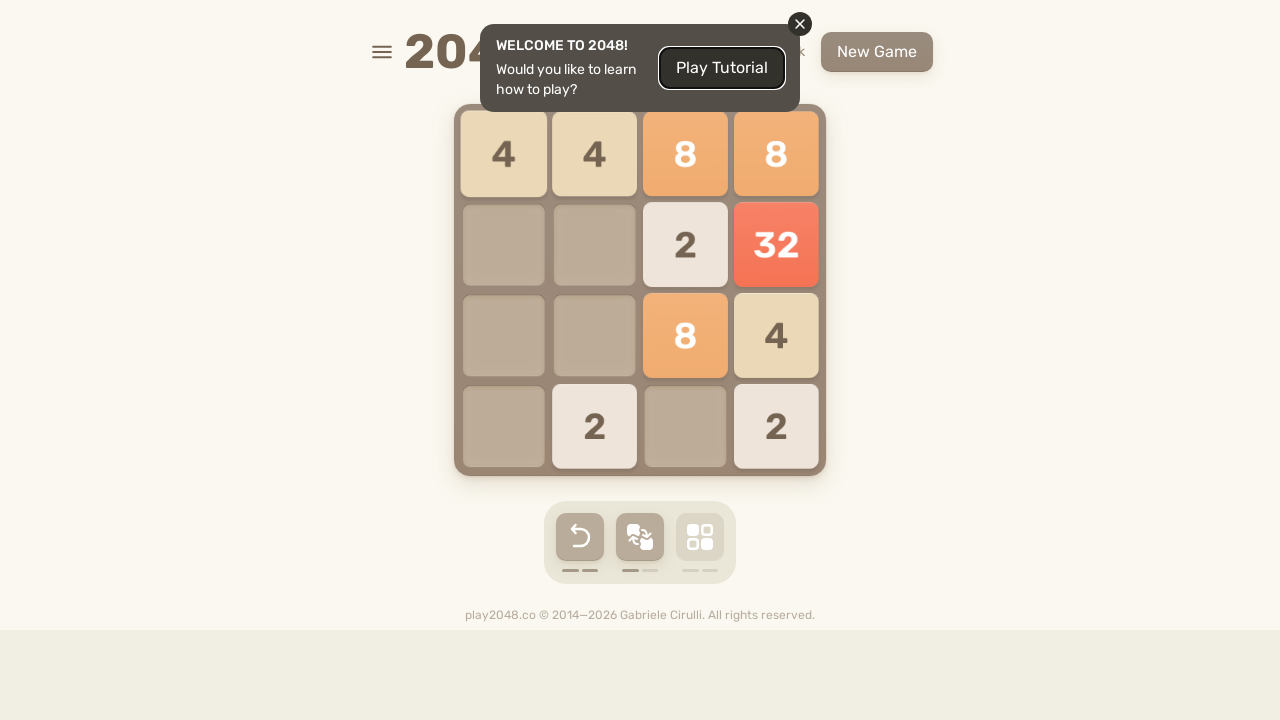

Pressed ArrowDown key on html
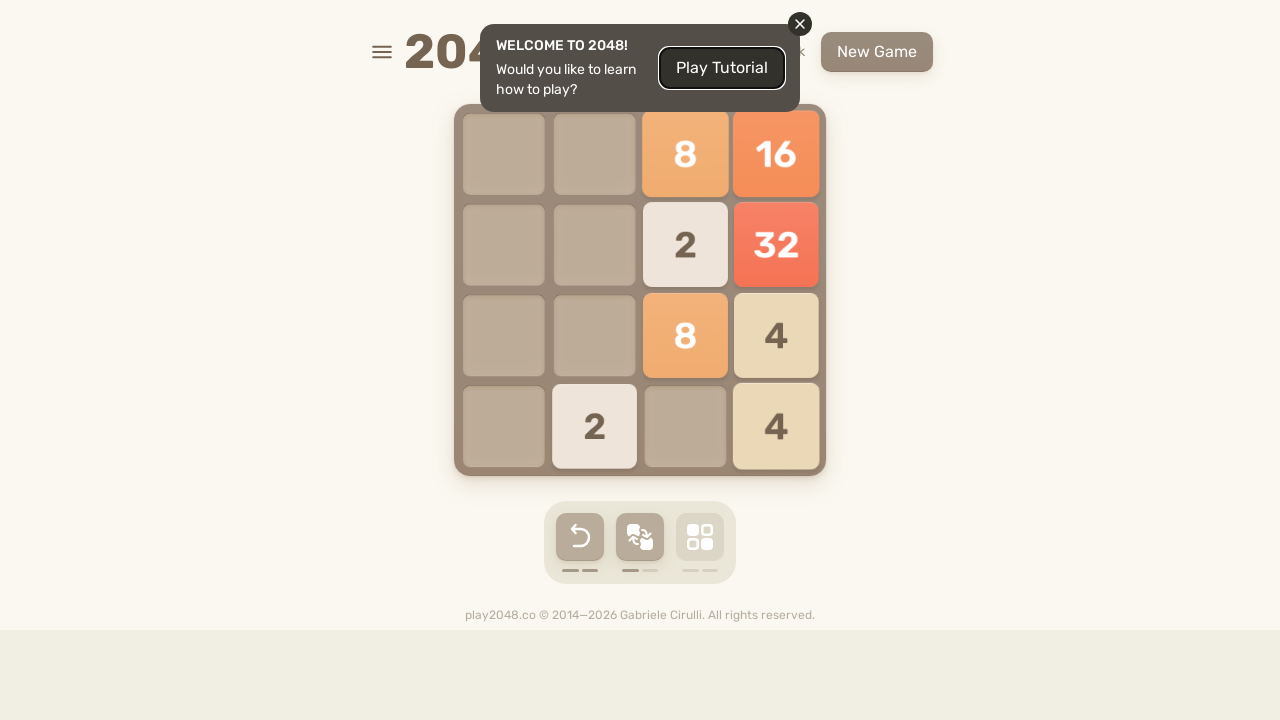

Pressed ArrowDown key on html
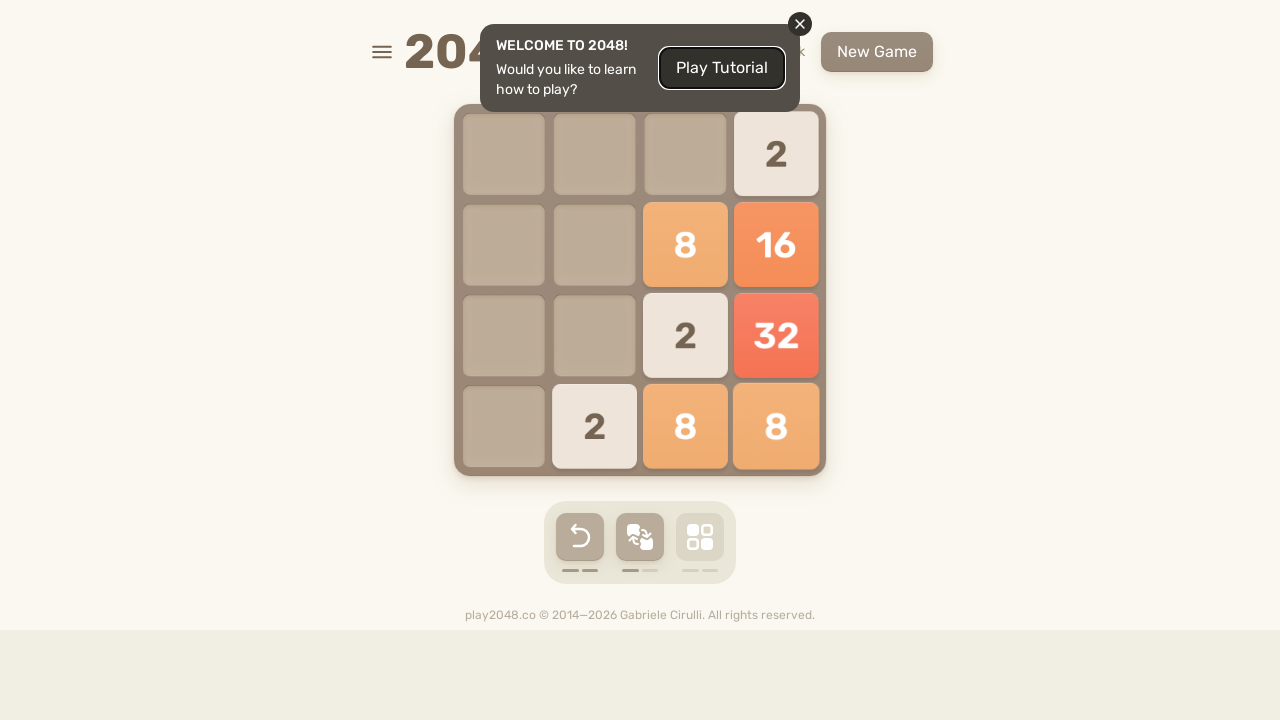

Pressed ArrowUp key on html
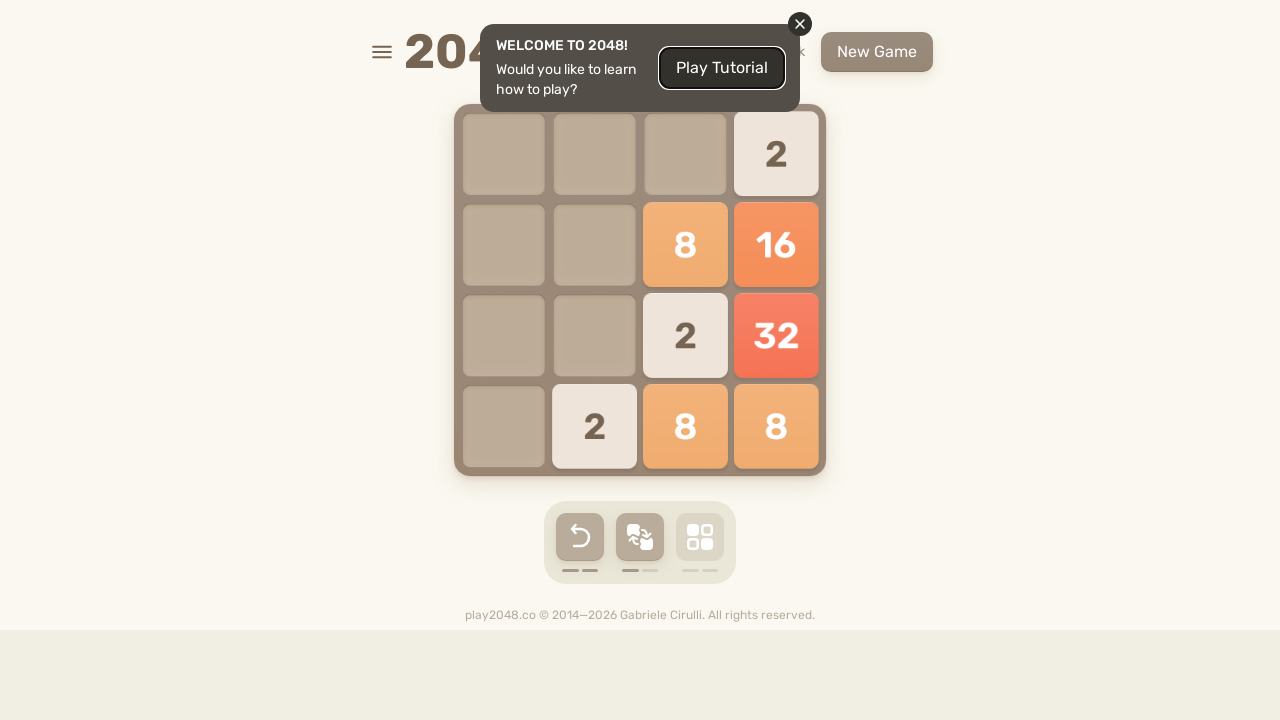

Pressed ArrowRight key on html
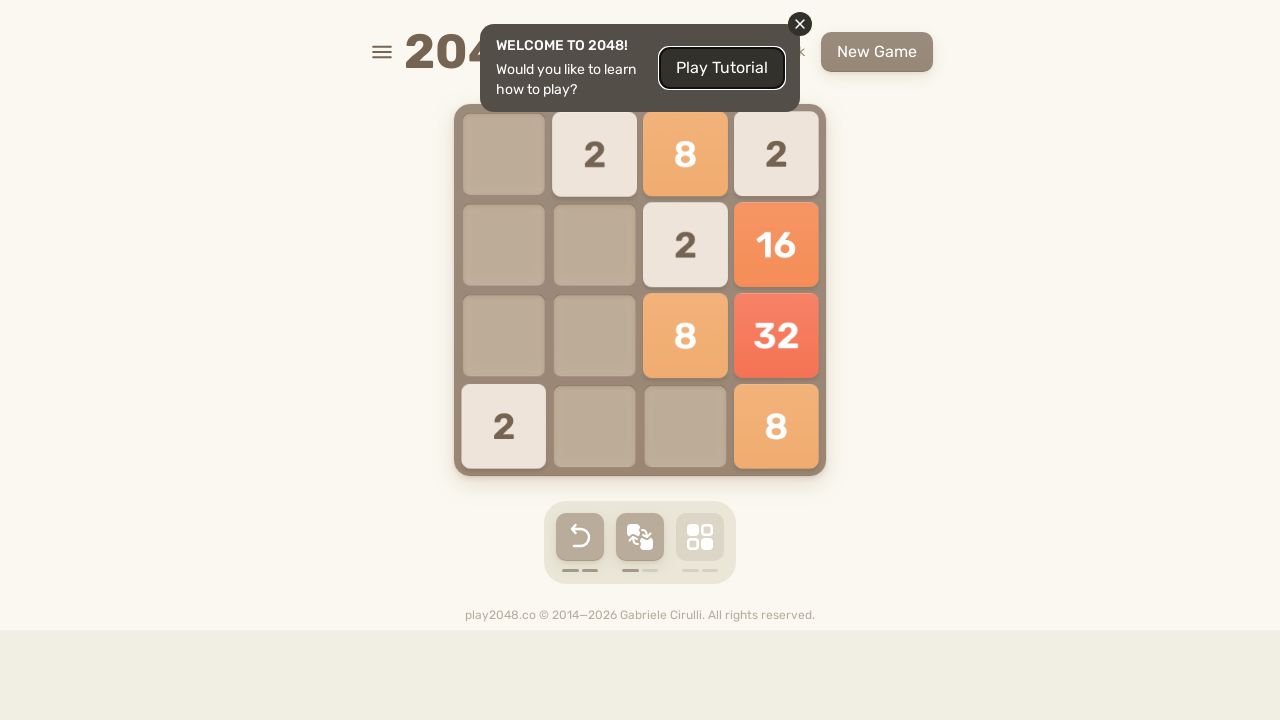

Pressed ArrowDown key on html
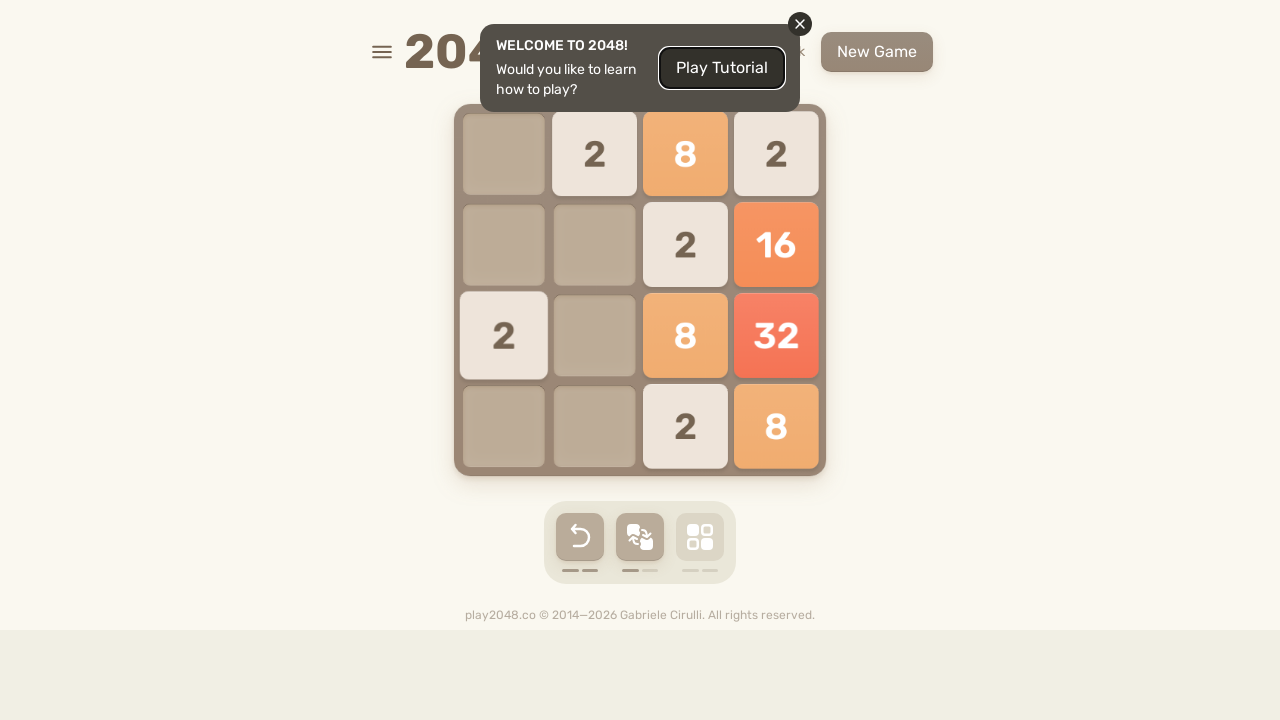

Pressed ArrowDown key on html
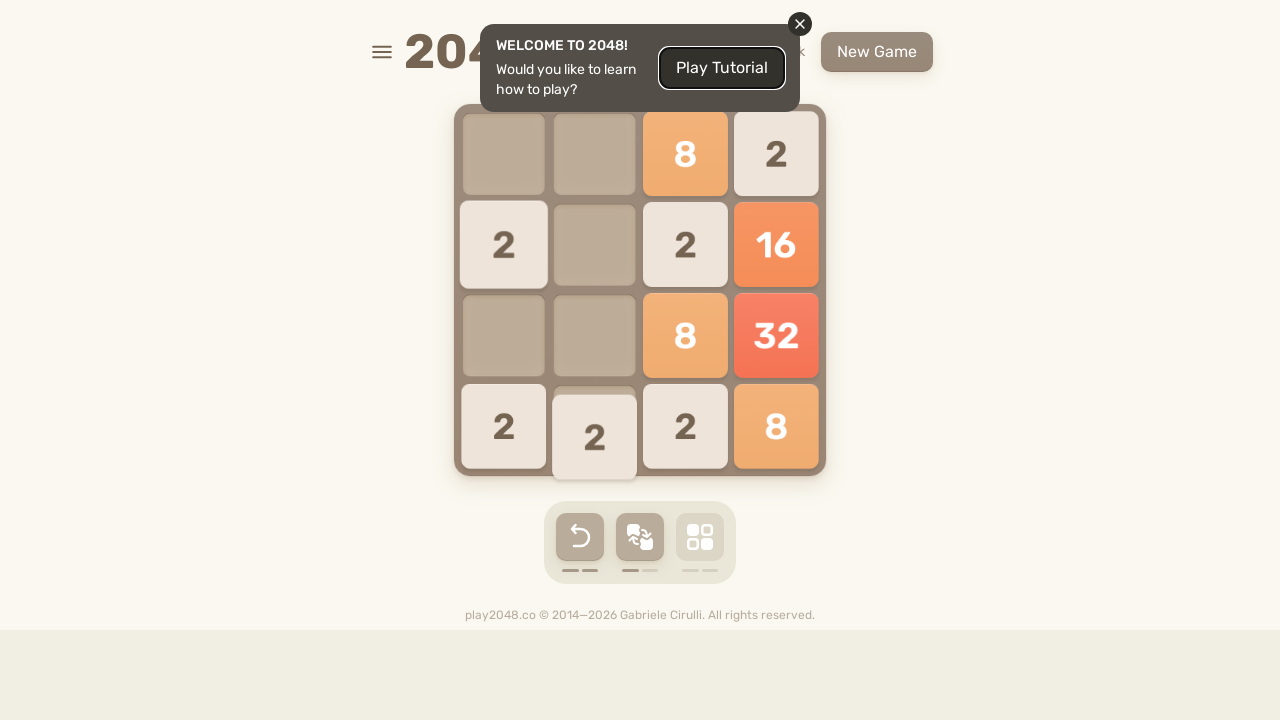

Pressed ArrowUp key on html
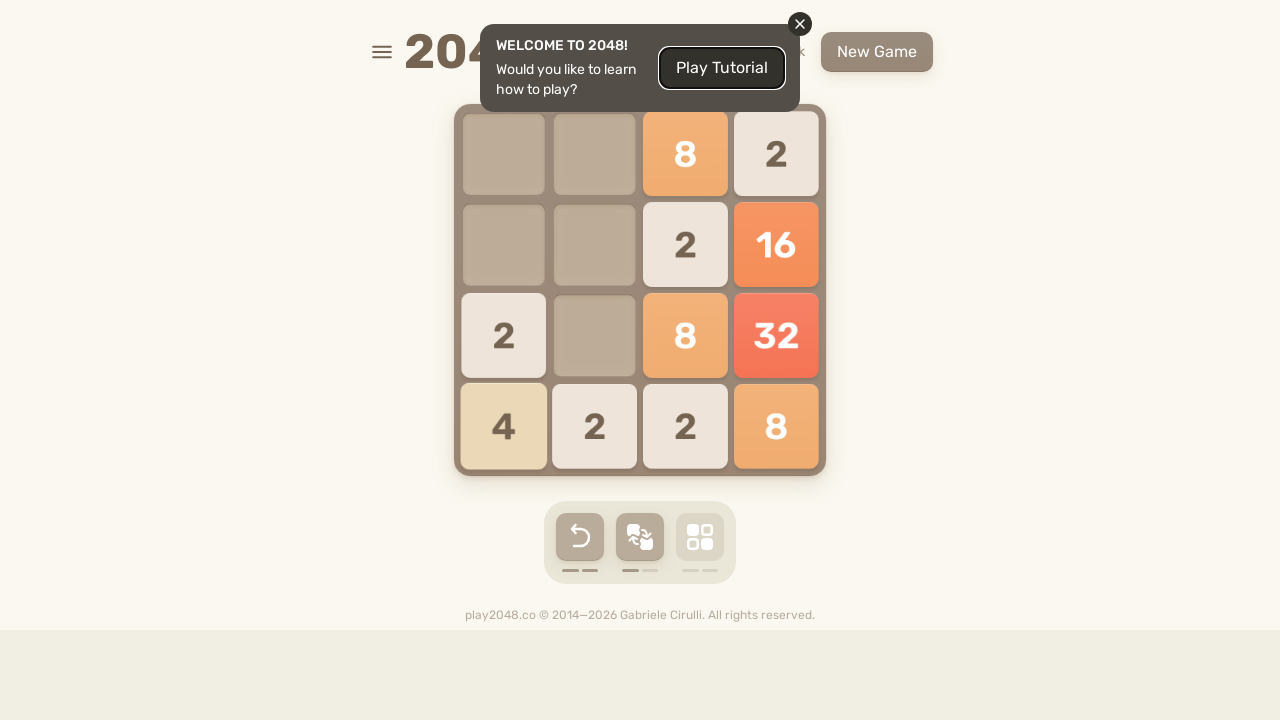

Pressed ArrowRight key on html
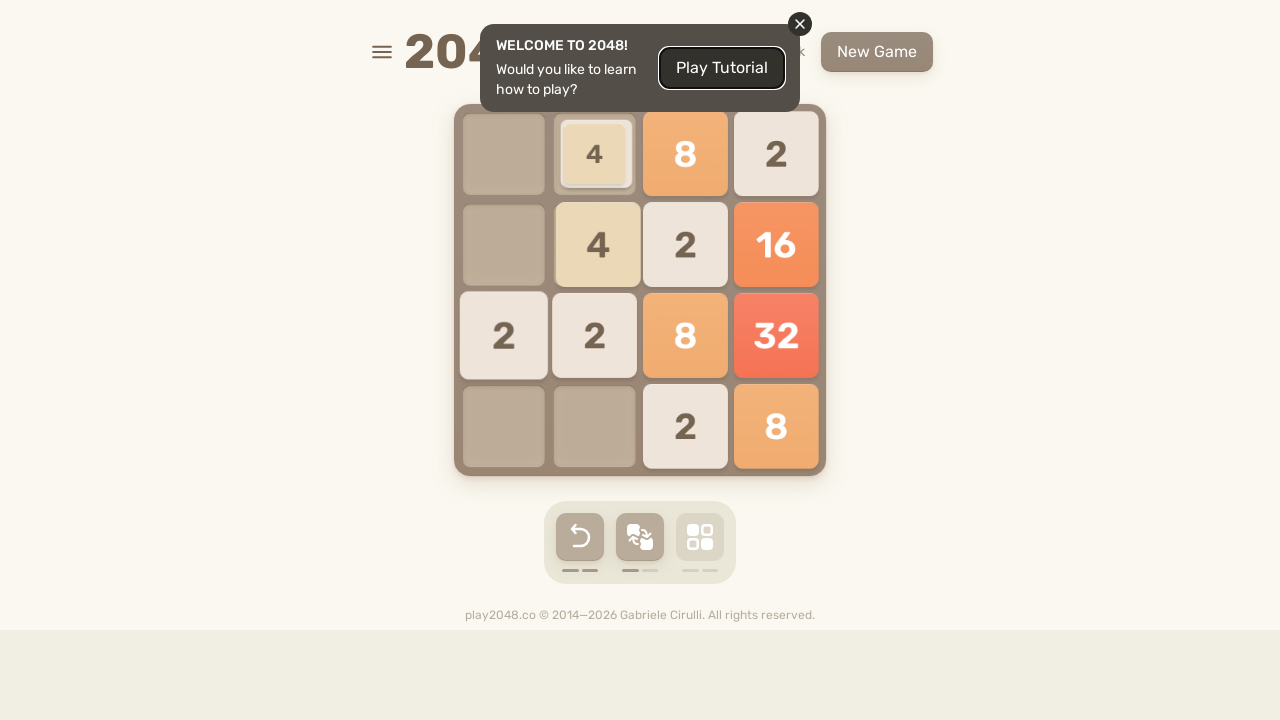

Pressed ArrowDown key on html
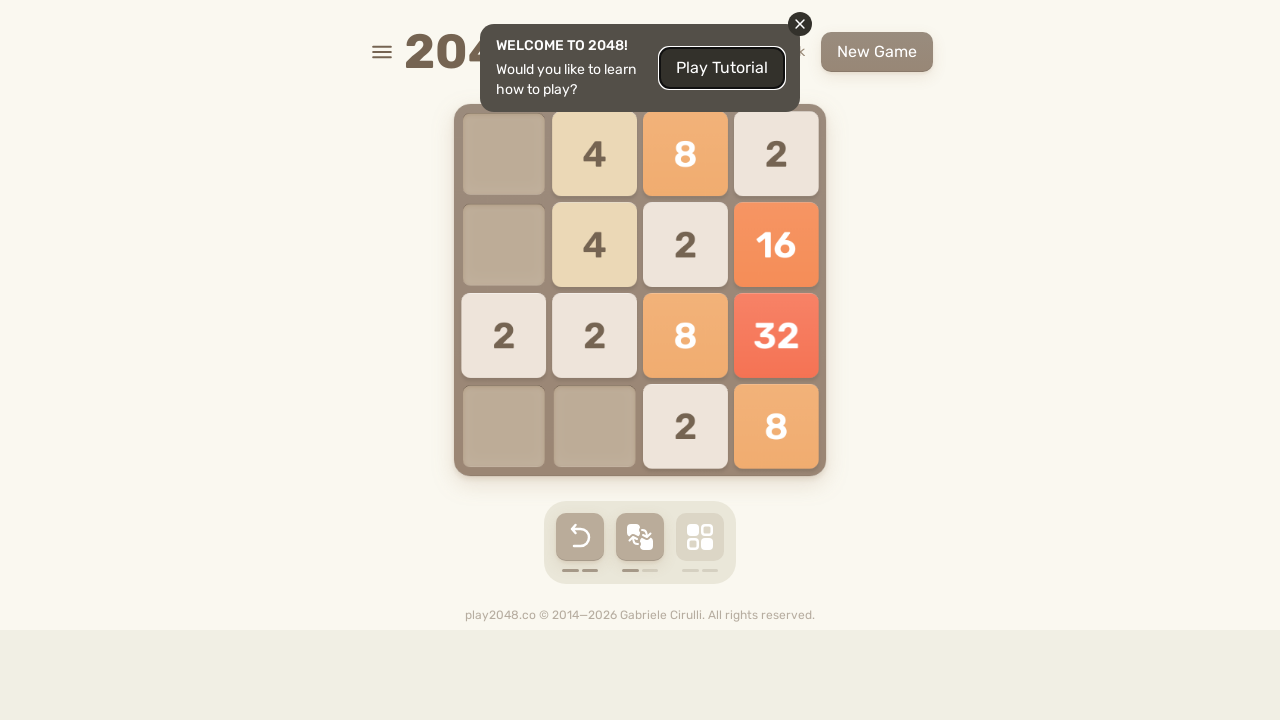

Pressed ArrowDown key on html
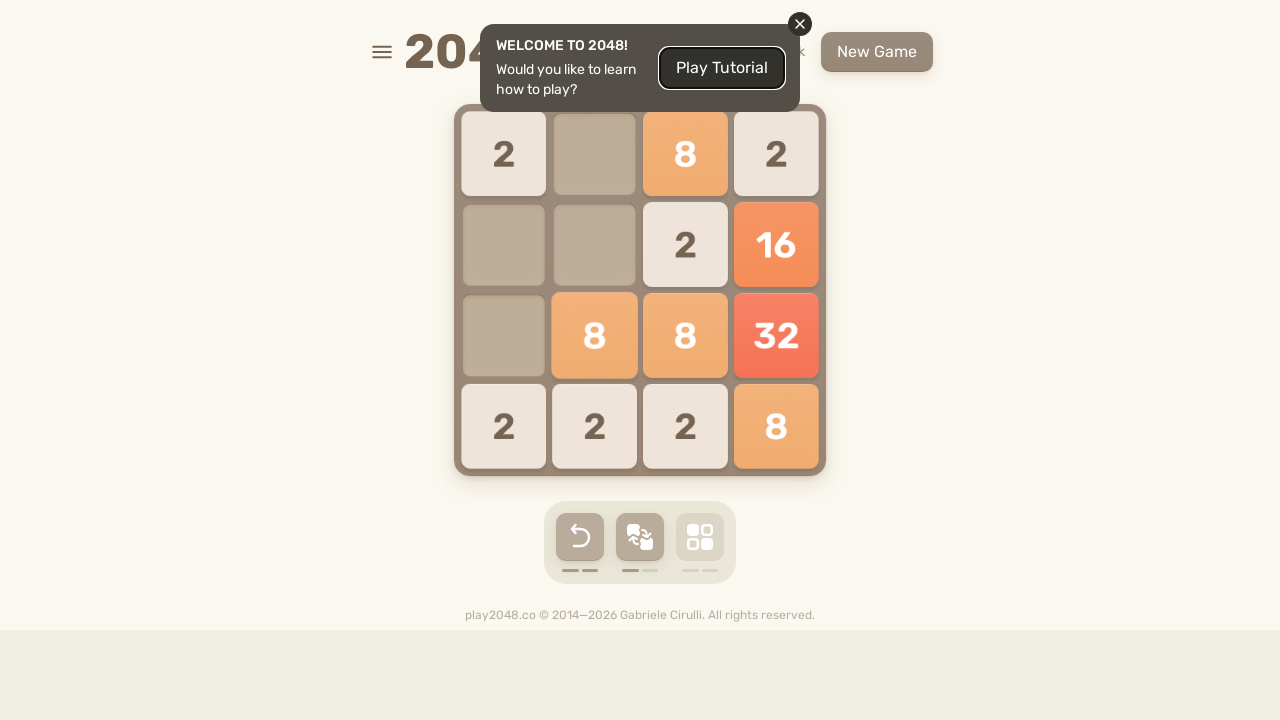

Pressed ArrowUp key on html
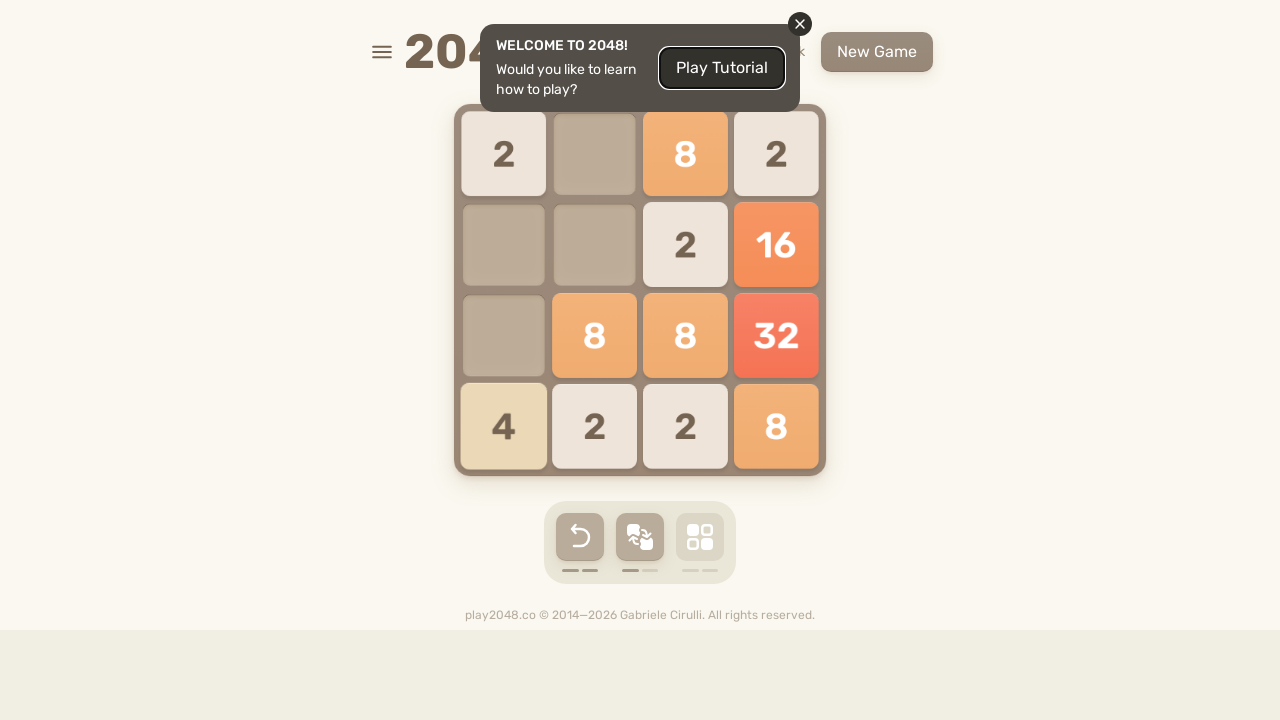

Pressed ArrowRight key on html
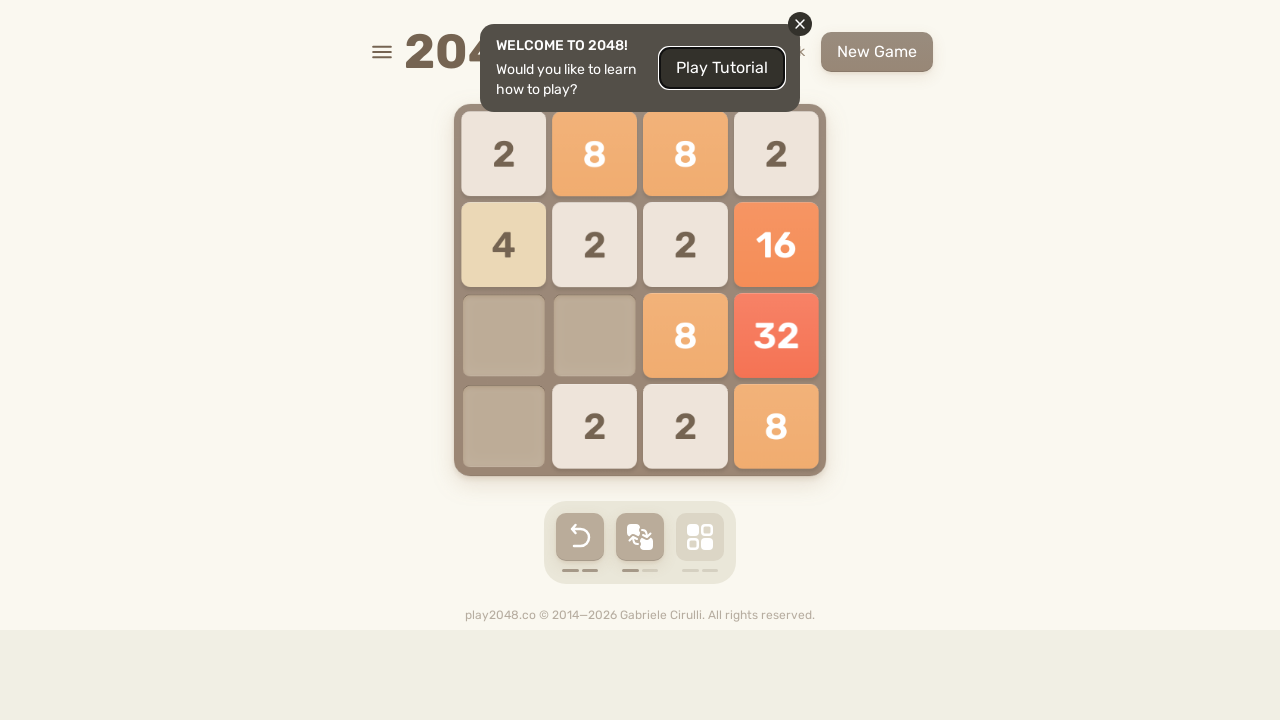

Pressed ArrowDown key on html
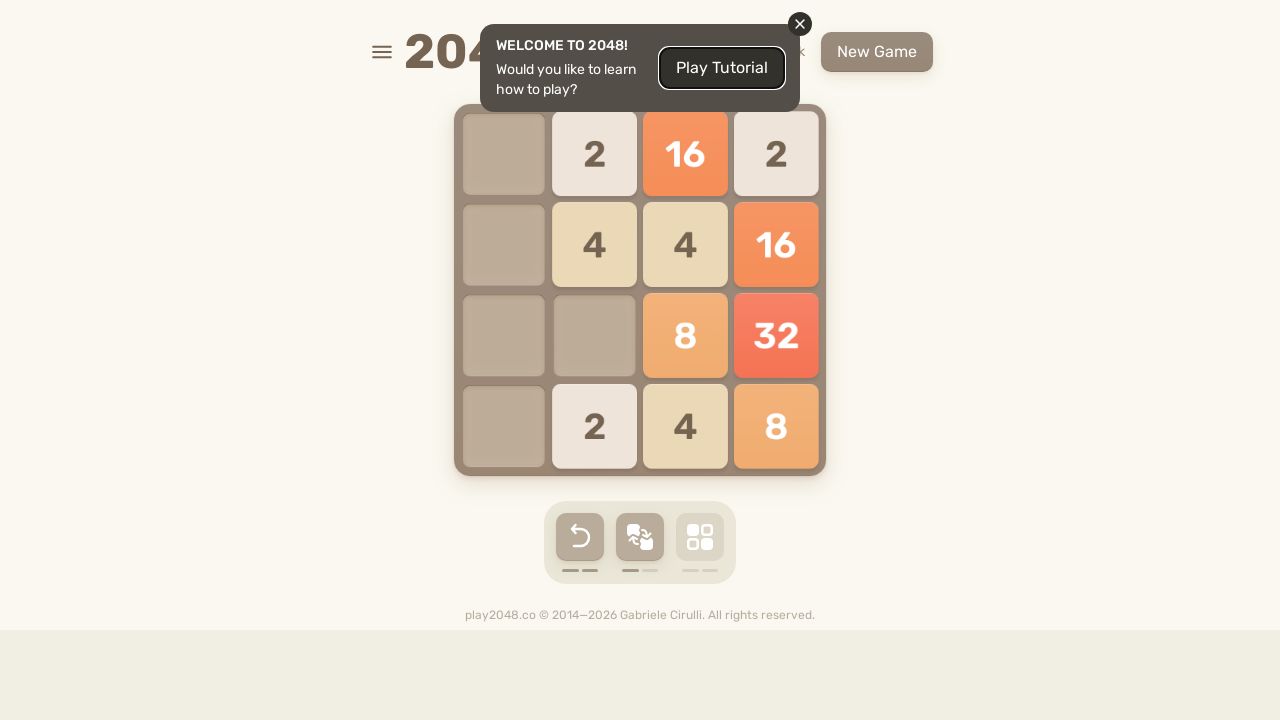

Pressed ArrowDown key on html
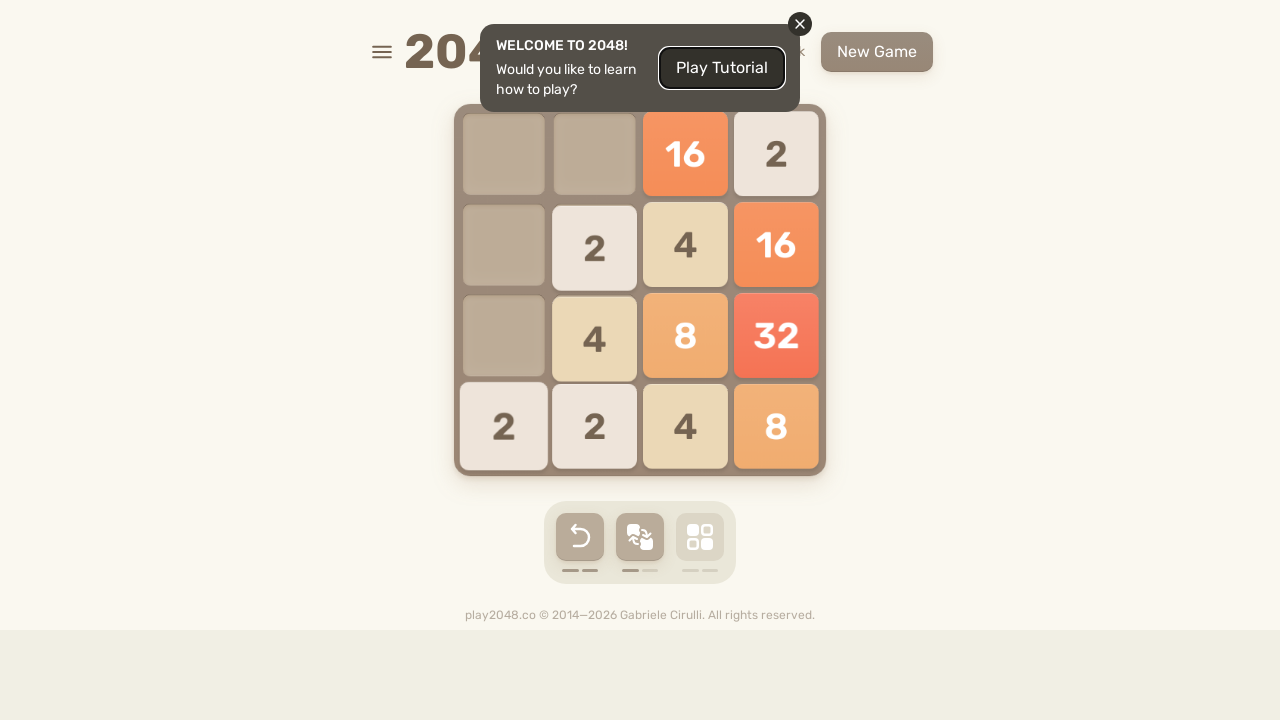

Pressed ArrowUp key on html
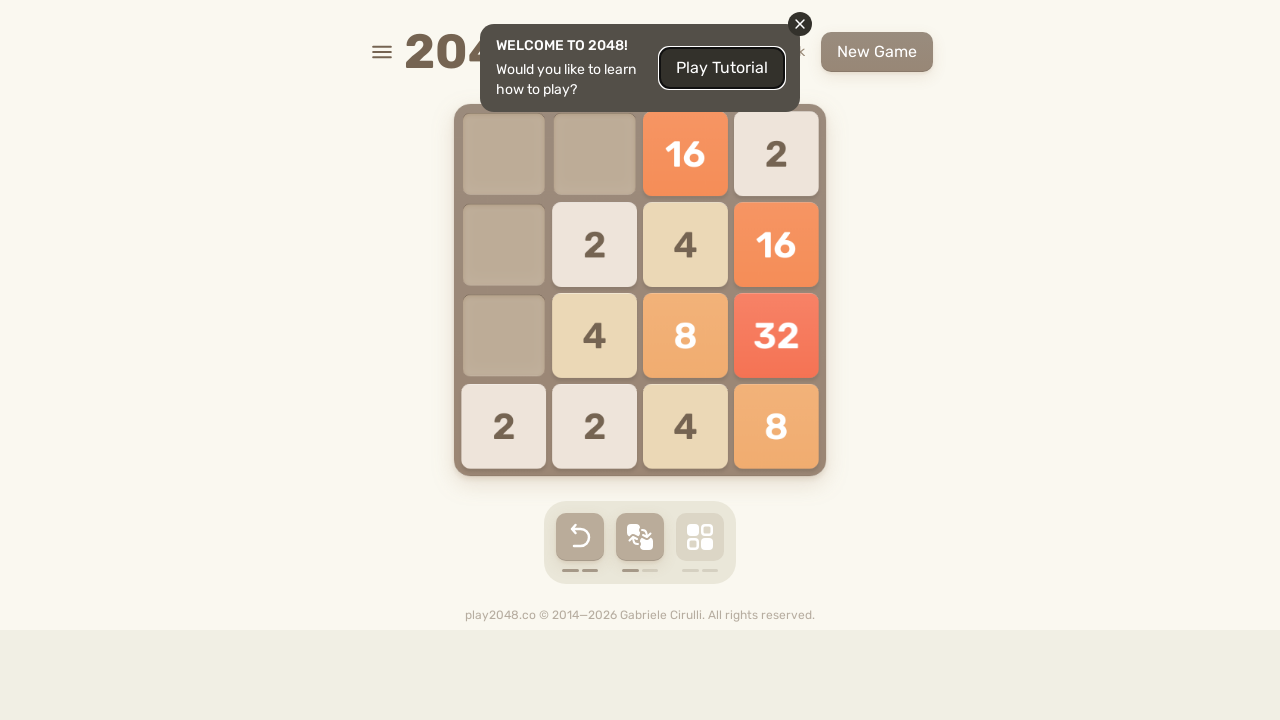

Pressed ArrowRight key on html
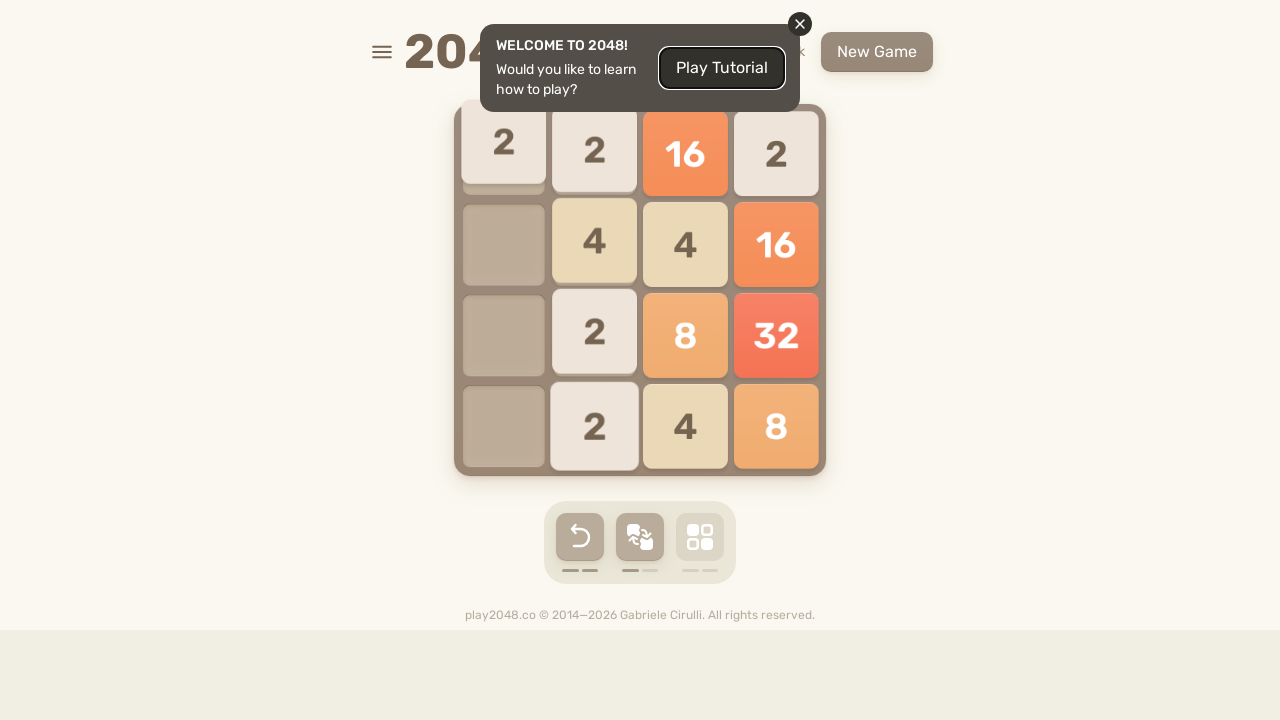

Pressed ArrowDown key on html
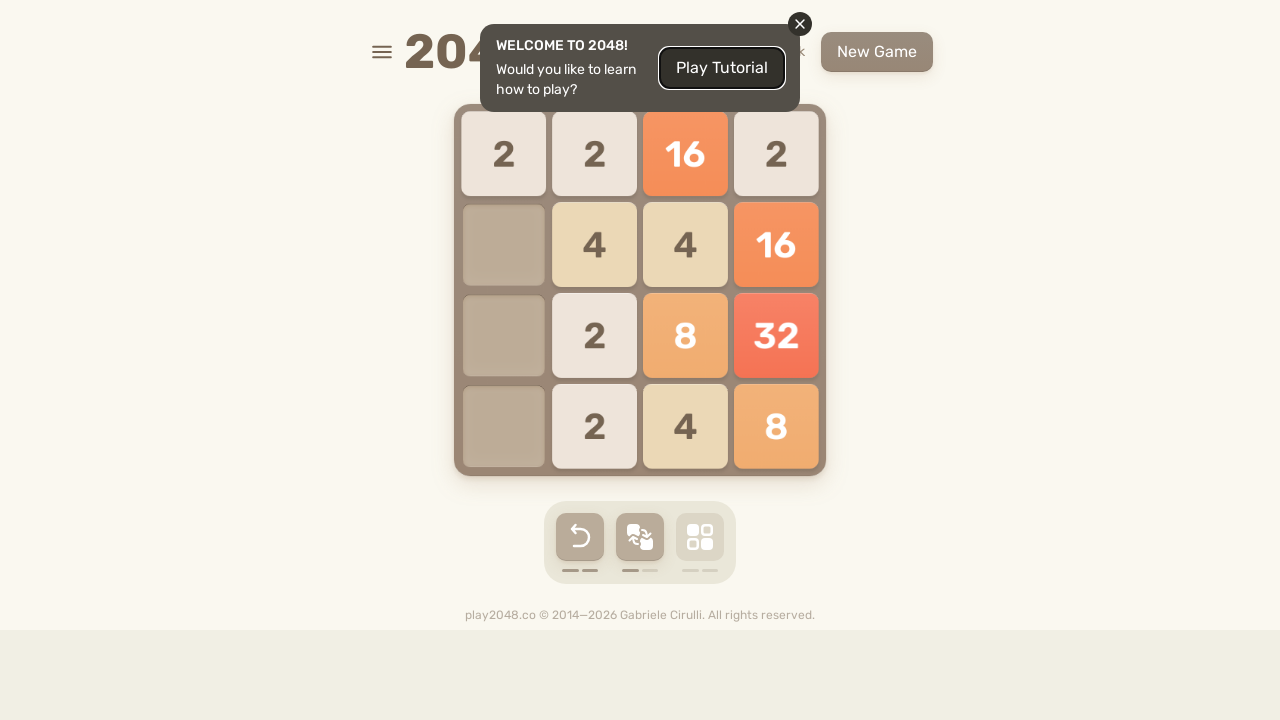

Pressed ArrowDown key on html
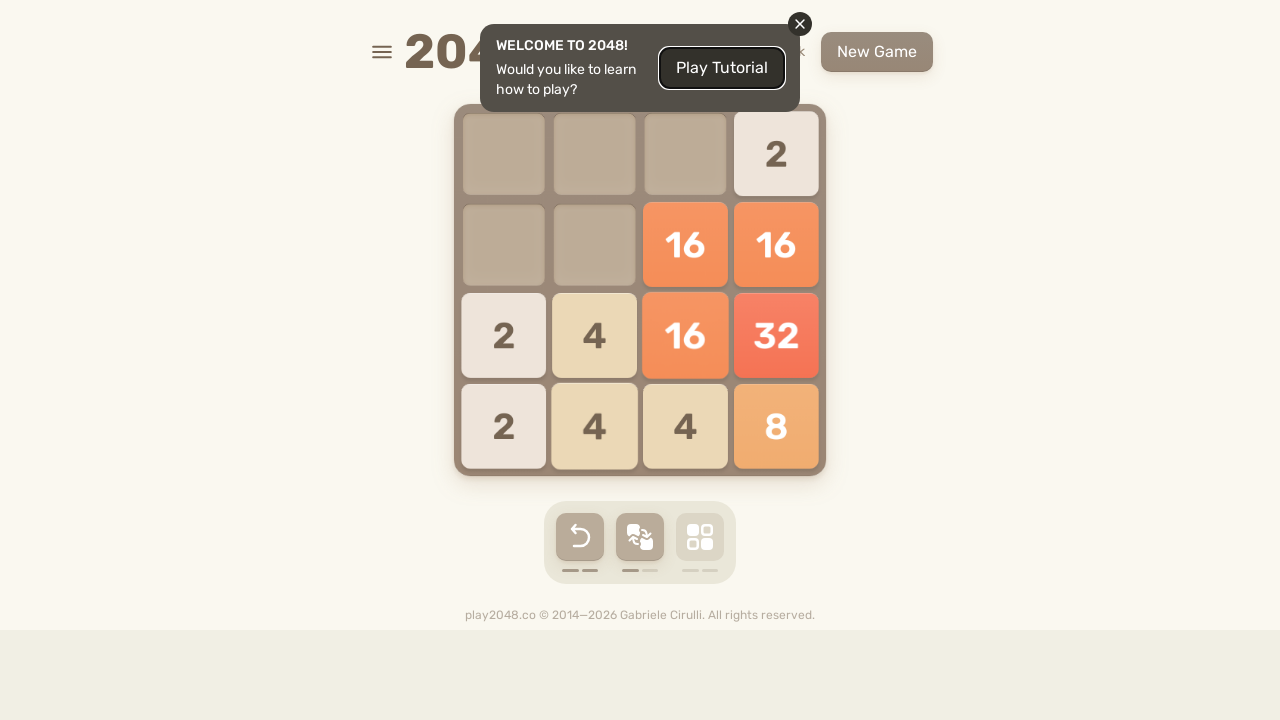

Pressed ArrowUp key on html
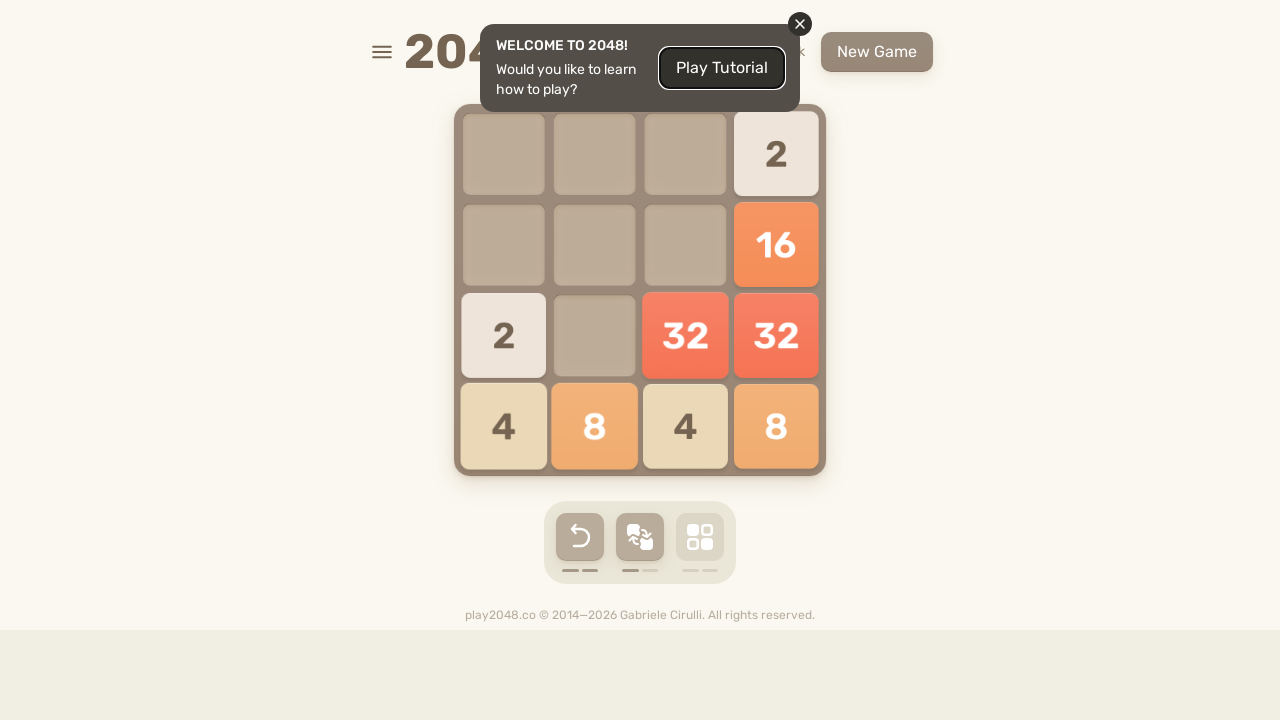

Pressed ArrowRight key on html
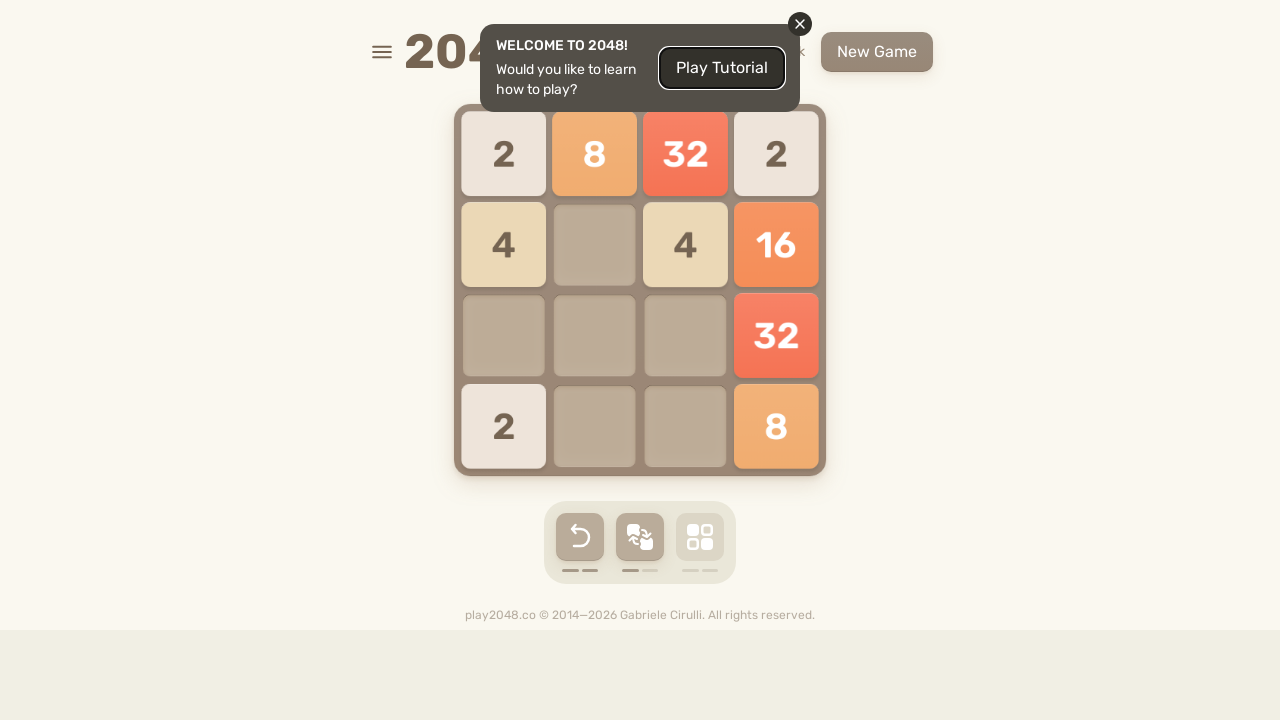

Pressed ArrowDown key on html
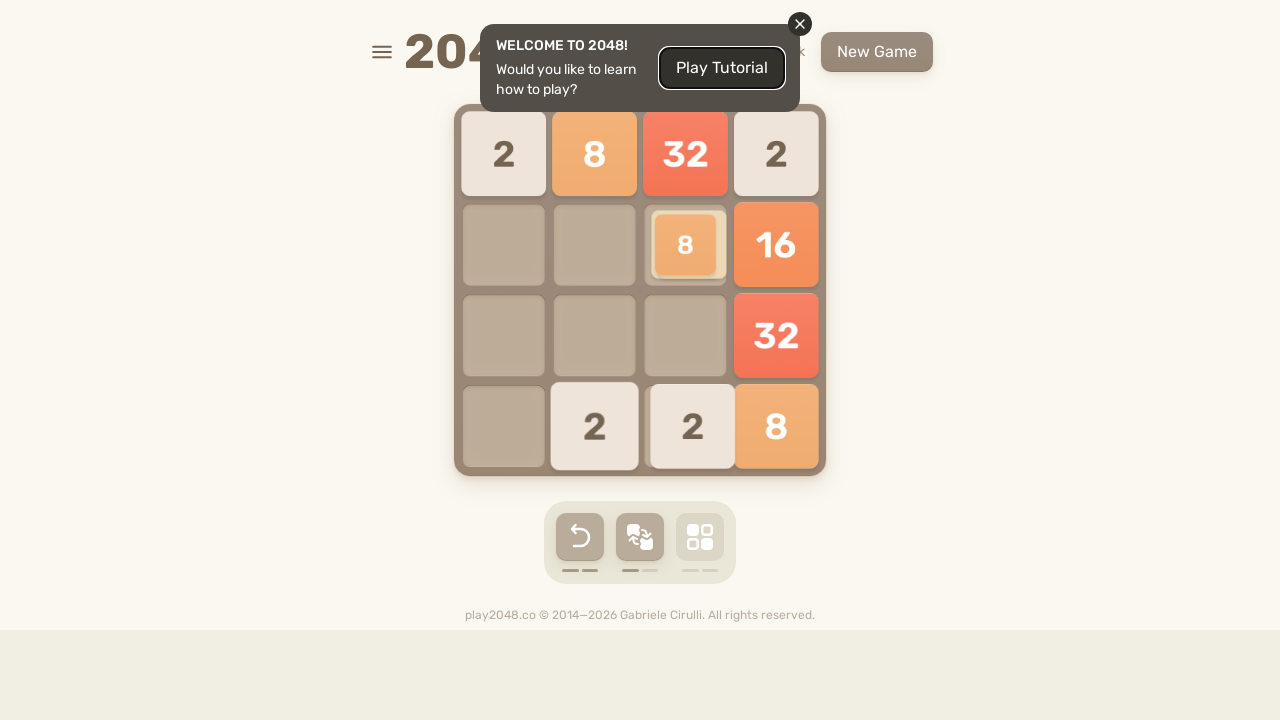

Pressed ArrowDown key on html
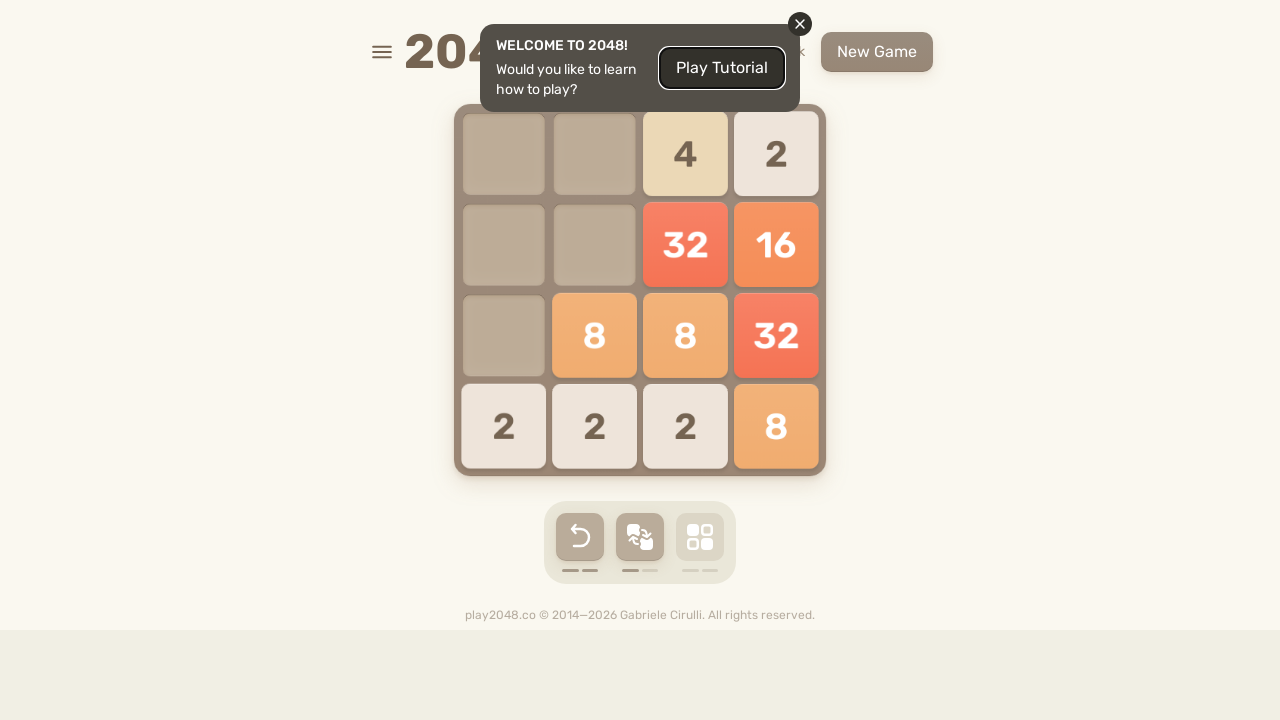

Pressed ArrowUp key on html
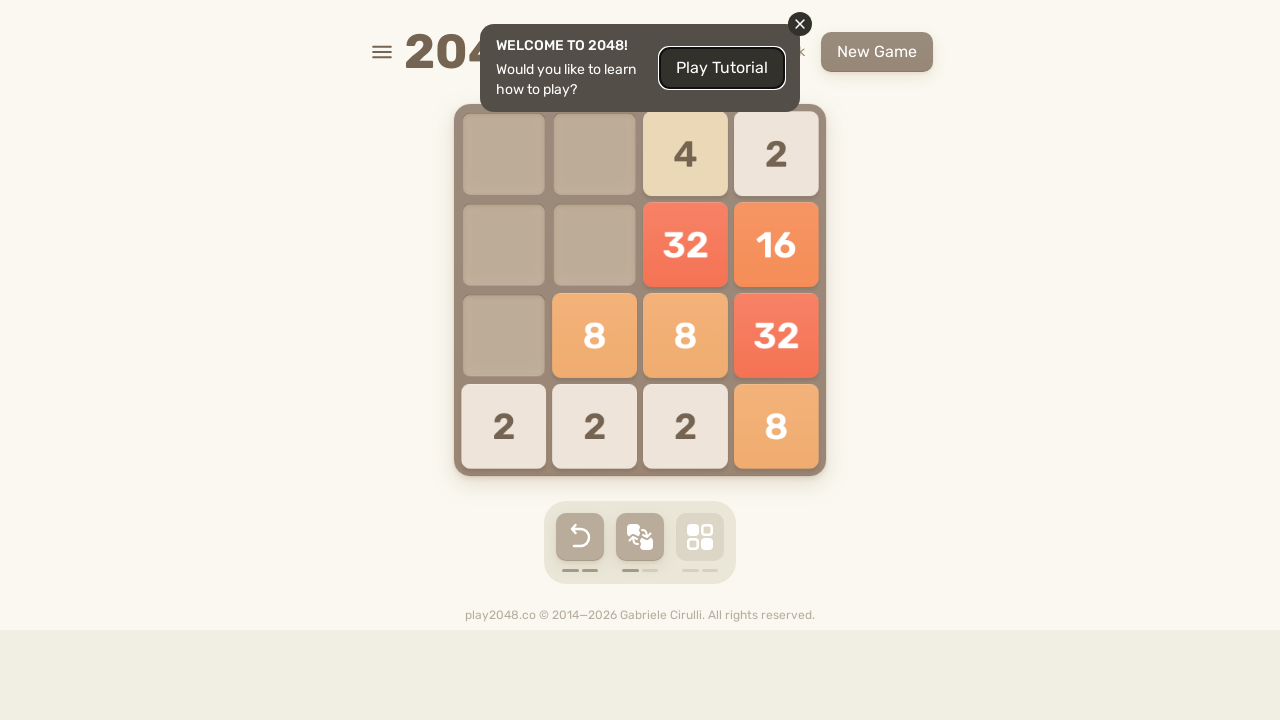

Pressed ArrowRight key on html
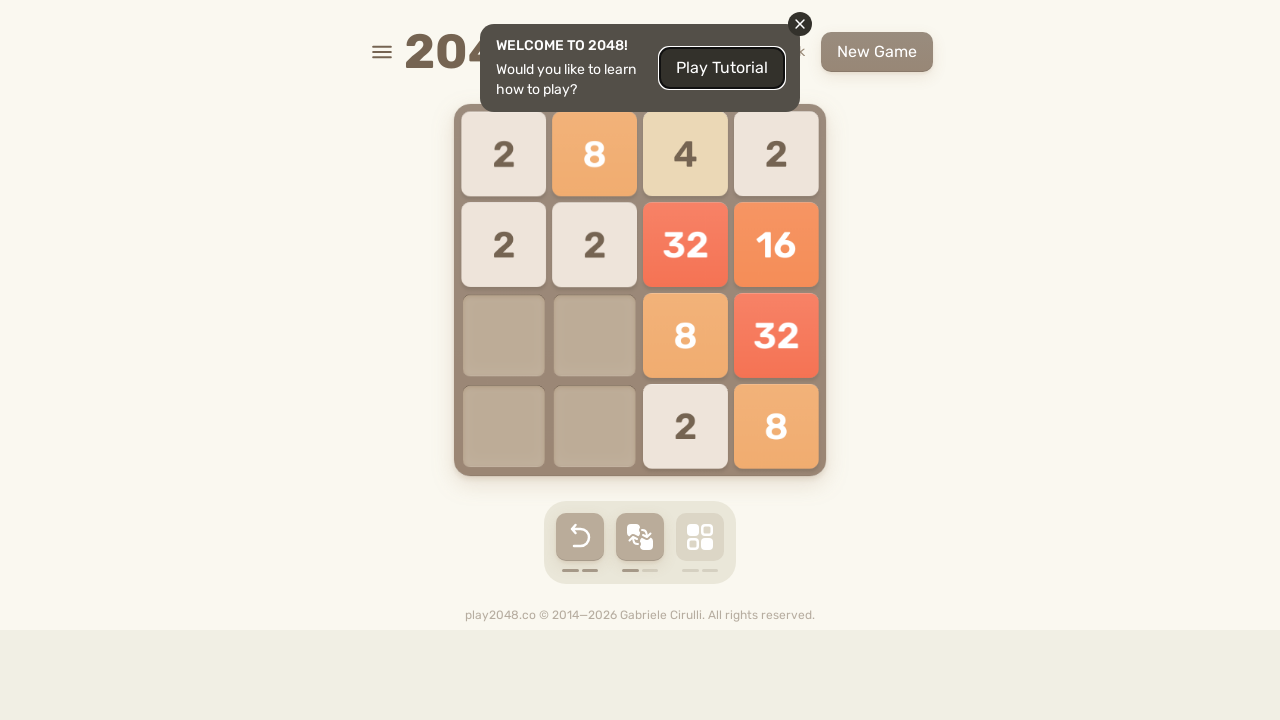

Pressed ArrowDown key on html
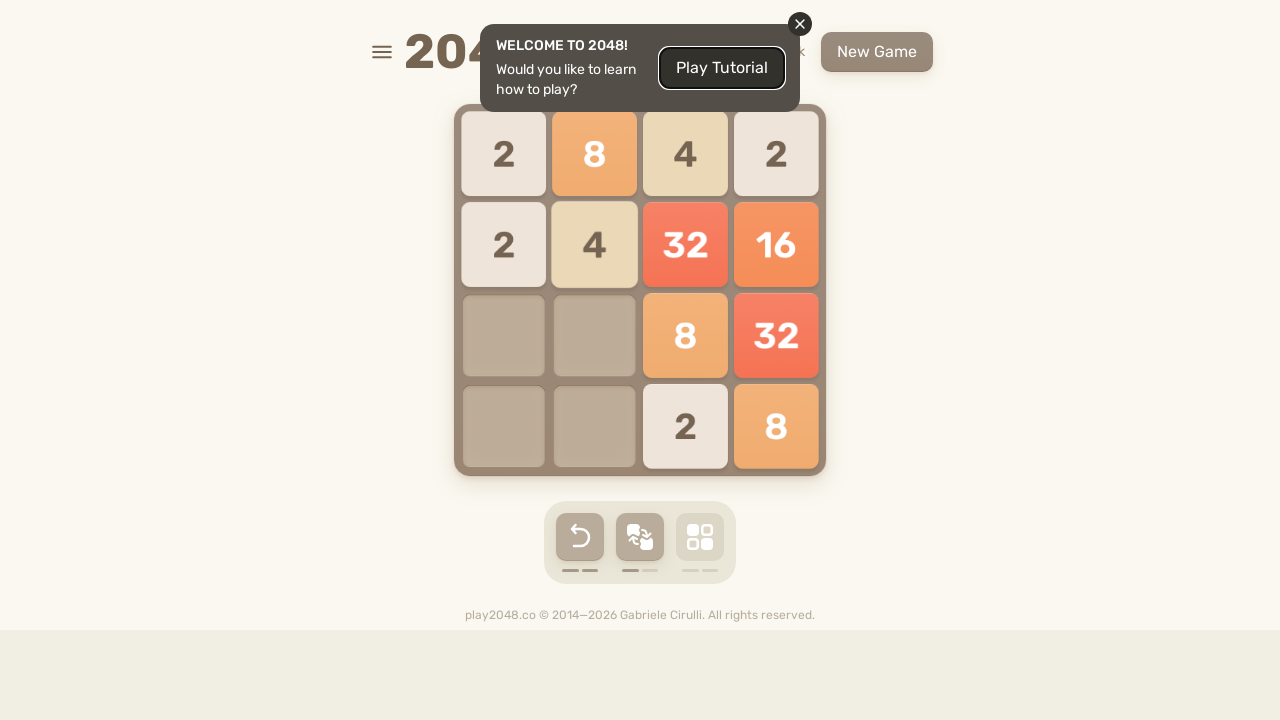

Pressed ArrowDown key on html
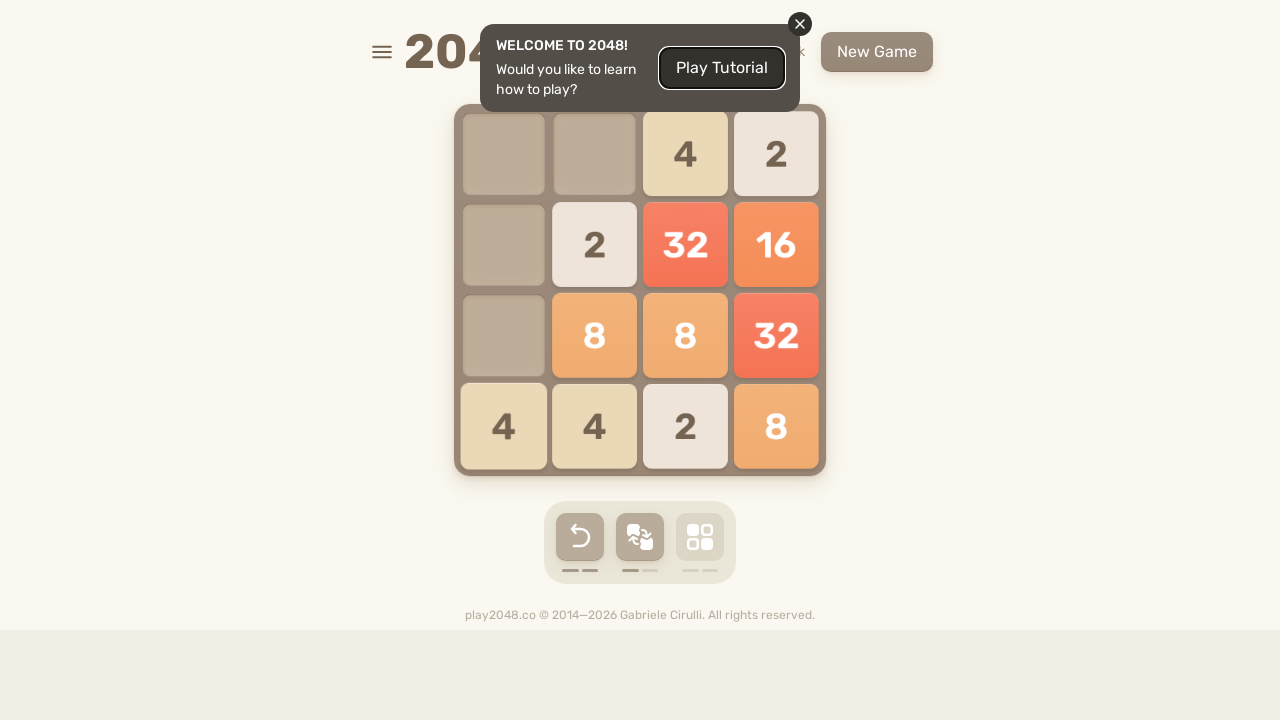

Pressed ArrowUp key on html
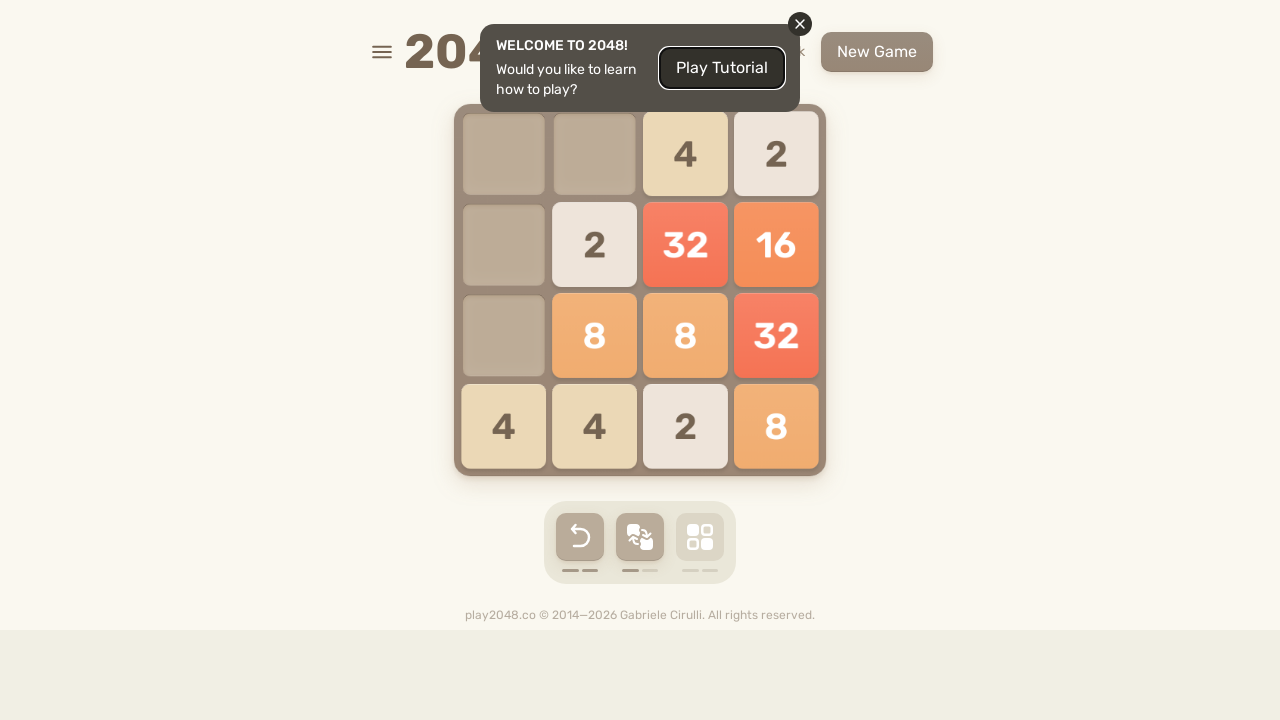

Pressed ArrowRight key on html
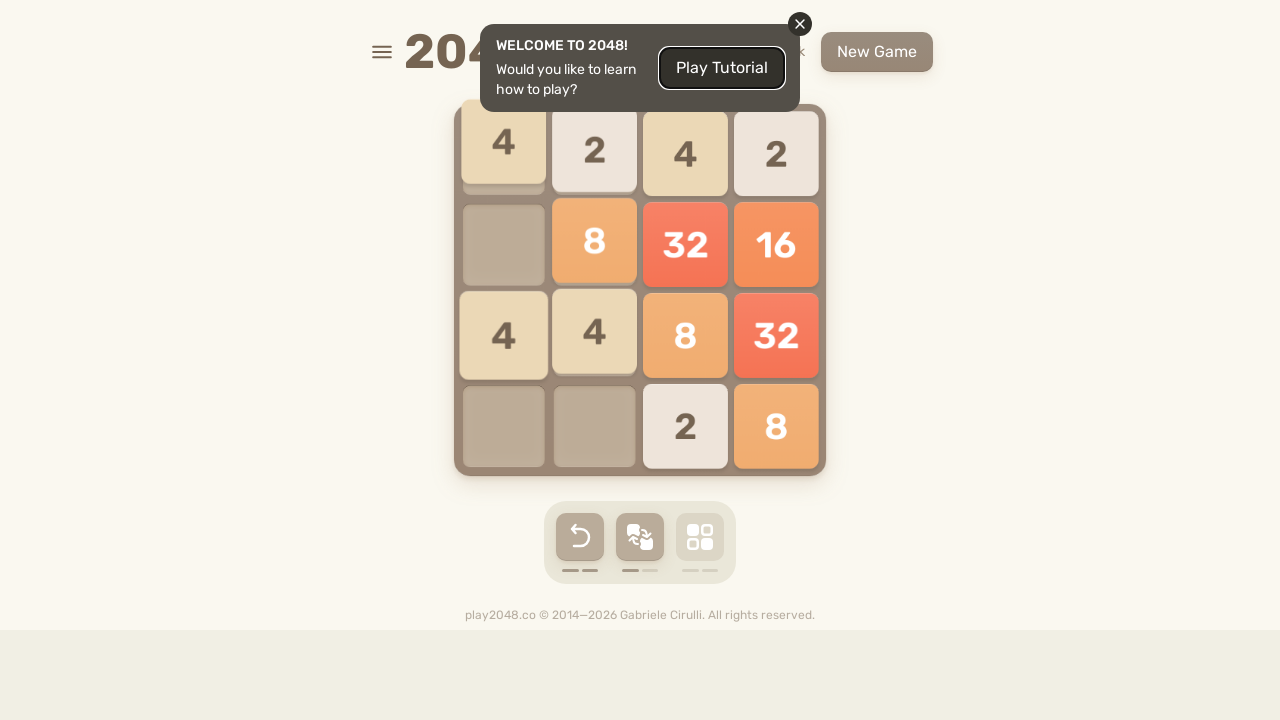

Pressed ArrowDown key on html
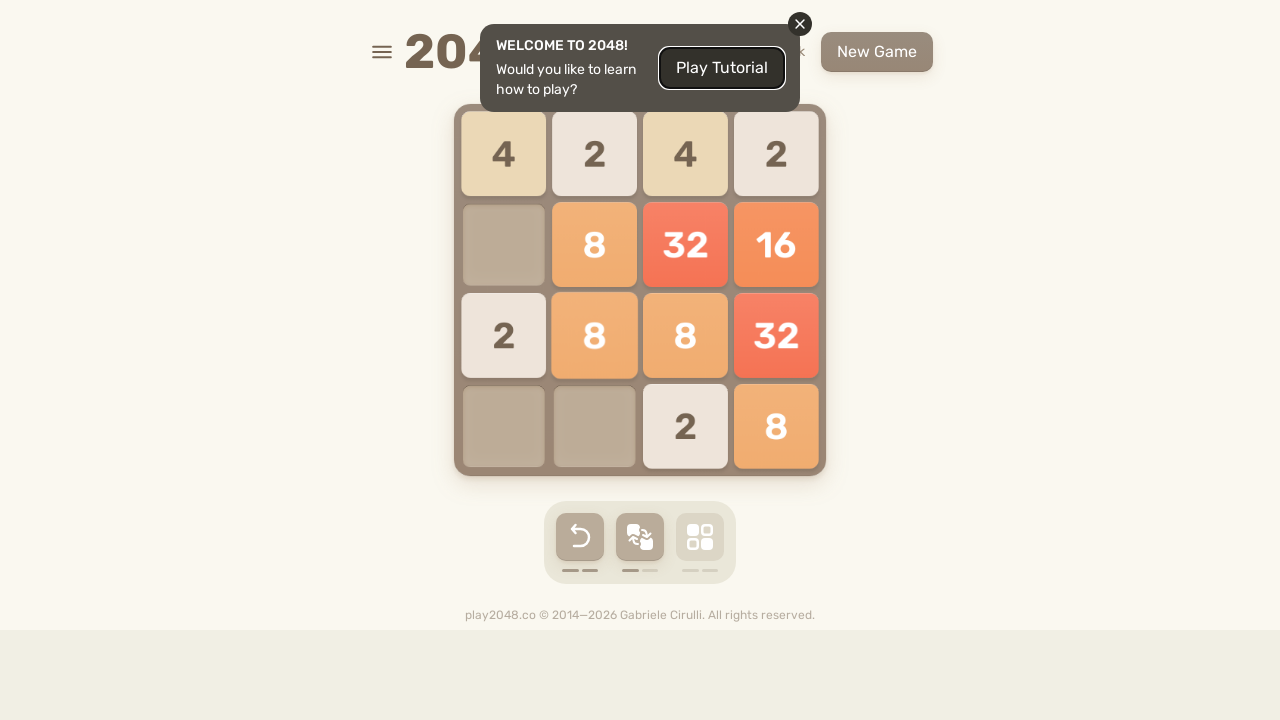

Pressed ArrowDown key on html
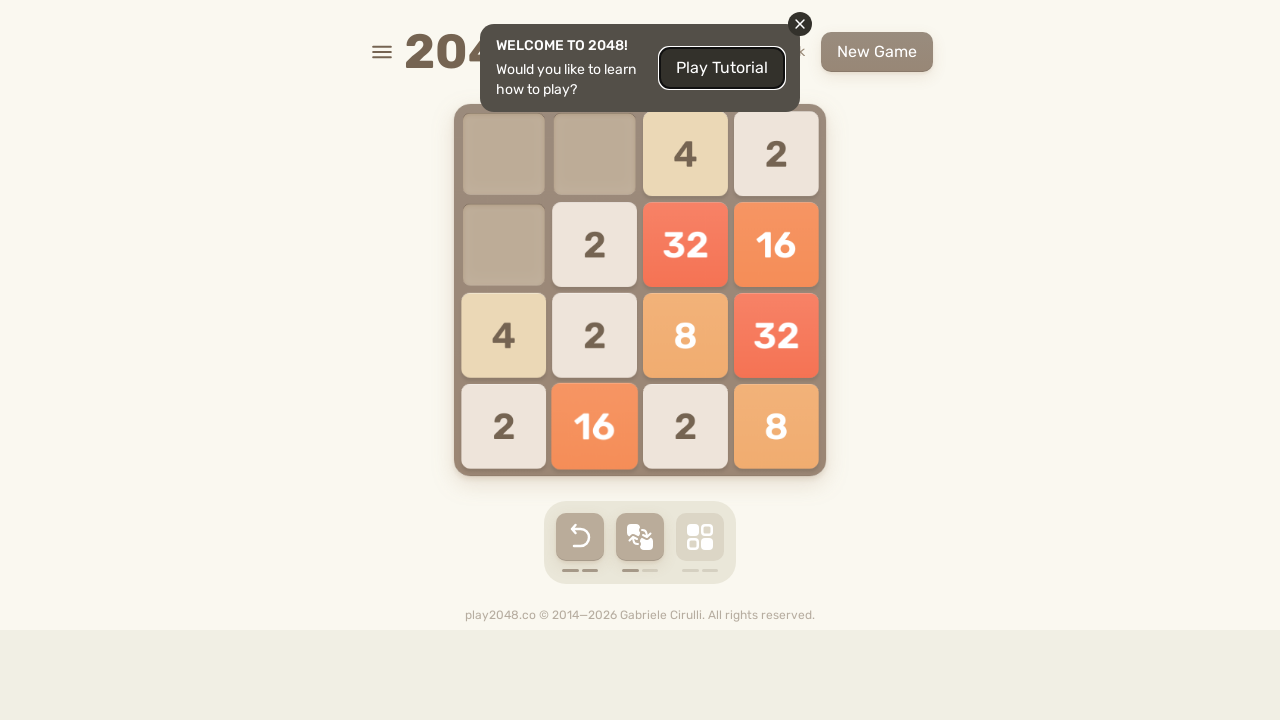

Pressed ArrowUp key on html
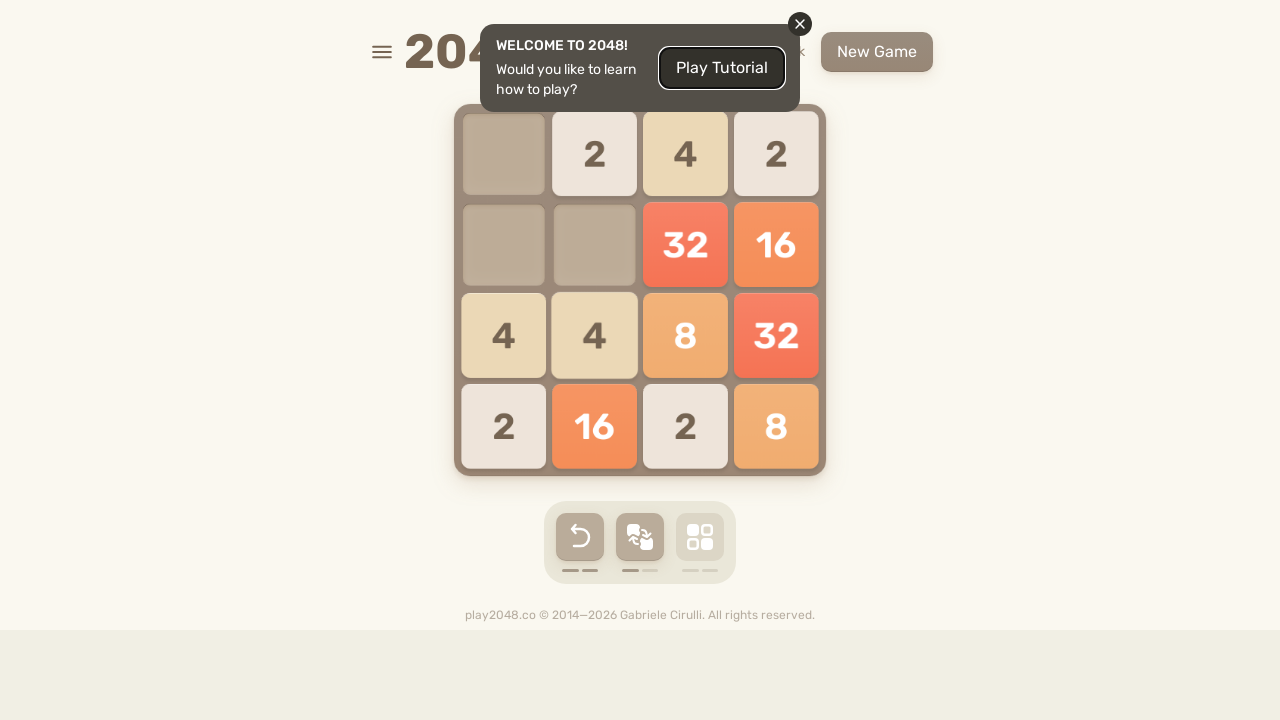

Pressed ArrowRight key on html
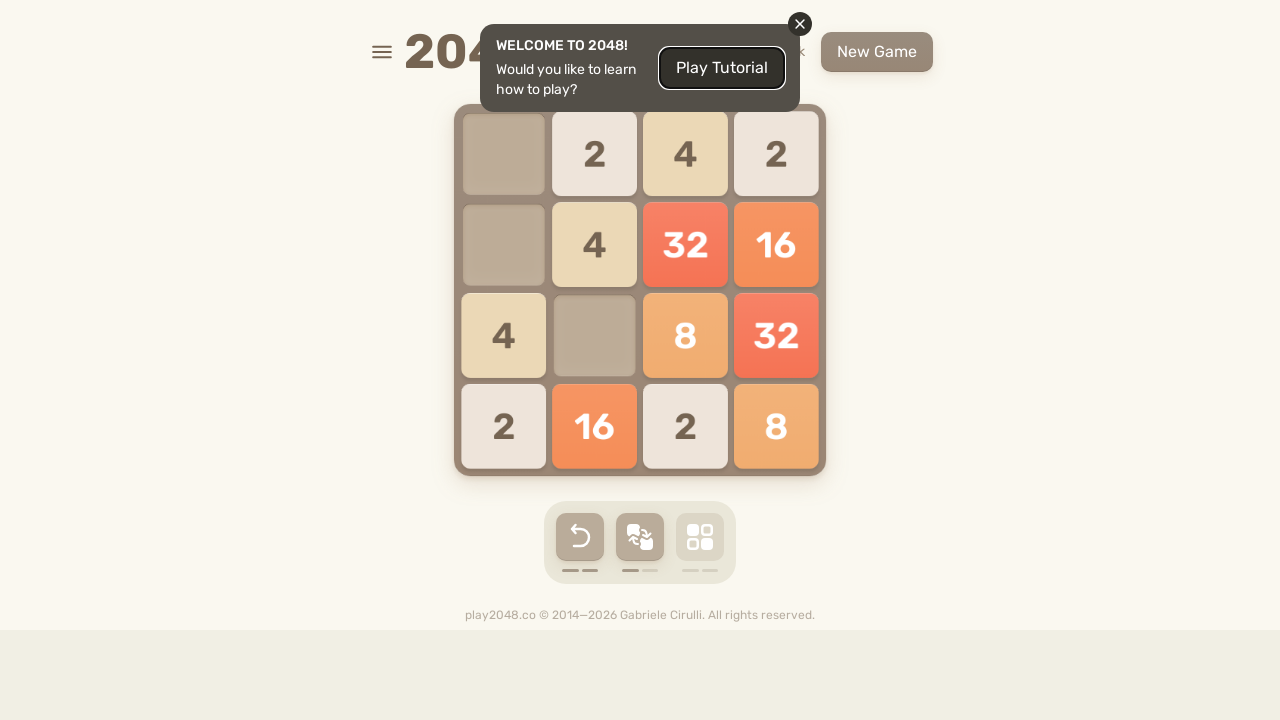

Pressed ArrowDown key on html
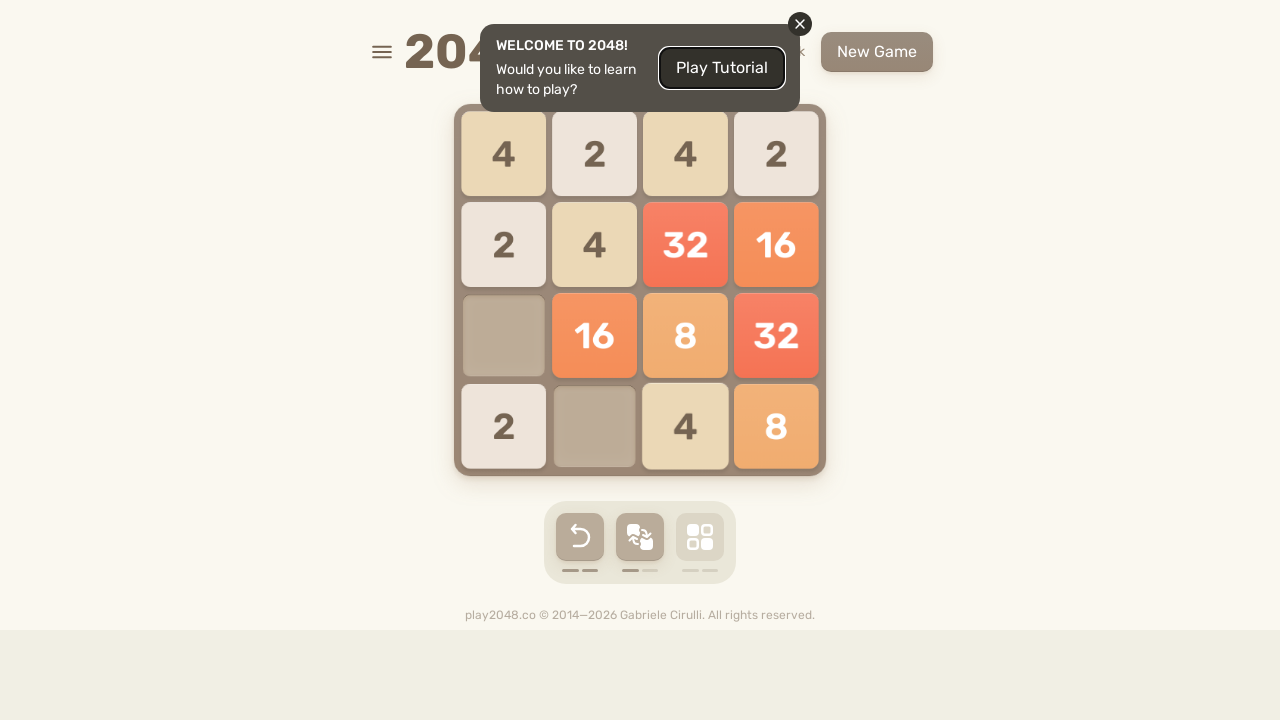

Pressed ArrowDown key on html
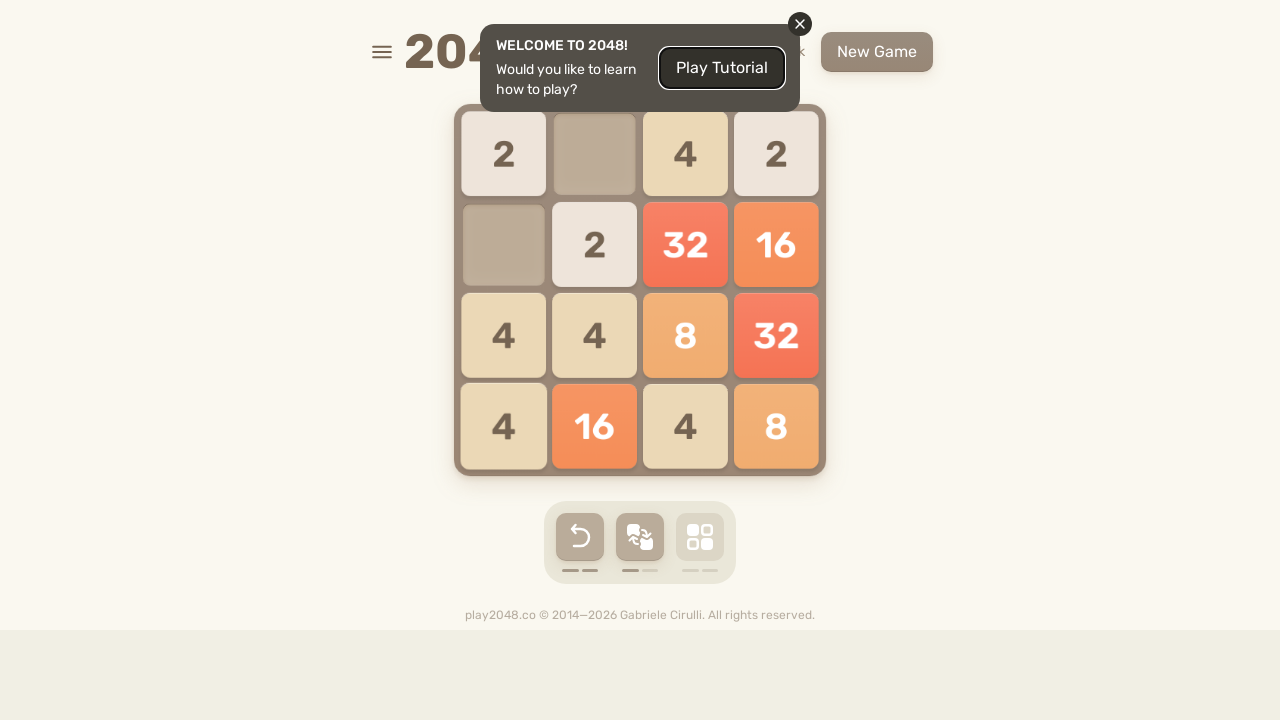

Pressed ArrowUp key on html
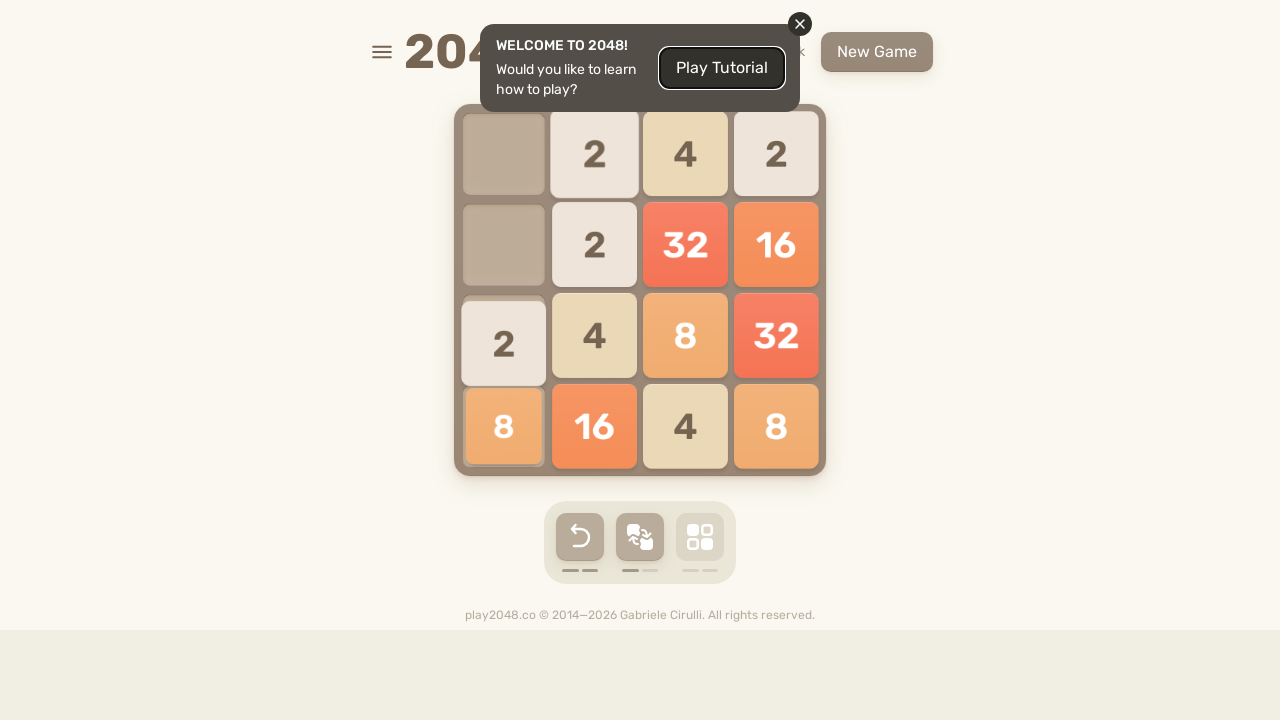

Pressed ArrowRight key on html
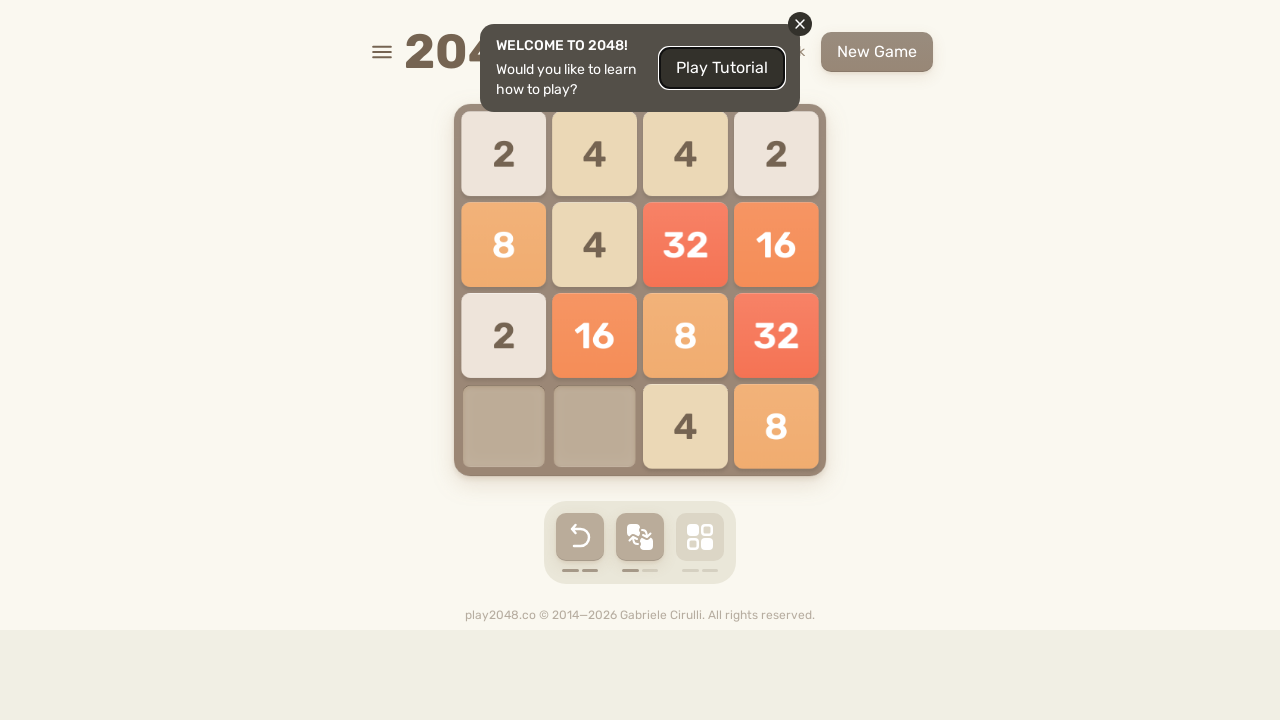

Pressed ArrowDown key on html
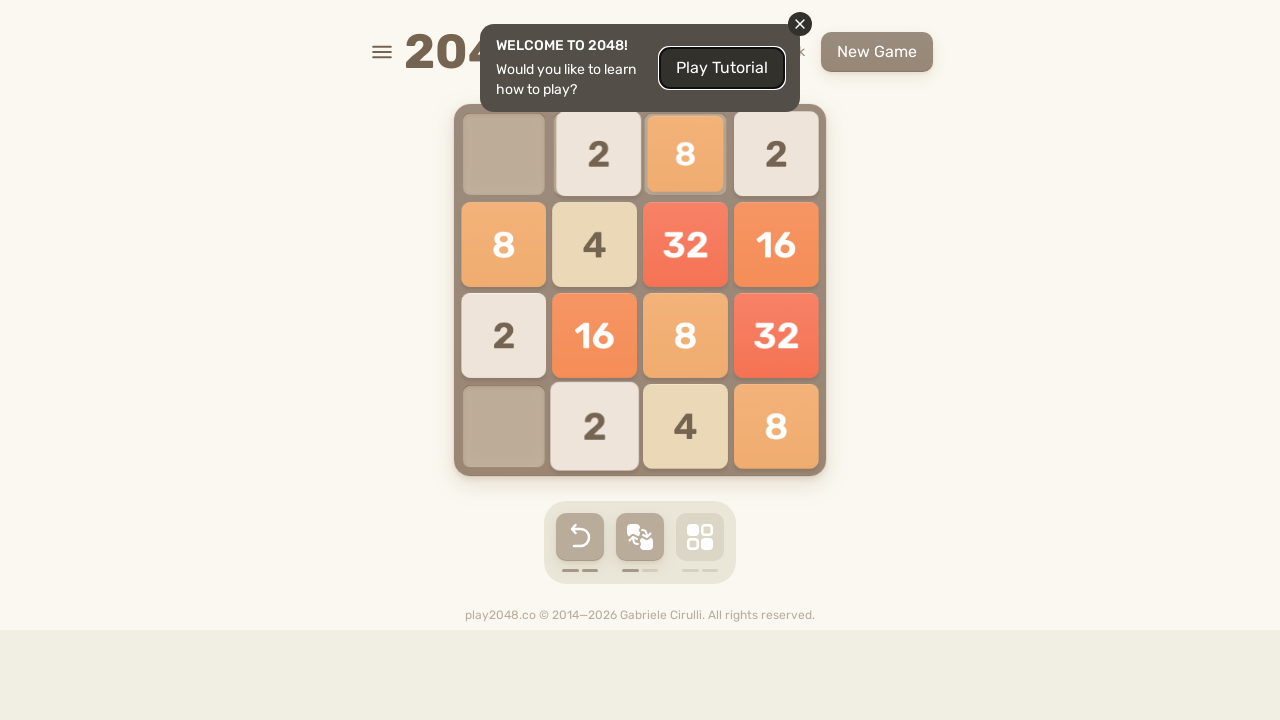

Pressed ArrowDown key on html
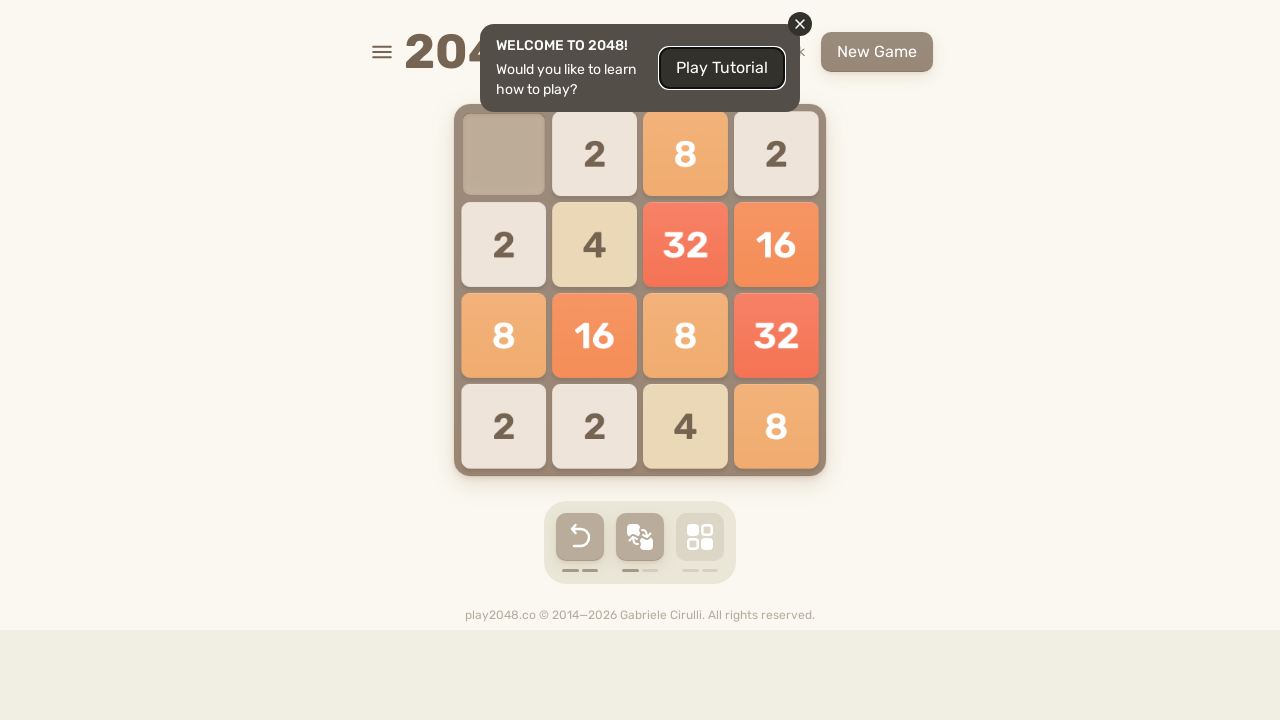

Pressed ArrowUp key on html
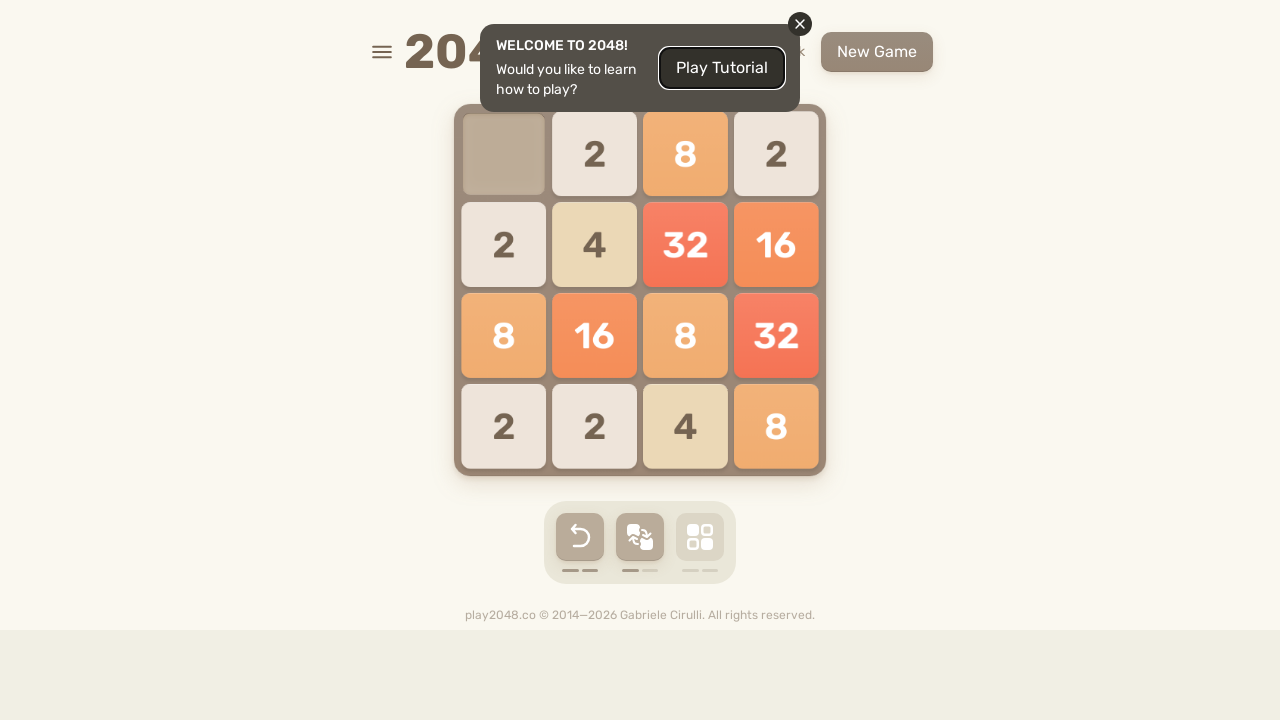

Pressed ArrowRight key on html
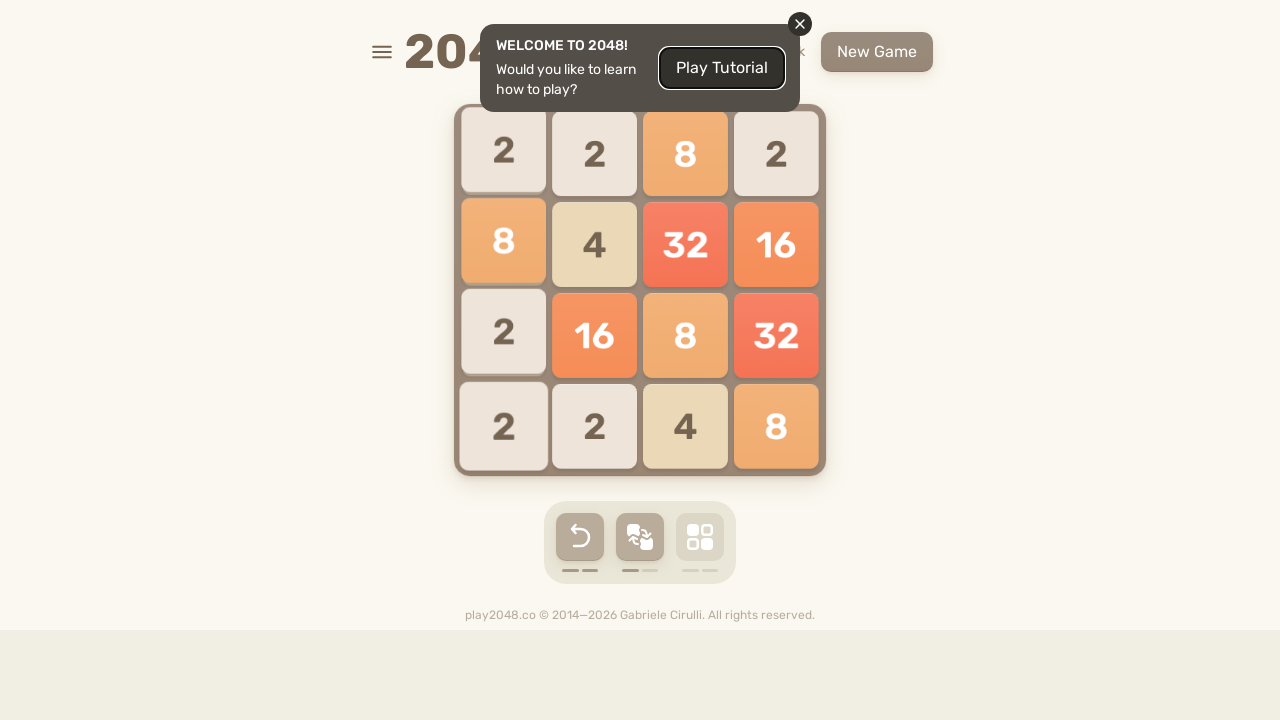

Pressed ArrowDown key on html
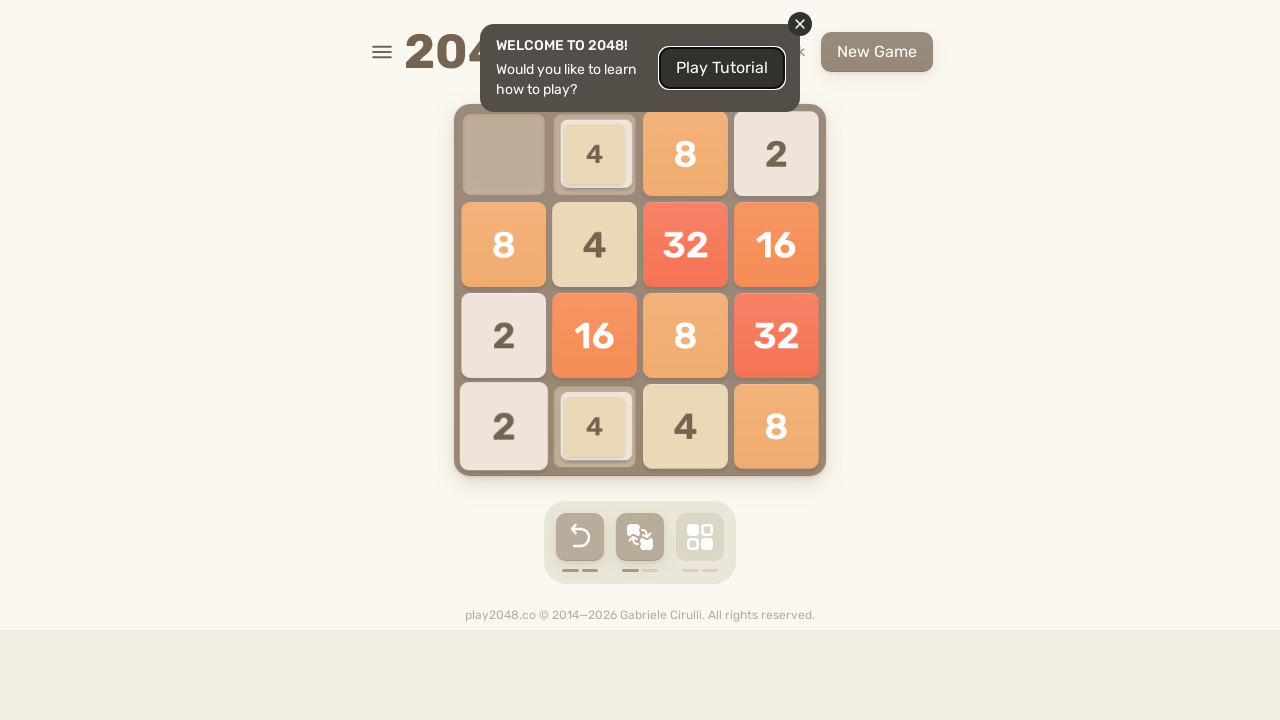

Pressed ArrowDown key on html
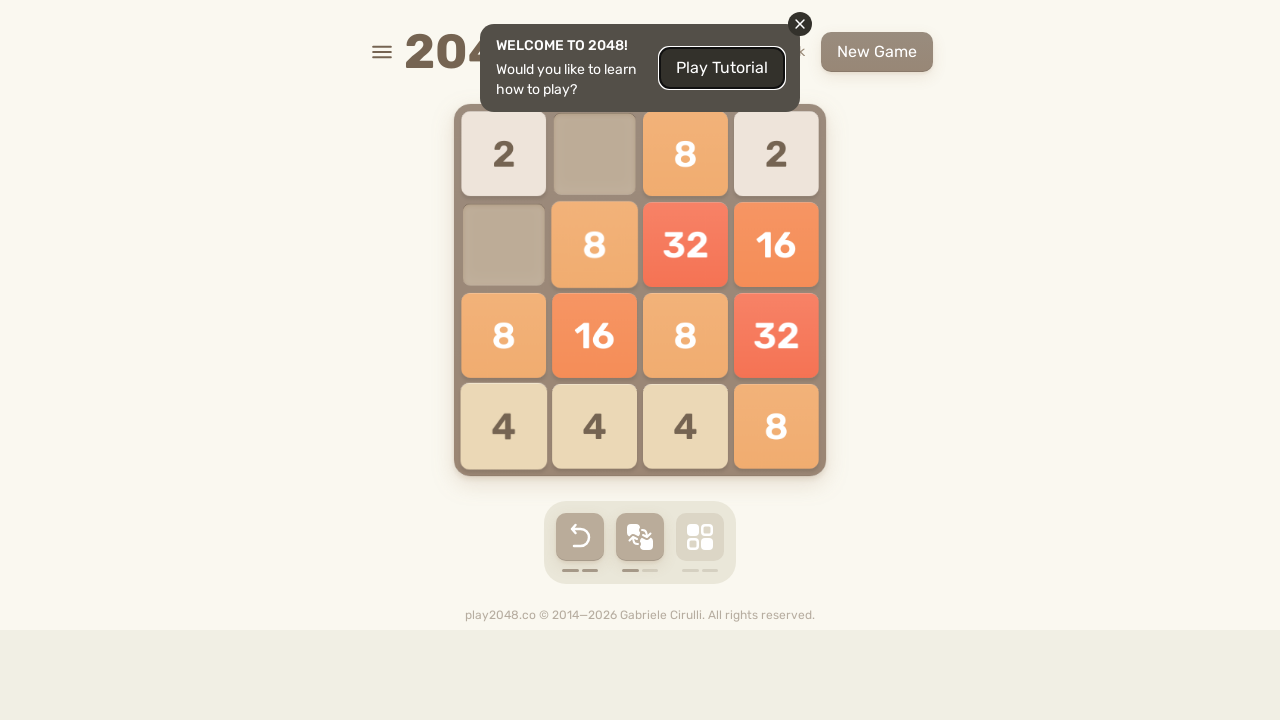

Pressed ArrowUp key on html
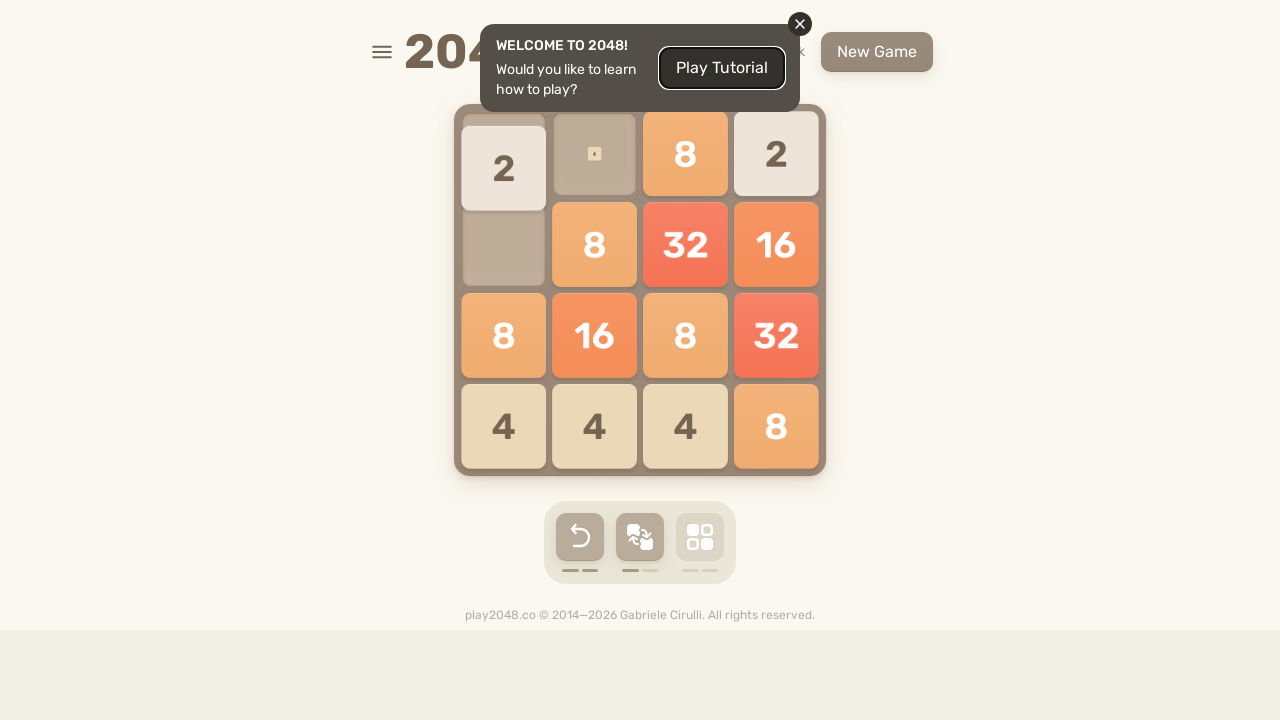

Pressed ArrowRight key on html
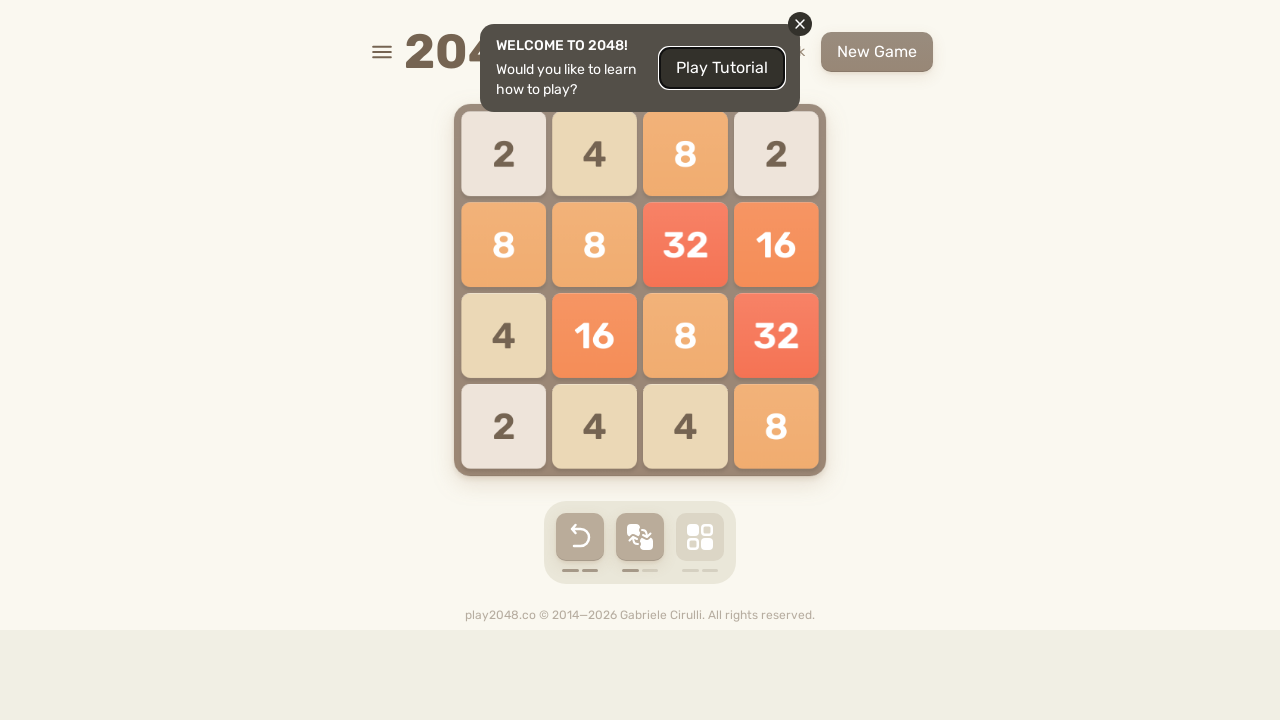

Pressed ArrowDown key on html
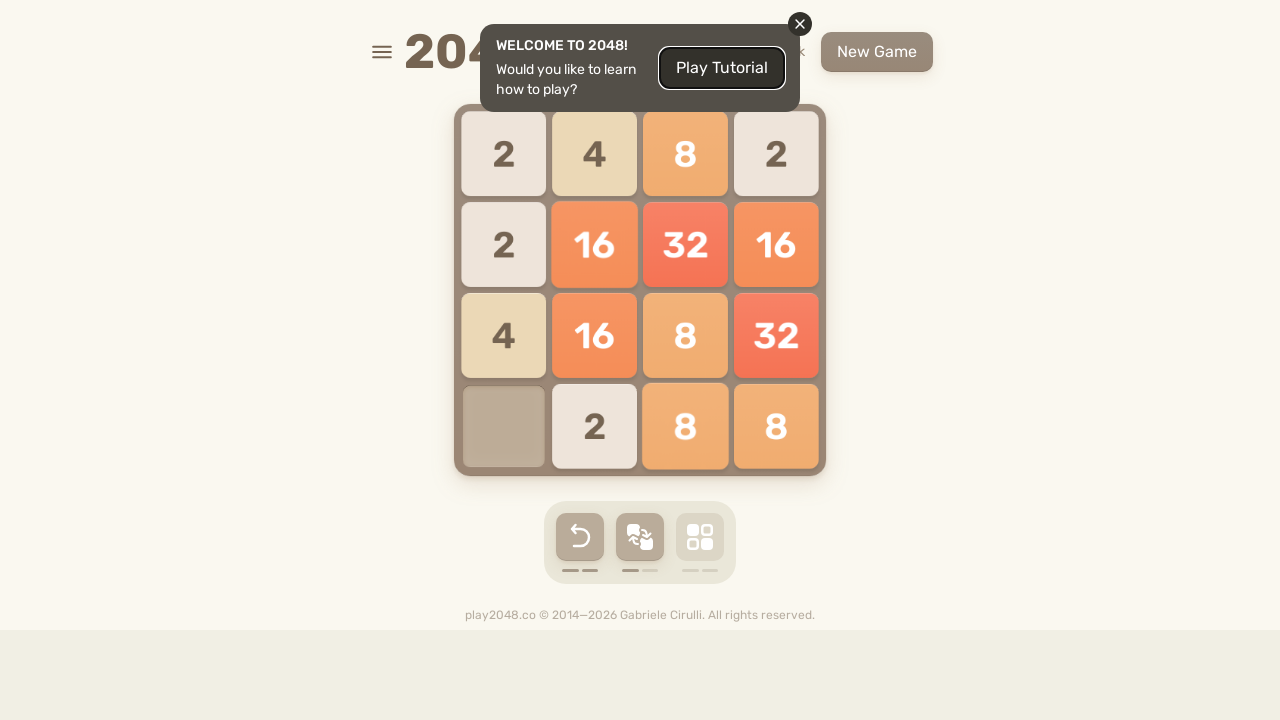

Pressed ArrowDown key on html
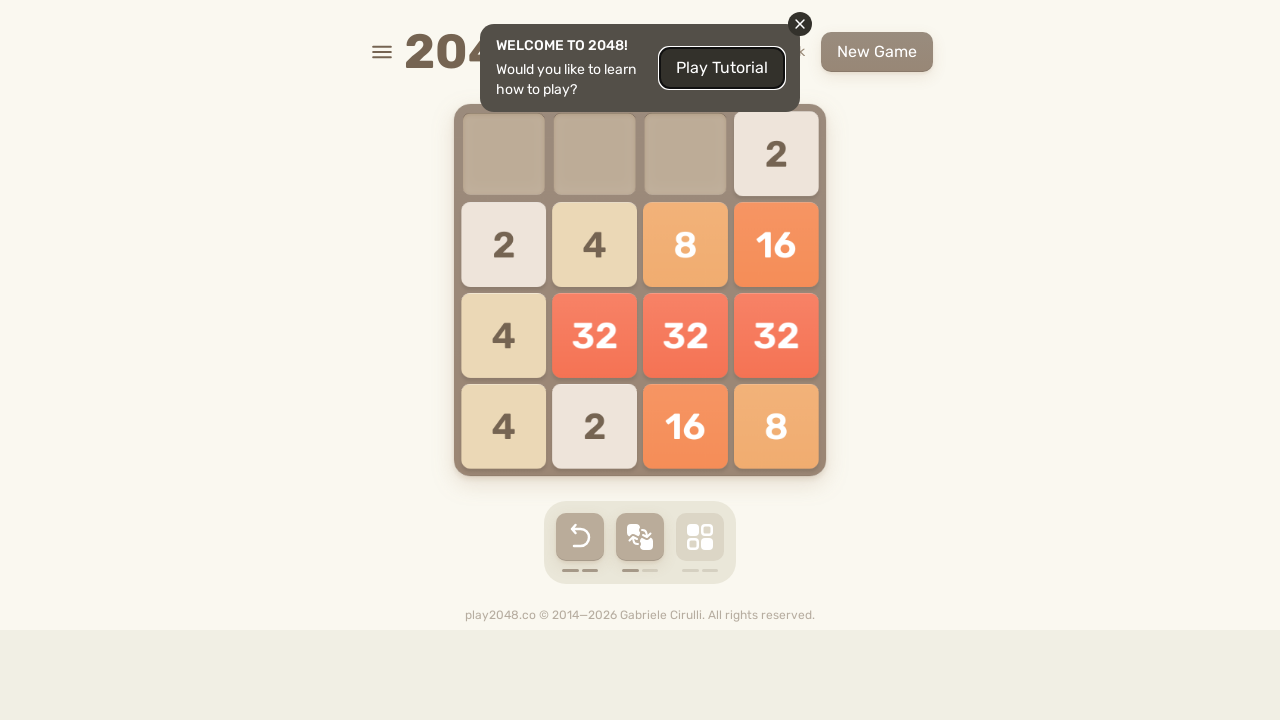

Pressed ArrowUp key on html
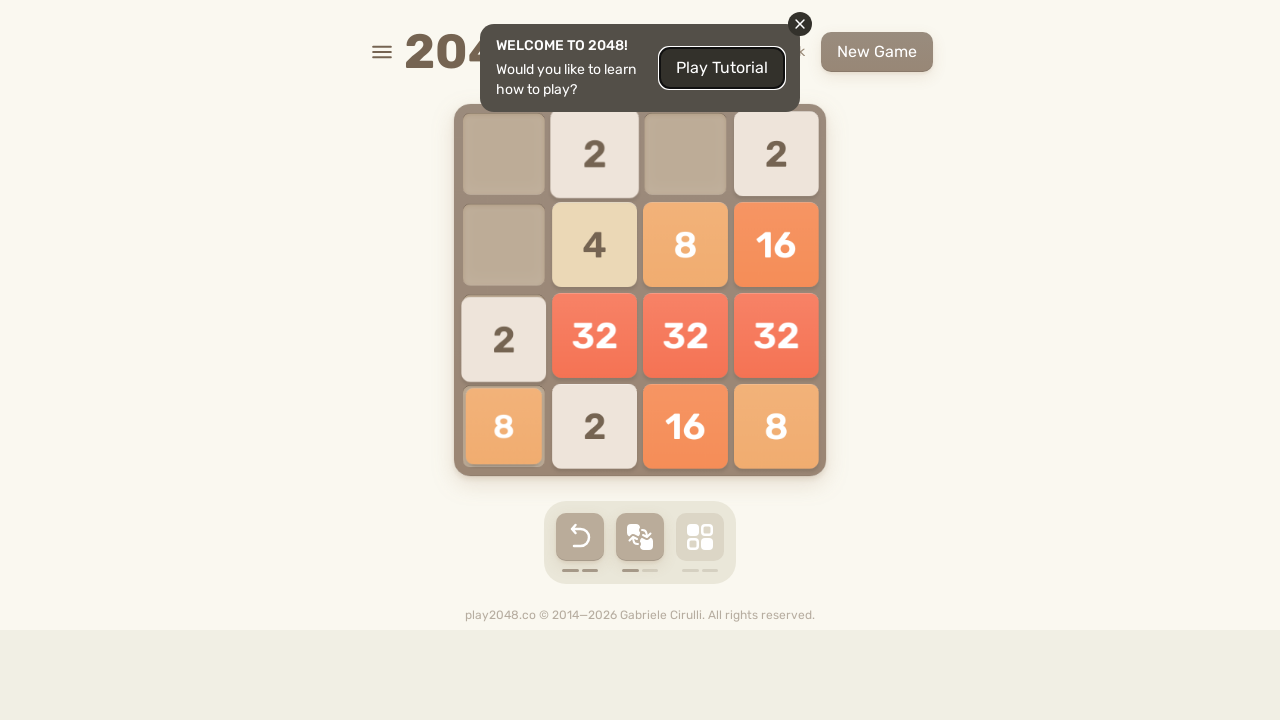

Pressed ArrowRight key on html
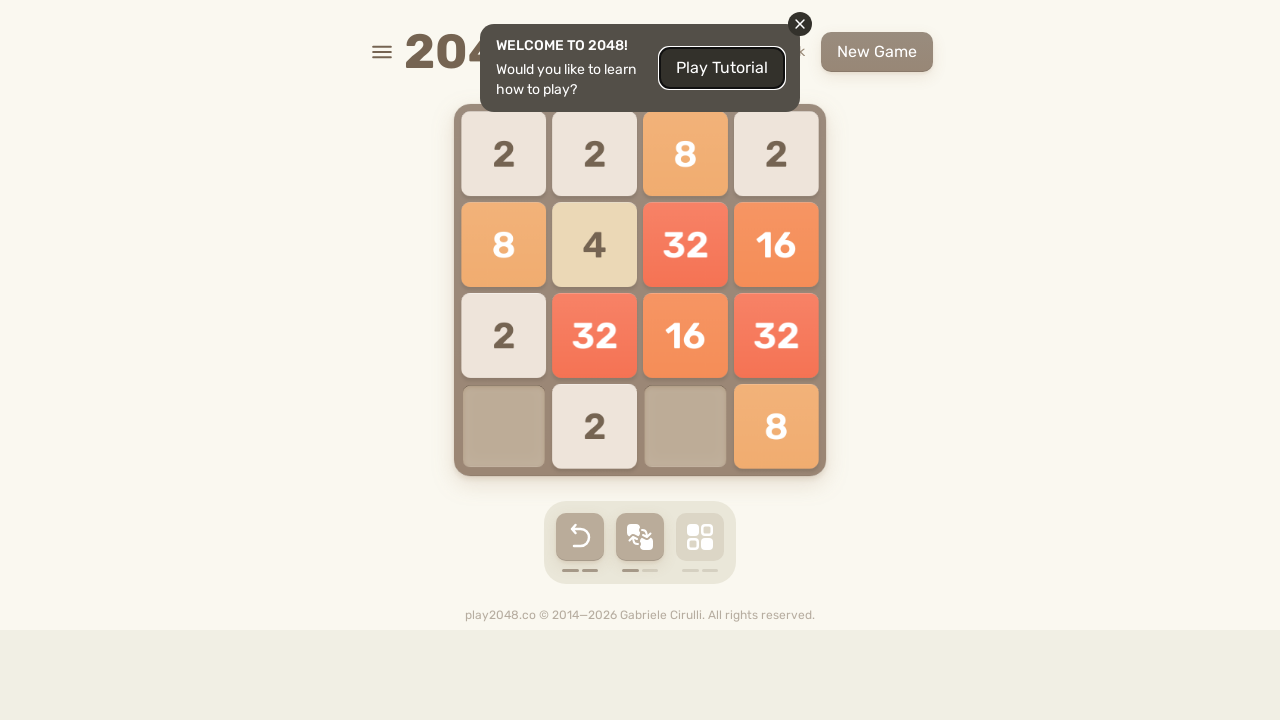

Pressed ArrowDown key on html
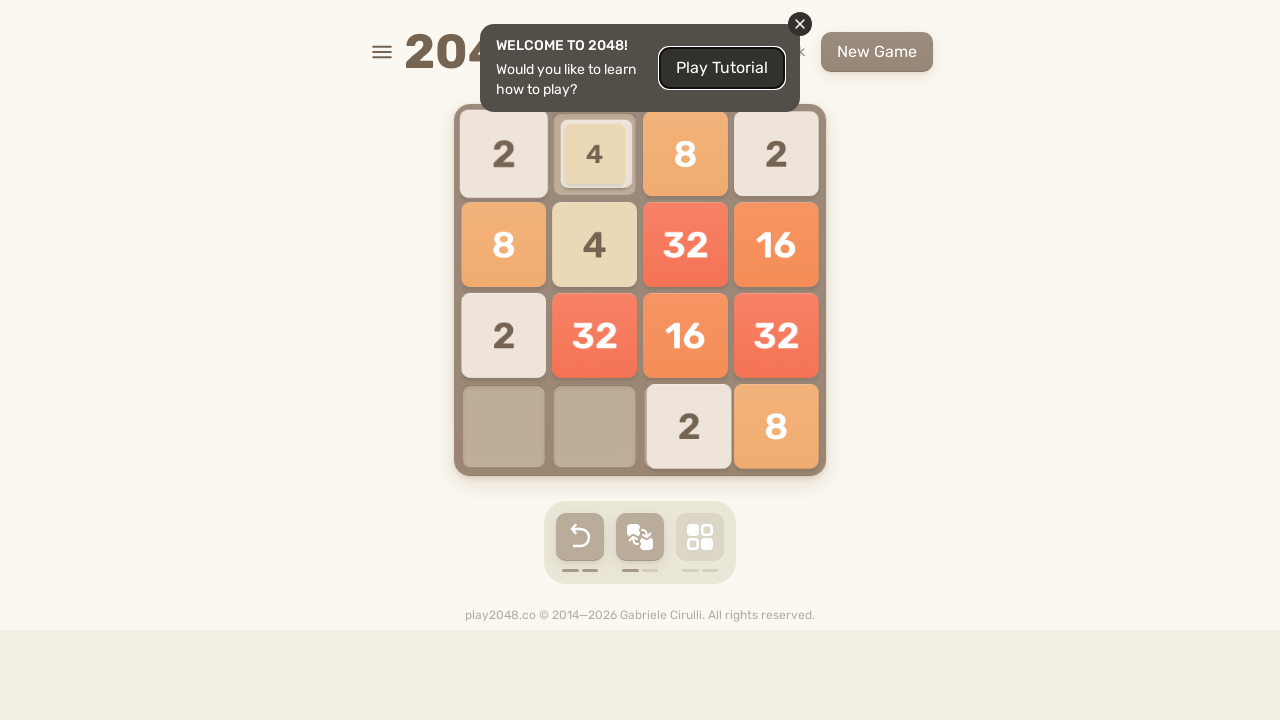

Pressed ArrowDown key on html
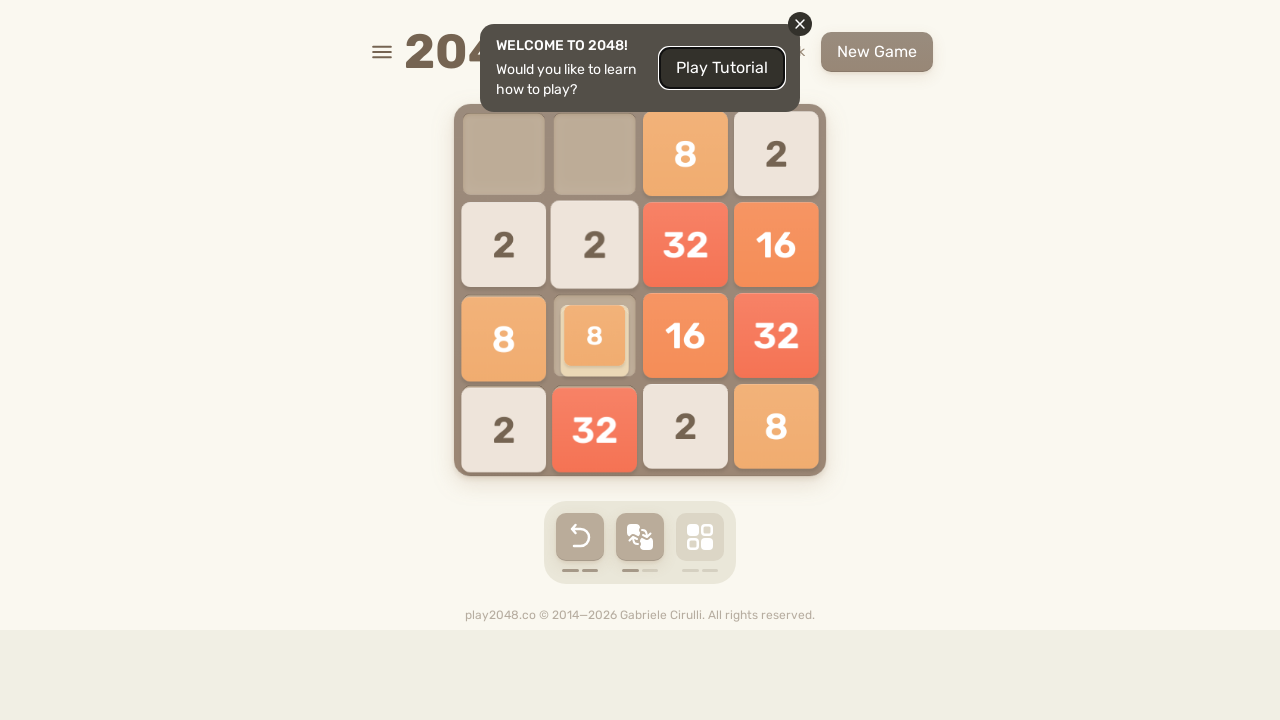

Pressed ArrowUp key on html
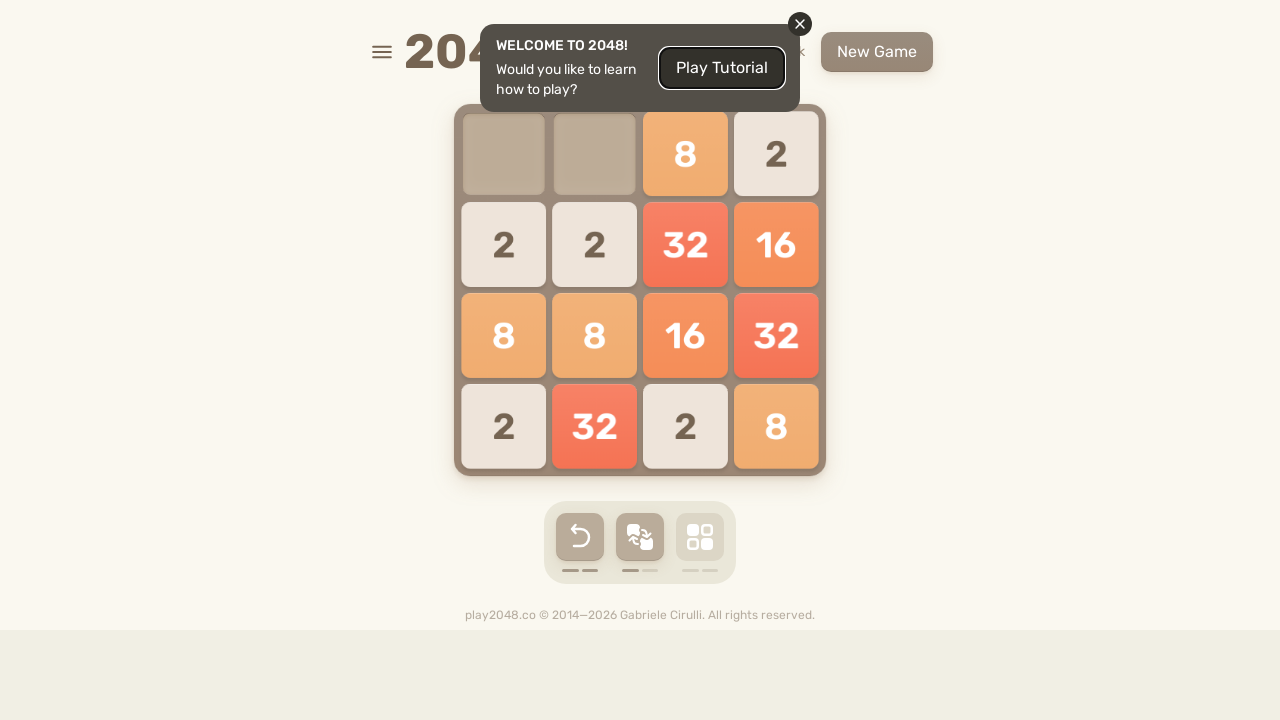

Pressed ArrowRight key on html
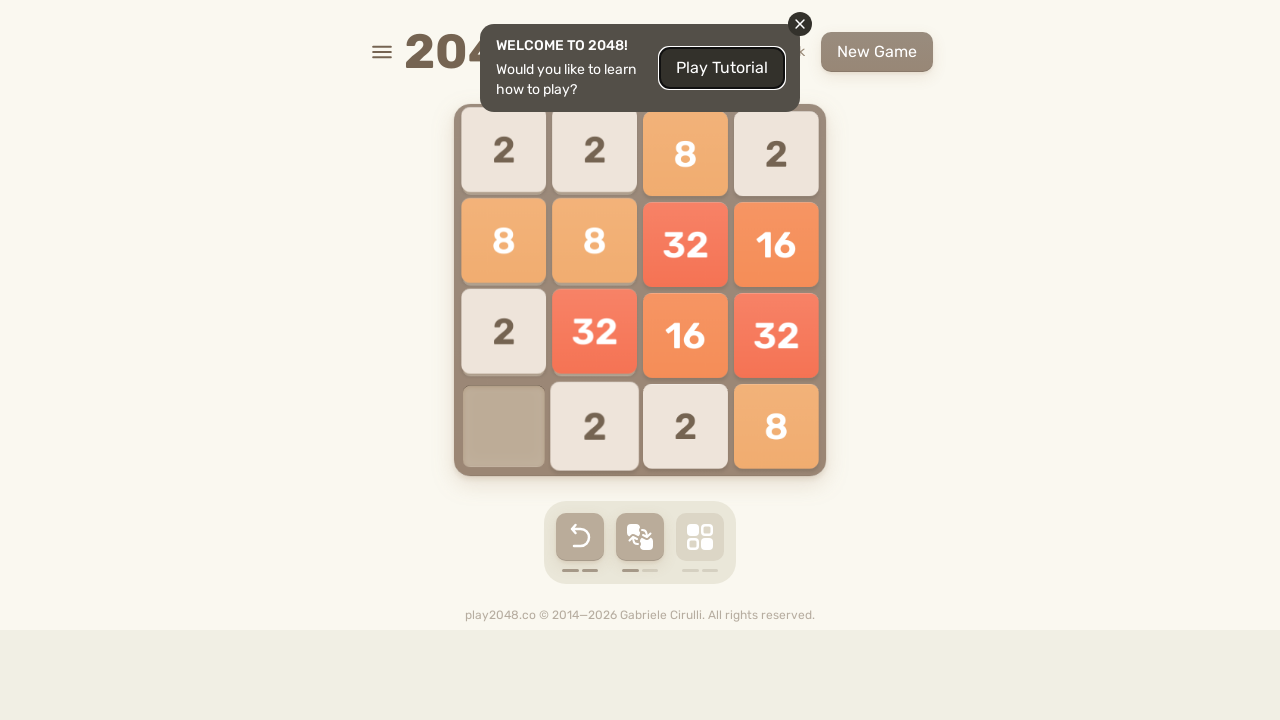

Pressed ArrowDown key on html
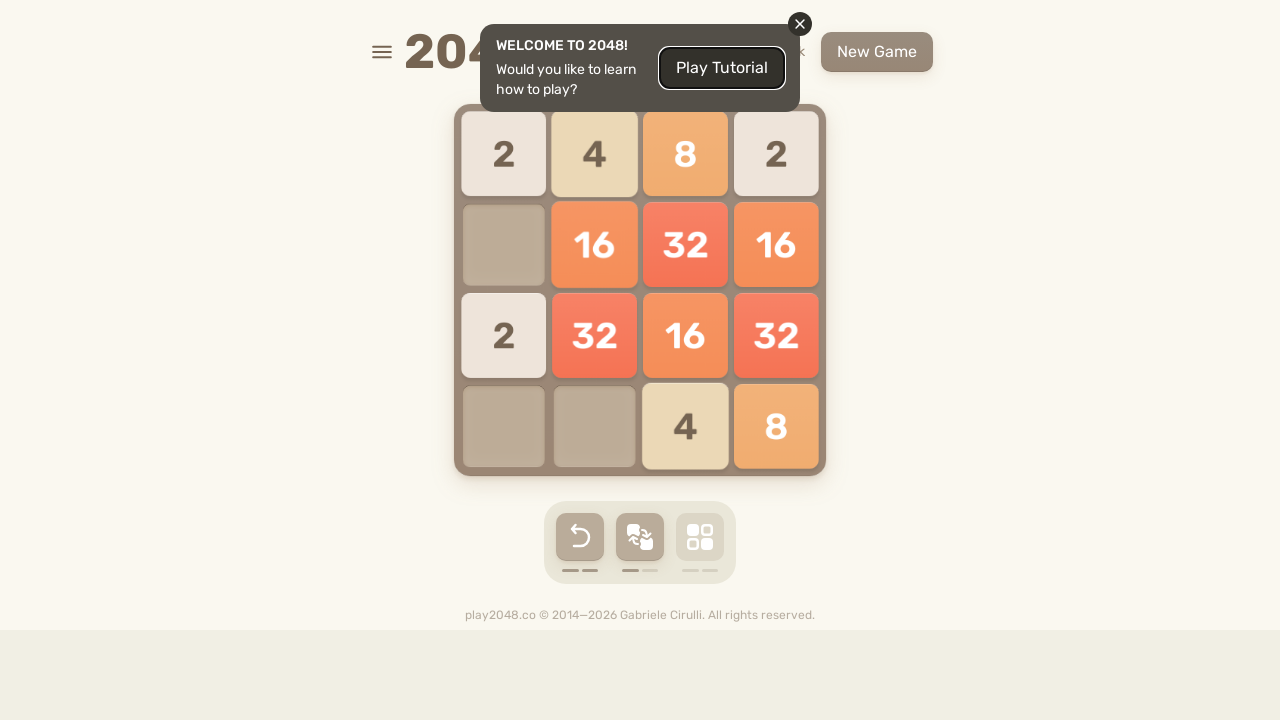

Pressed ArrowDown key on html
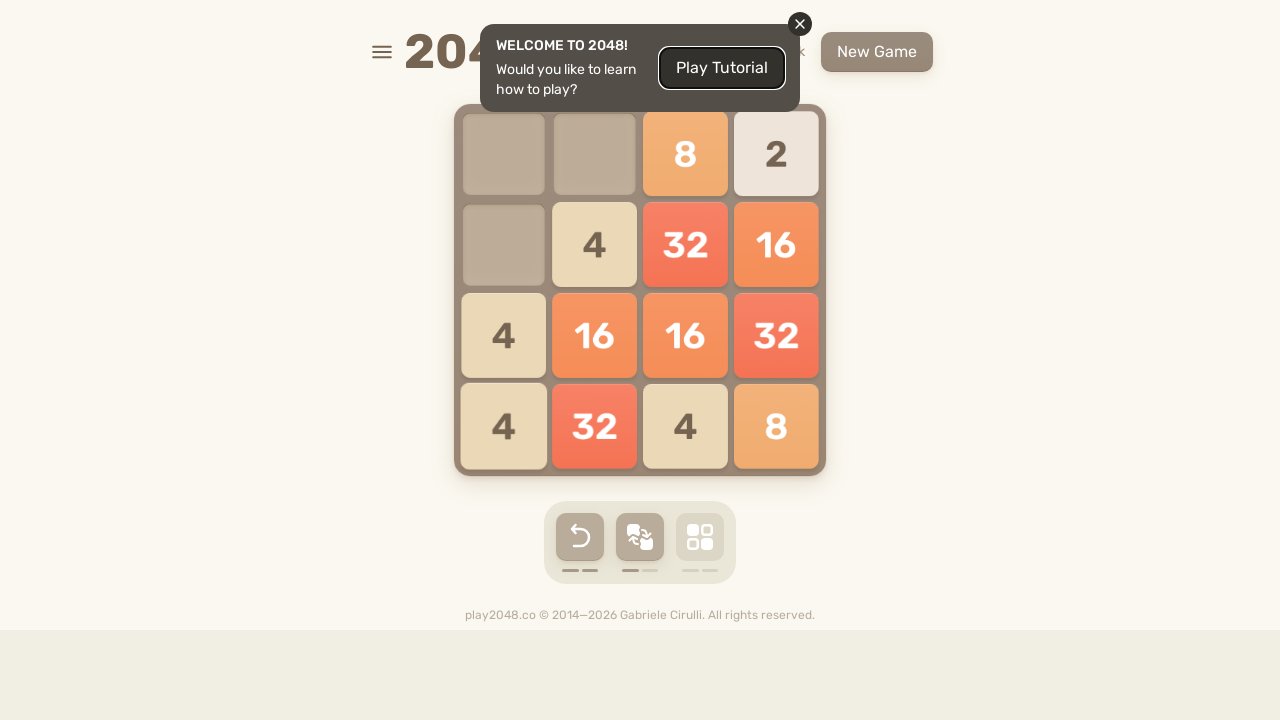

Pressed ArrowUp key on html
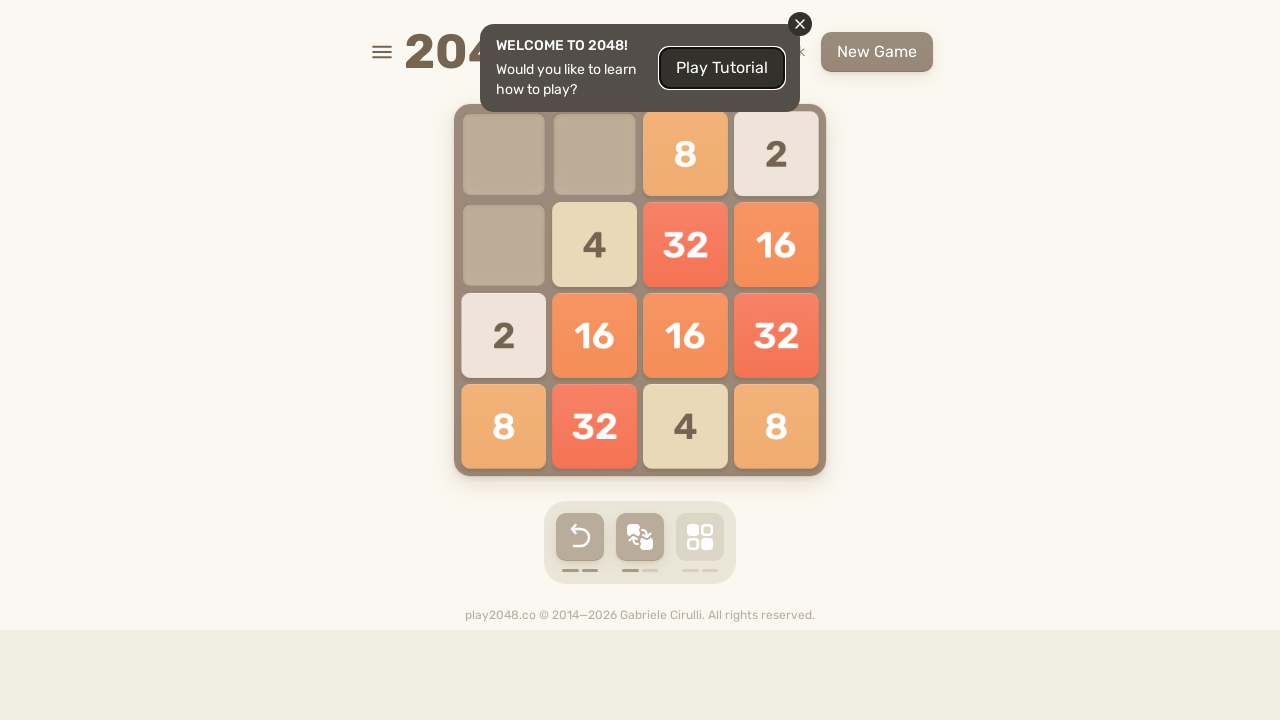

Pressed ArrowRight key on html
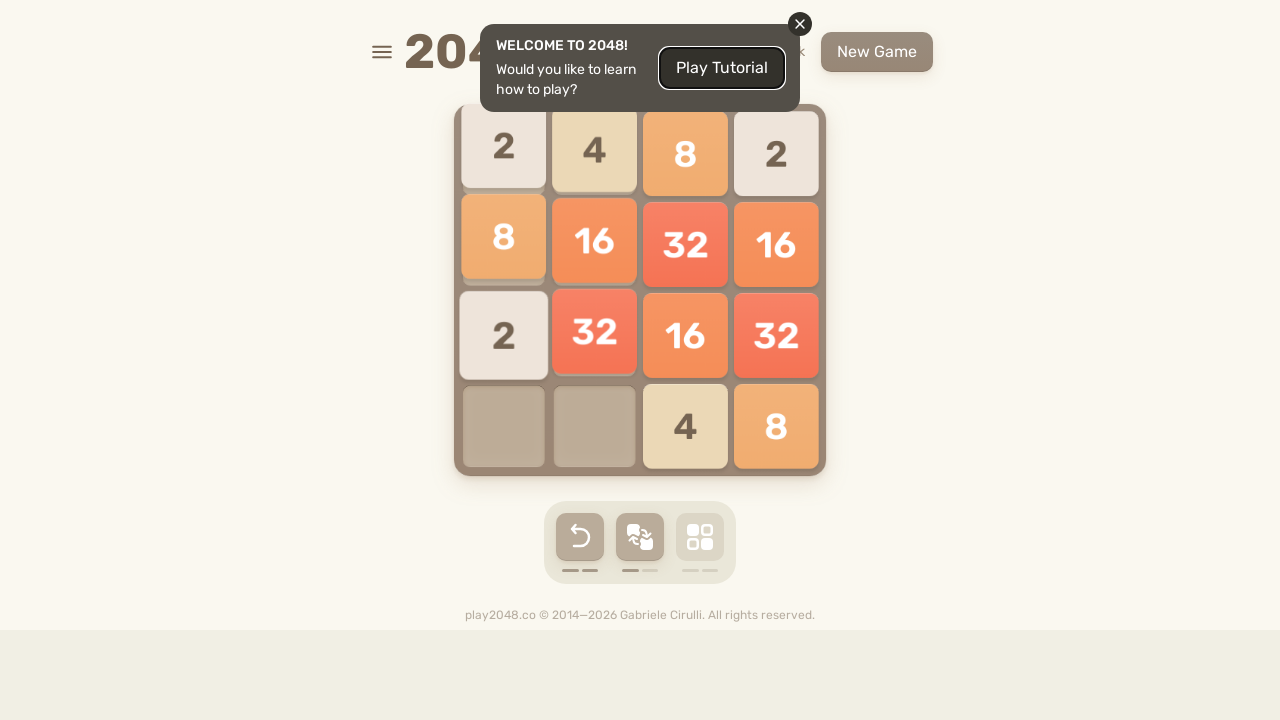

Pressed ArrowDown key on html
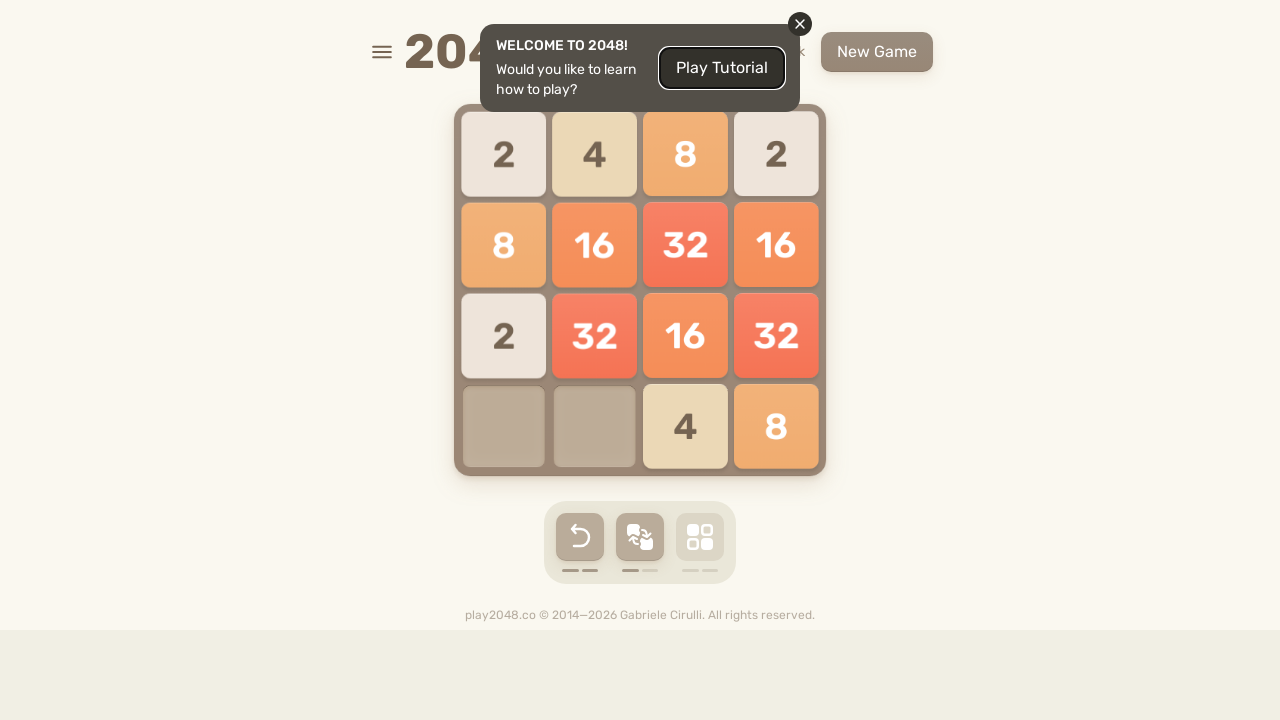

Pressed ArrowDown key on html
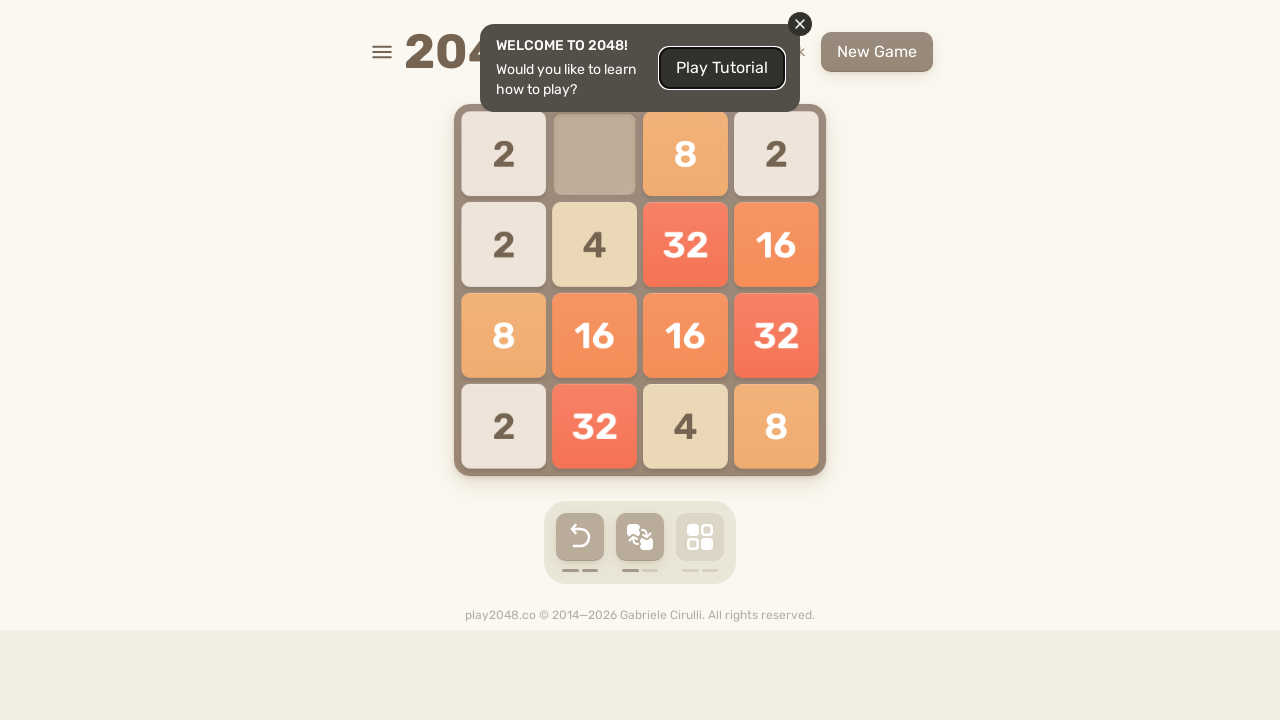

Pressed ArrowUp key on html
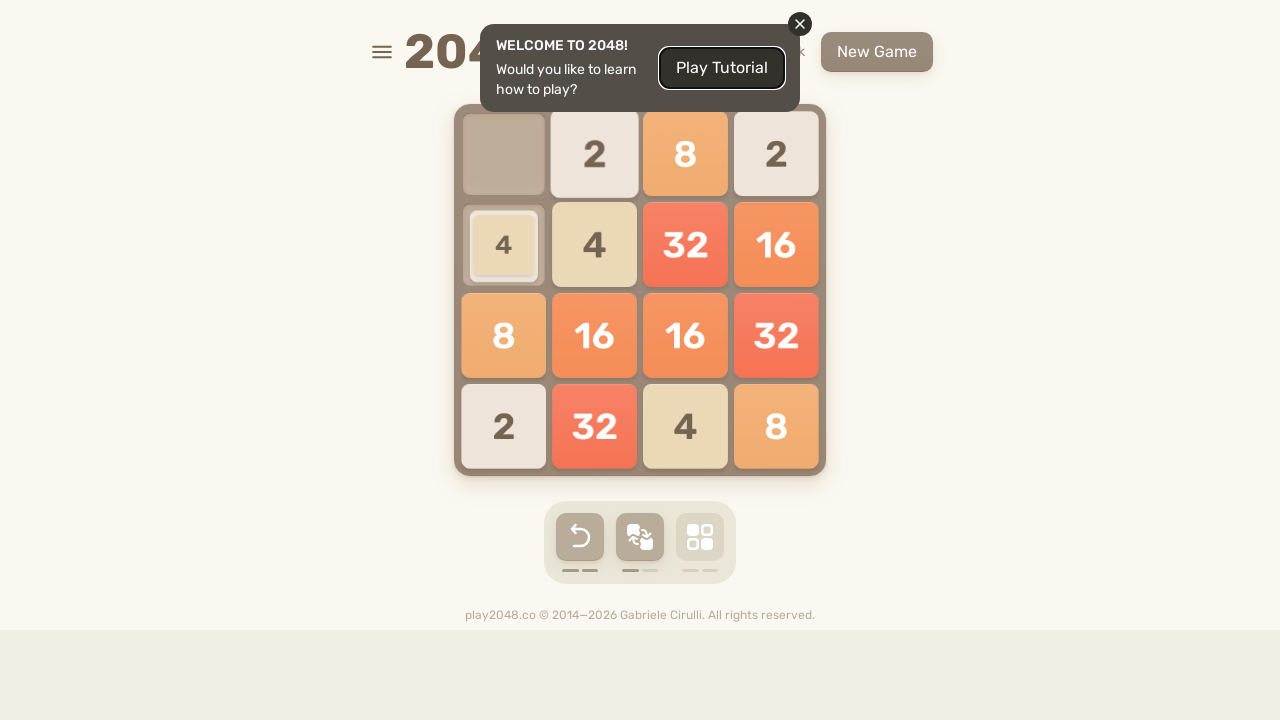

Pressed ArrowRight key on html
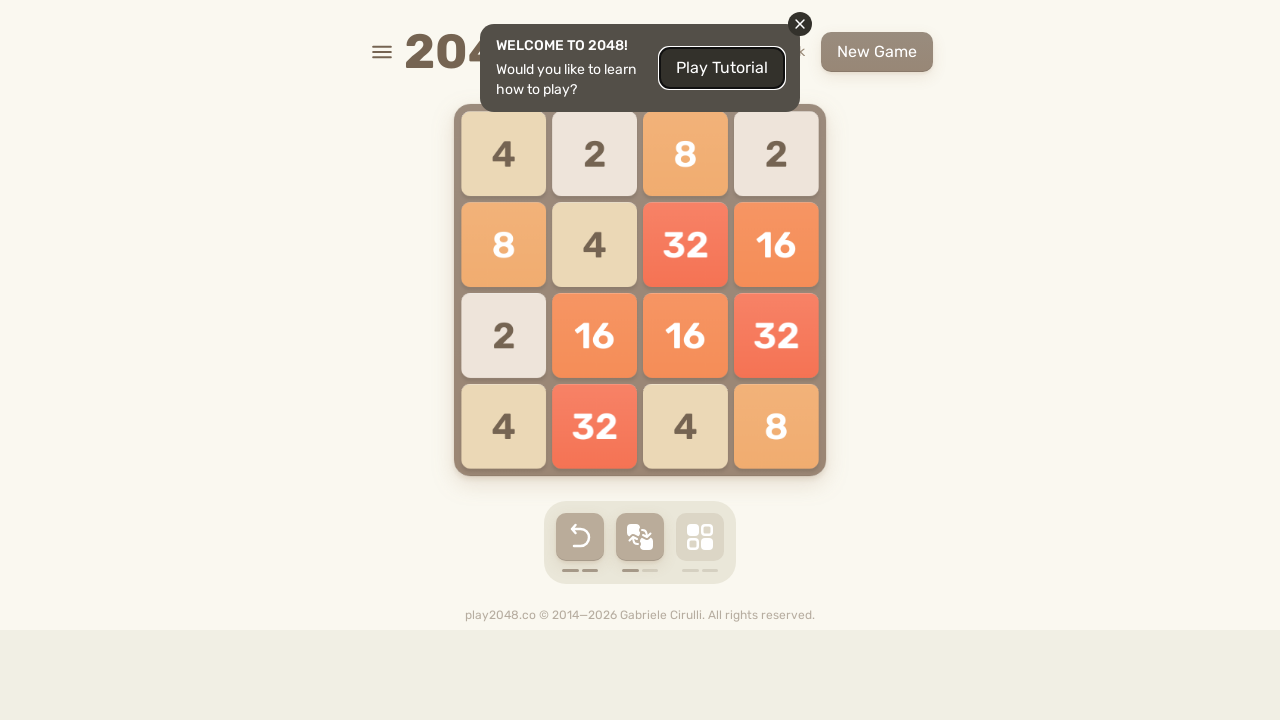

Pressed ArrowDown key on html
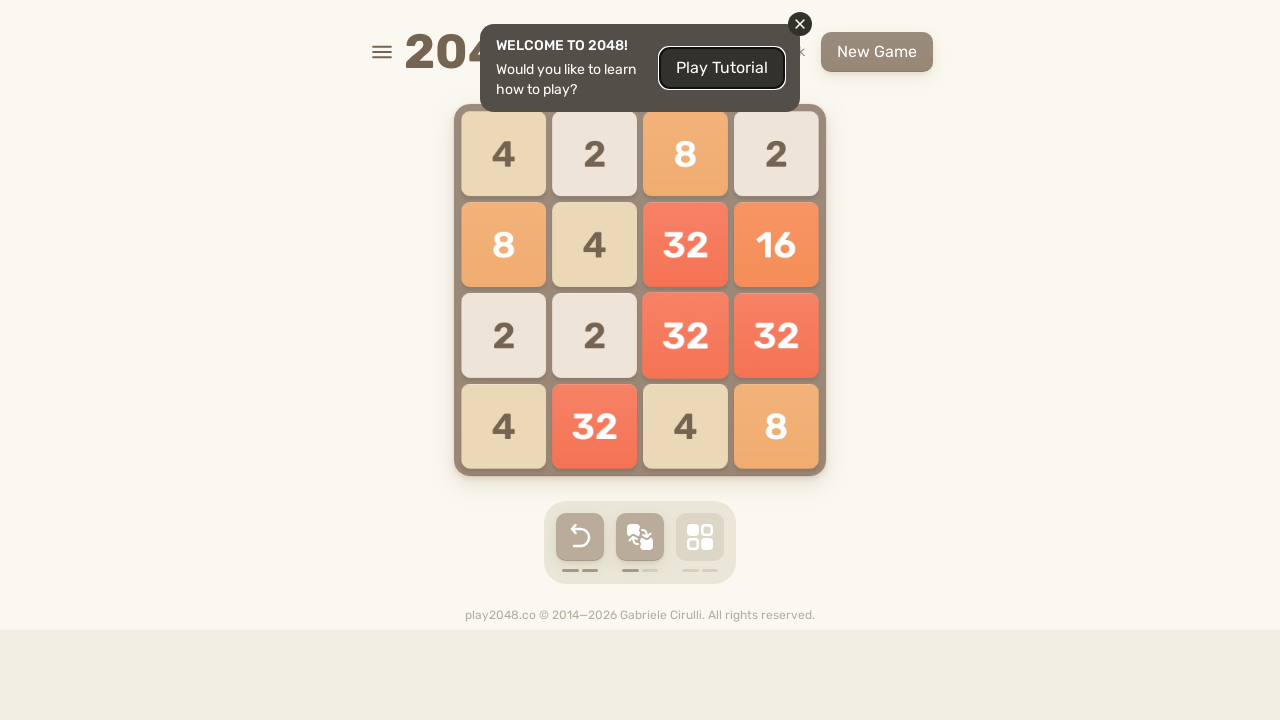

Pressed ArrowDown key on html
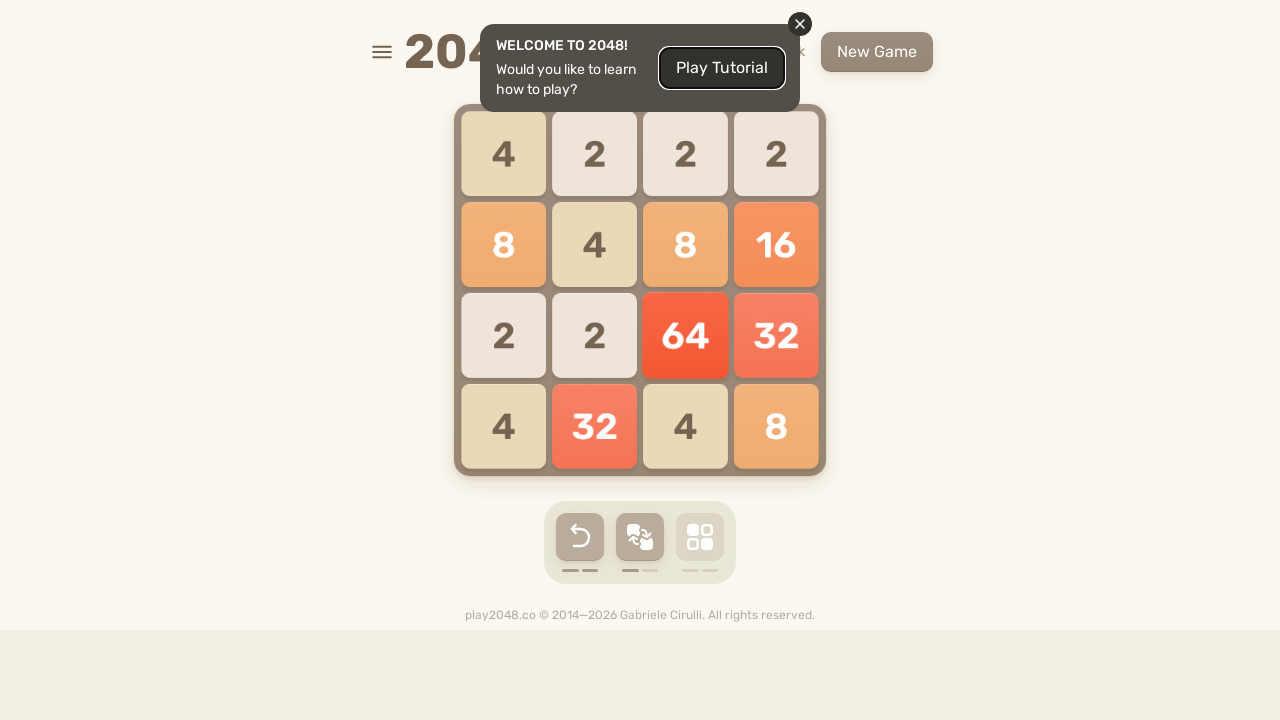

Pressed ArrowUp key on html
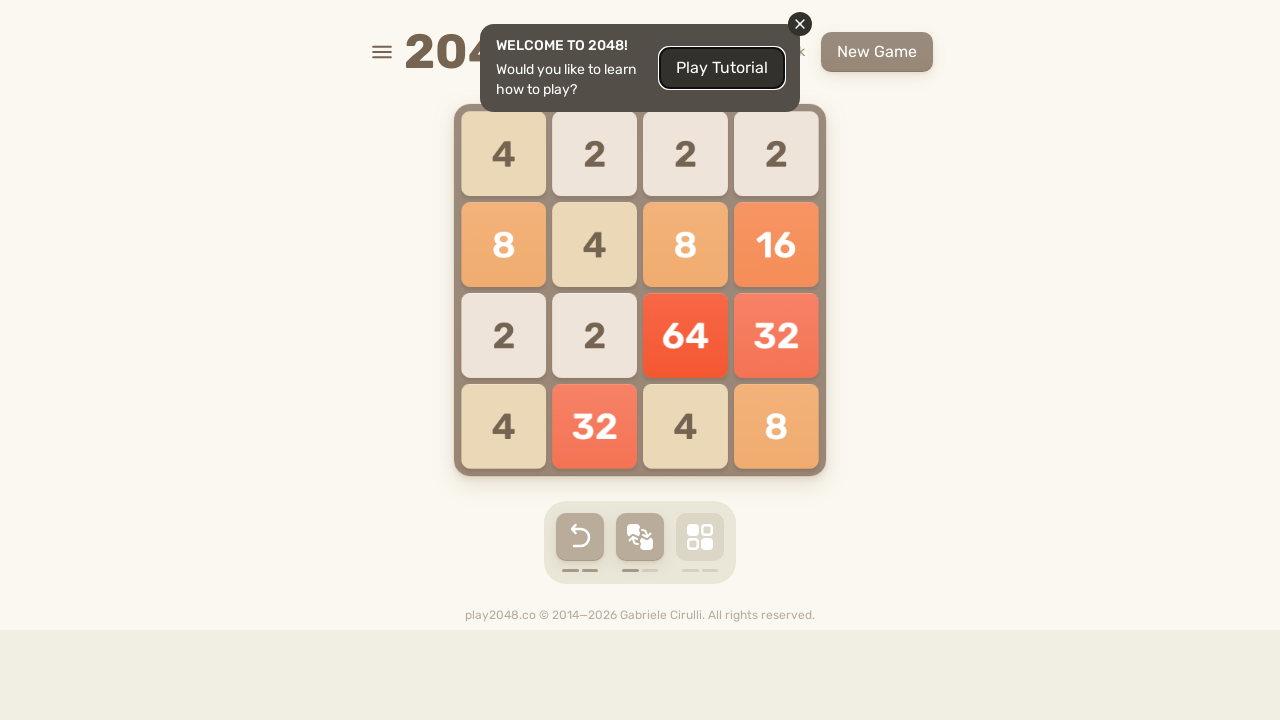

Pressed ArrowRight key on html
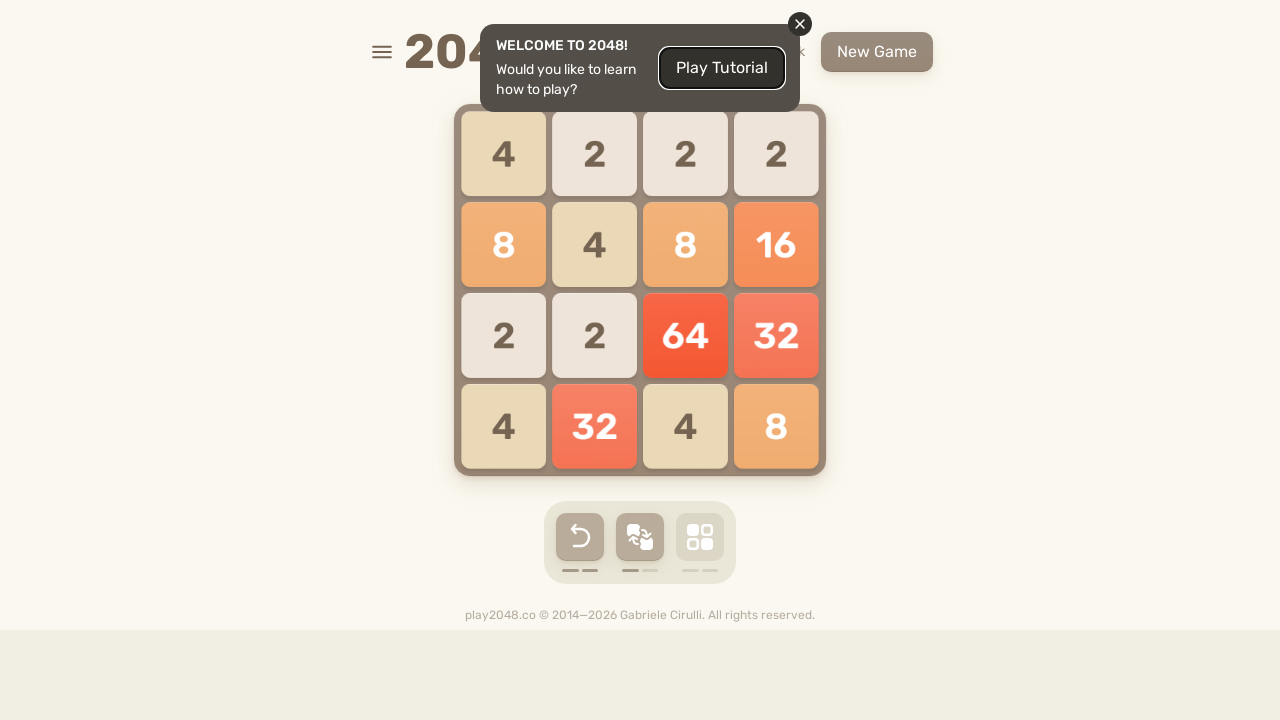

Pressed ArrowDown key on html
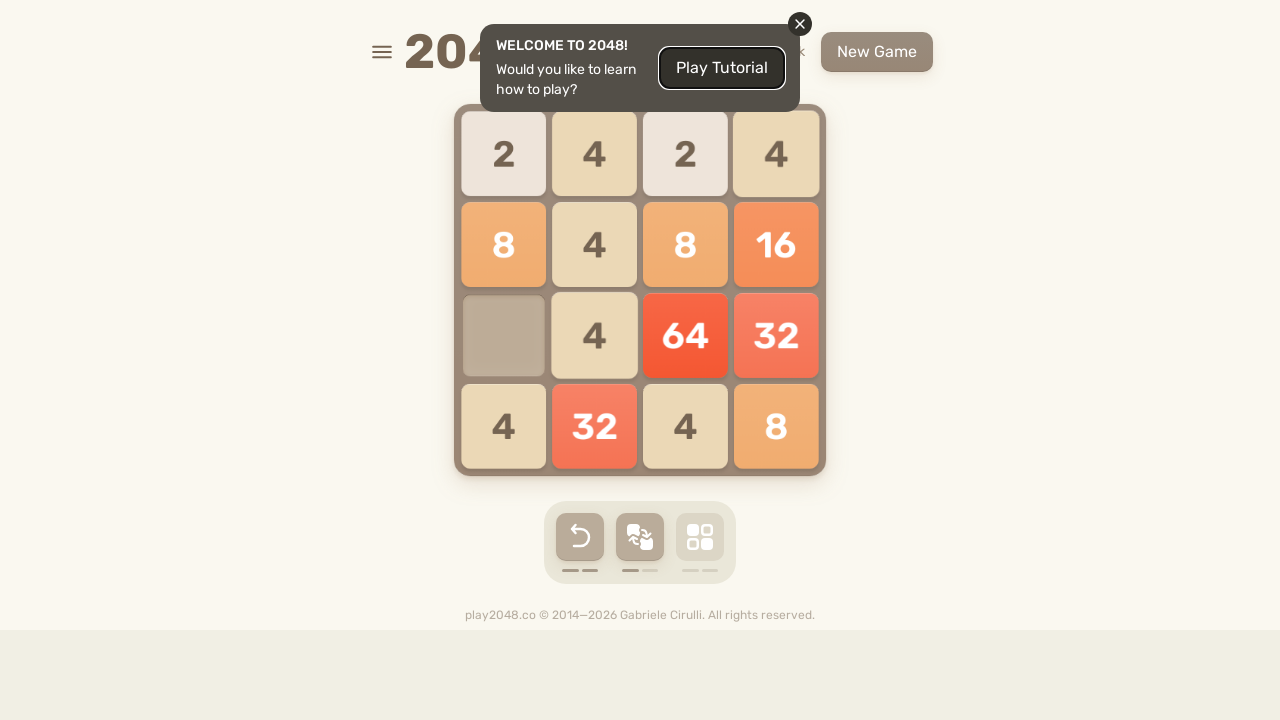

Pressed ArrowDown key on html
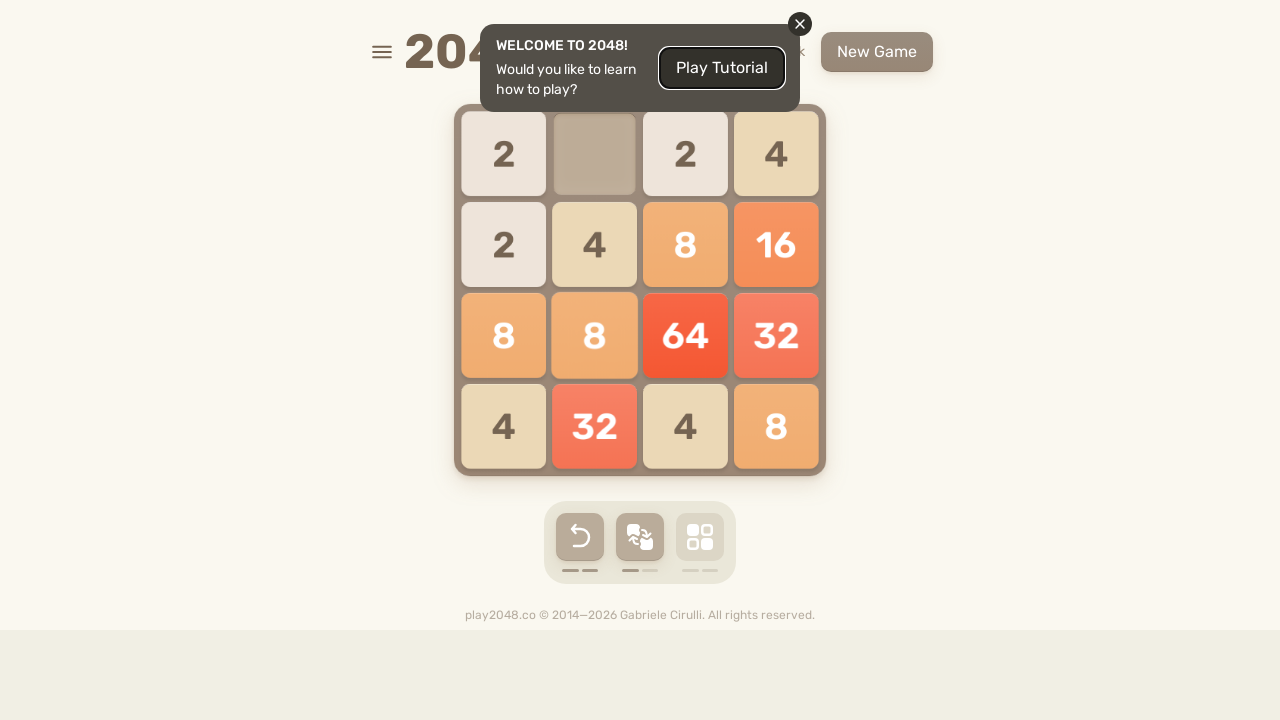

Pressed ArrowUp key on html
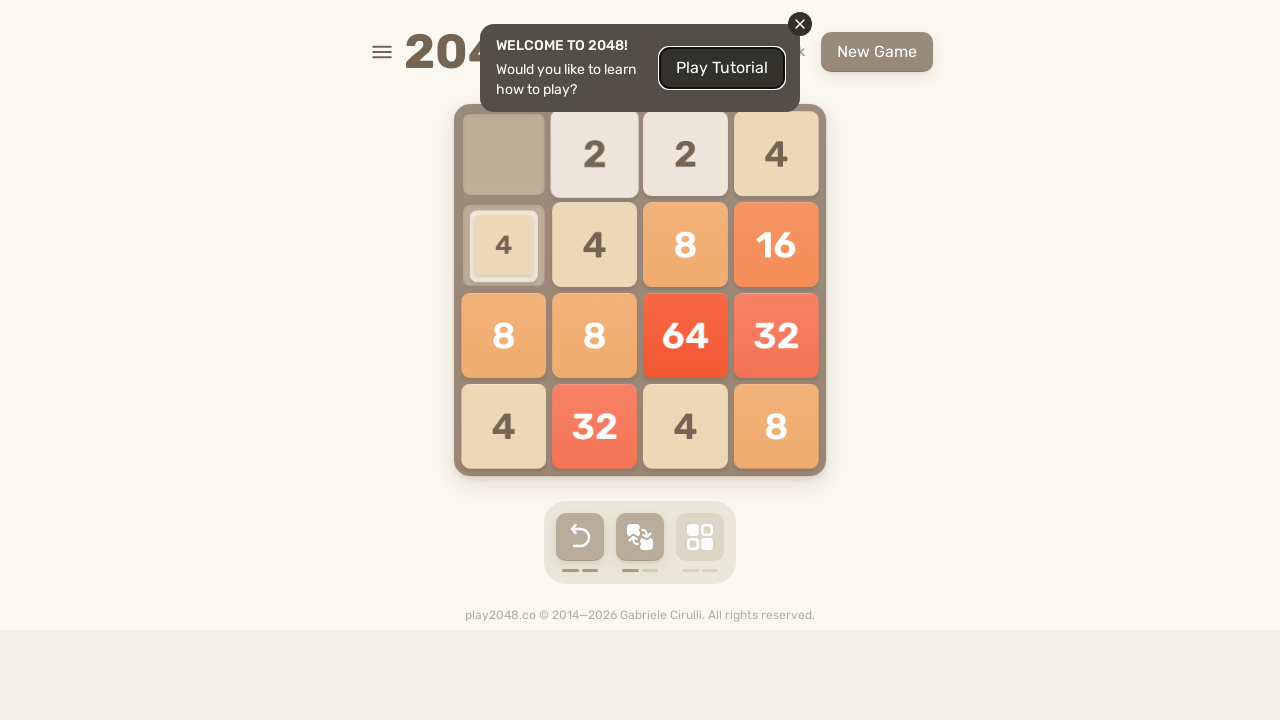

Pressed ArrowRight key on html
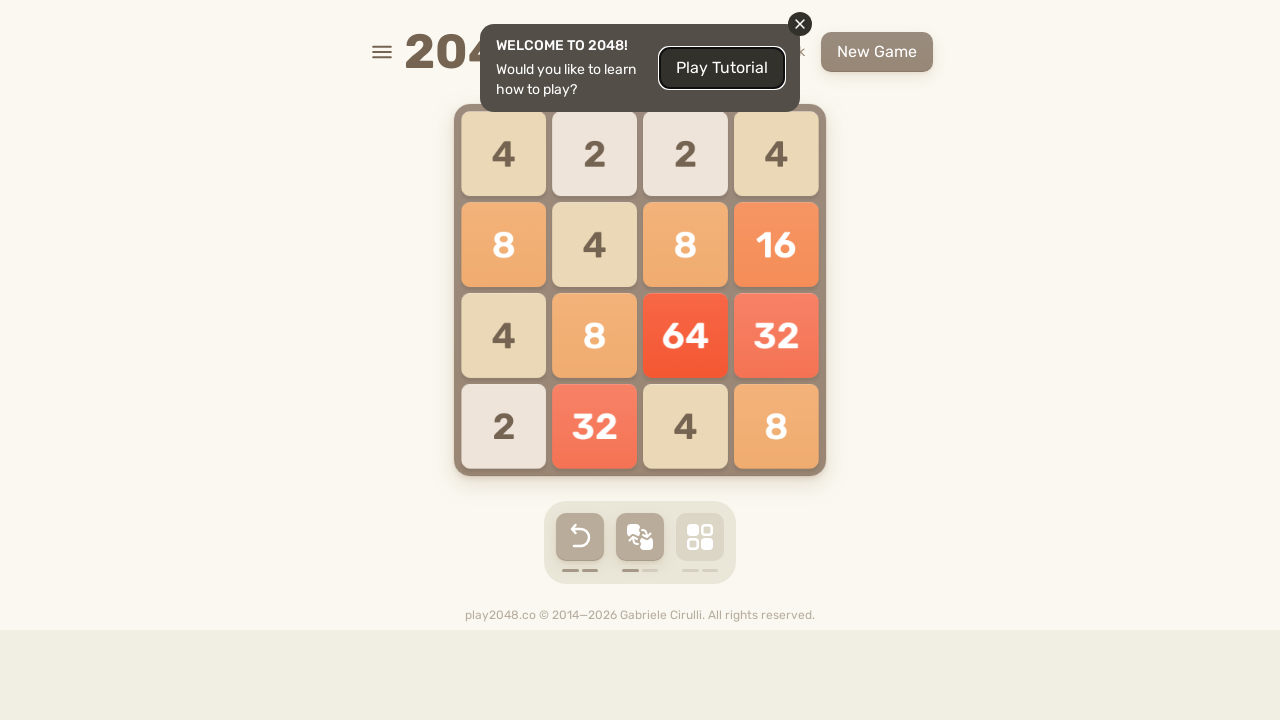

Pressed ArrowDown key on html
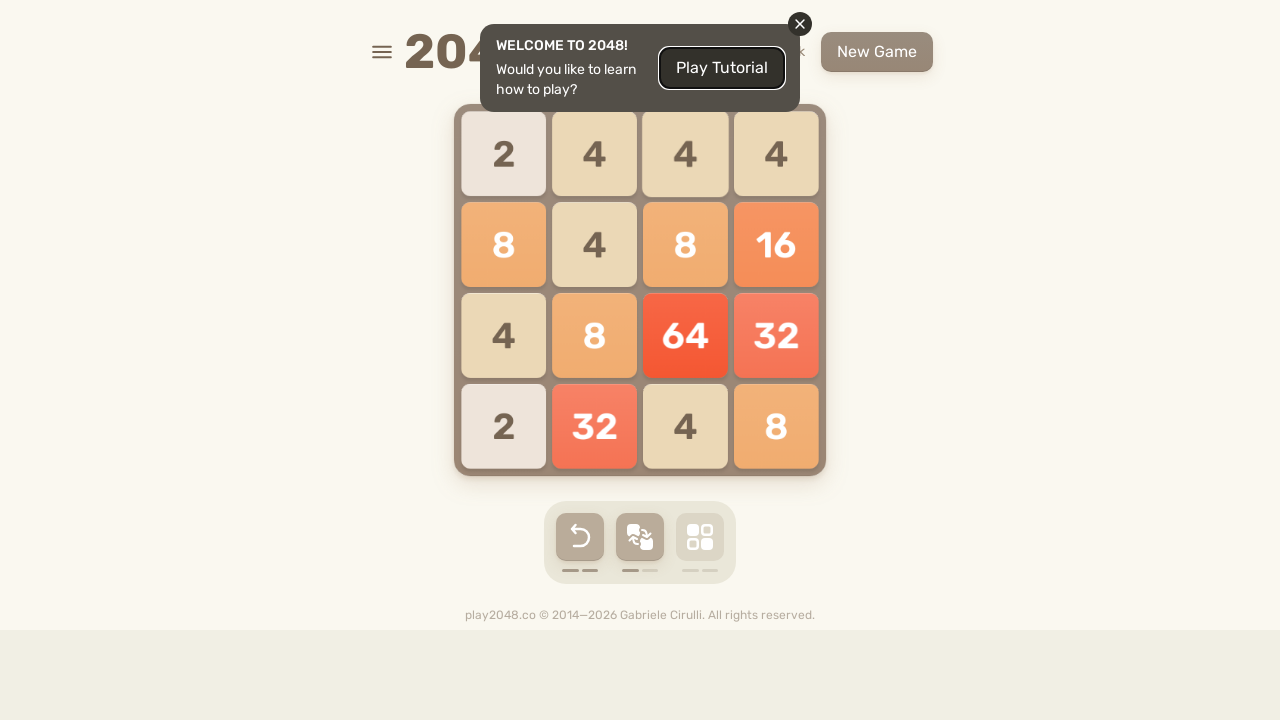

Pressed ArrowDown key on html
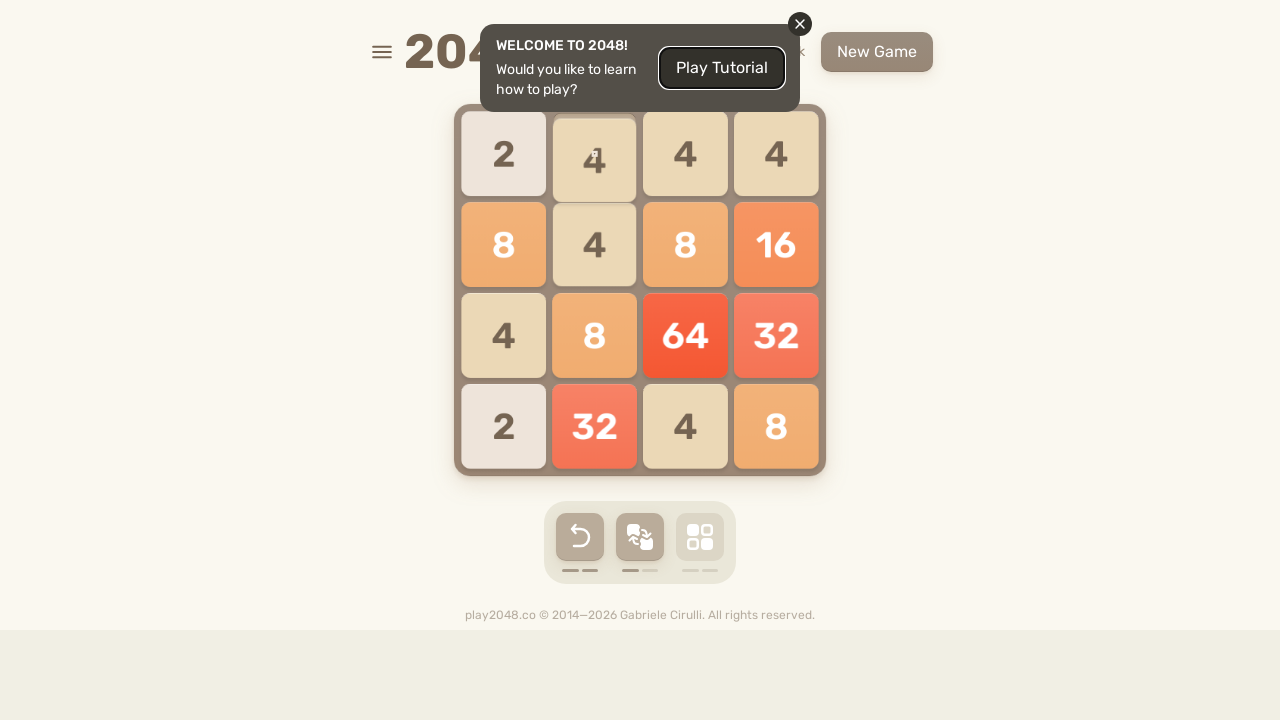

Pressed ArrowUp key on html
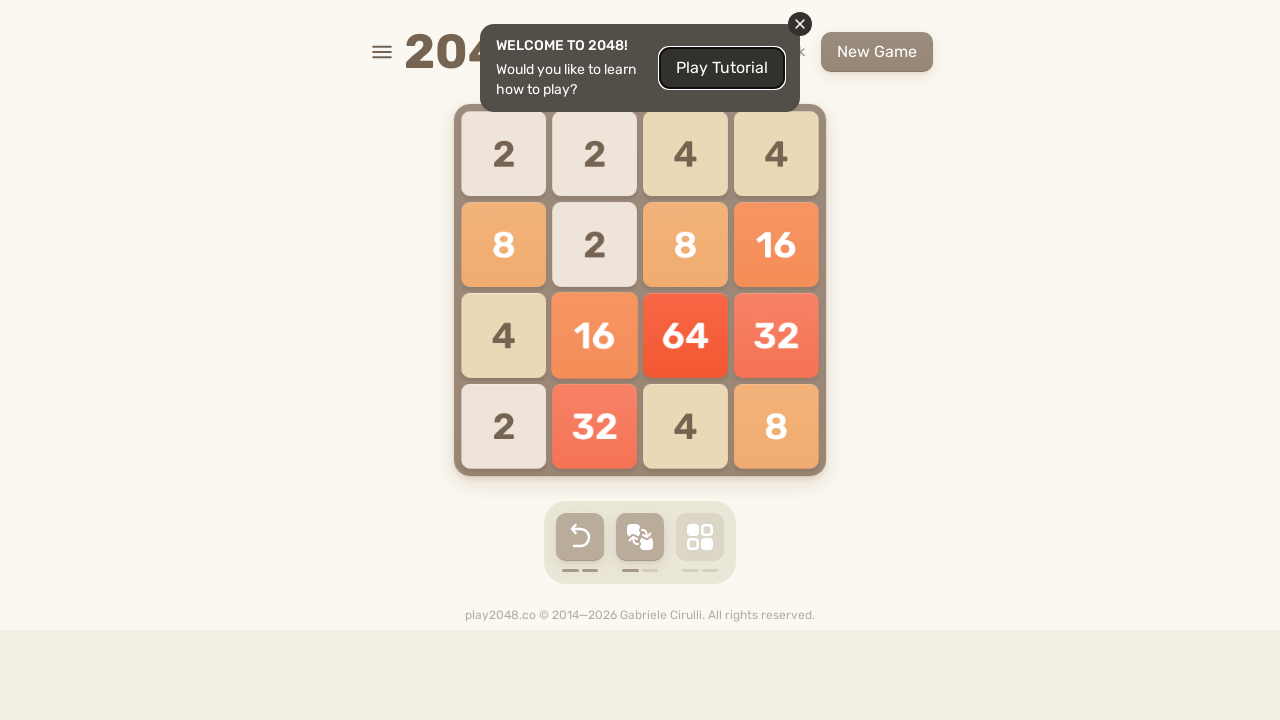

Pressed ArrowRight key on html
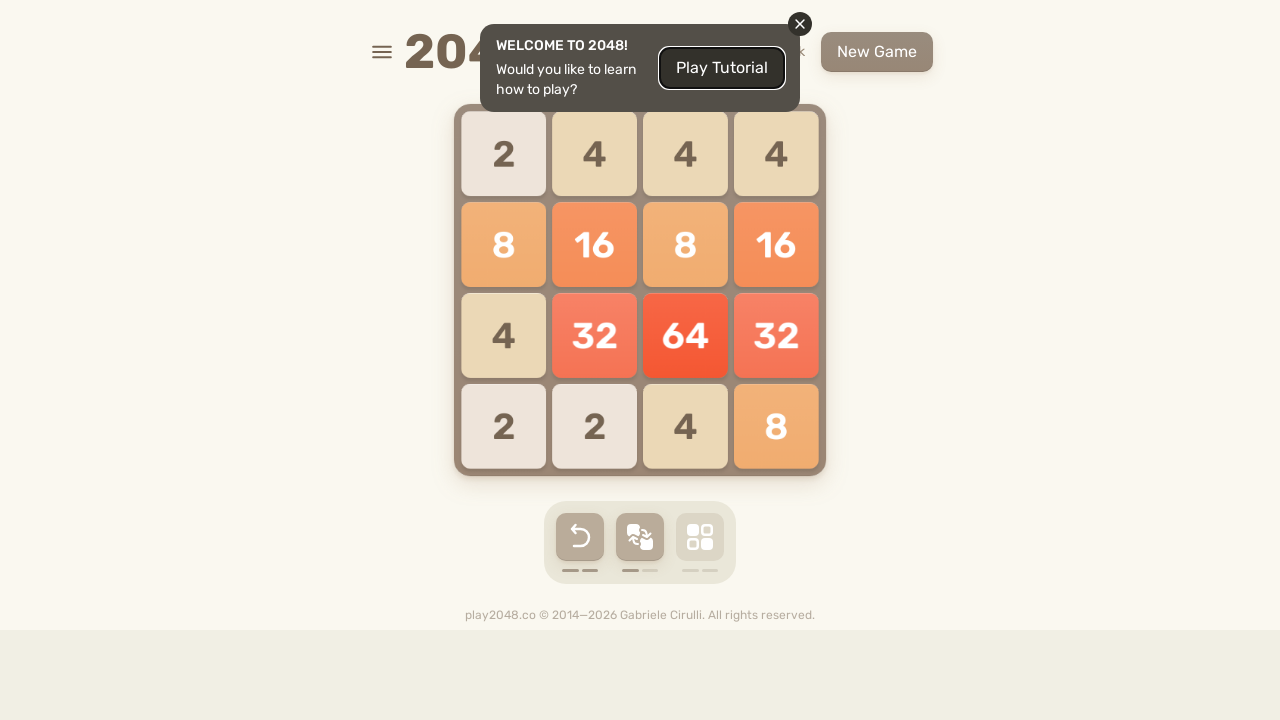

Pressed ArrowDown key on html
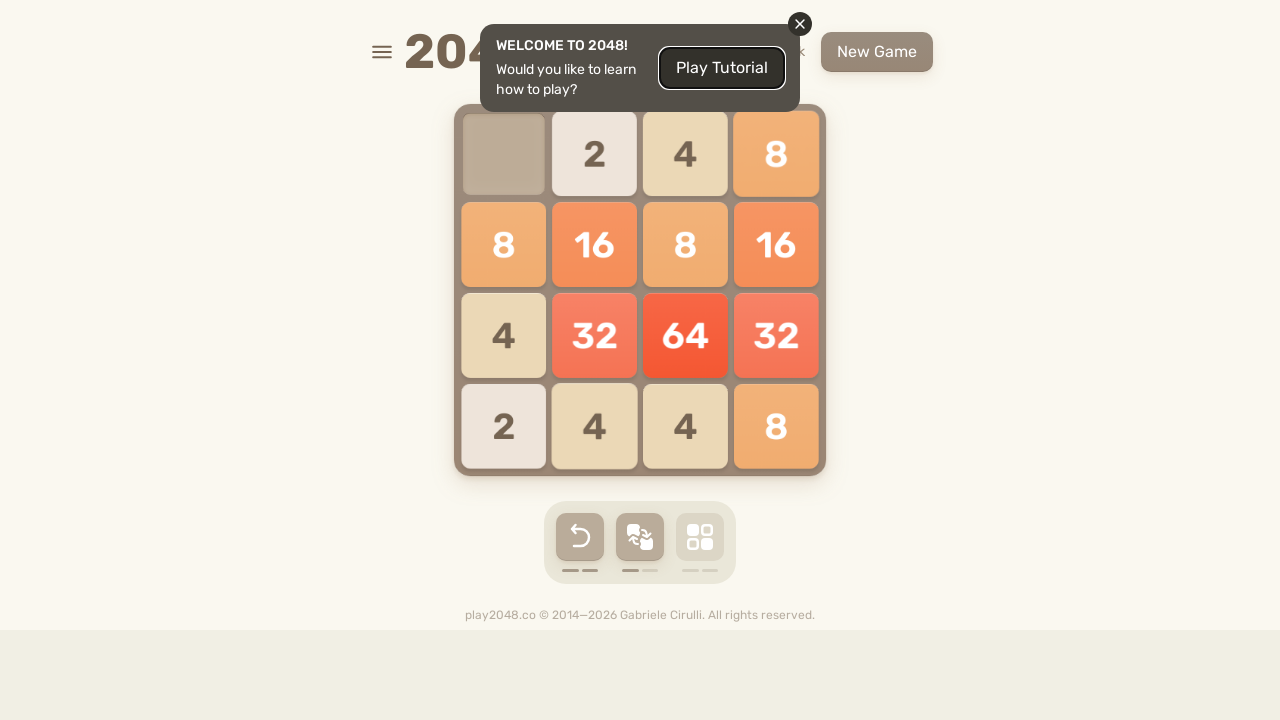

Pressed ArrowDown key on html
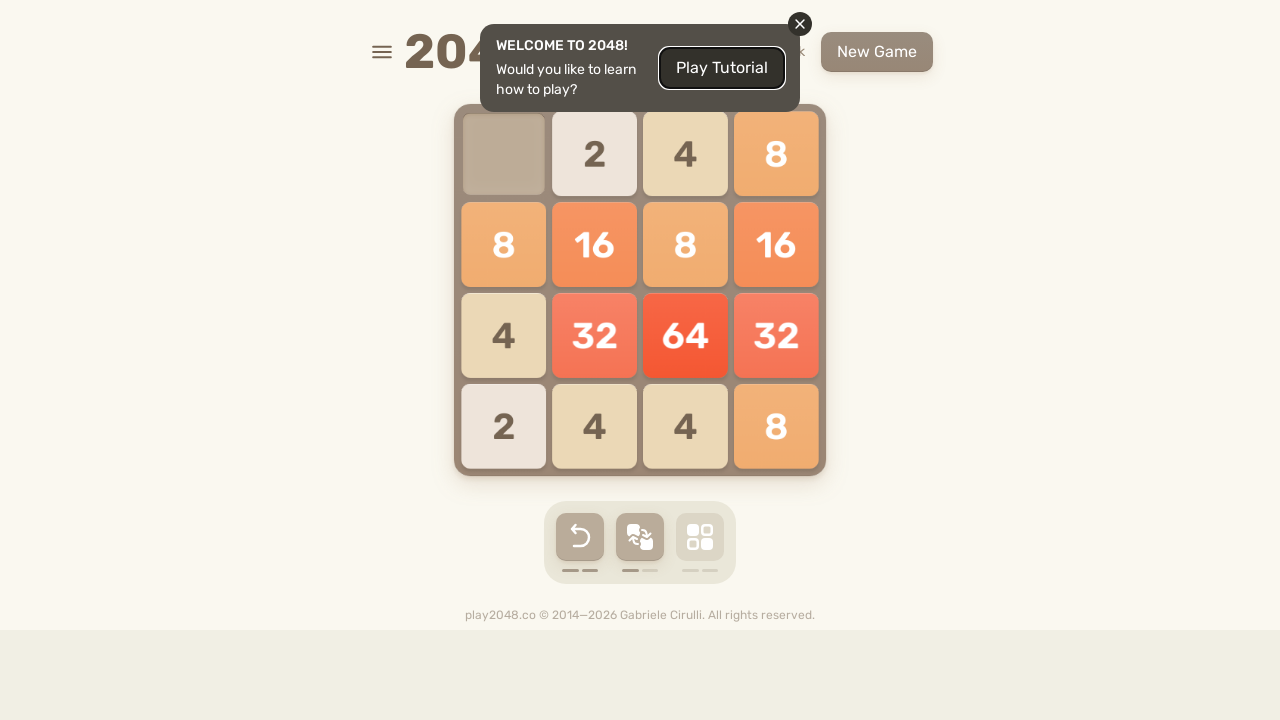

Pressed ArrowUp key on html
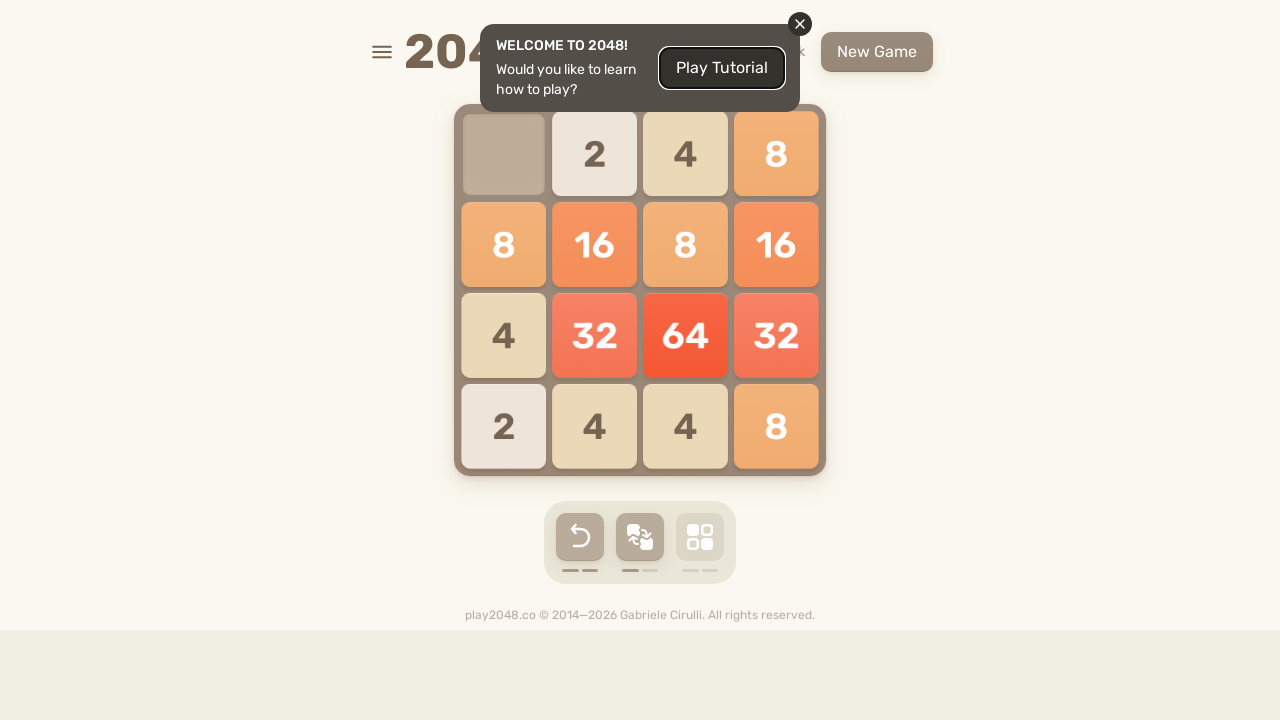

Pressed ArrowRight key on html
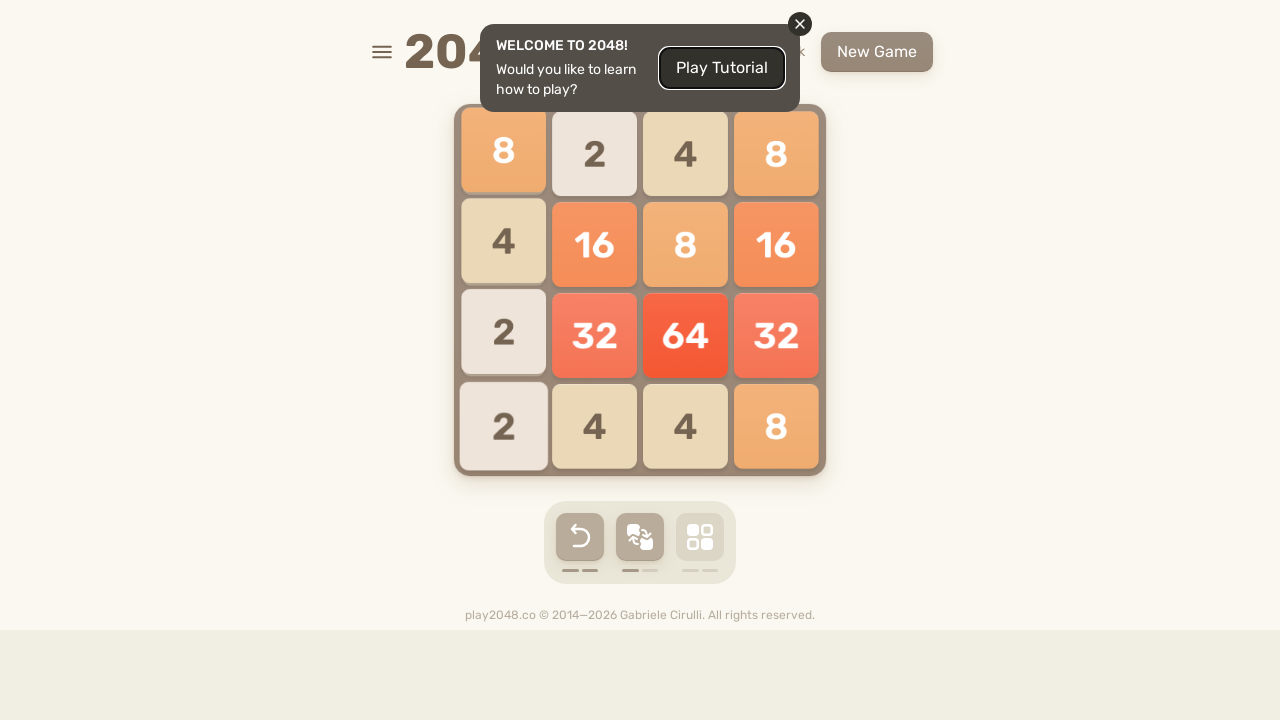

Pressed ArrowDown key on html
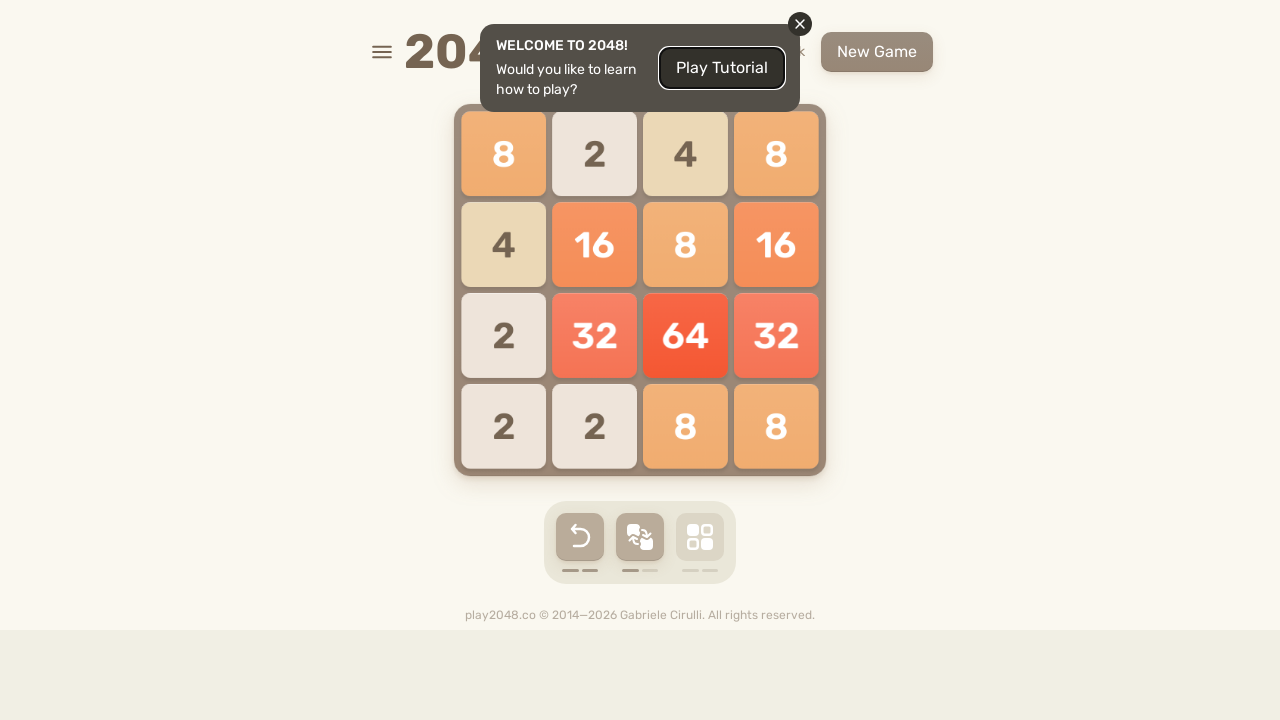

Pressed ArrowDown key on html
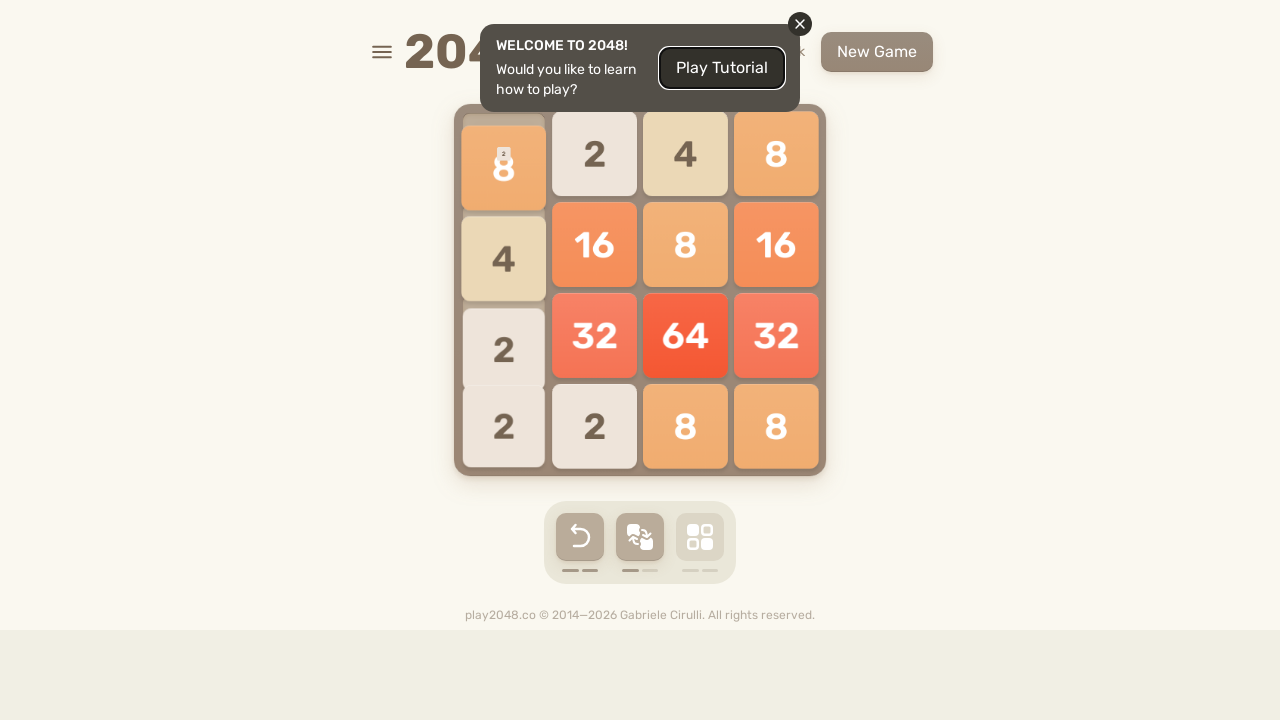

Pressed ArrowUp key on html
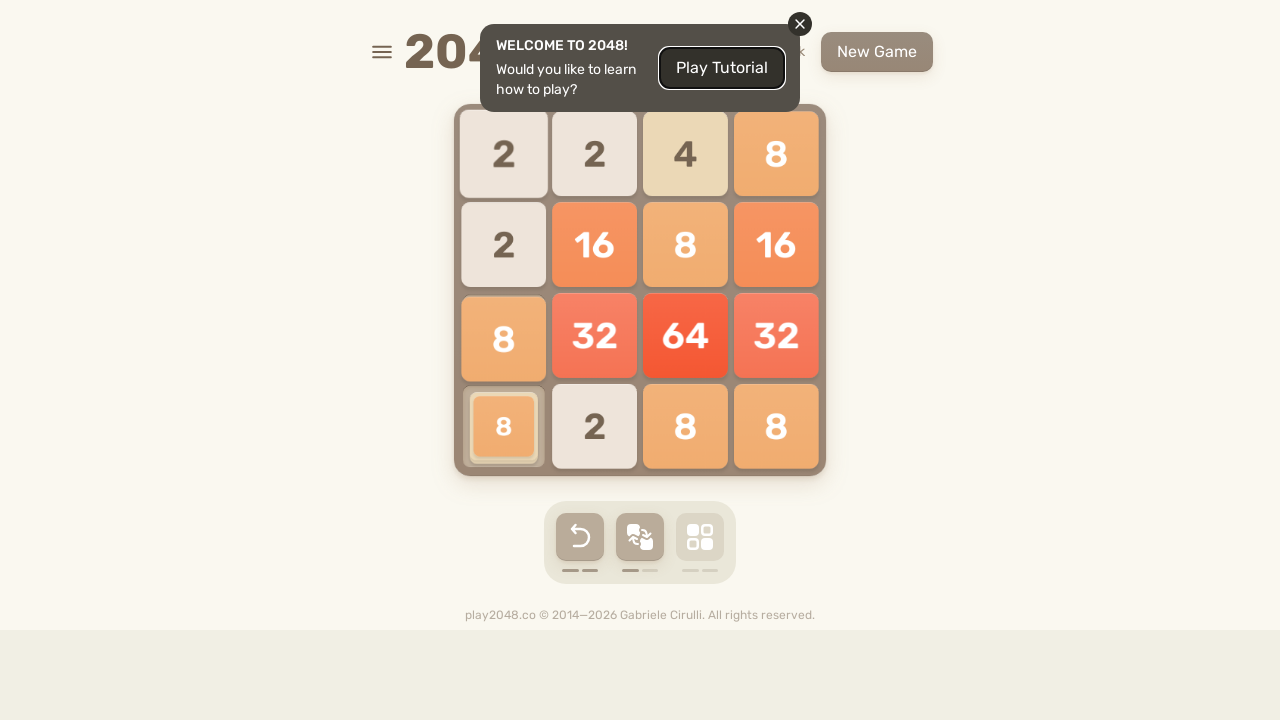

Pressed ArrowRight key on html
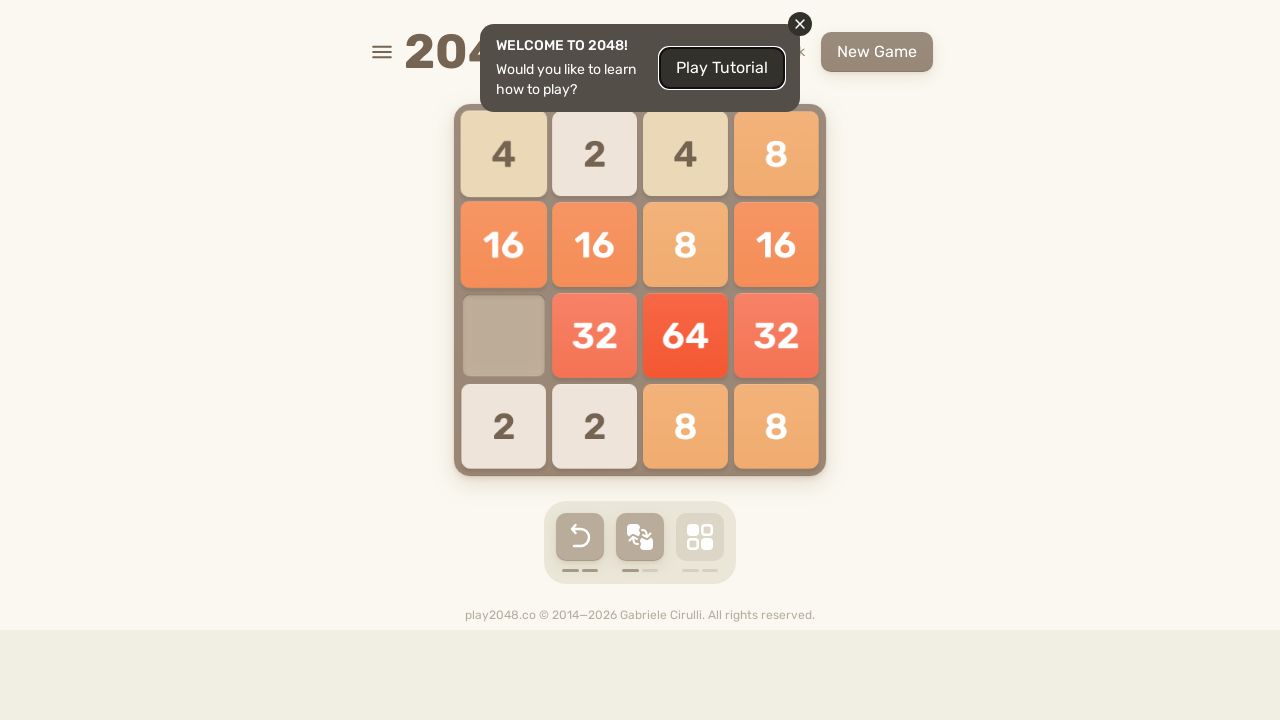

Pressed ArrowDown key on html
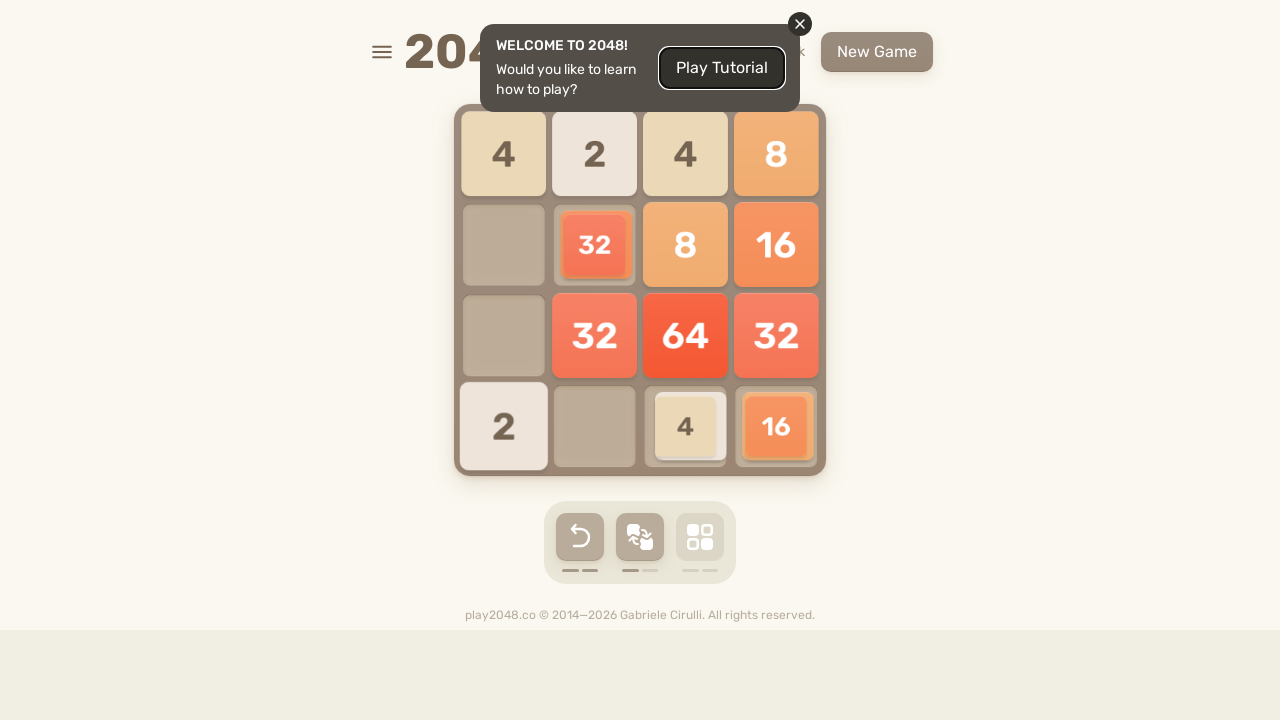

Pressed ArrowDown key on html
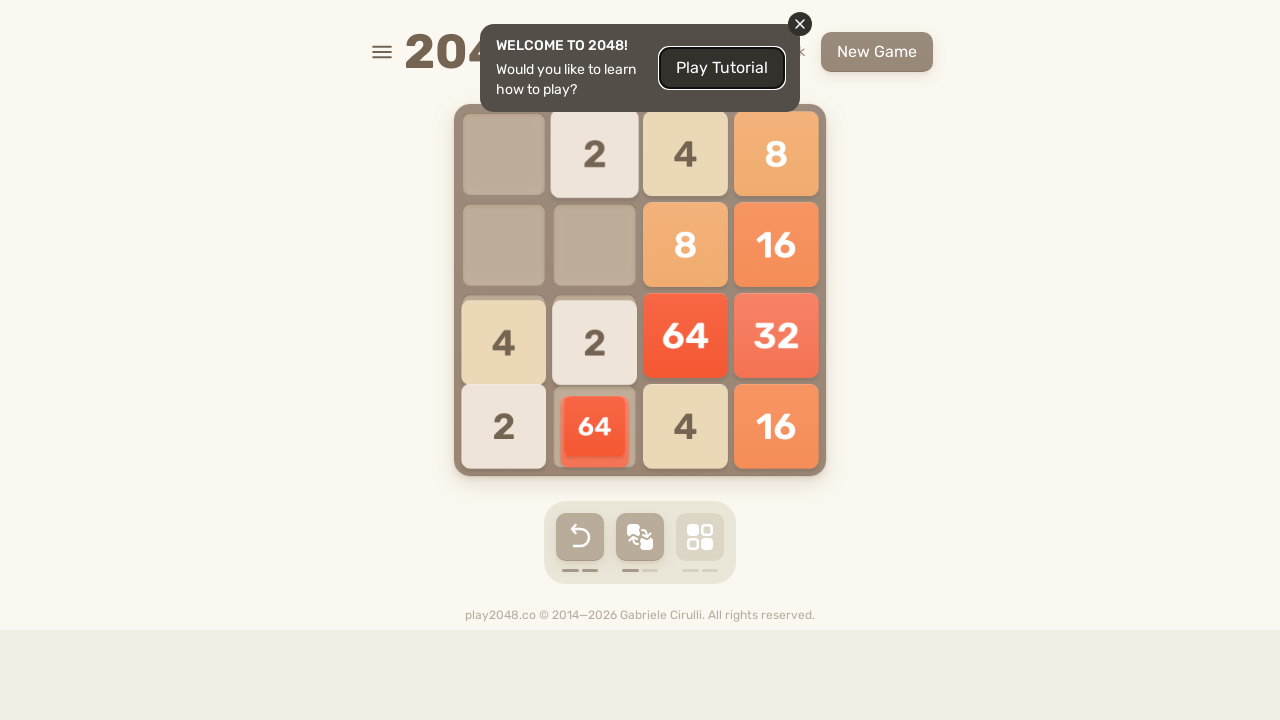

Pressed ArrowUp key on html
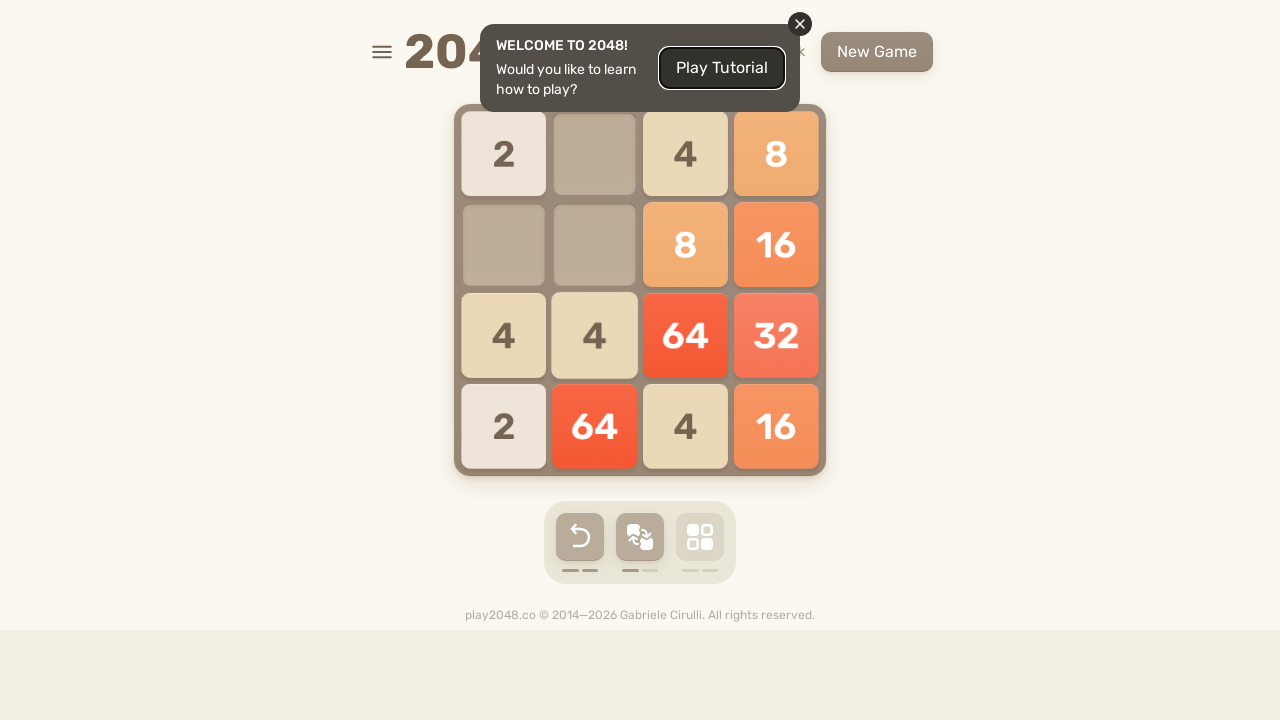

Pressed ArrowRight key on html
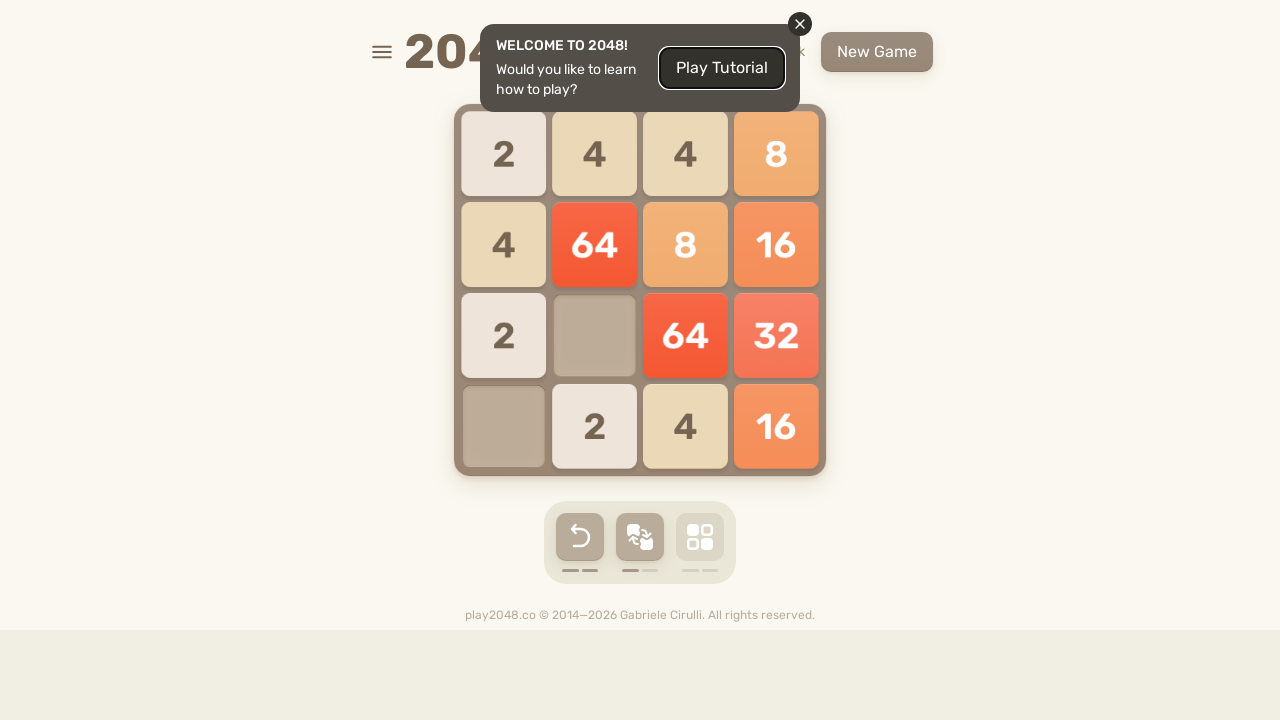

Pressed ArrowDown key on html
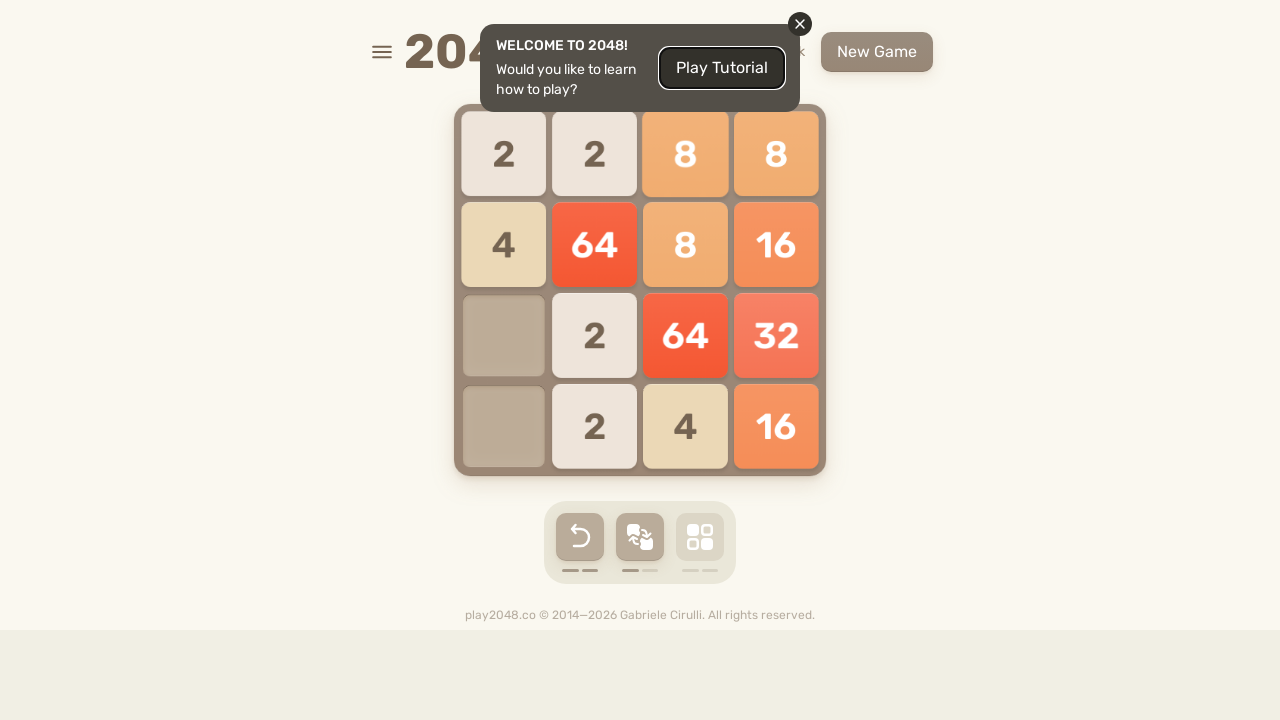

Pressed ArrowDown key on html
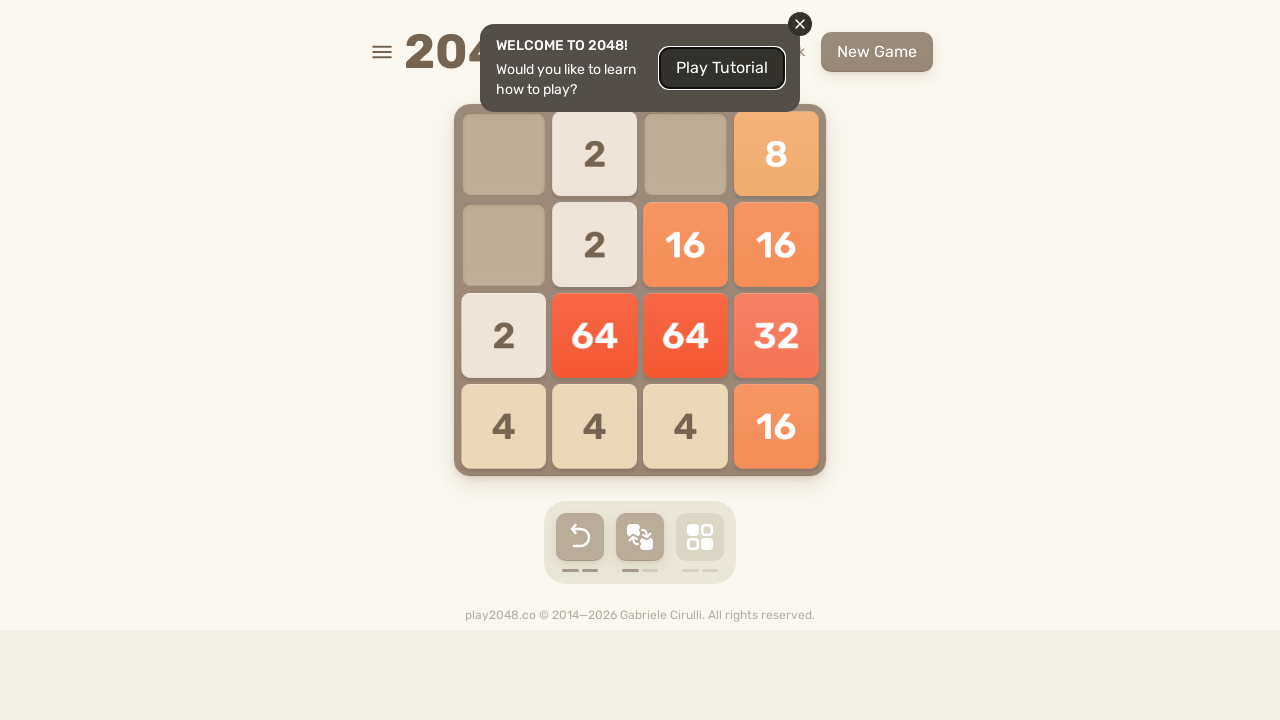

Pressed ArrowUp key on html
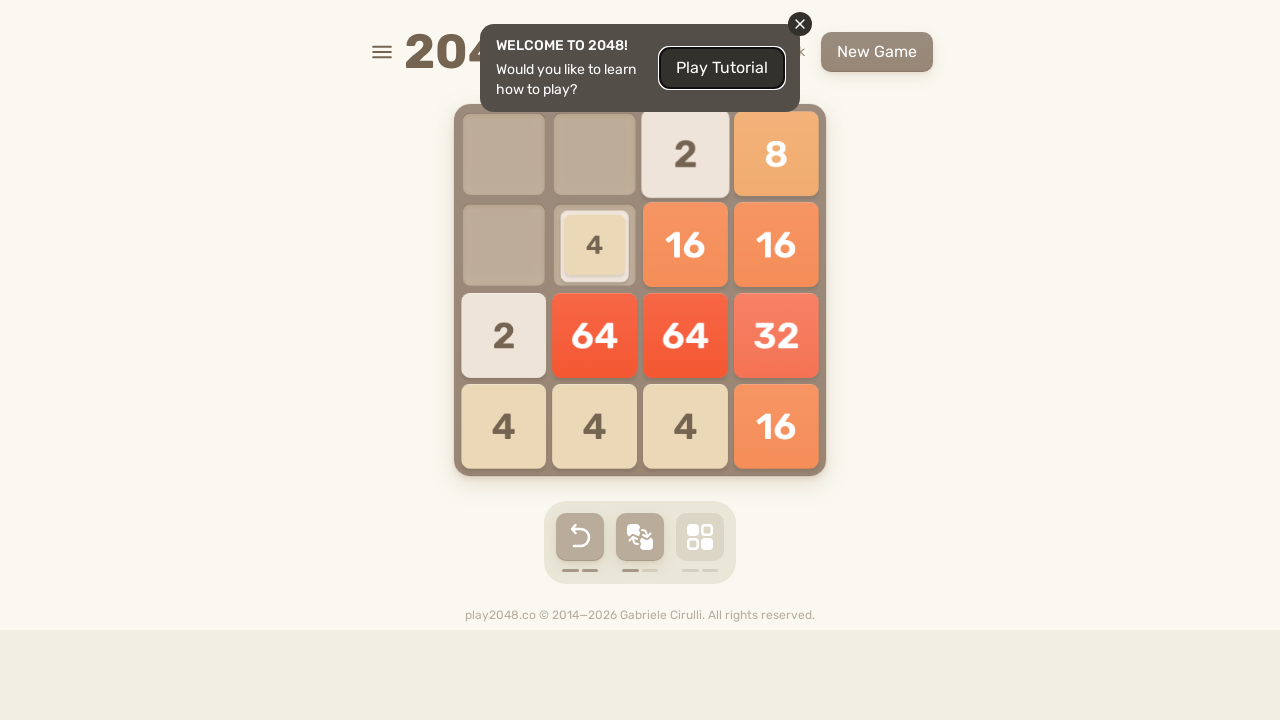

Pressed ArrowRight key on html
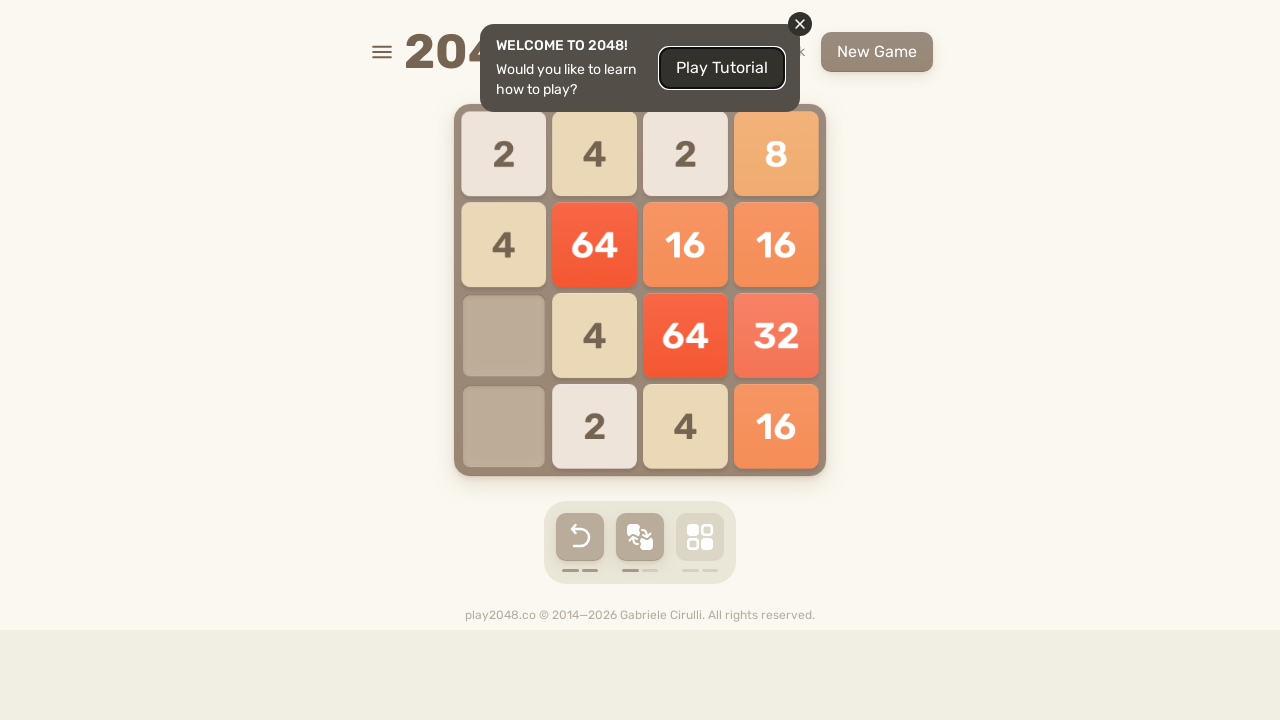

Pressed ArrowDown key on html
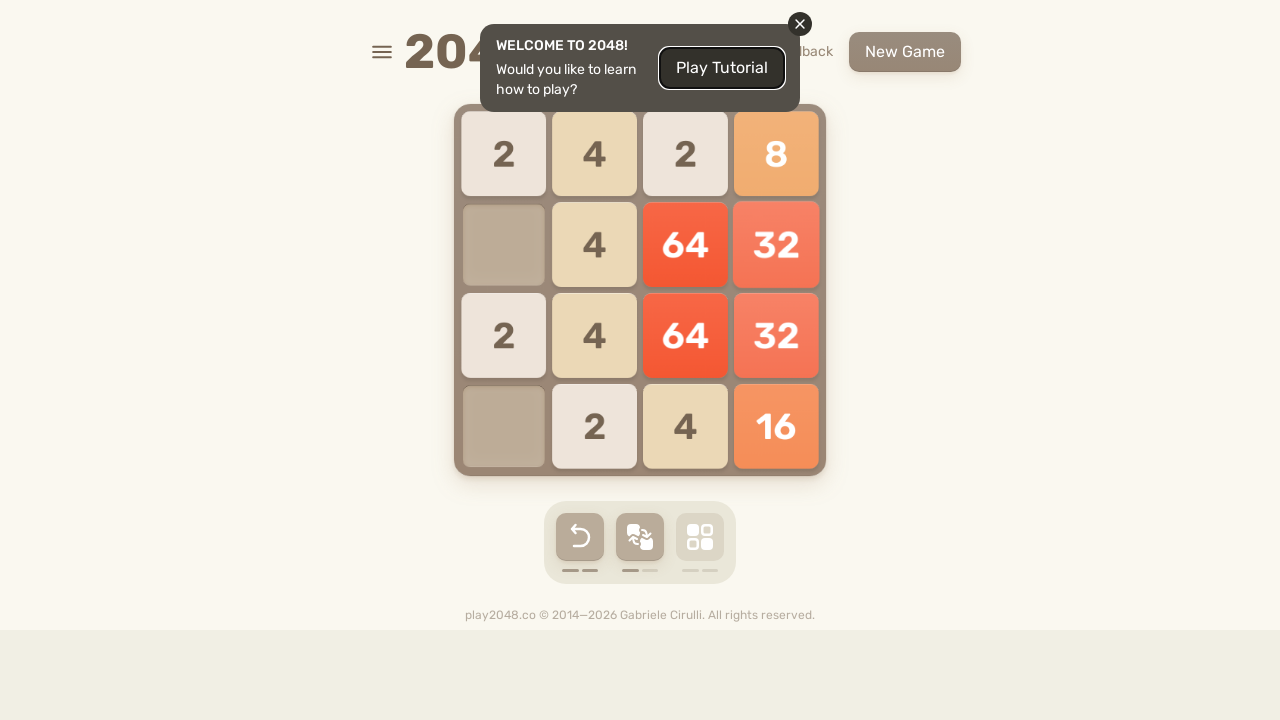

Pressed ArrowDown key on html
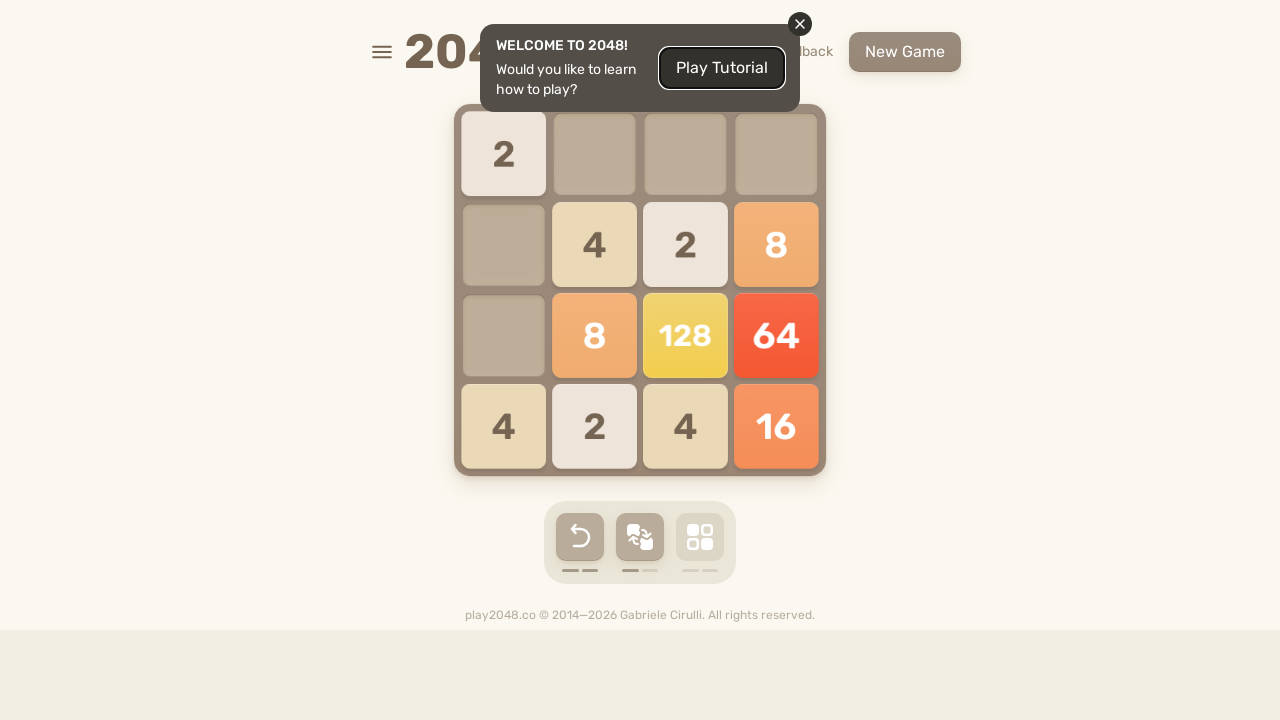

Pressed ArrowUp key on html
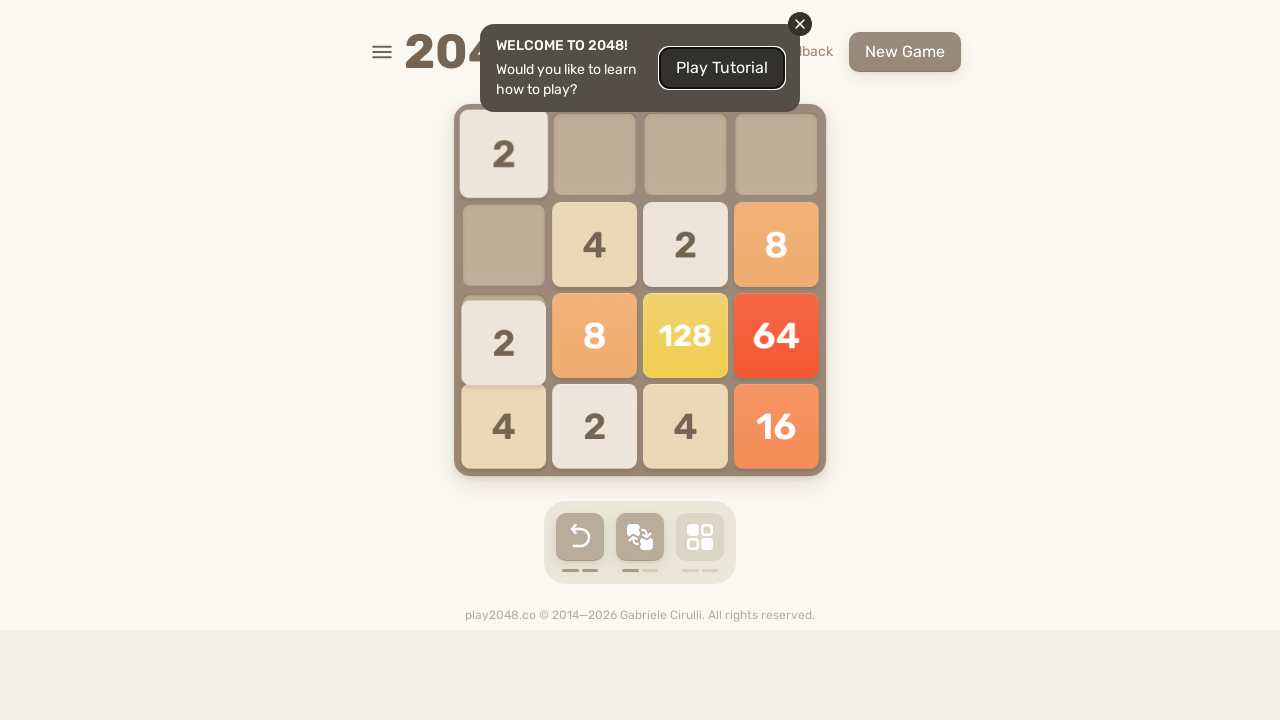

Pressed ArrowRight key on html
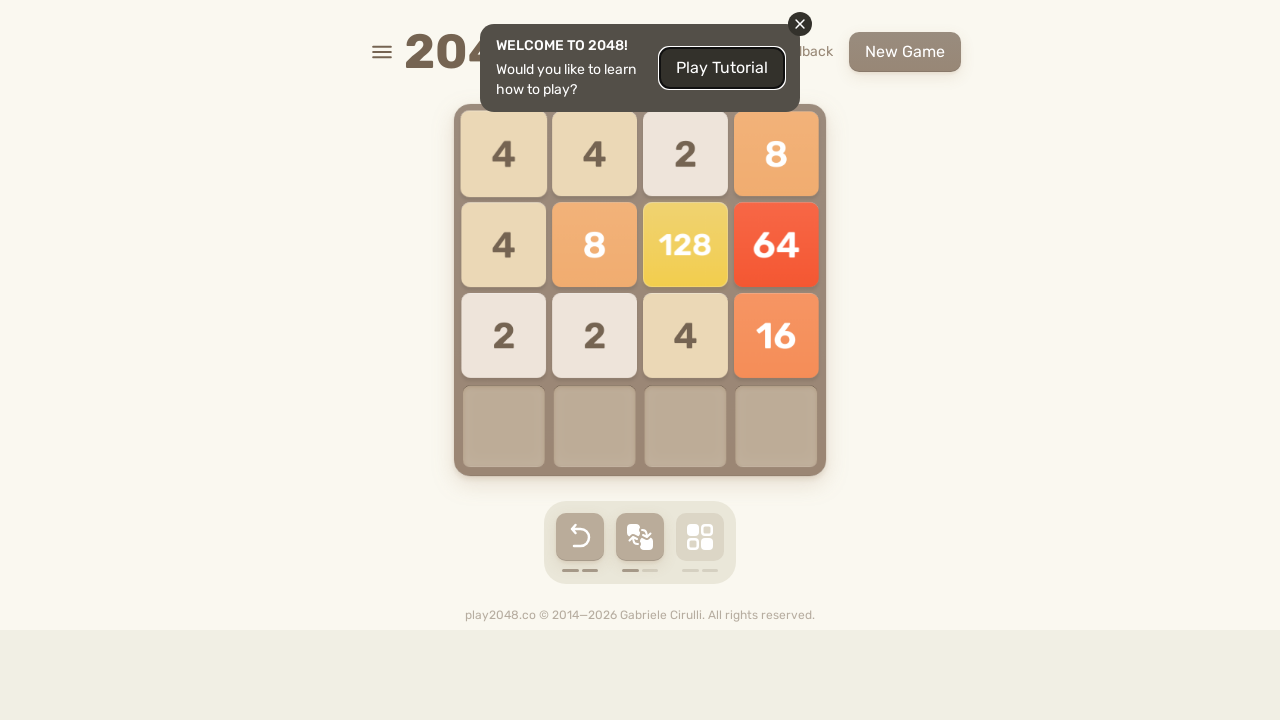

Pressed ArrowDown key on html
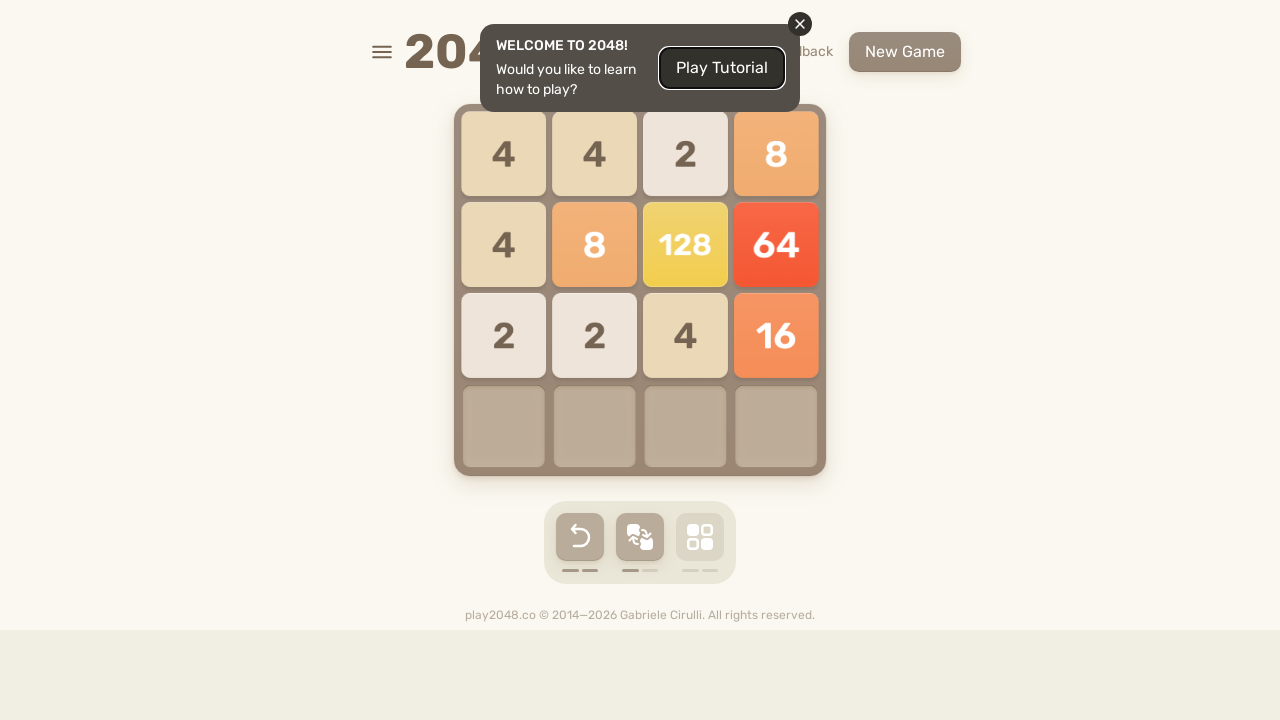

Pressed ArrowDown key on html
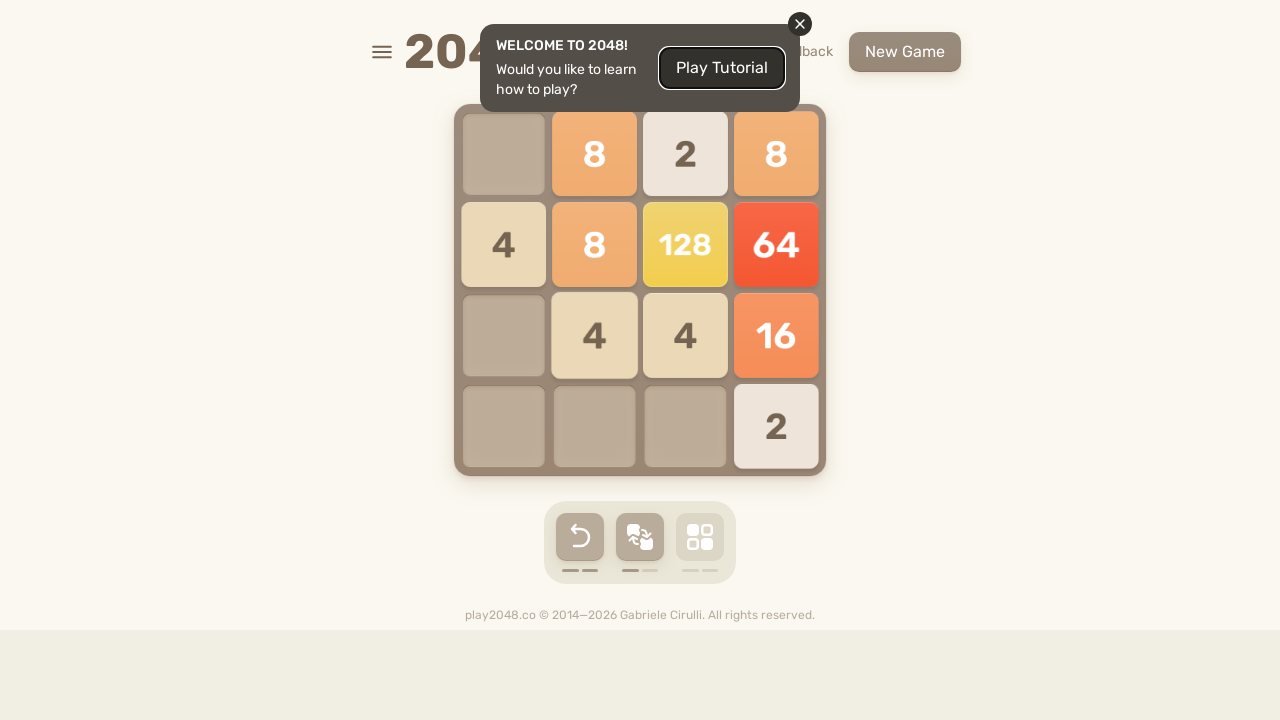

Pressed ArrowUp key on html
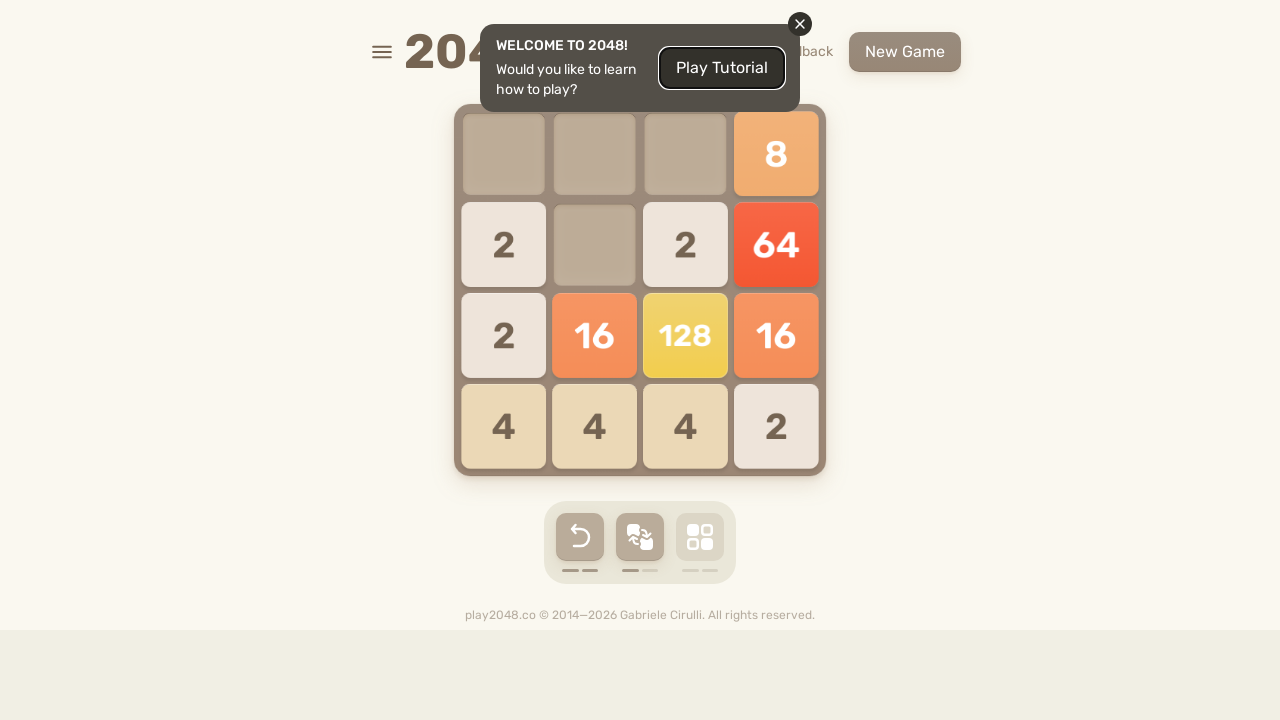

Pressed ArrowRight key on html
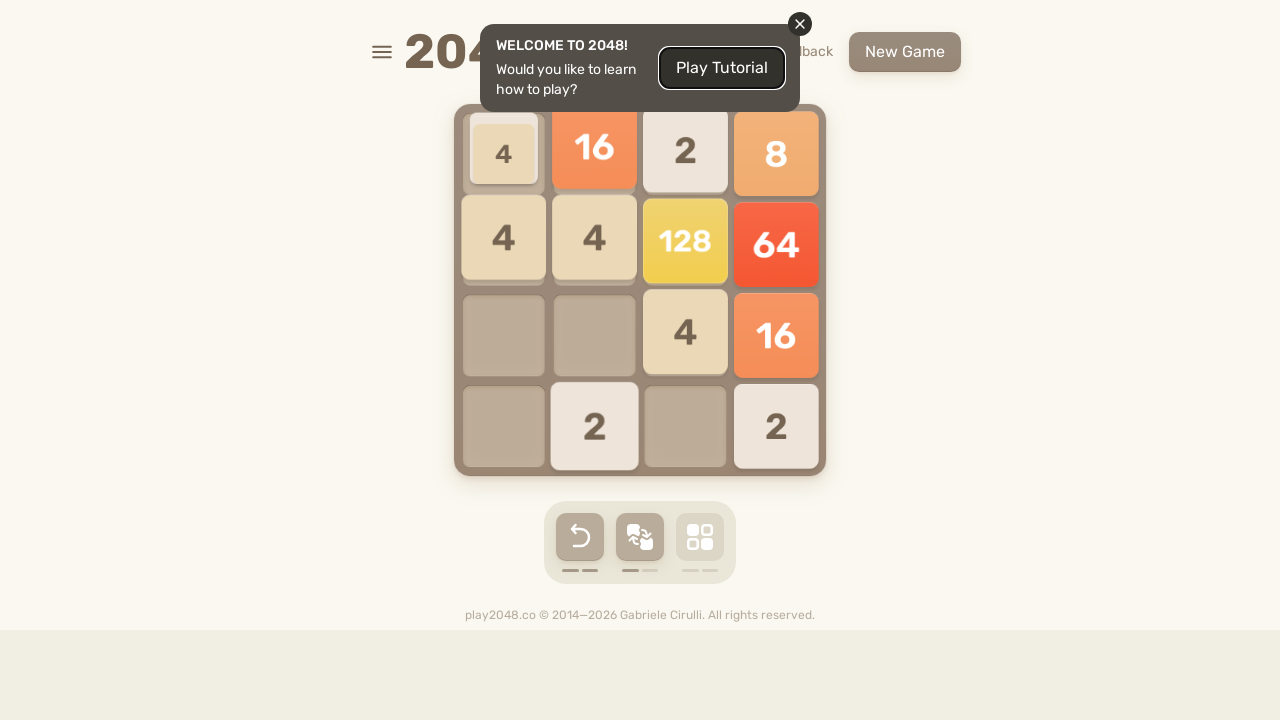

Pressed ArrowDown key on html
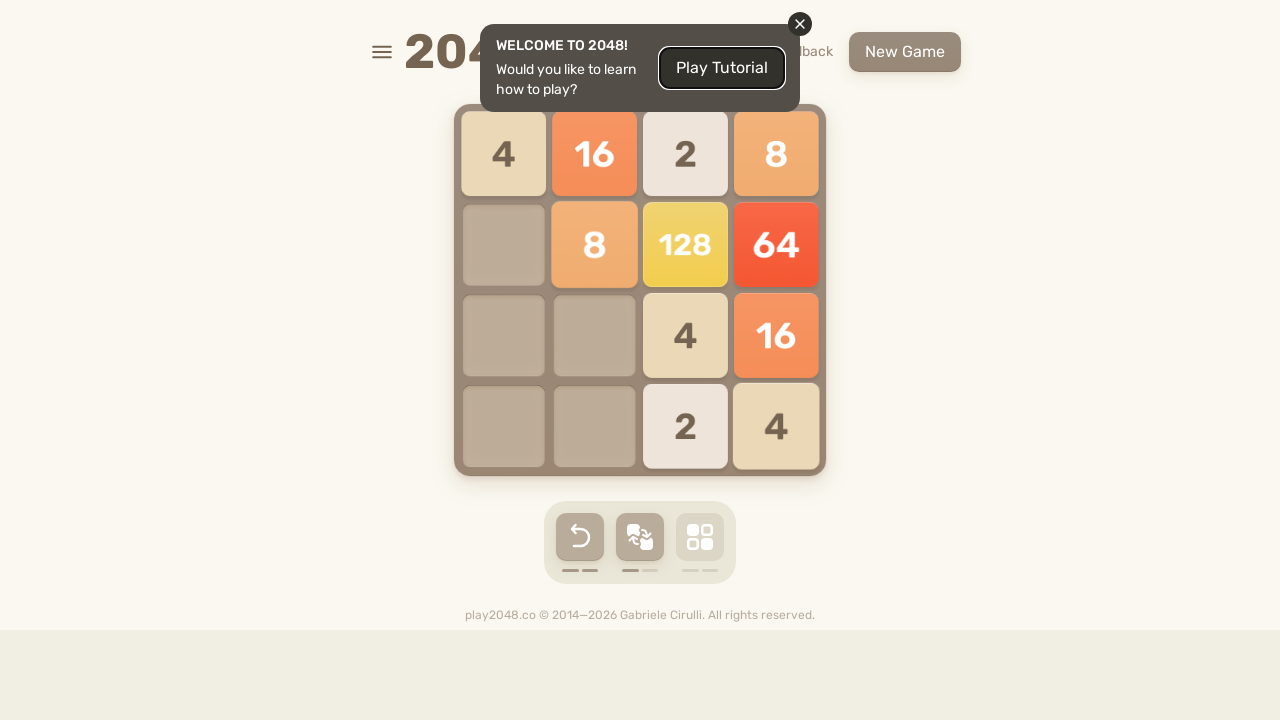

Pressed ArrowDown key on html
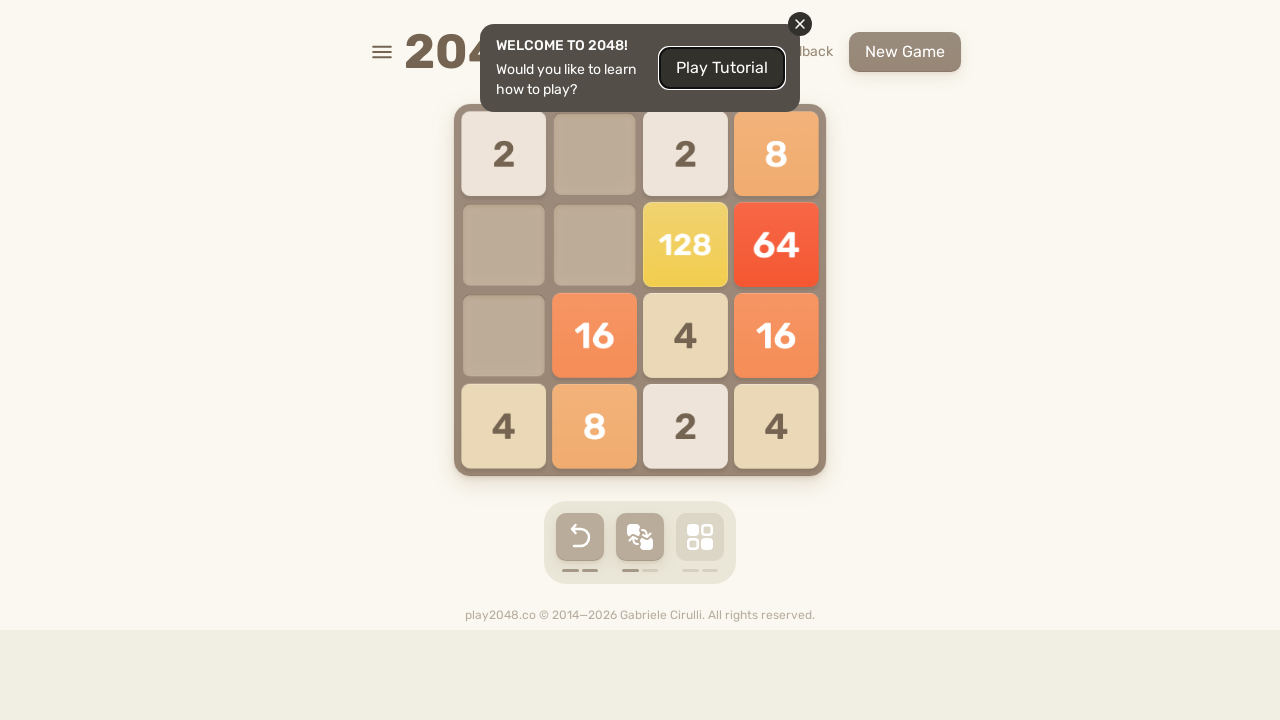

Pressed ArrowUp key on html
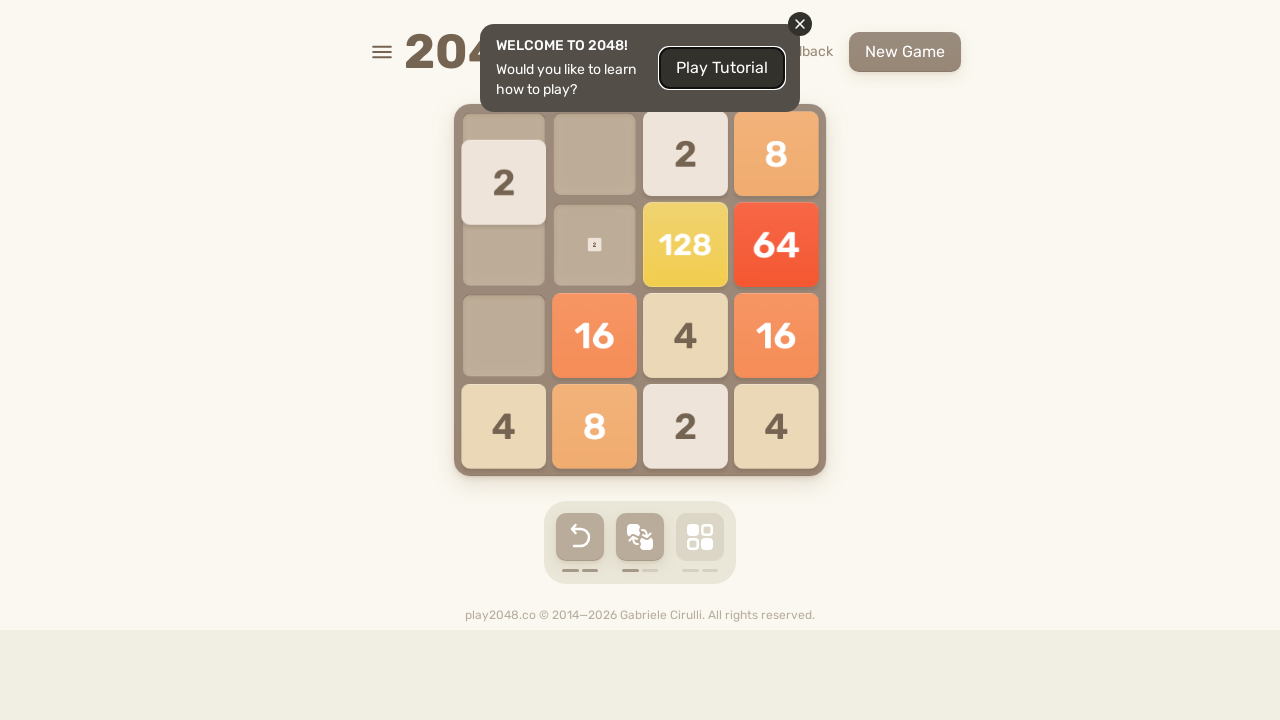

Pressed ArrowRight key on html
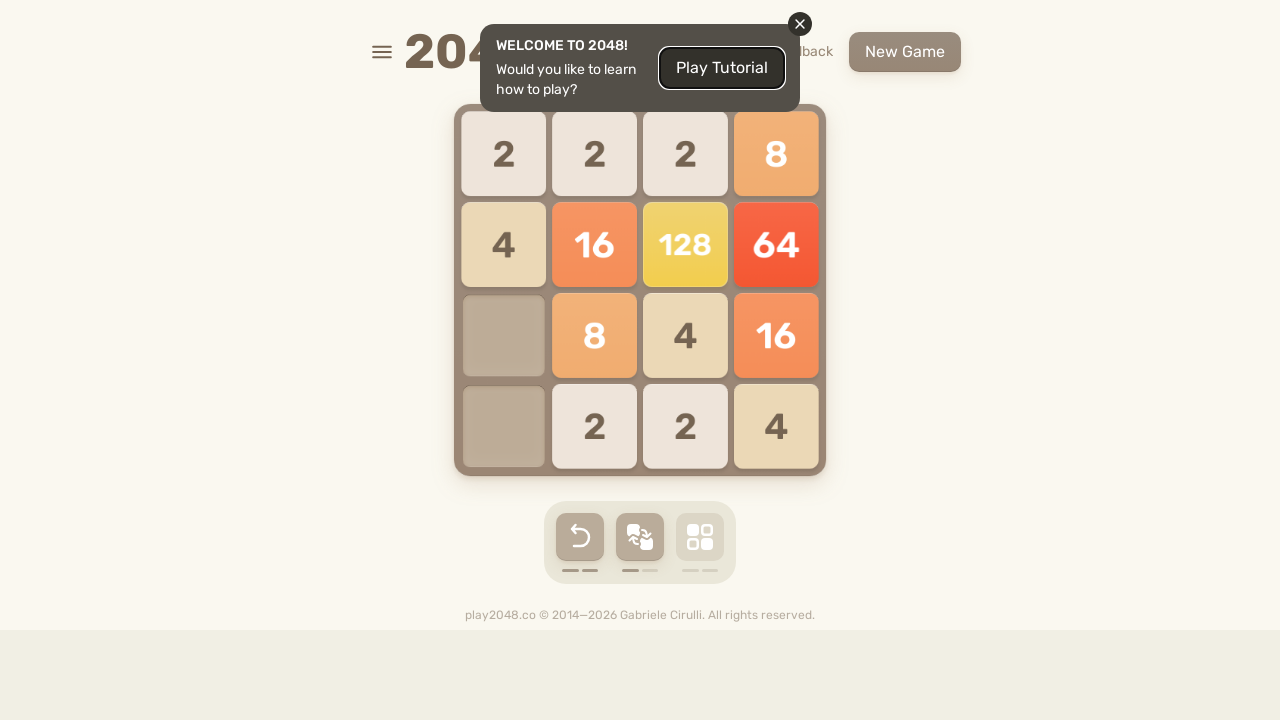

Pressed ArrowDown key on html
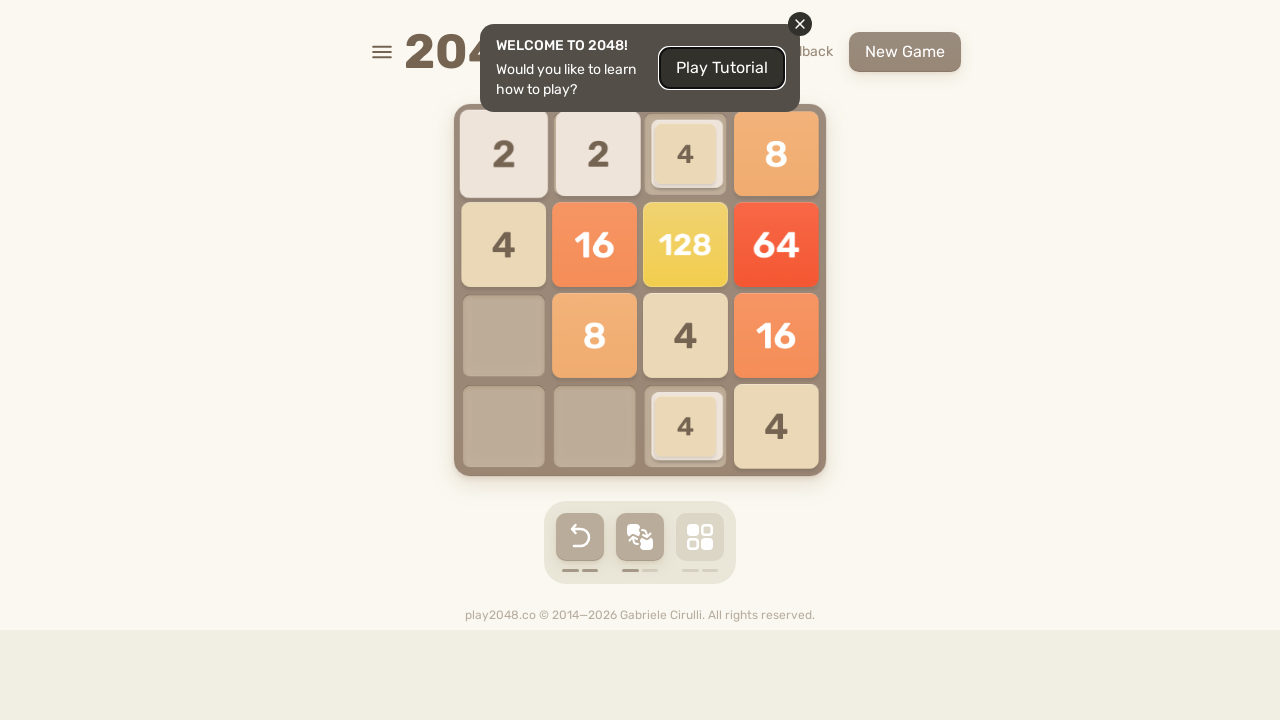

Pressed ArrowDown key on html
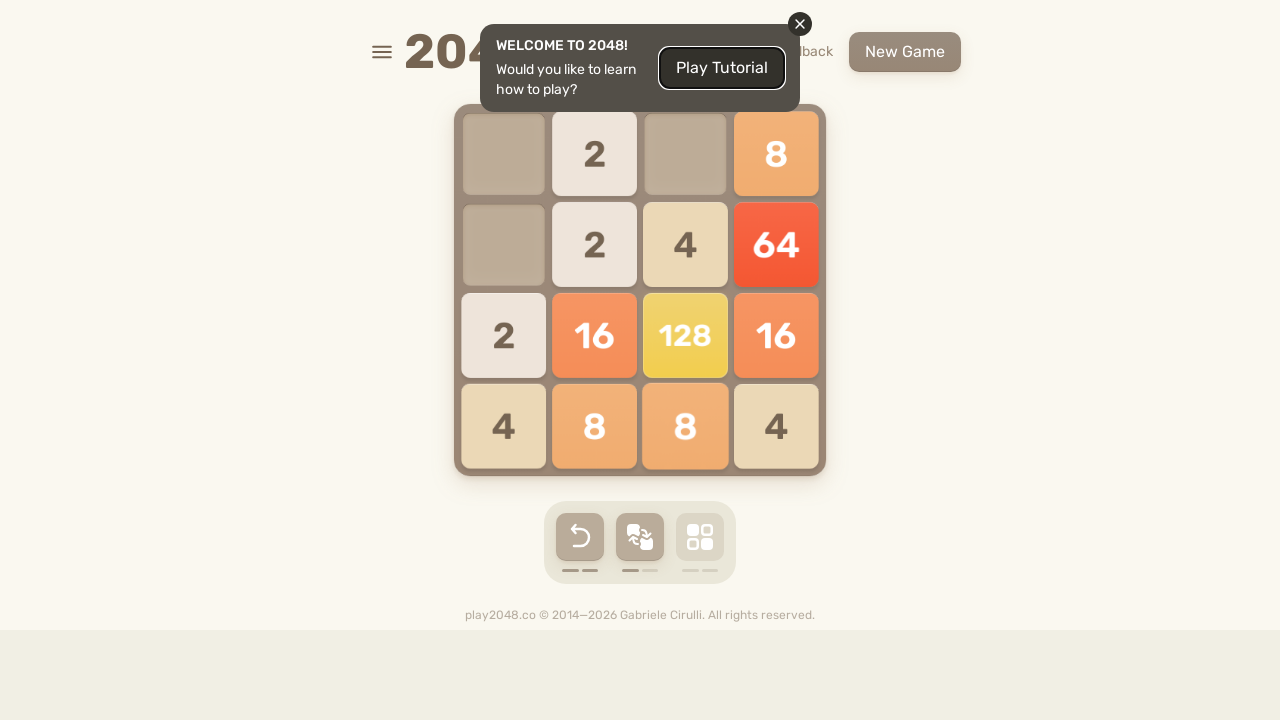

Pressed ArrowUp key on html
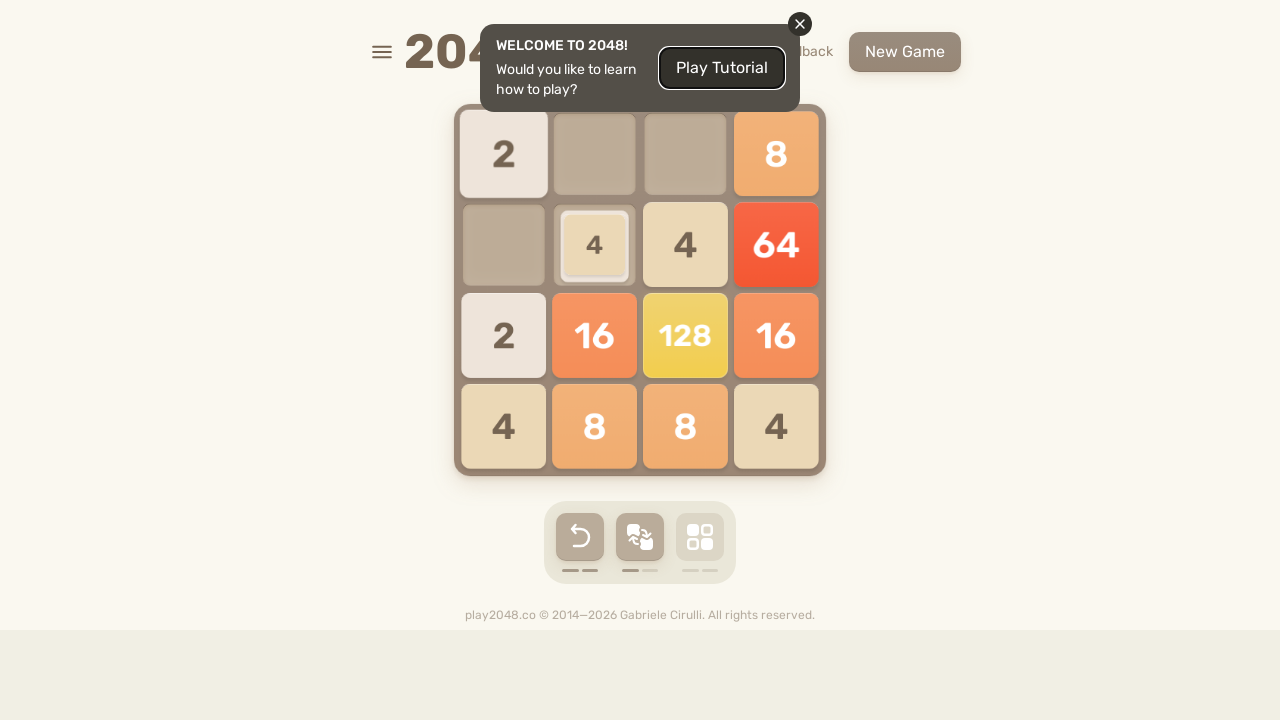

Pressed ArrowRight key on html
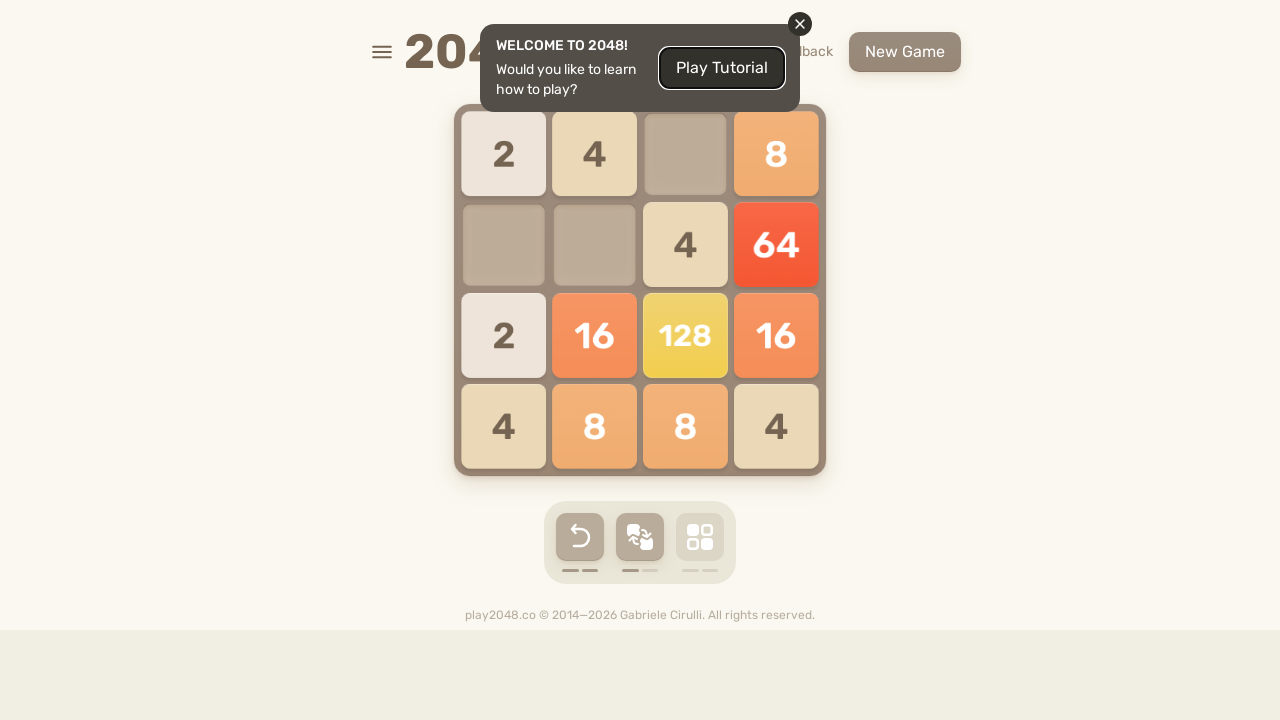

Pressed ArrowDown key on html
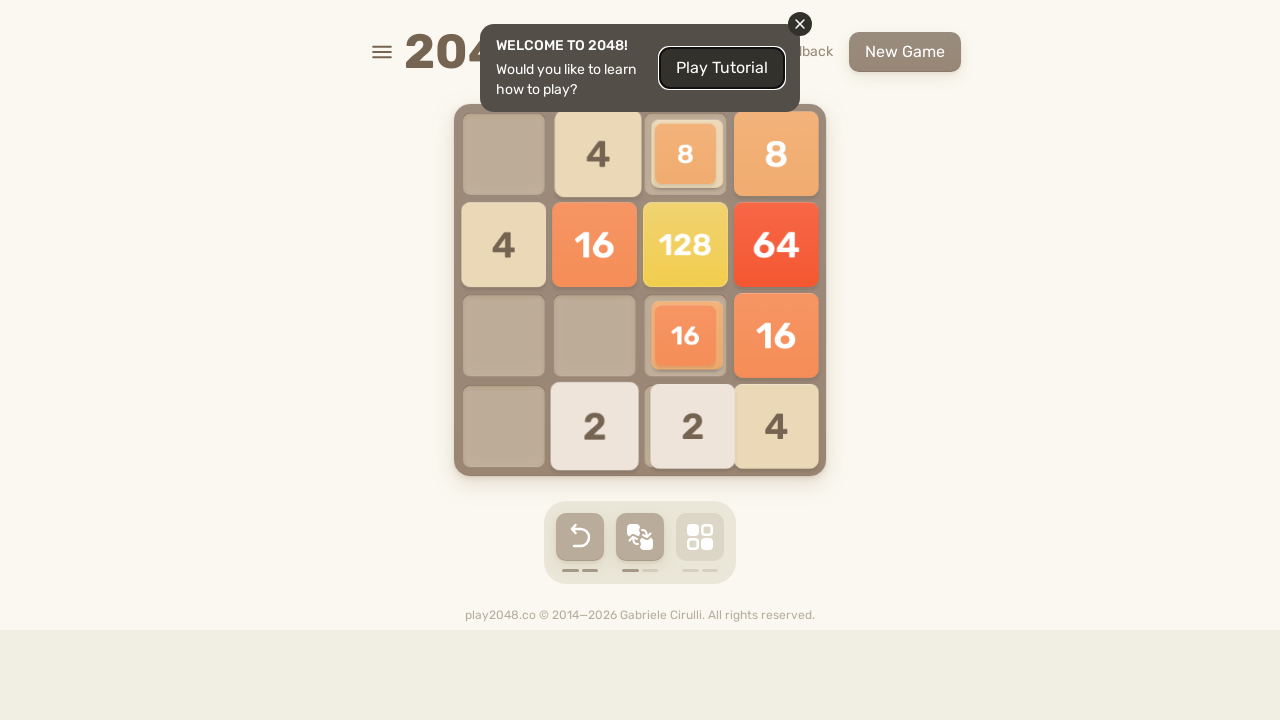

Pressed ArrowDown key on html
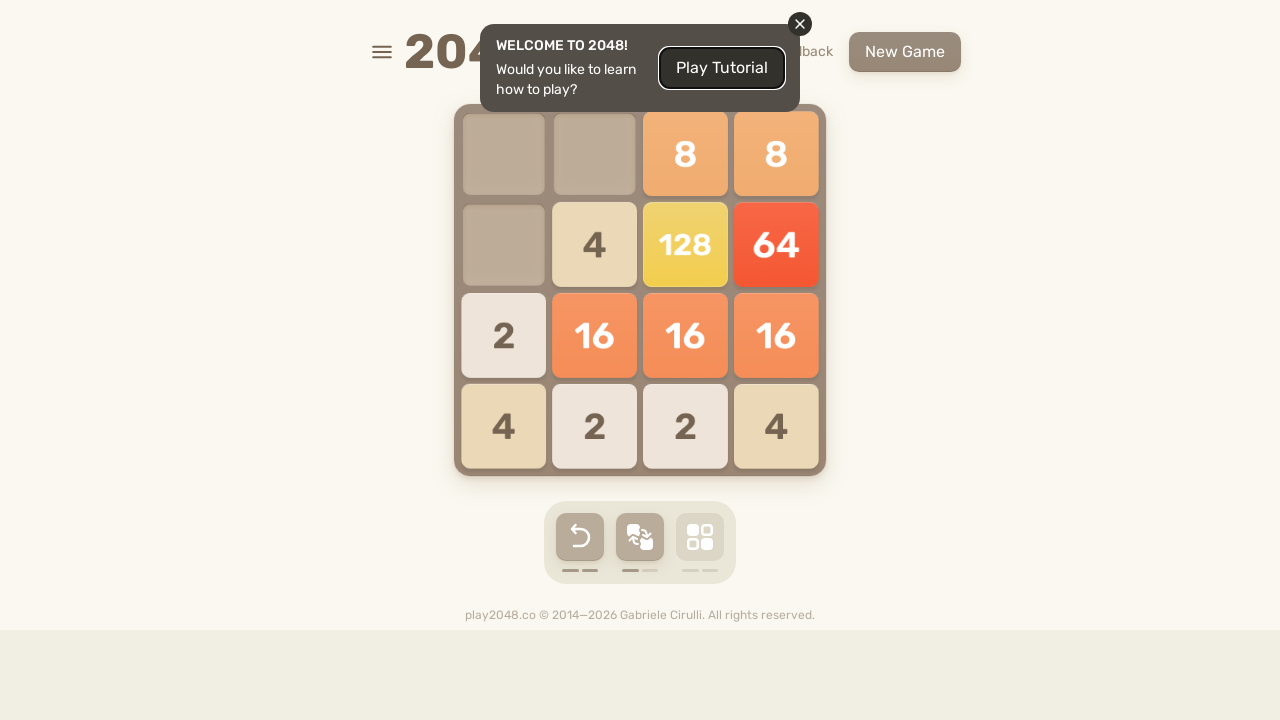

Pressed ArrowUp key on html
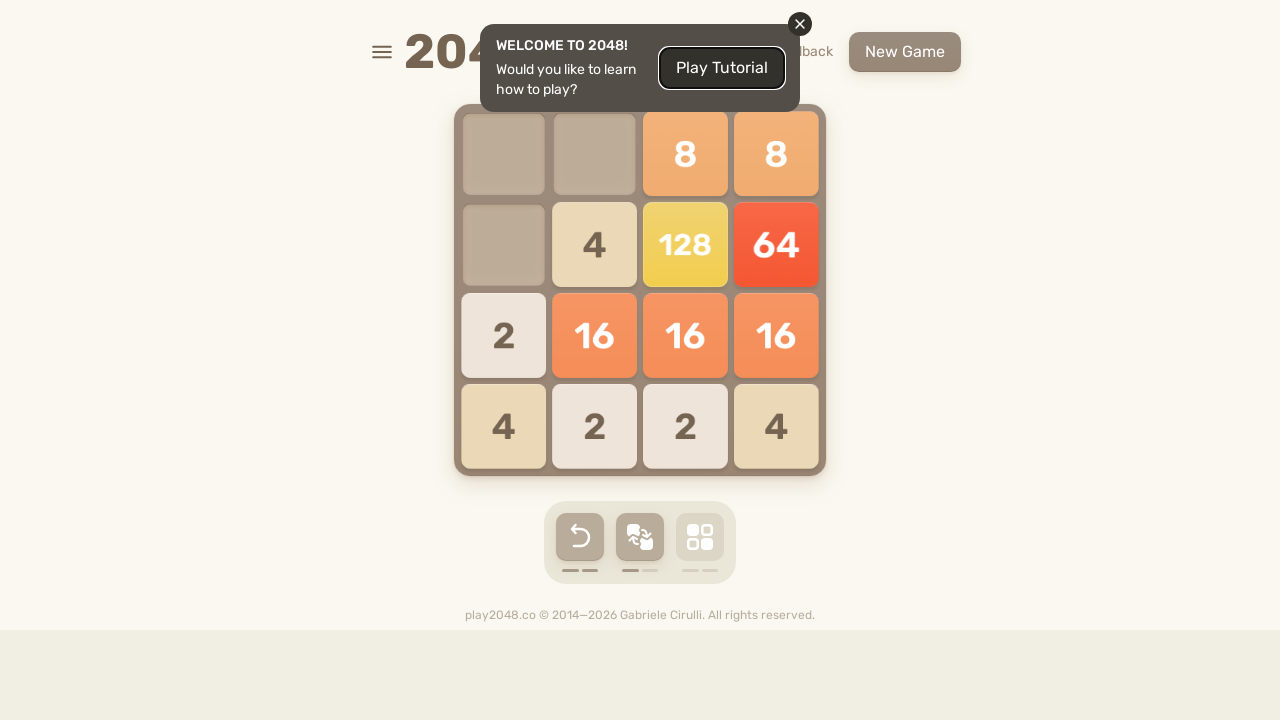

Pressed ArrowRight key on html
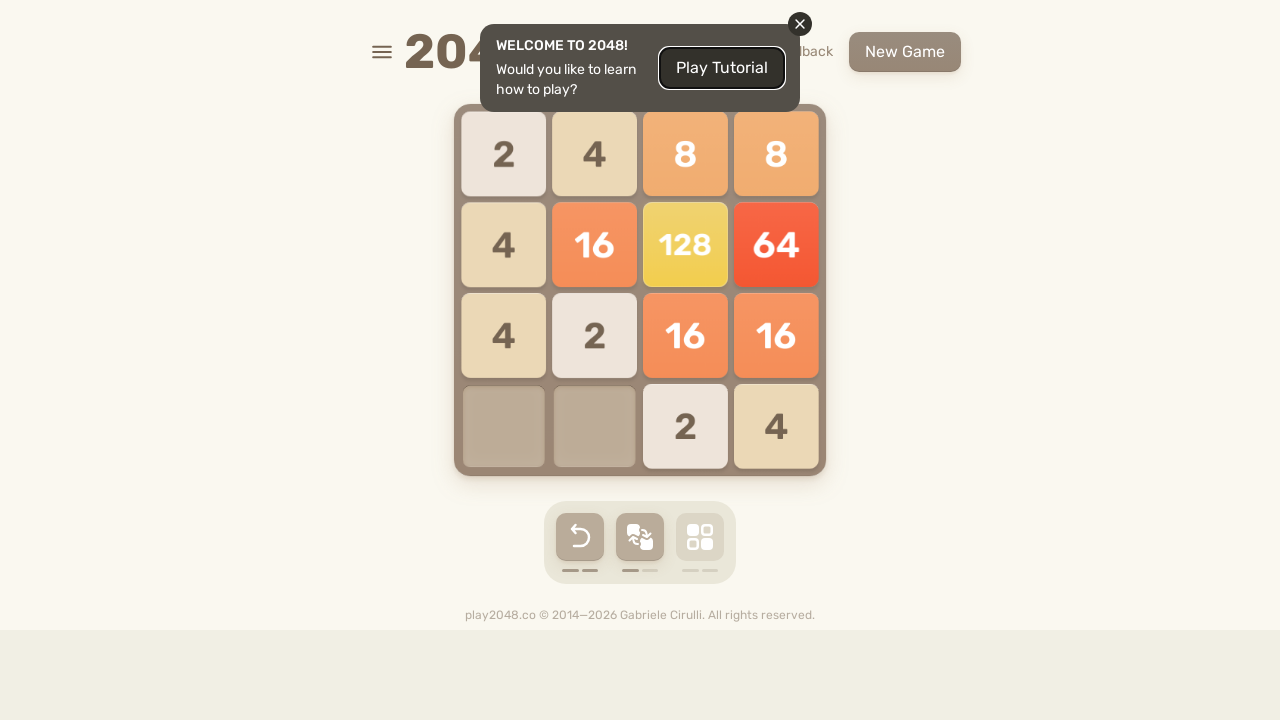

Pressed ArrowDown key on html
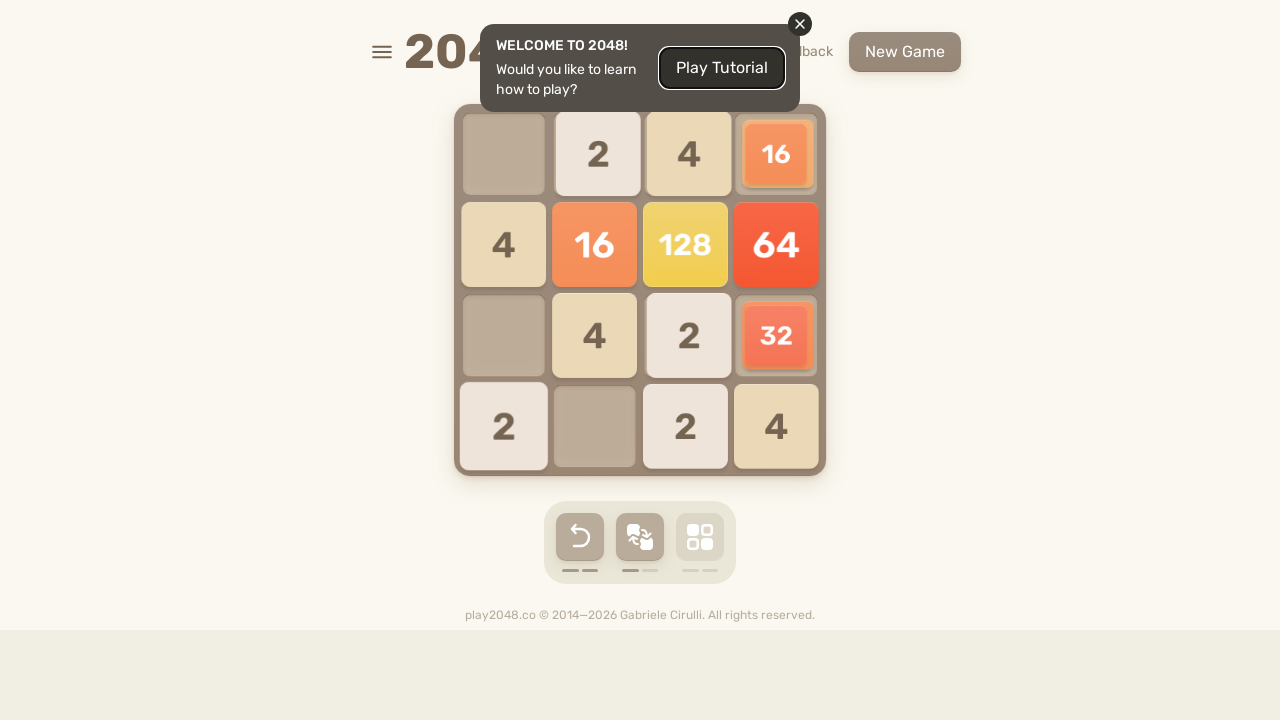

Pressed ArrowDown key on html
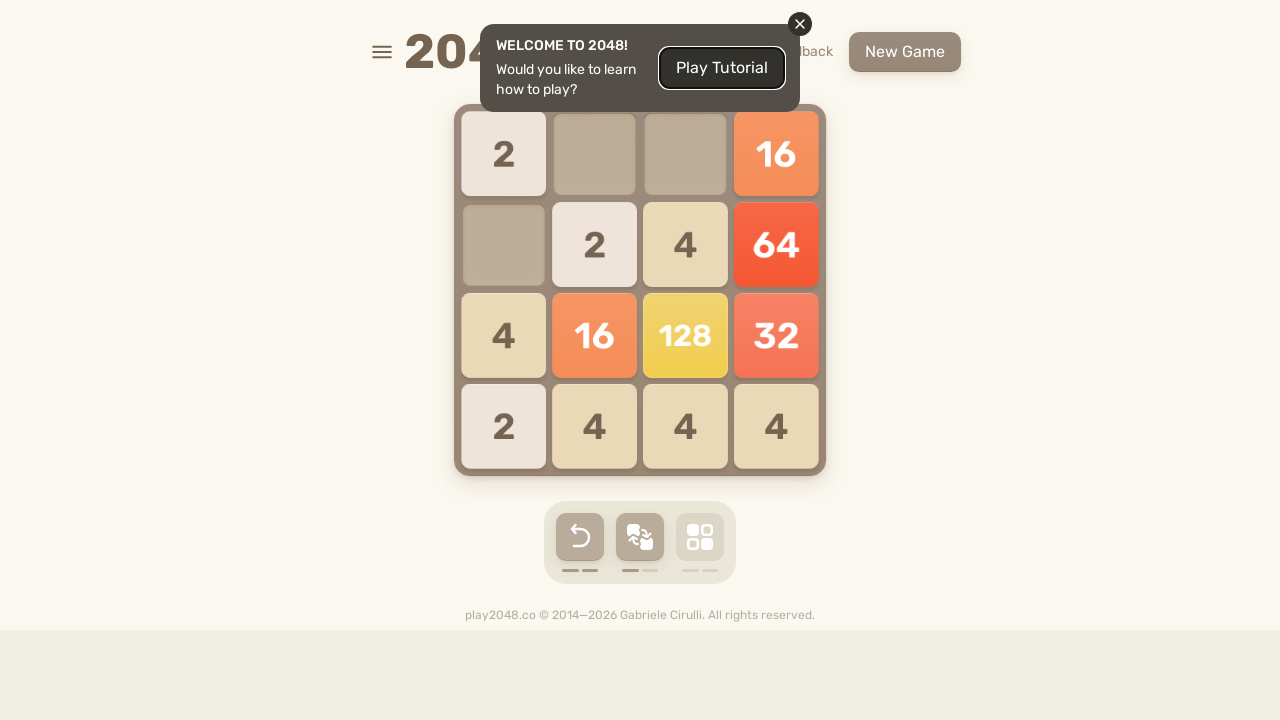

Pressed ArrowUp key on html
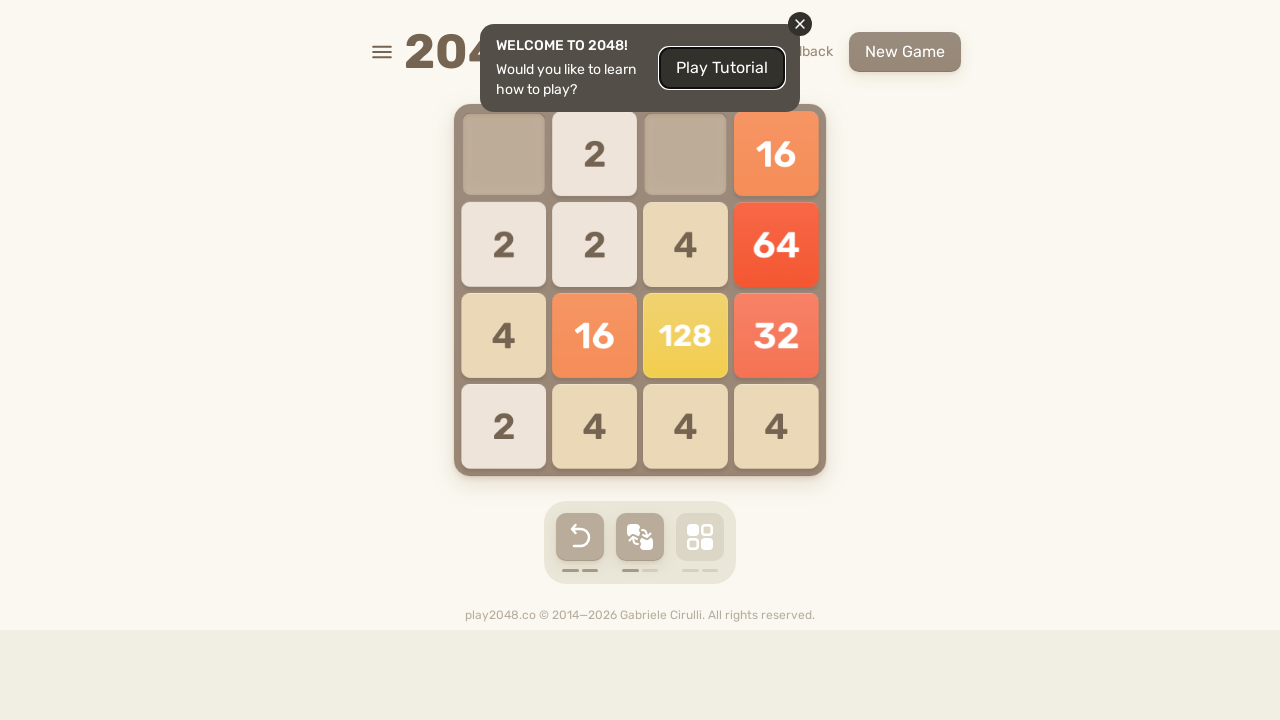

Pressed ArrowRight key on html
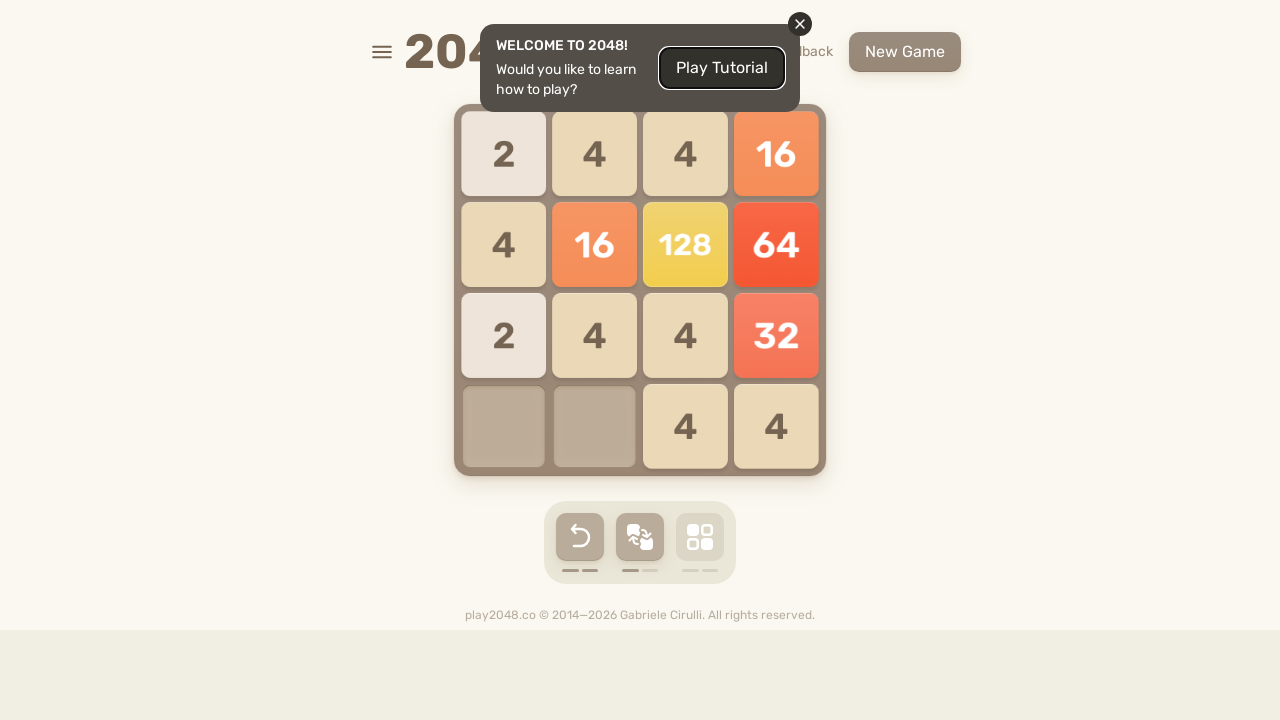

Pressed ArrowDown key on html
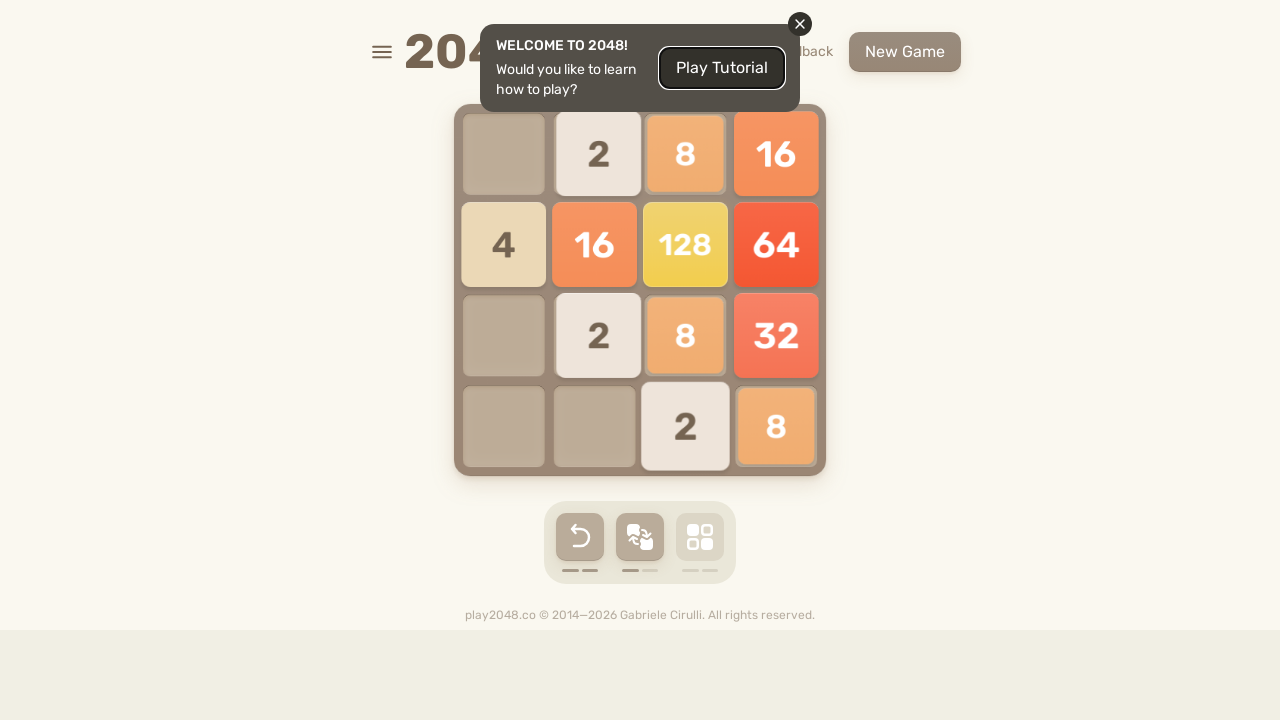

Pressed ArrowDown key on html
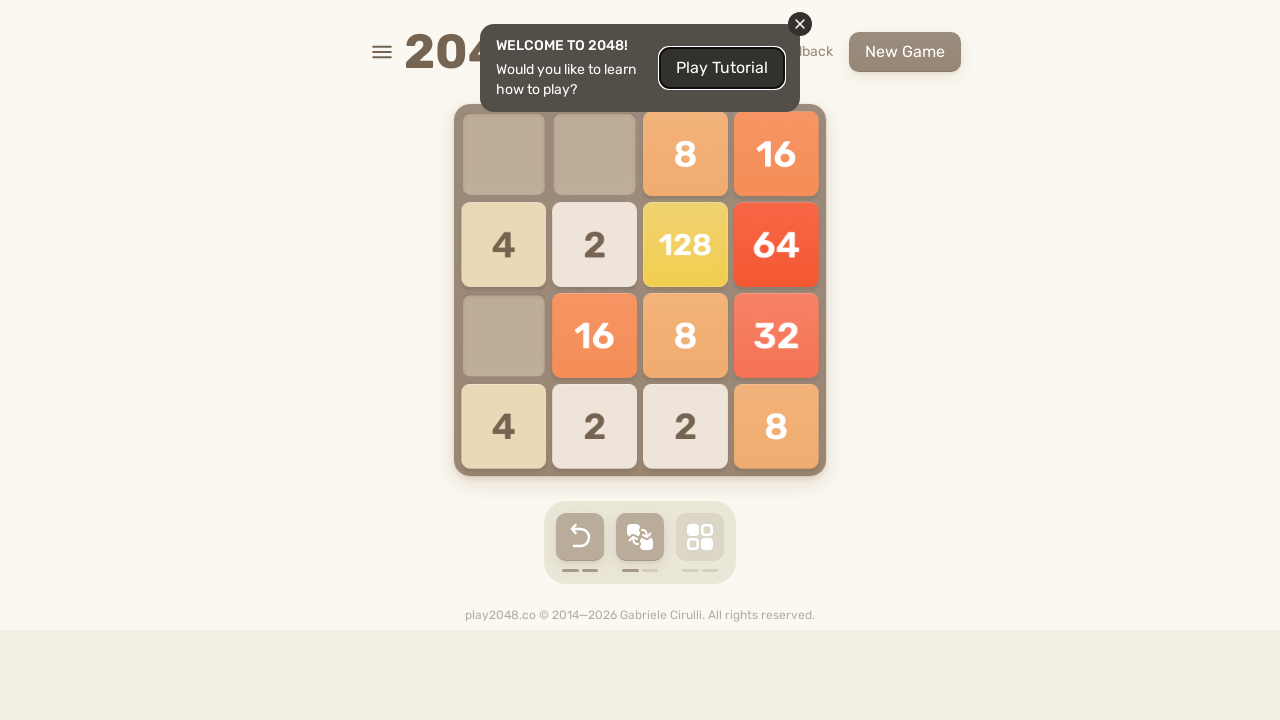

Pressed ArrowUp key on html
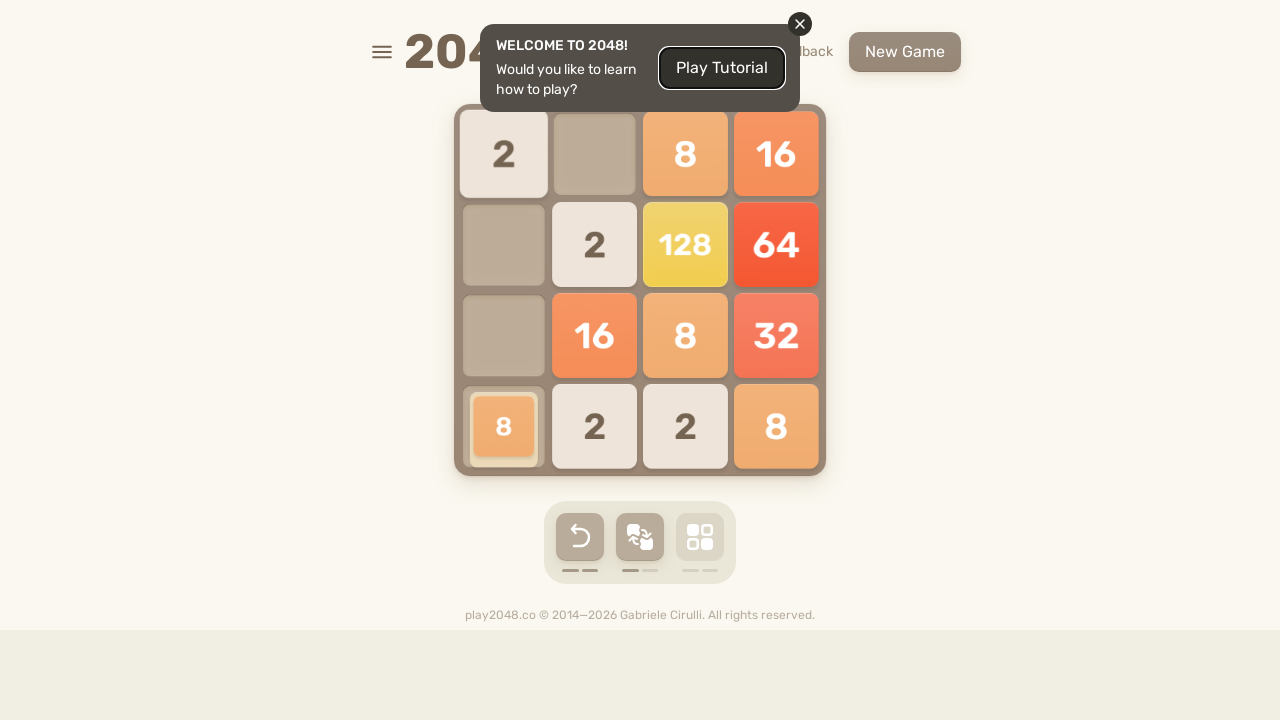

Pressed ArrowRight key on html
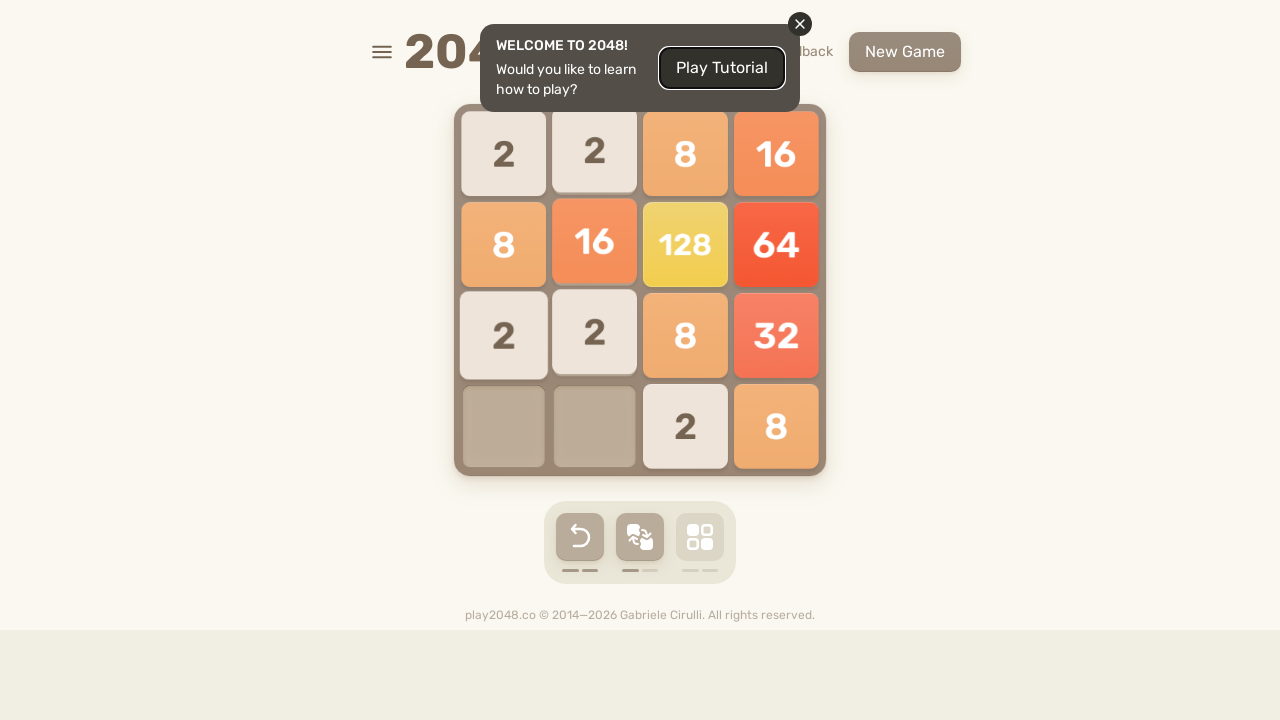

Pressed ArrowDown key on html
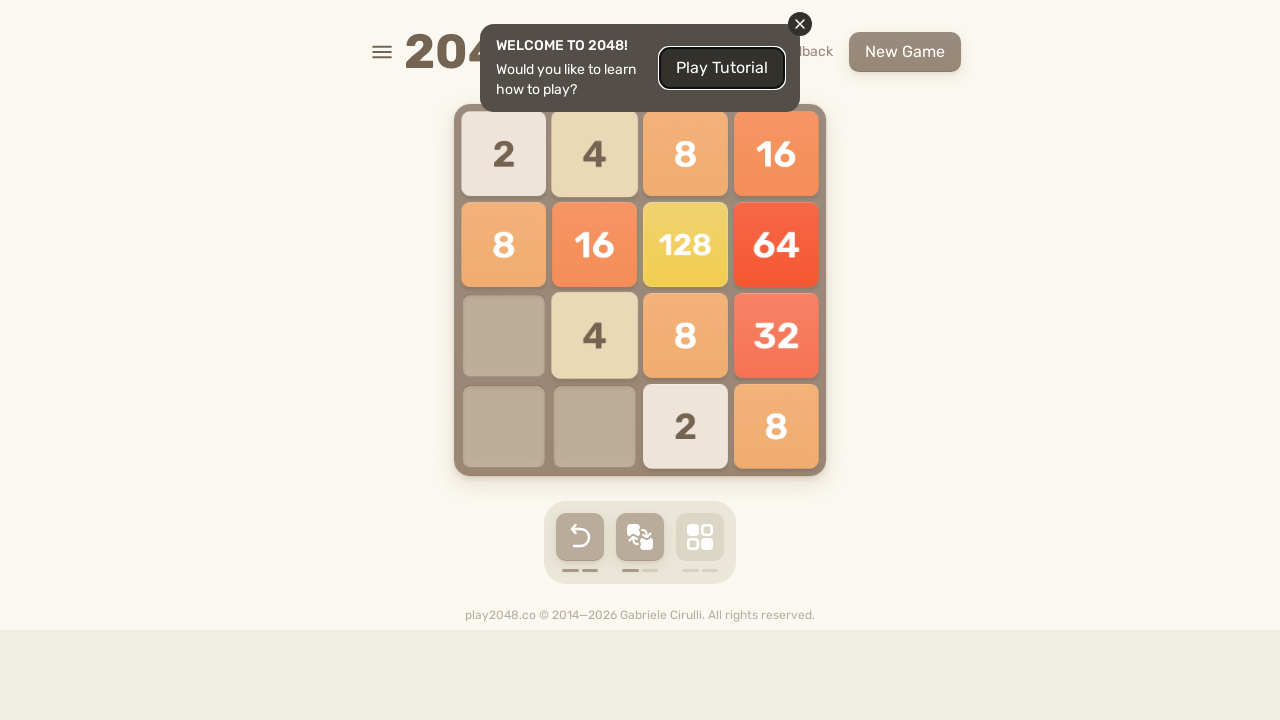

Pressed ArrowDown key on html
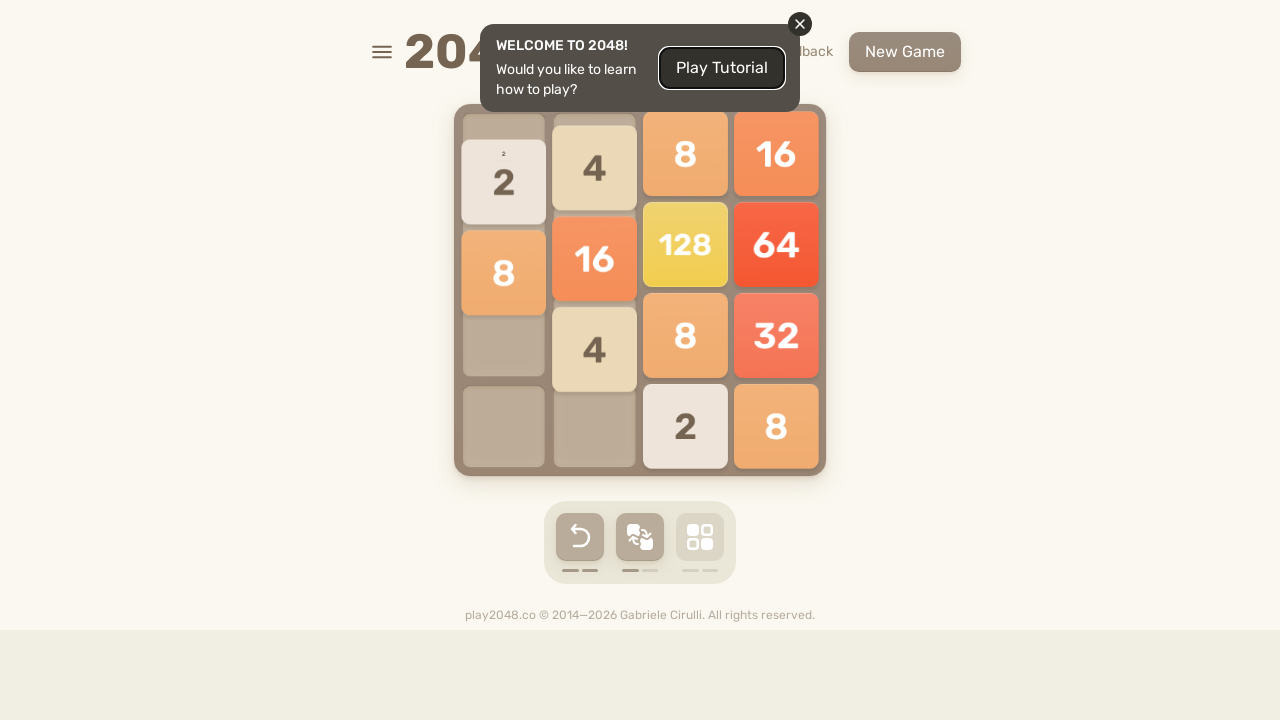

Pressed ArrowUp key on html
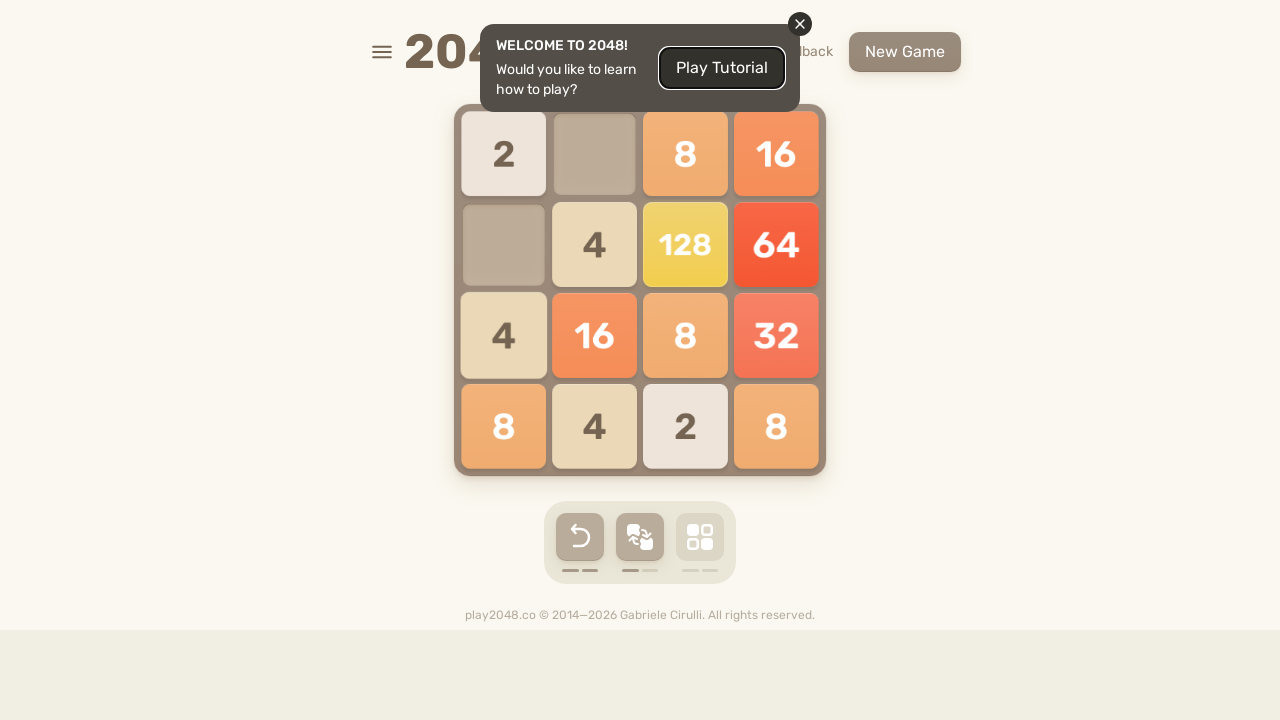

Pressed ArrowRight key on html
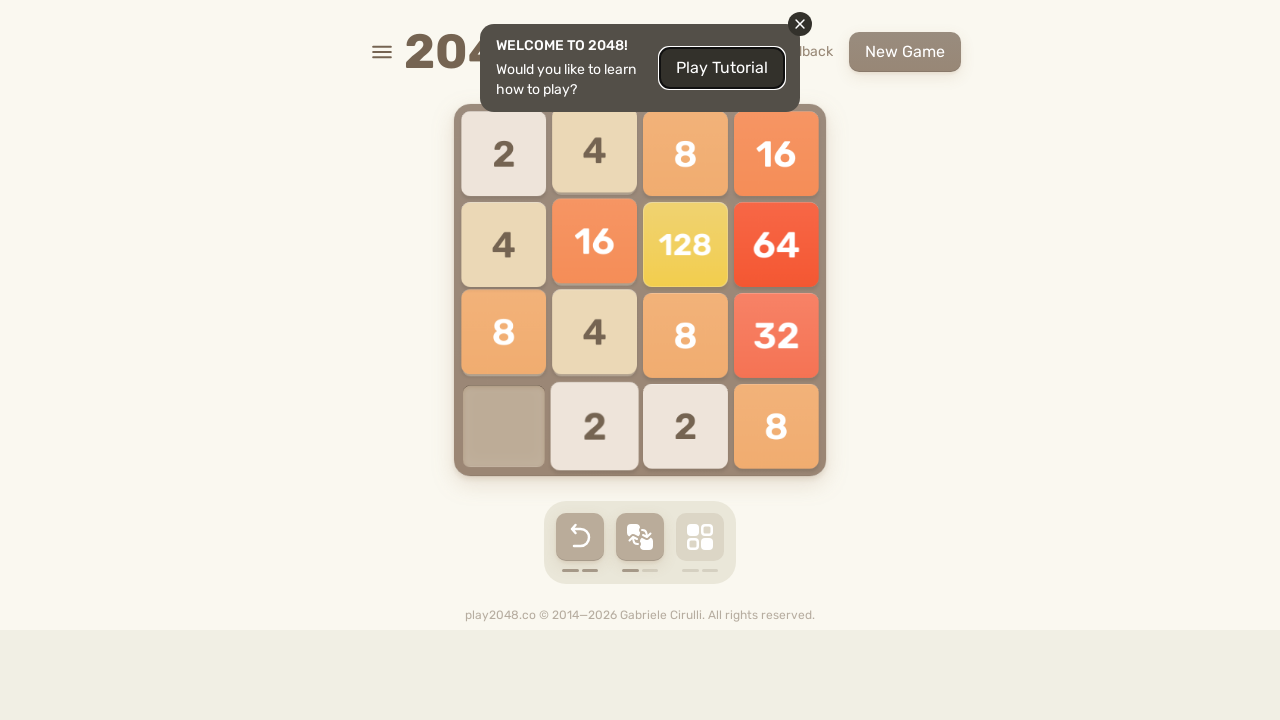

Pressed ArrowDown key on html
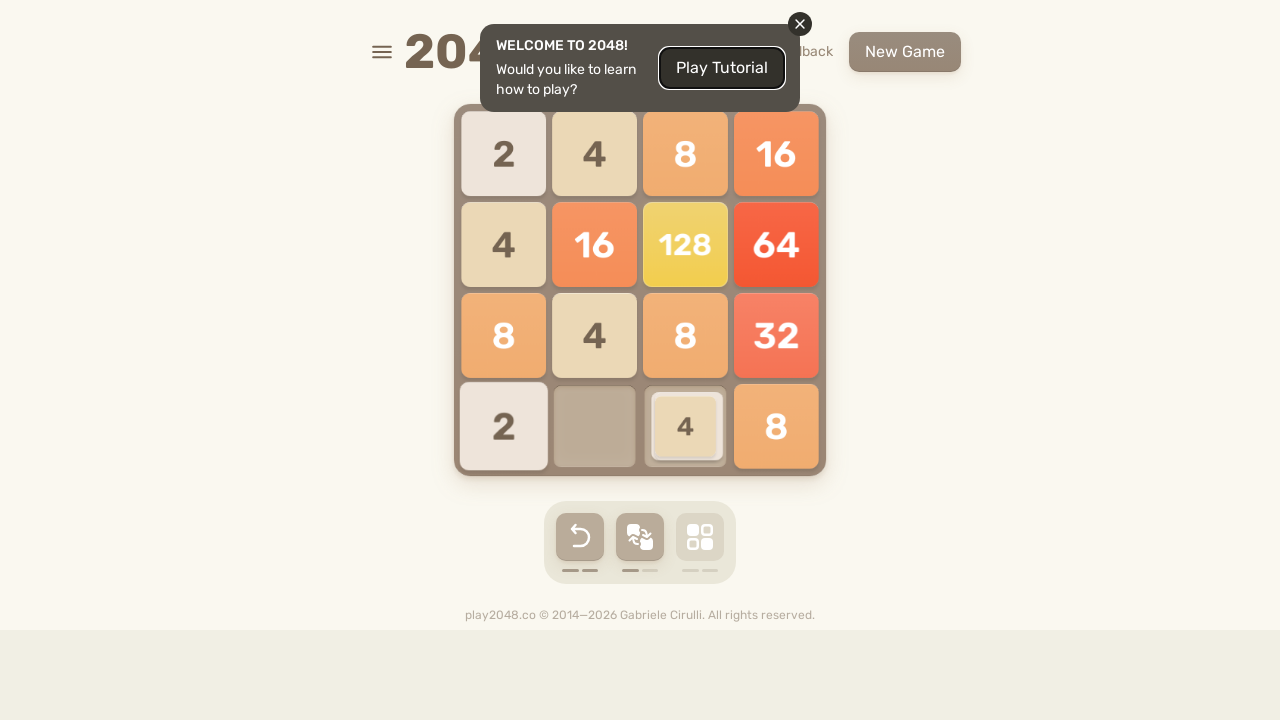

Pressed ArrowDown key on html
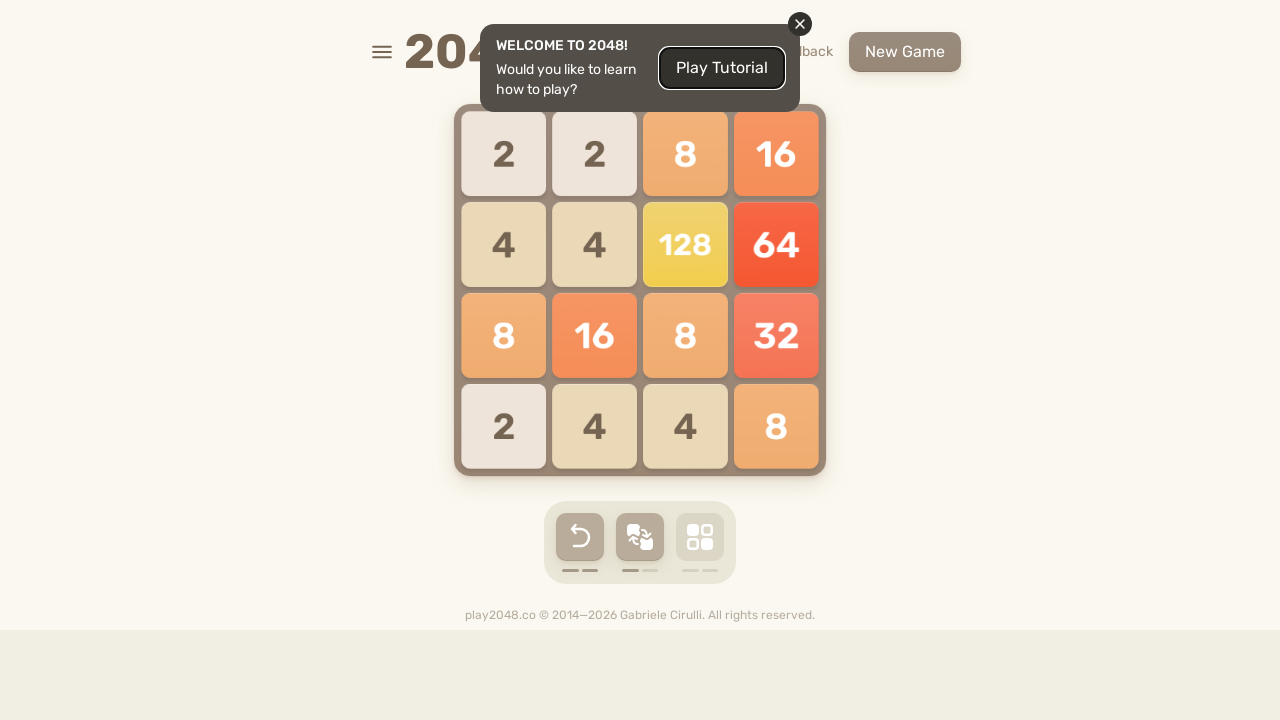

Pressed ArrowUp key on html
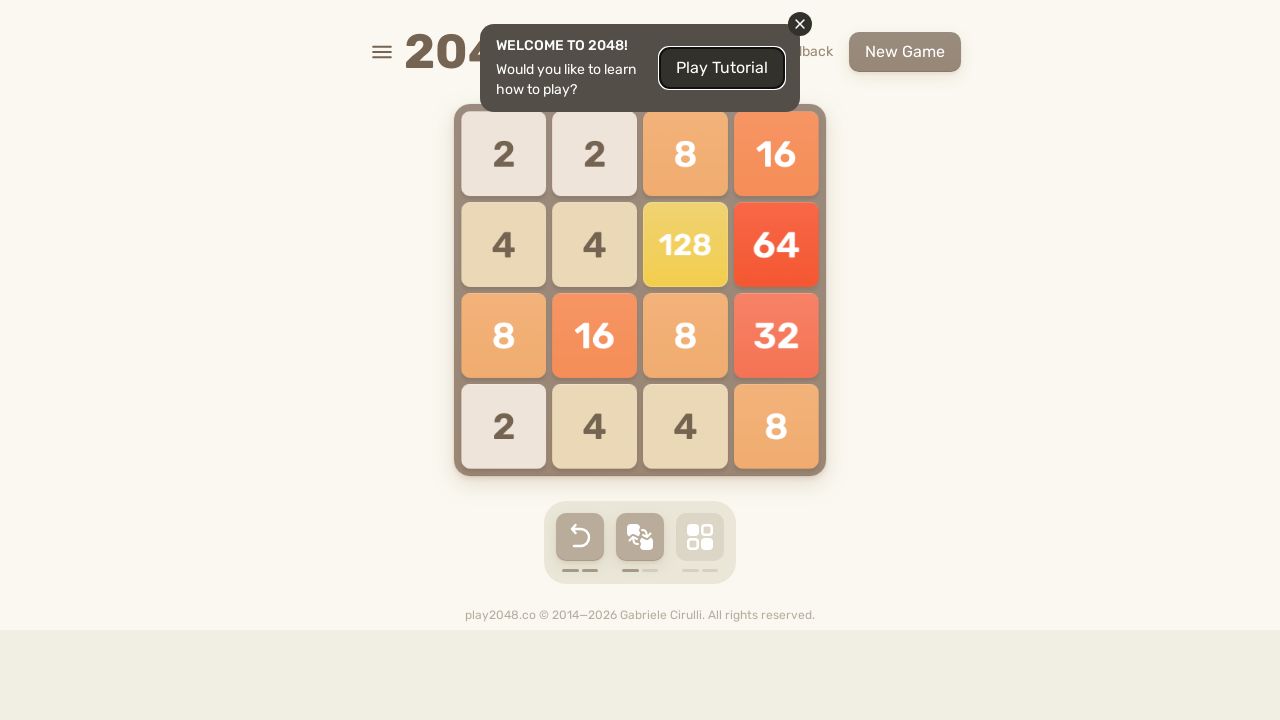

Pressed ArrowRight key on html
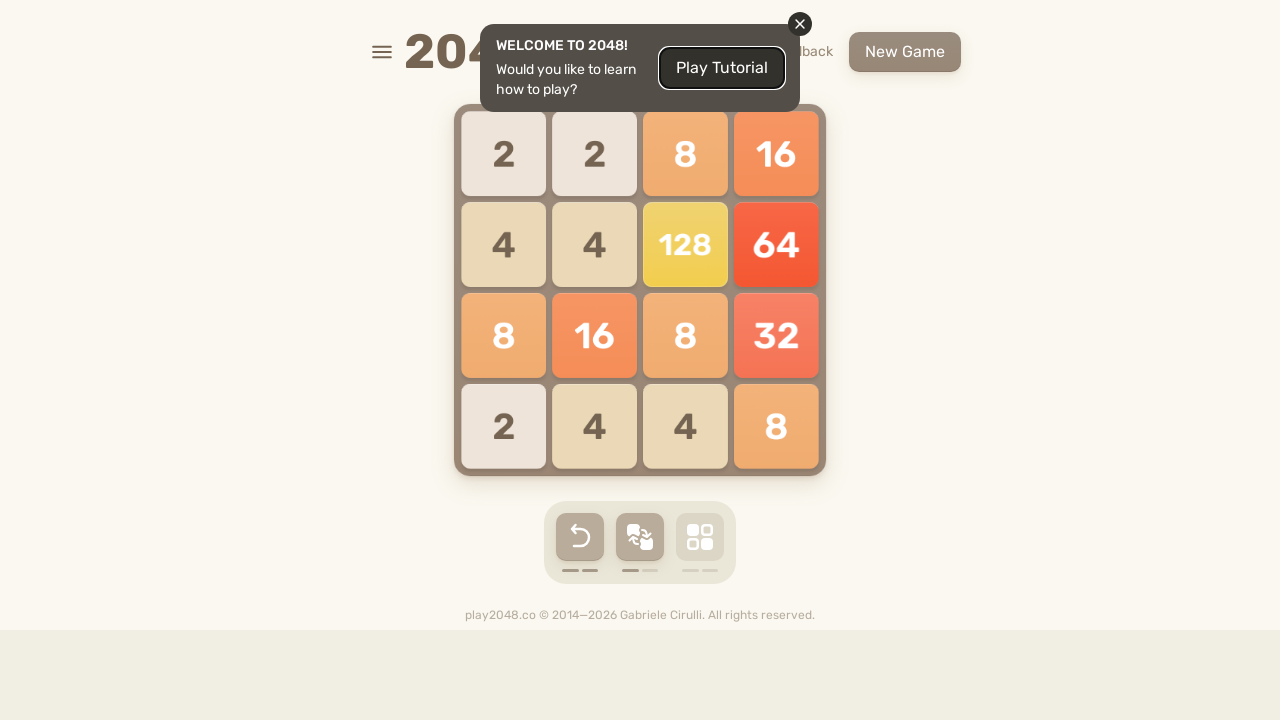

Pressed ArrowDown key on html
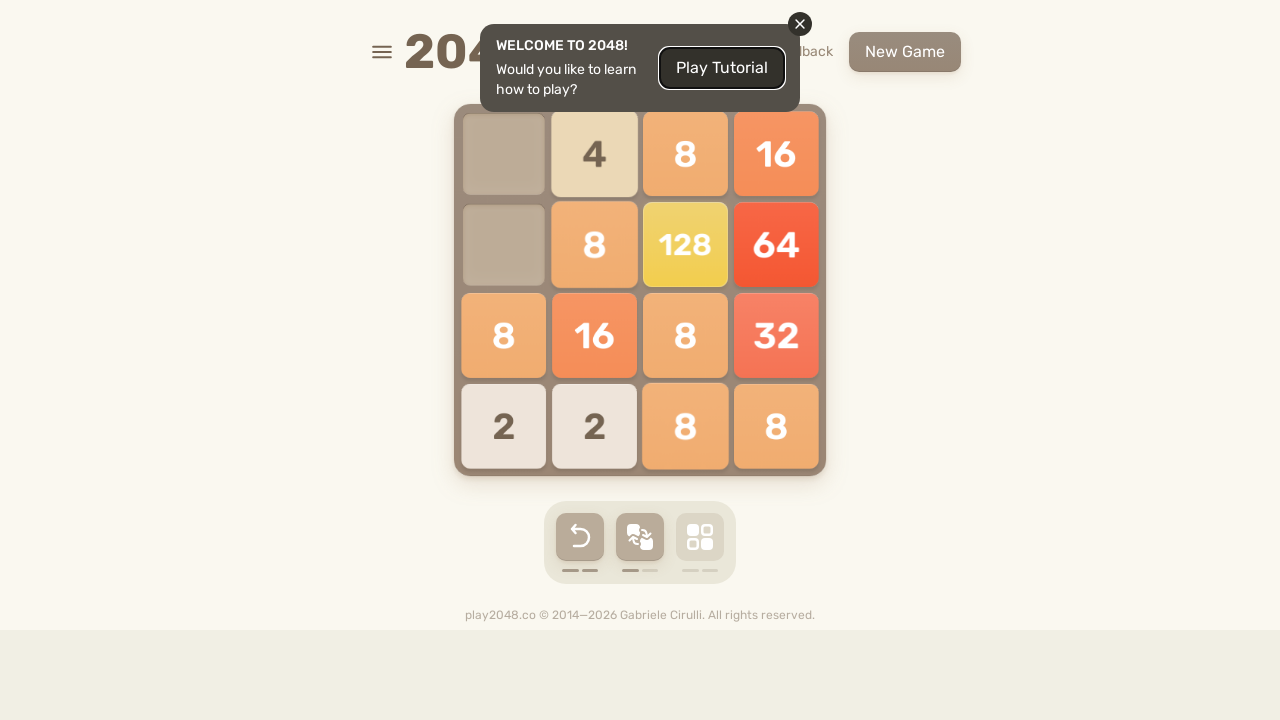

Pressed ArrowDown key on html
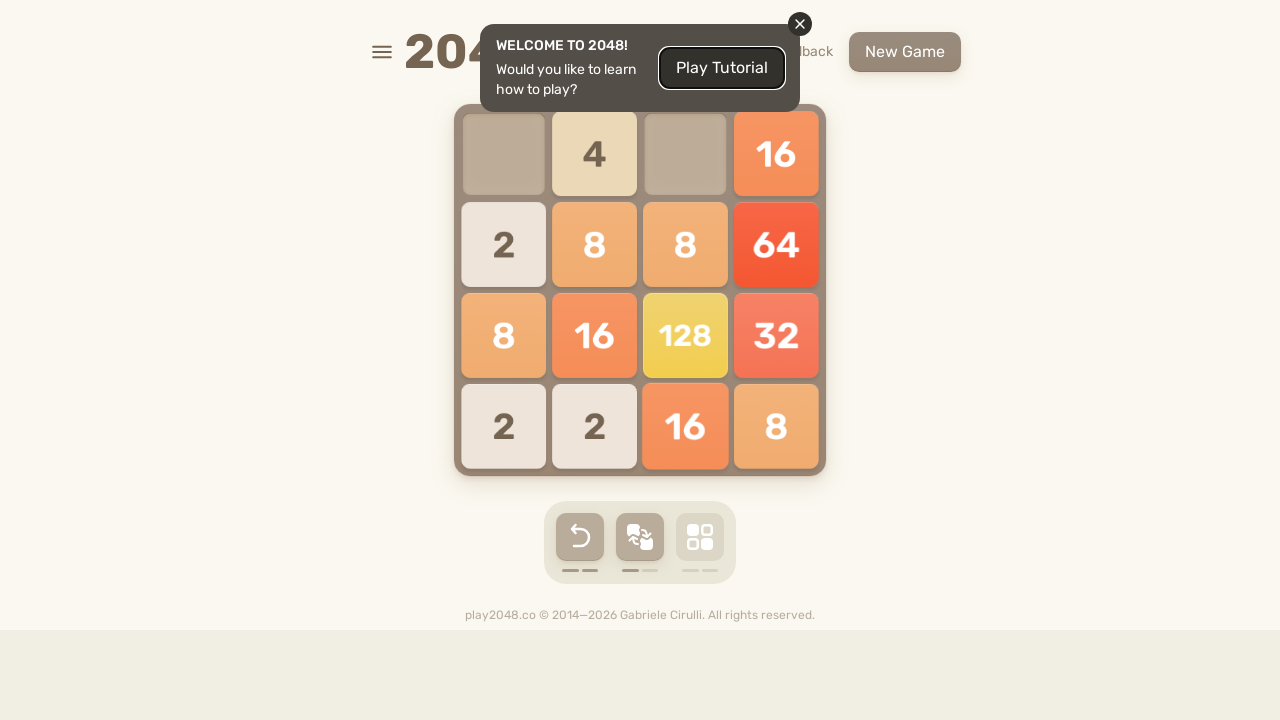

Pressed ArrowUp key on html
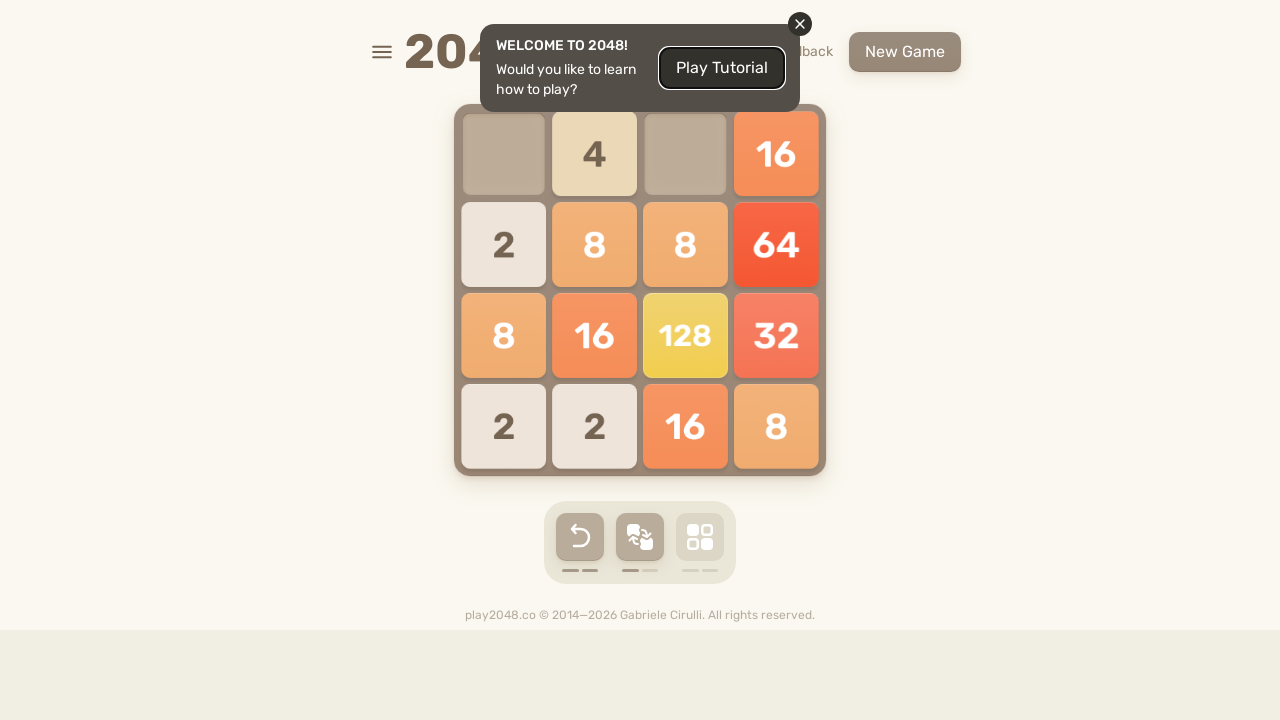

Pressed ArrowRight key on html
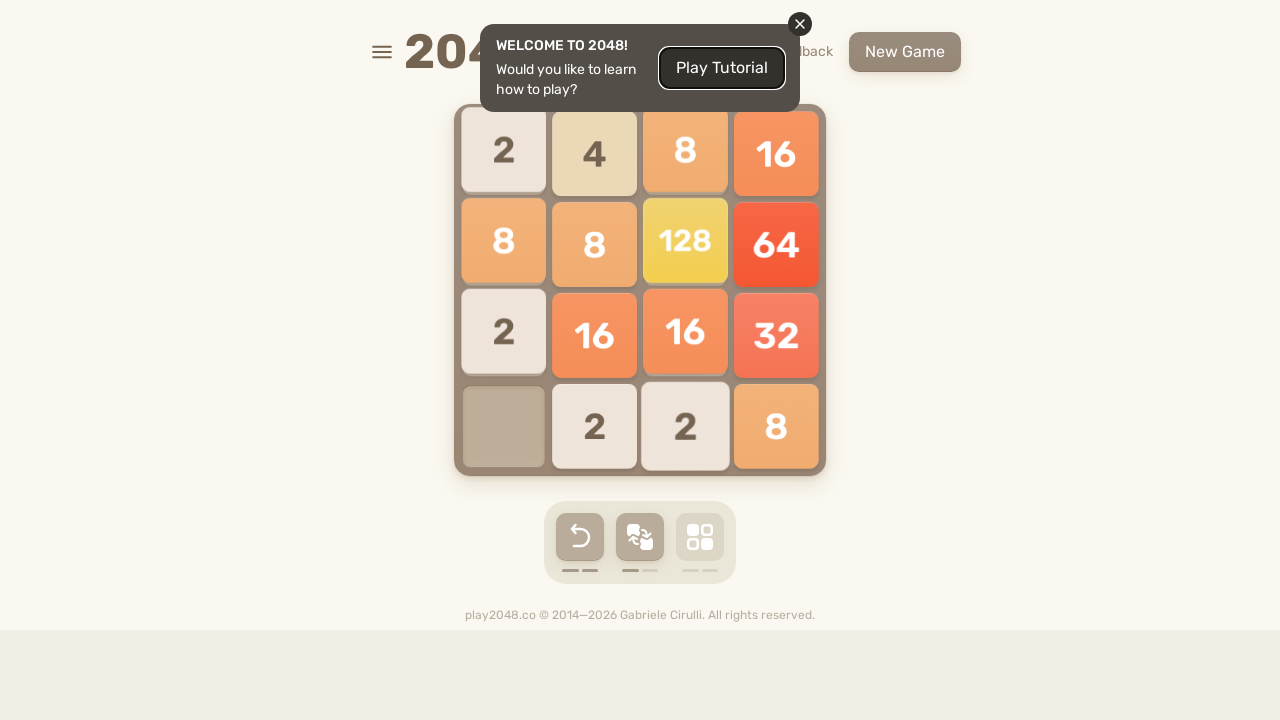

Pressed ArrowDown key on html
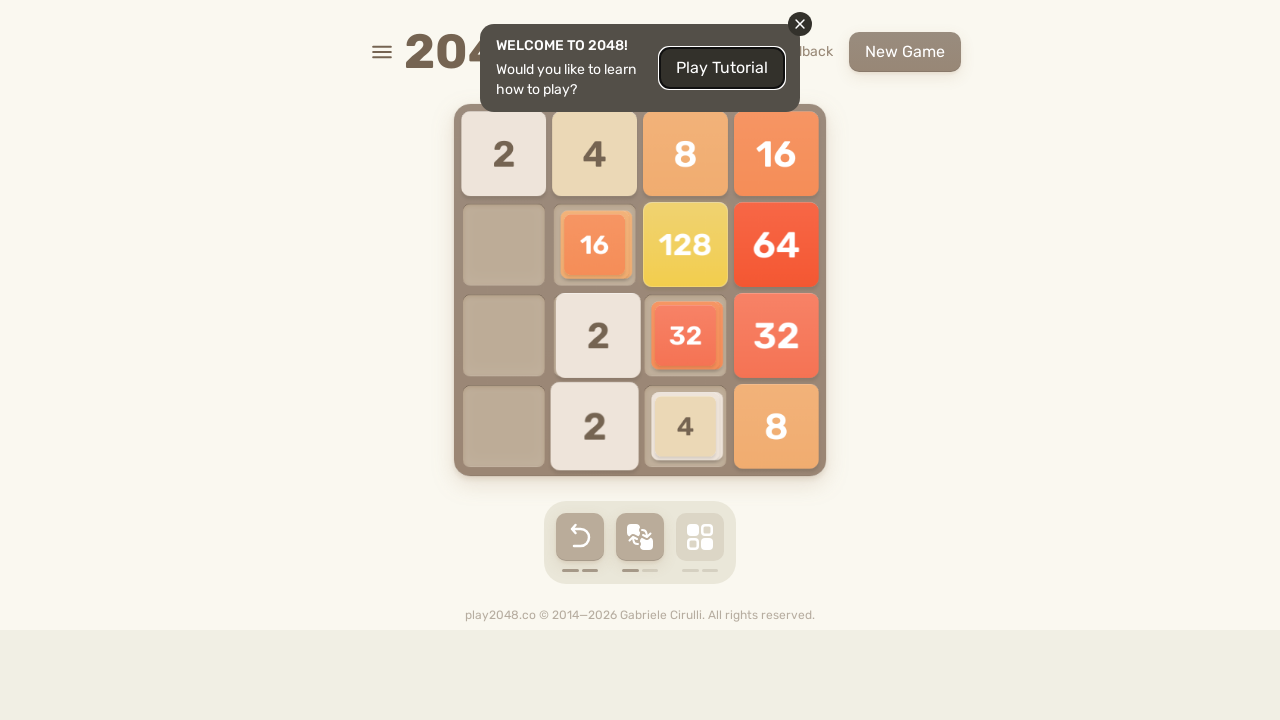

Pressed ArrowDown key on html
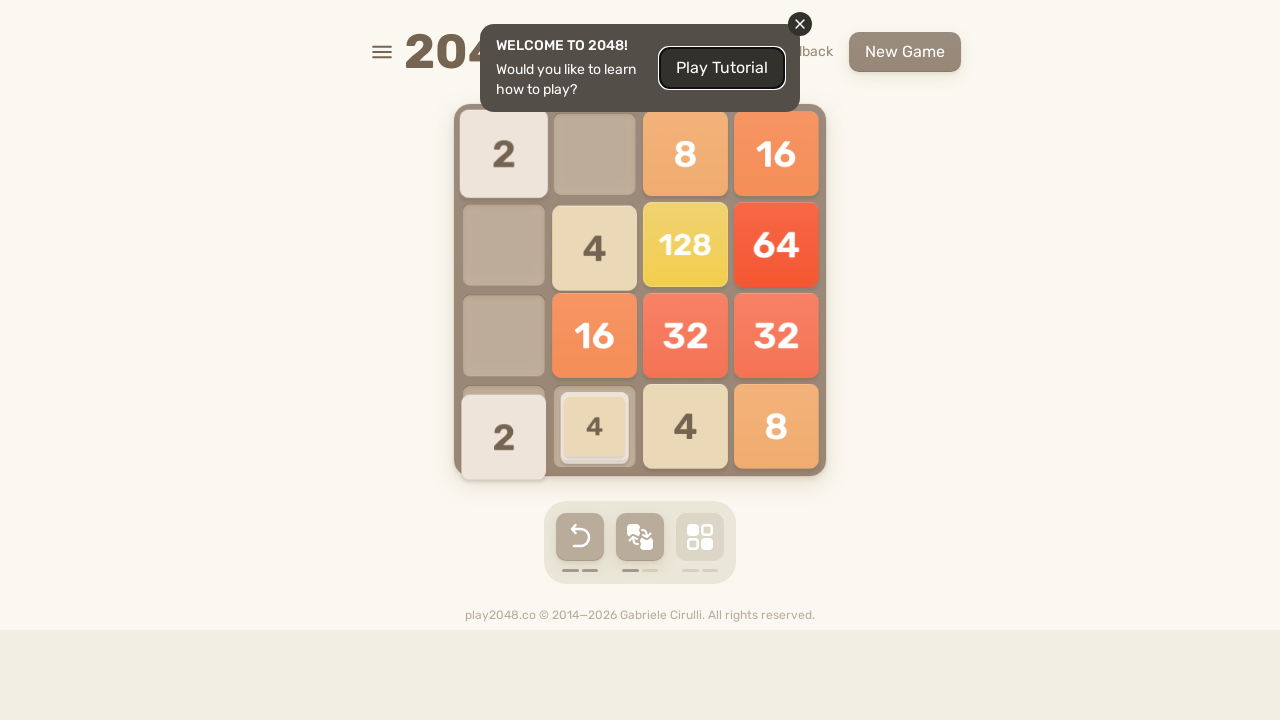

Pressed ArrowUp key on html
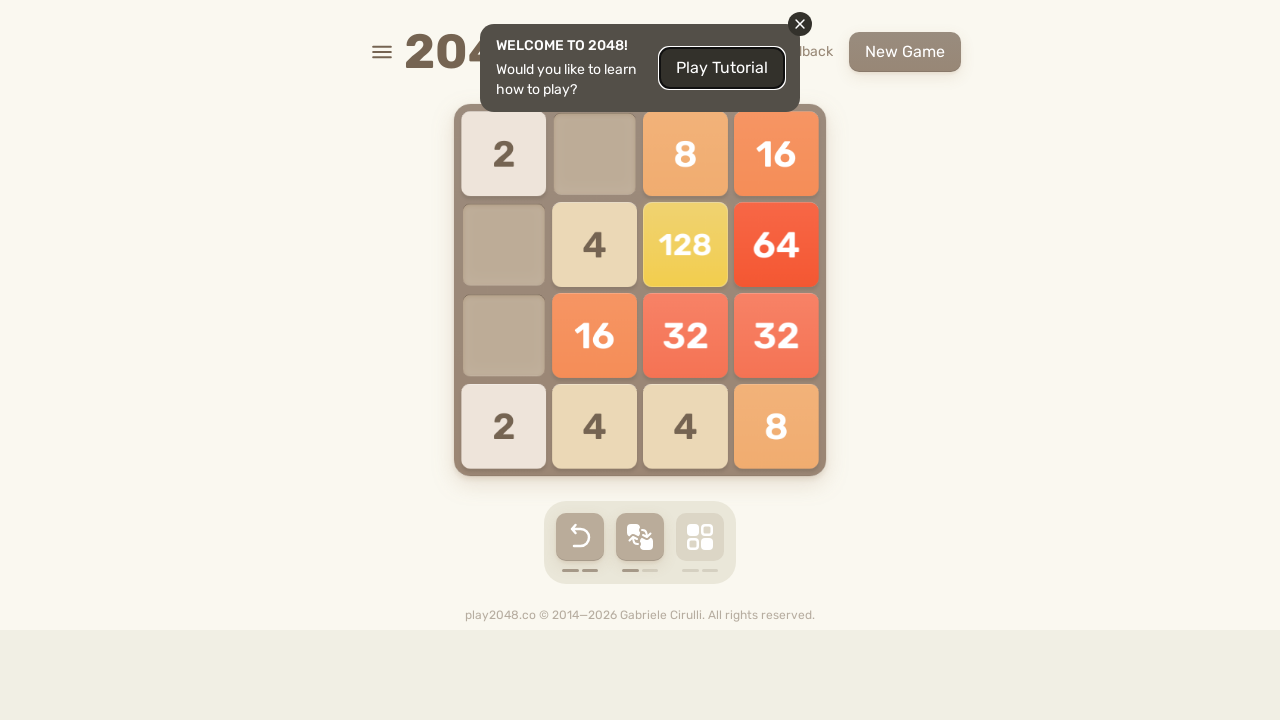

Pressed ArrowRight key on html
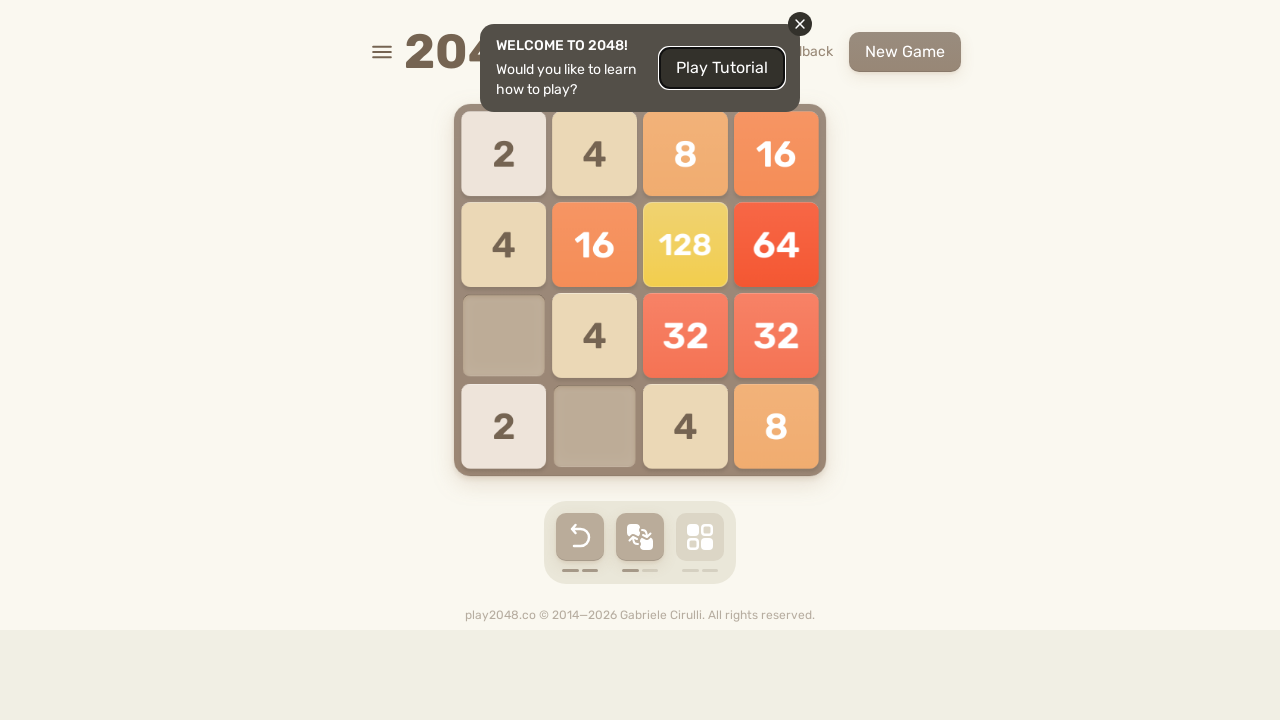

Pressed ArrowDown key on html
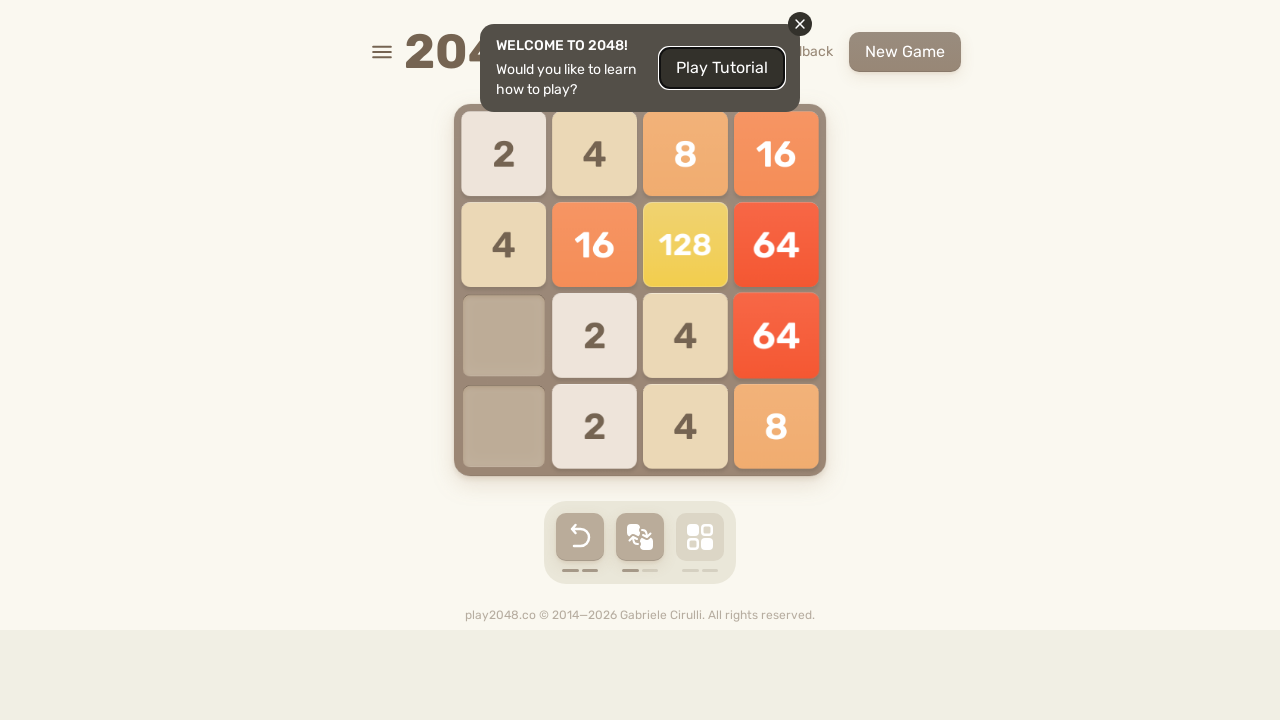

Pressed ArrowDown key on html
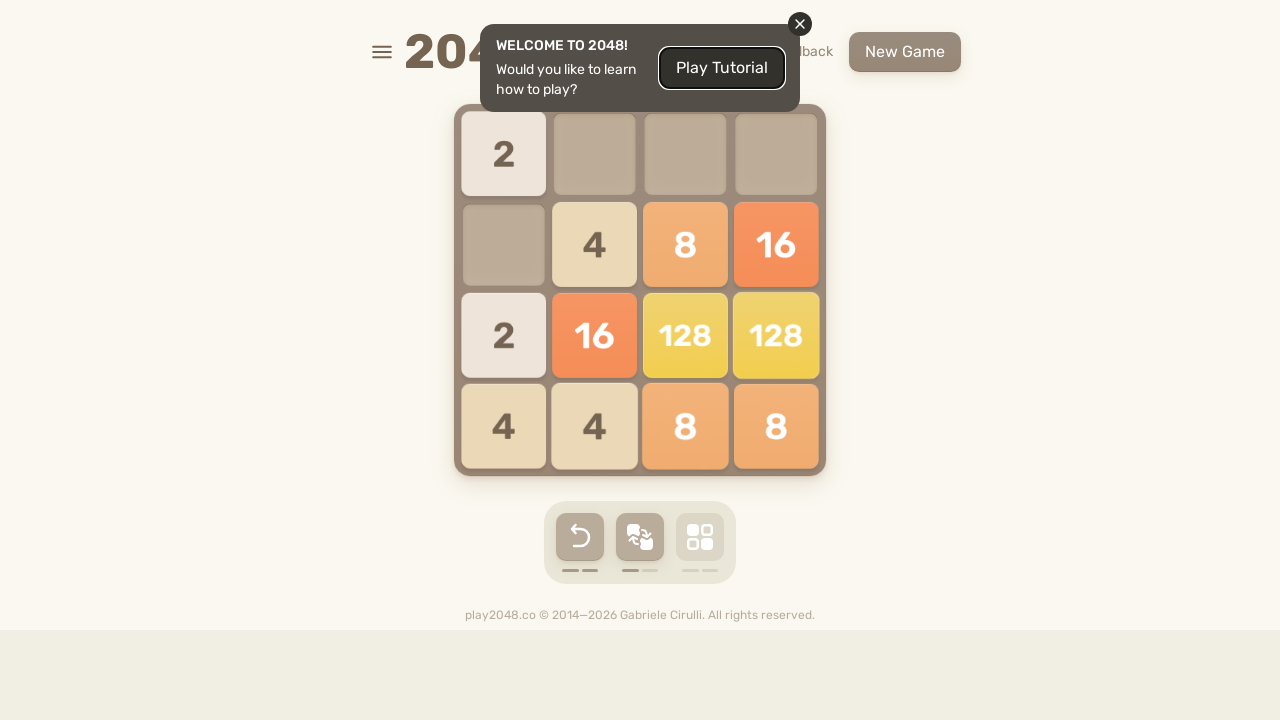

Pressed ArrowUp key on html
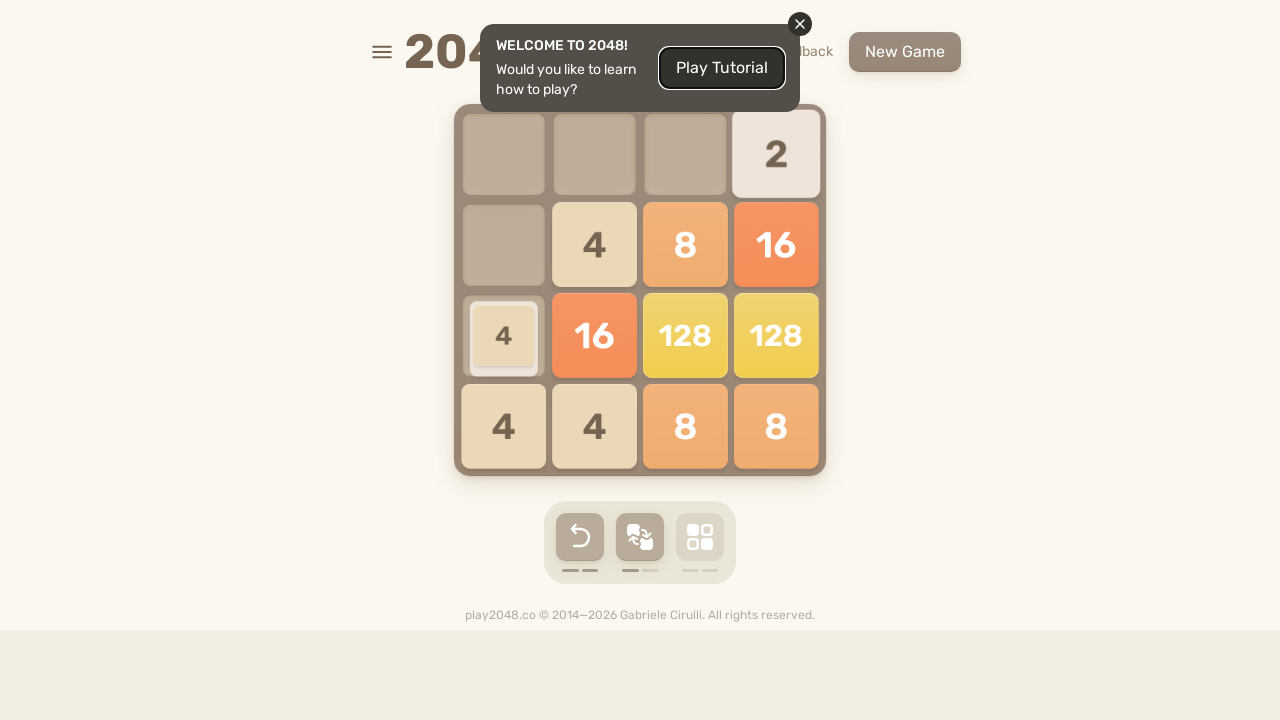

Pressed ArrowRight key on html
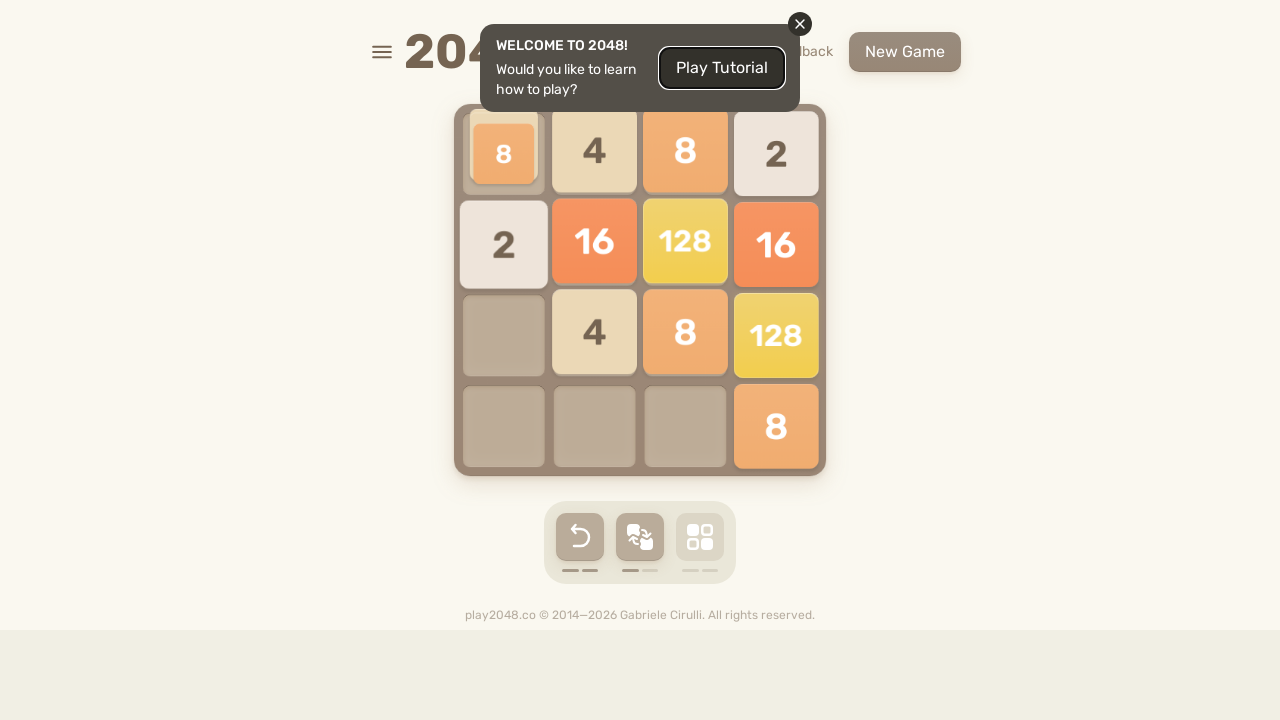

Pressed ArrowDown key on html
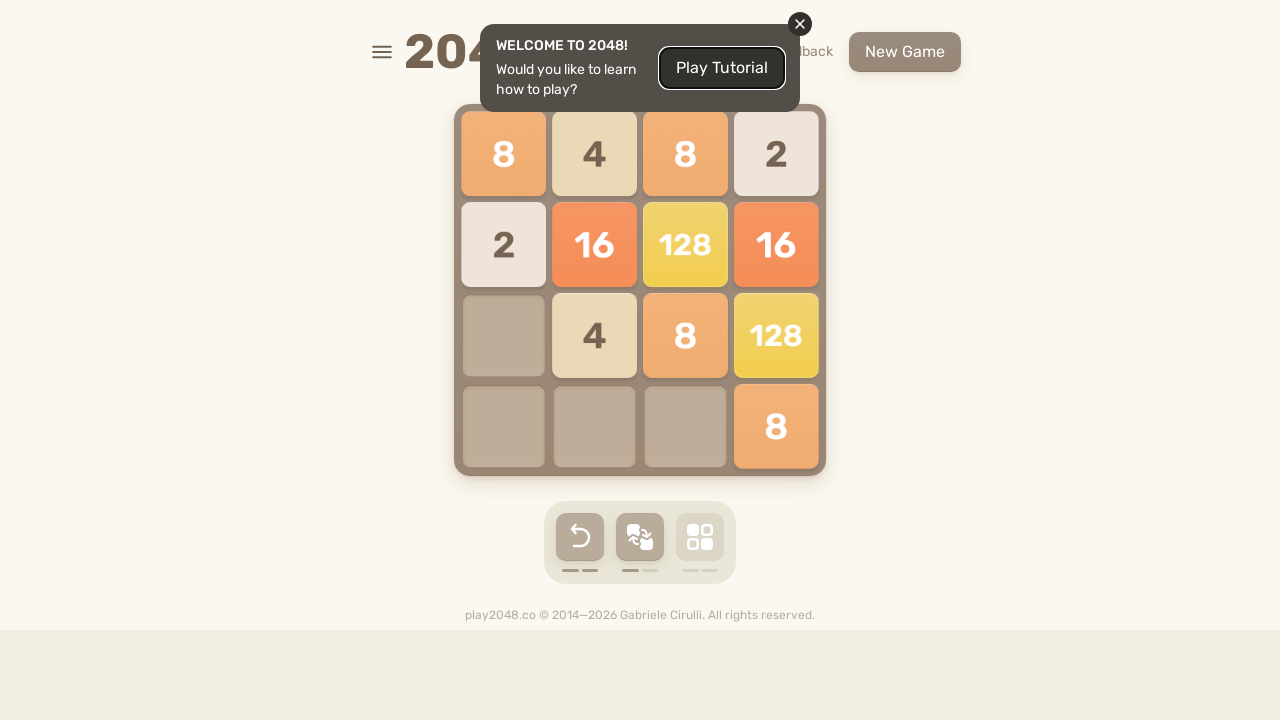

Pressed ArrowDown key on html
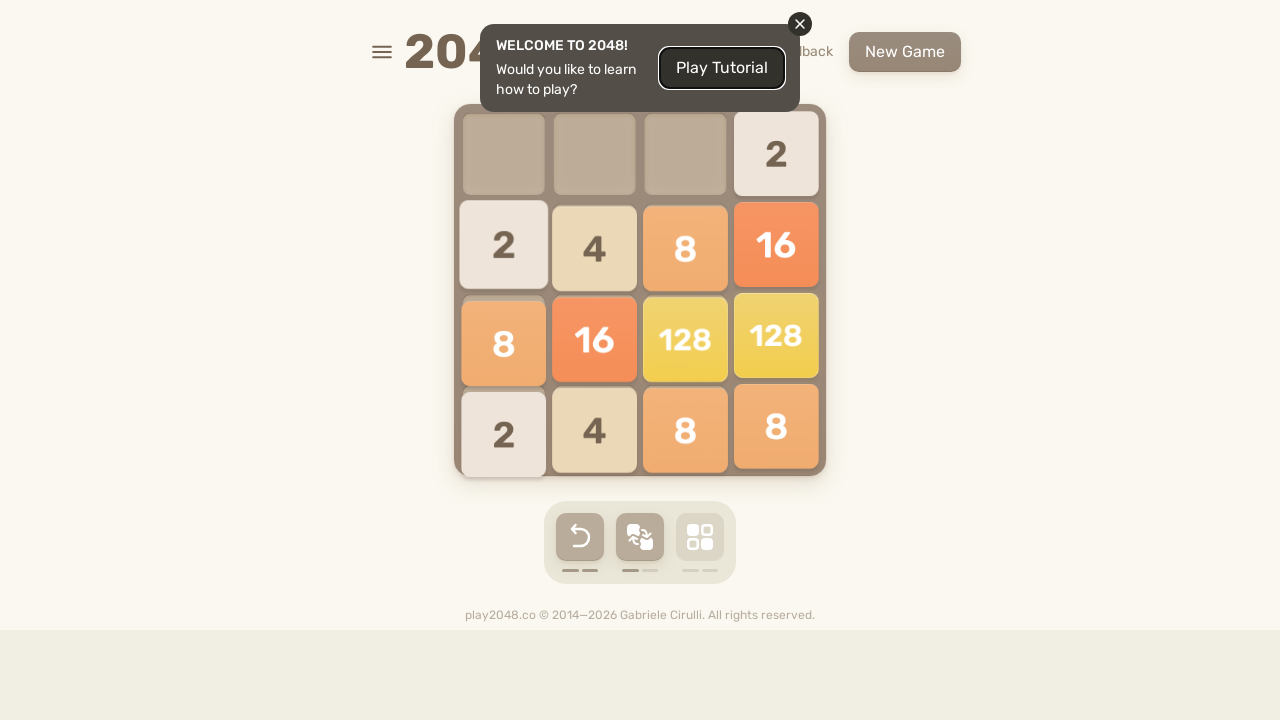

Pressed ArrowUp key on html
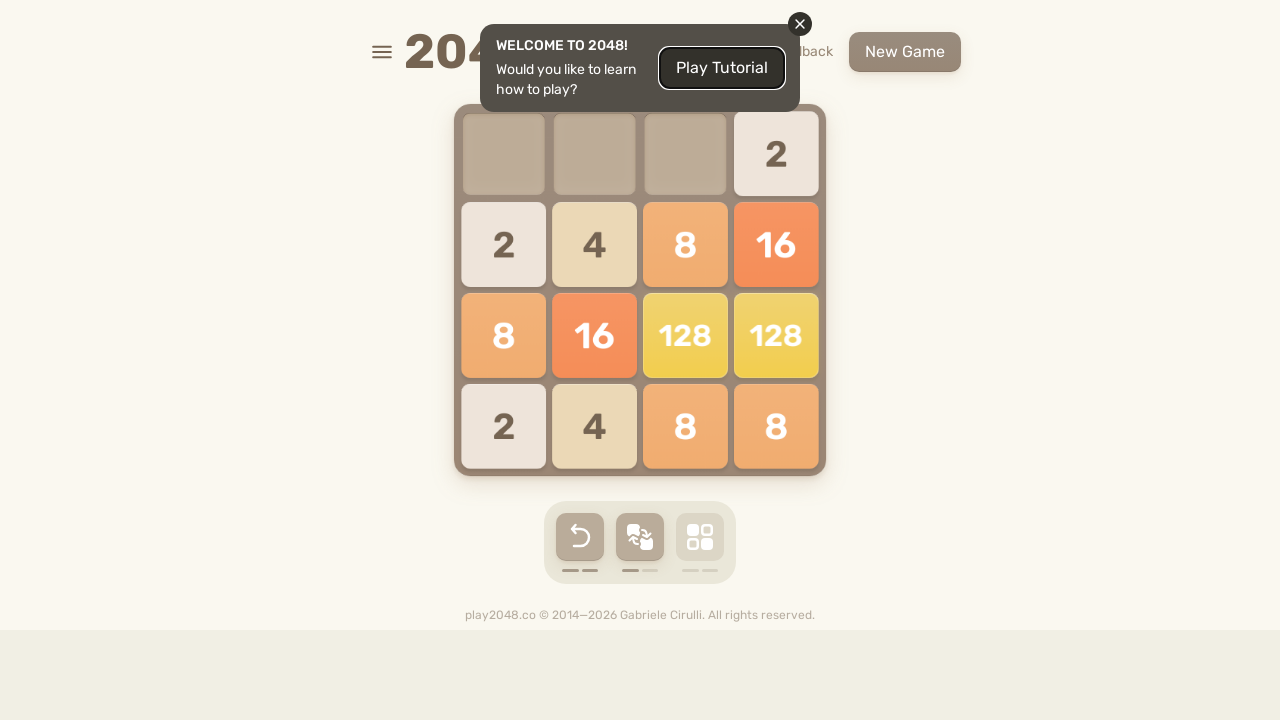

Pressed ArrowRight key on html
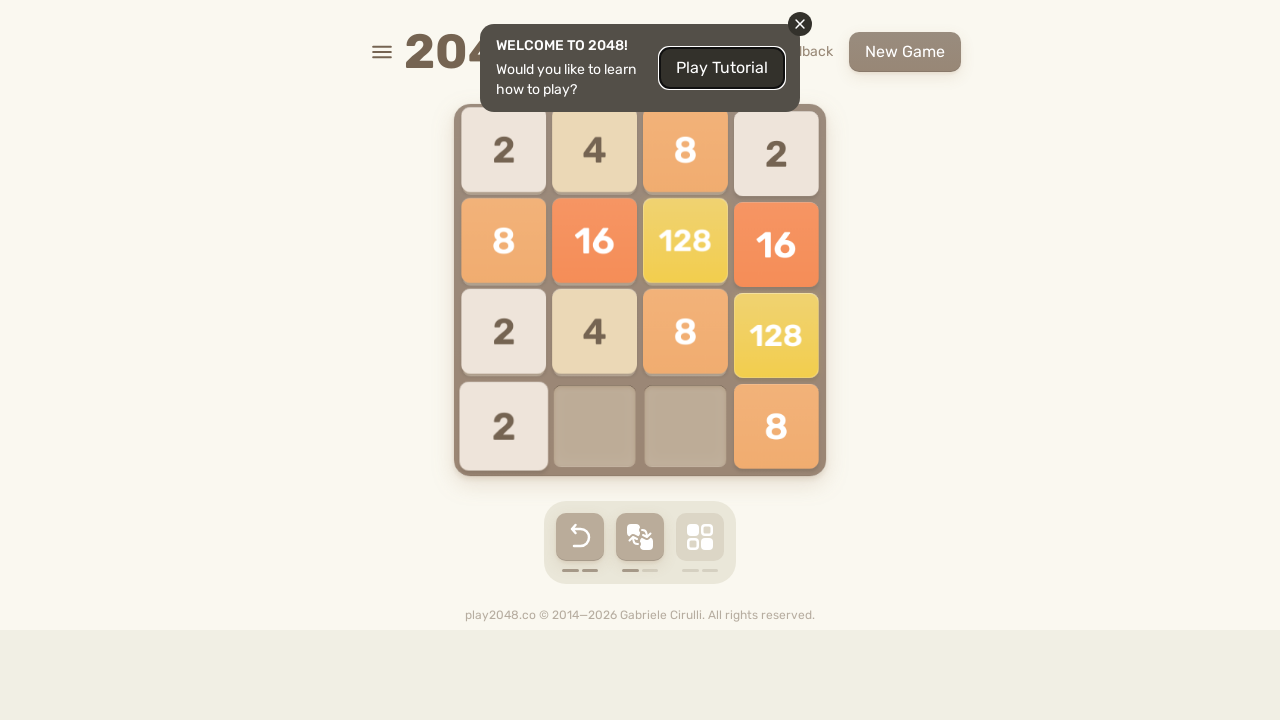

Pressed ArrowDown key on html
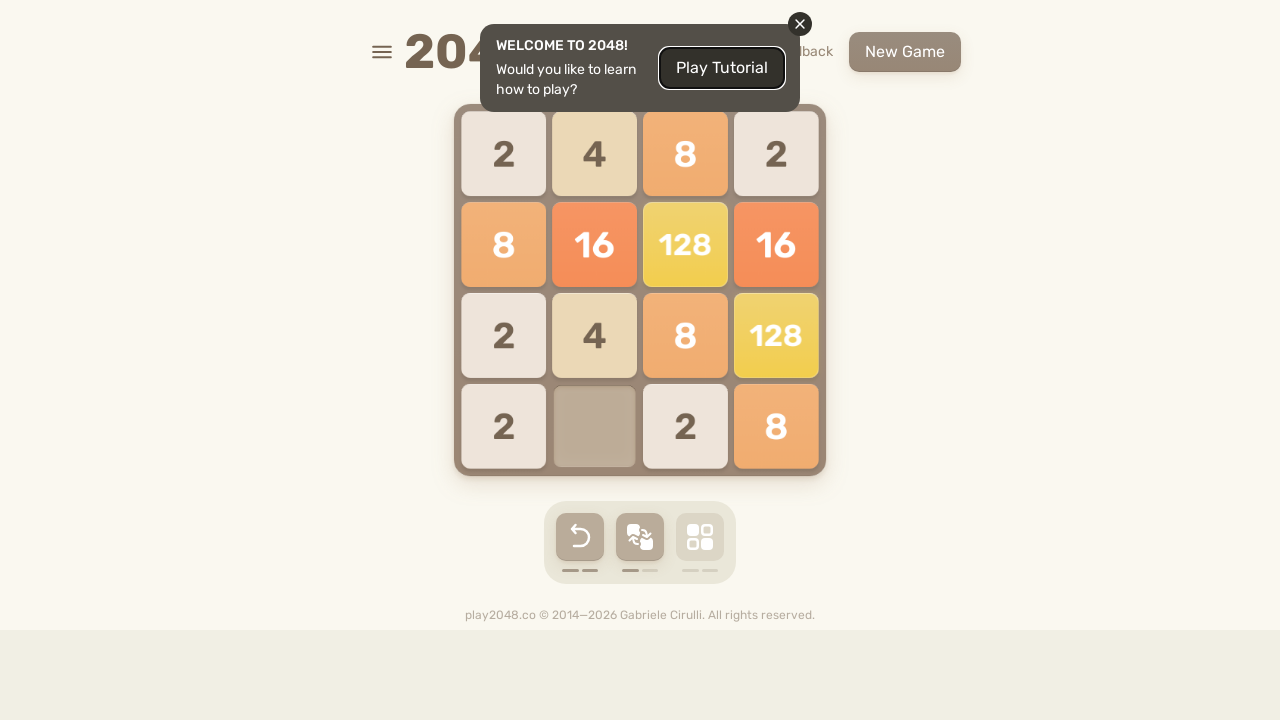

Pressed ArrowDown key on html
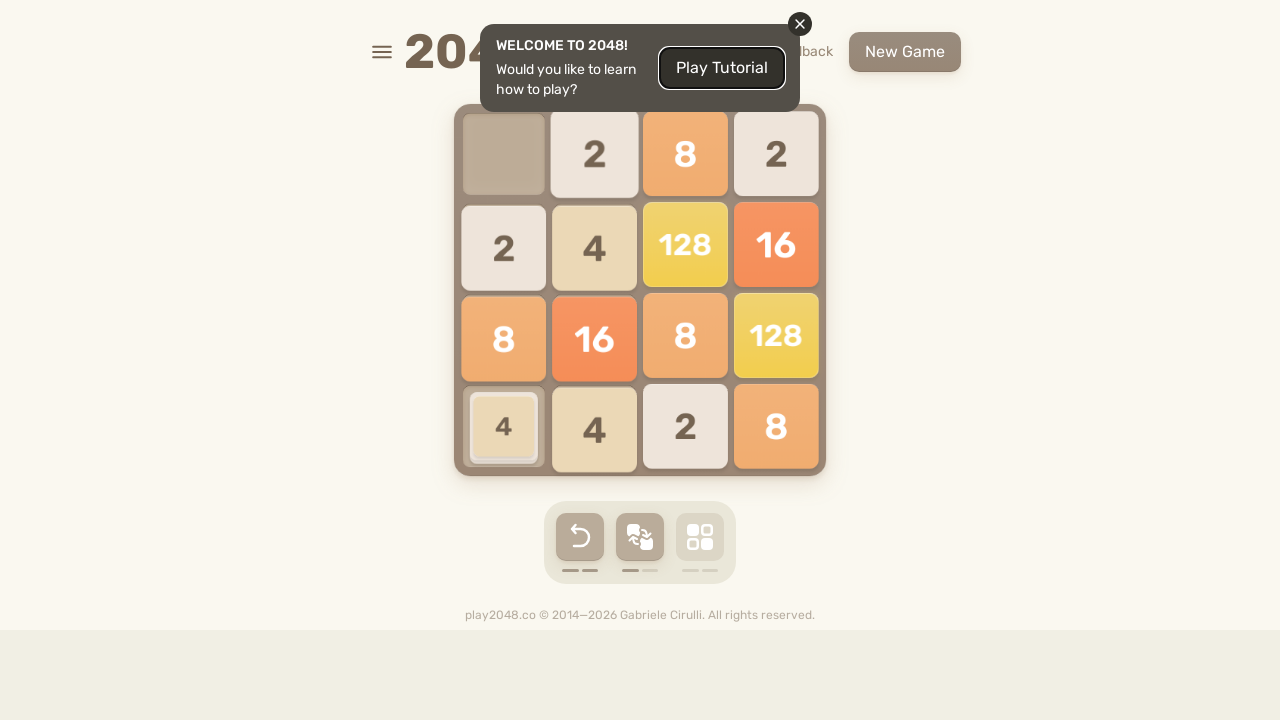

Pressed ArrowUp key on html
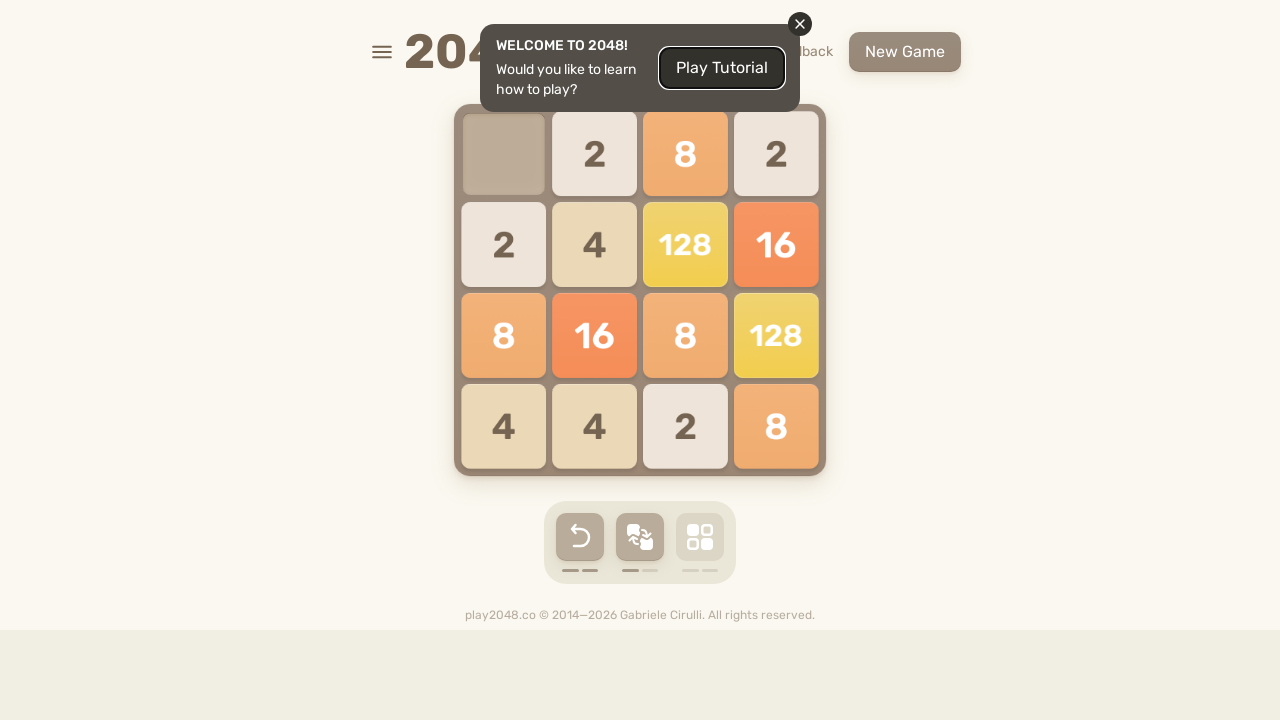

Pressed ArrowRight key on html
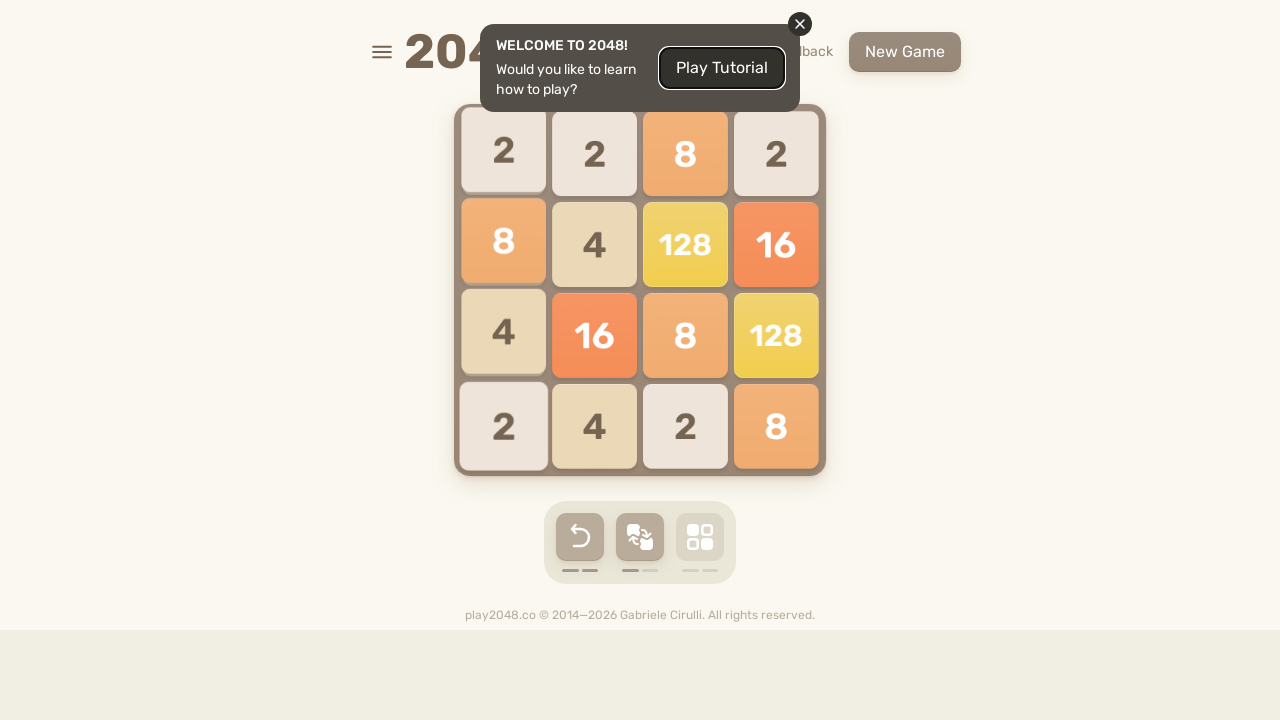

Pressed ArrowDown key on html
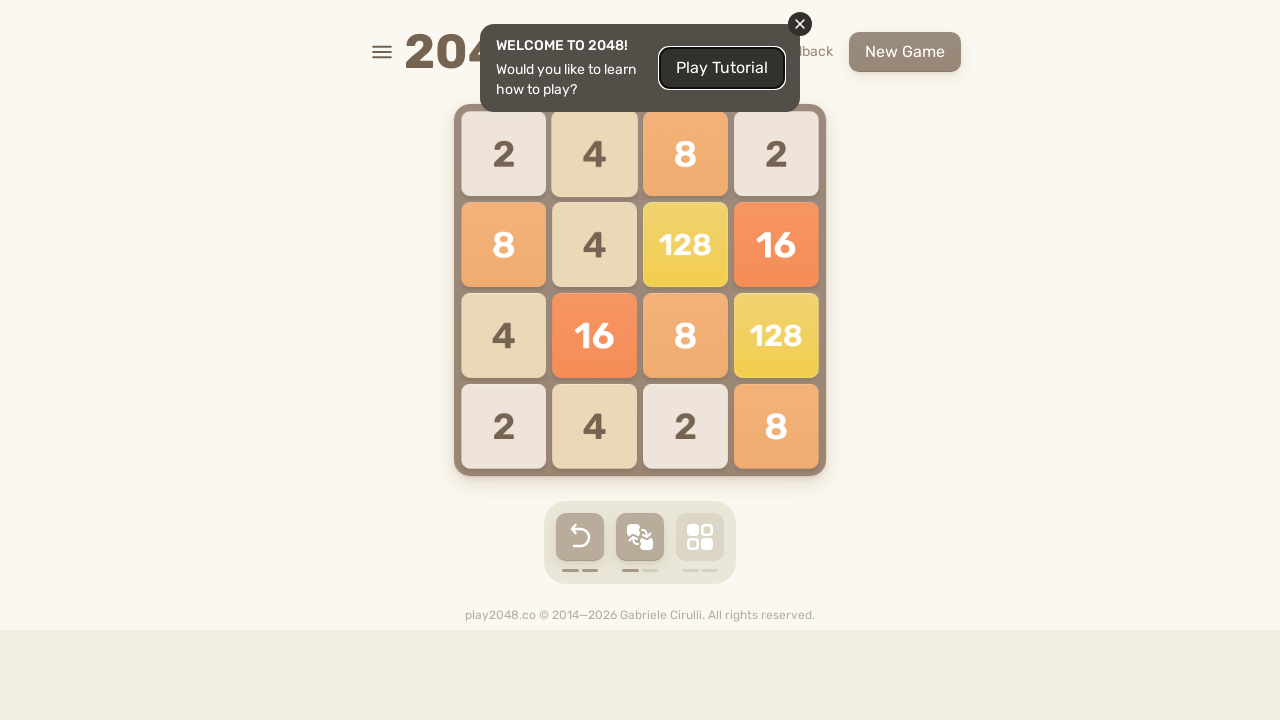

Pressed ArrowDown key on html
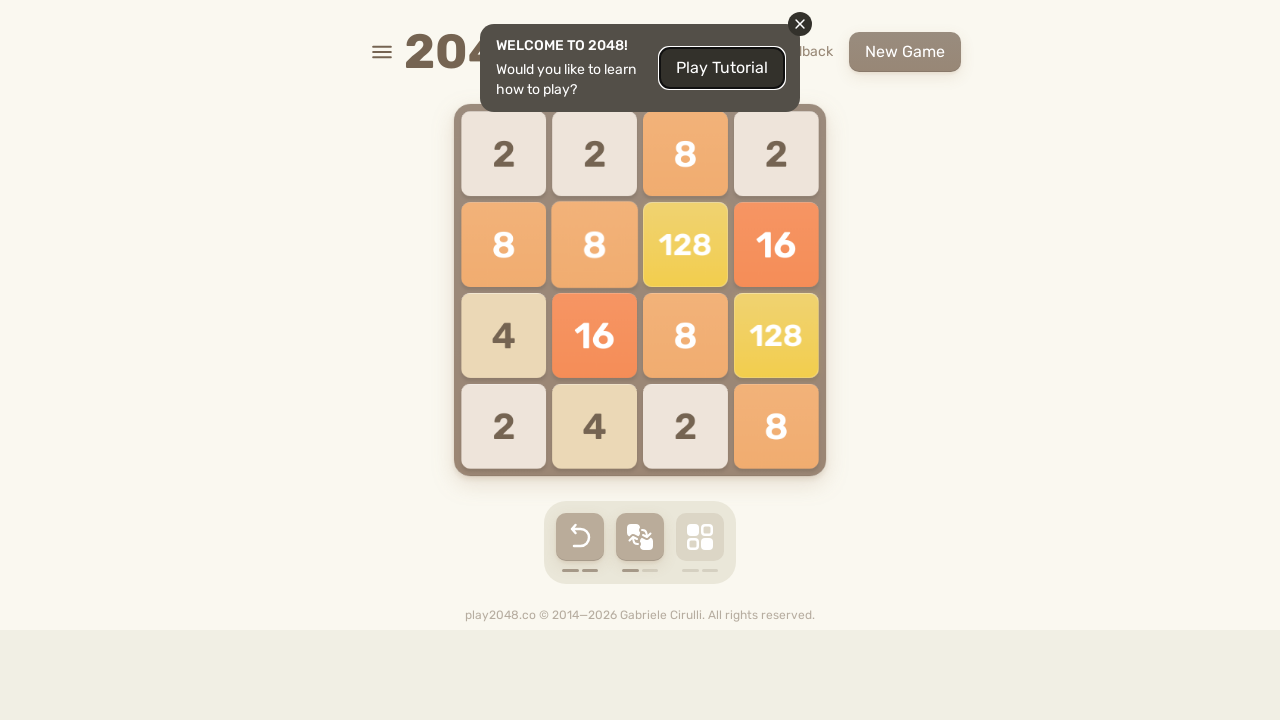

Pressed ArrowUp key on html
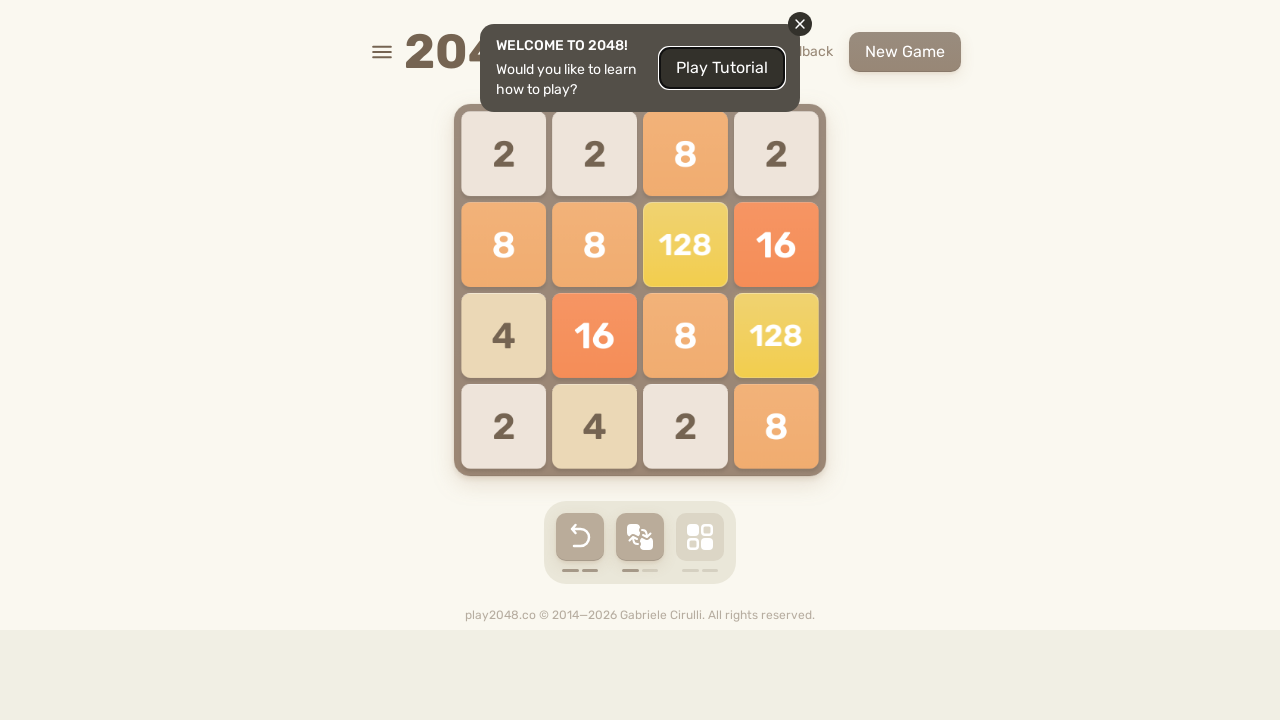

Pressed ArrowRight key on html
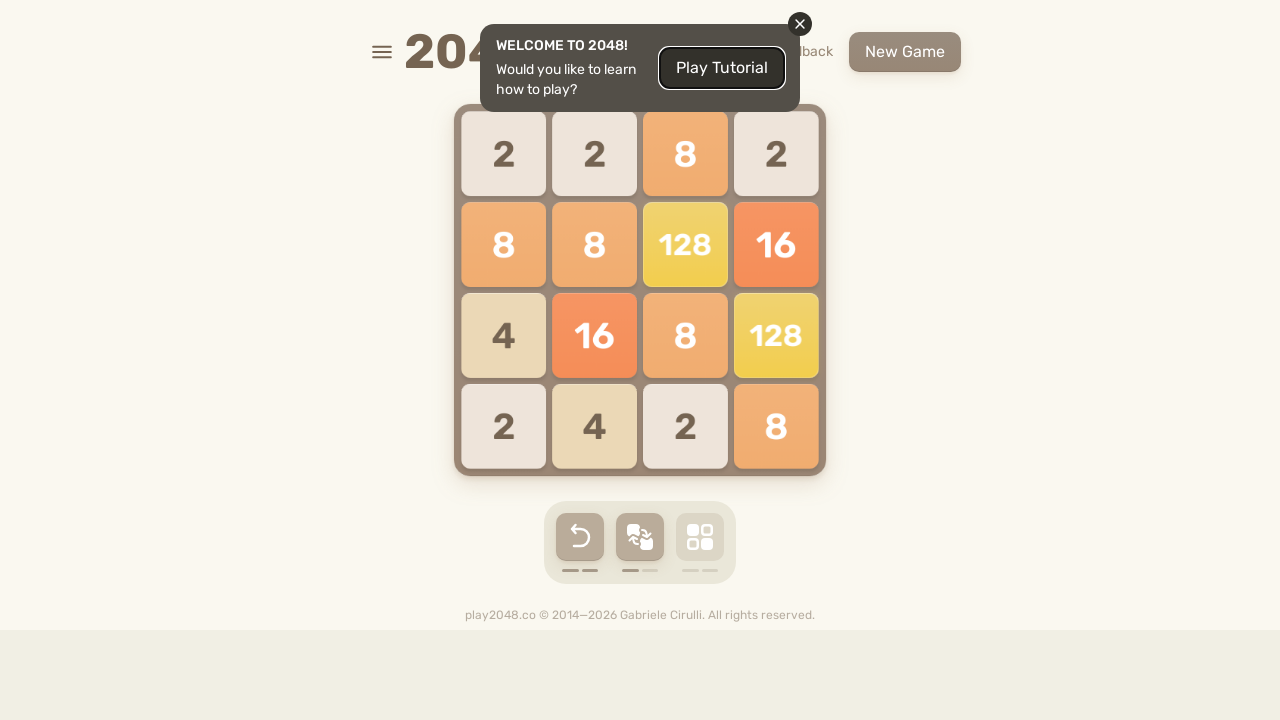

Pressed ArrowDown key on html
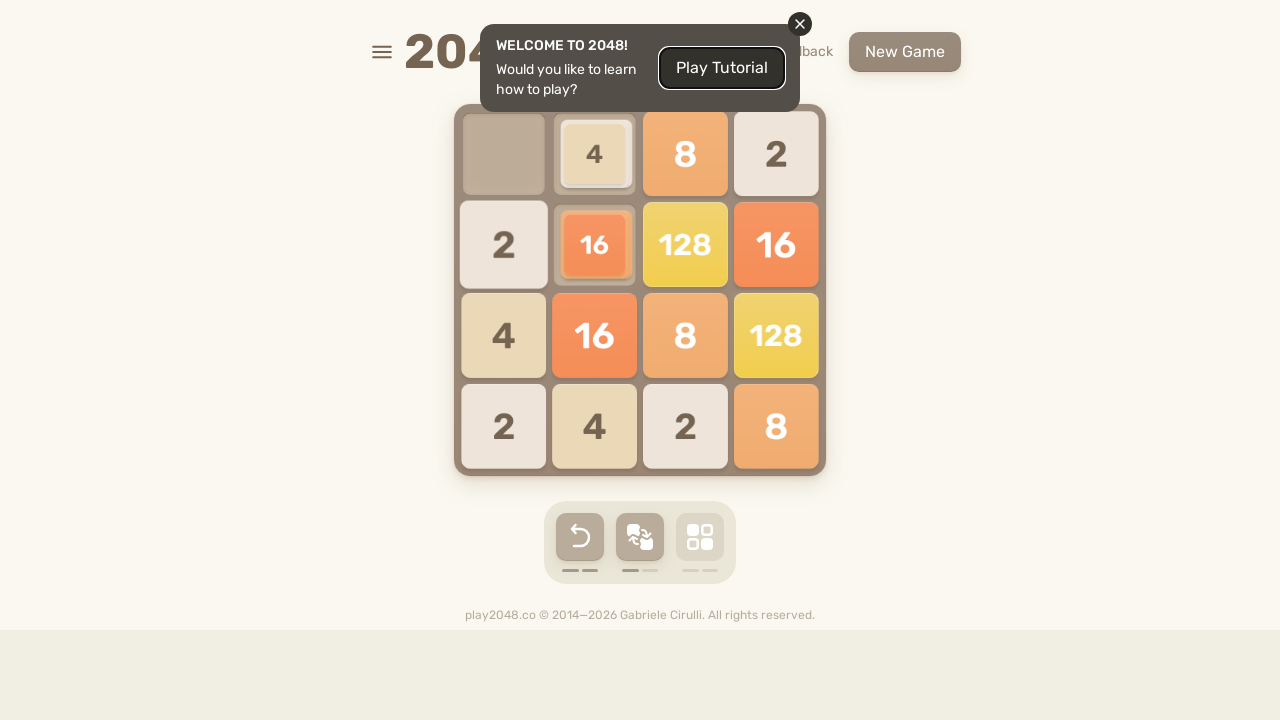

Pressed ArrowDown key on html
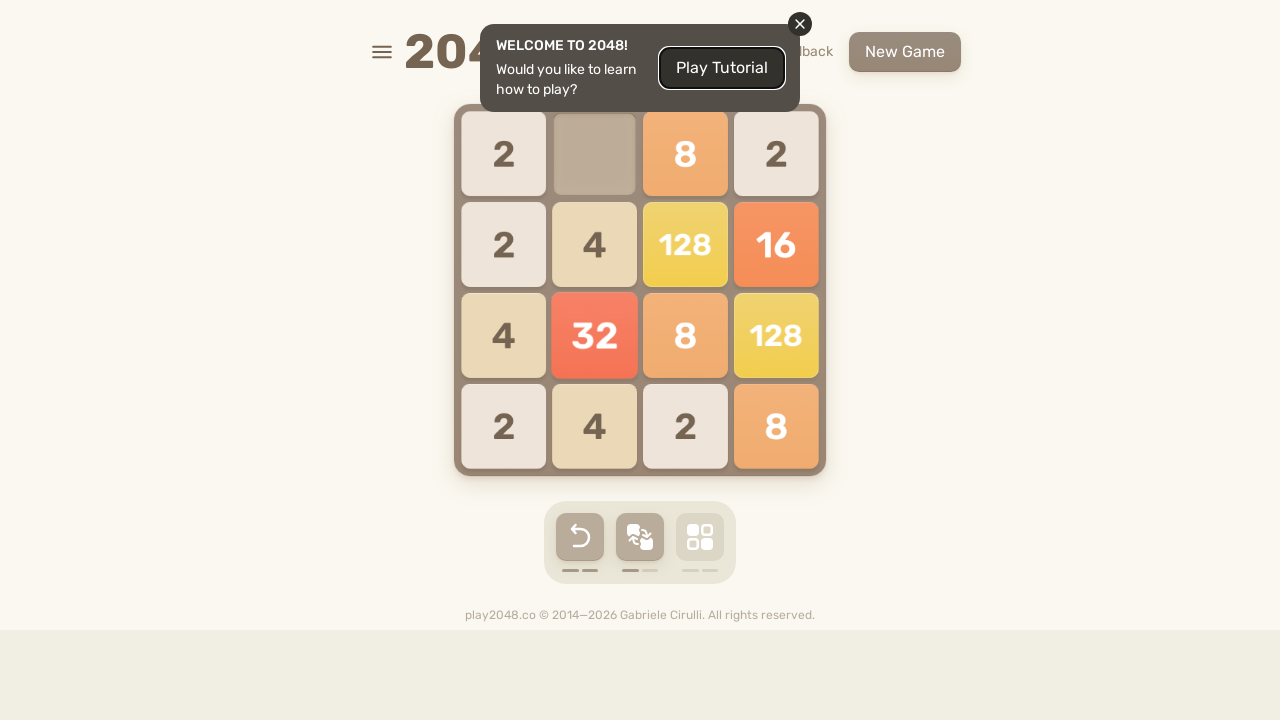

Pressed ArrowUp key on html
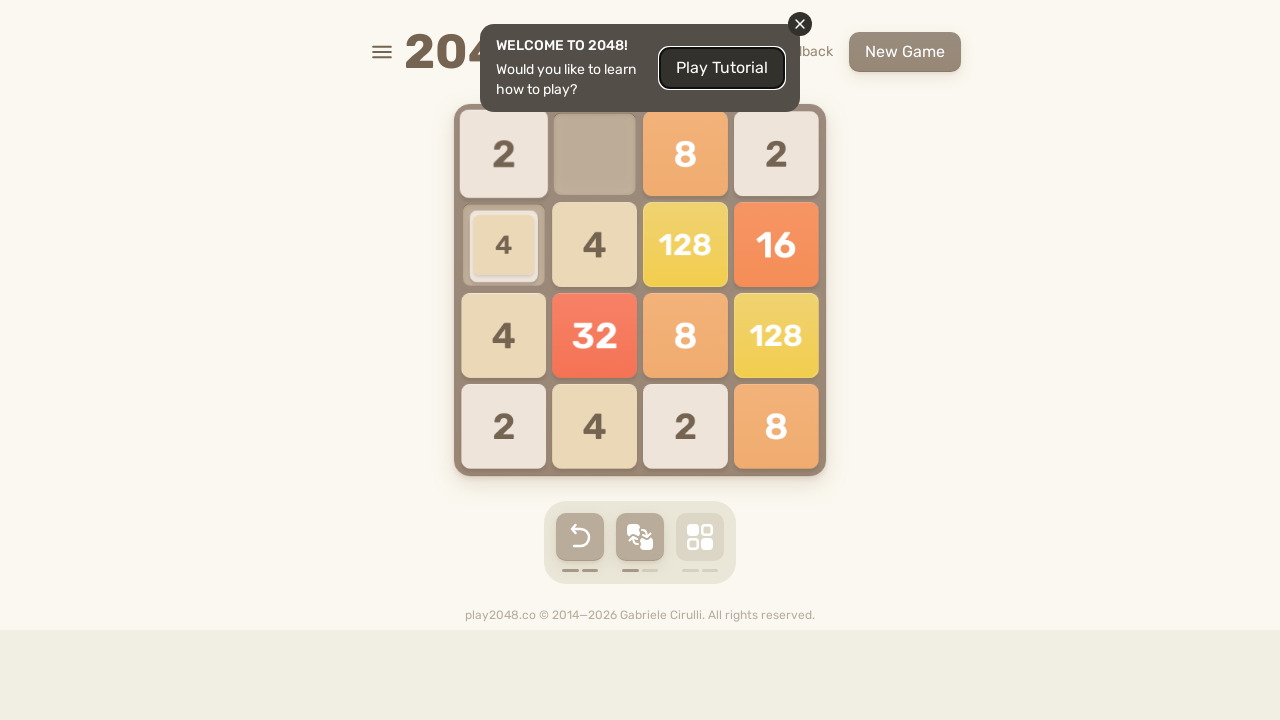

Pressed ArrowRight key on html
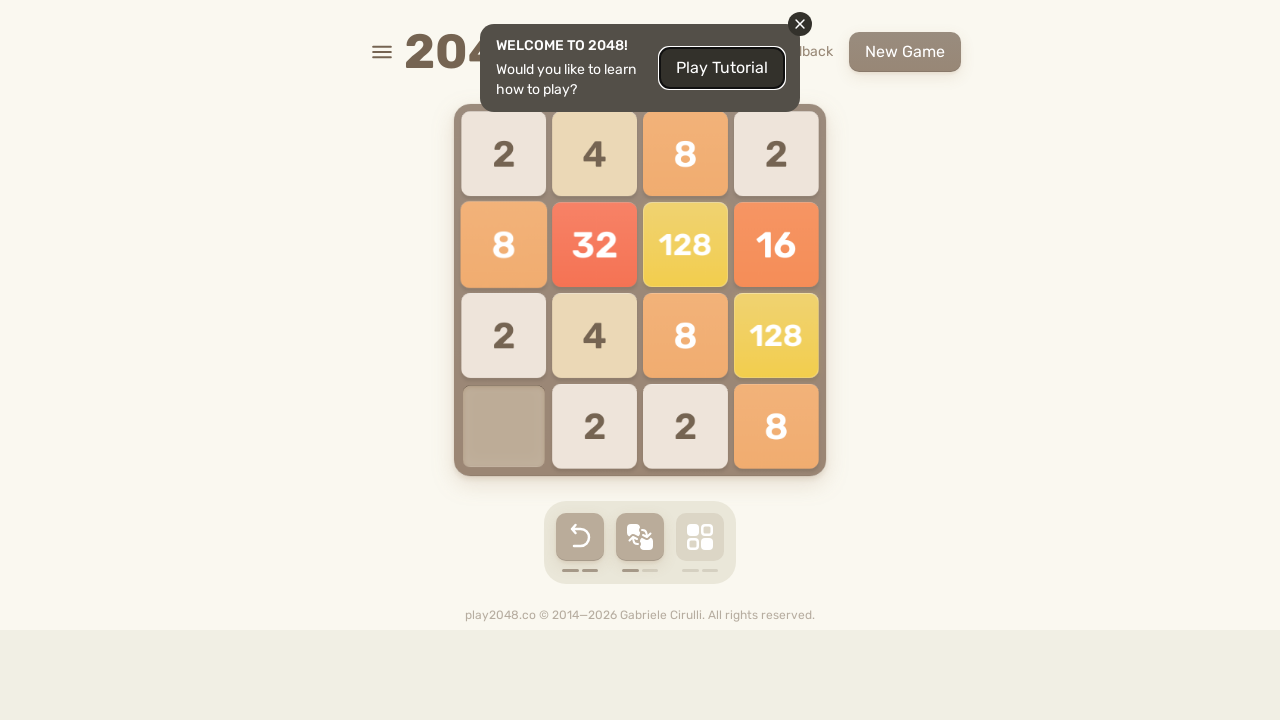

Pressed ArrowDown key on html
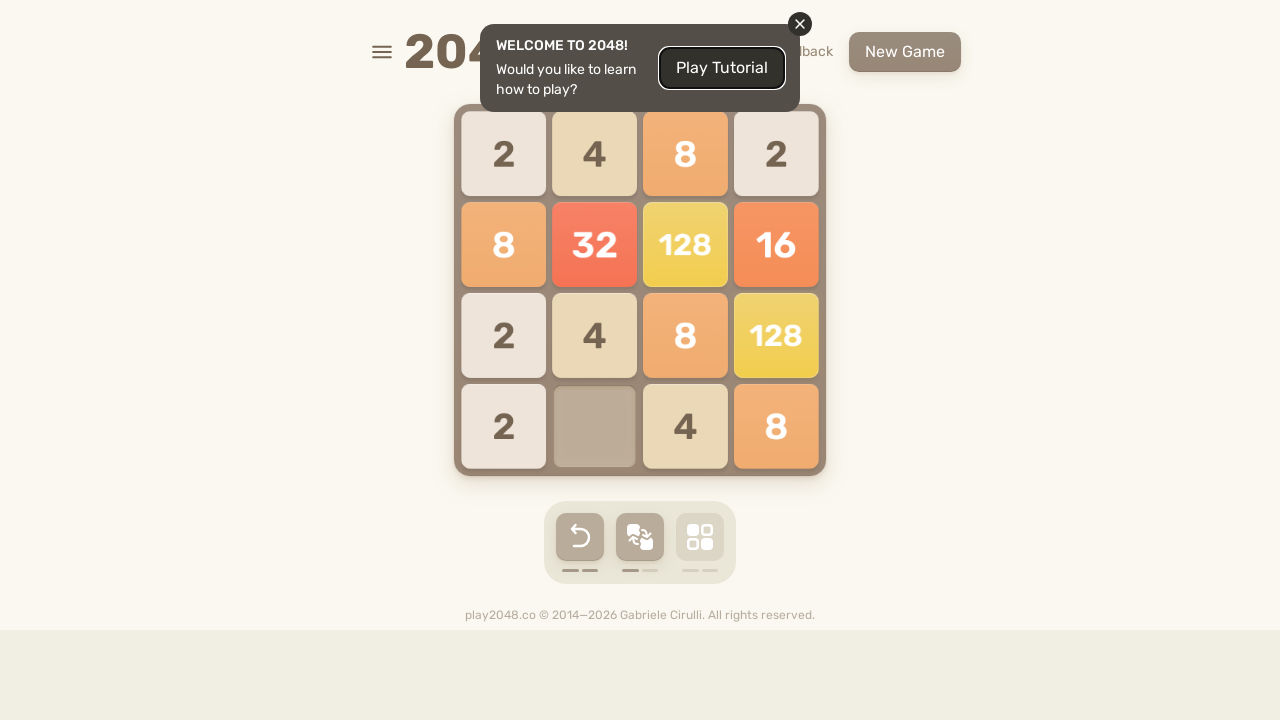

Pressed ArrowDown key on html
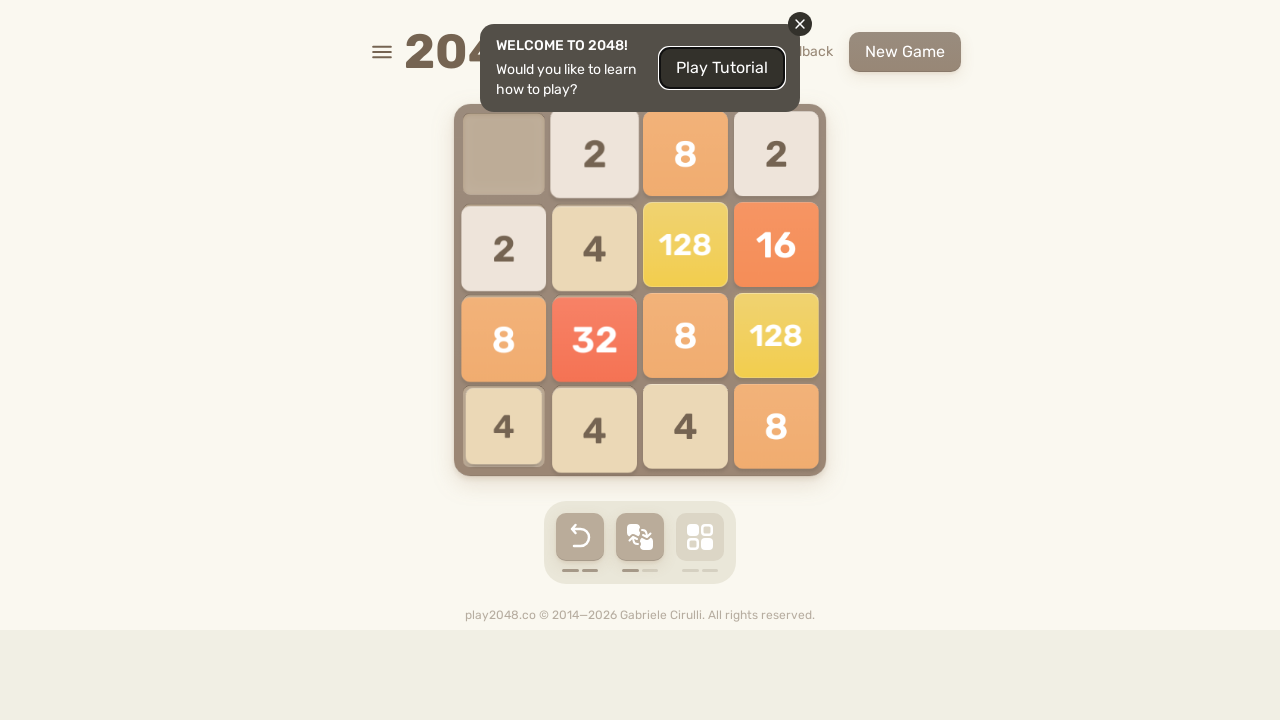

Pressed ArrowUp key on html
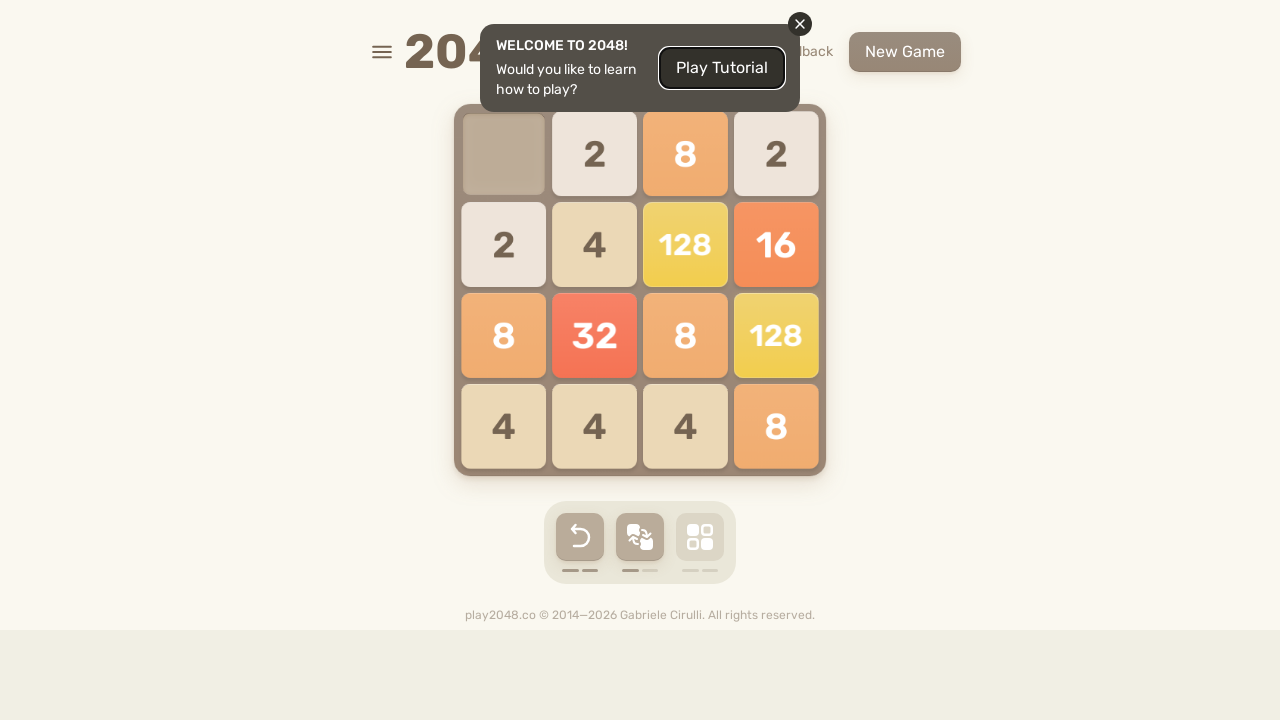

Pressed ArrowRight key on html
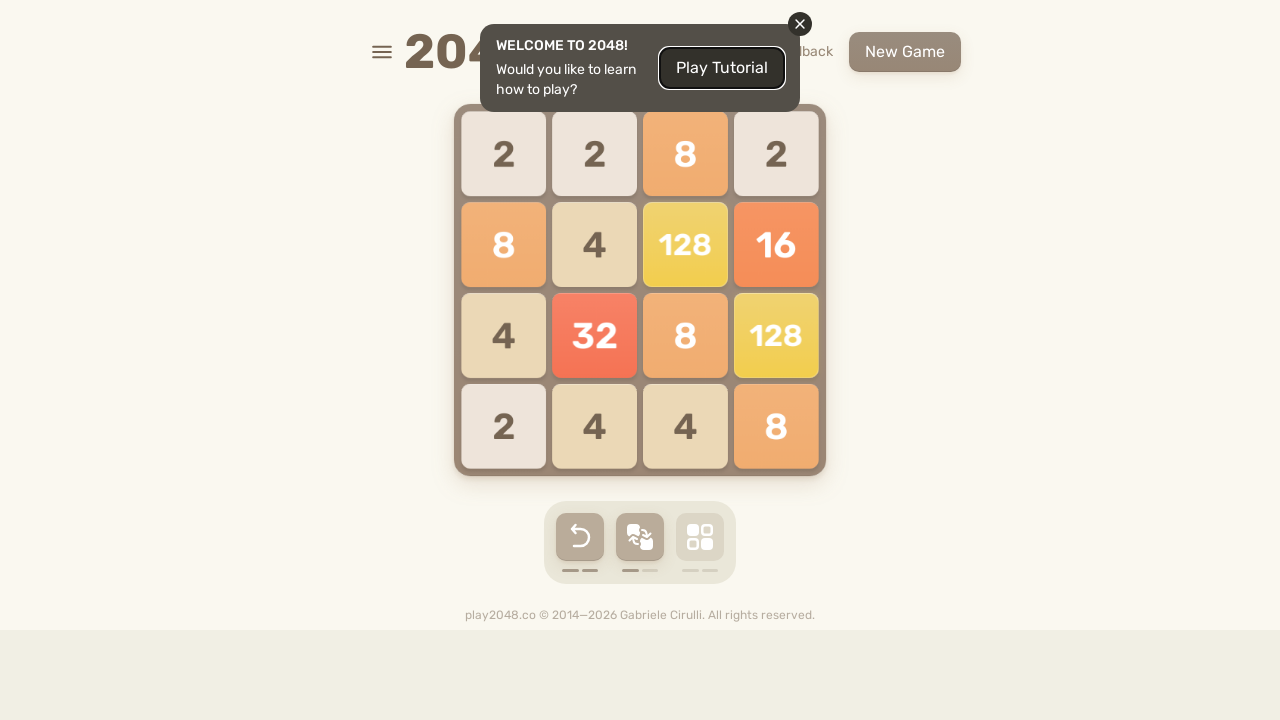

Pressed ArrowDown key on html
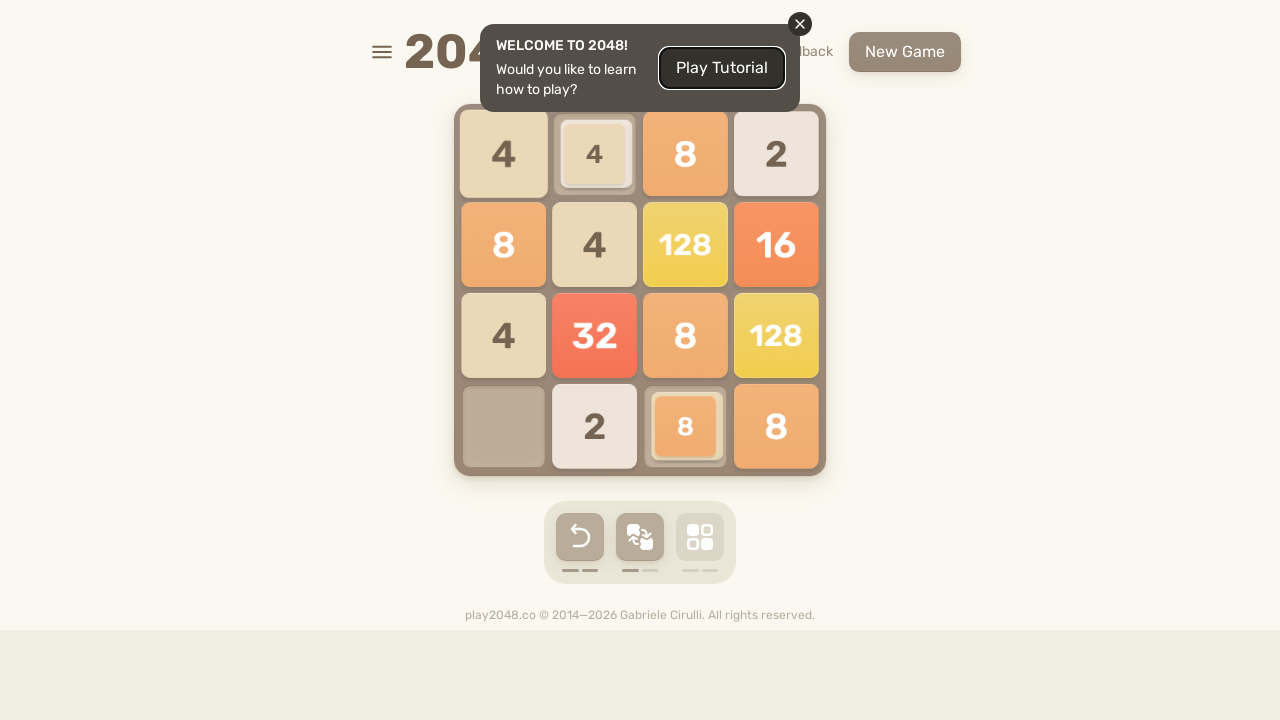

Pressed ArrowDown key on html
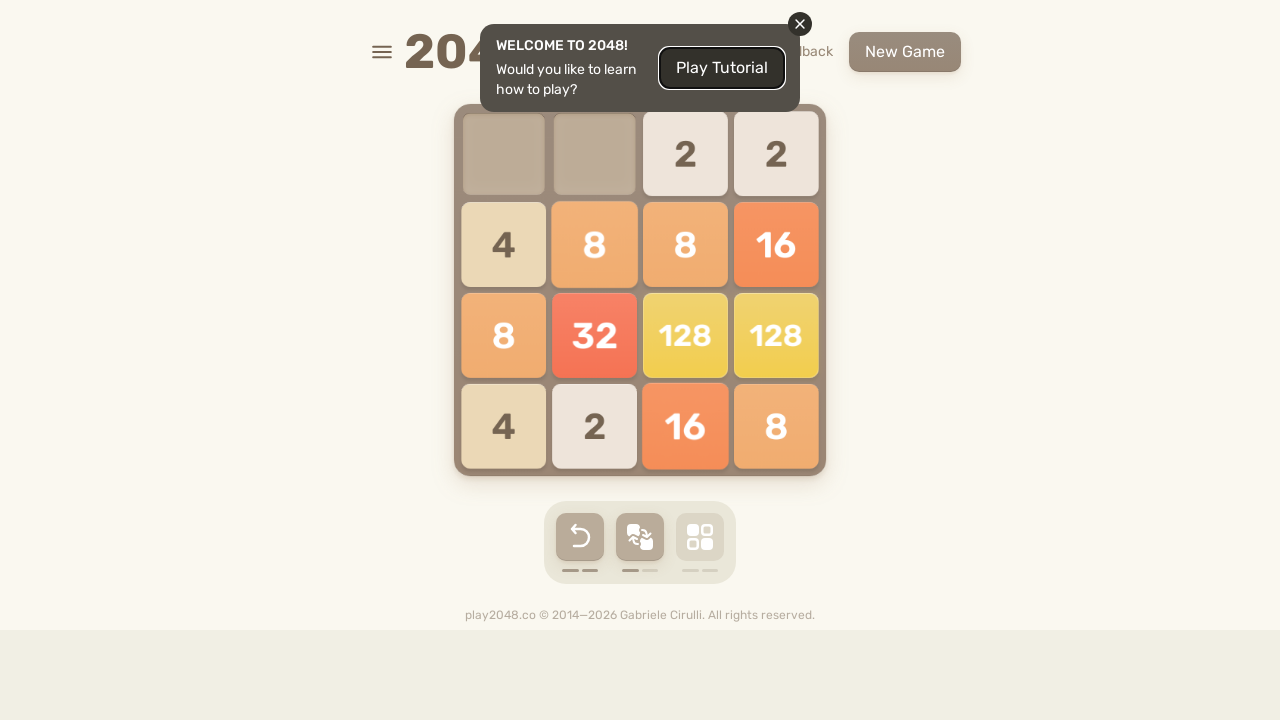

Pressed ArrowUp key on html
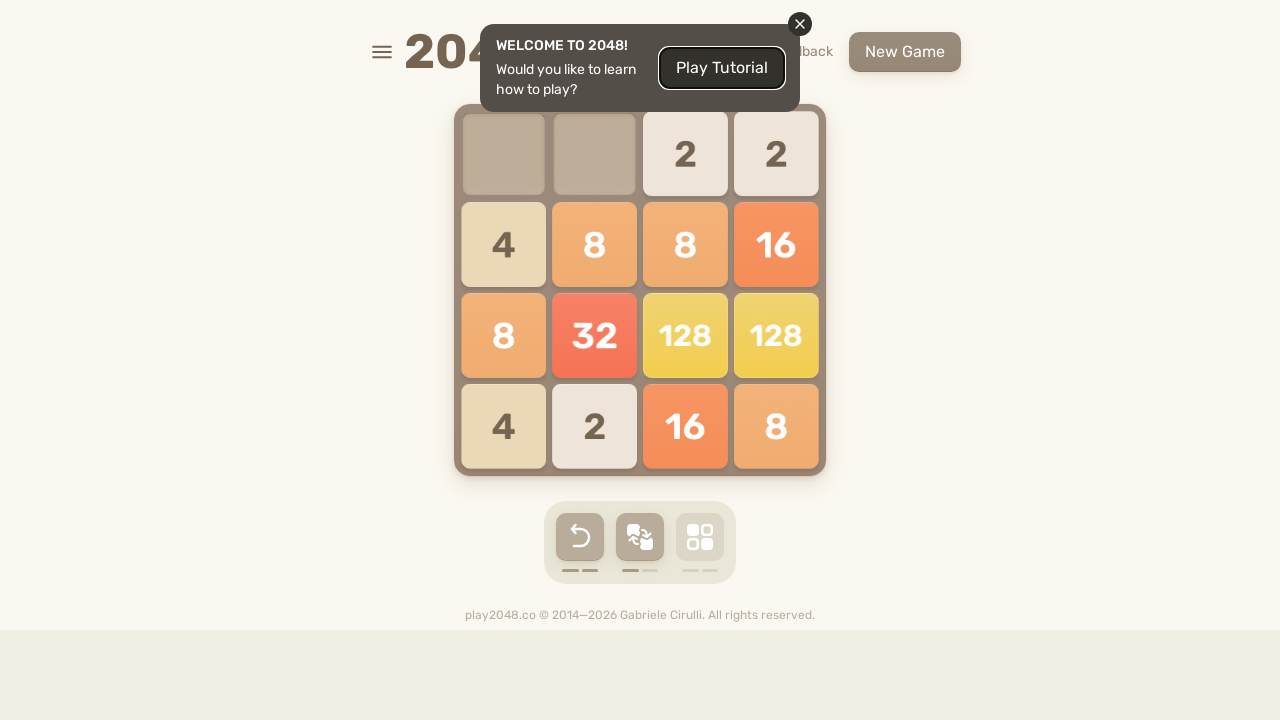

Pressed ArrowRight key on html
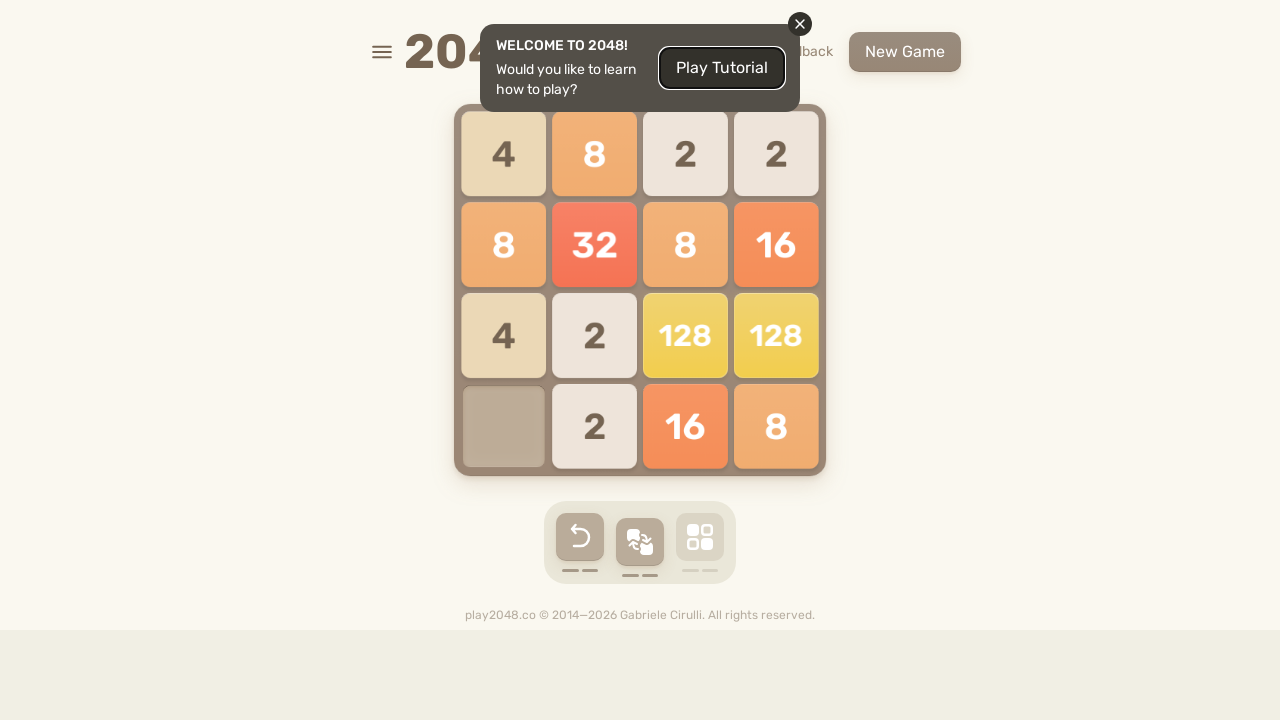

Pressed ArrowDown key on html
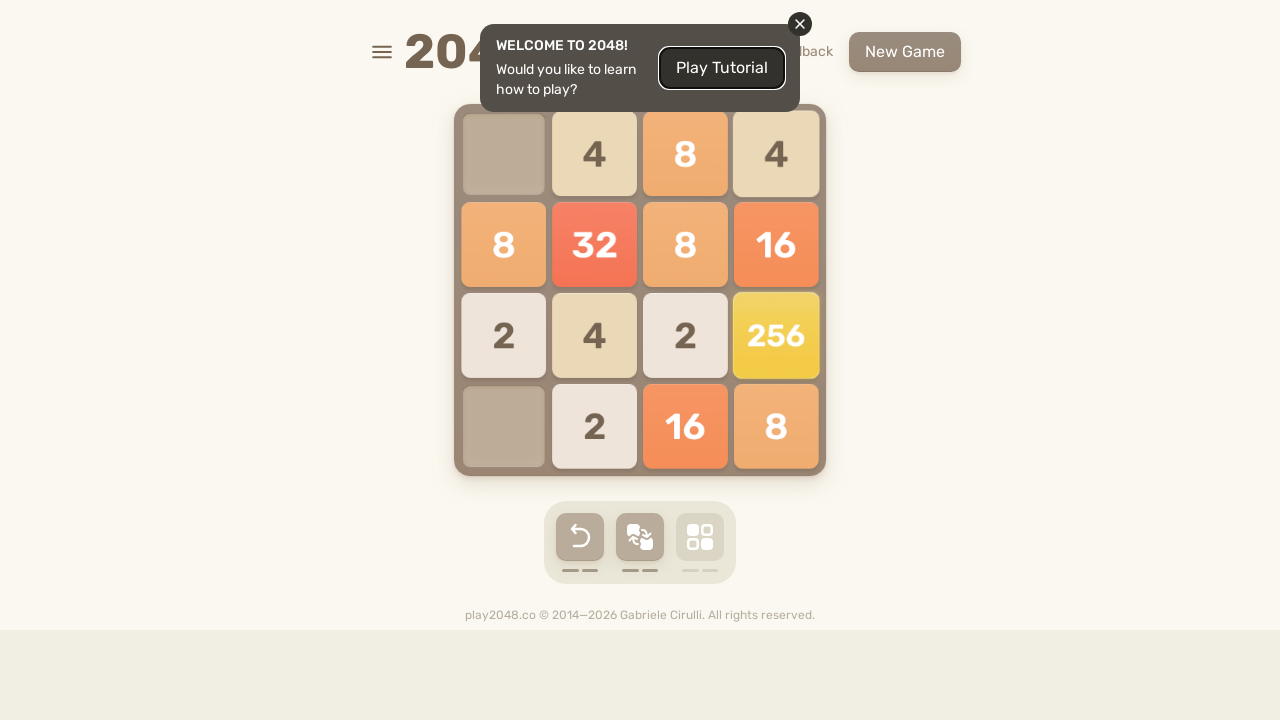

Pressed ArrowDown key on html
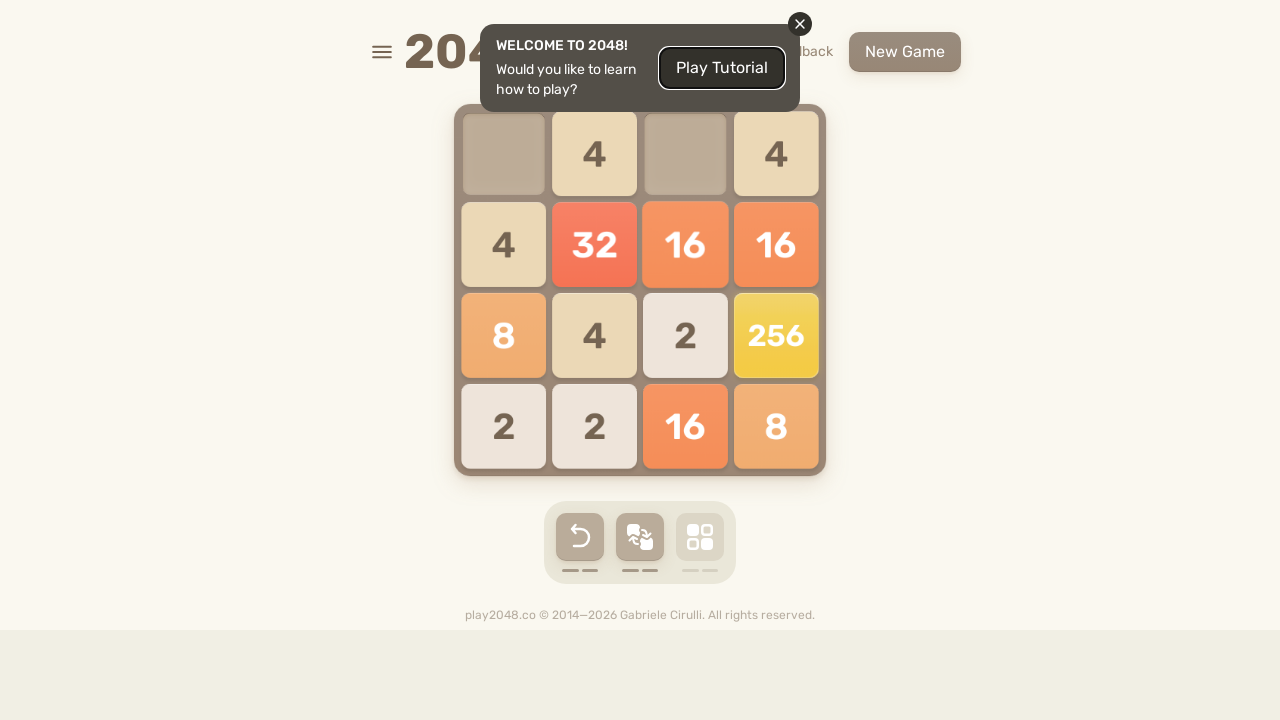

Pressed ArrowUp key on html
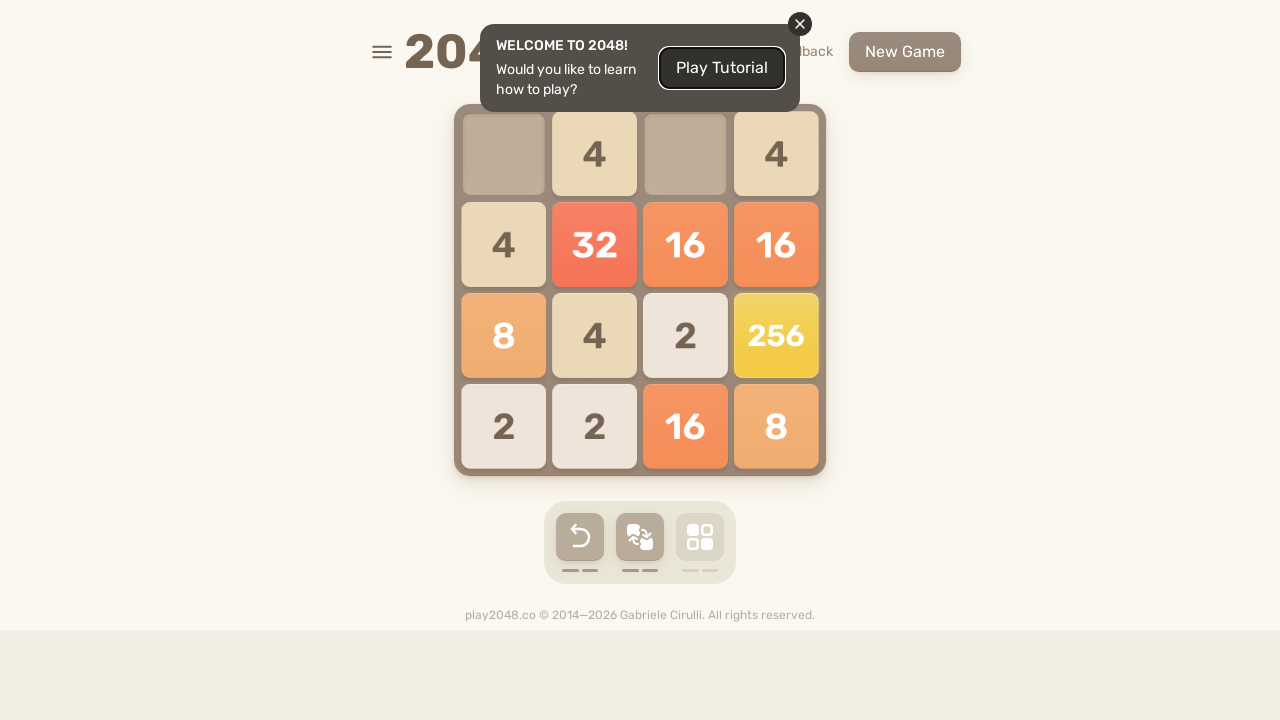

Pressed ArrowRight key on html
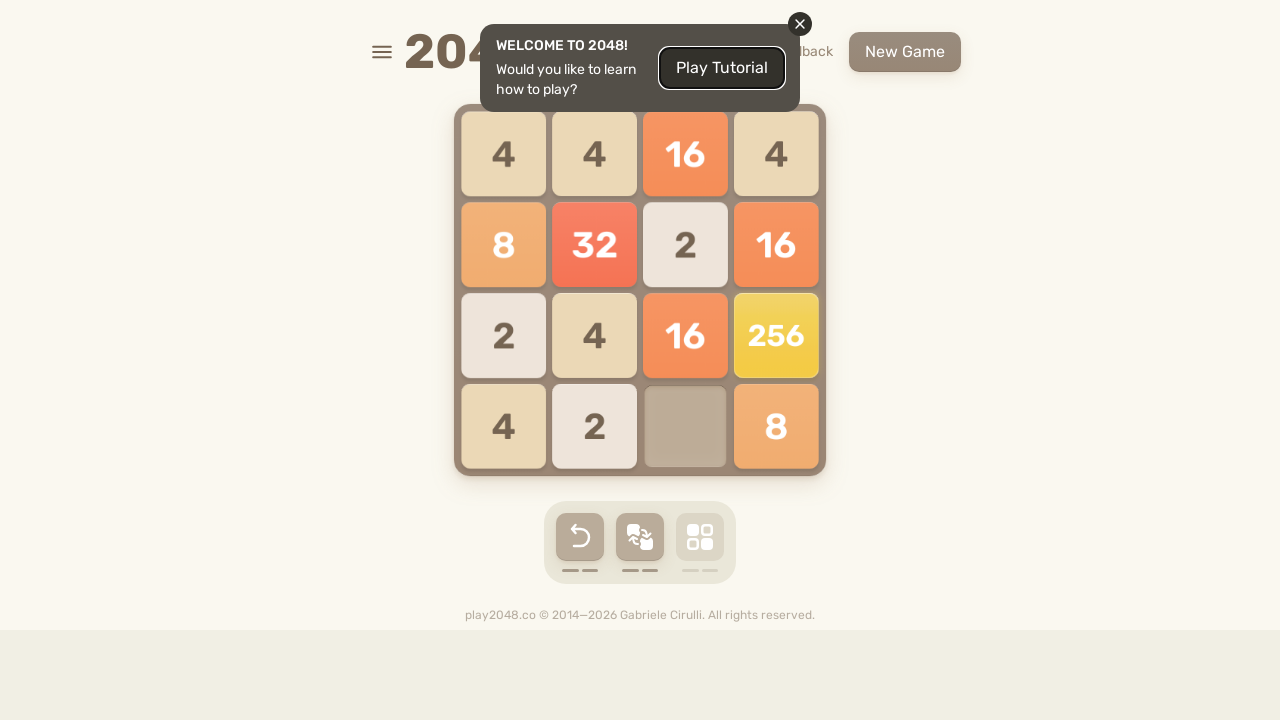

Pressed ArrowDown key on html
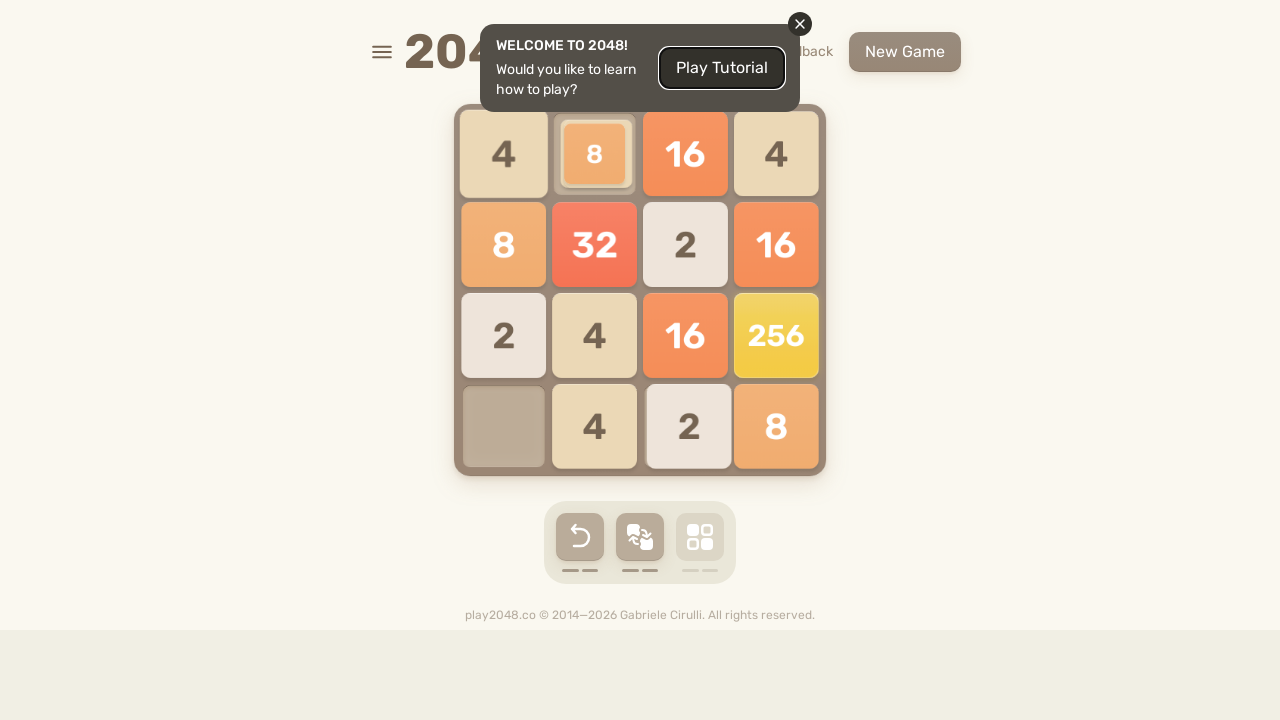

Pressed ArrowDown key on html
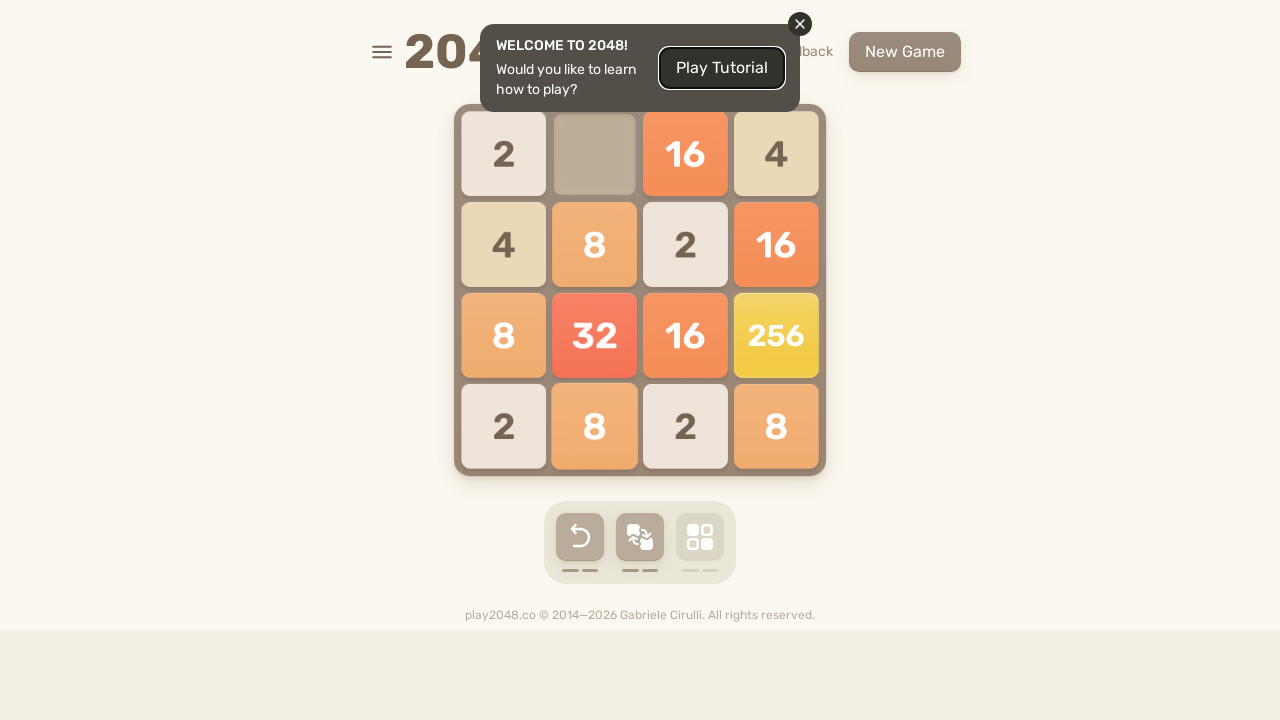

Pressed ArrowUp key on html
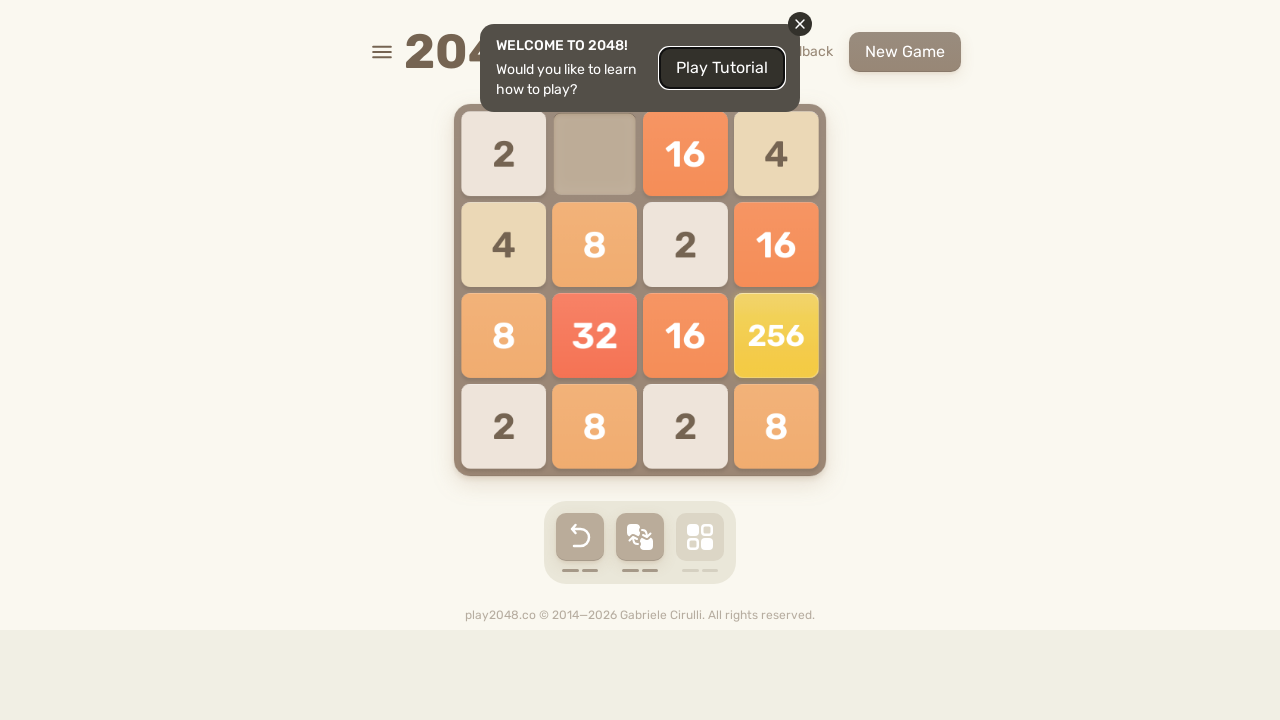

Pressed ArrowRight key on html
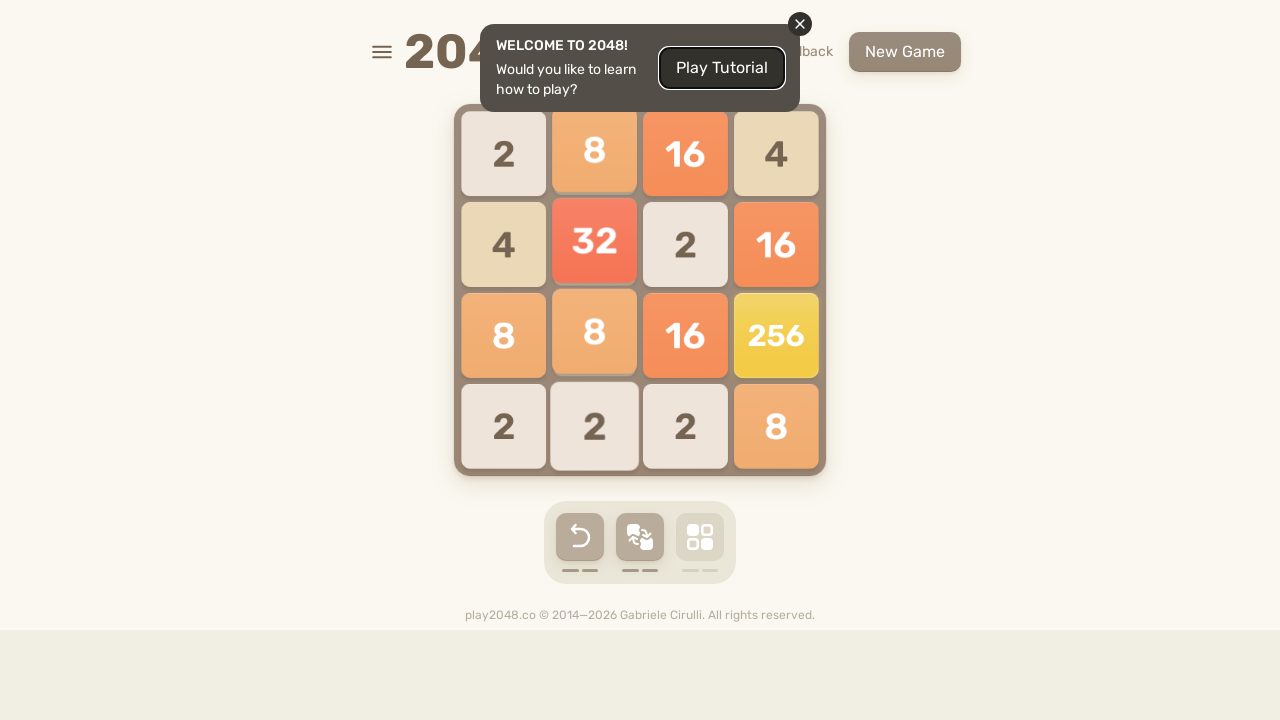

Pressed ArrowDown key on html
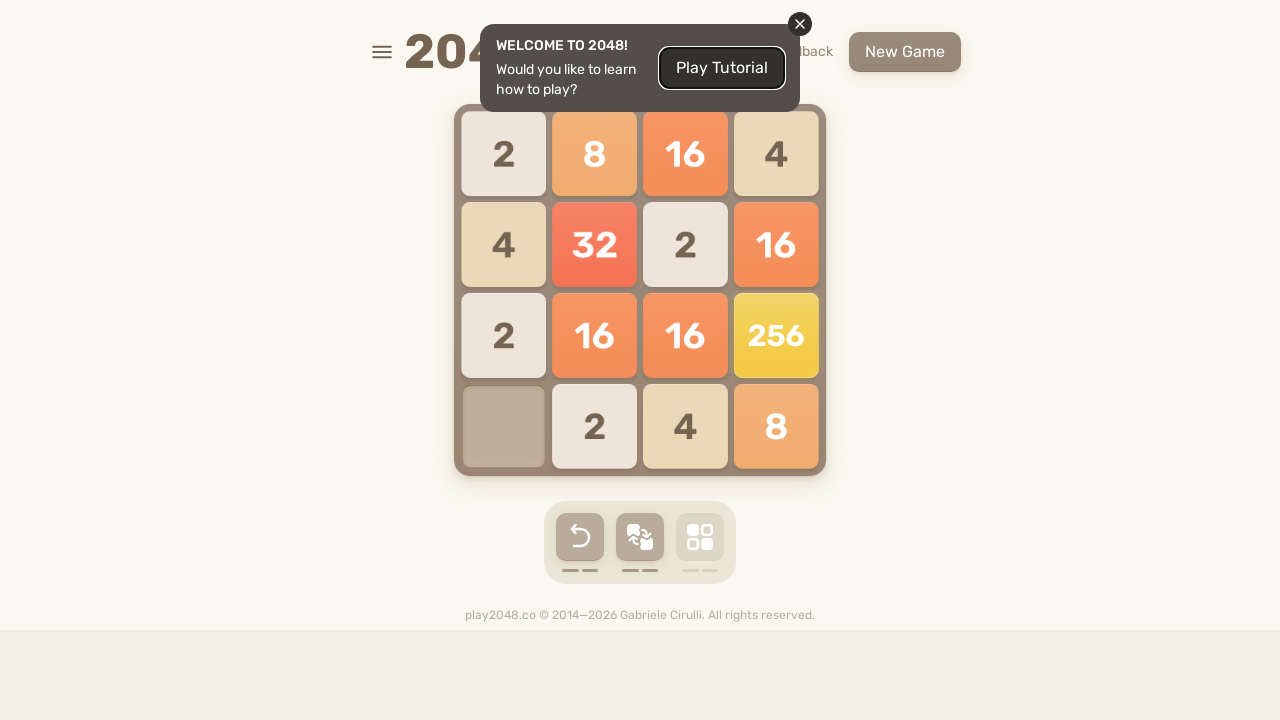

Pressed ArrowDown key on html
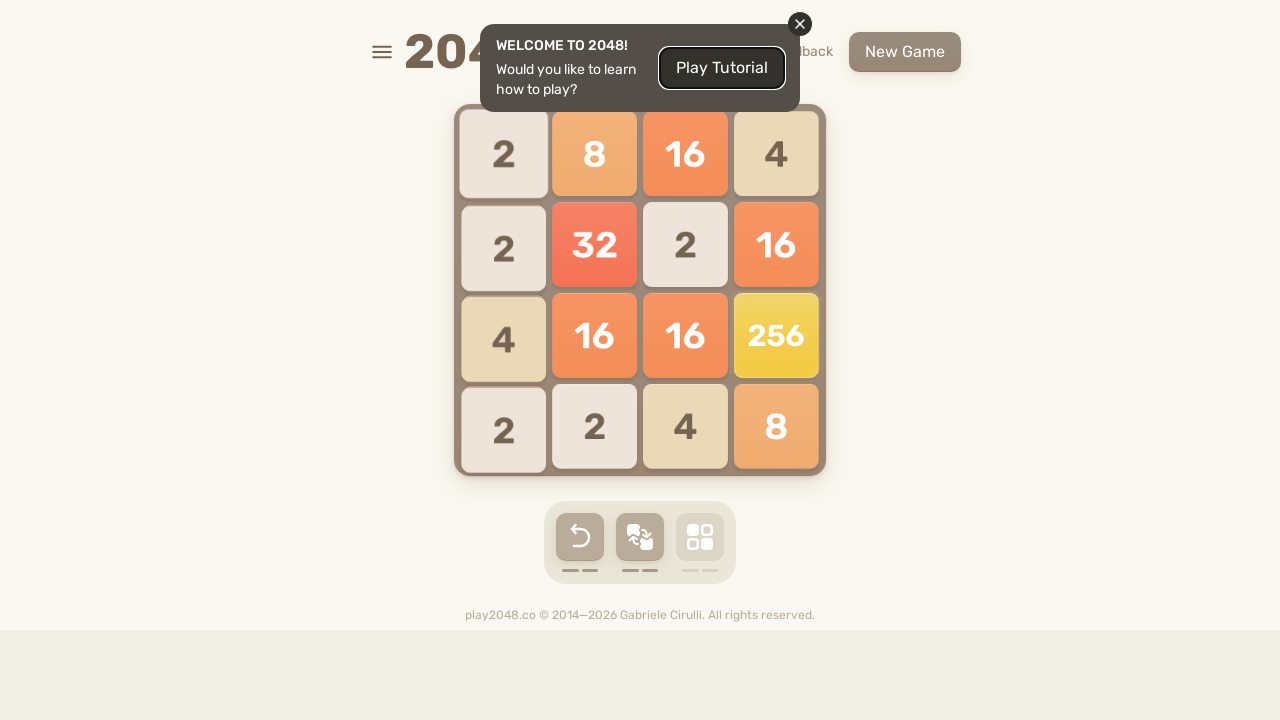

Pressed ArrowUp key on html
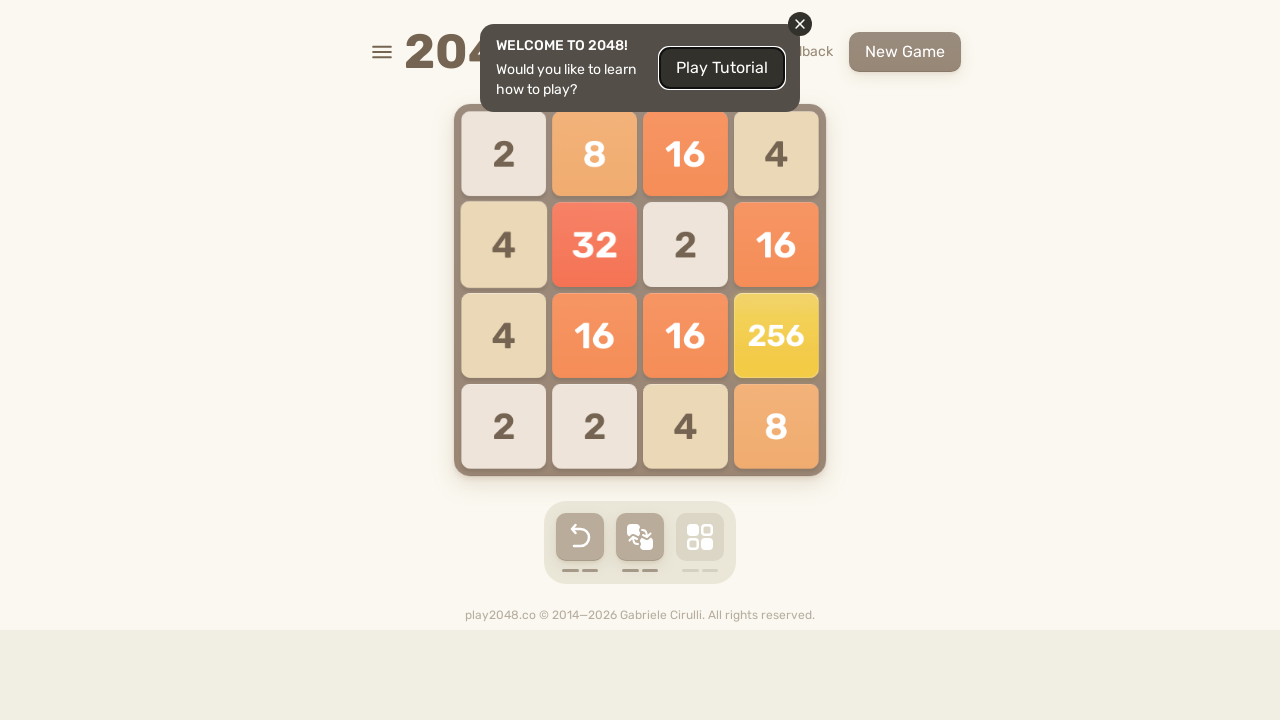

Pressed ArrowRight key on html
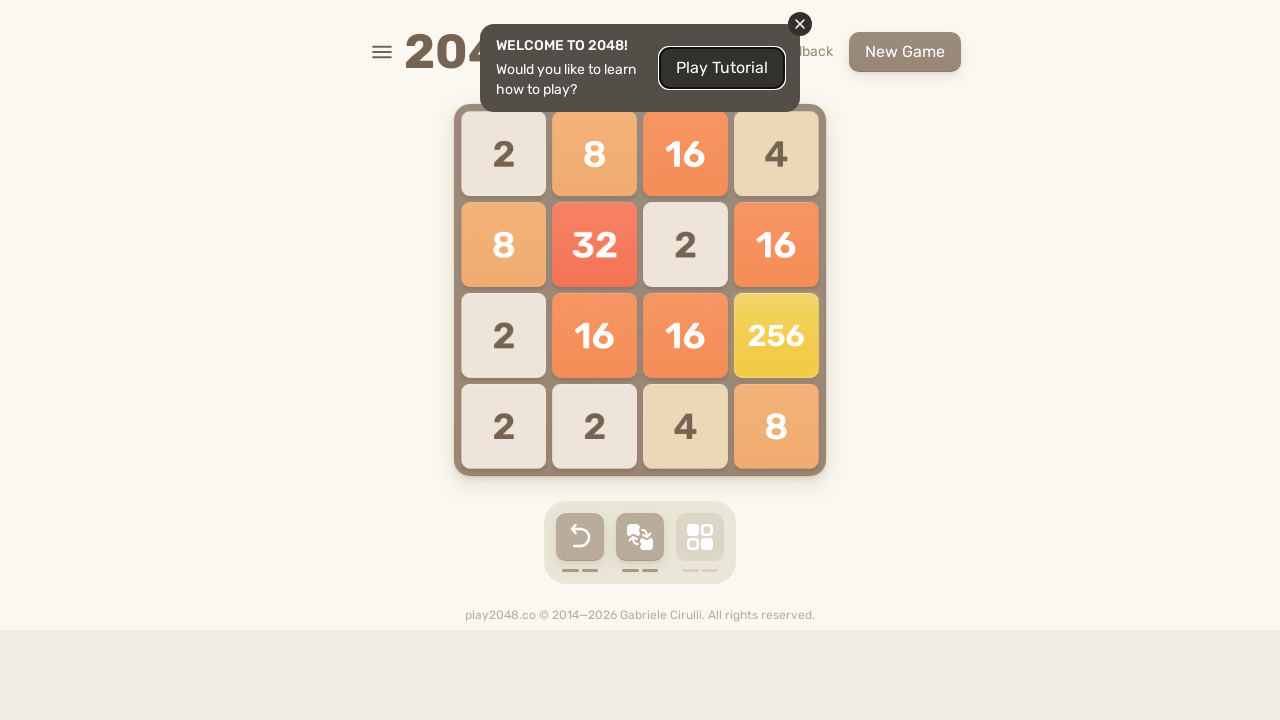

Pressed ArrowDown key on html
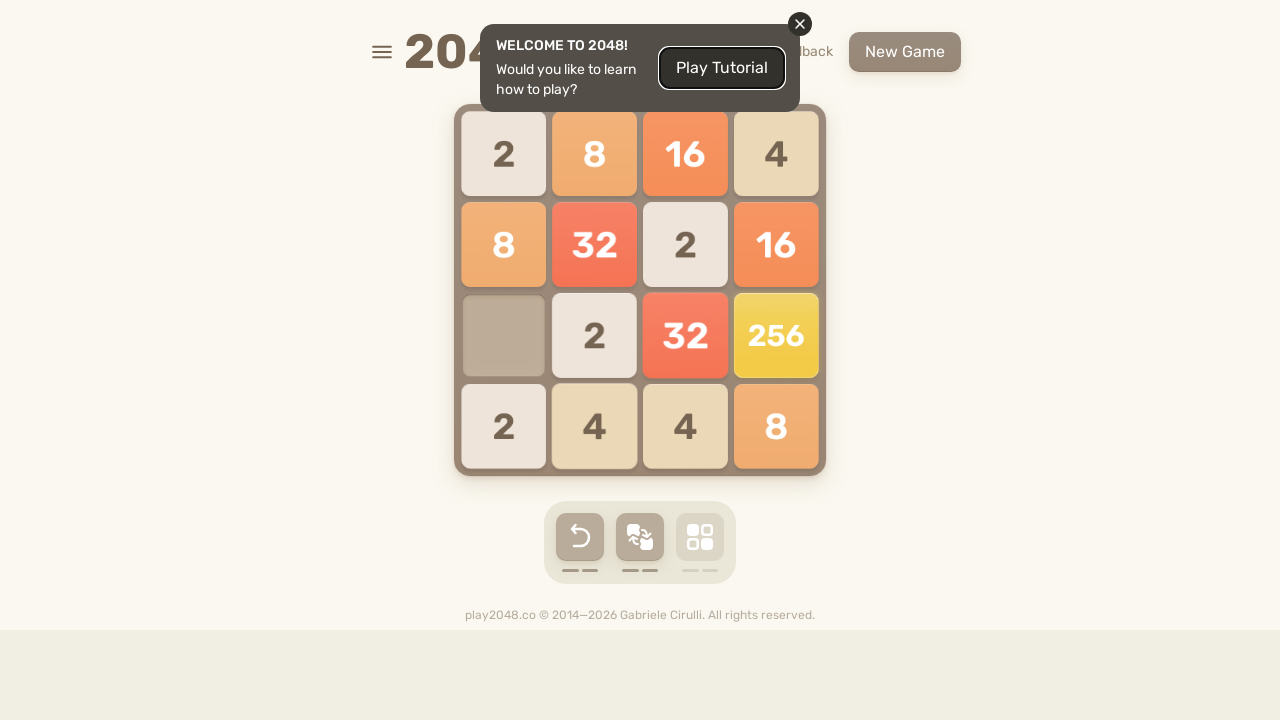

Pressed ArrowDown key on html
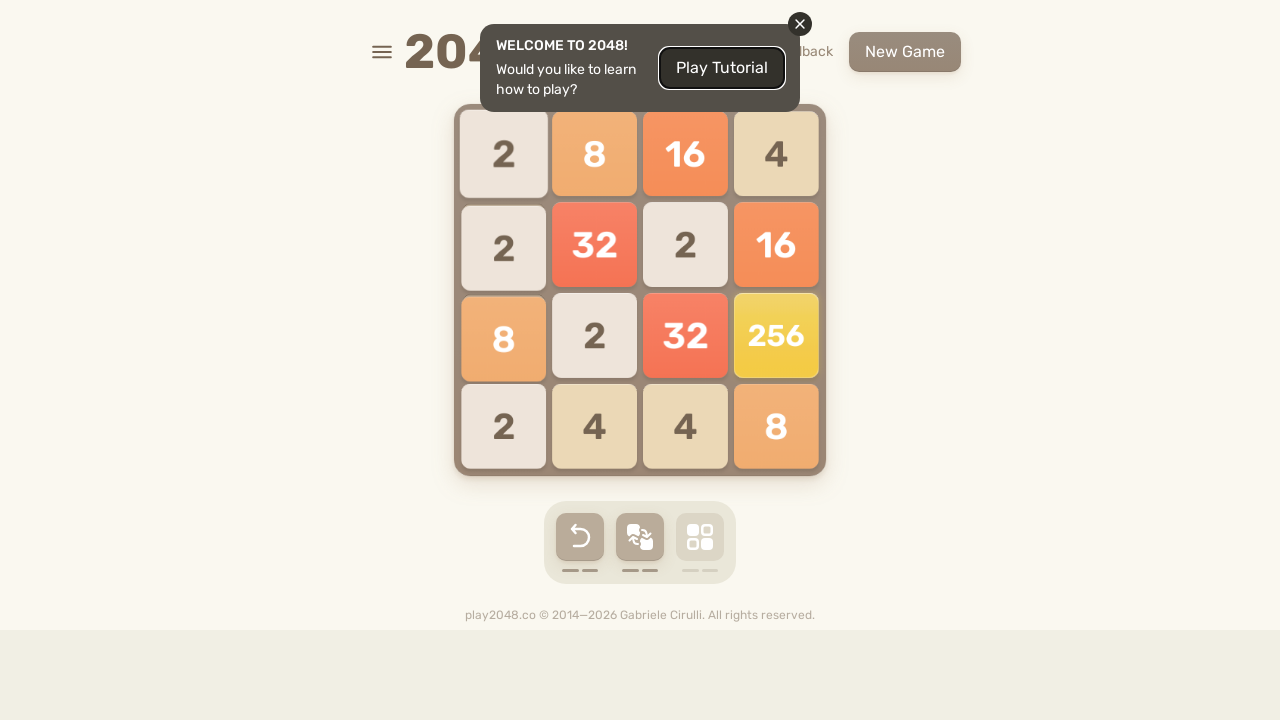

Pressed ArrowUp key on html
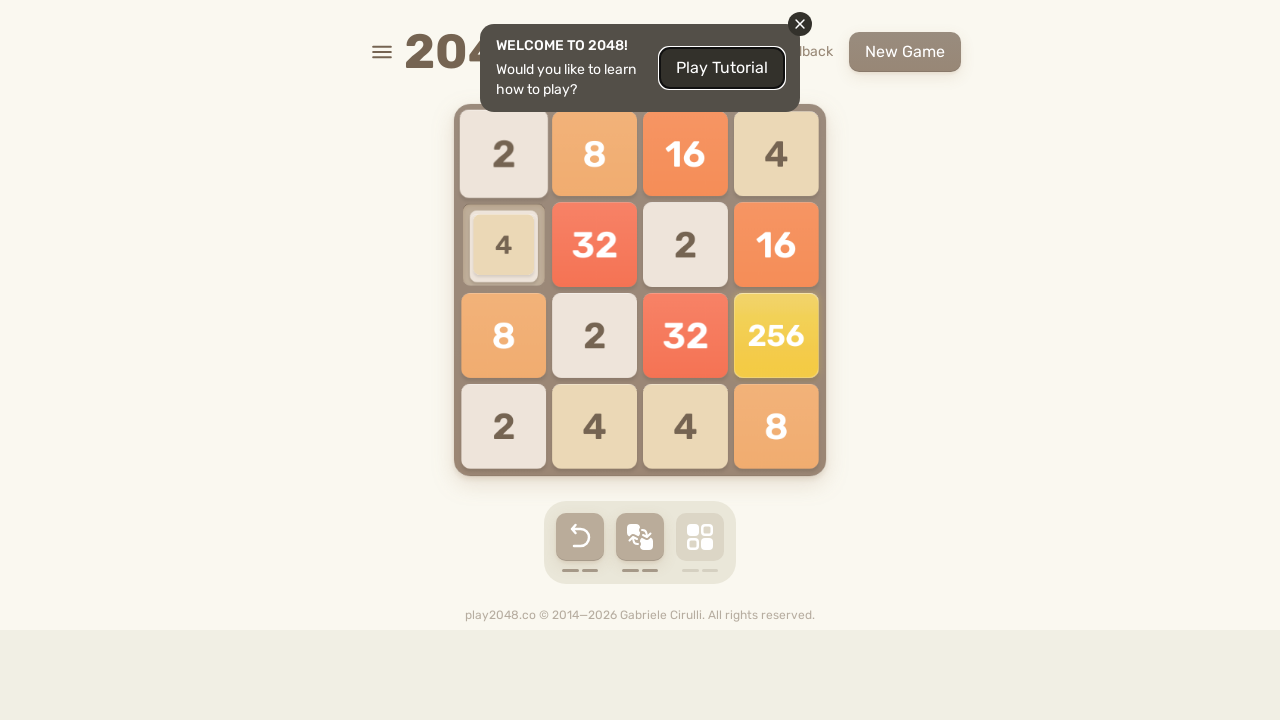

Pressed ArrowRight key on html
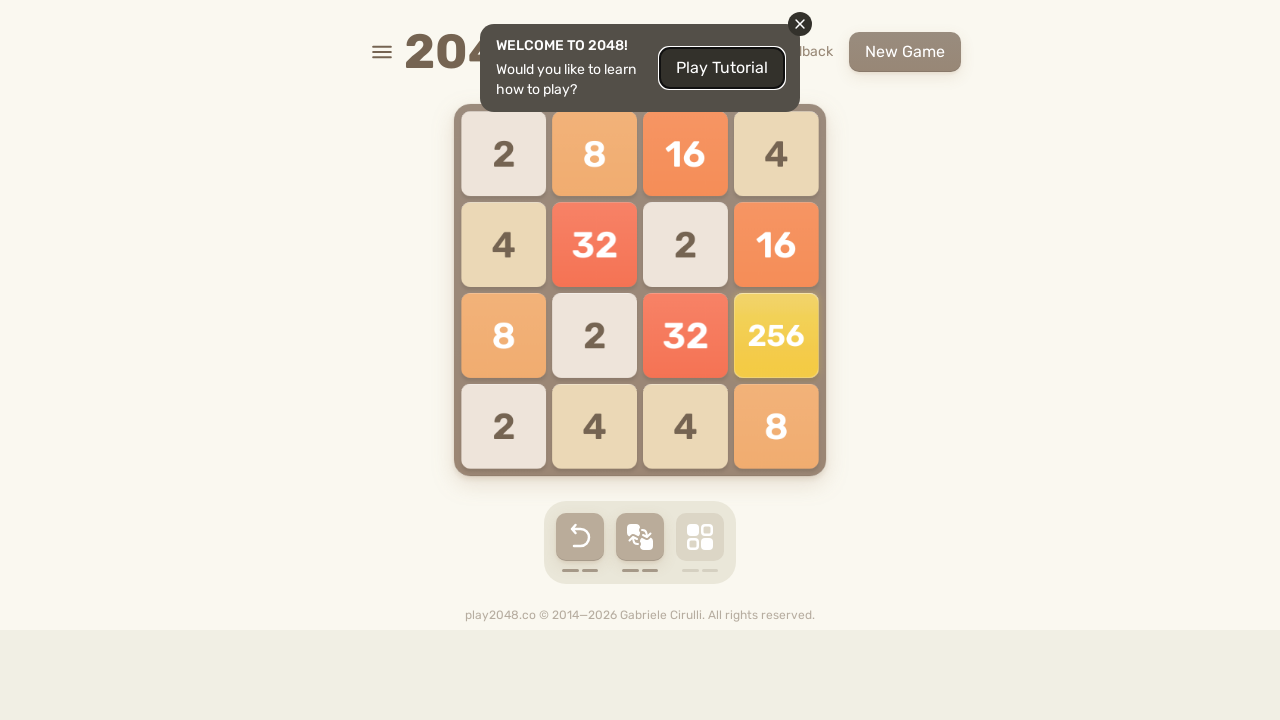

Pressed ArrowDown key on html
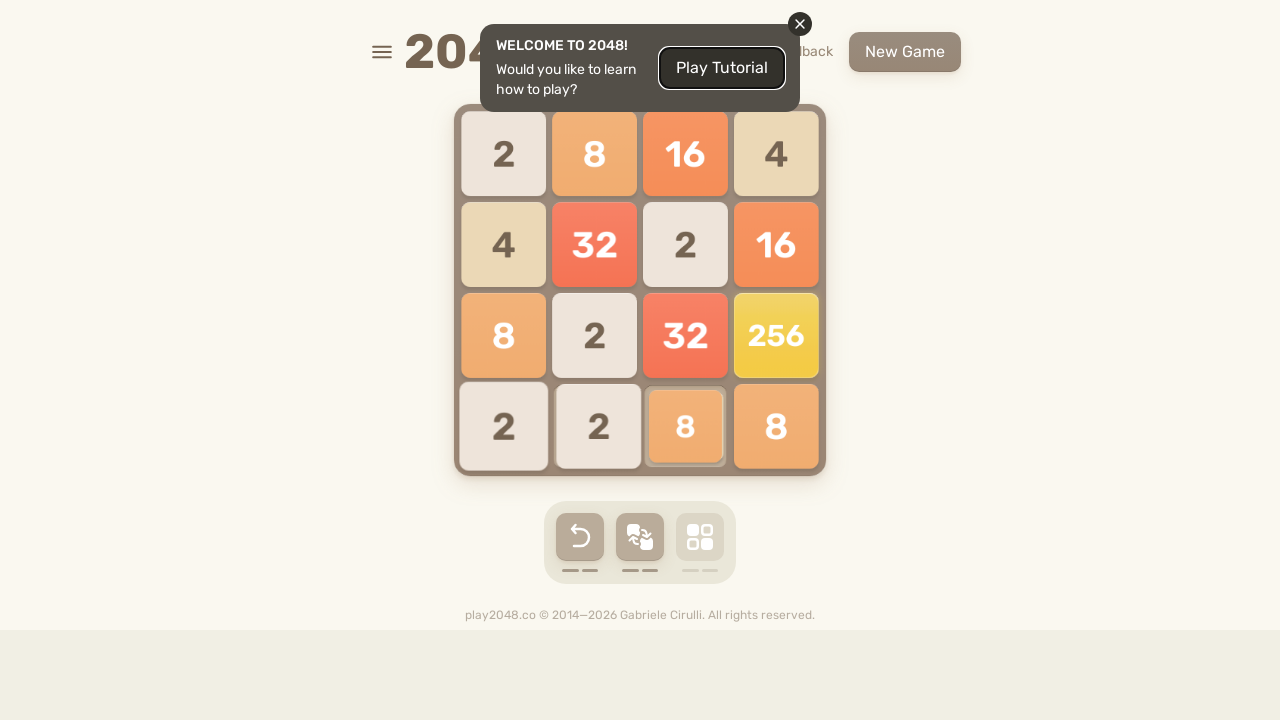

Pressed ArrowDown key on html
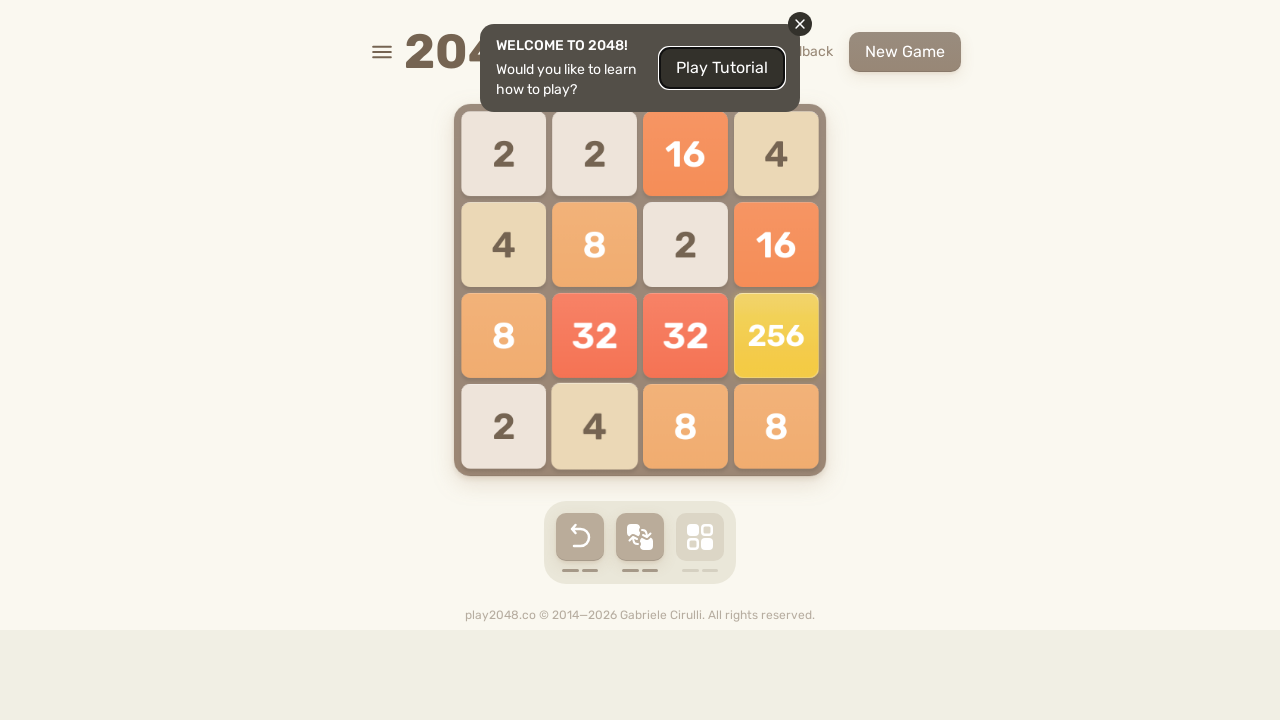

Pressed ArrowUp key on html
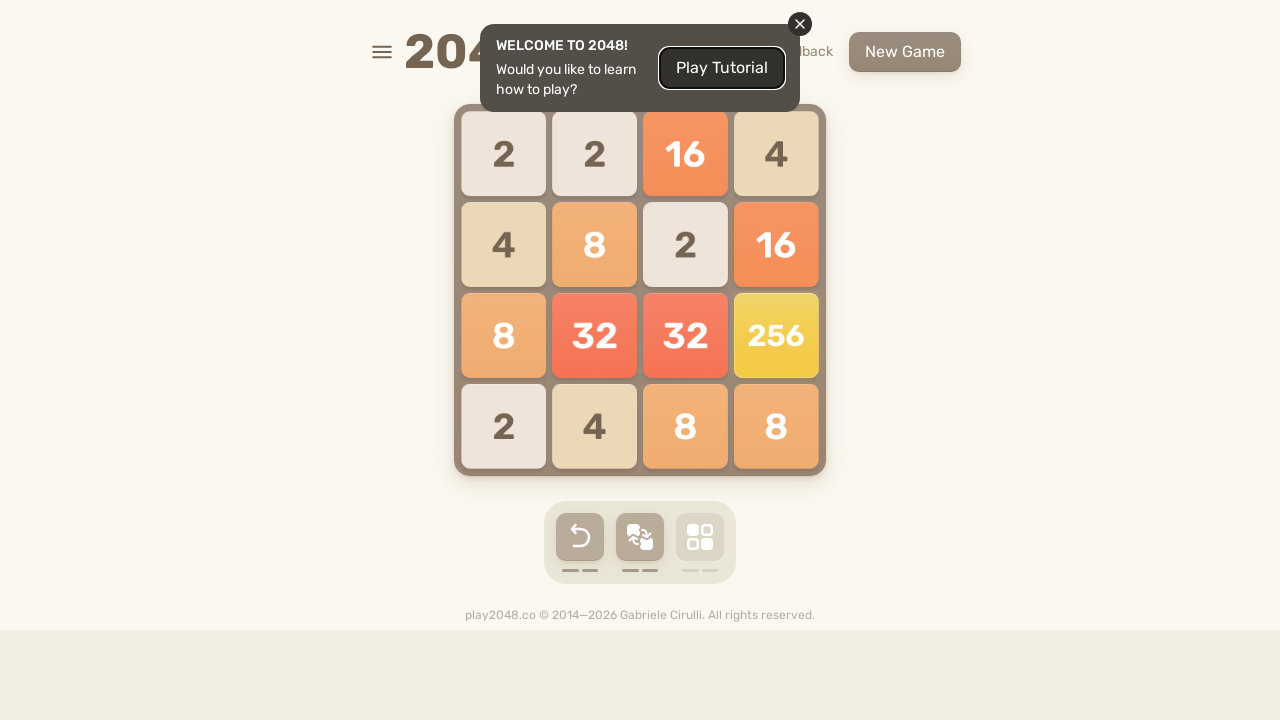

Pressed ArrowRight key on html
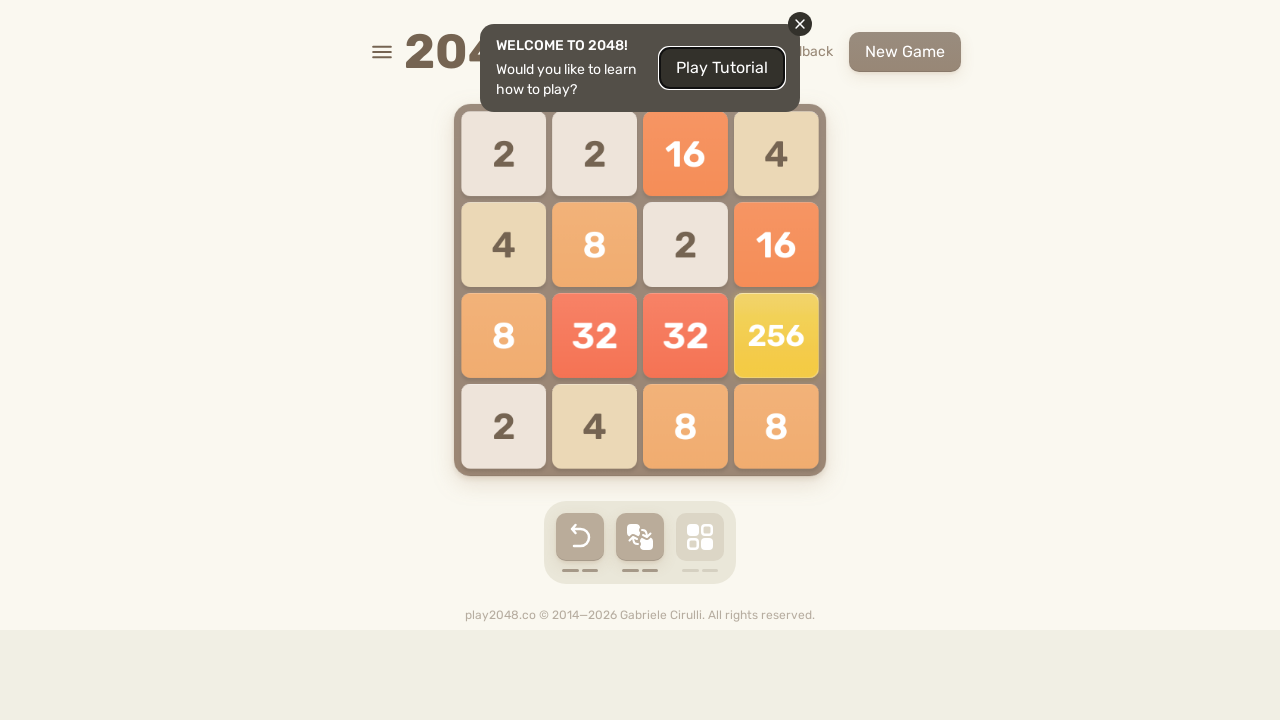

Pressed ArrowDown key on html
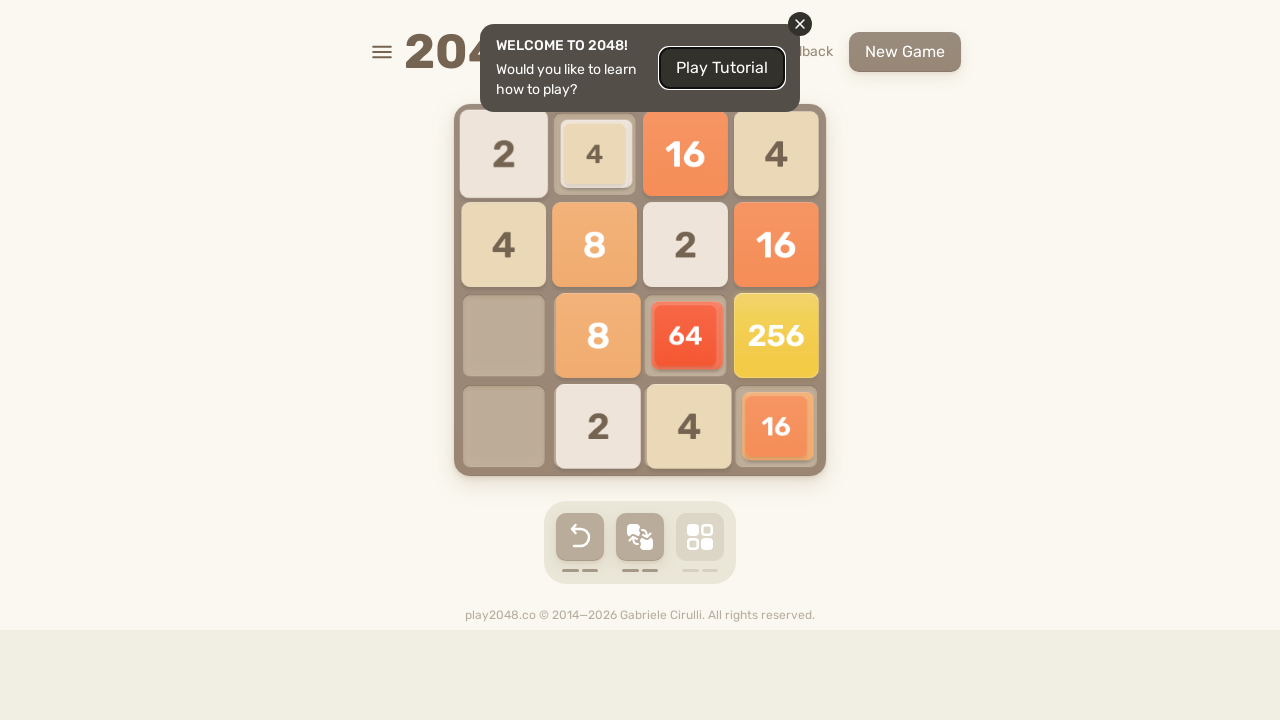

Pressed ArrowDown key on html
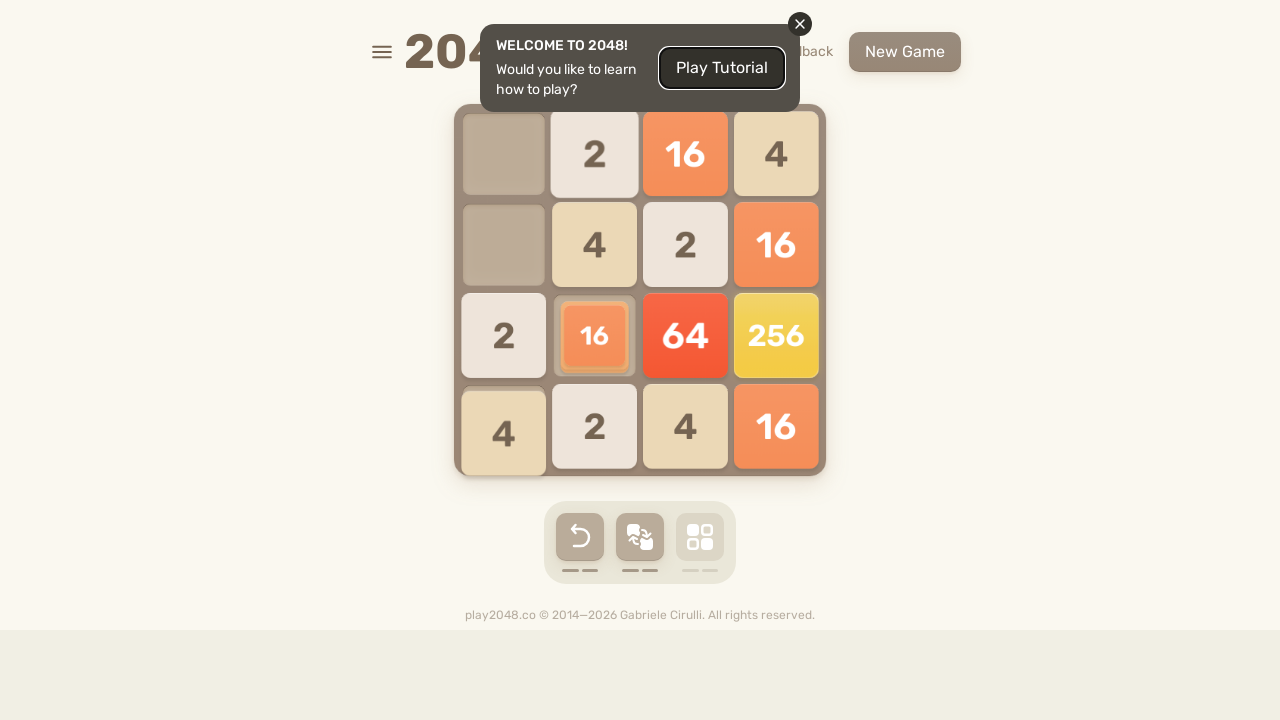

Pressed ArrowUp key on html
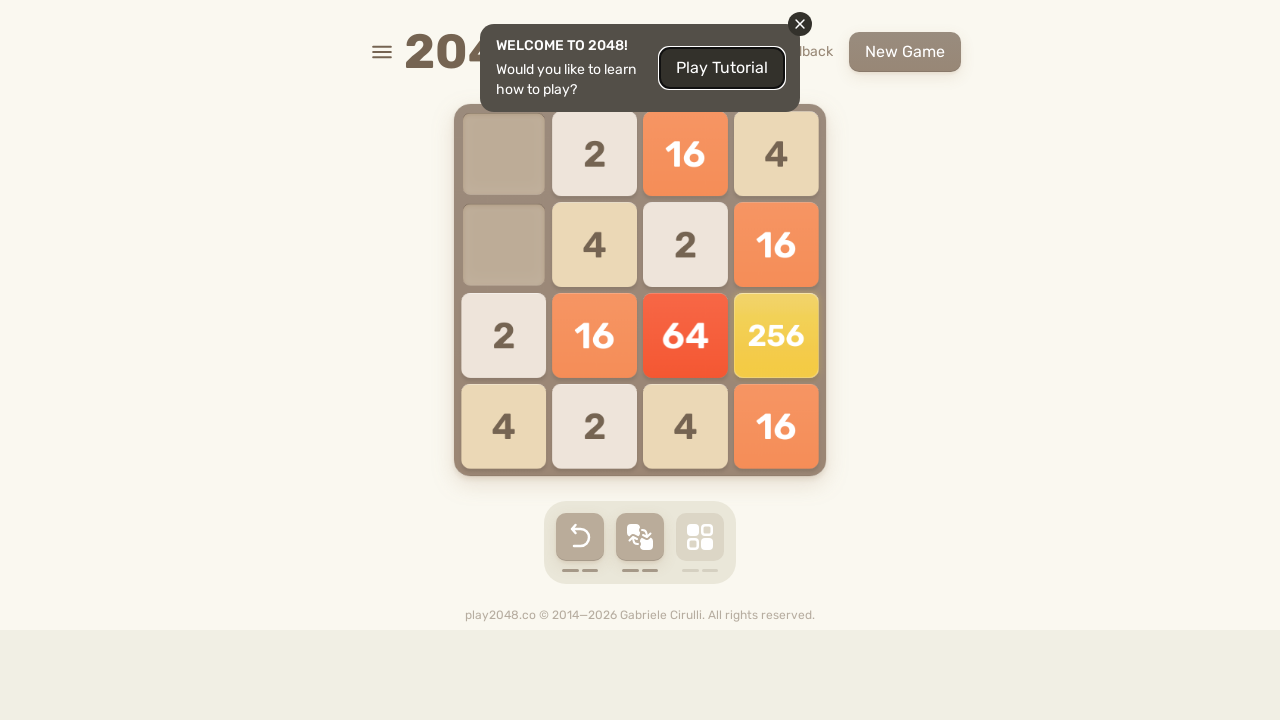

Pressed ArrowRight key on html
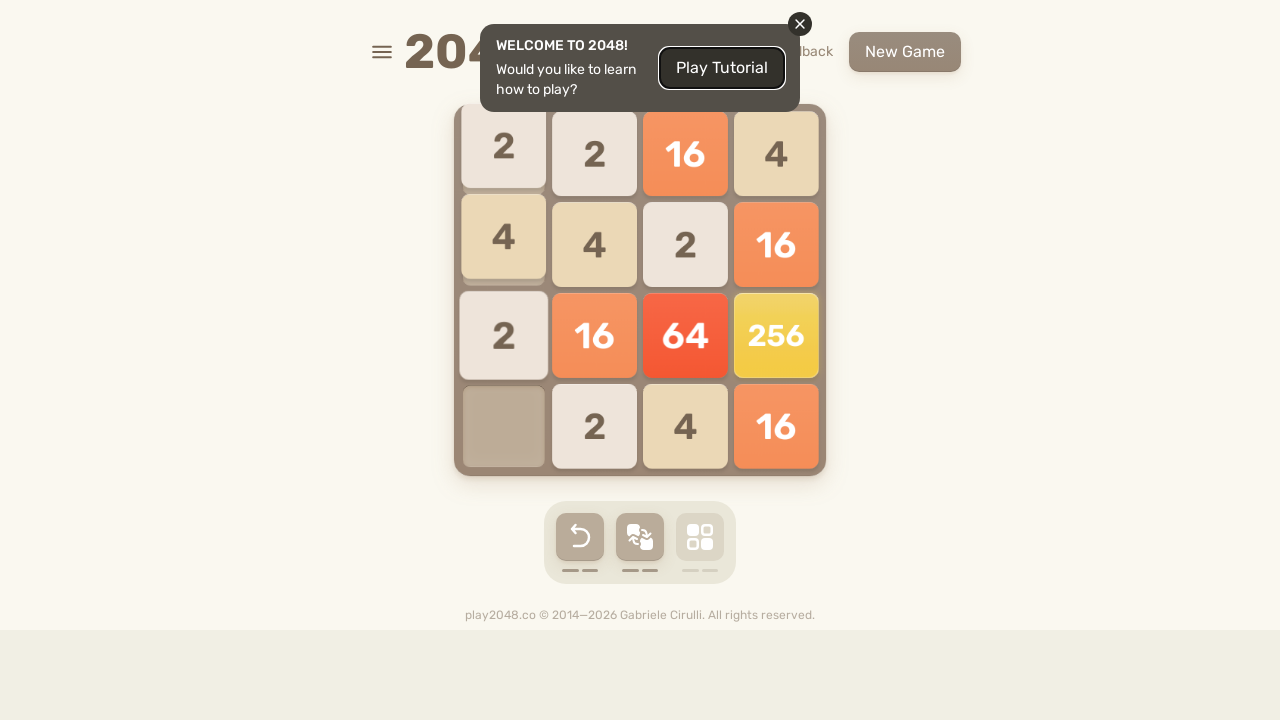

Pressed ArrowDown key on html
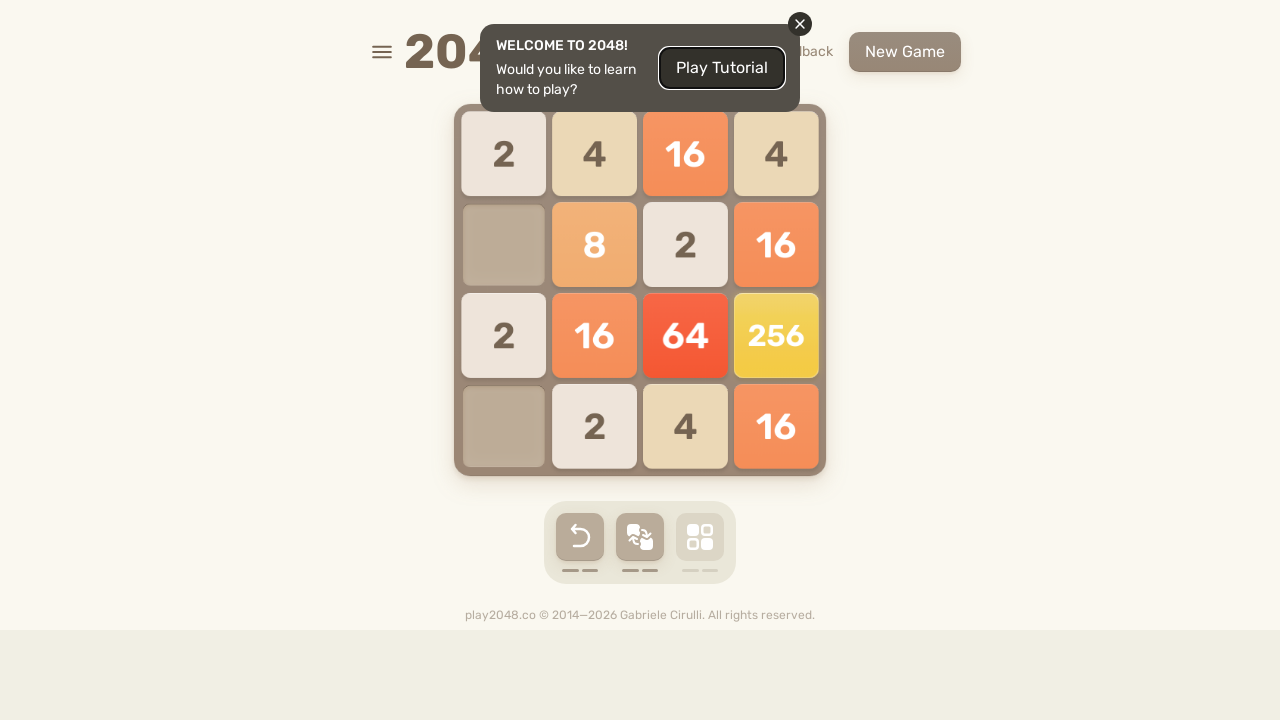

Pressed ArrowDown key on html
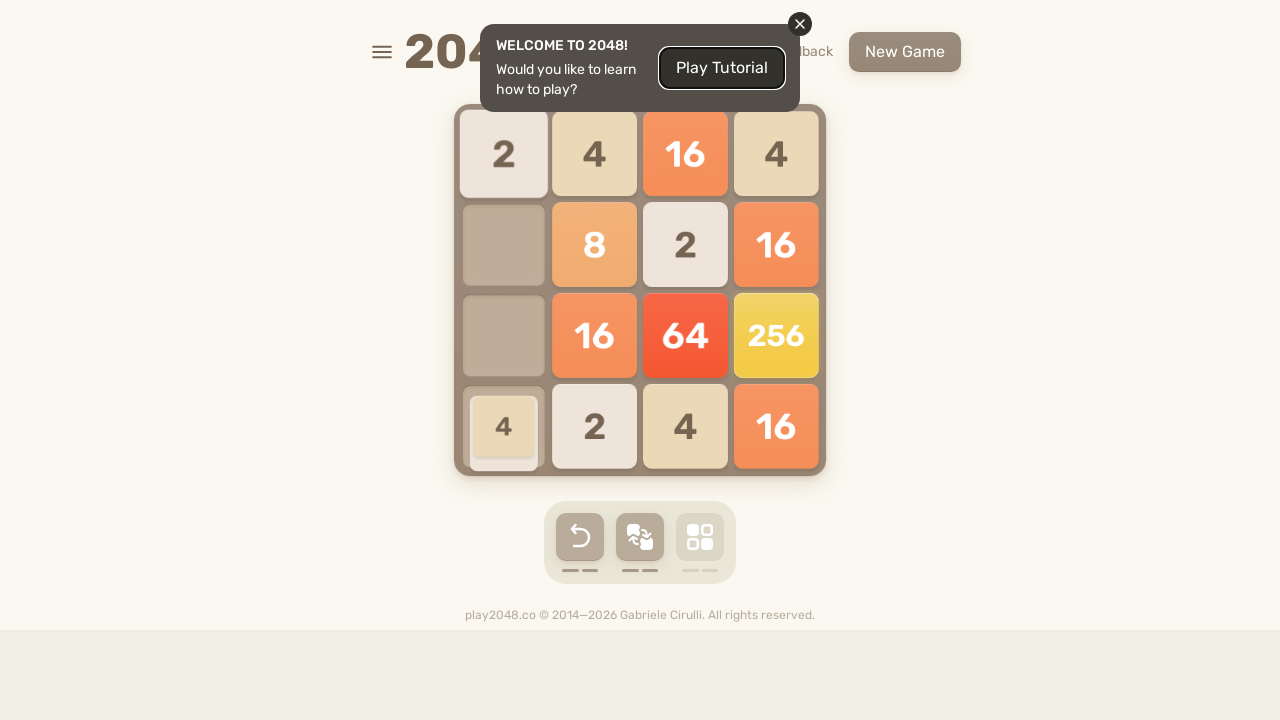

Pressed ArrowUp key on html
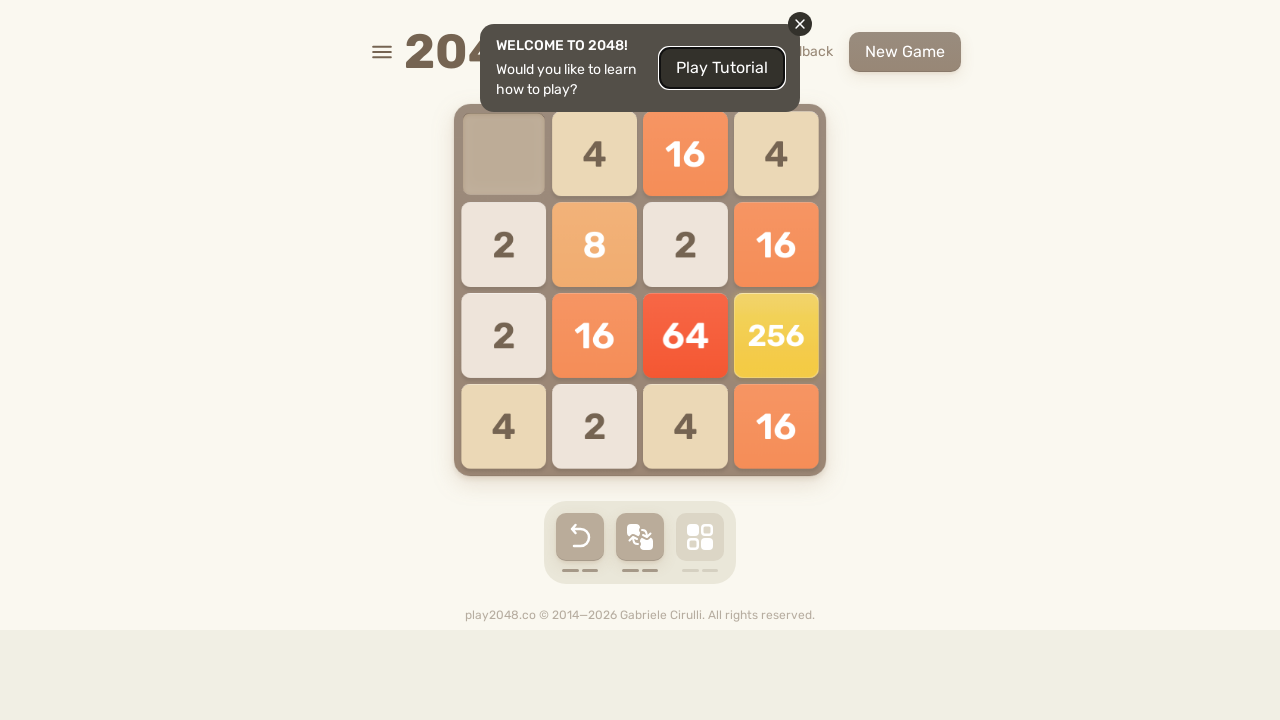

Pressed ArrowRight key on html
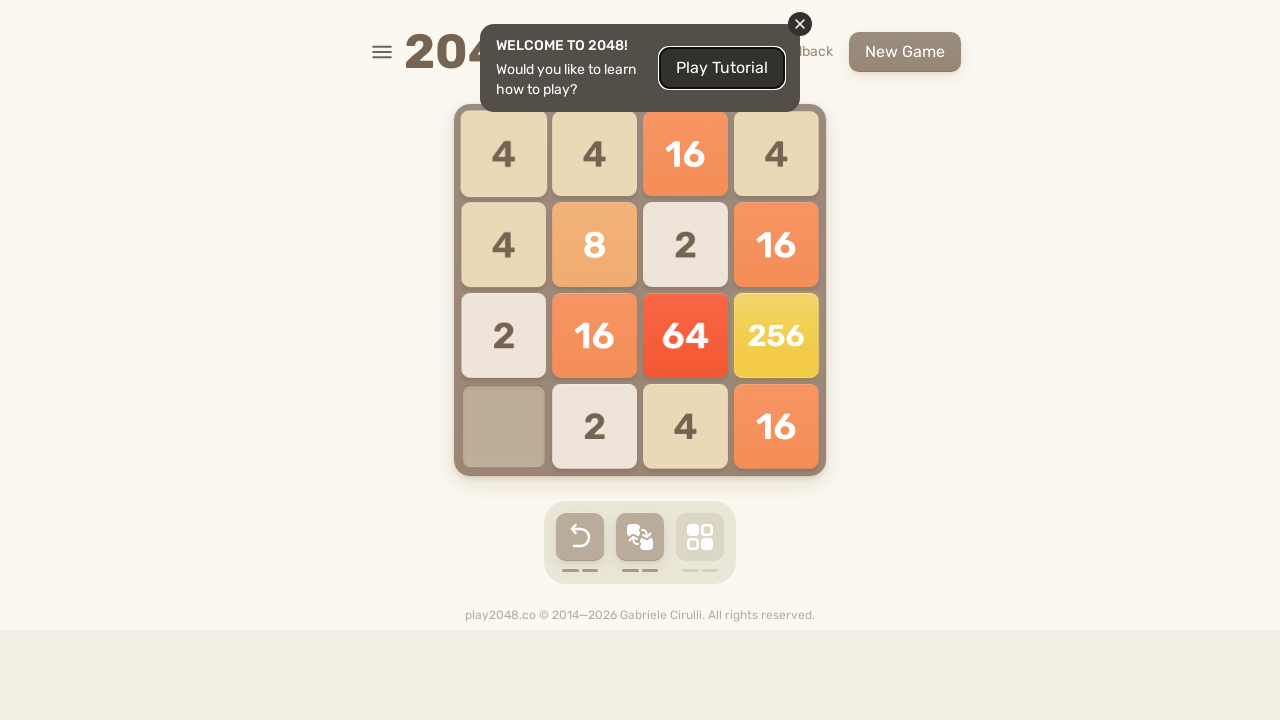

Pressed ArrowDown key on html
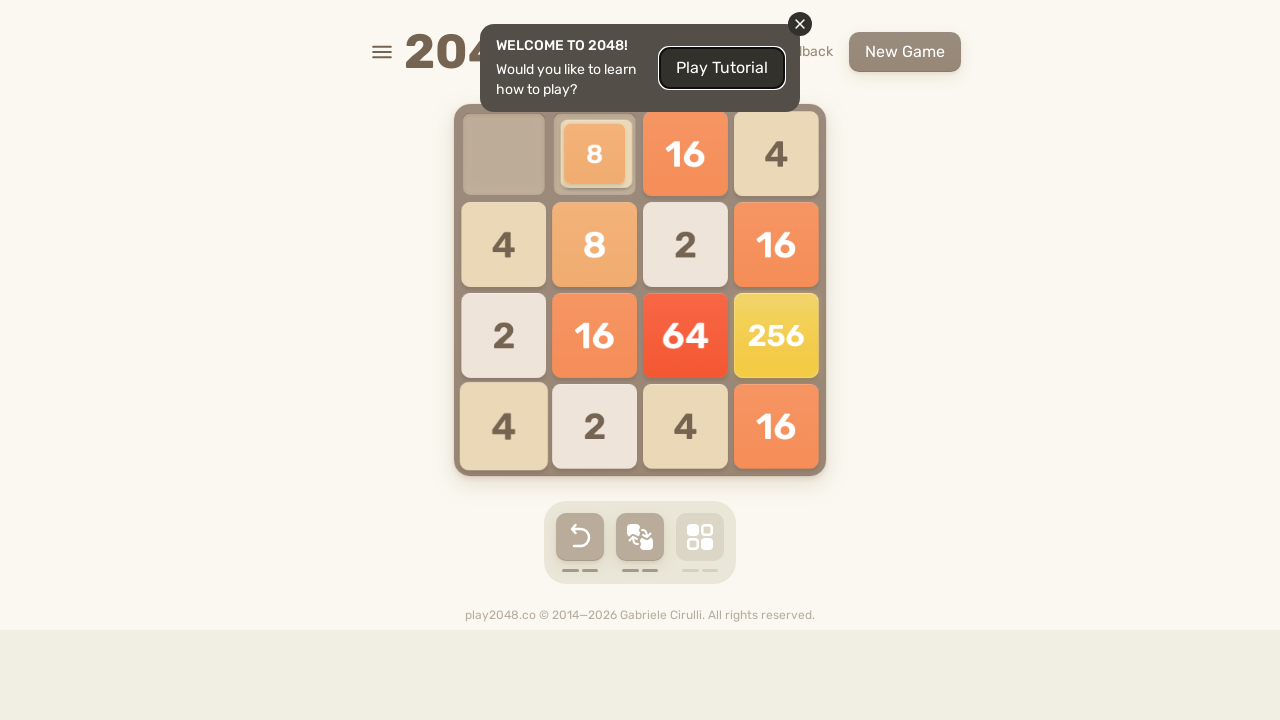

Pressed ArrowDown key on html
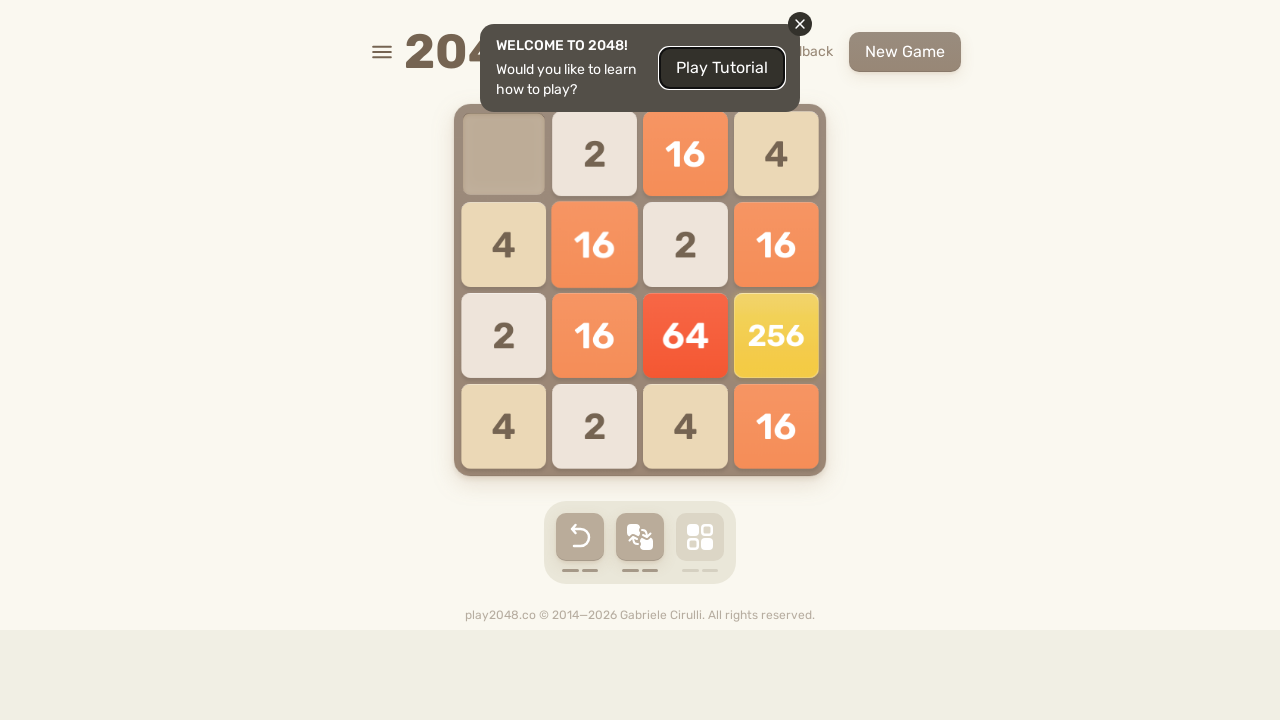

Pressed ArrowUp key on html
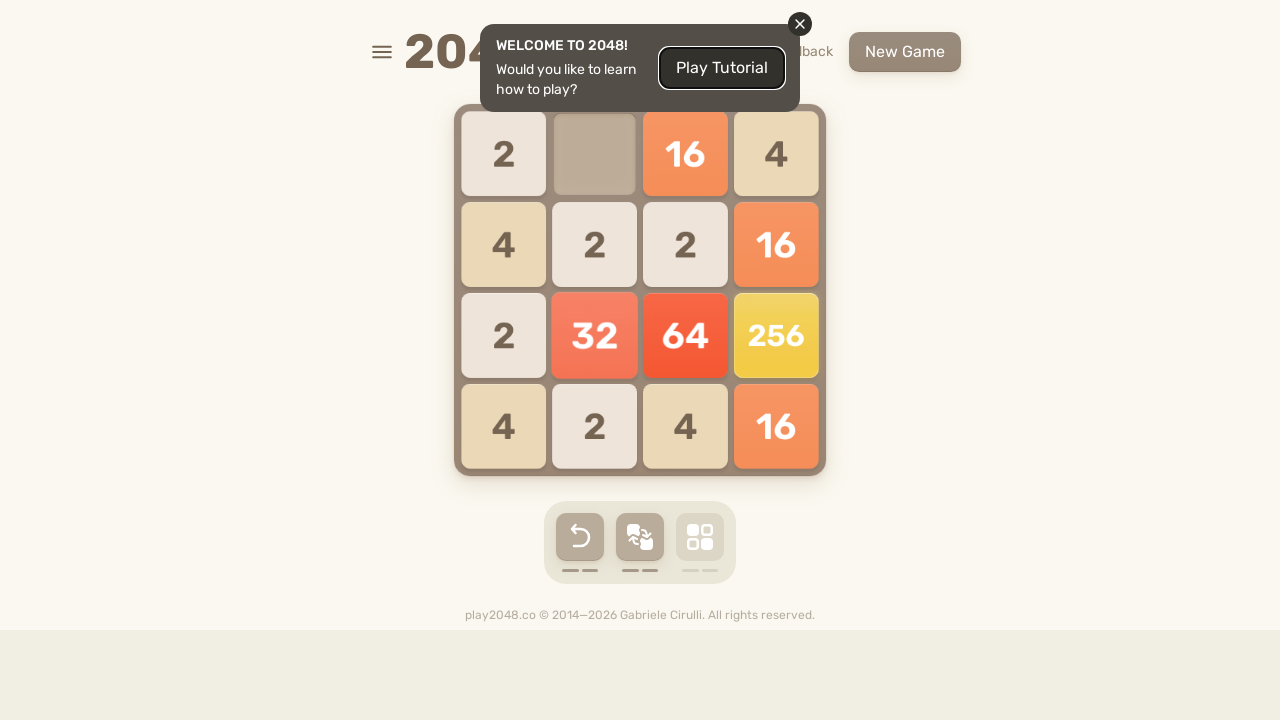

Pressed ArrowRight key on html
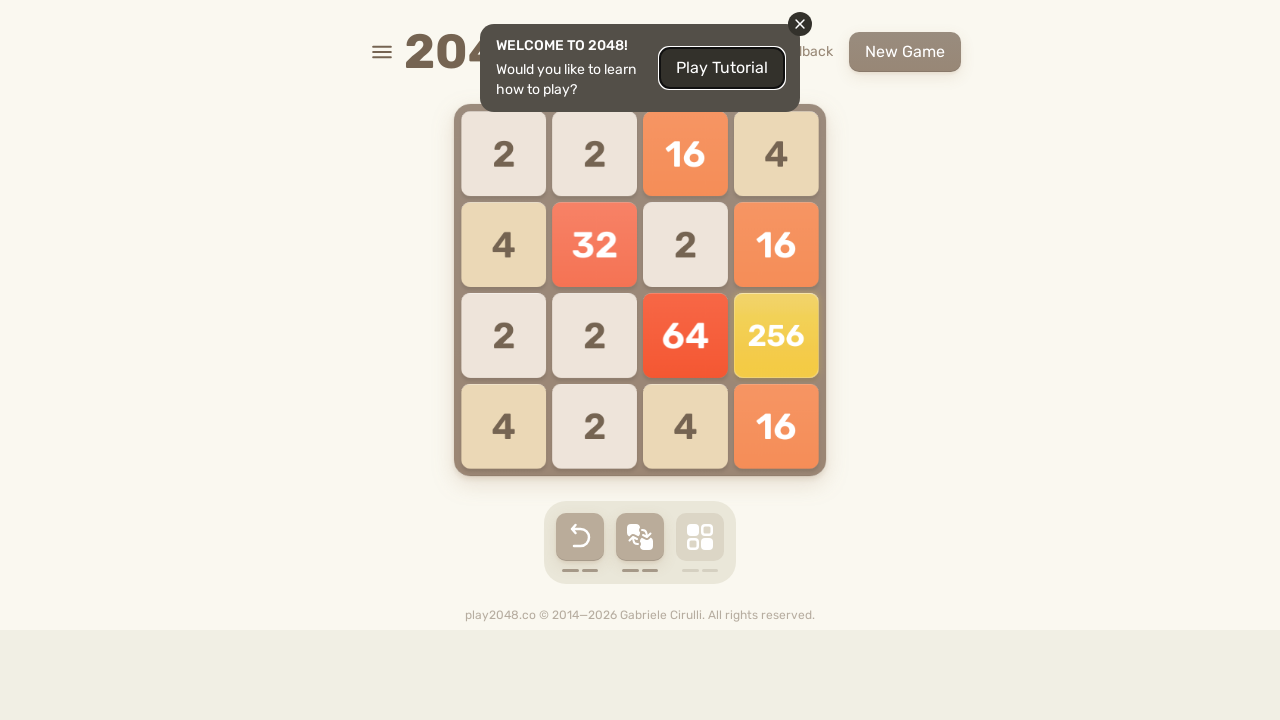

Pressed ArrowDown key on html
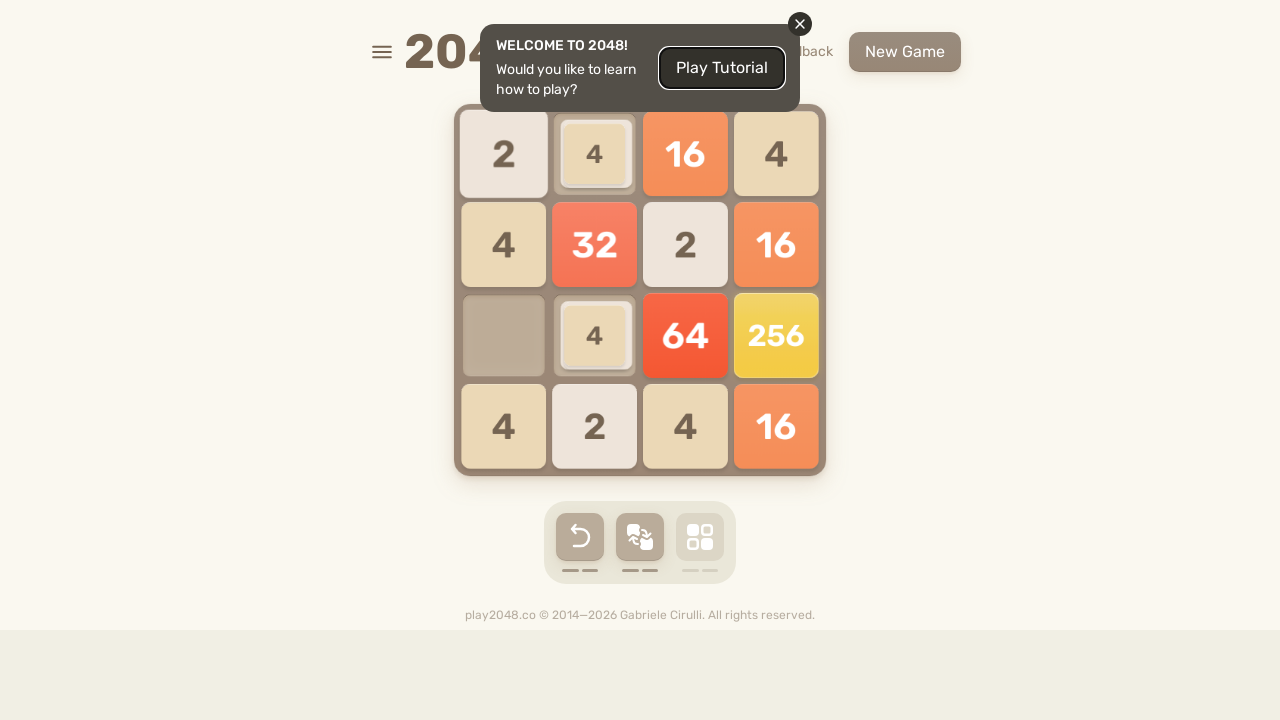

Pressed ArrowDown key on html
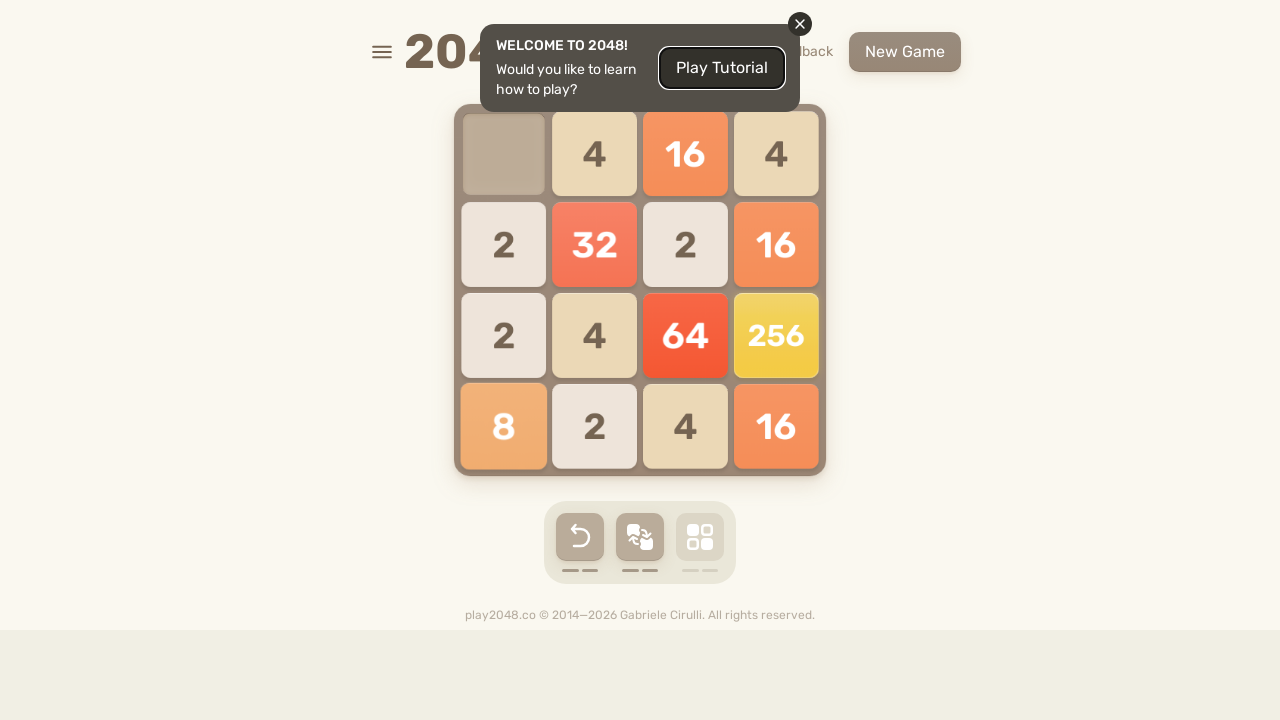

Pressed ArrowUp key on html
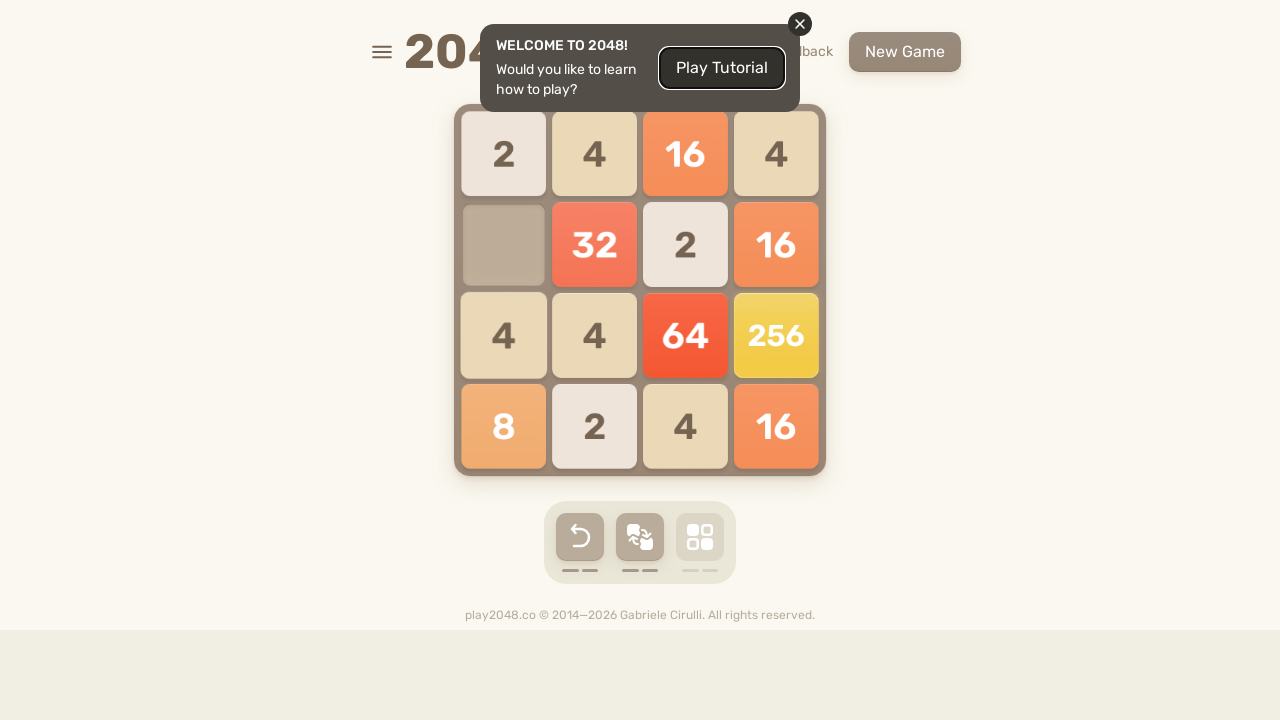

Pressed ArrowRight key on html
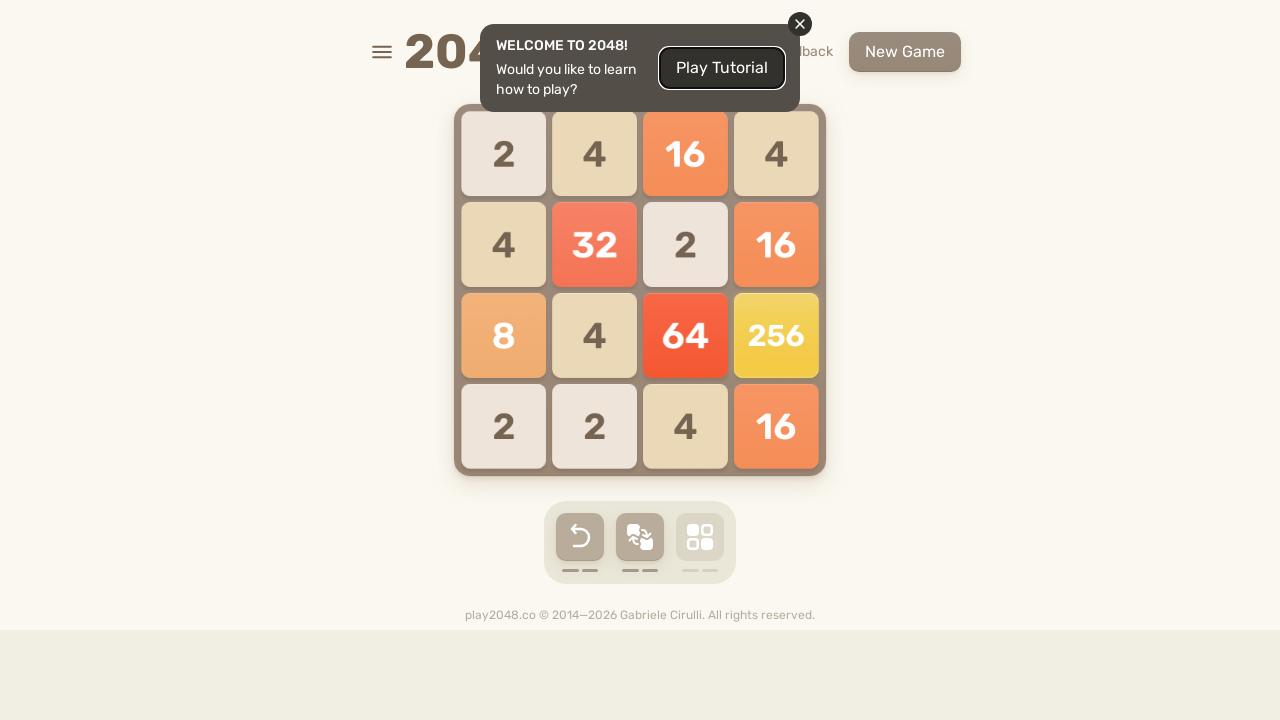

Pressed ArrowDown key on html
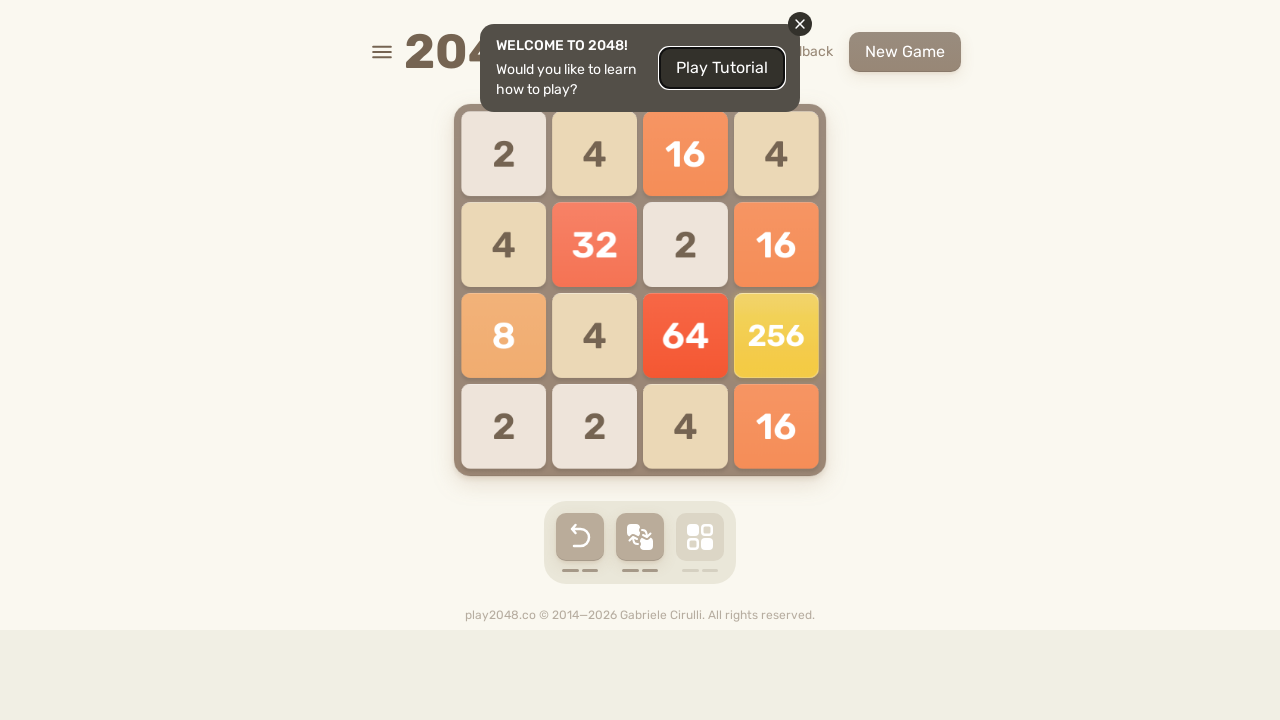

Pressed ArrowDown key on html
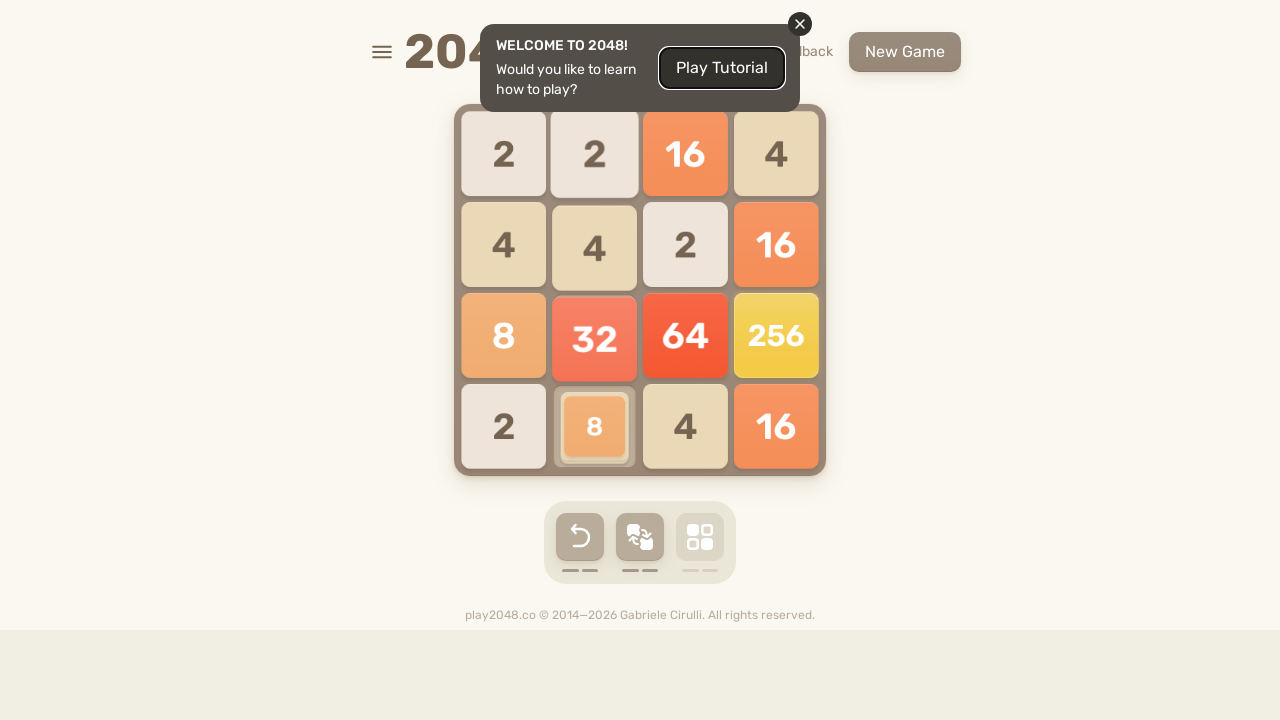

Pressed ArrowUp key on html
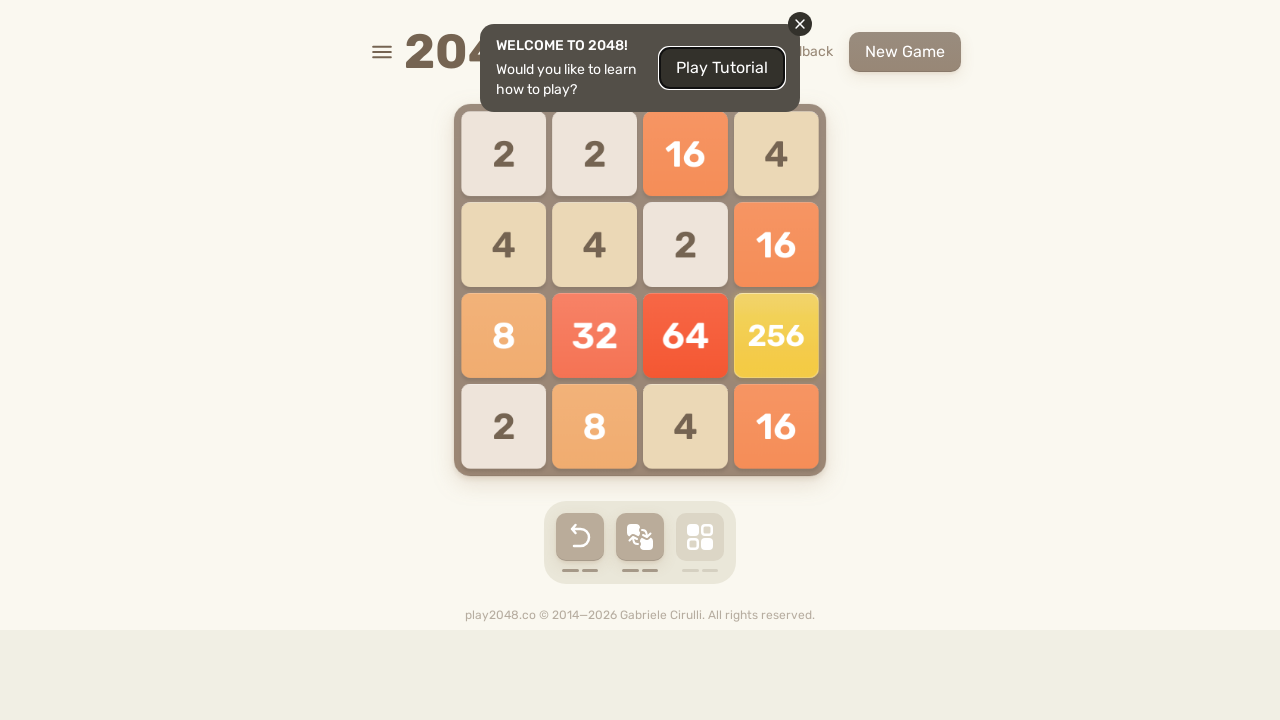

Pressed ArrowRight key on html
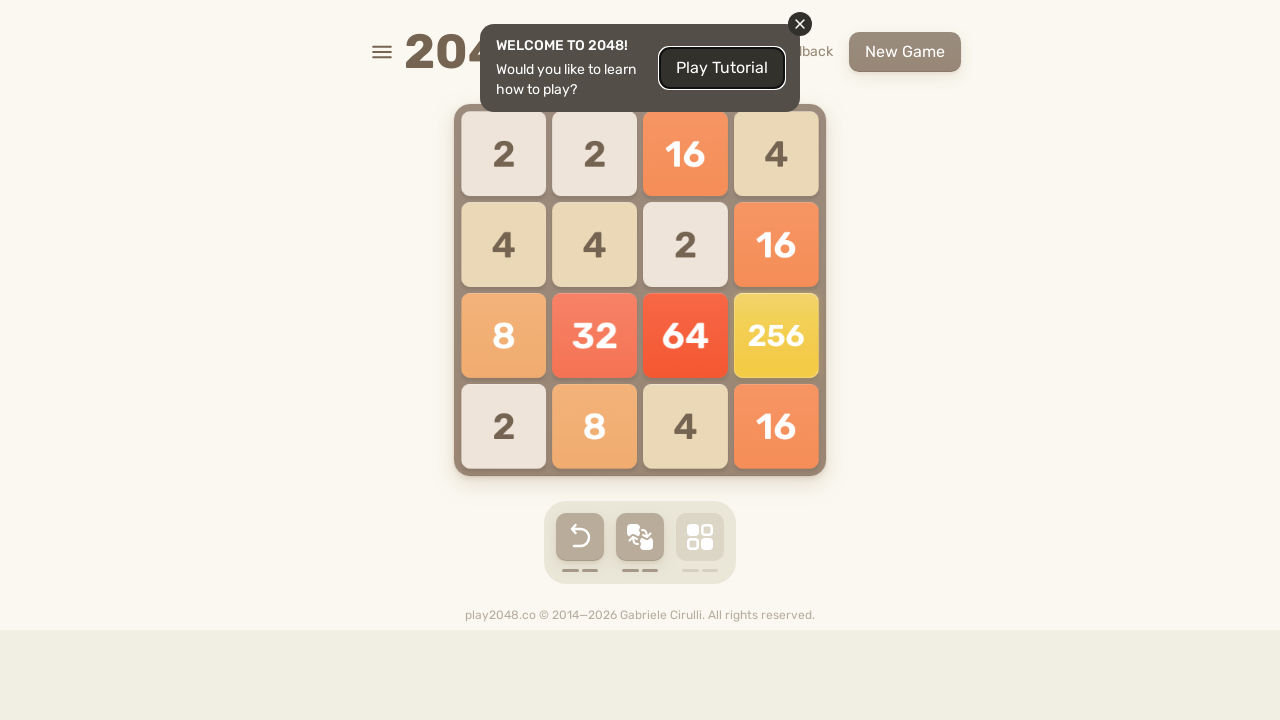

Pressed ArrowDown key on html
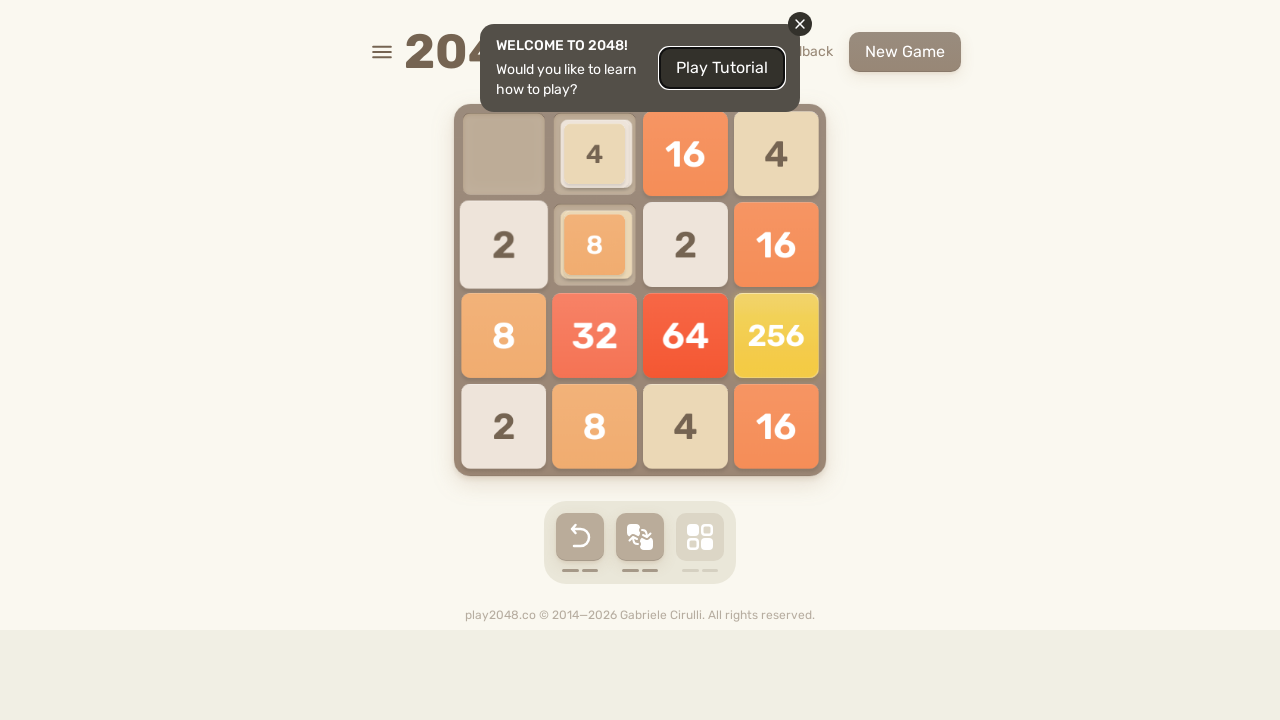

Pressed ArrowDown key on html
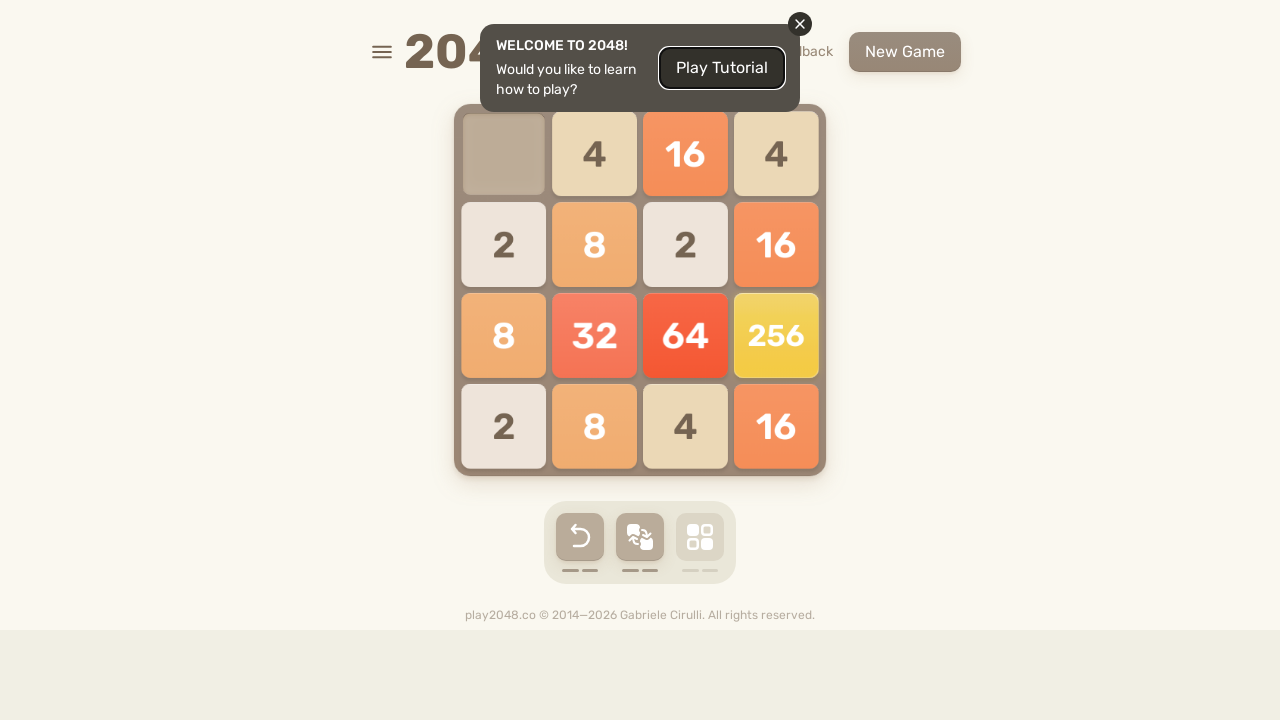

Pressed ArrowUp key on html
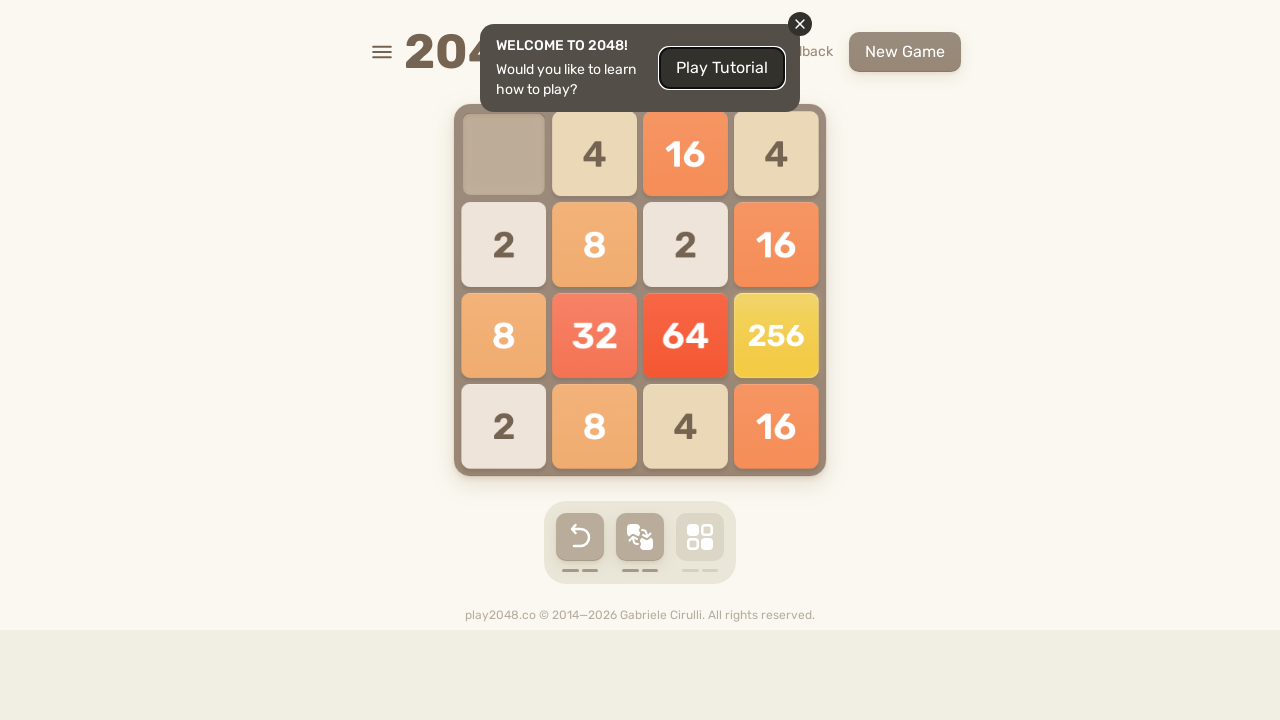

Pressed ArrowRight key on html
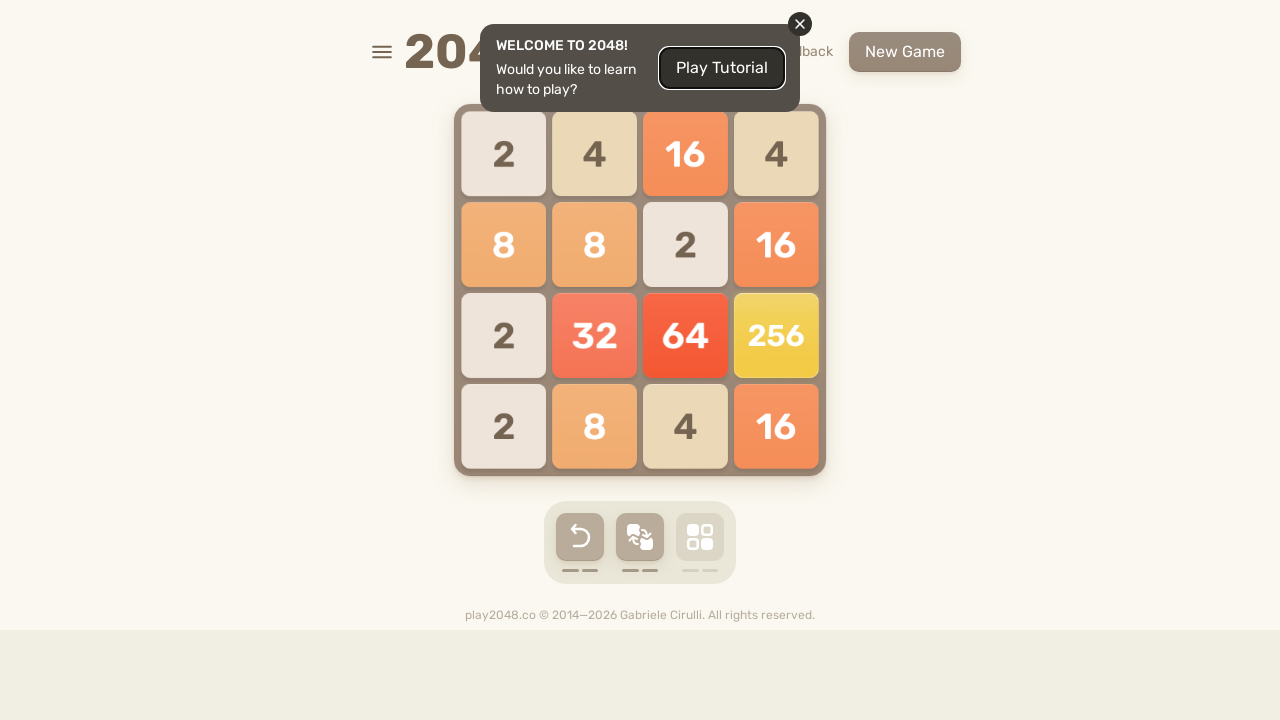

Pressed ArrowDown key on html
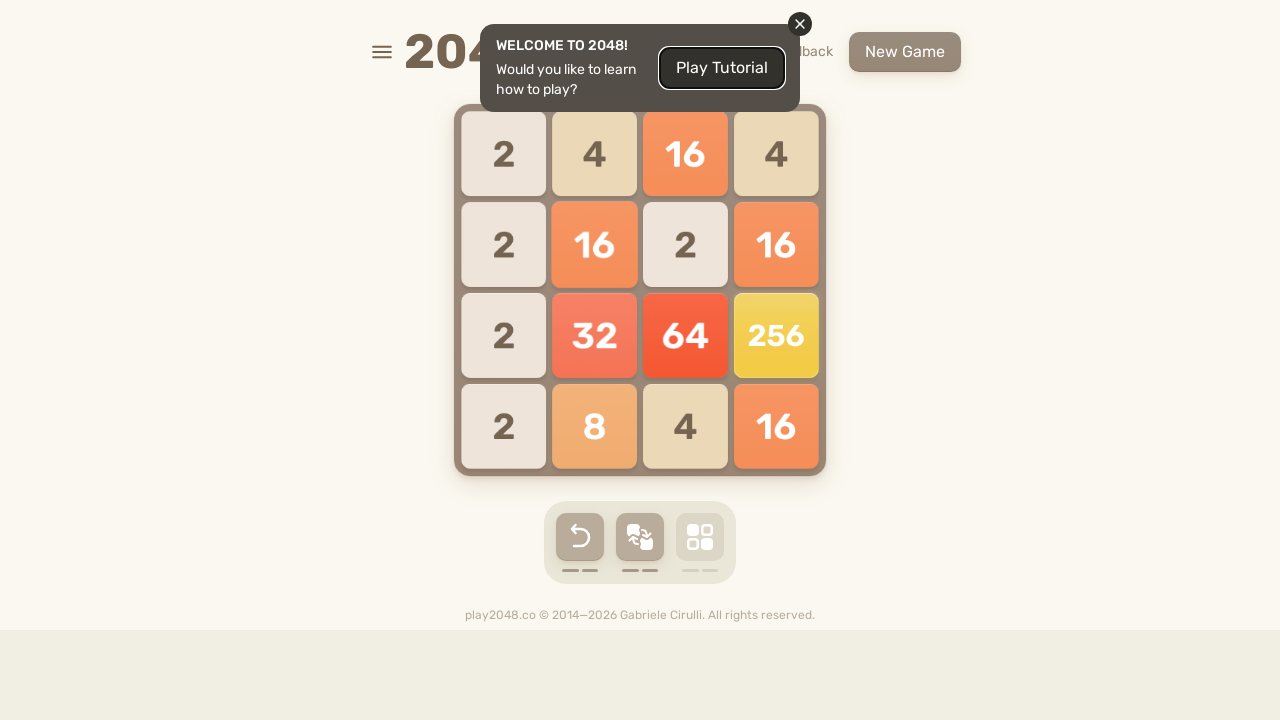

Pressed ArrowDown key on html
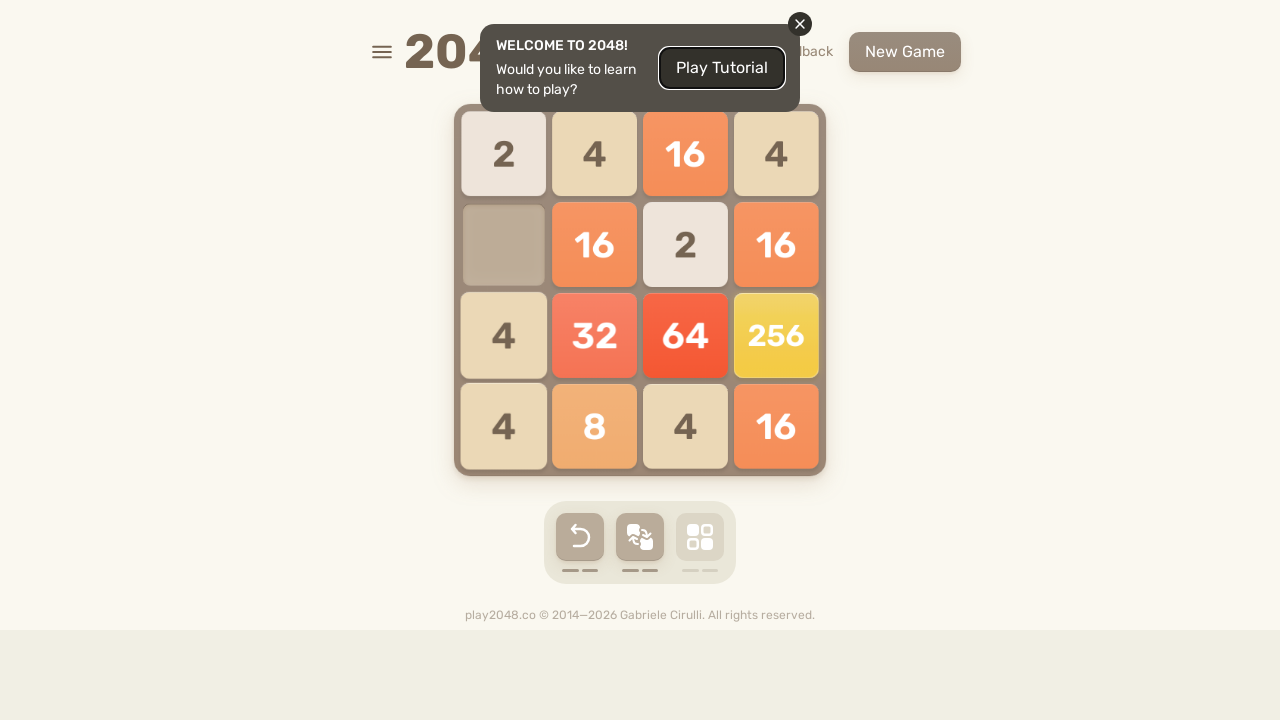

Pressed ArrowUp key on html
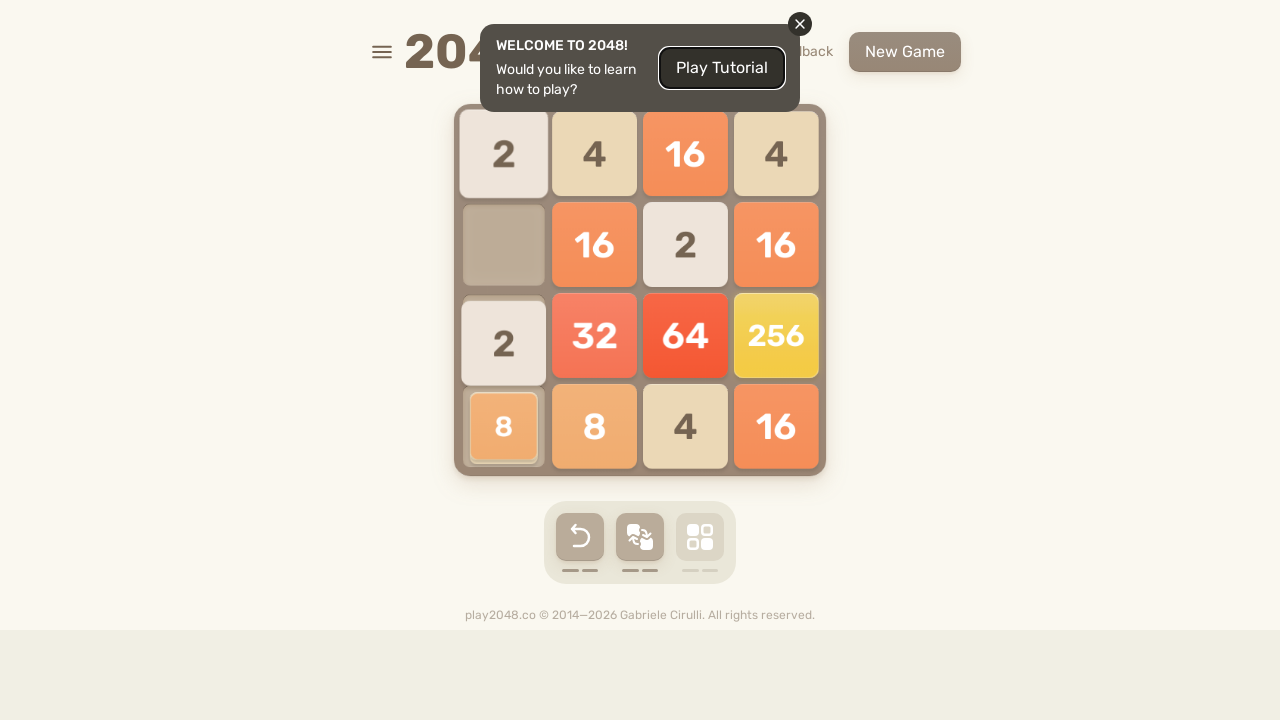

Pressed ArrowRight key on html
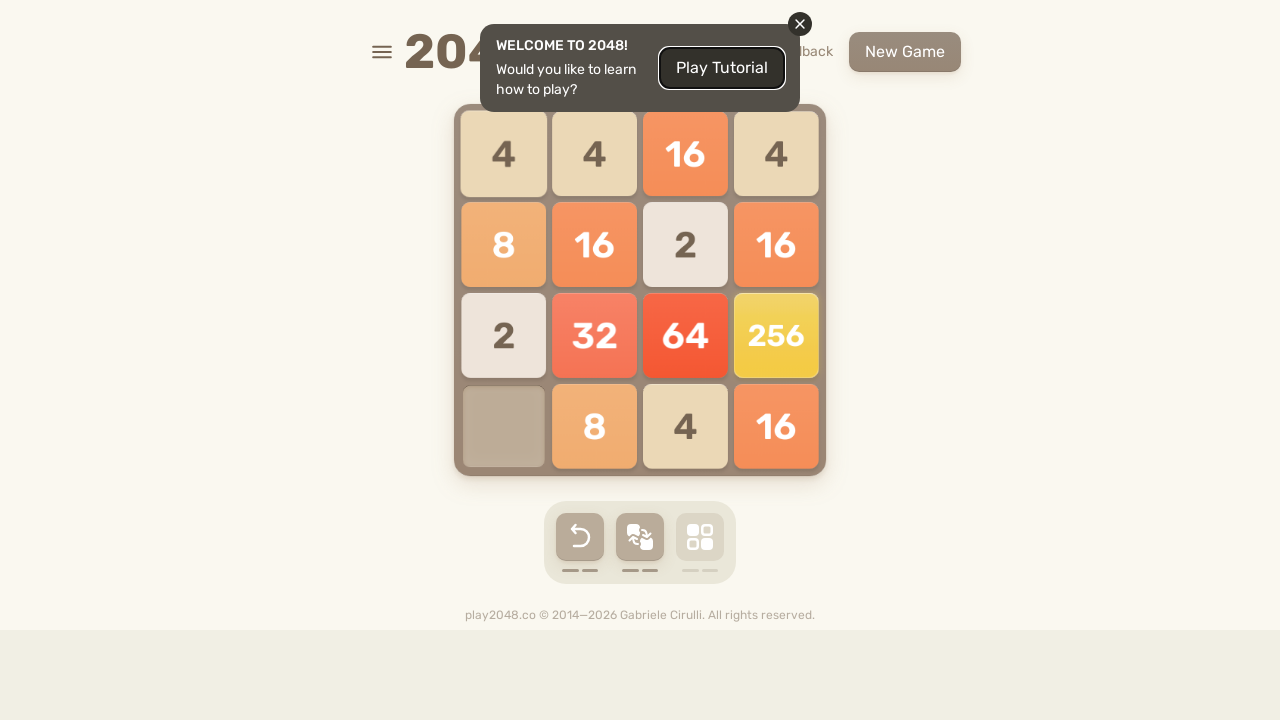

Pressed ArrowDown key on html
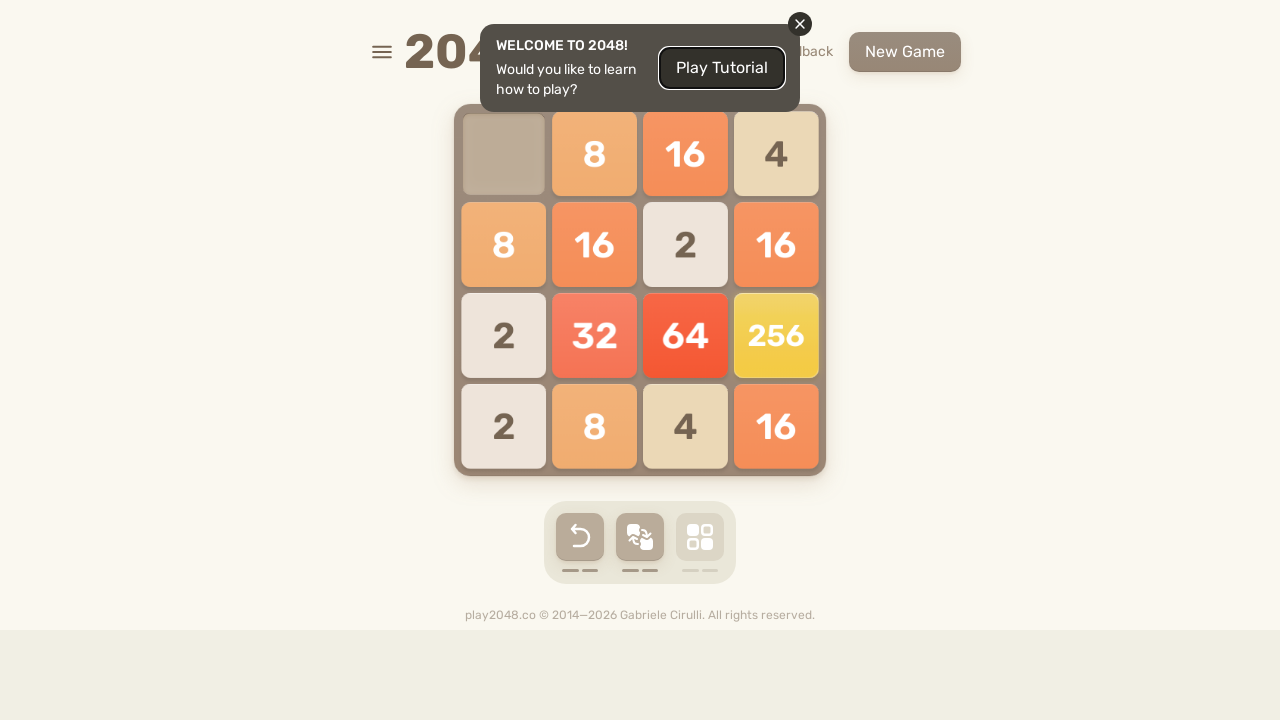

Pressed ArrowDown key on html
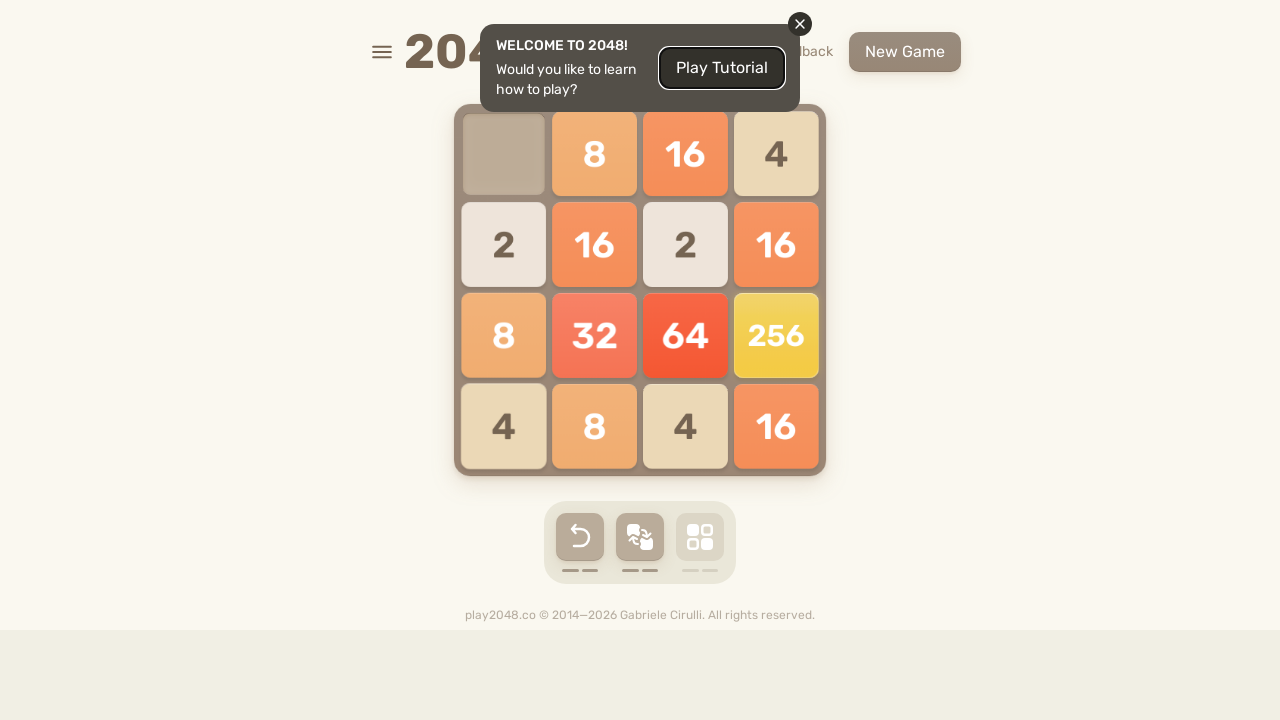

Pressed ArrowUp key on html
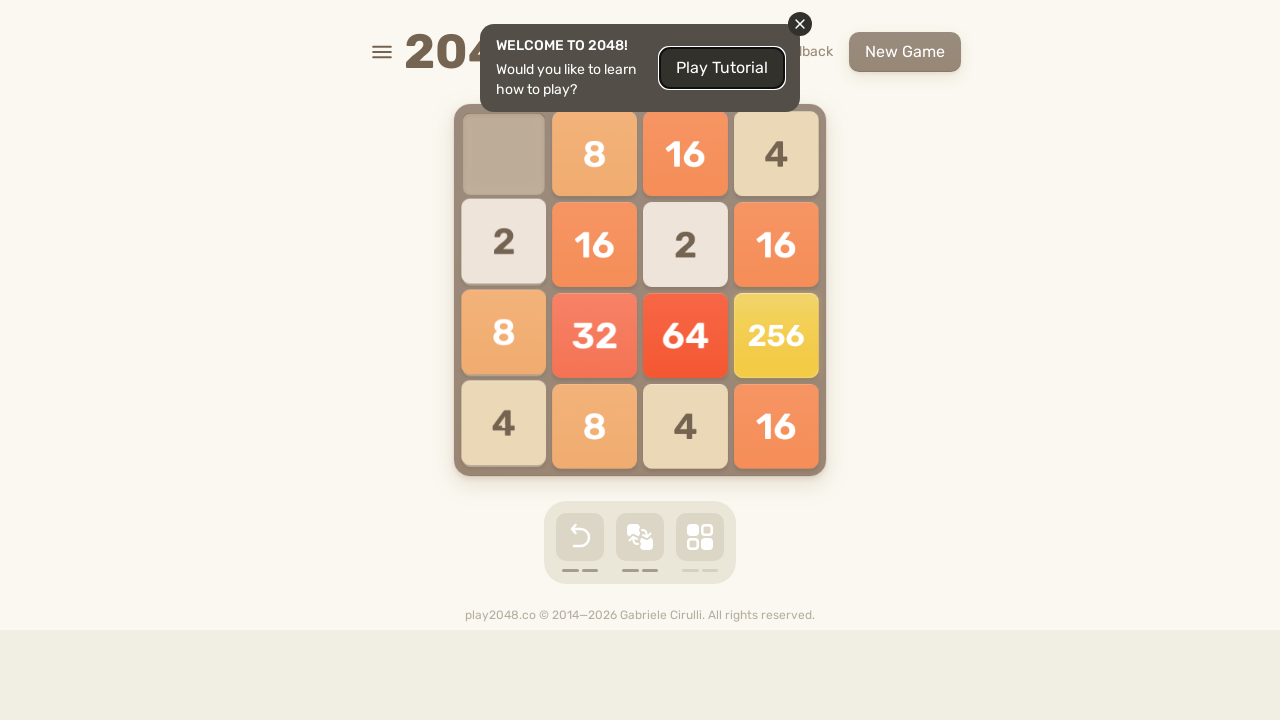

Pressed ArrowRight key on html
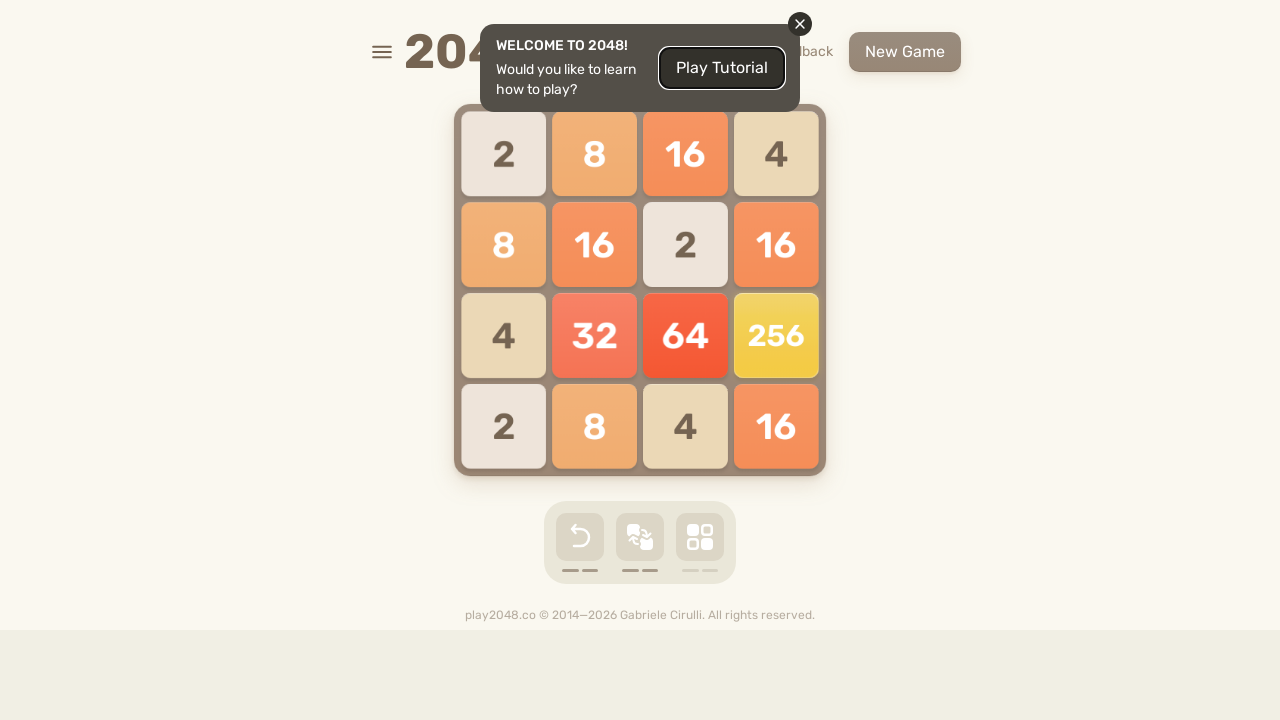

Pressed ArrowDown key on html
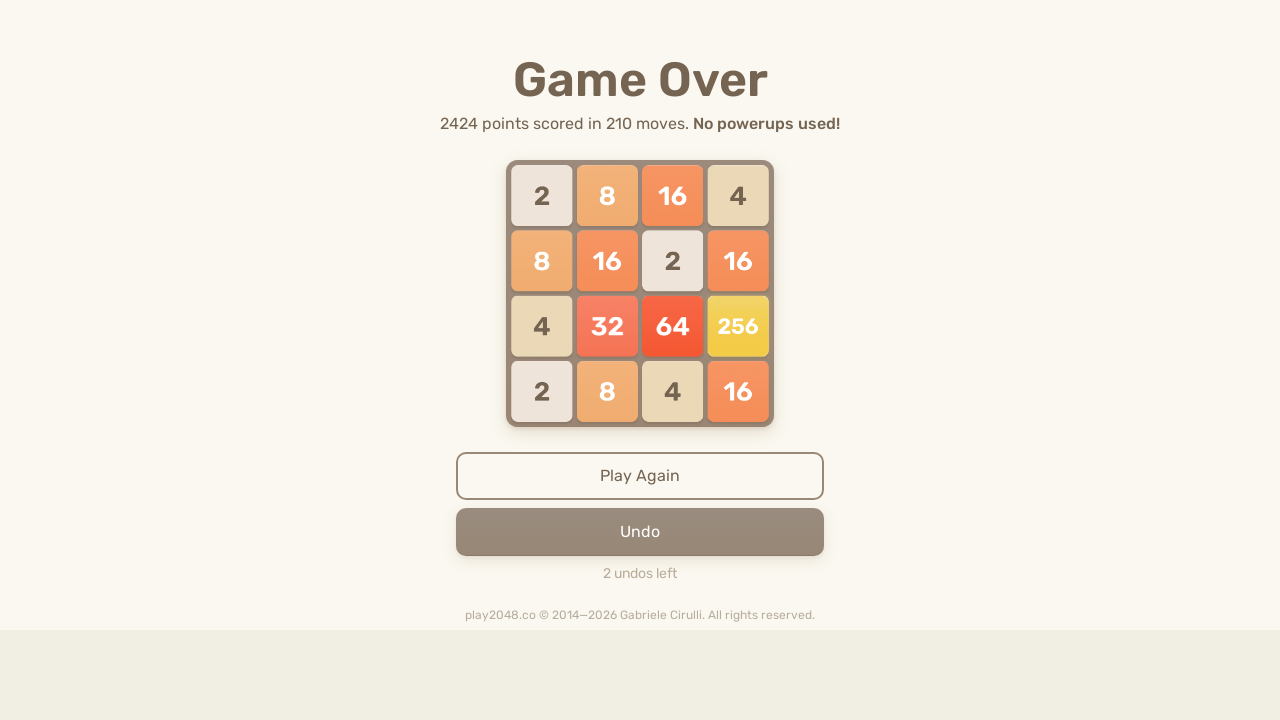

Pressed ArrowDown key on html
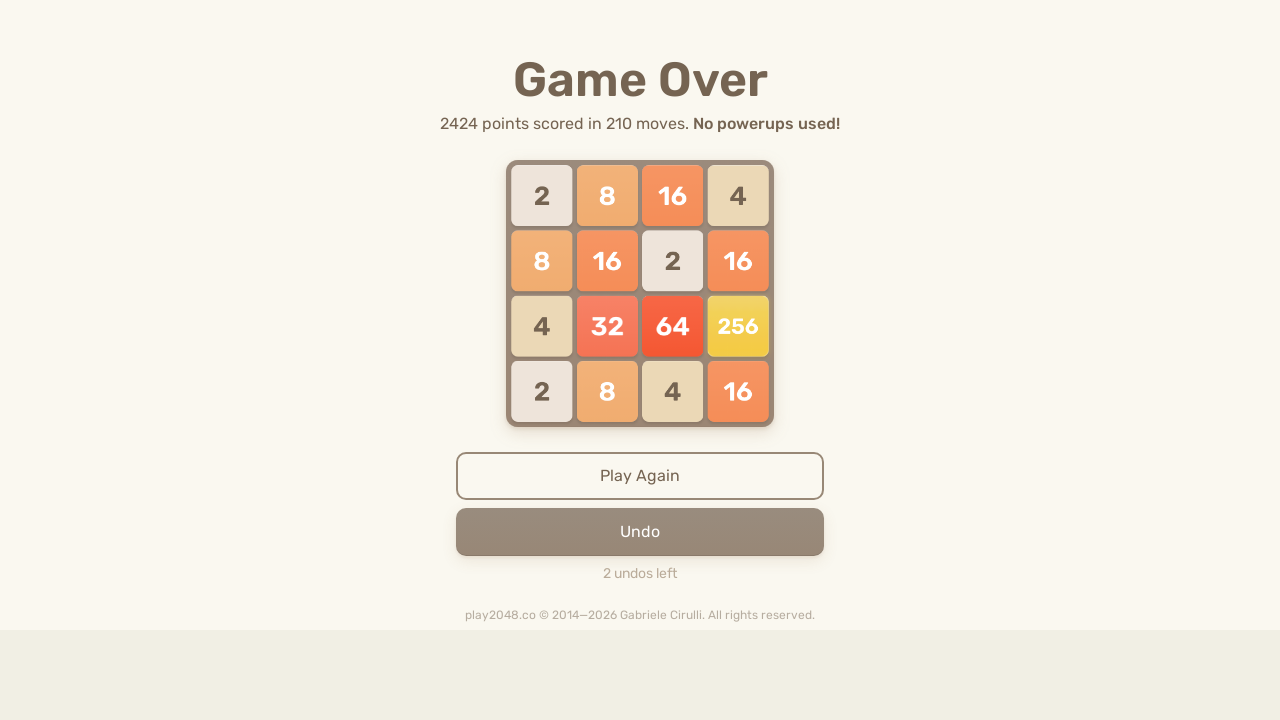

Pressed ArrowUp key on html
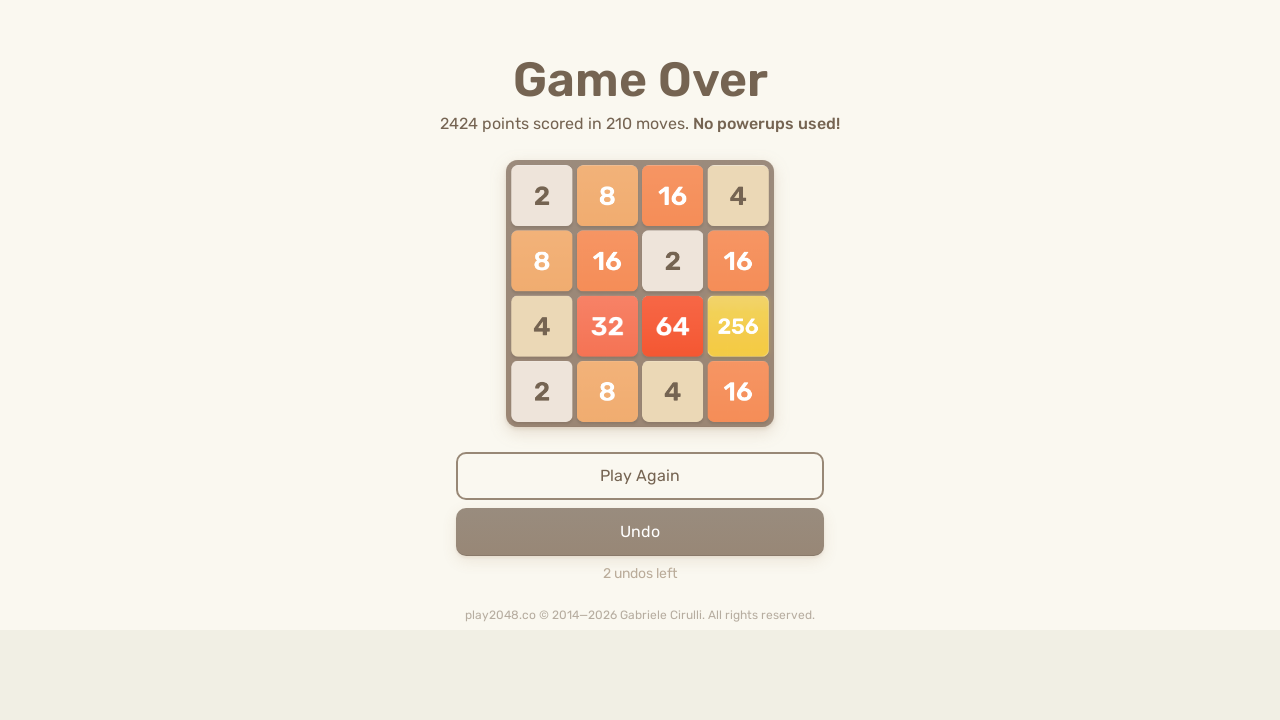

Pressed ArrowRight key on html
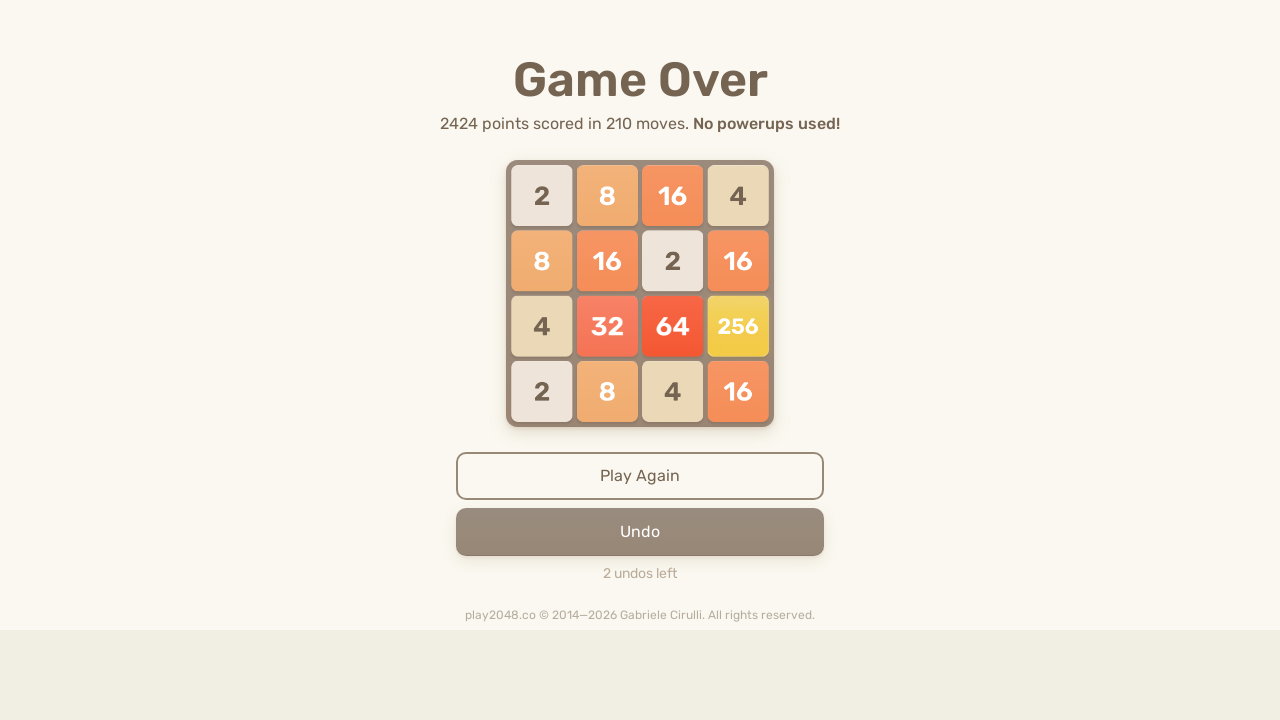

Pressed ArrowDown key on html
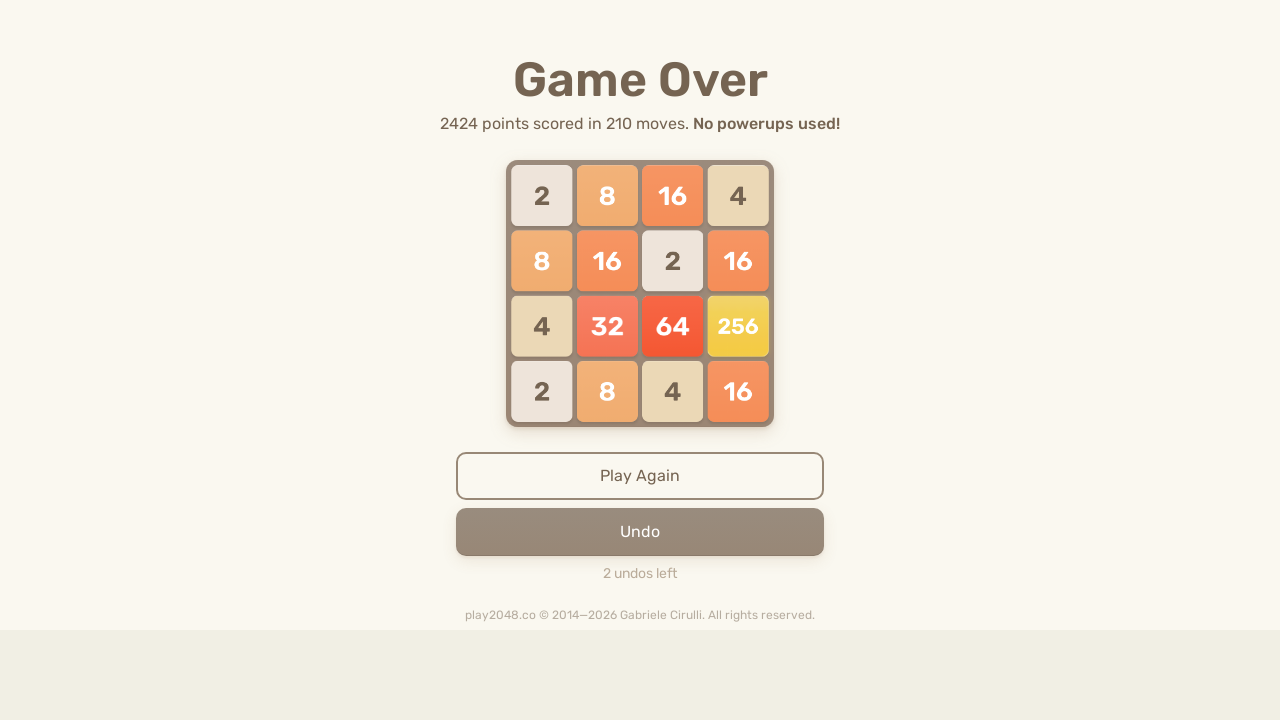

Pressed ArrowDown key on html
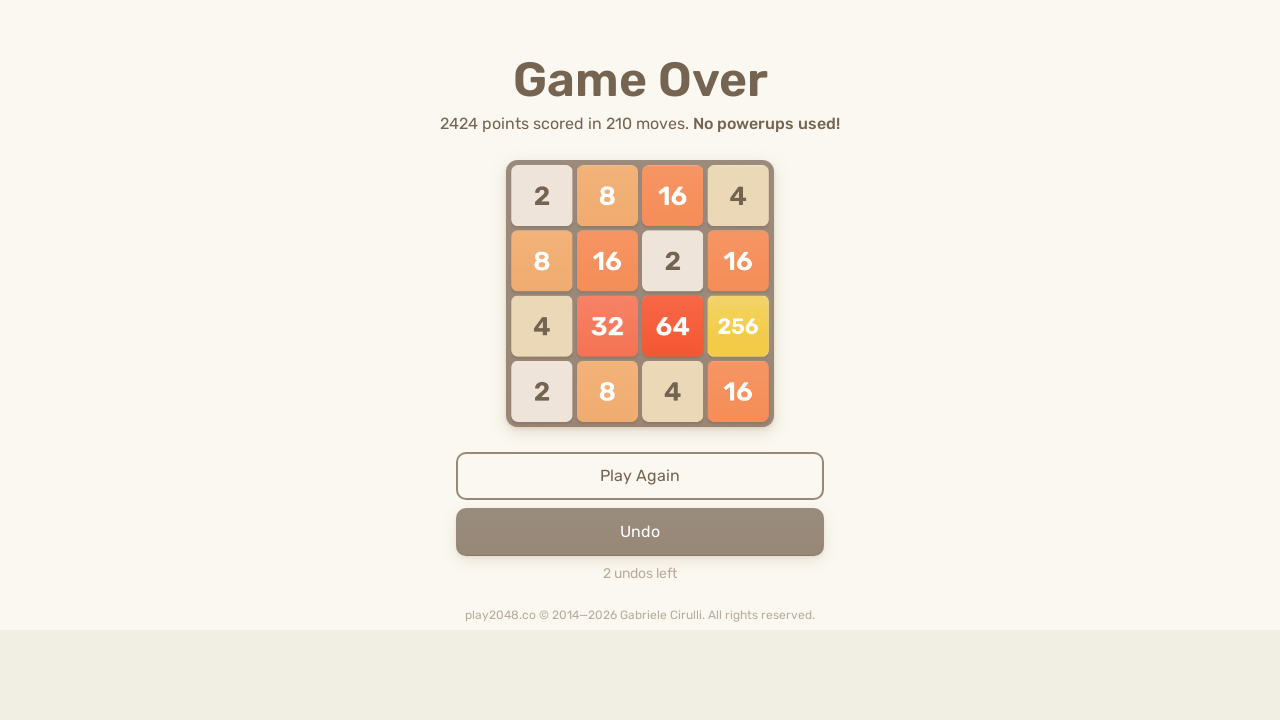

Pressed ArrowUp key on html
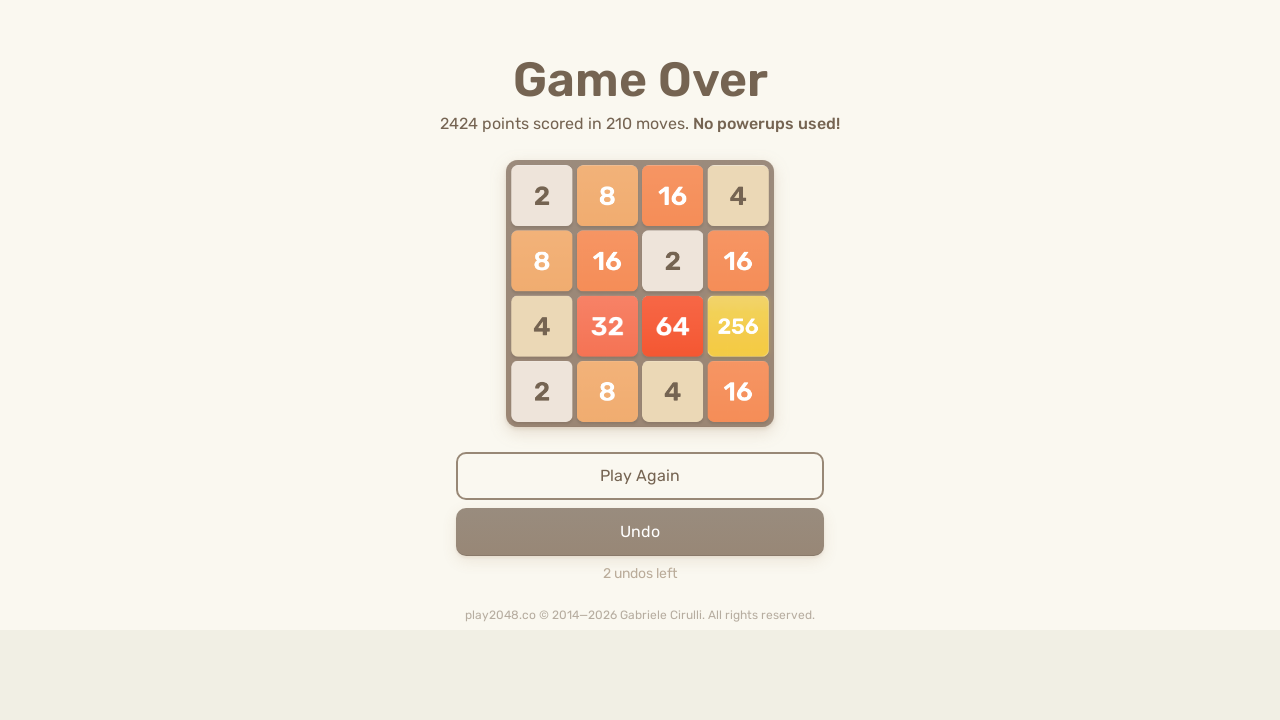

Pressed ArrowRight key on html
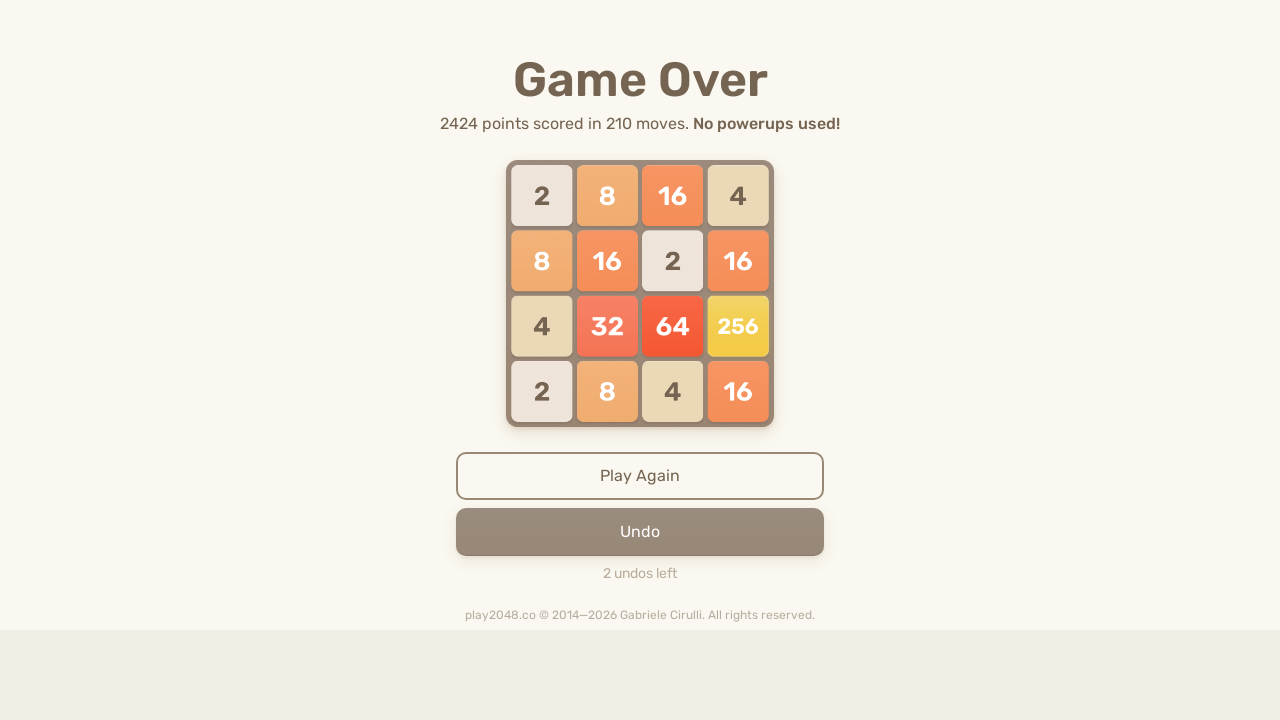

Pressed ArrowDown key on html
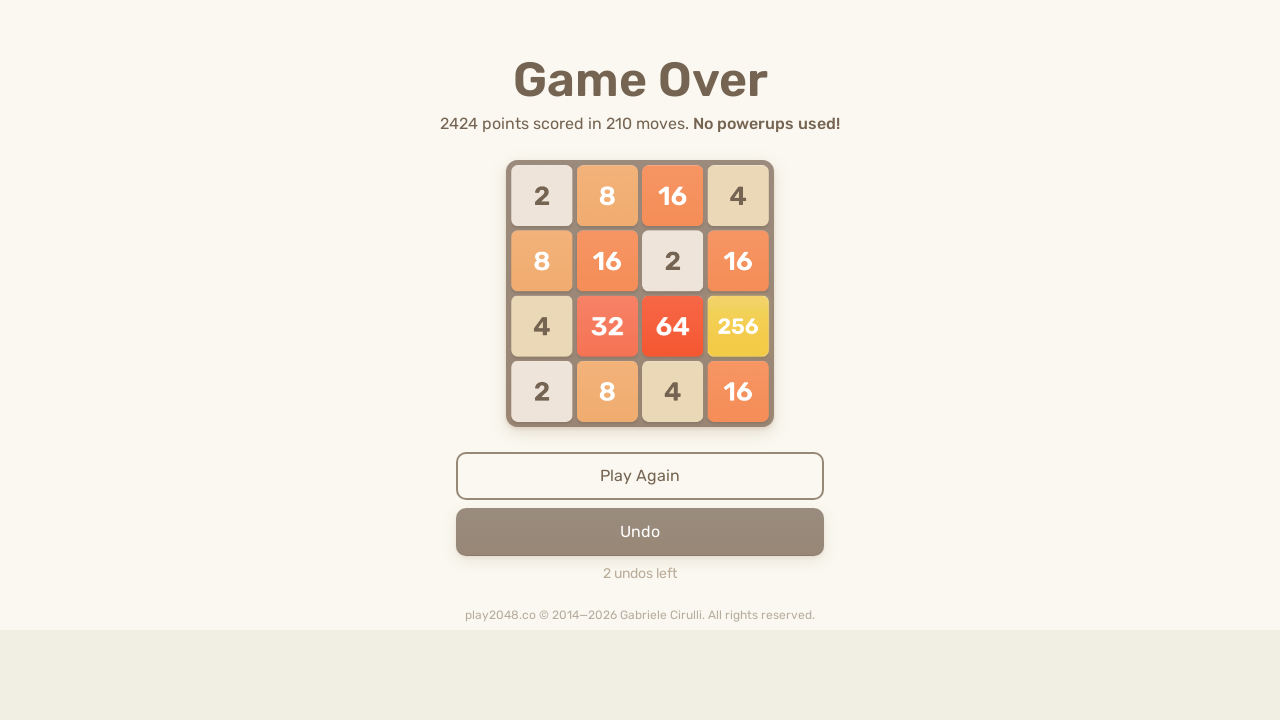

Pressed ArrowDown key on html
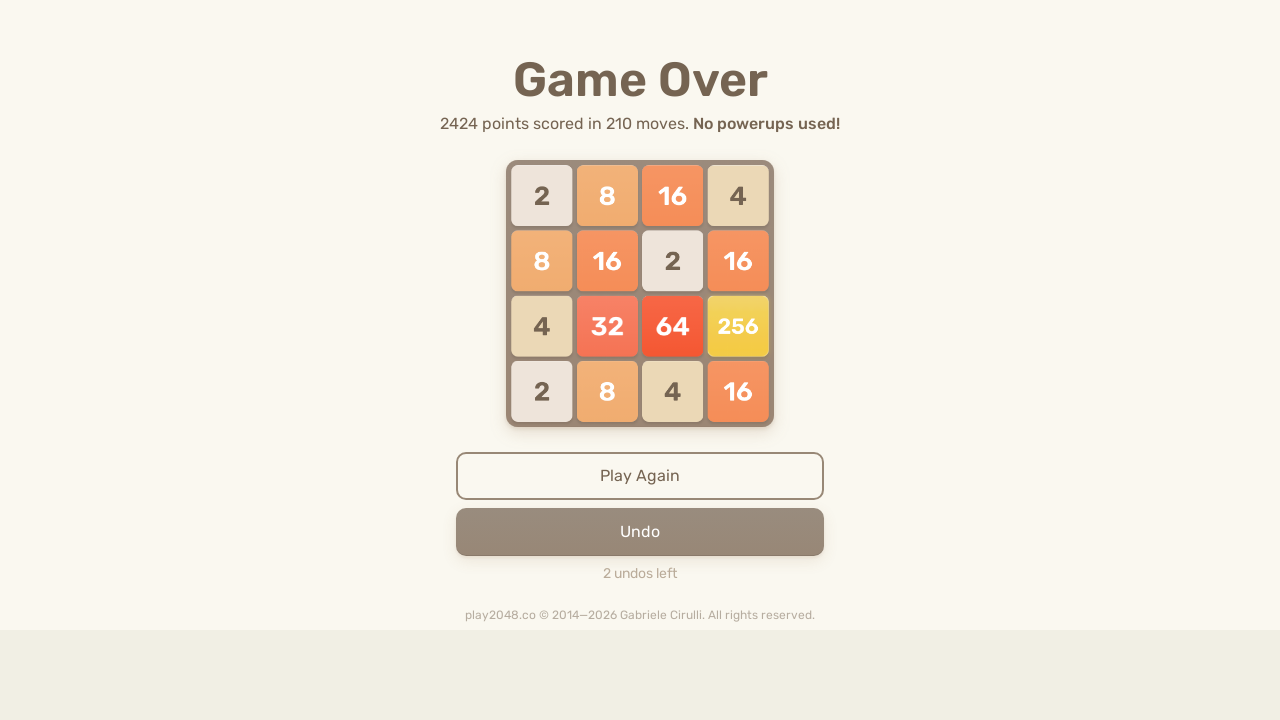

Pressed ArrowUp key on html
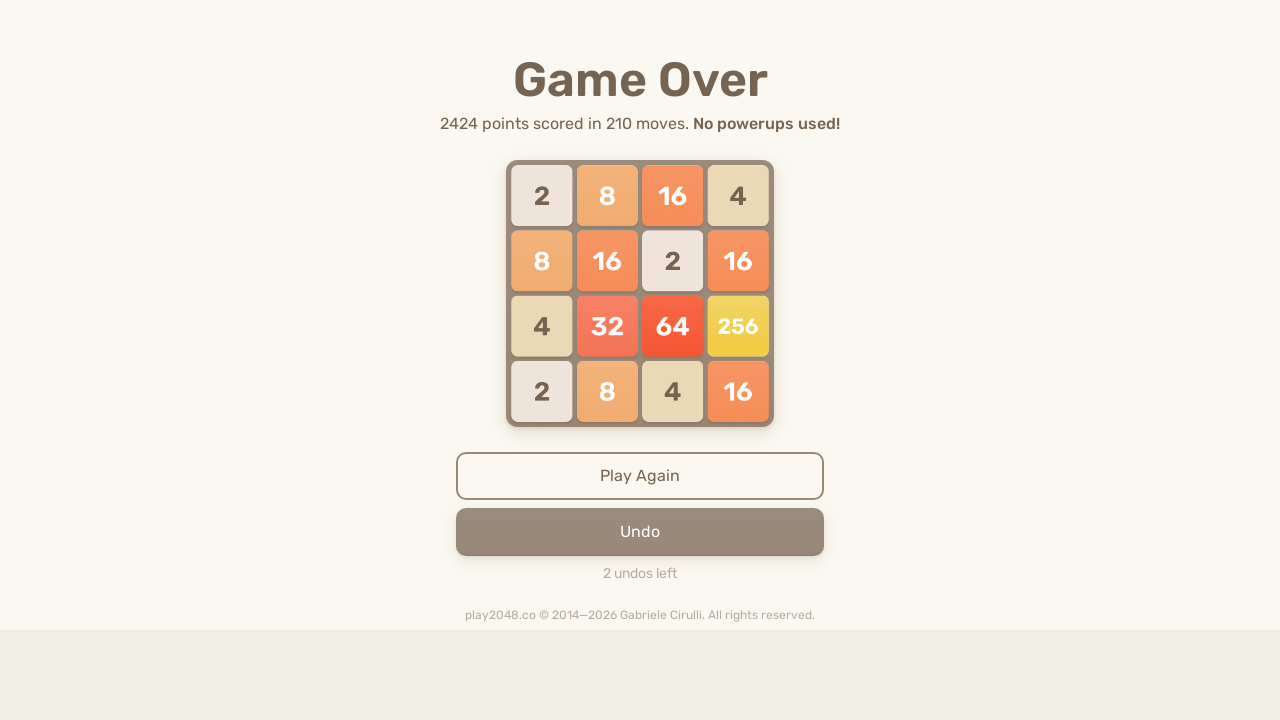

Pressed ArrowRight key on html
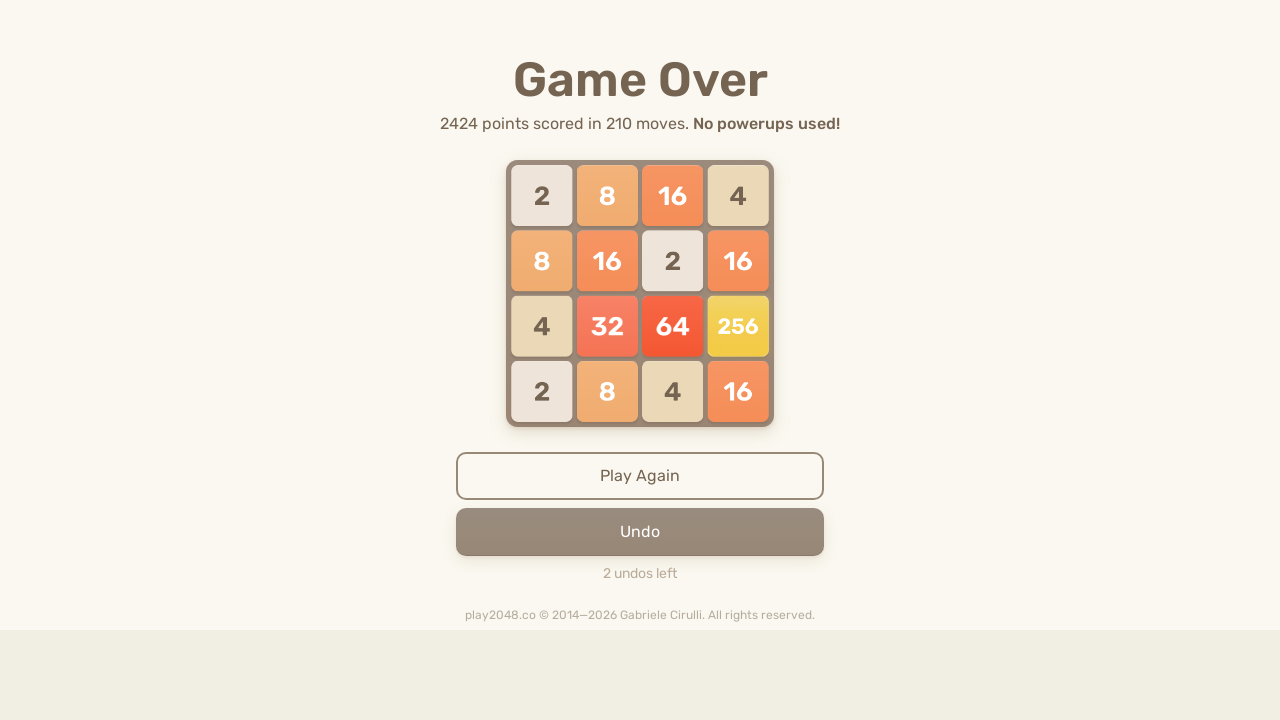

Pressed ArrowDown key on html
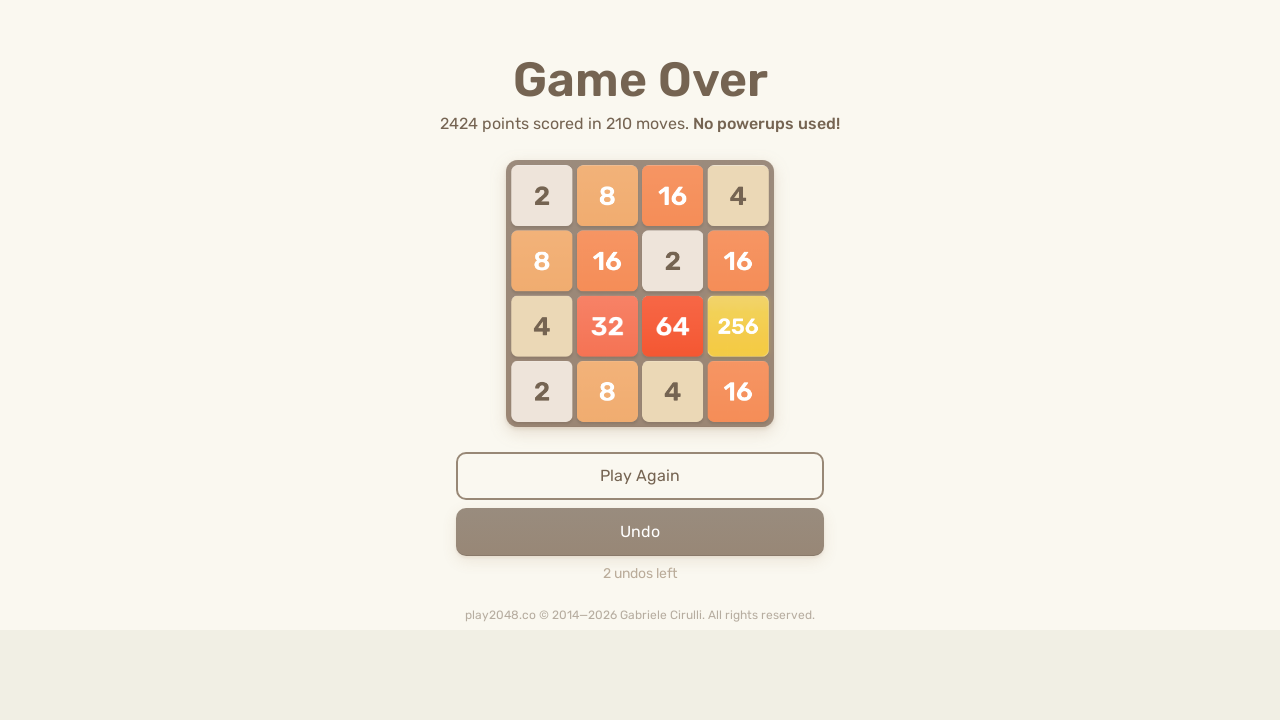

Pressed ArrowDown key on html
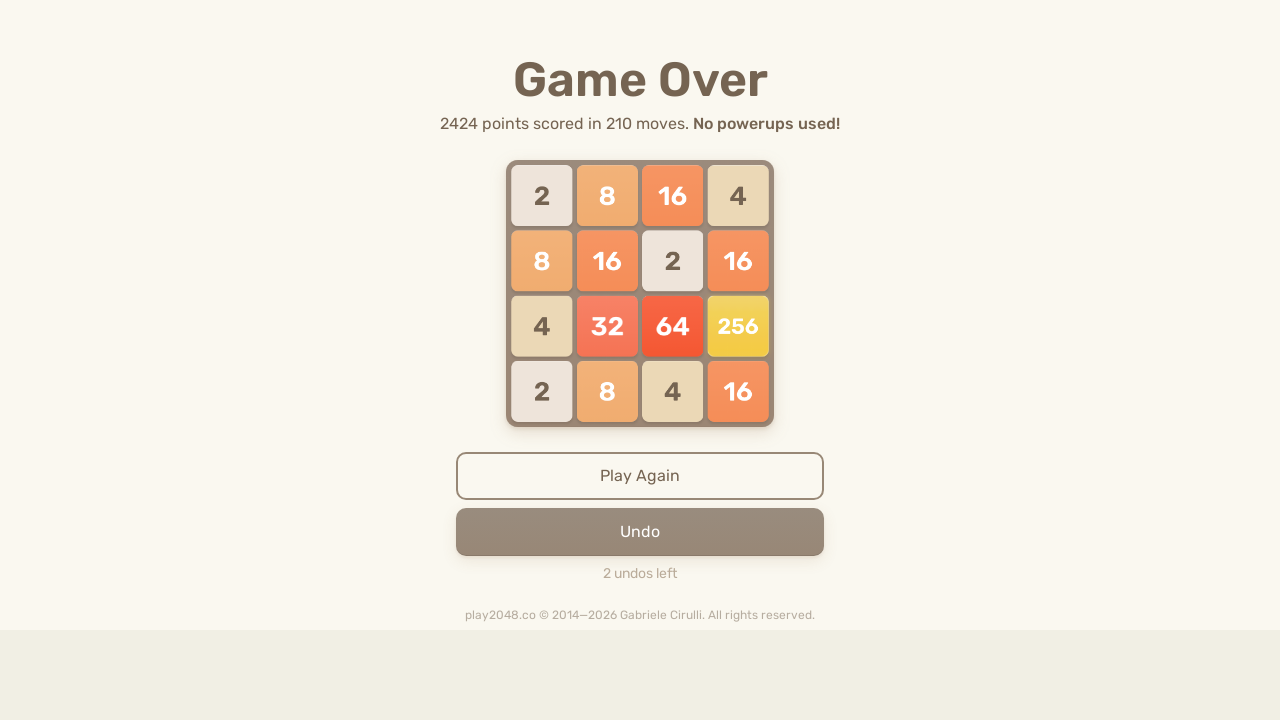

Pressed ArrowUp key on html
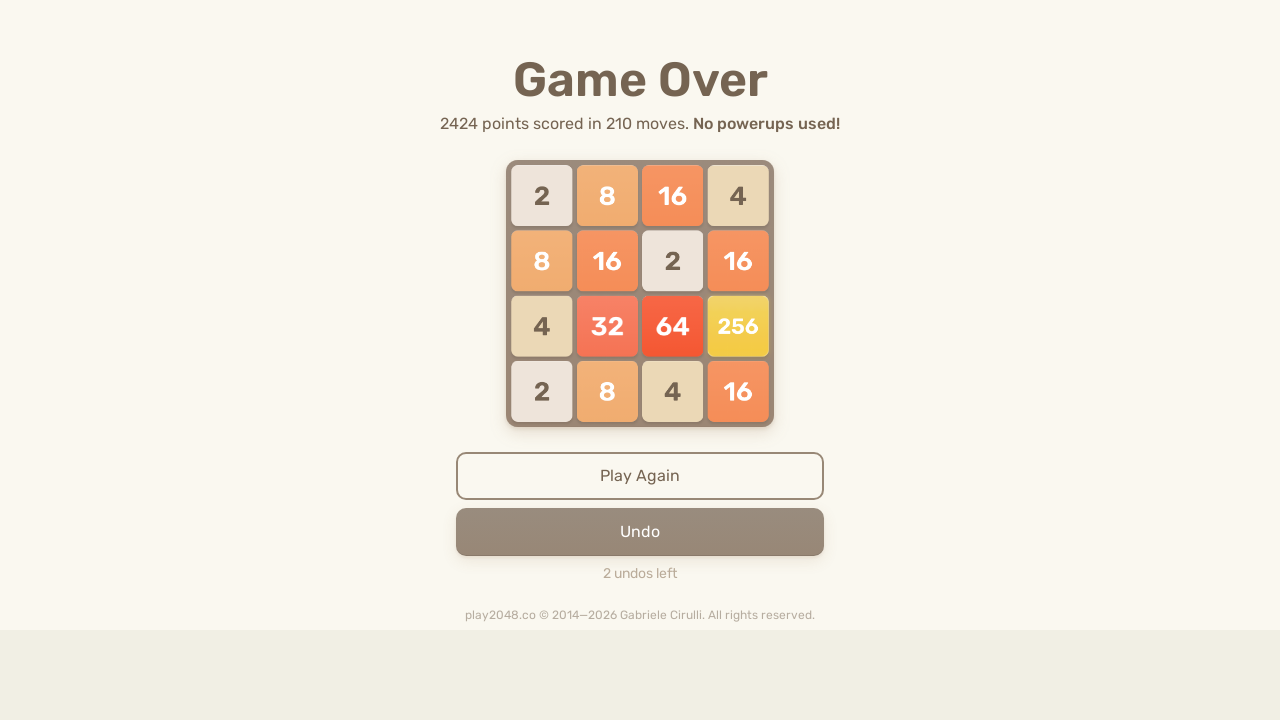

Pressed ArrowRight key on html
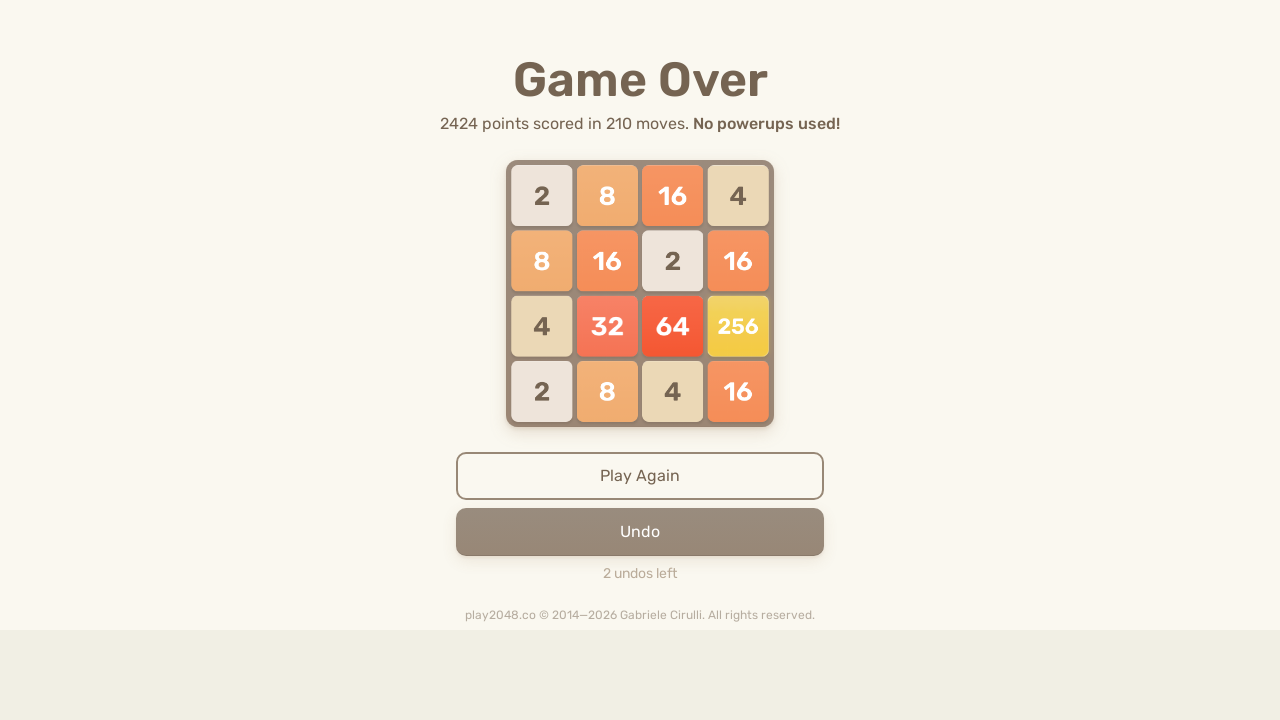

Pressed ArrowDown key on html
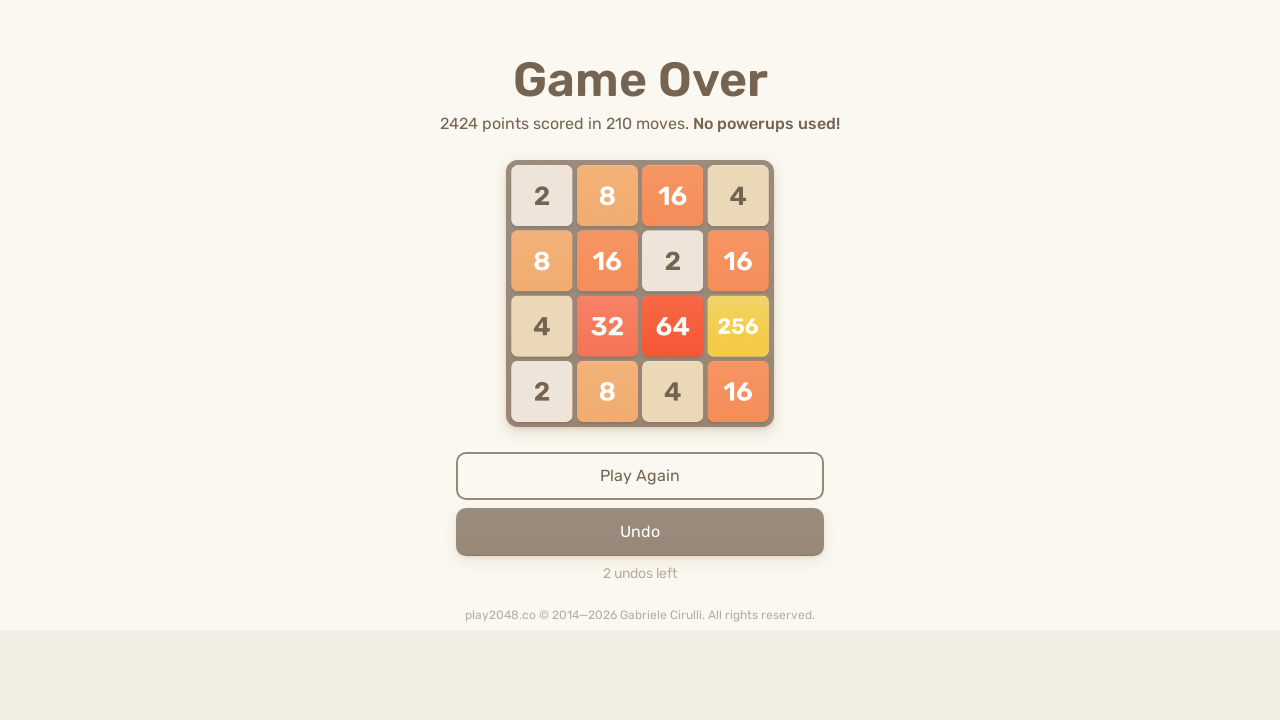

Pressed ArrowDown key on html
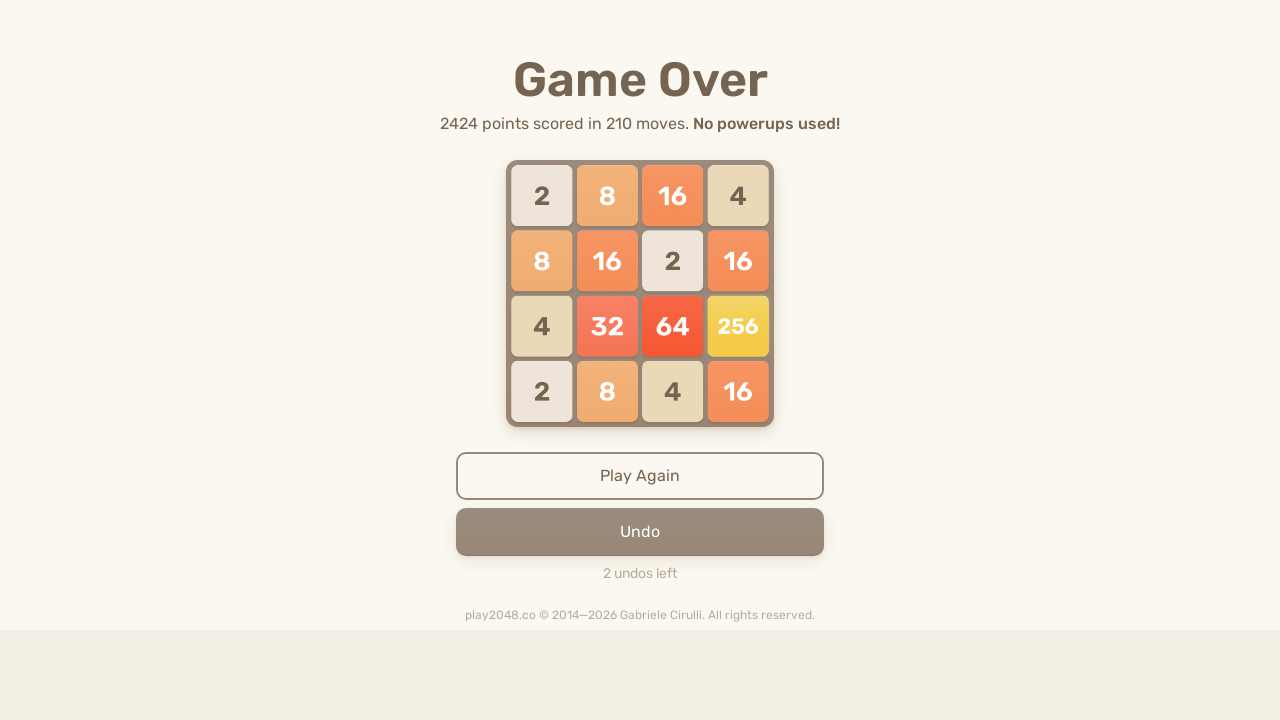

Pressed ArrowUp key on html
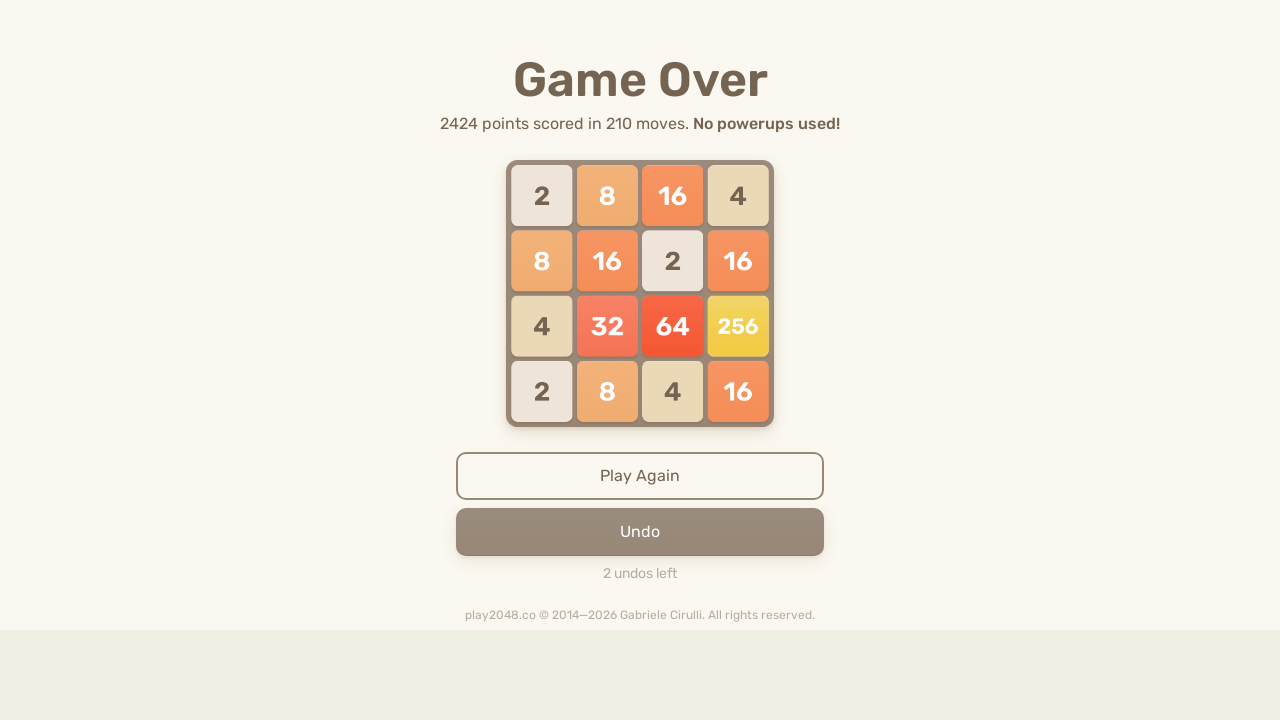

Pressed ArrowRight key on html
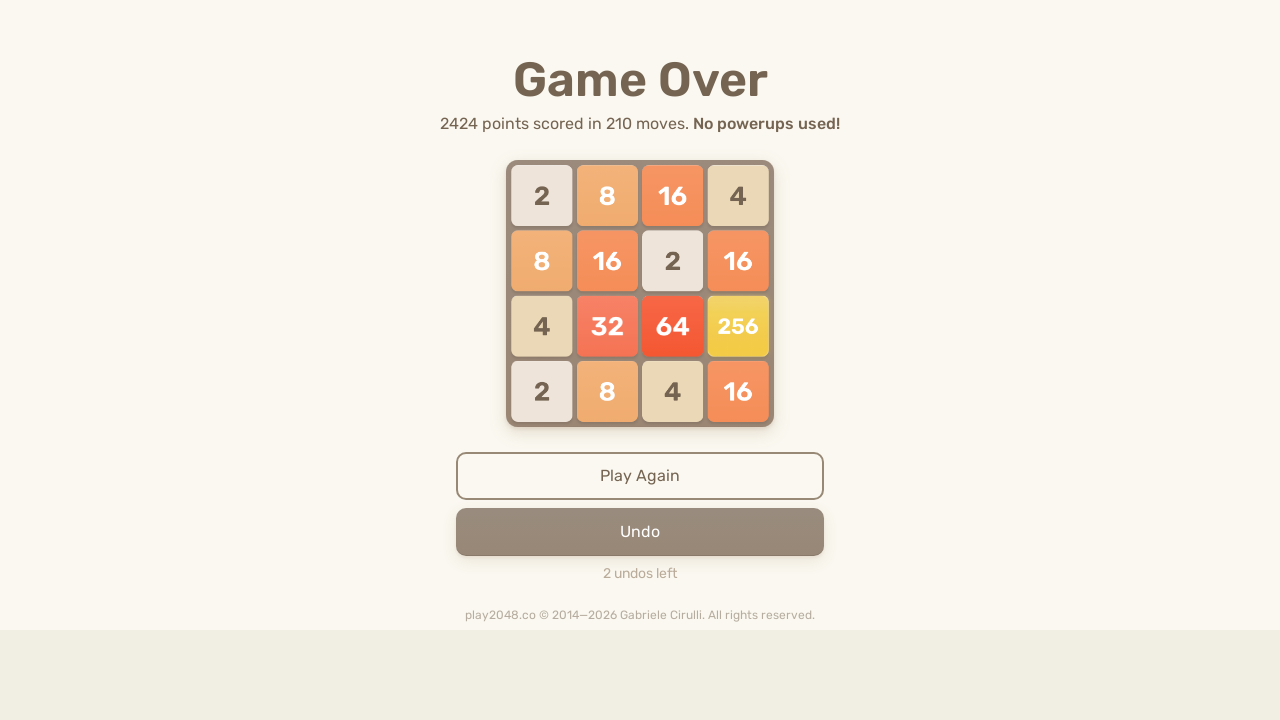

Pressed ArrowDown key on html
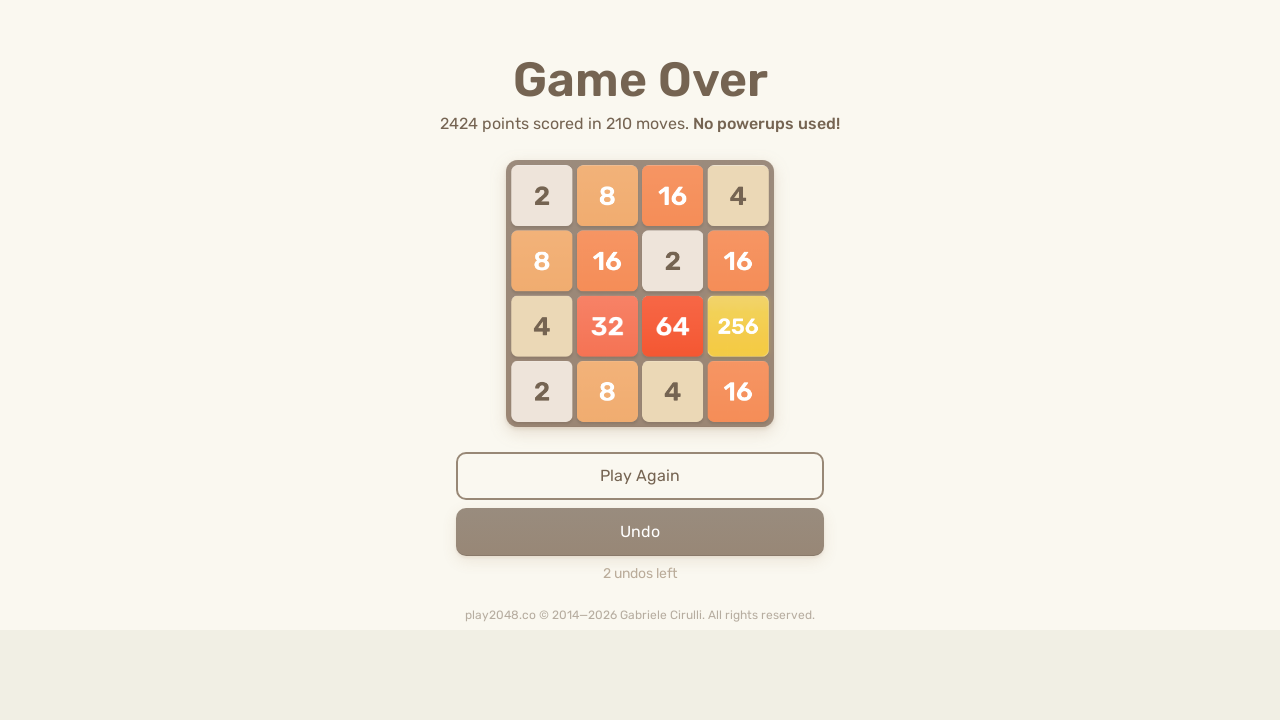

Pressed ArrowDown key on html
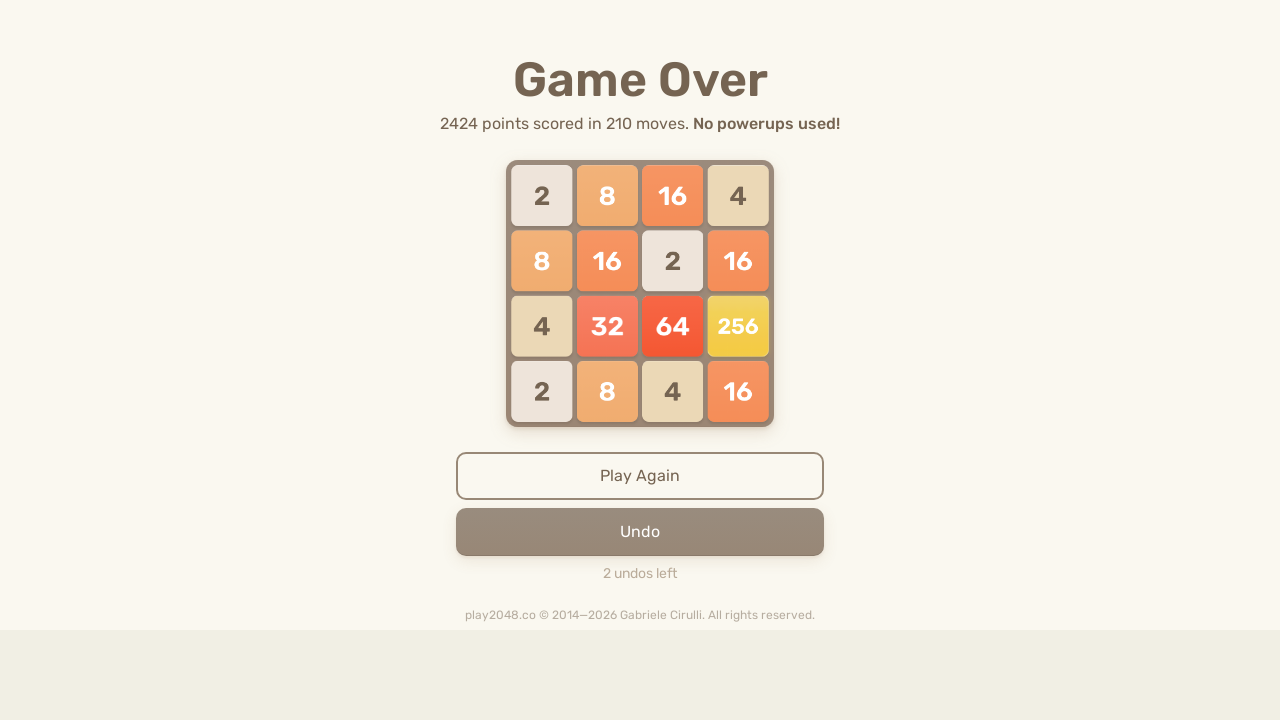

Pressed ArrowUp key on html
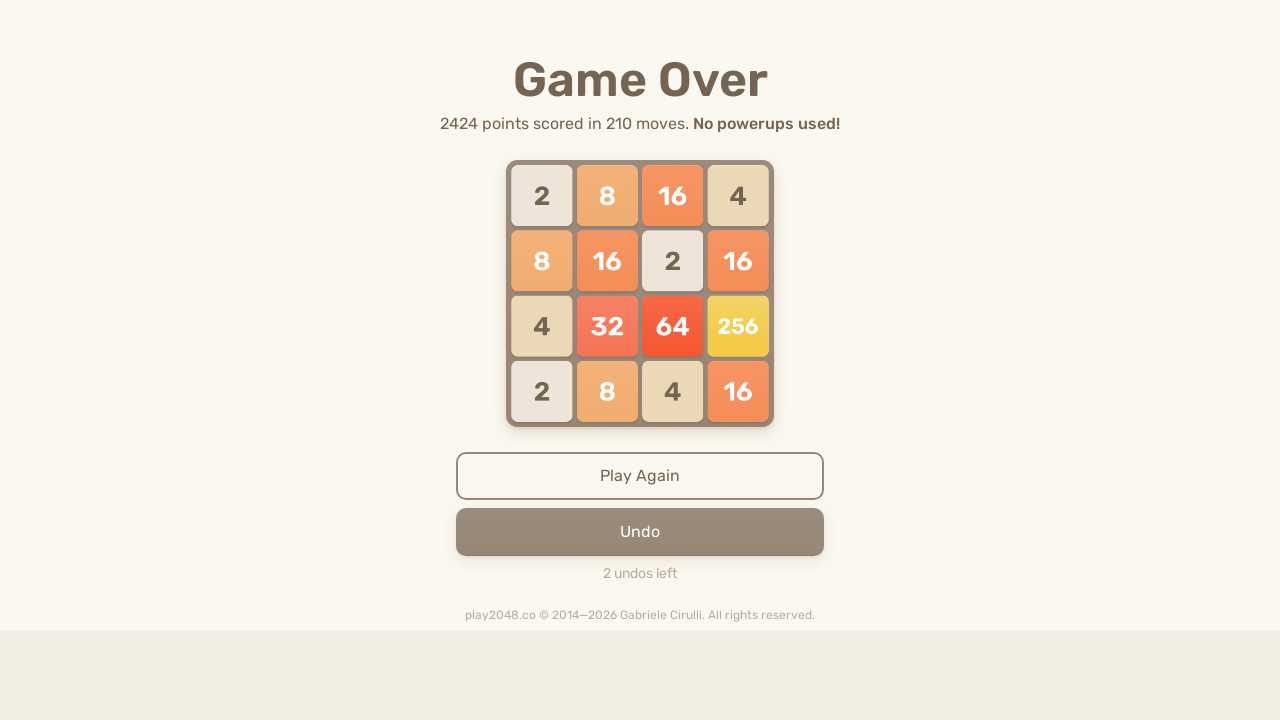

Pressed ArrowRight key on html
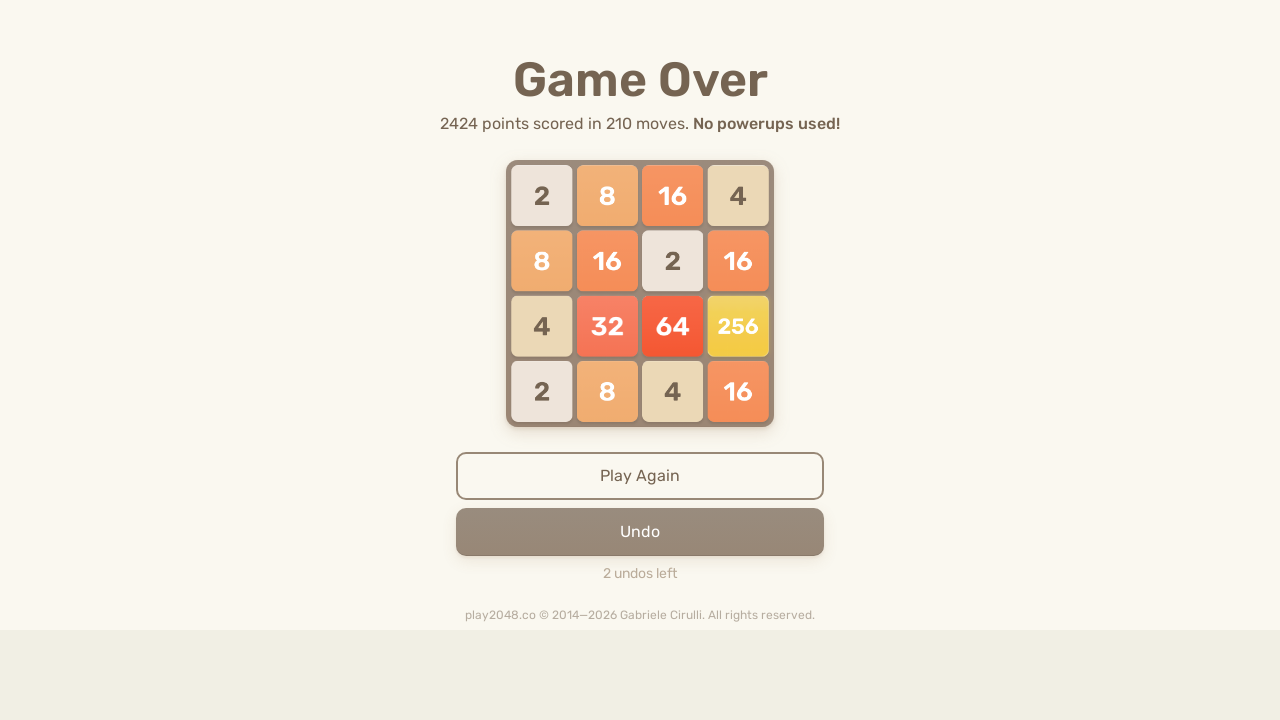

Pressed ArrowDown key on html
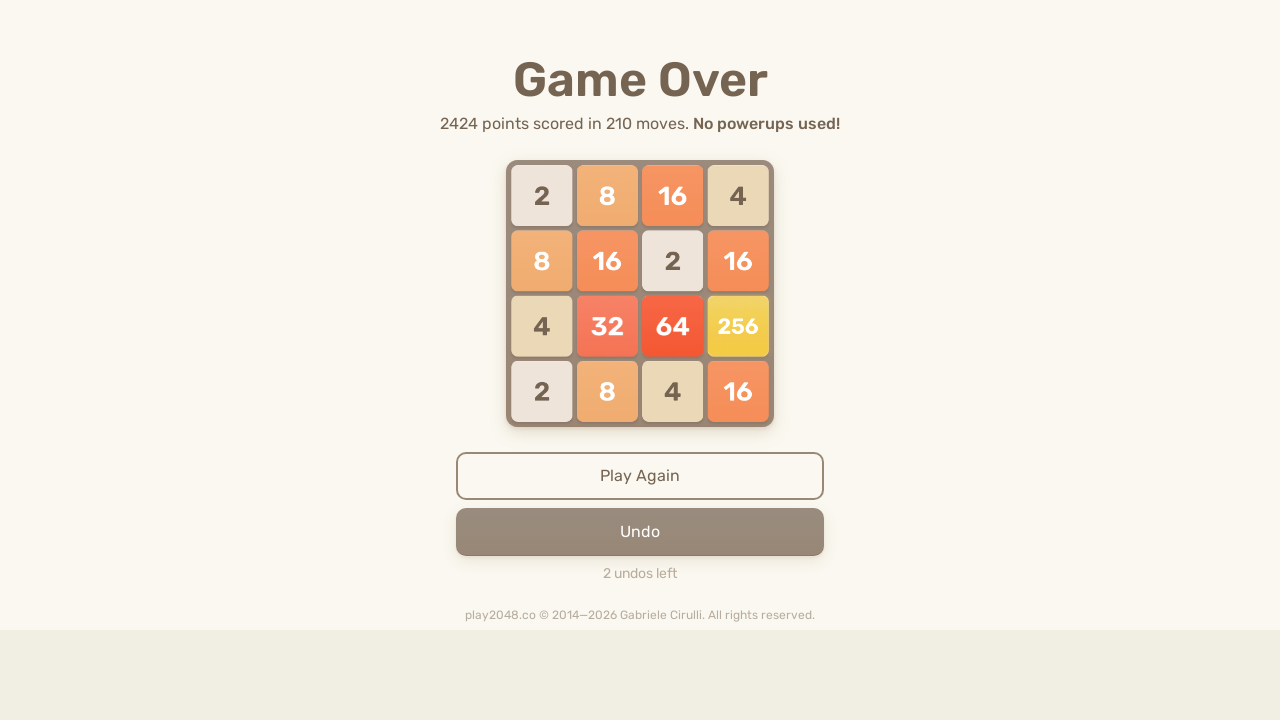

Pressed ArrowDown key on html
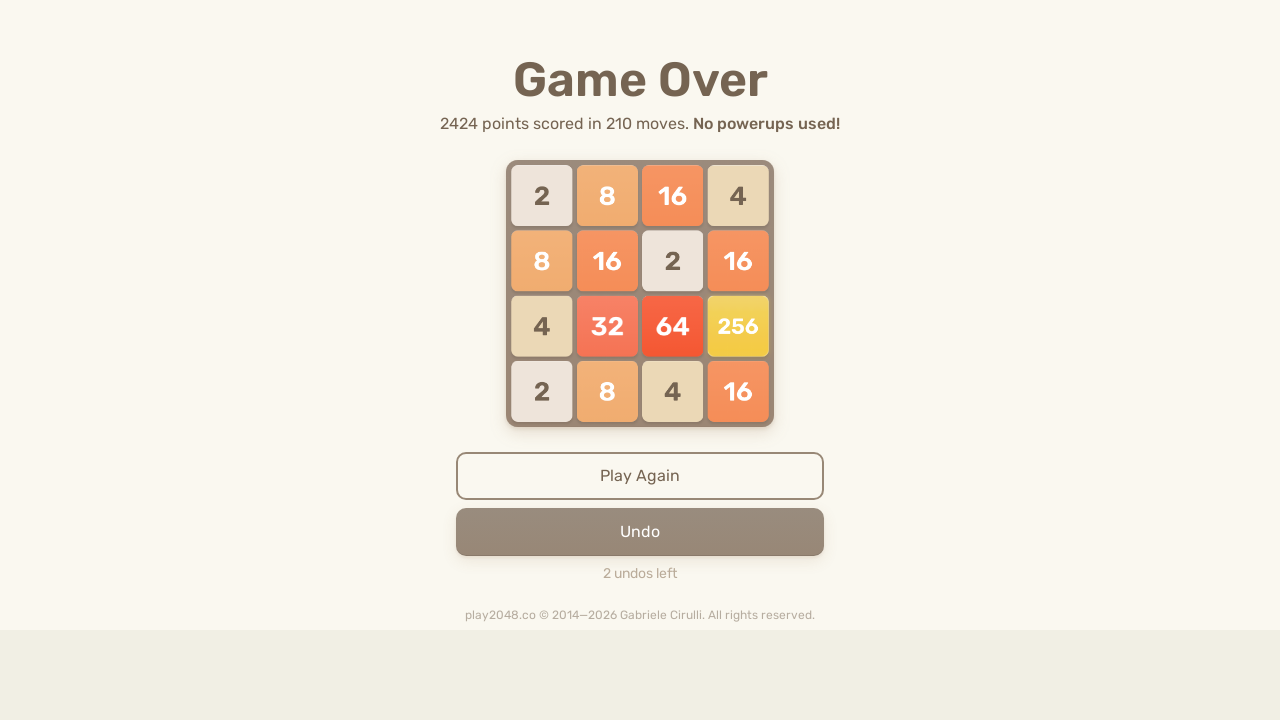

Pressed ArrowUp key on html
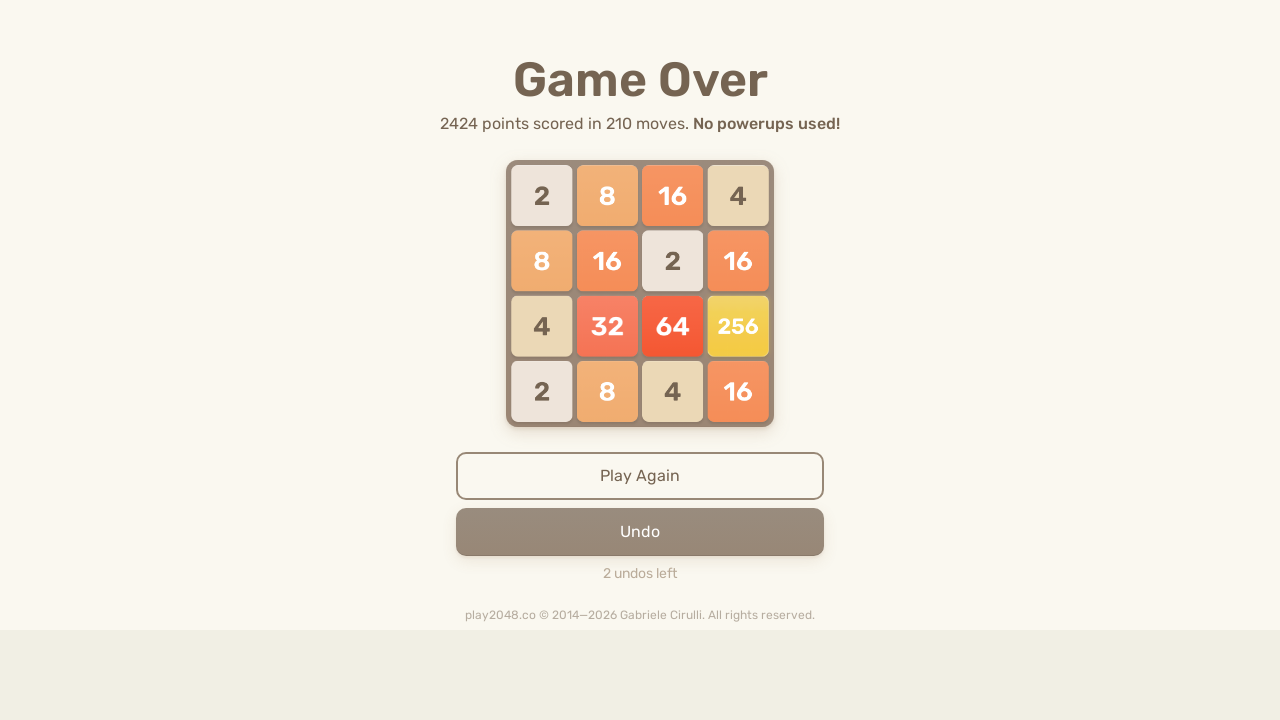

Pressed ArrowRight key on html
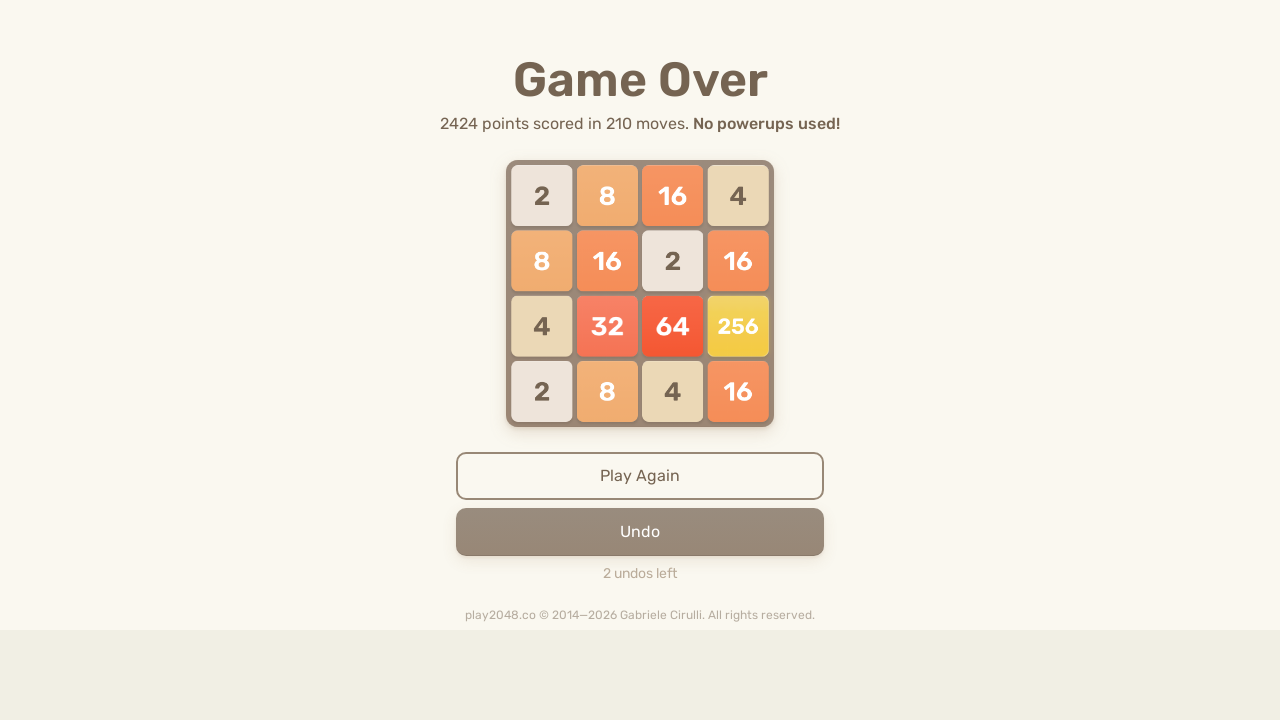

Pressed ArrowDown key on html
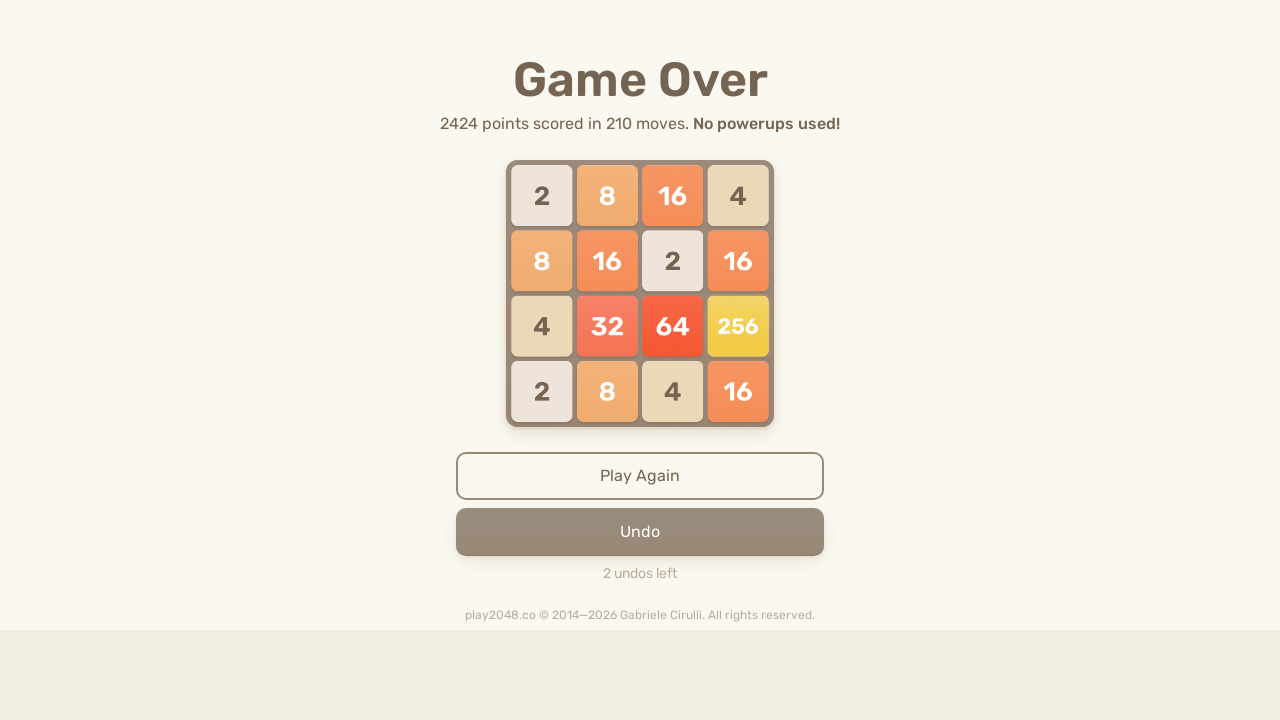

Pressed ArrowDown key on html
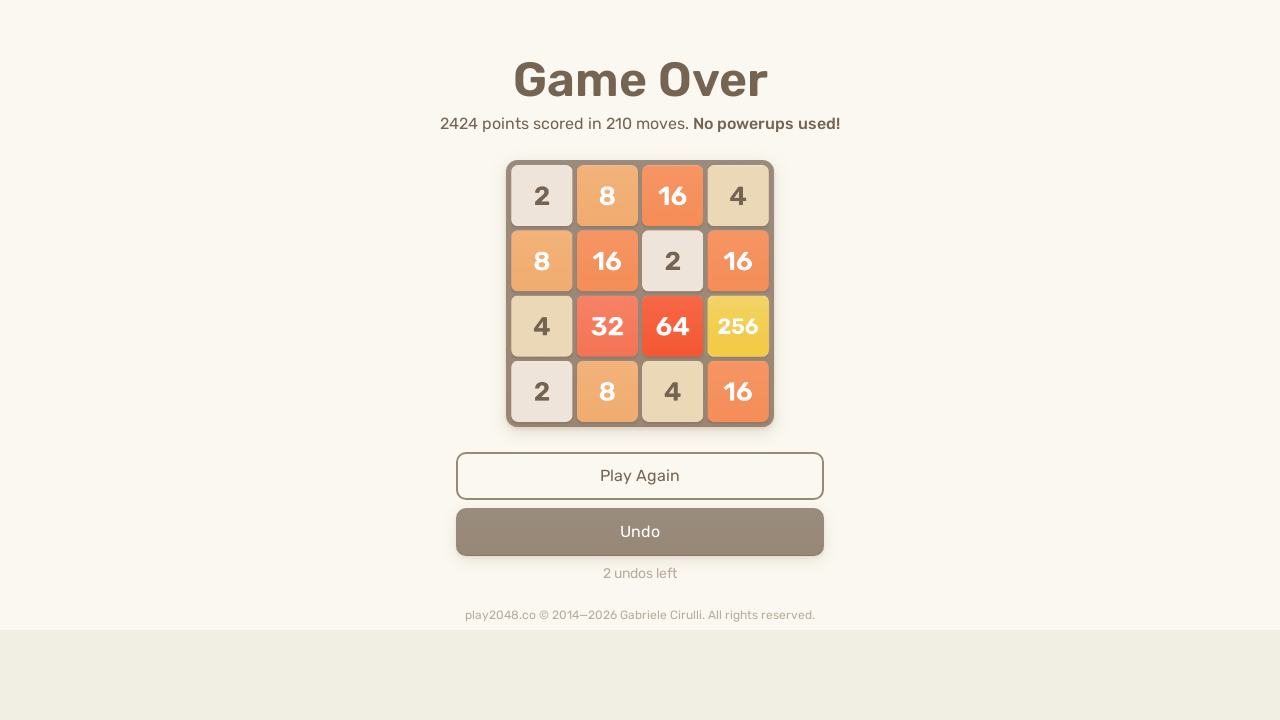

Pressed ArrowUp key on html
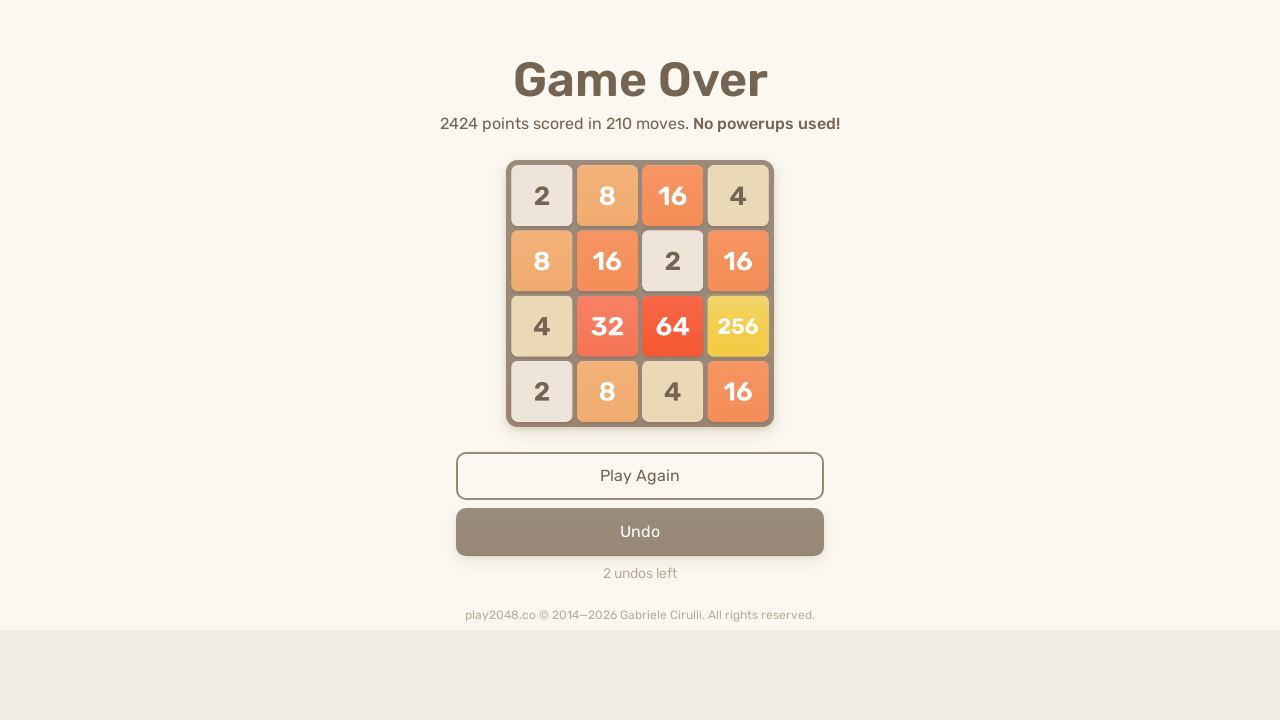

Pressed ArrowRight key on html
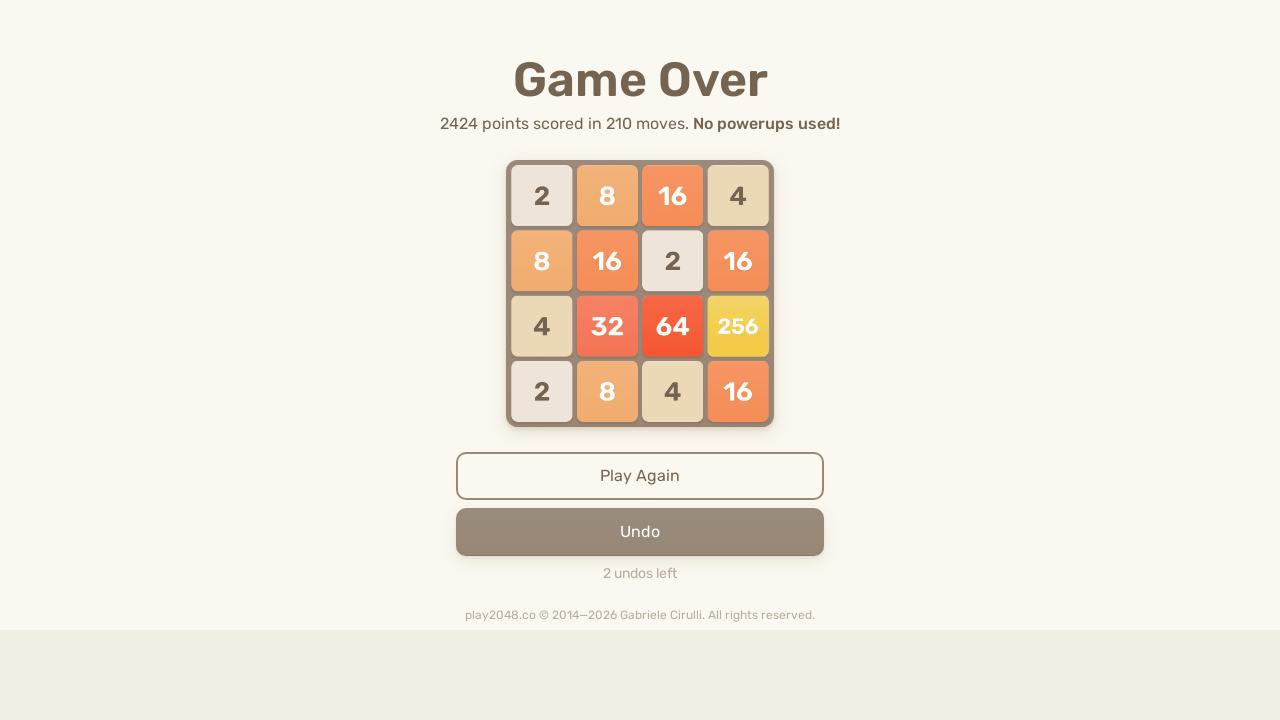

Pressed ArrowDown key on html
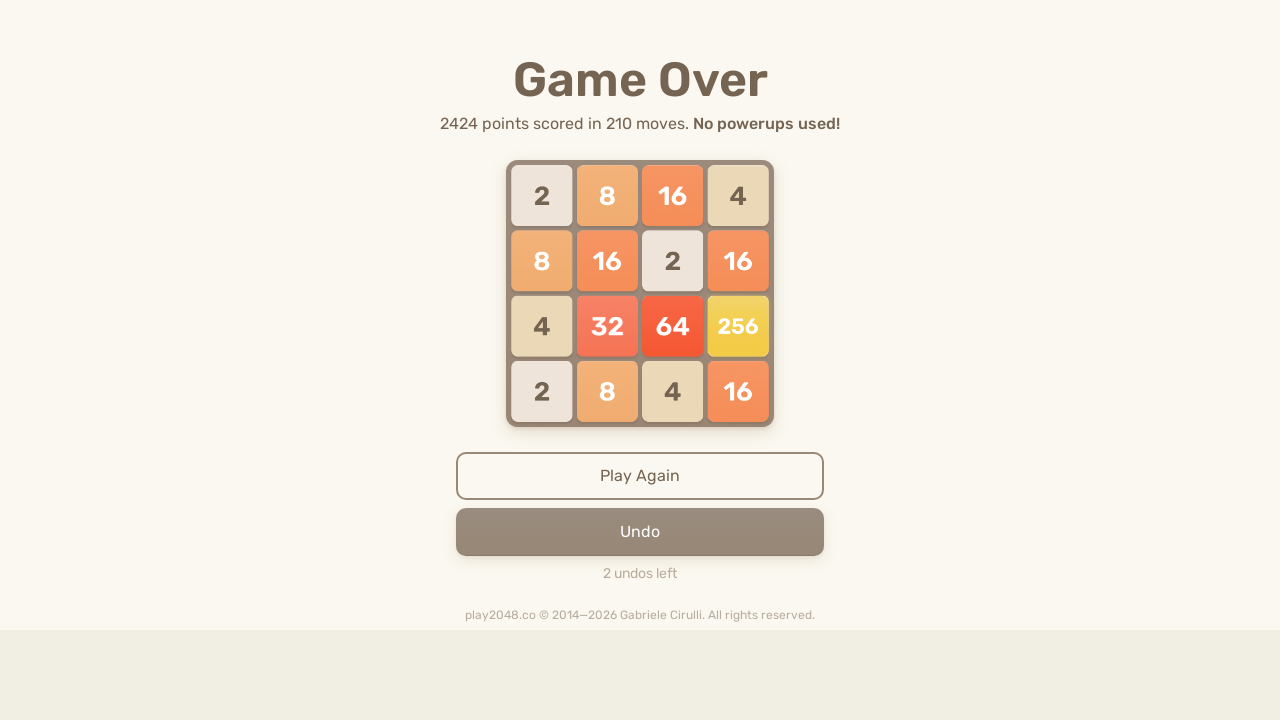

Pressed ArrowDown key on html
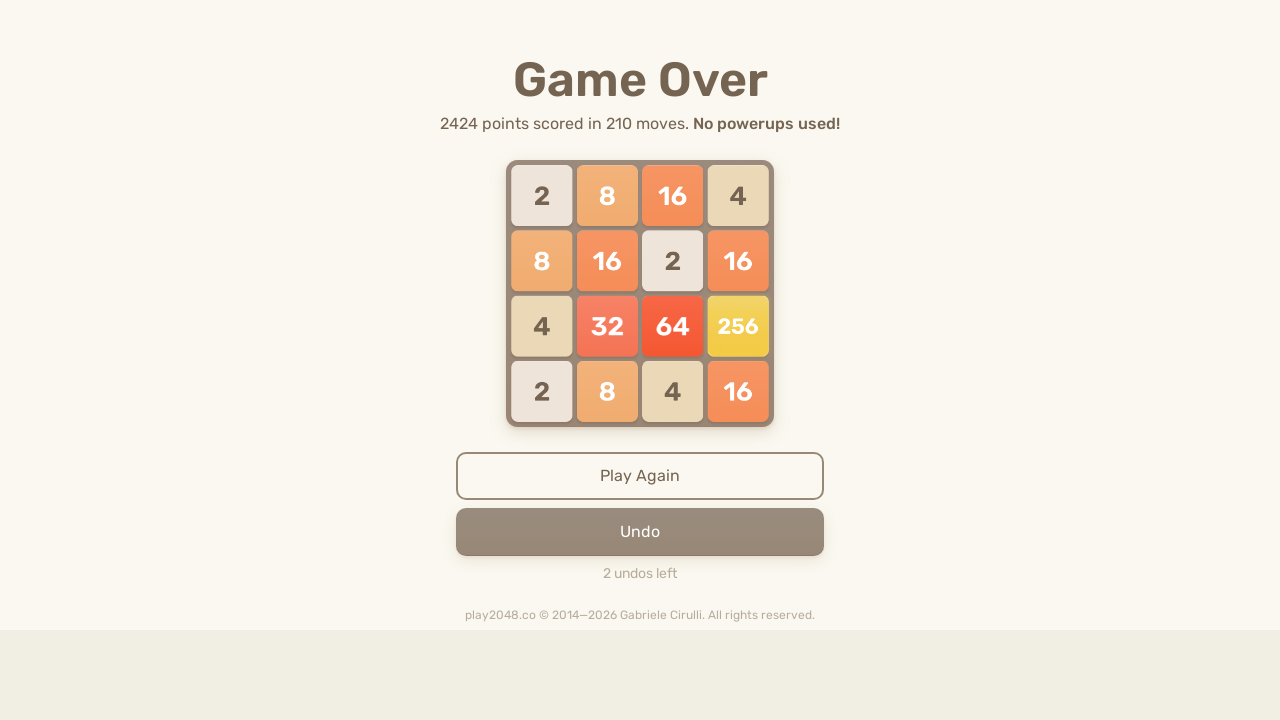

Pressed ArrowUp key on html
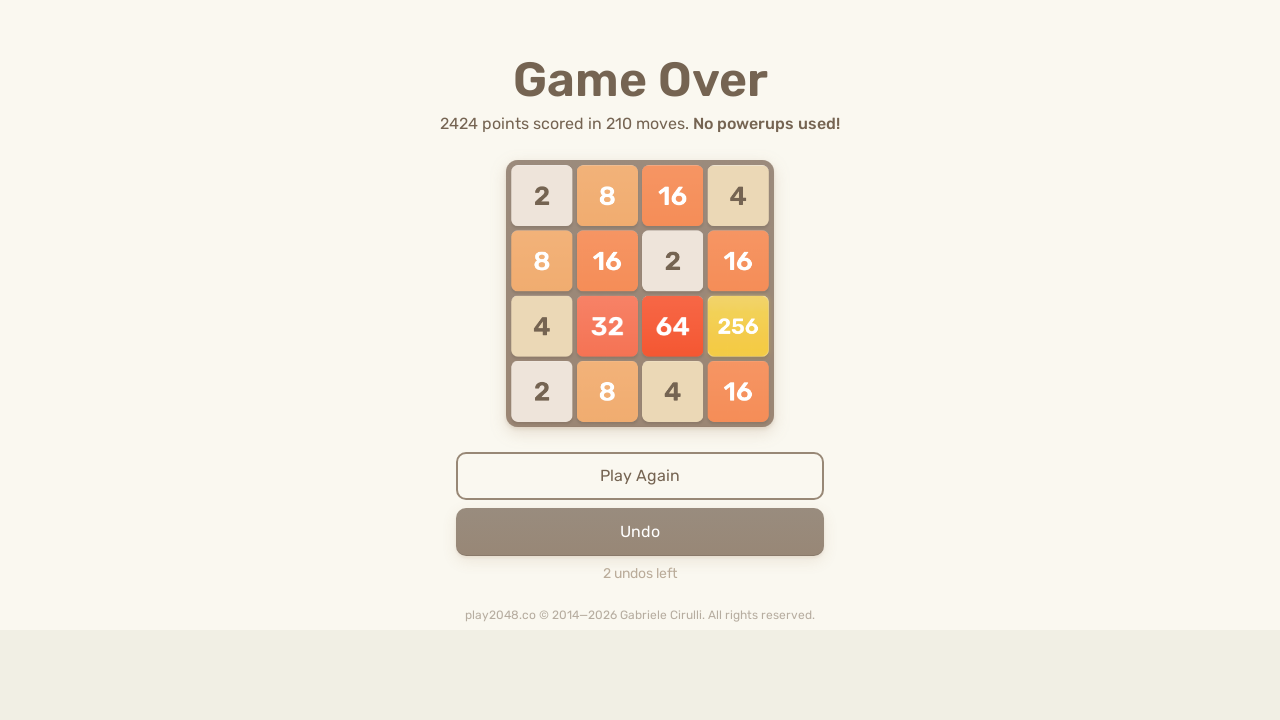

Pressed ArrowRight key on html
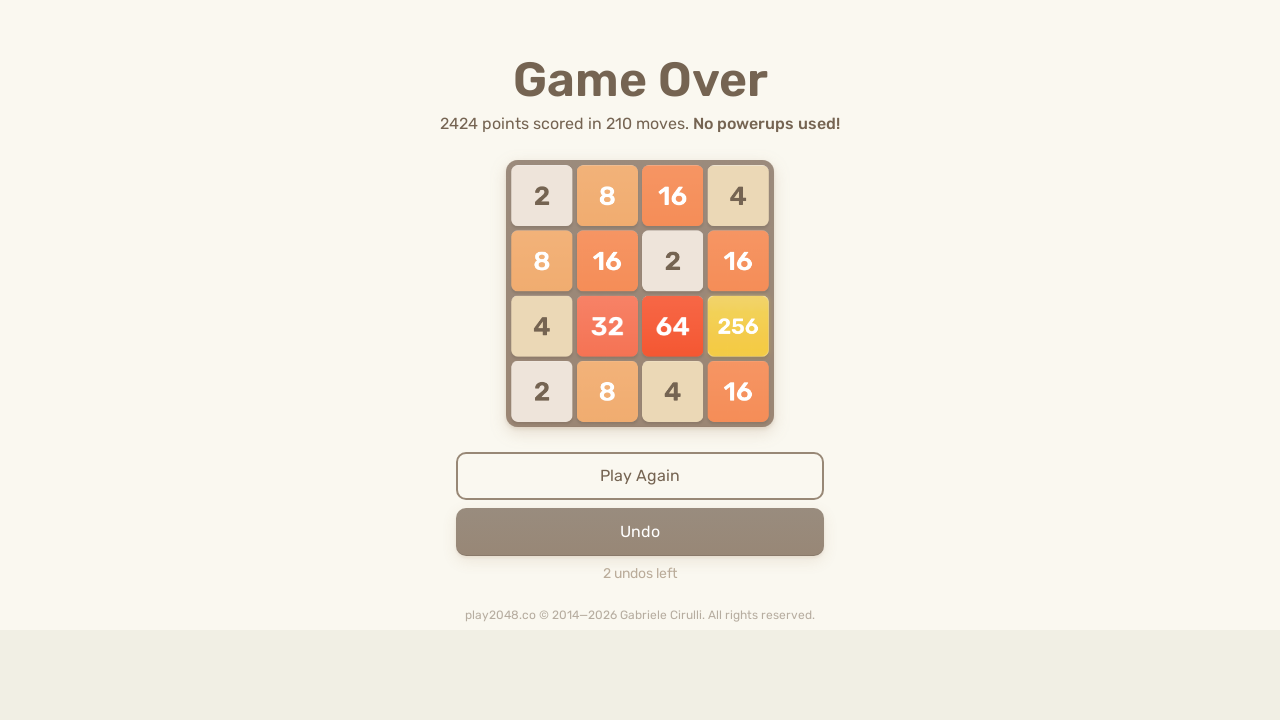

Pressed ArrowDown key on html
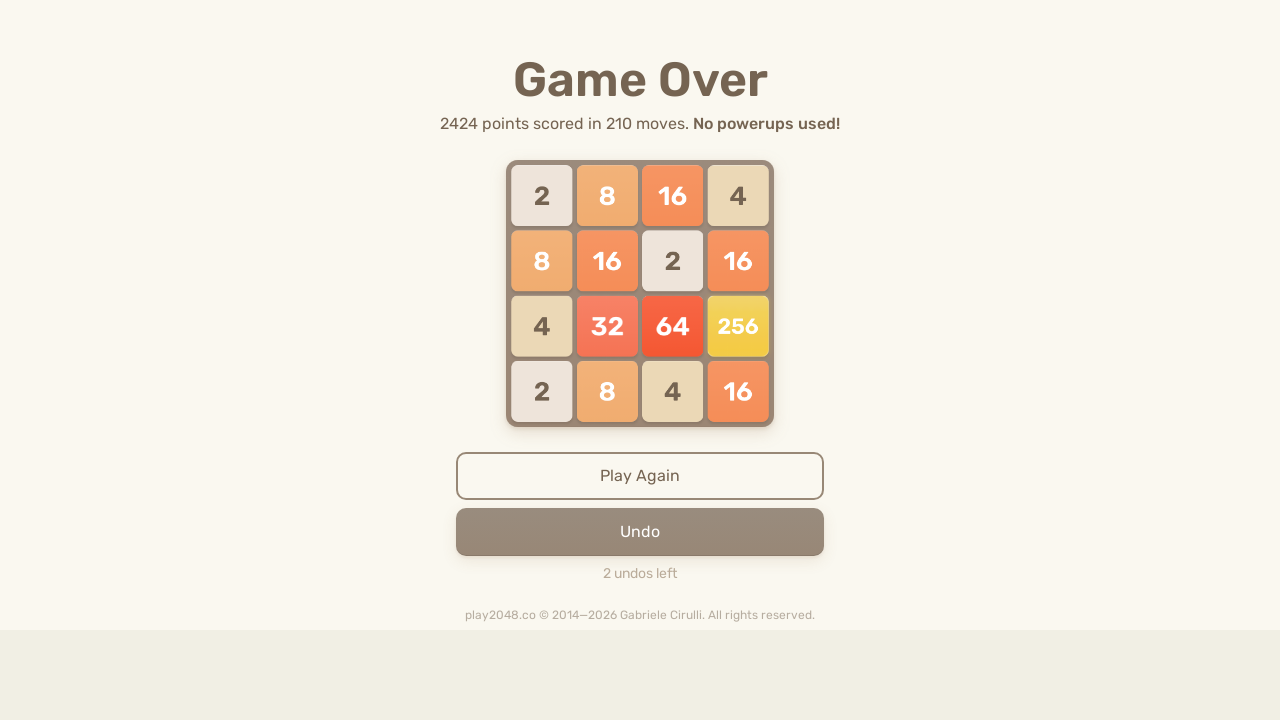

Pressed ArrowDown key on html
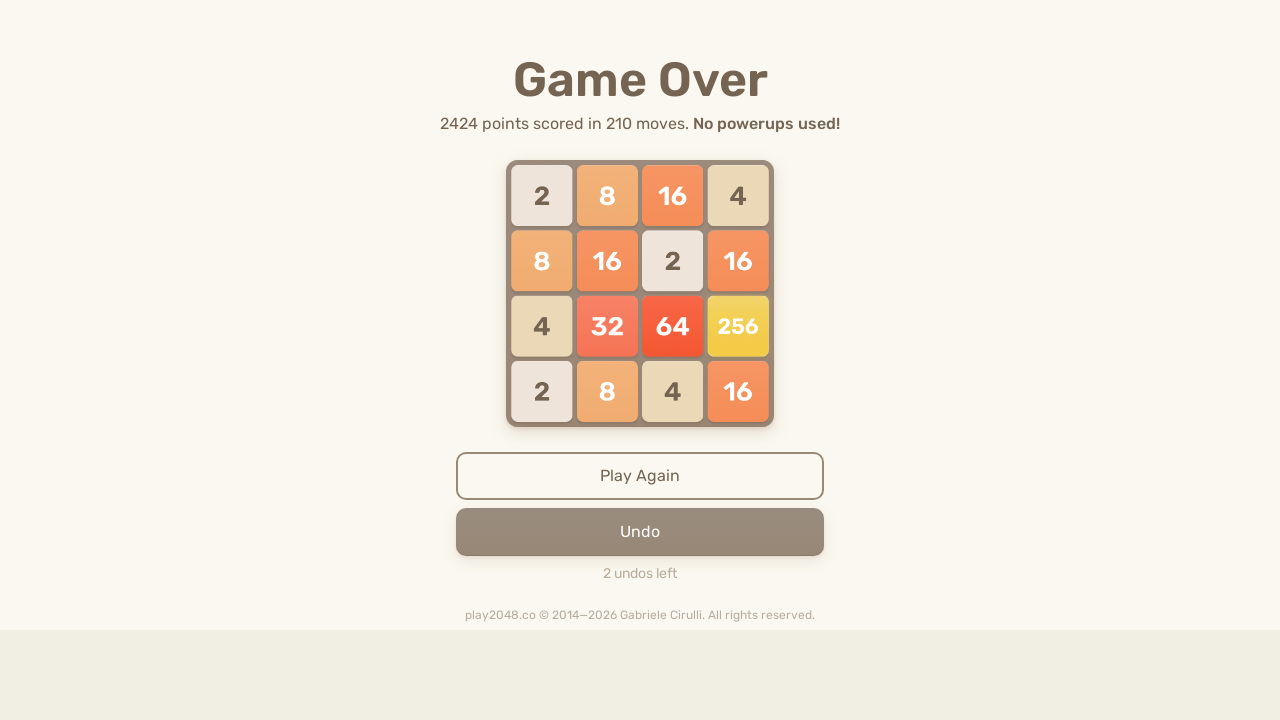

Pressed ArrowUp key on html
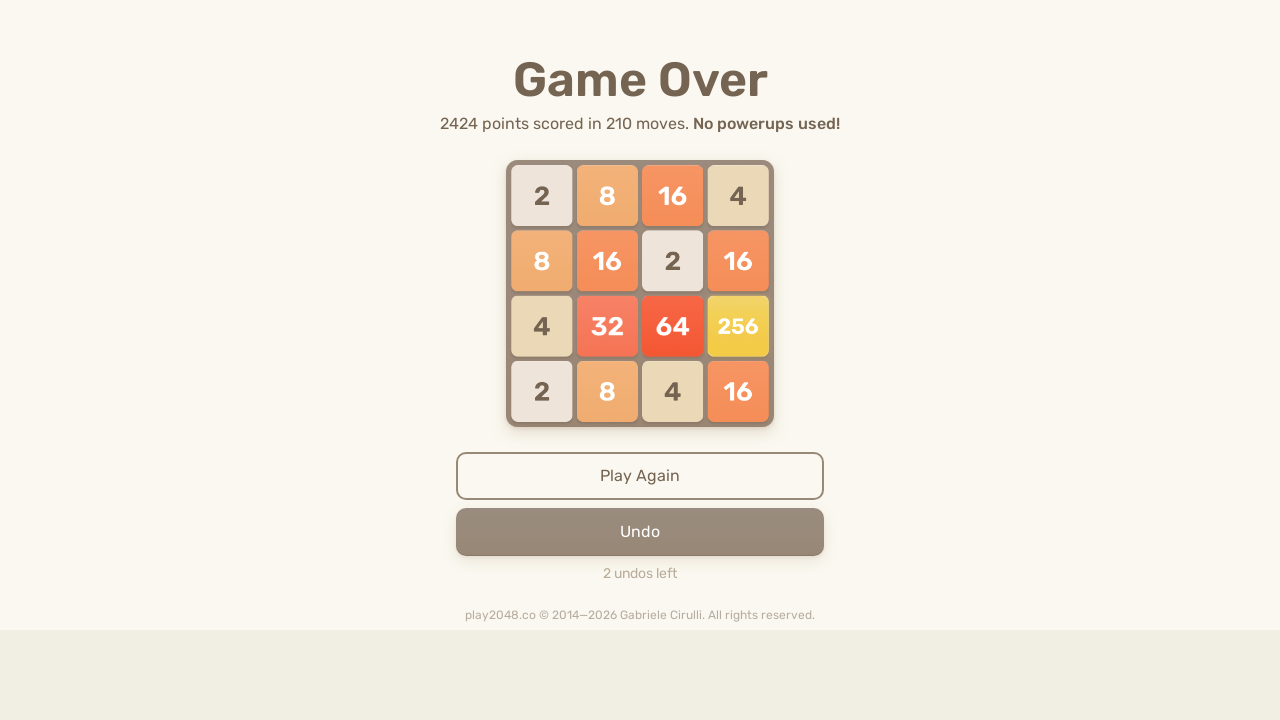

Pressed ArrowRight key on html
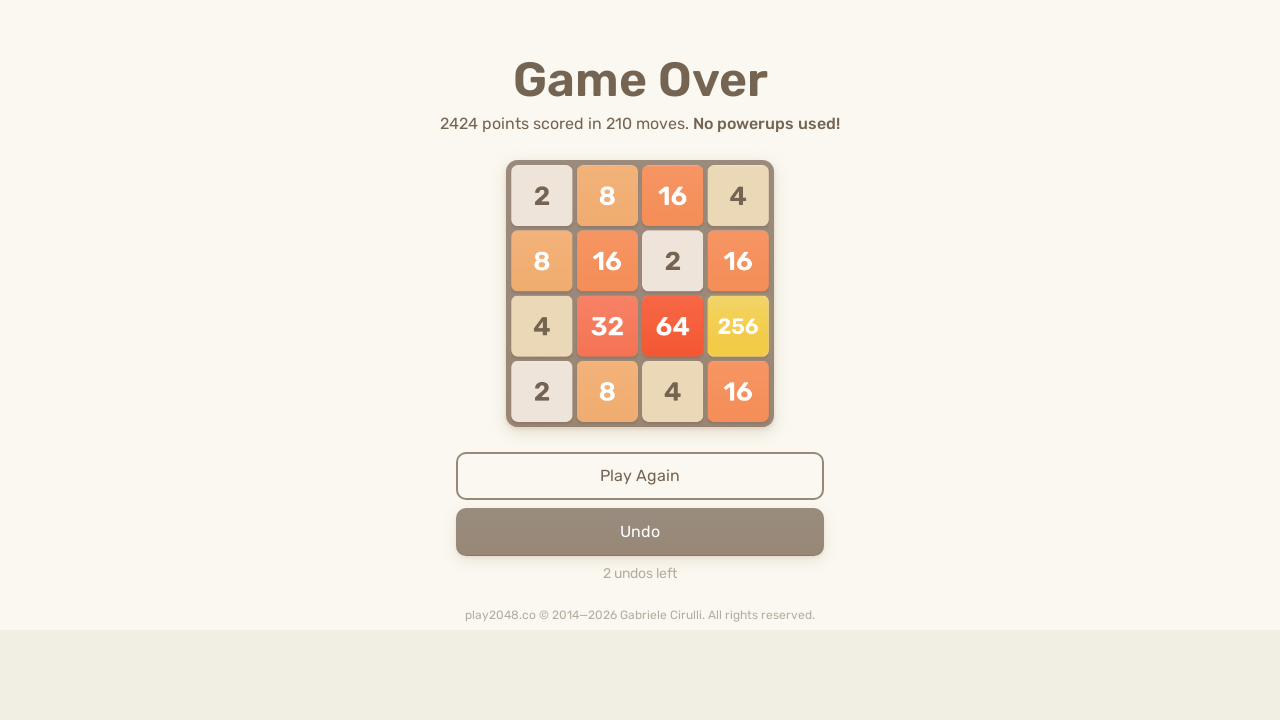

Pressed ArrowDown key on html
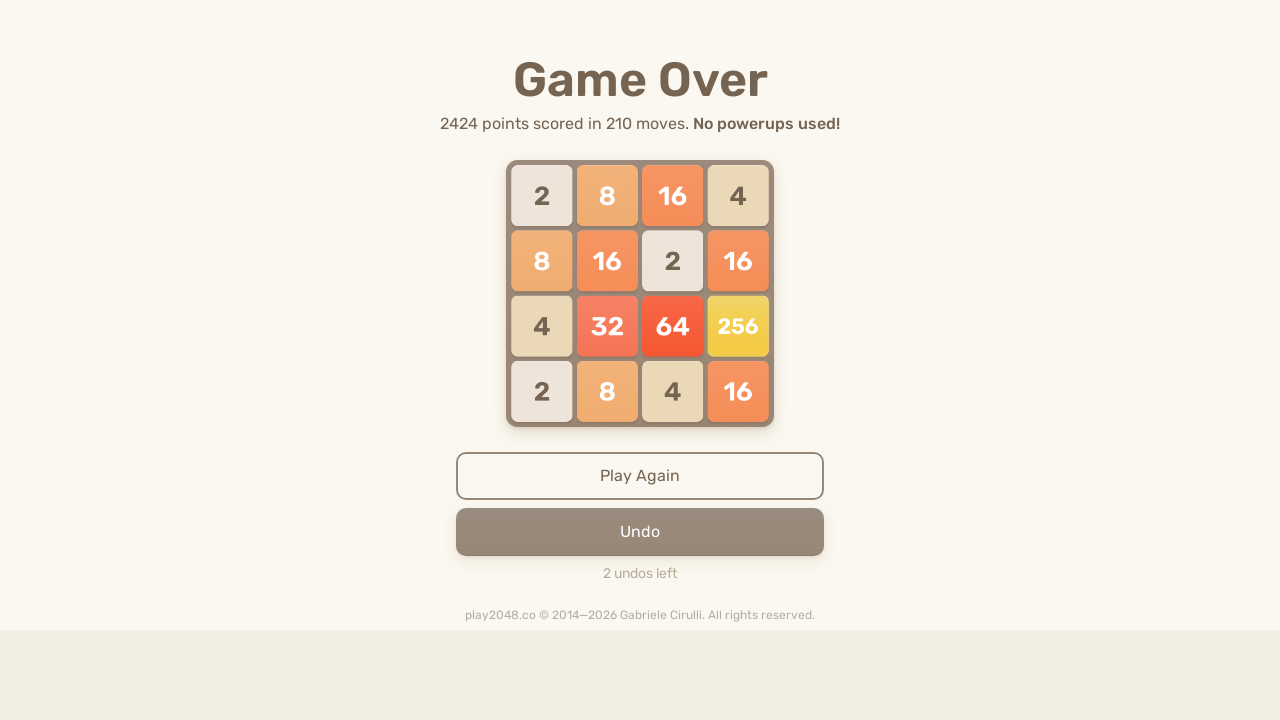

Pressed ArrowDown key on html
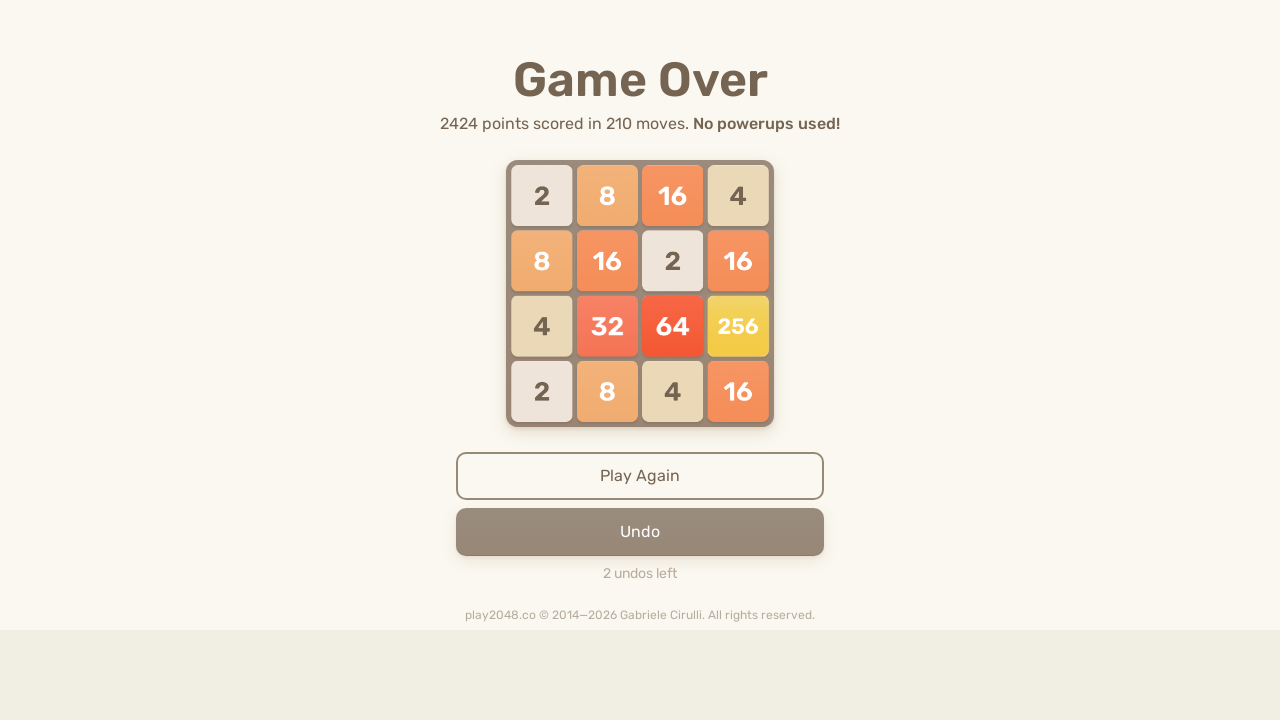

Pressed ArrowUp key on html
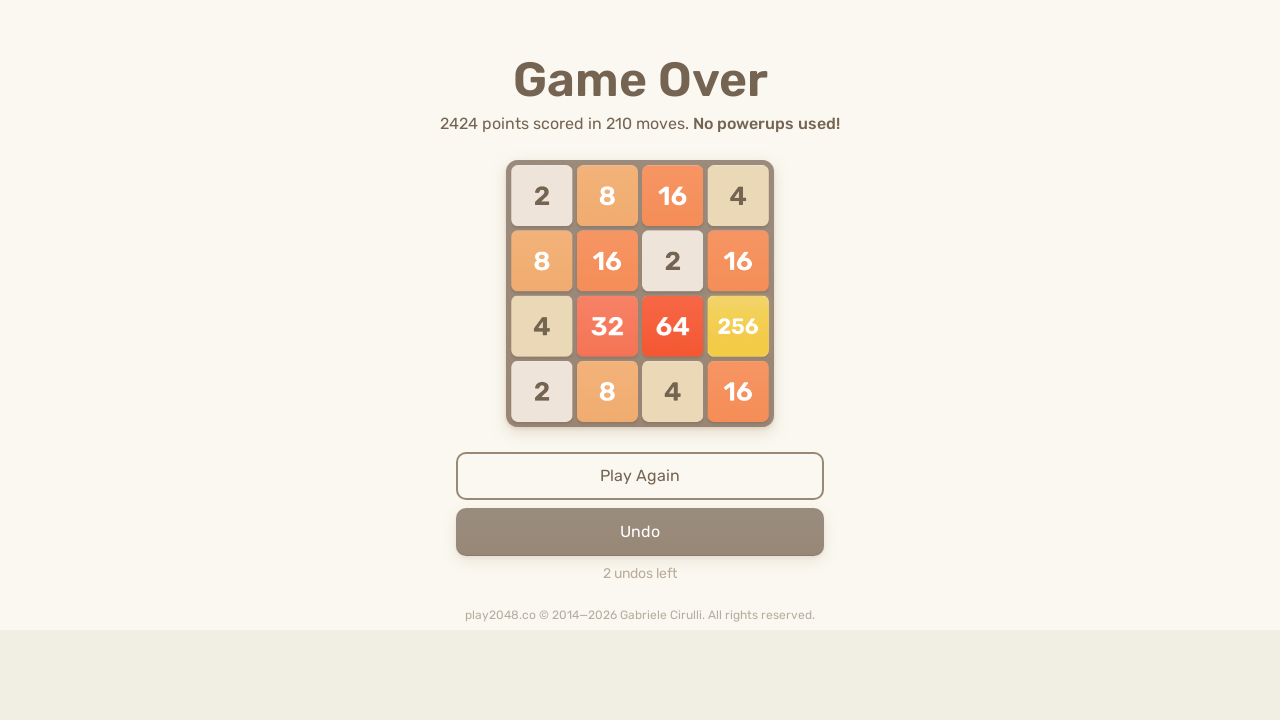

Pressed ArrowRight key on html
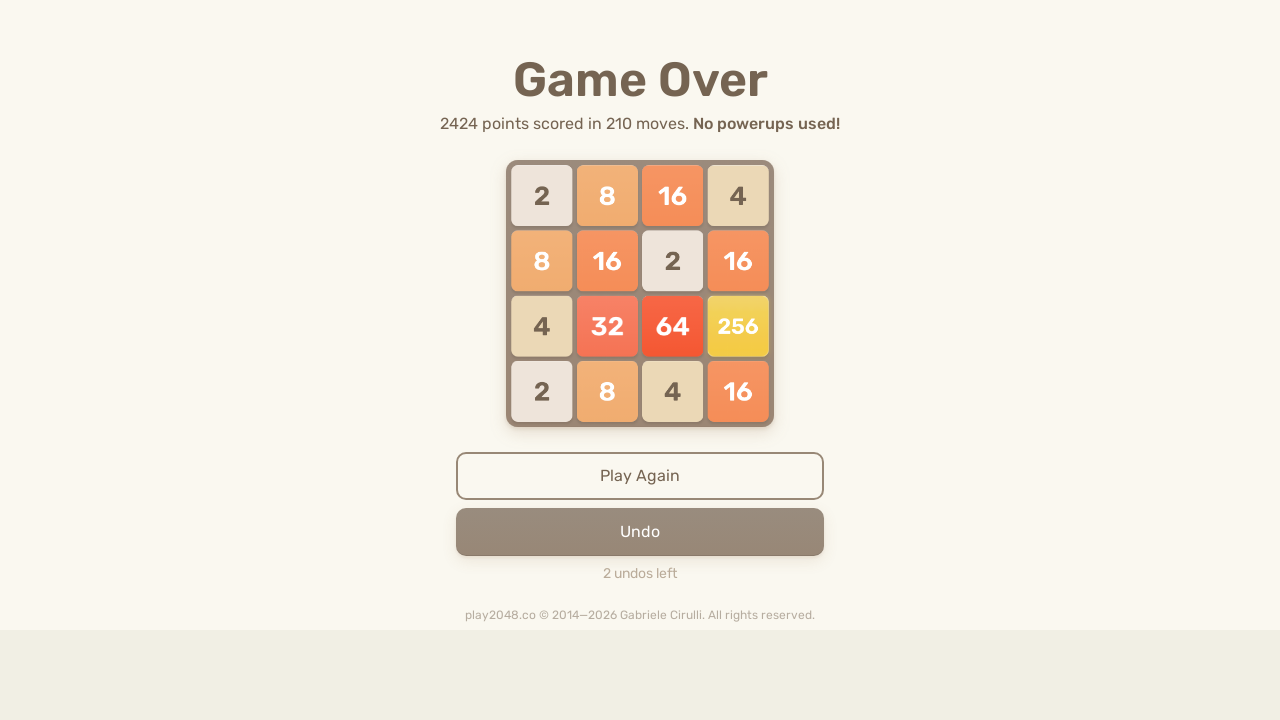

Pressed ArrowDown key on html
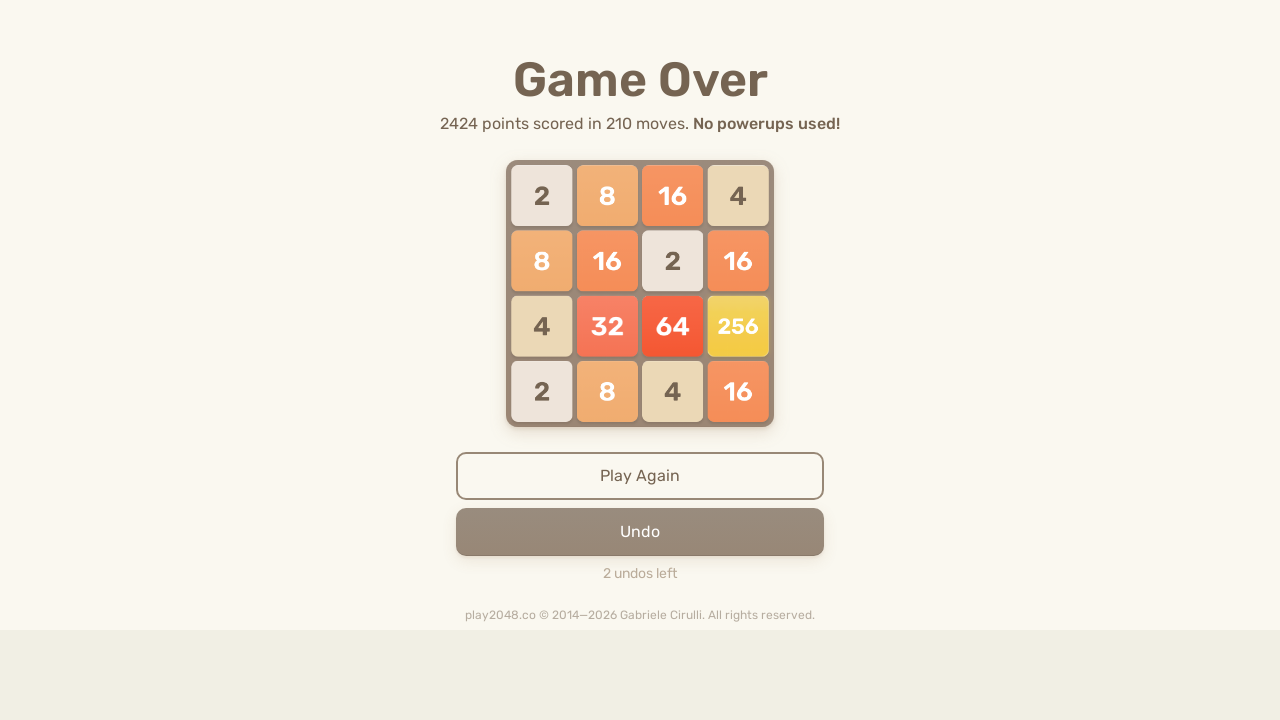

Pressed ArrowDown key on html
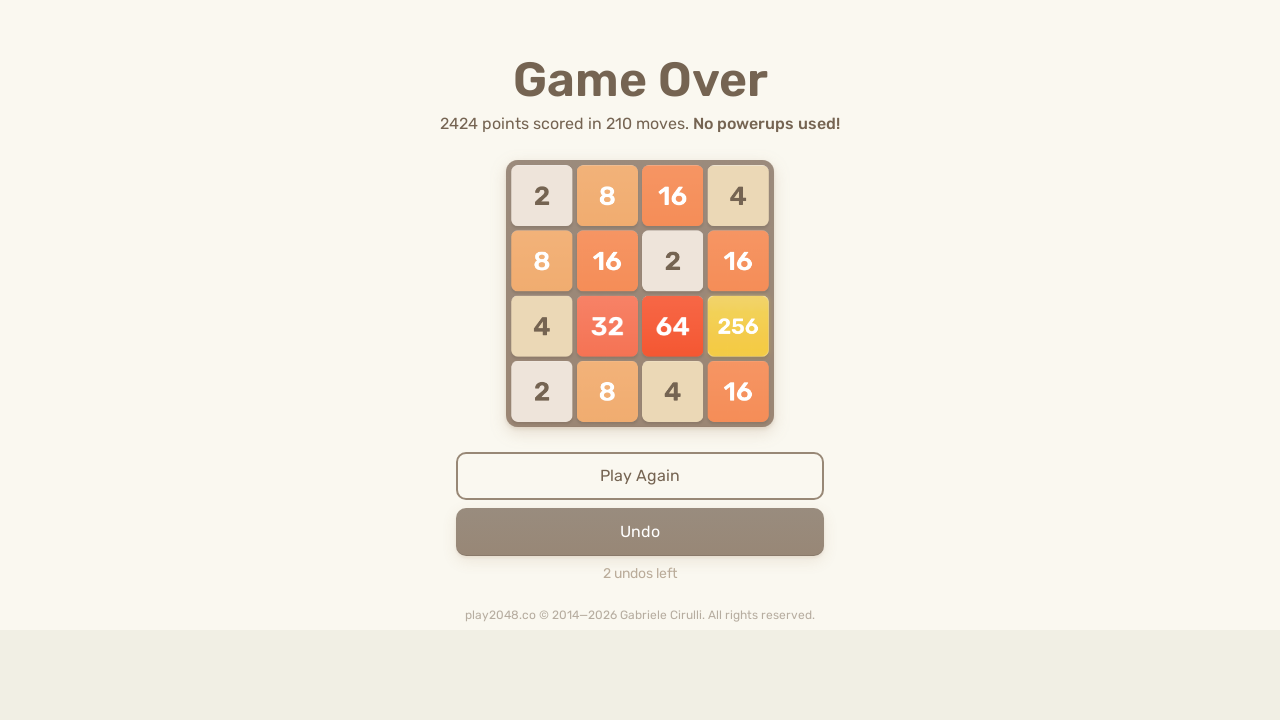

Pressed ArrowUp key on html
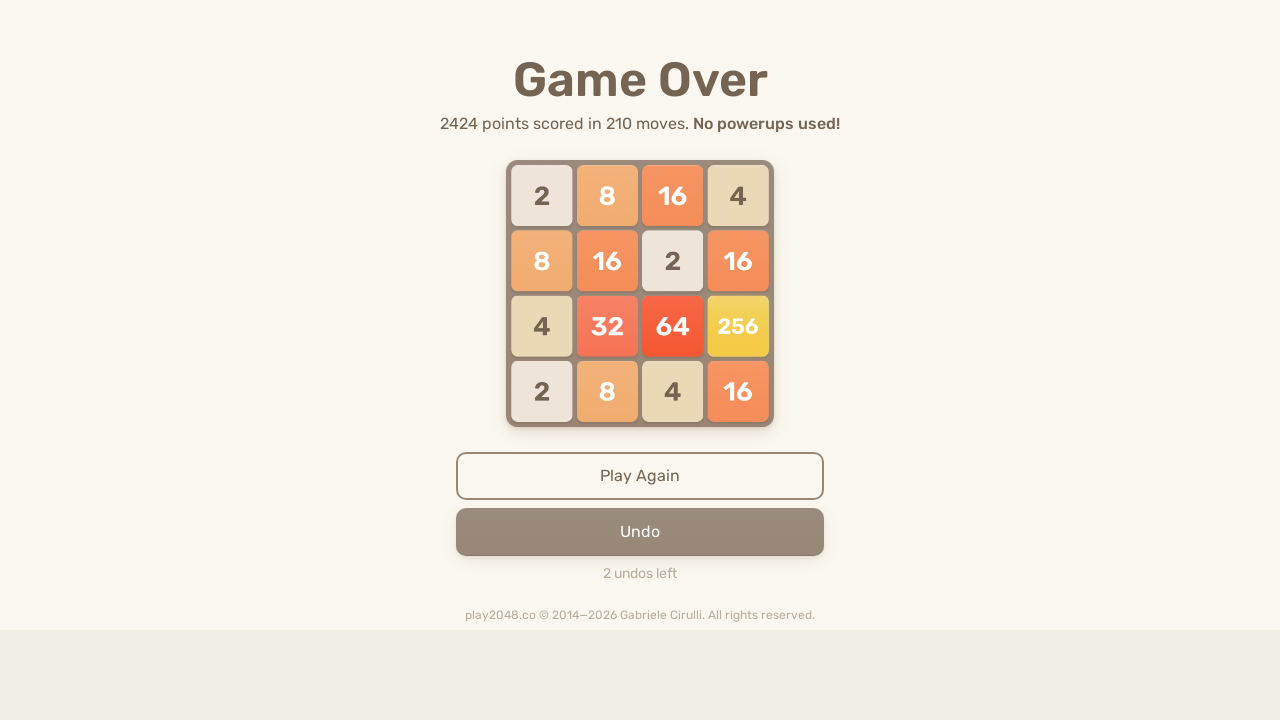

Pressed ArrowRight key on html
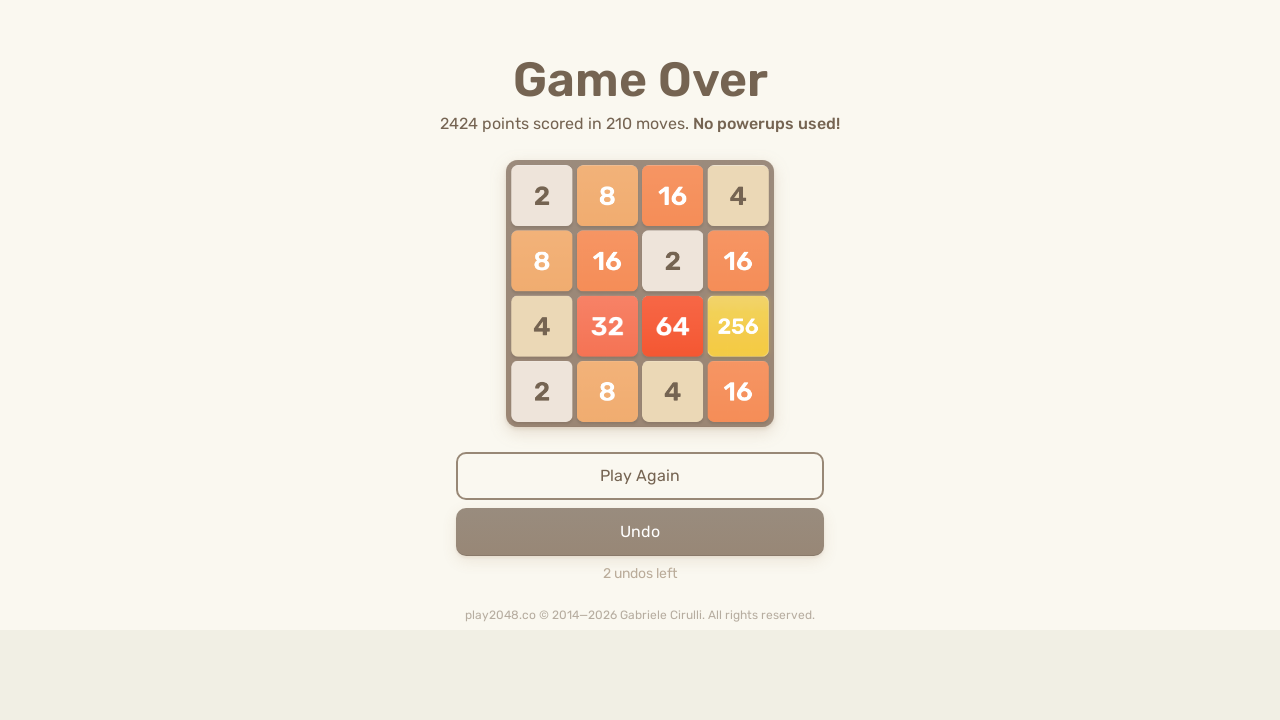

Pressed ArrowDown key on html
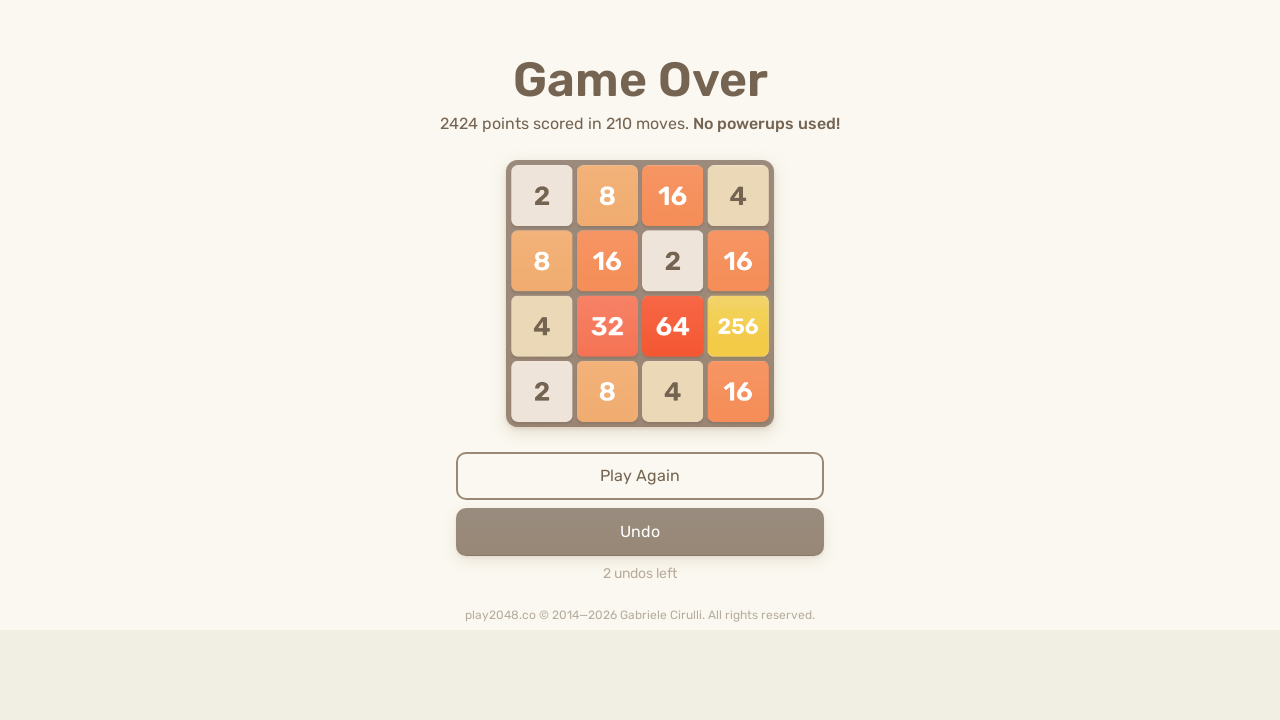

Pressed ArrowDown key on html
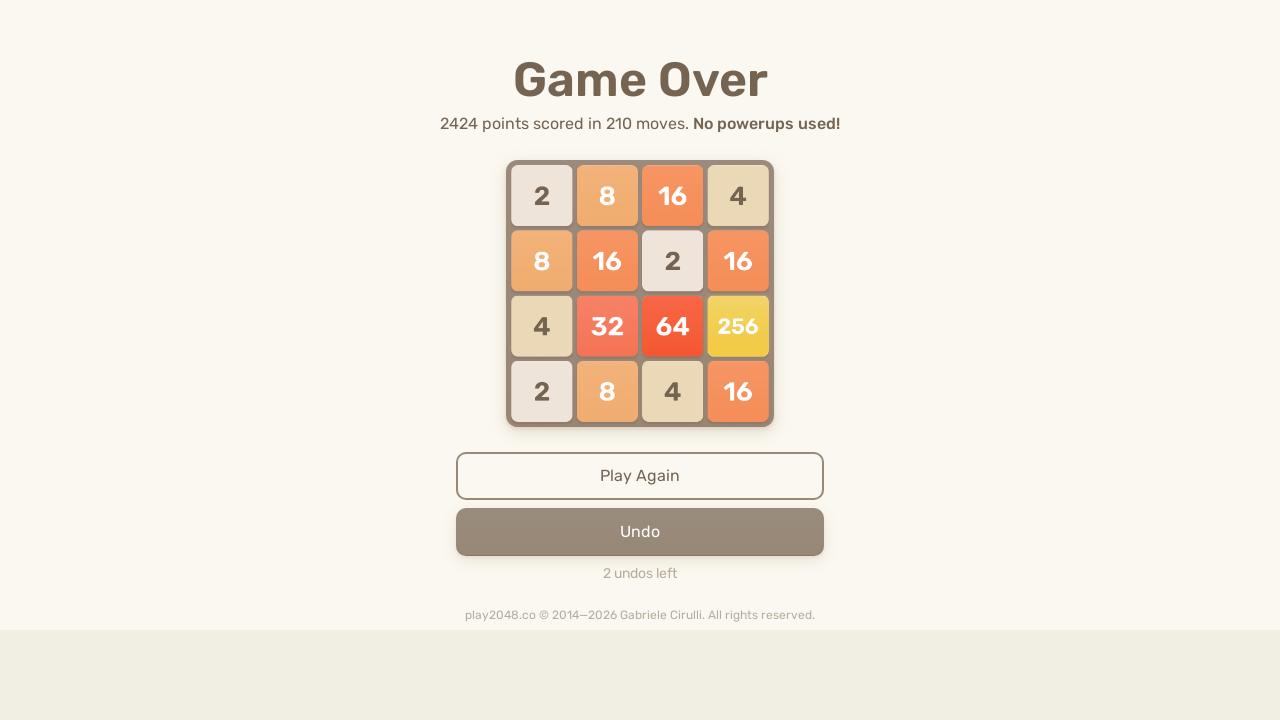

Pressed ArrowUp key on html
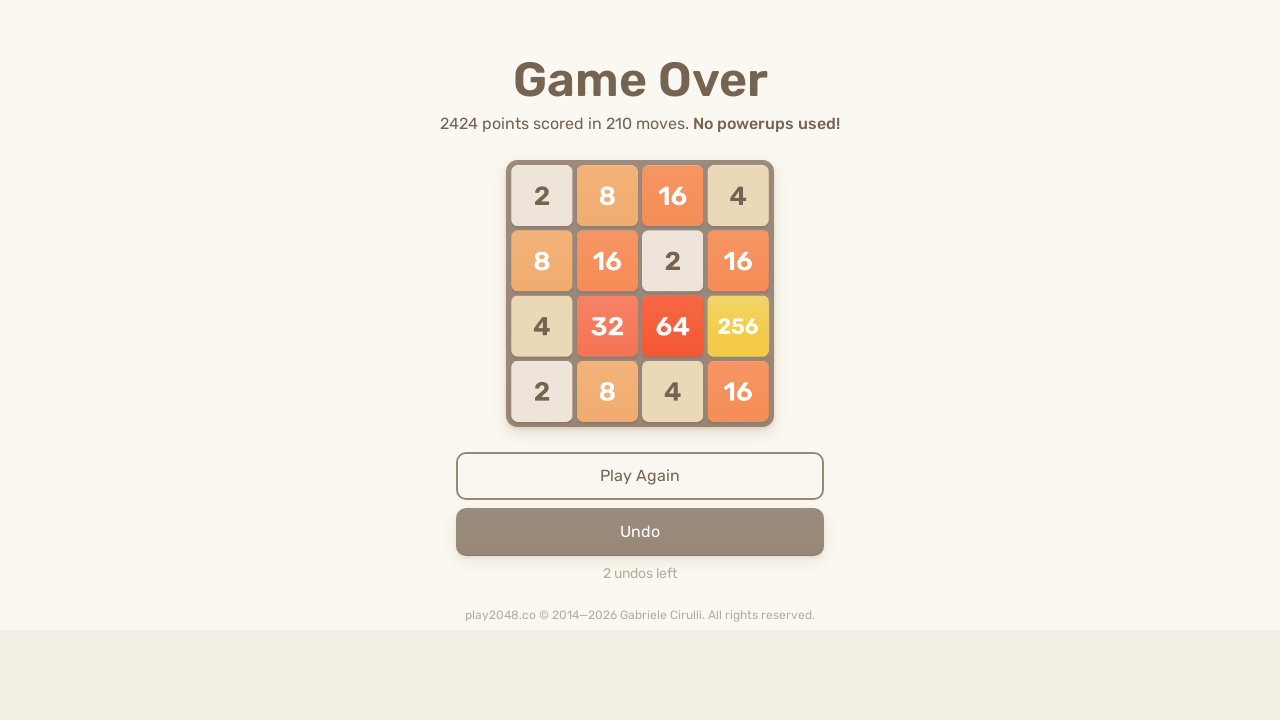

Pressed ArrowRight key on html
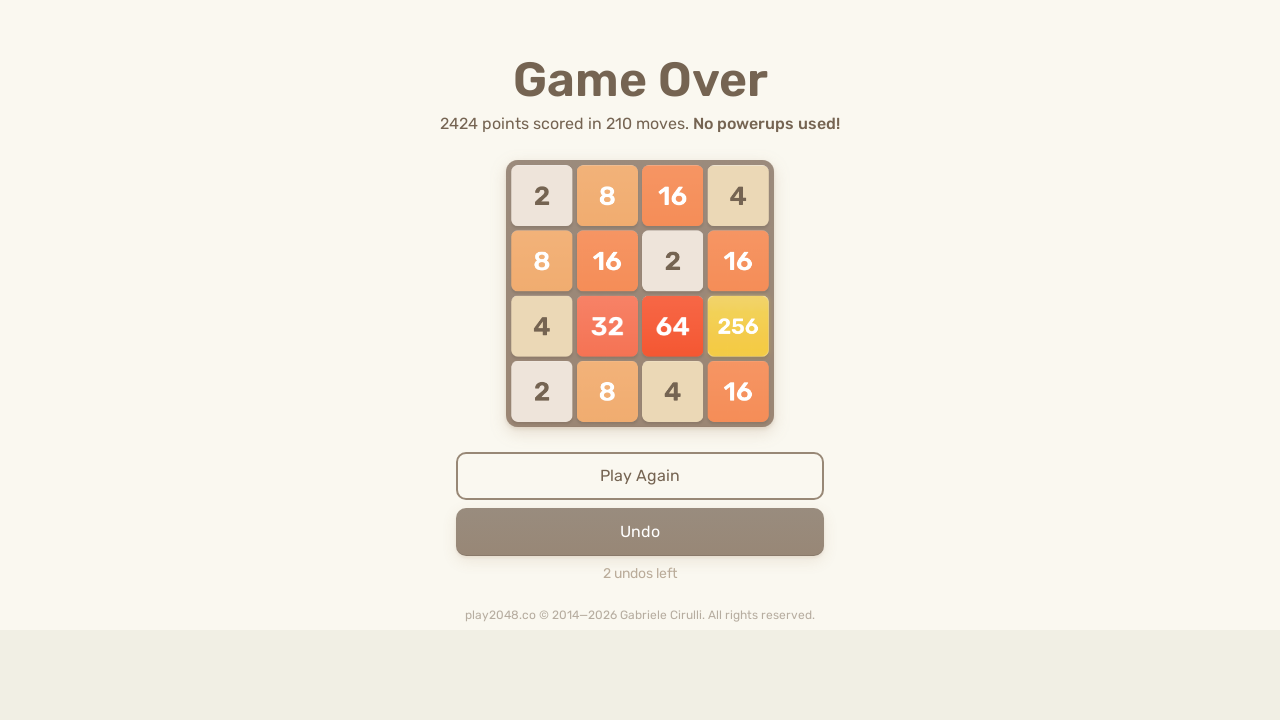

Pressed ArrowDown key on html
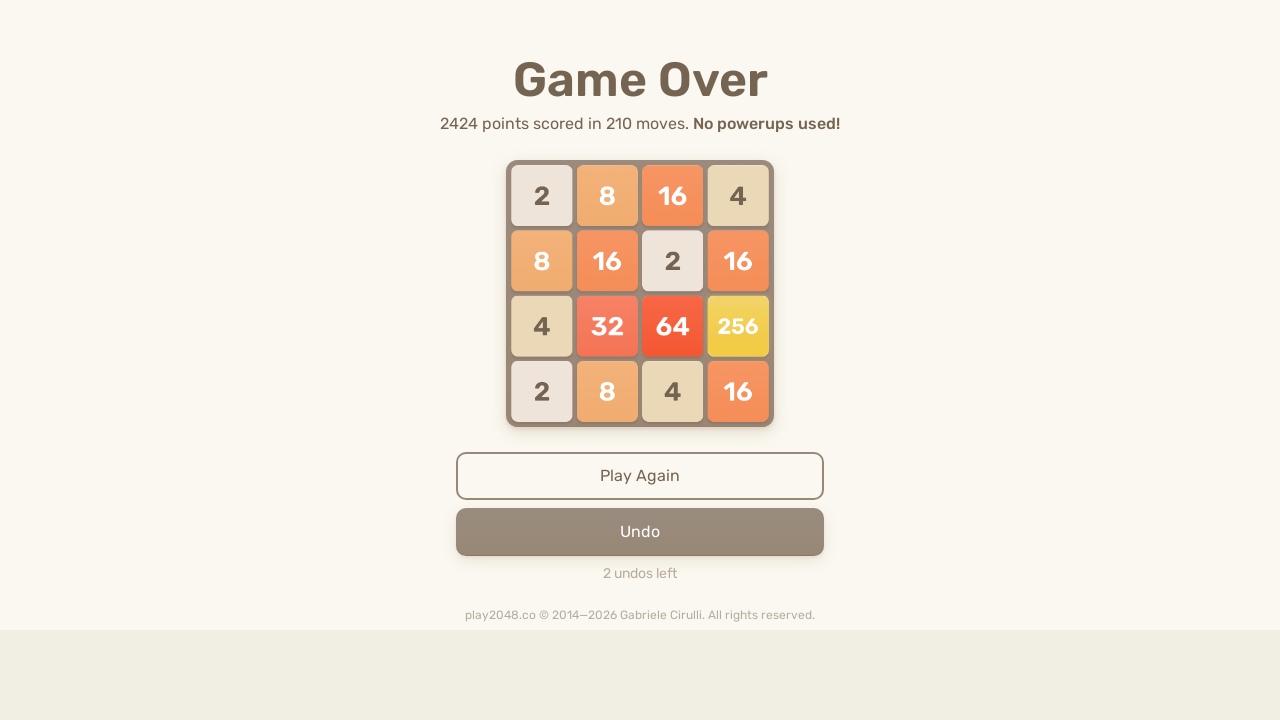

Pressed ArrowDown key on html
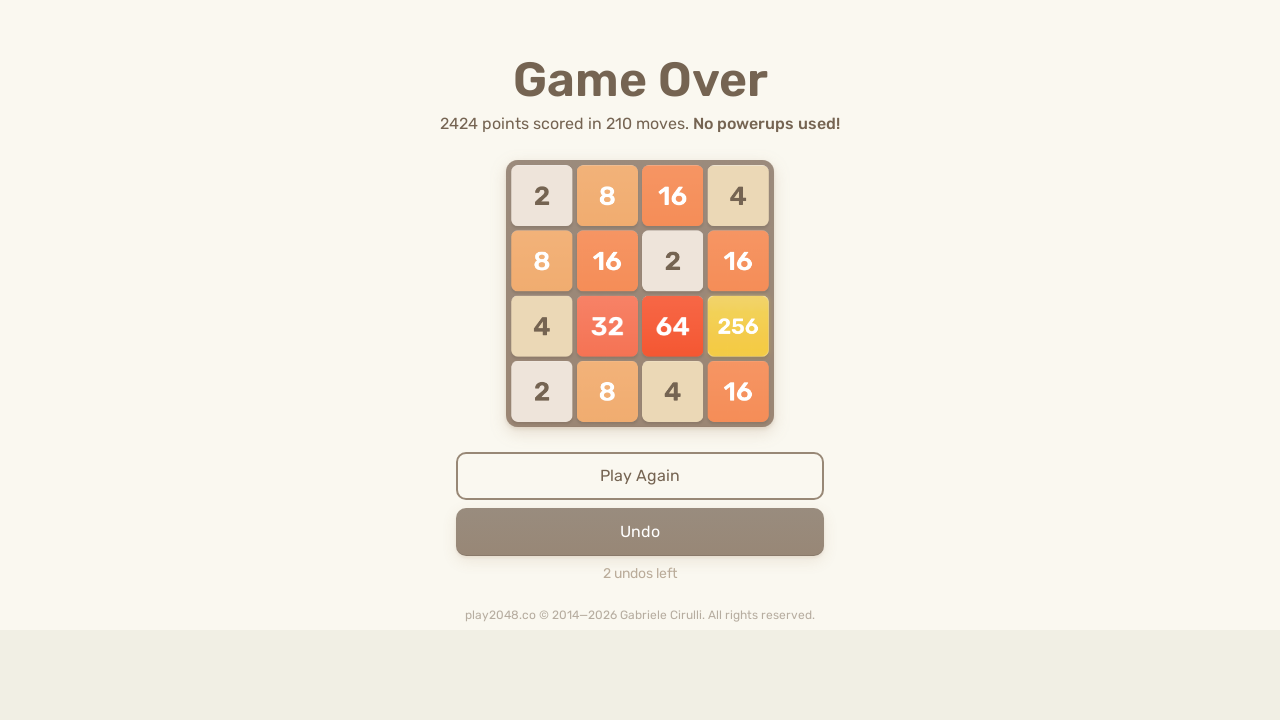

Pressed ArrowUp key on html
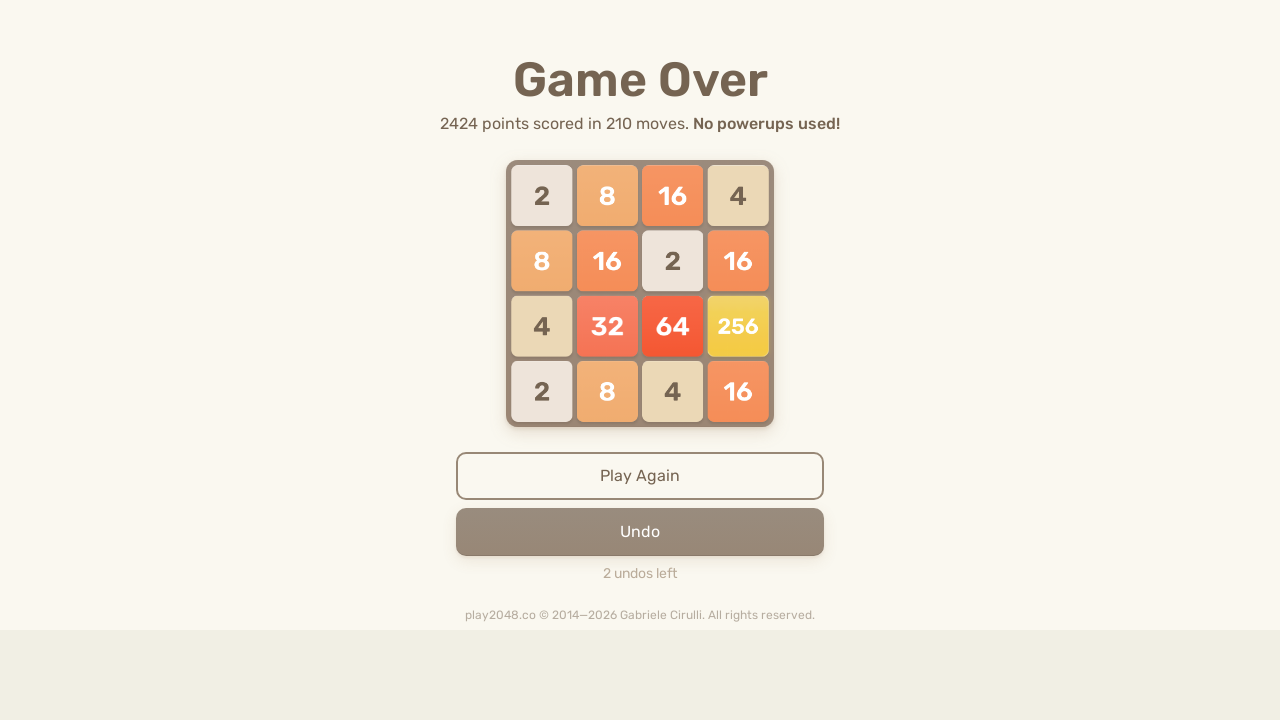

Pressed ArrowRight key on html
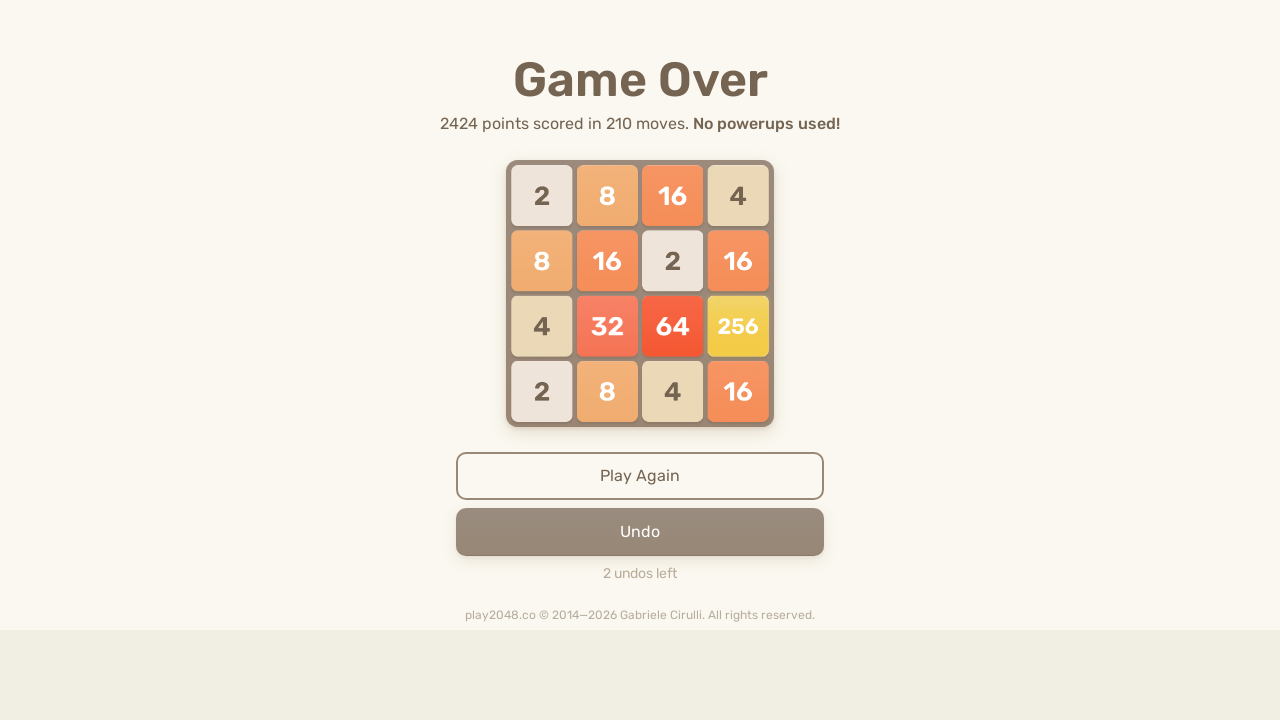

Pressed ArrowDown key on html
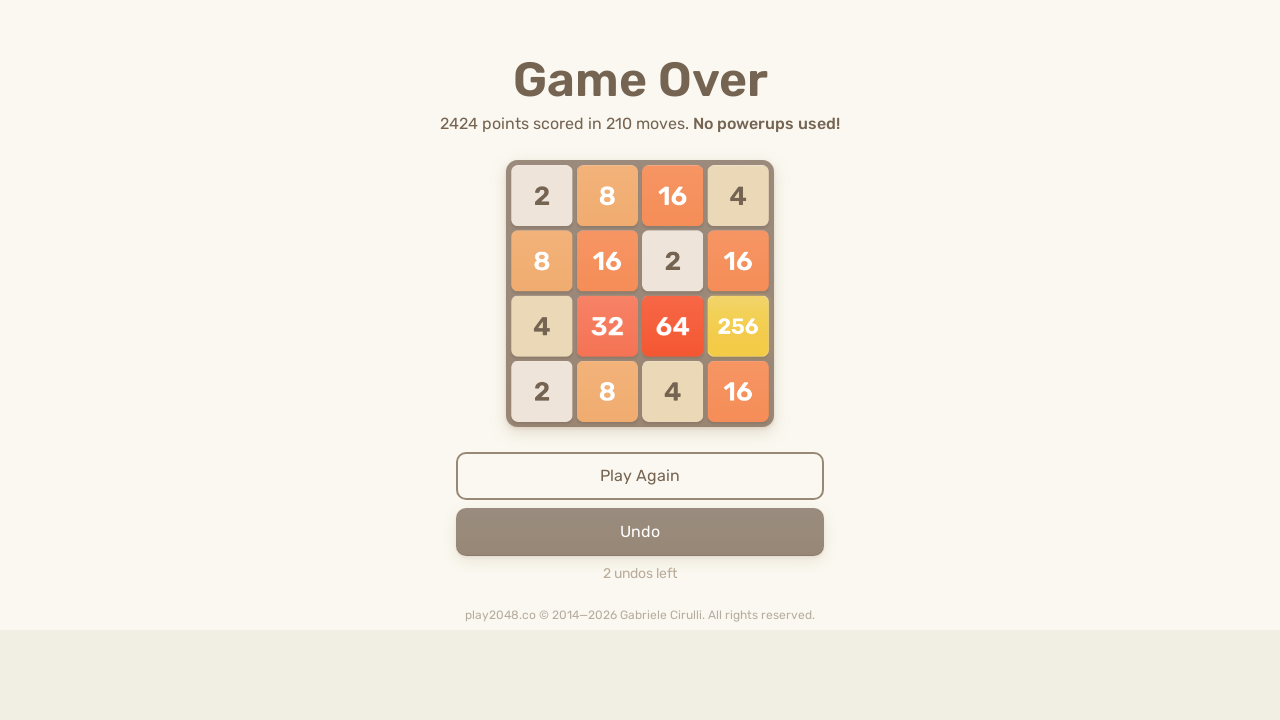

Pressed ArrowDown key on html
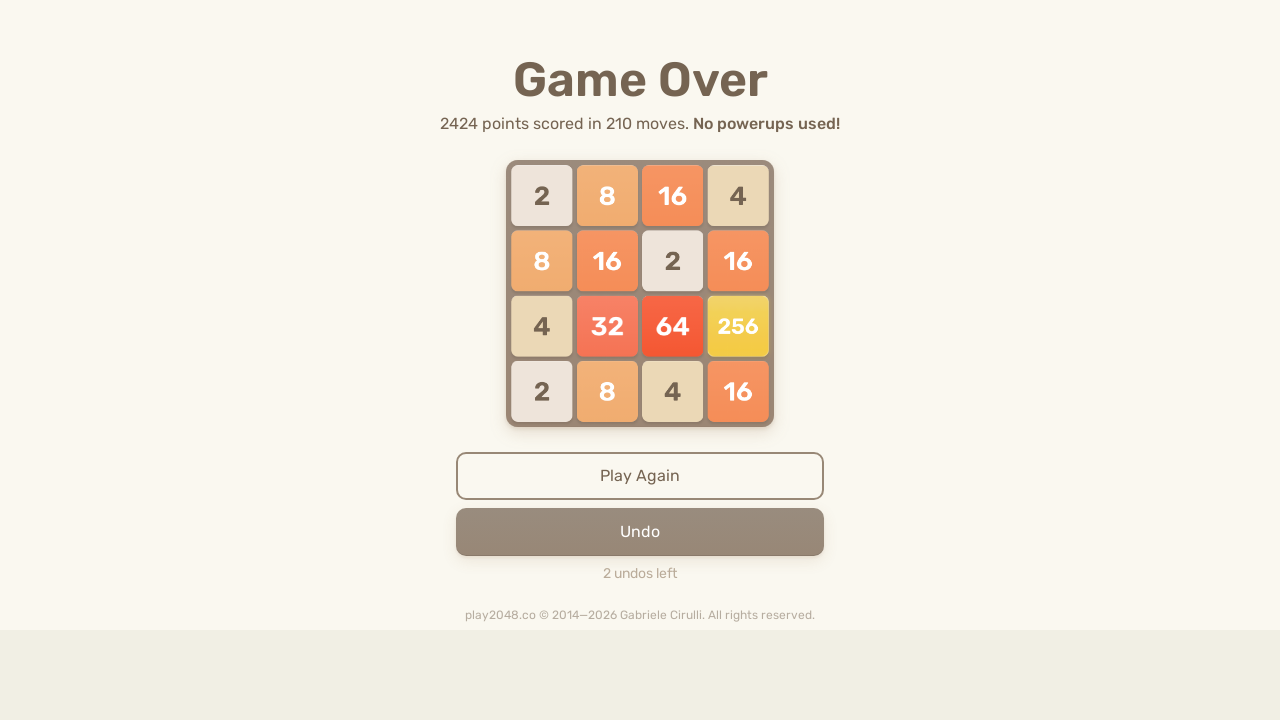

Pressed ArrowUp key on html
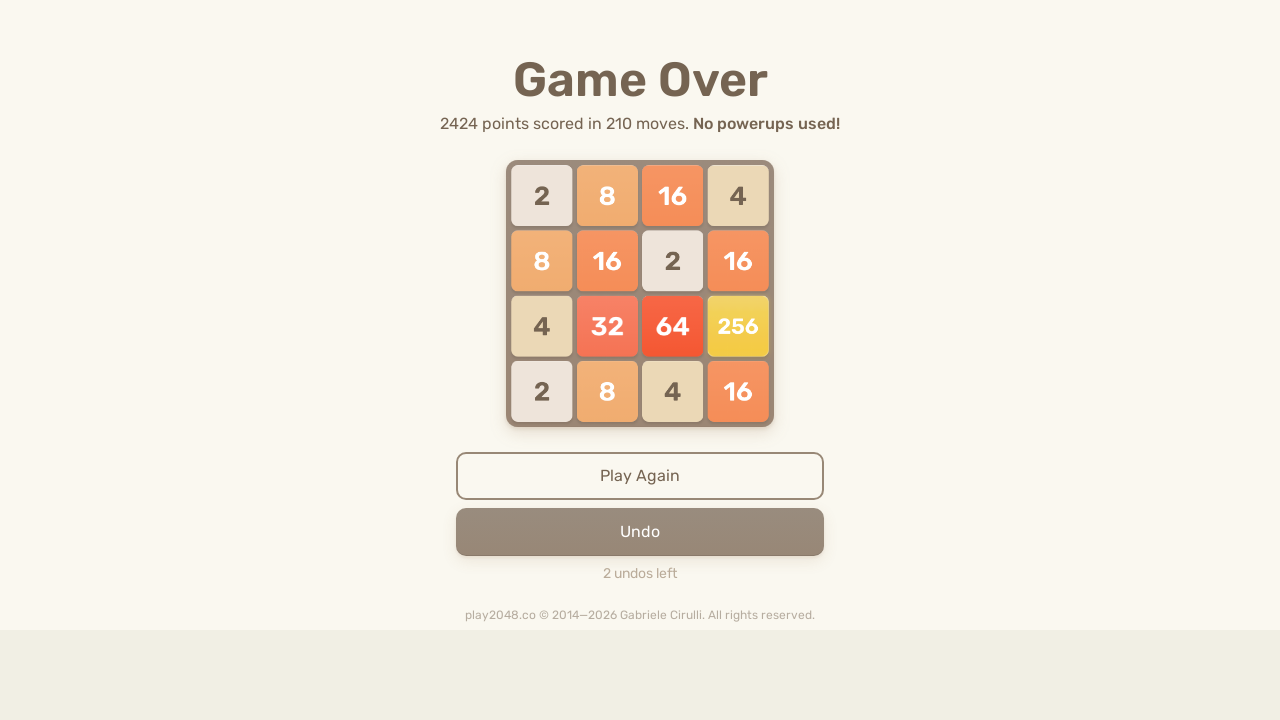

Pressed ArrowRight key on html
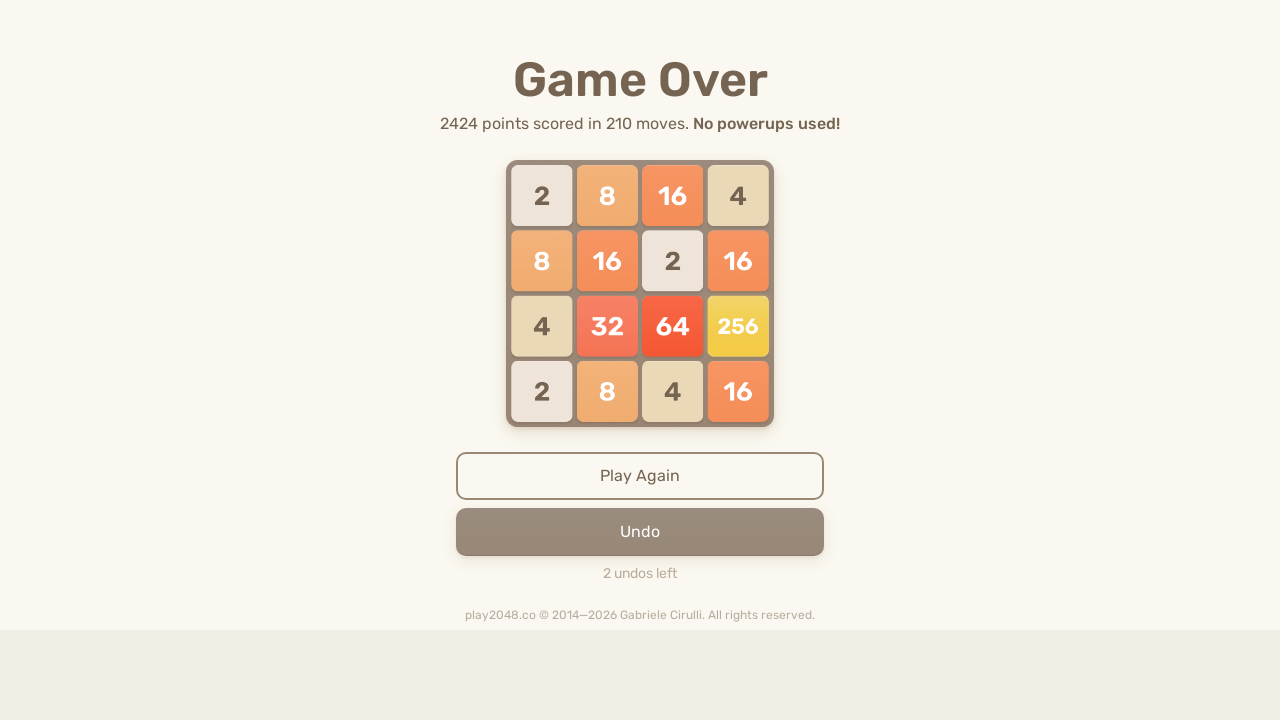

Pressed ArrowDown key on html
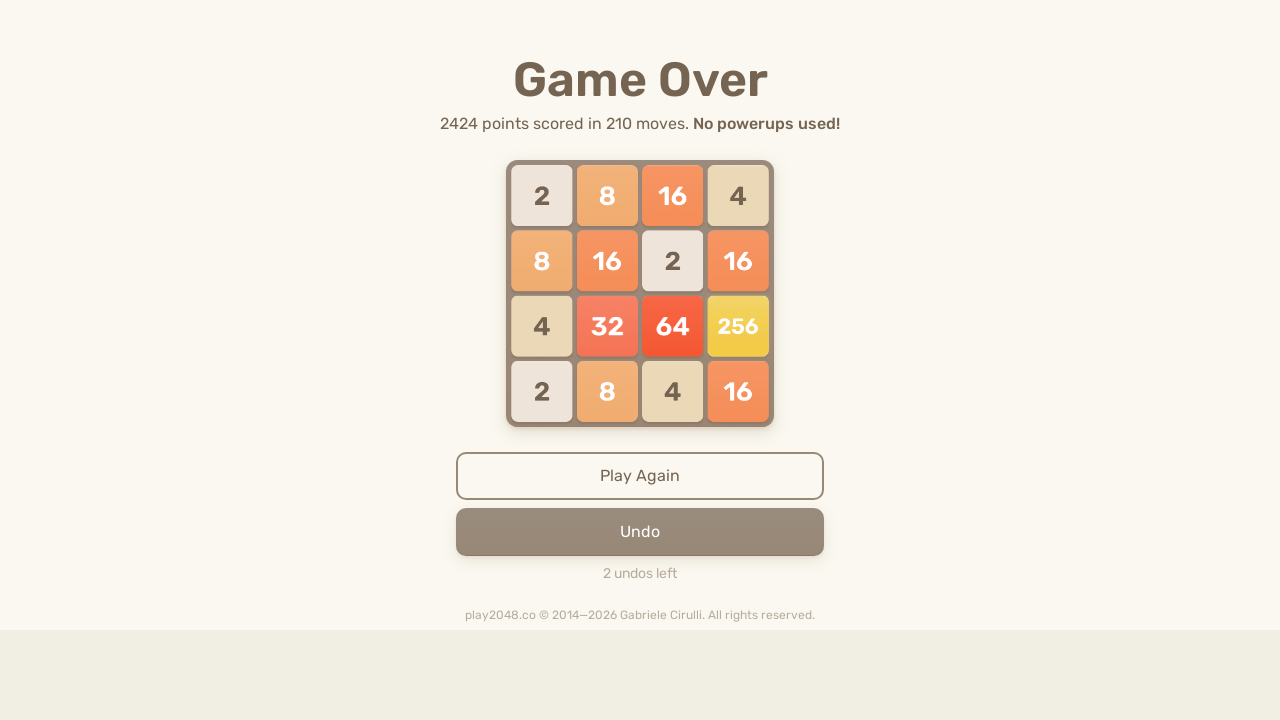

Pressed ArrowDown key on html
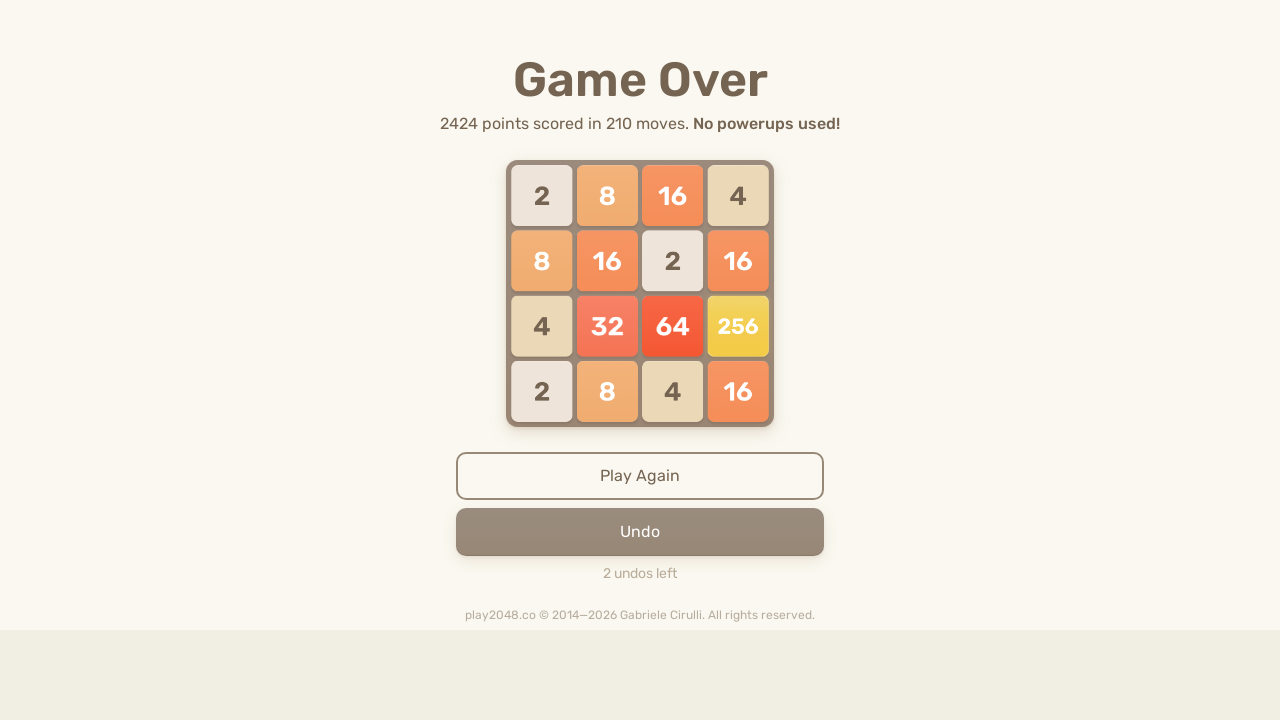

Pressed ArrowUp key on html
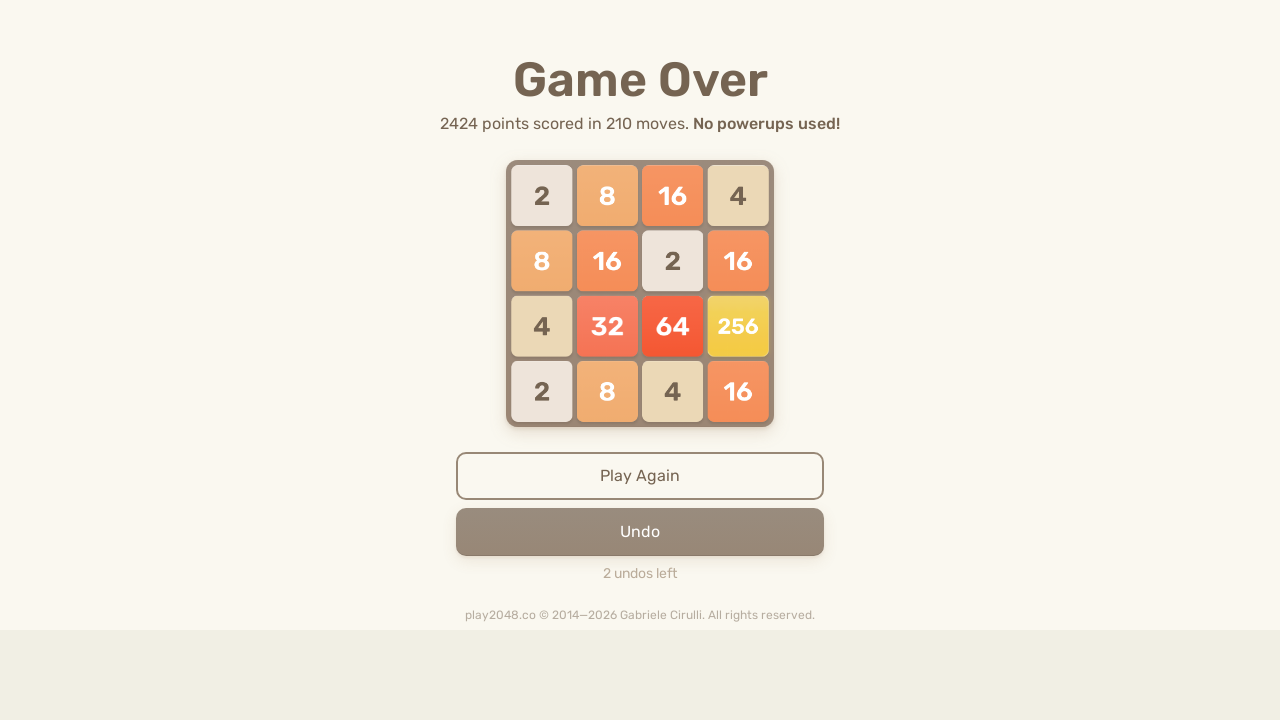

Pressed ArrowRight key on html
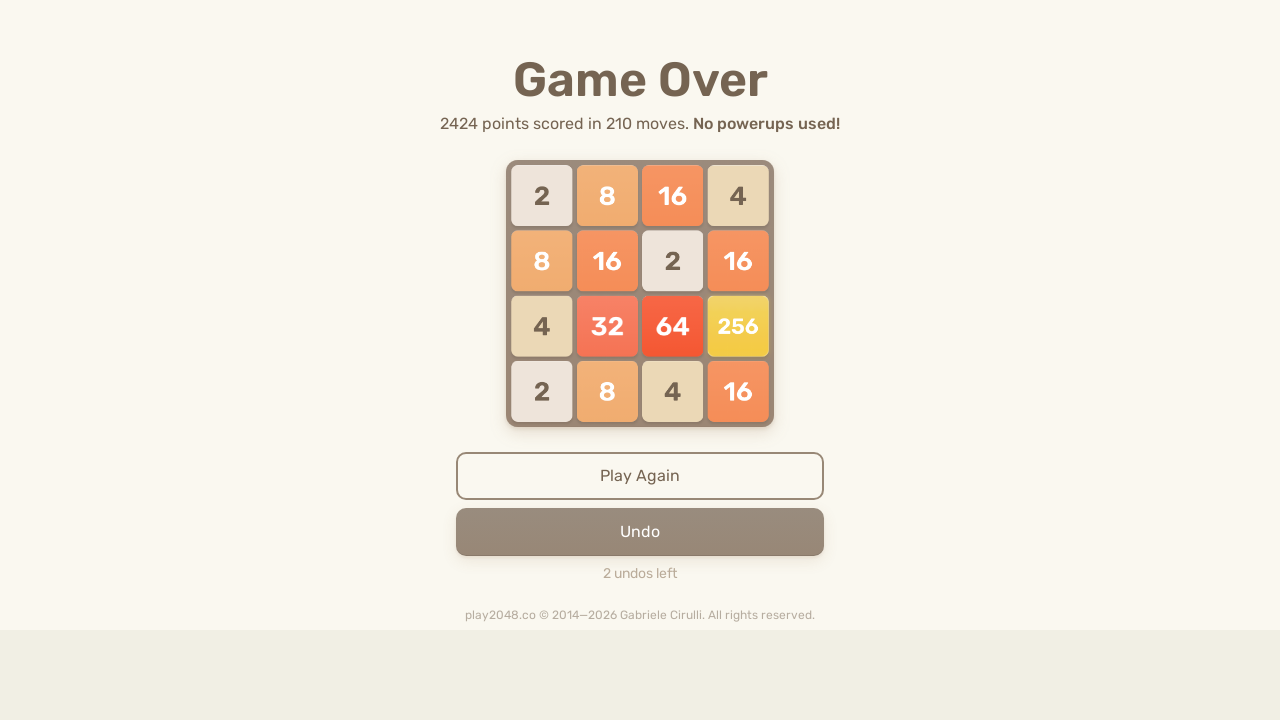

Pressed ArrowDown key on html
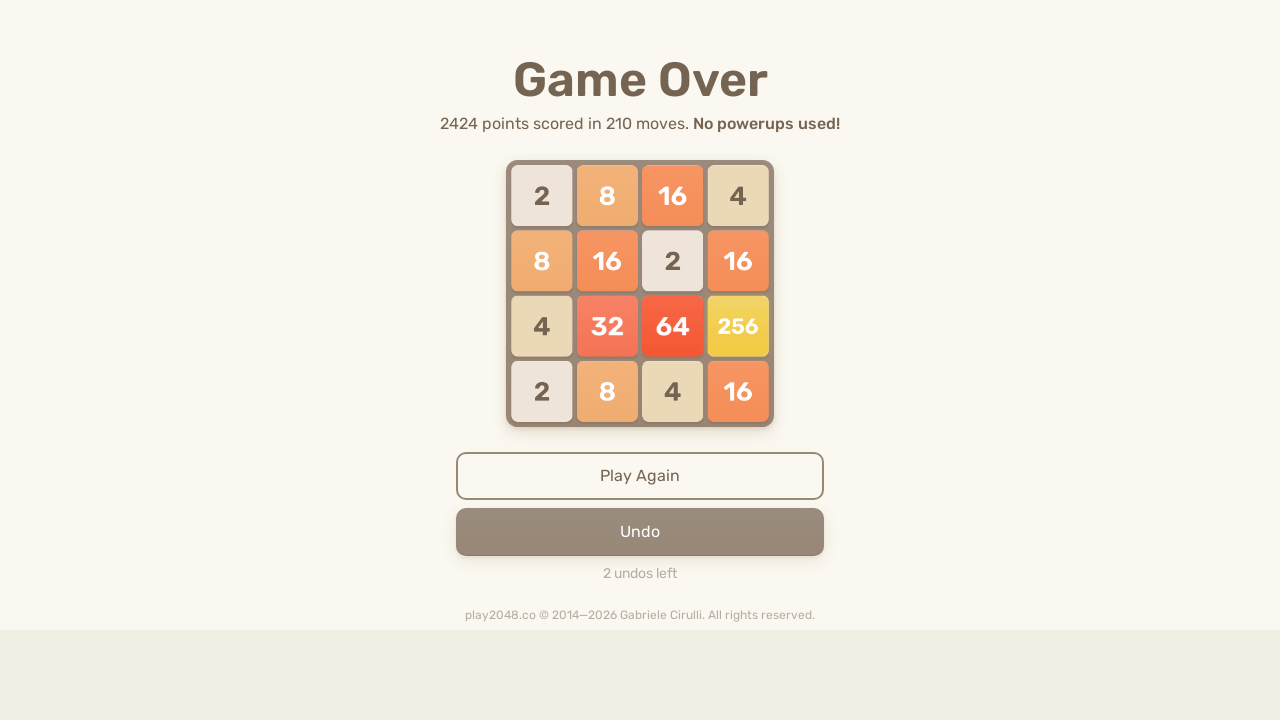

Pressed ArrowDown key on html
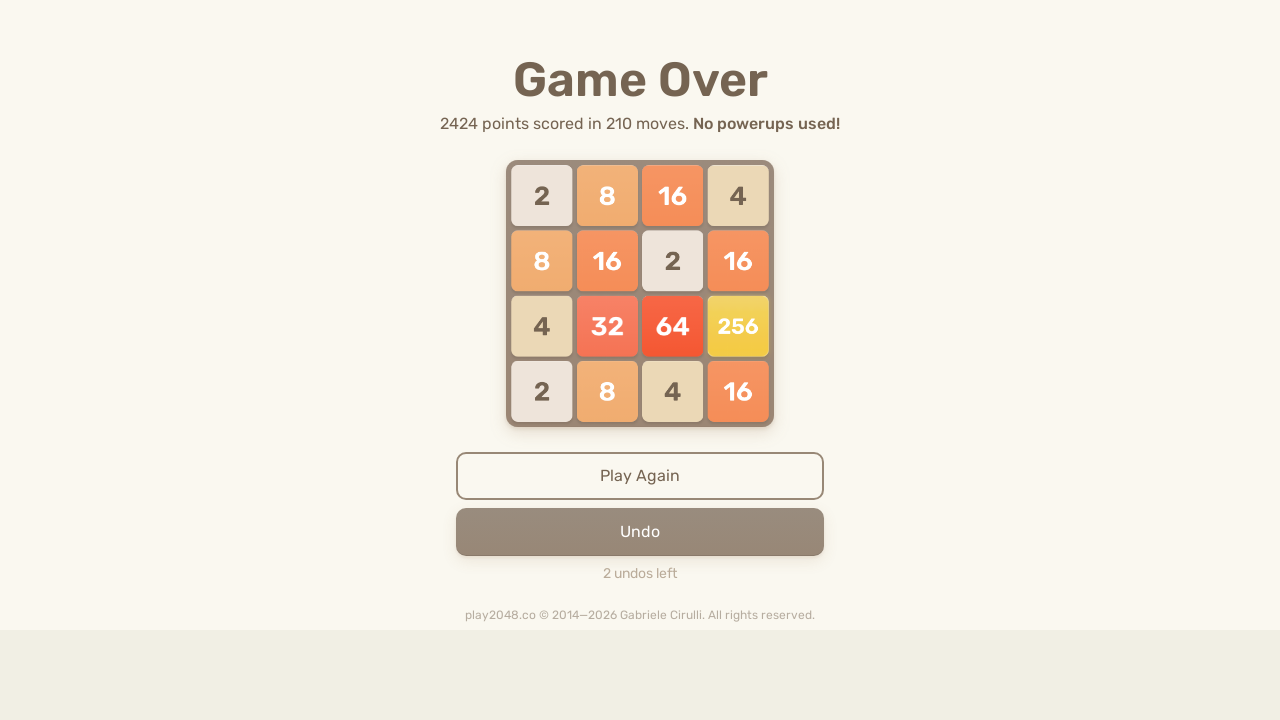

Pressed ArrowUp key on html
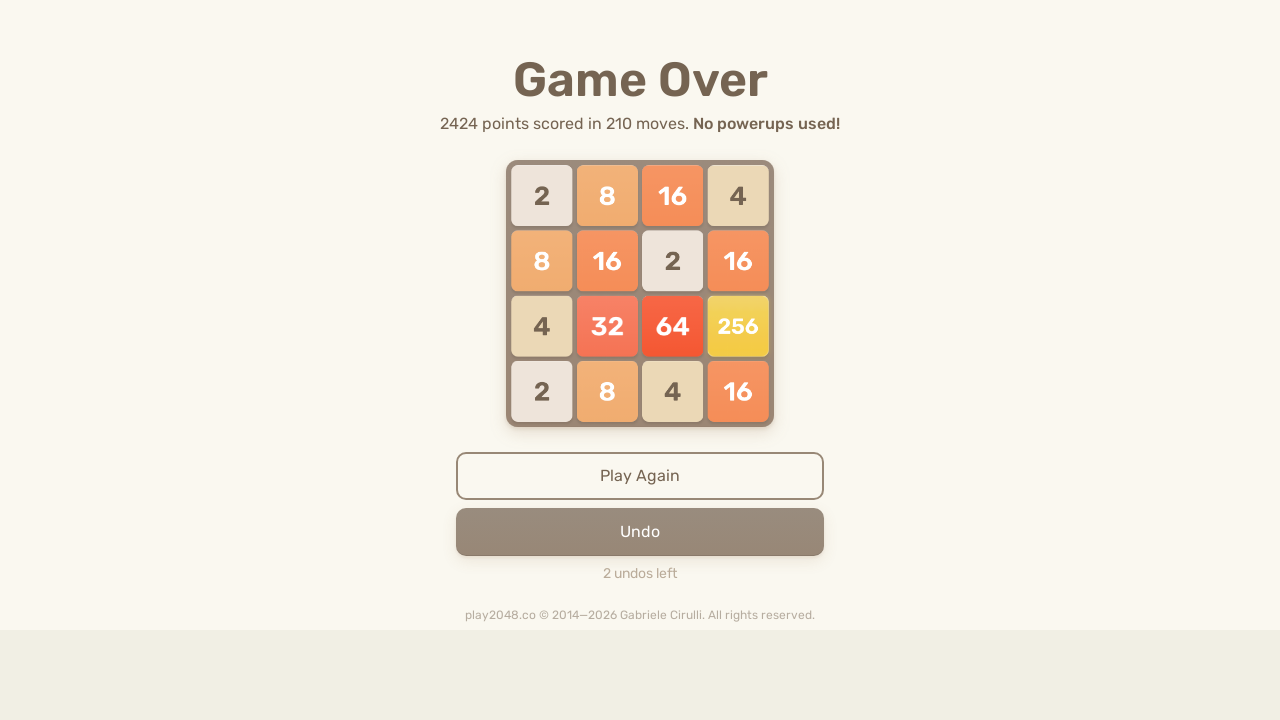

Pressed ArrowRight key on html
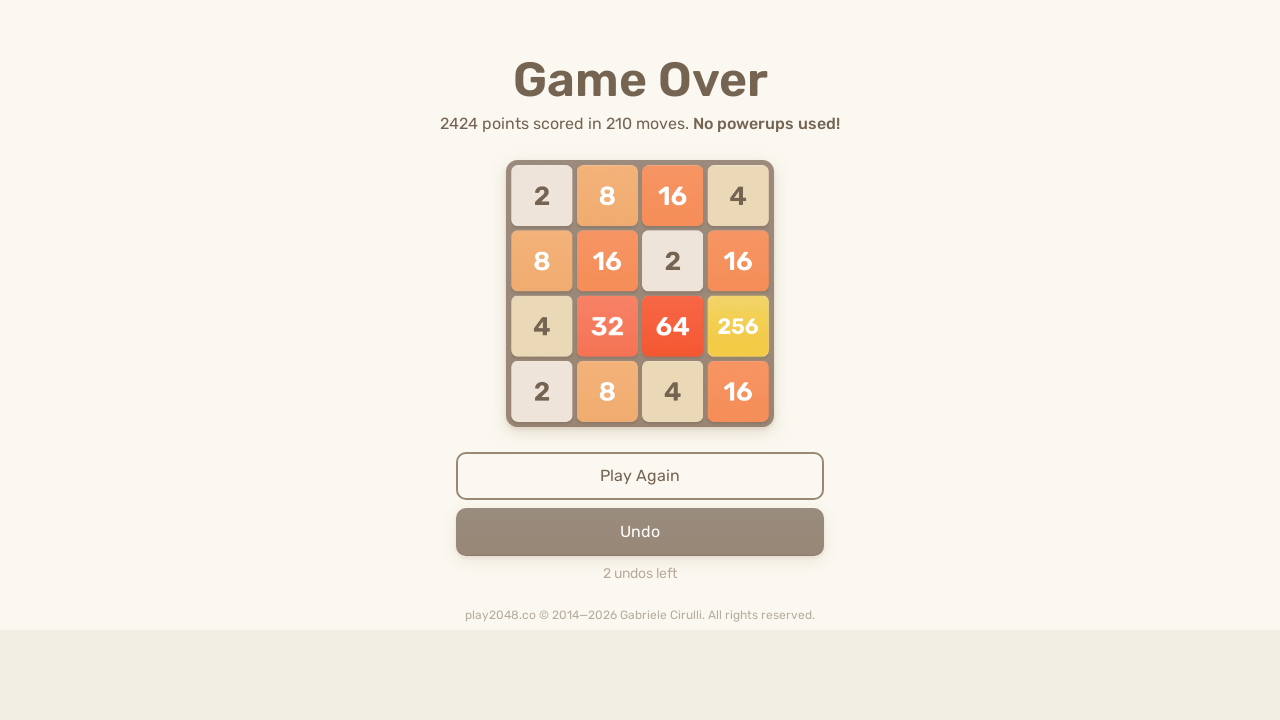

Pressed ArrowDown key on html
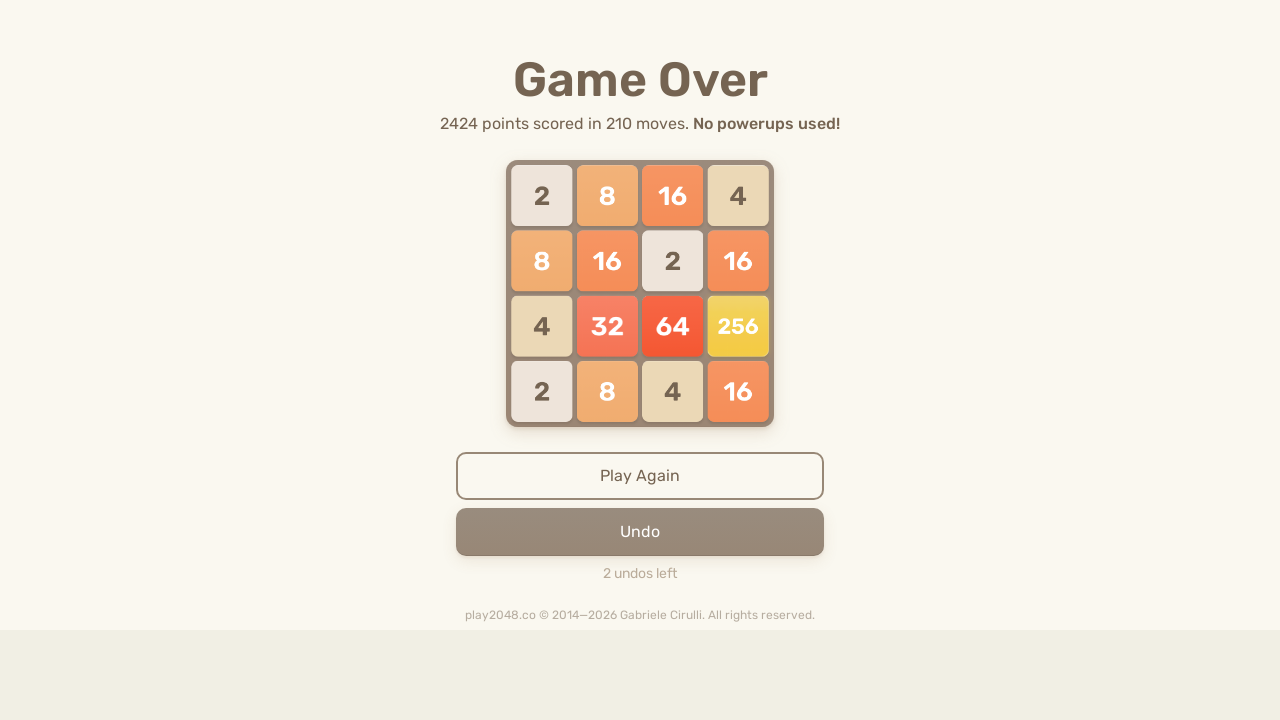

Pressed ArrowDown key on html
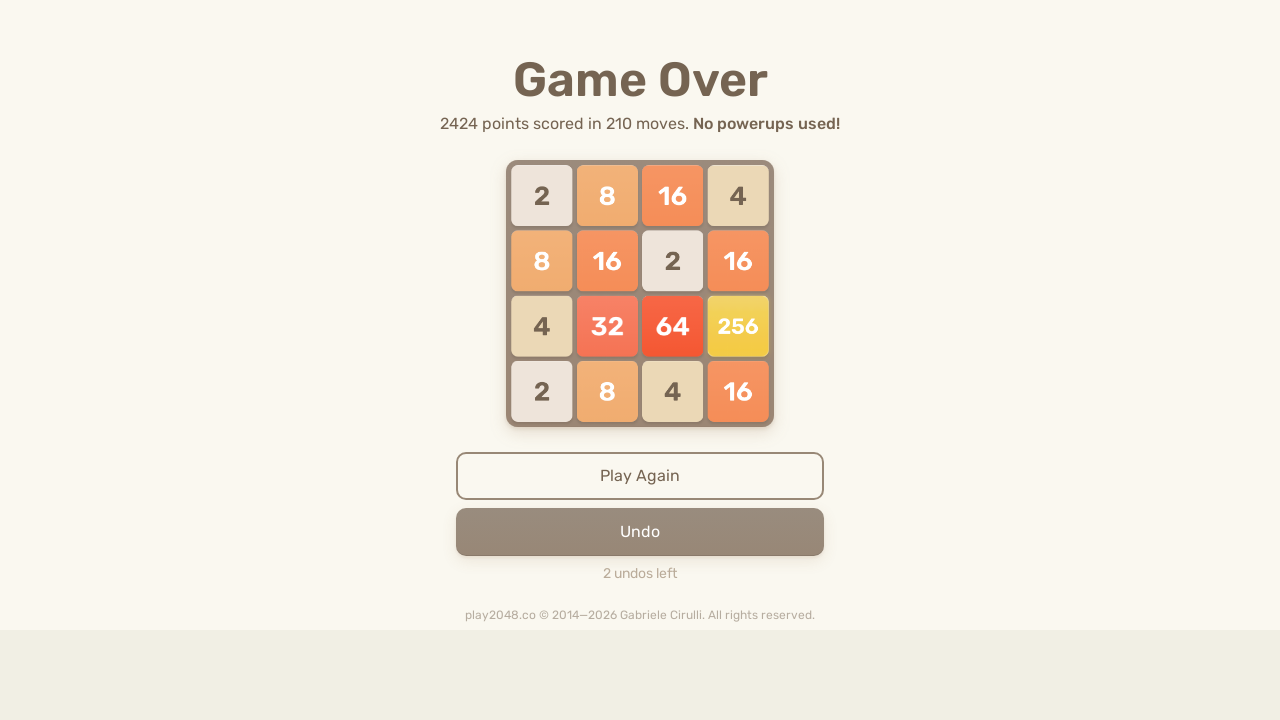

Pressed ArrowUp key on html
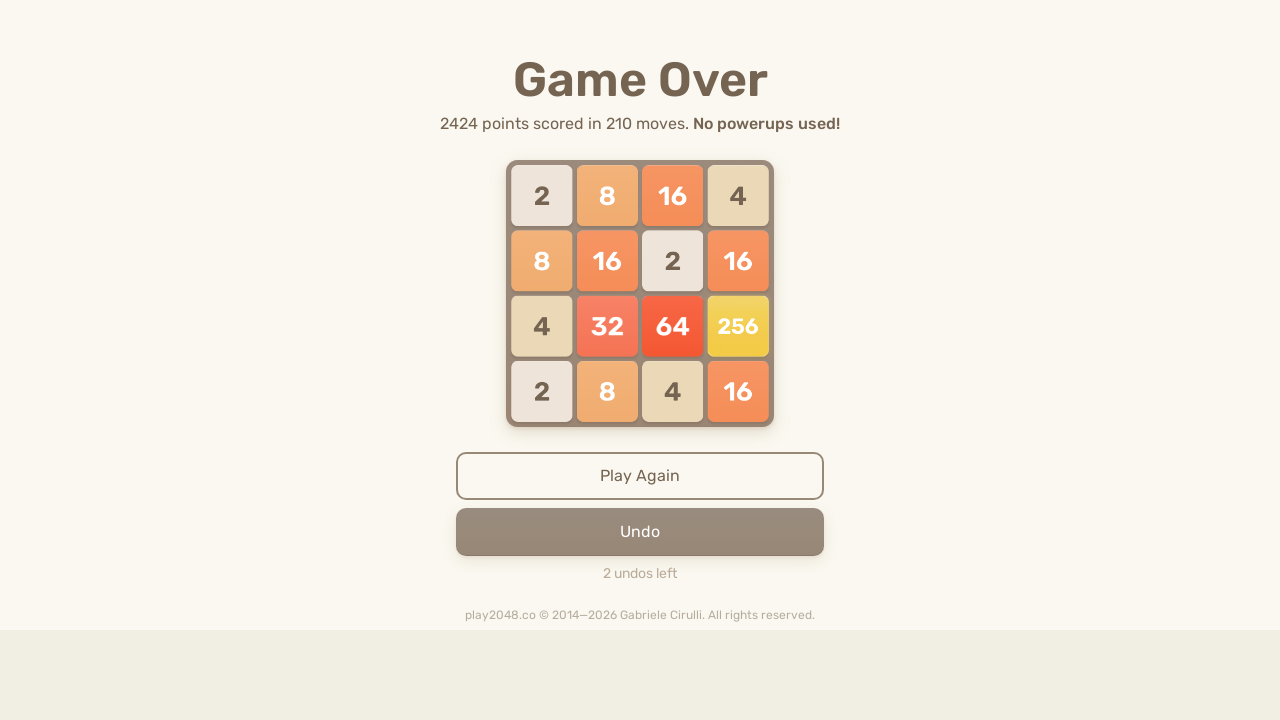

Pressed ArrowRight key on html
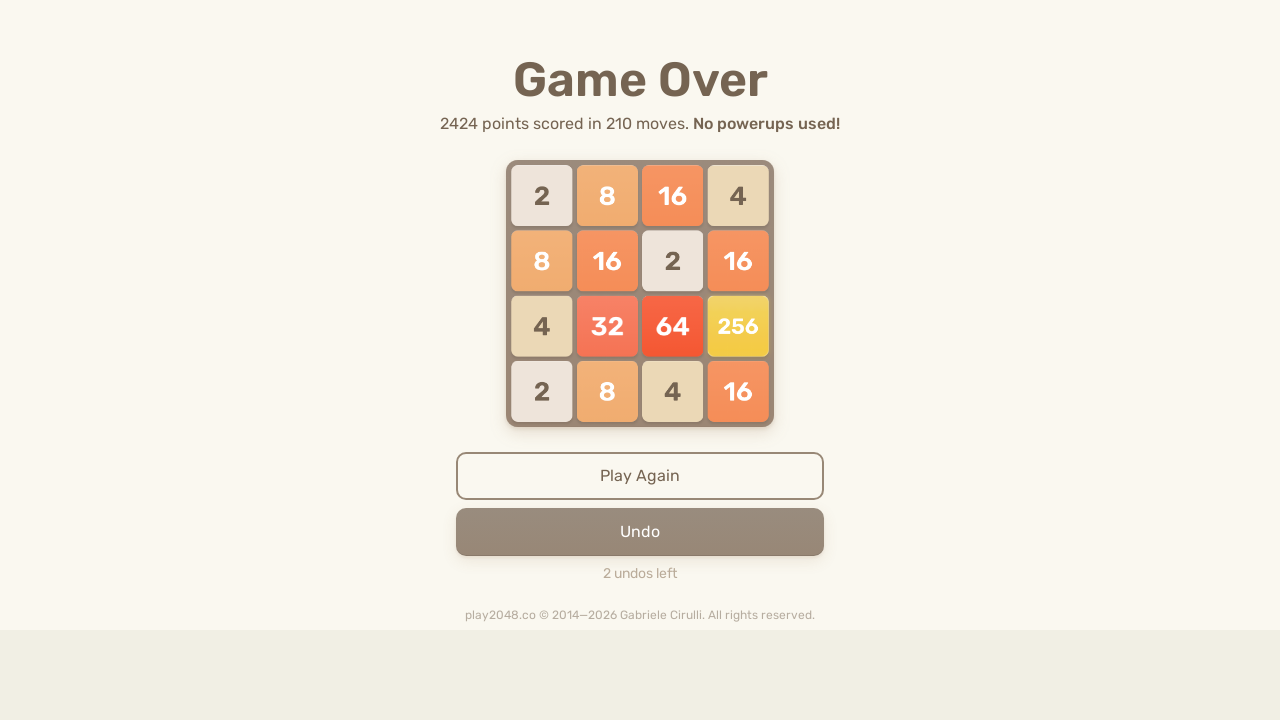

Pressed ArrowDown key on html
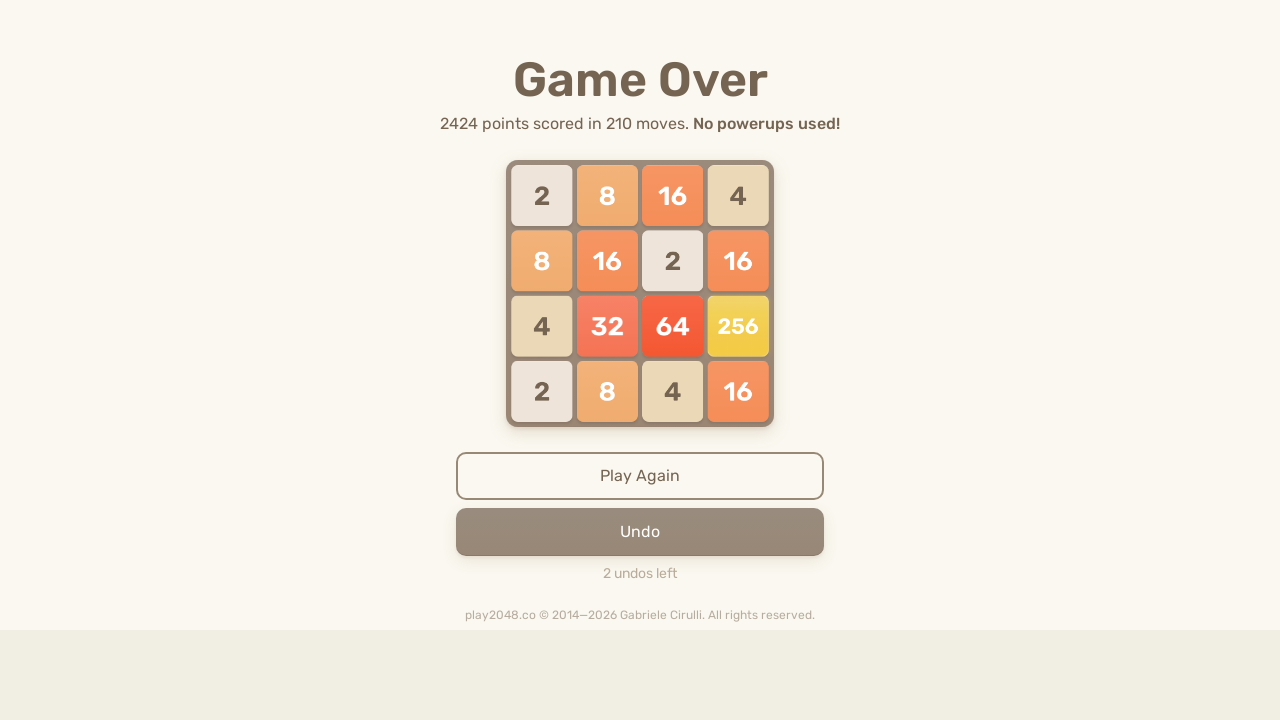

Pressed ArrowDown key on html
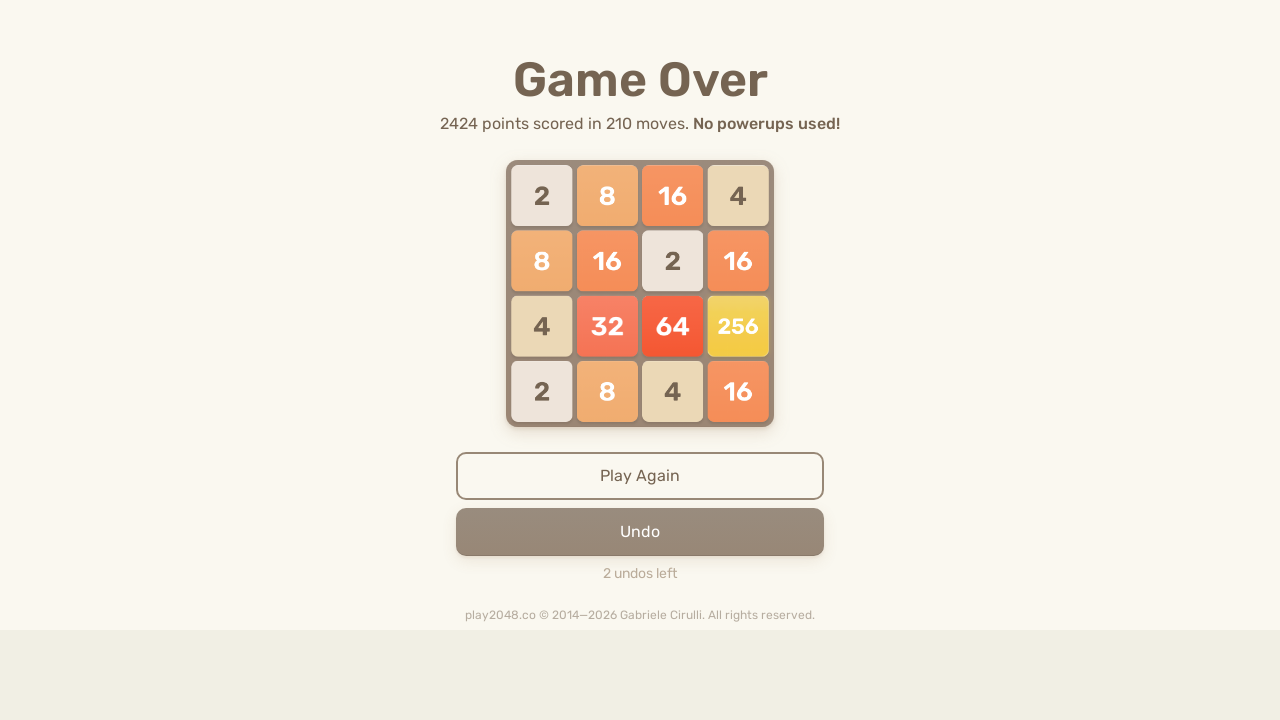

Pressed ArrowUp key on html
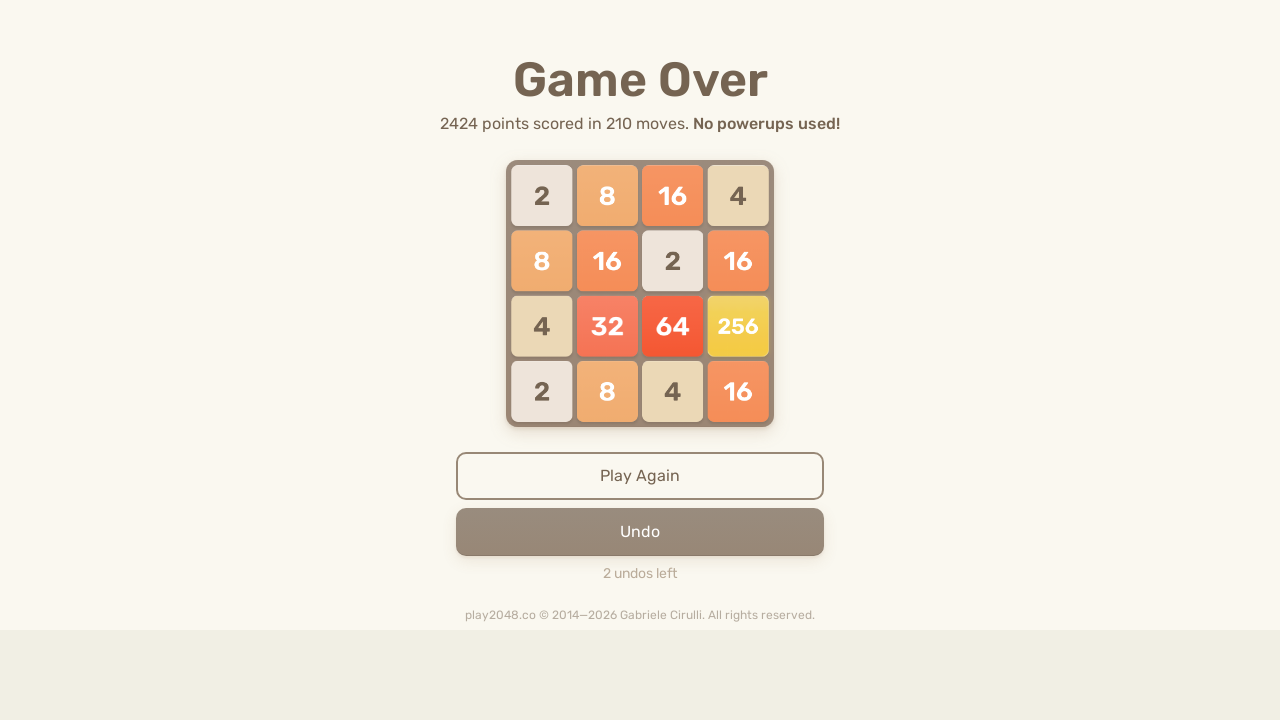

Pressed ArrowRight key on html
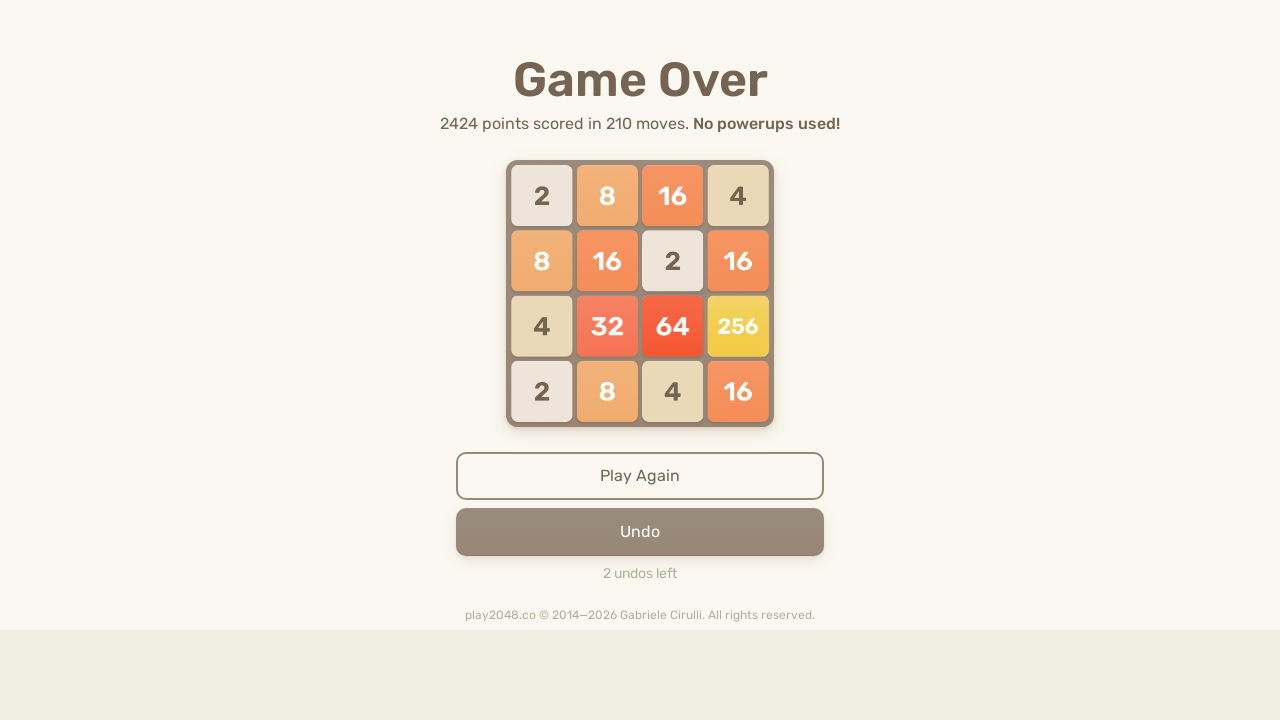

Pressed ArrowDown key on html
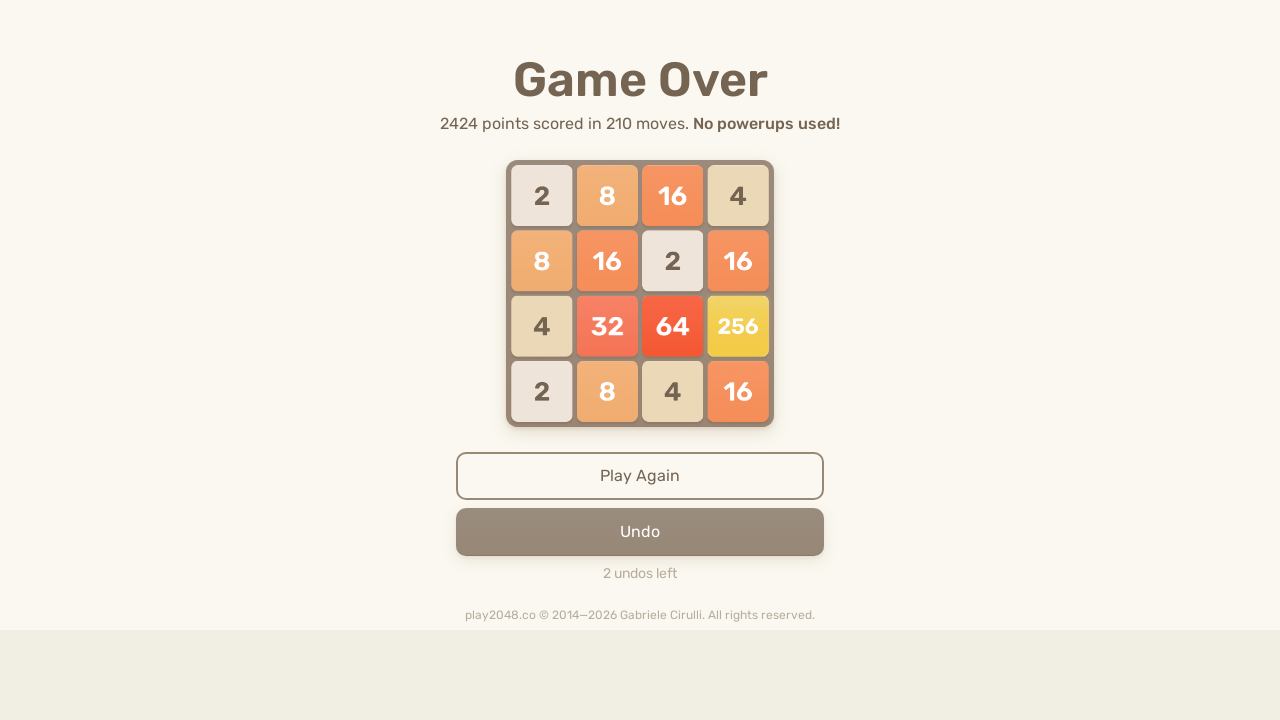

Pressed ArrowDown key on html
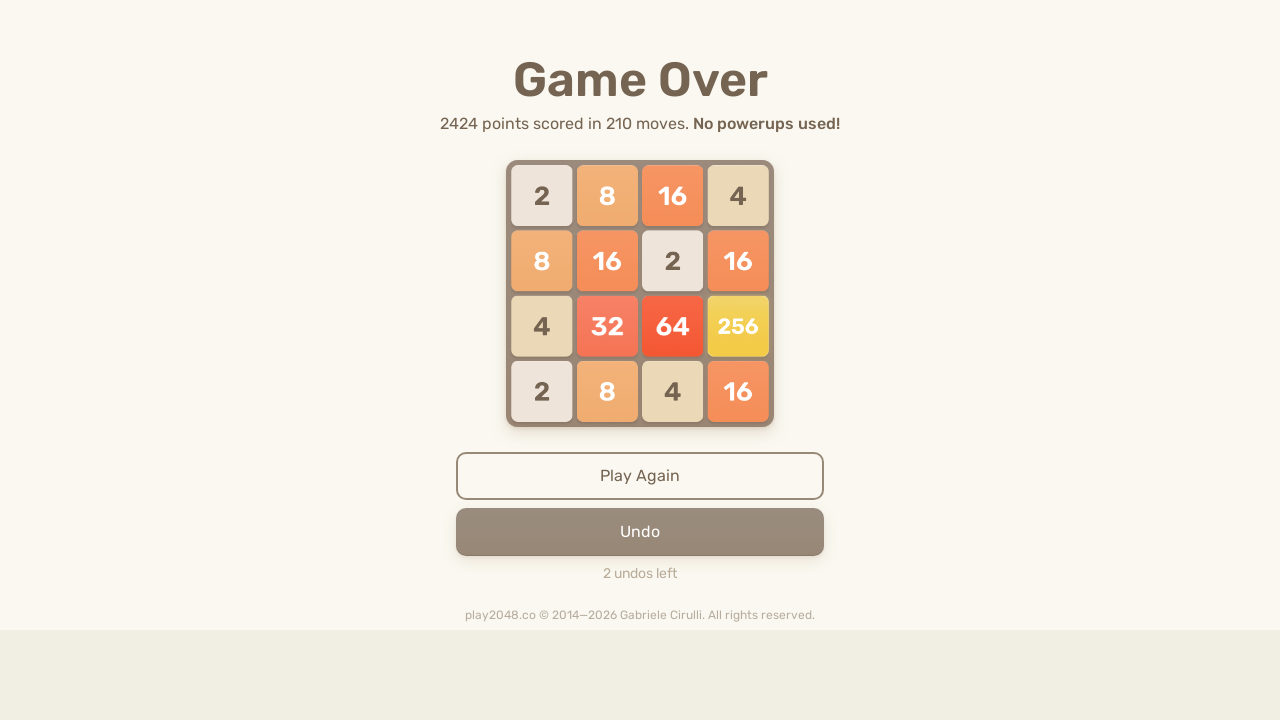

Pressed ArrowUp key on html
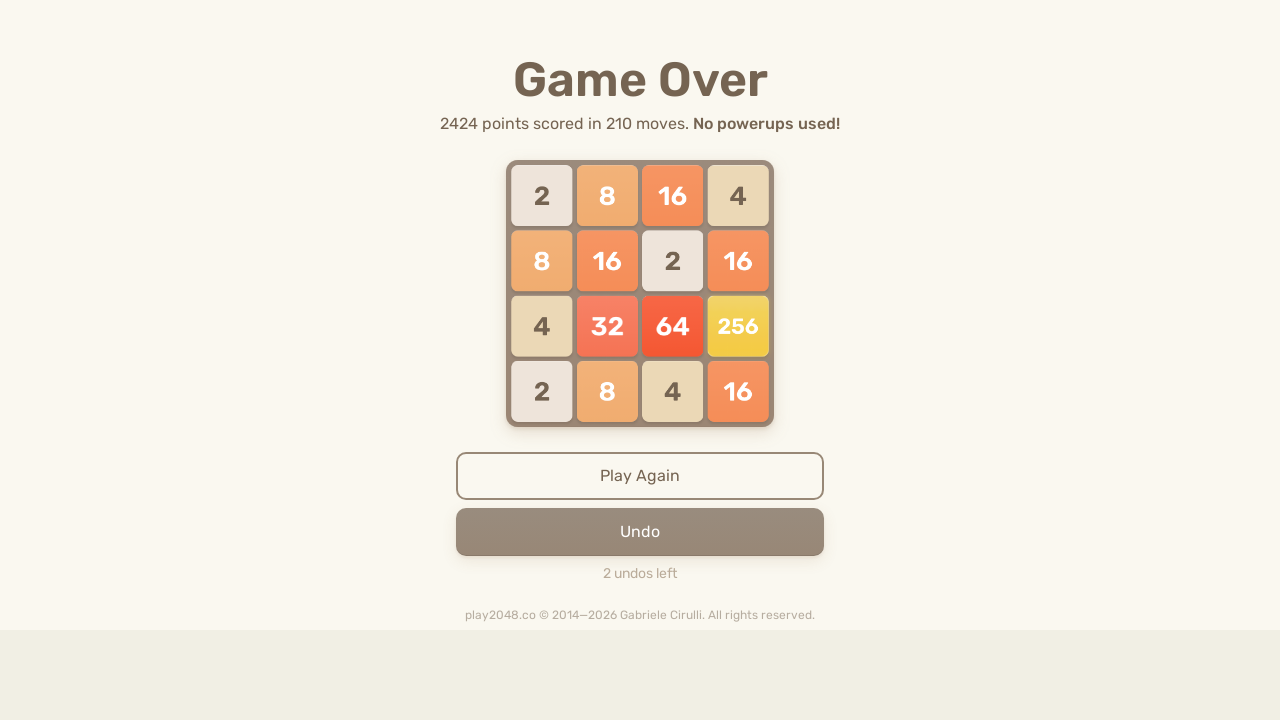

Pressed ArrowRight key on html
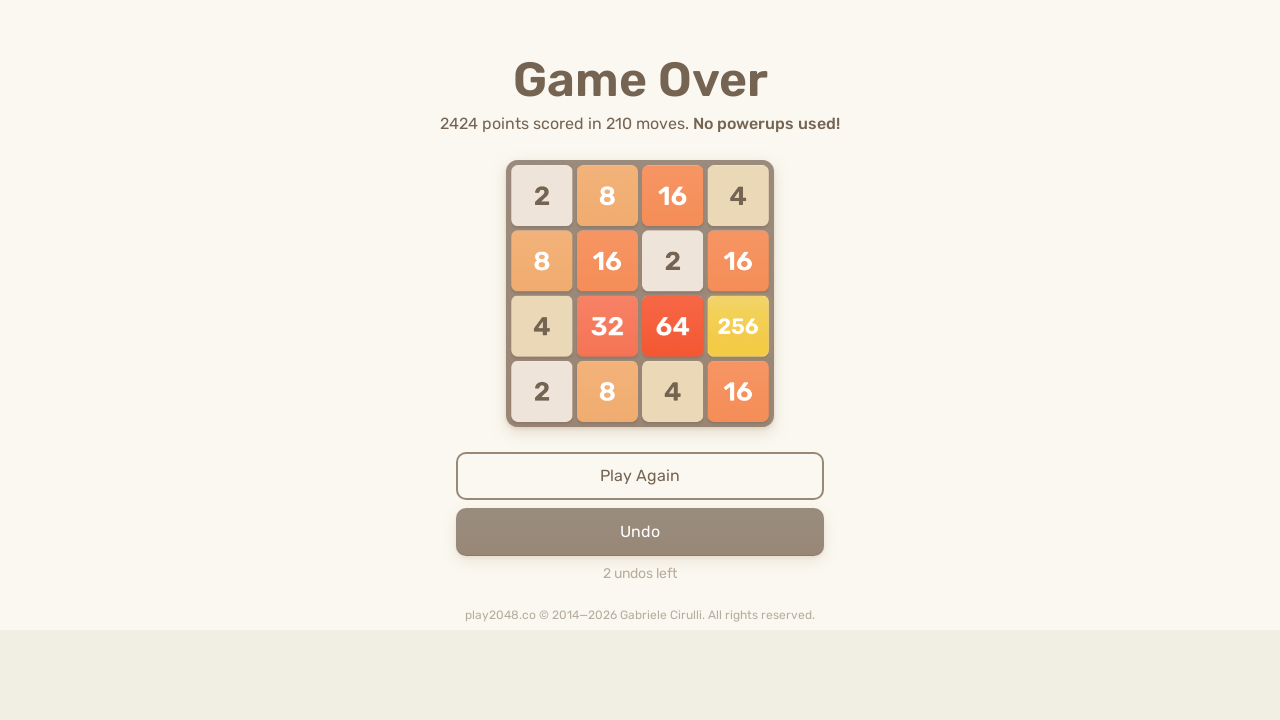

Pressed ArrowDown key on html
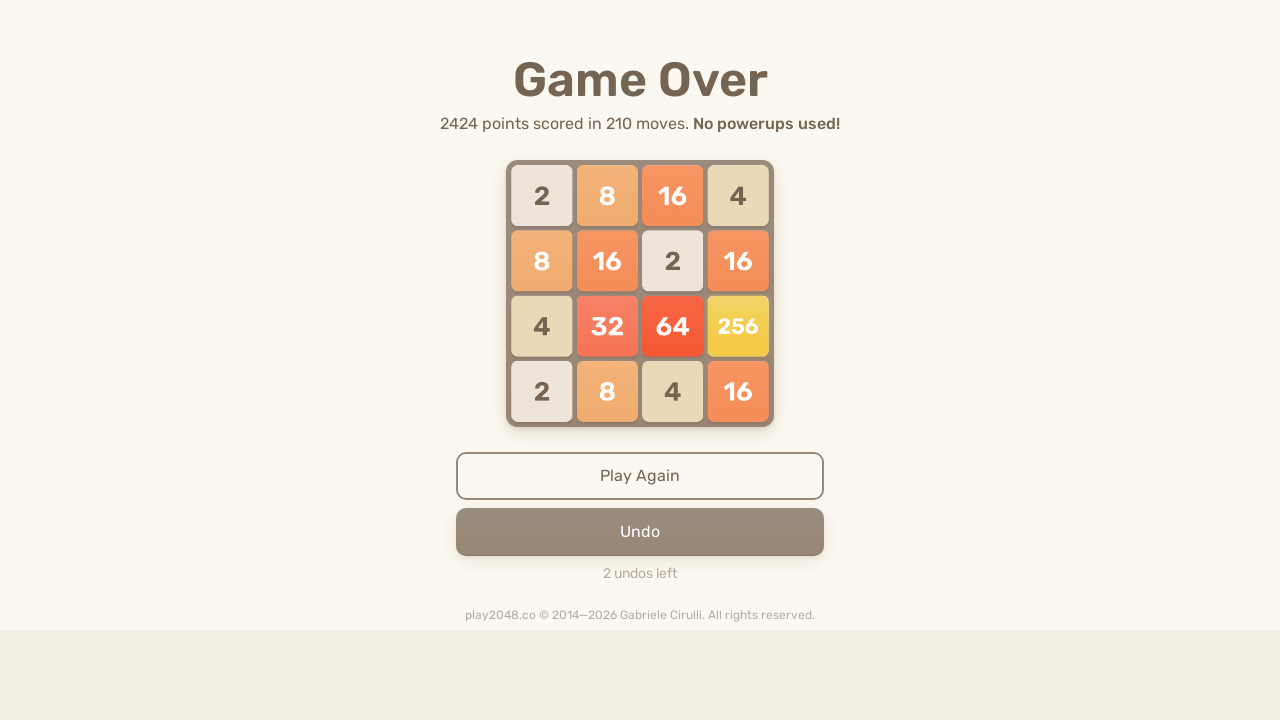

Pressed ArrowDown key on html
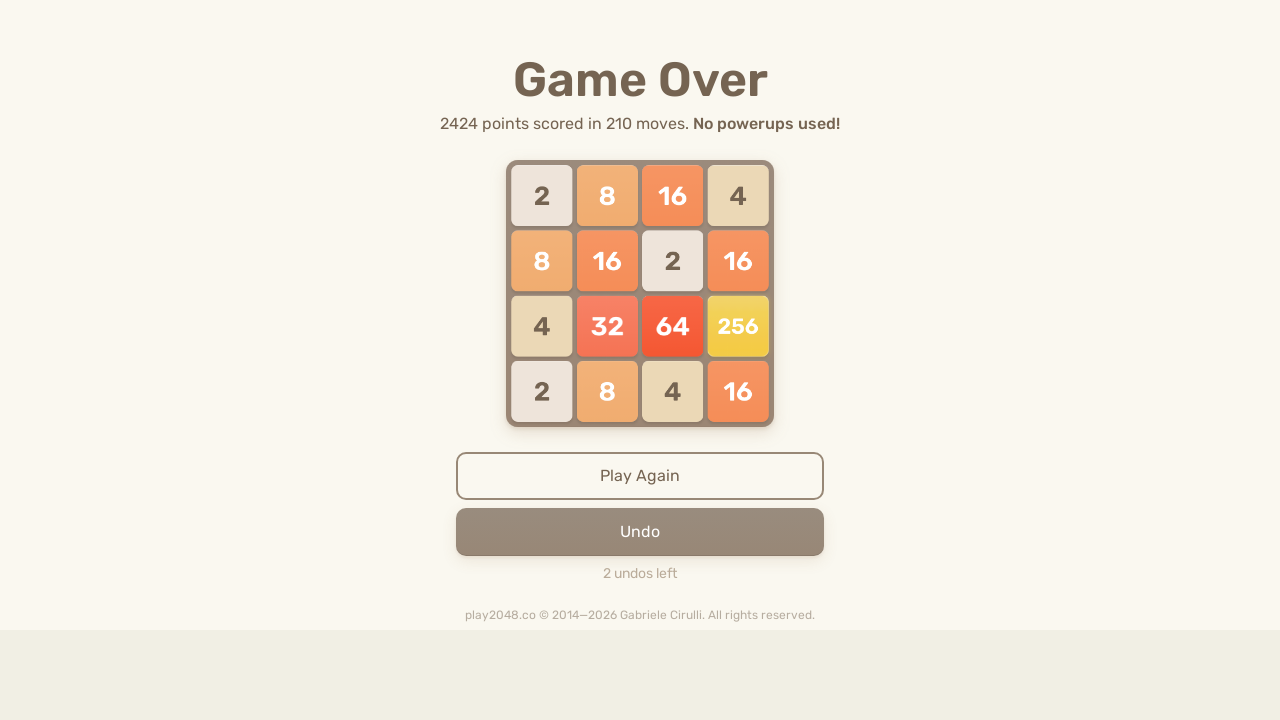

Pressed ArrowUp key on html
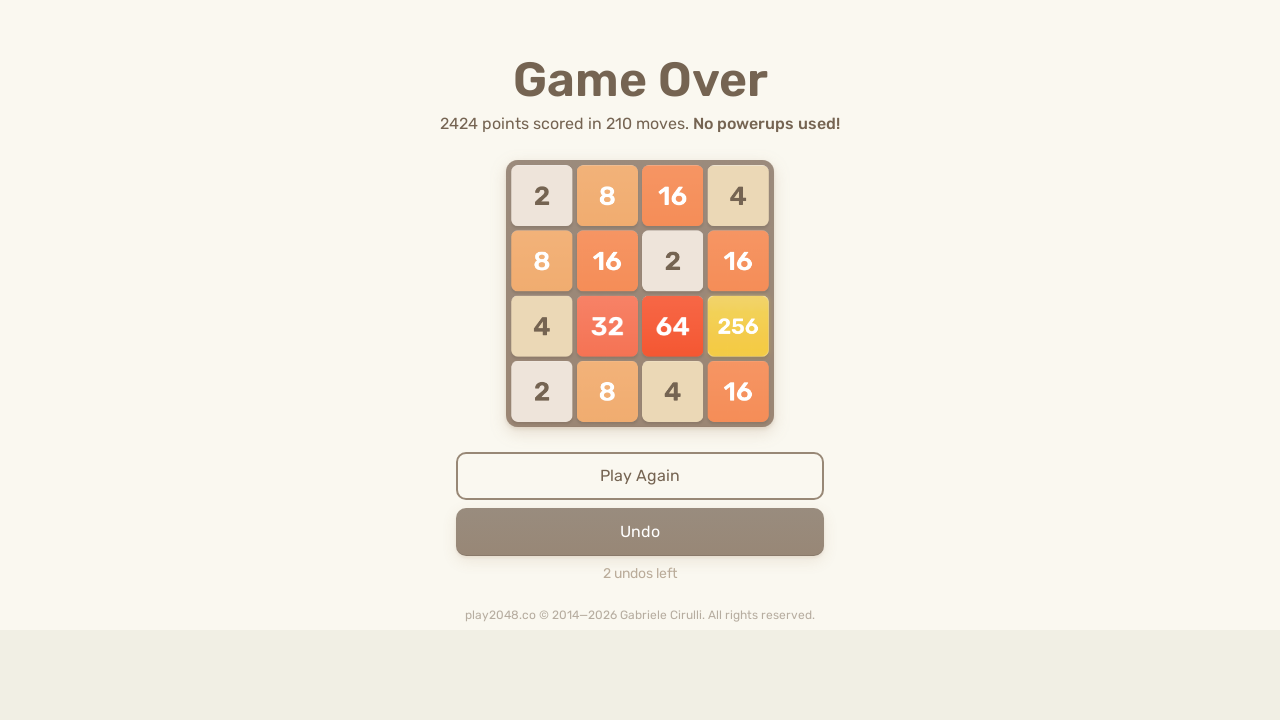

Pressed ArrowRight key on html
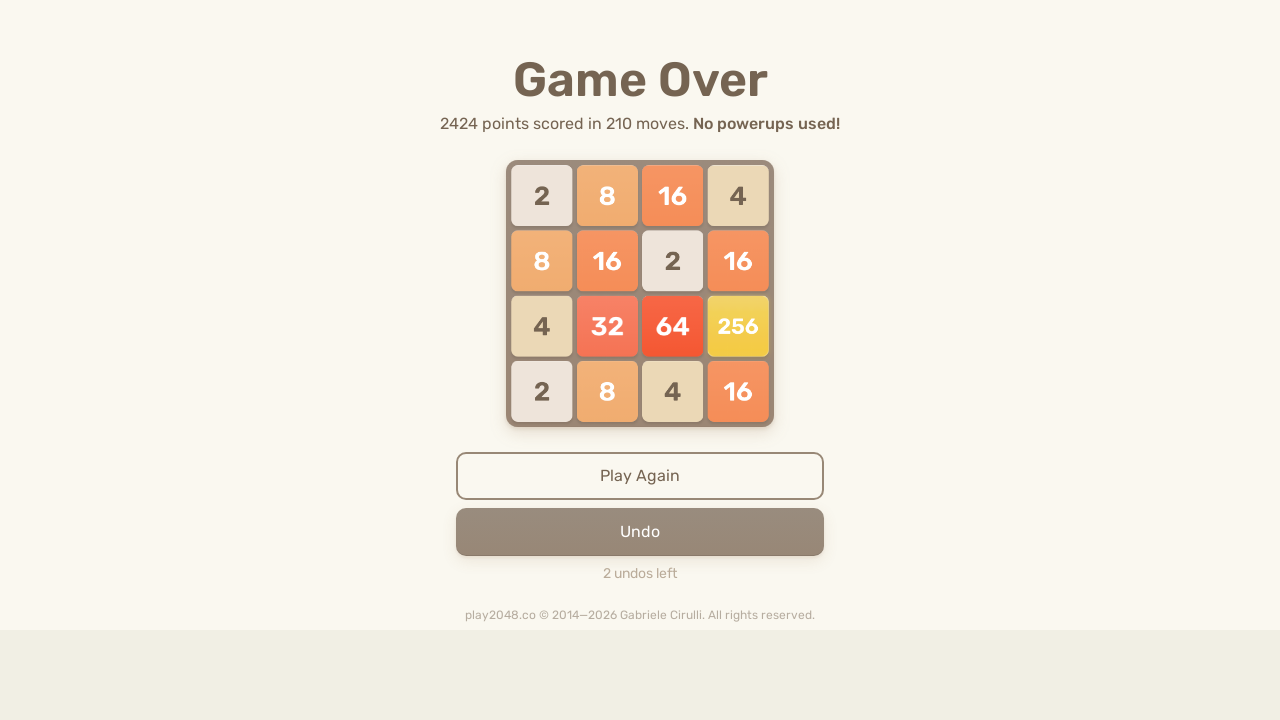

Pressed ArrowDown key on html
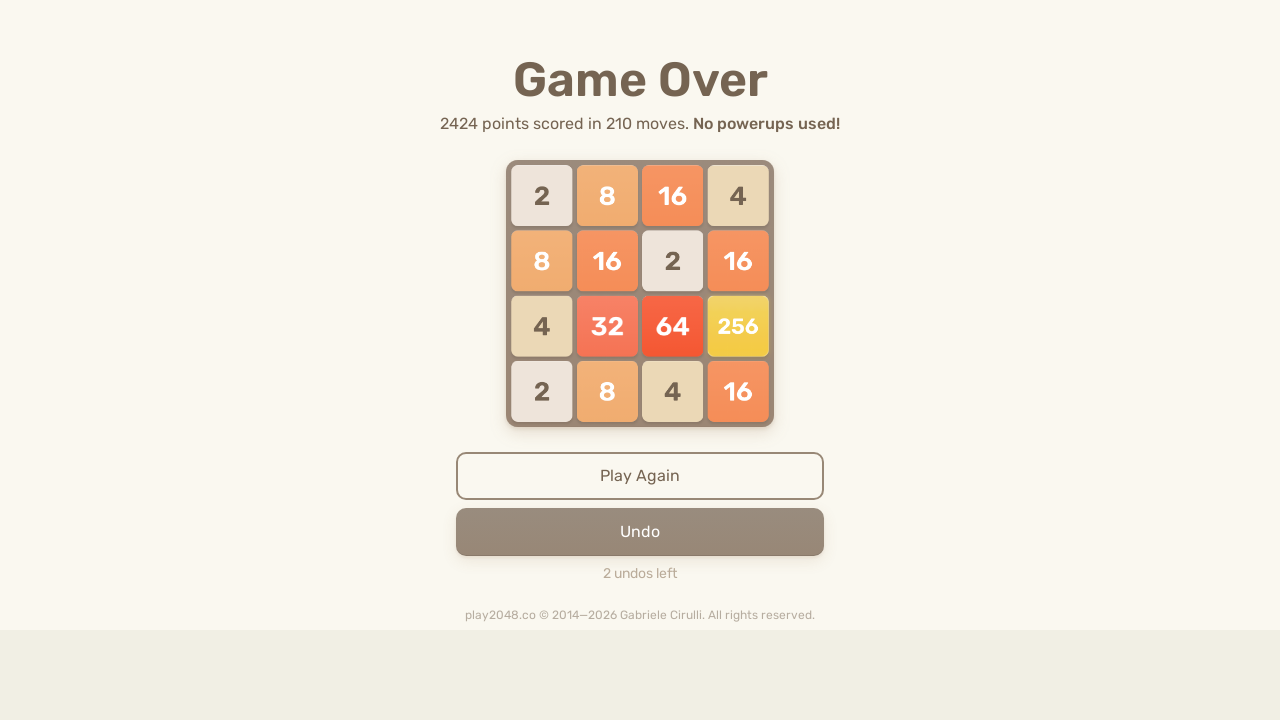

Pressed ArrowDown key on html
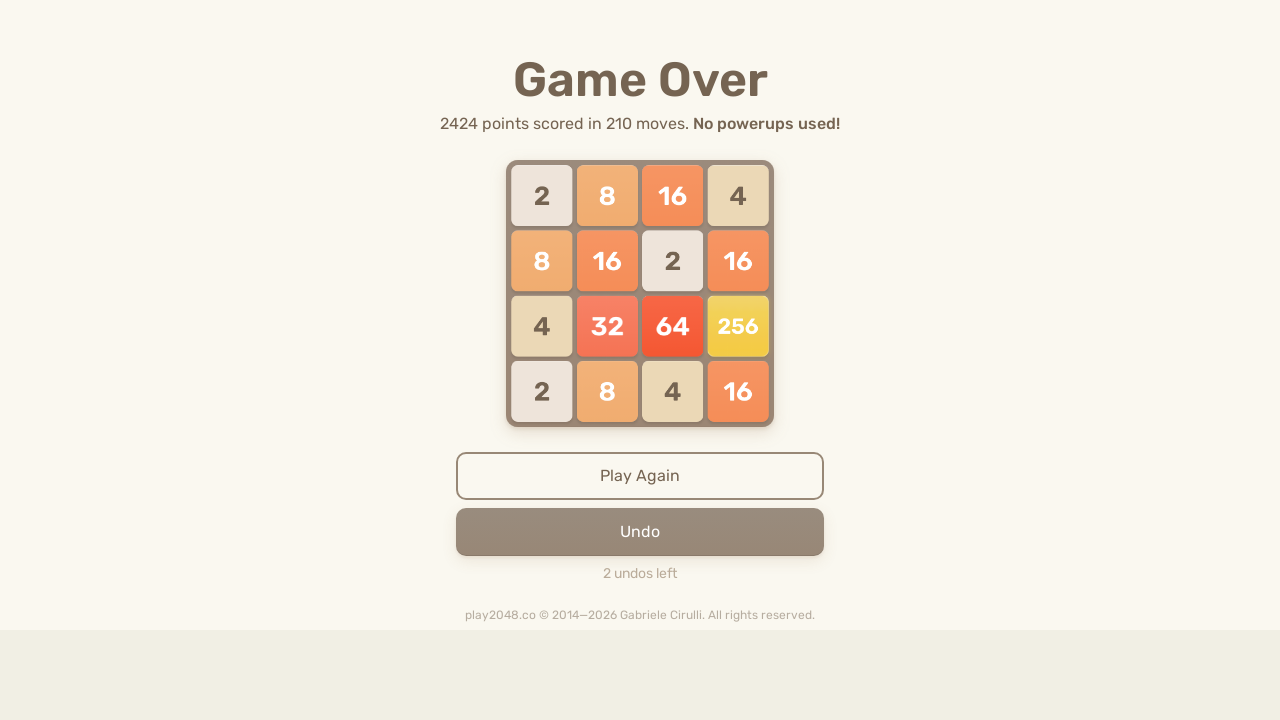

Pressed ArrowUp key on html
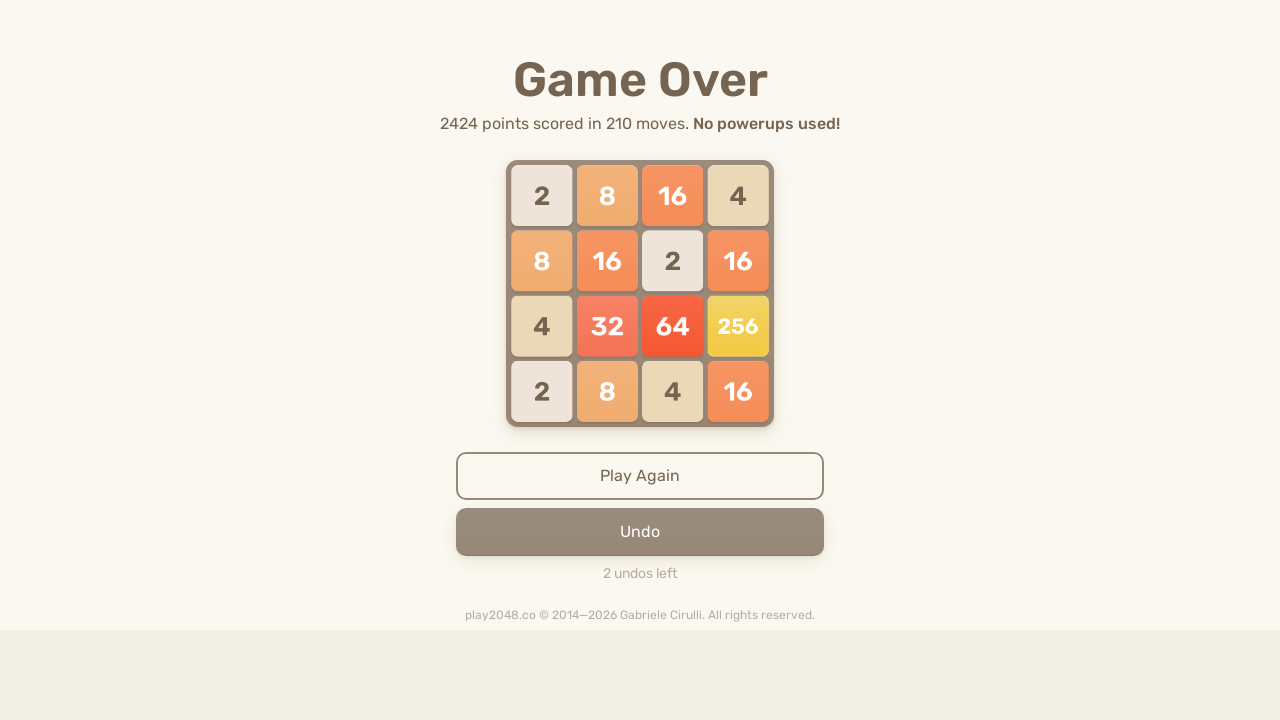

Pressed ArrowRight key on html
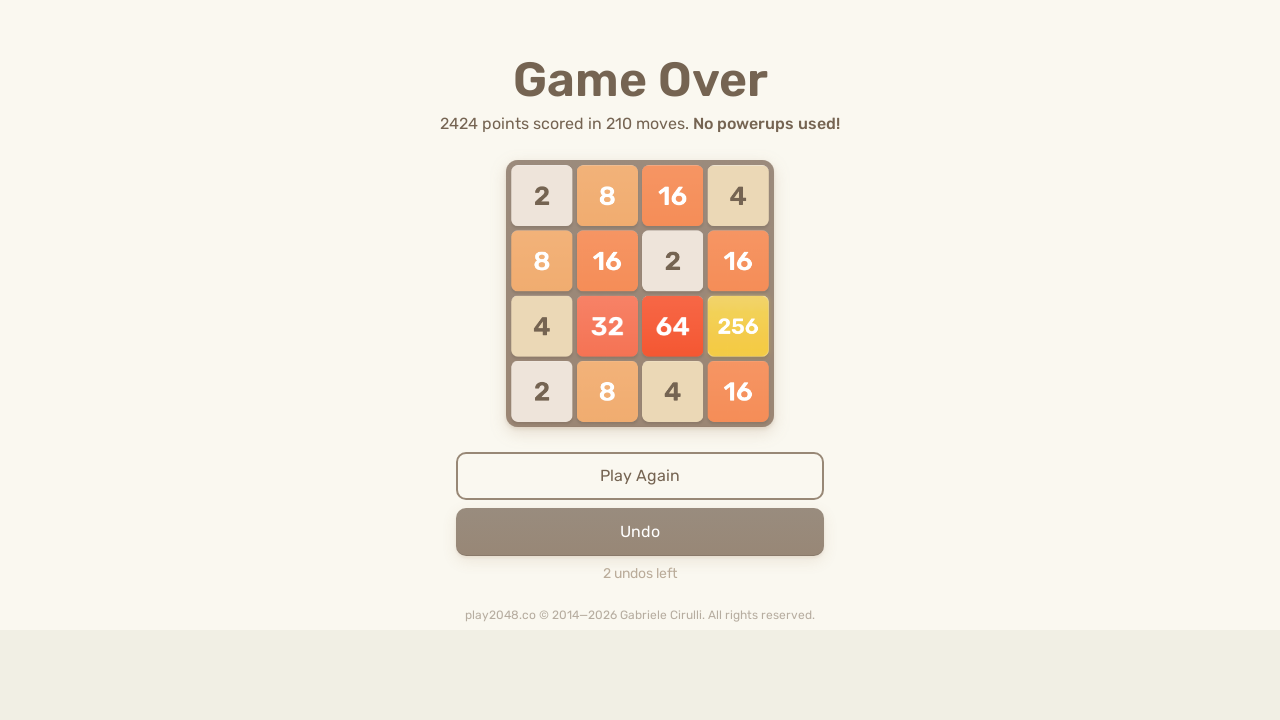

Pressed ArrowDown key on html
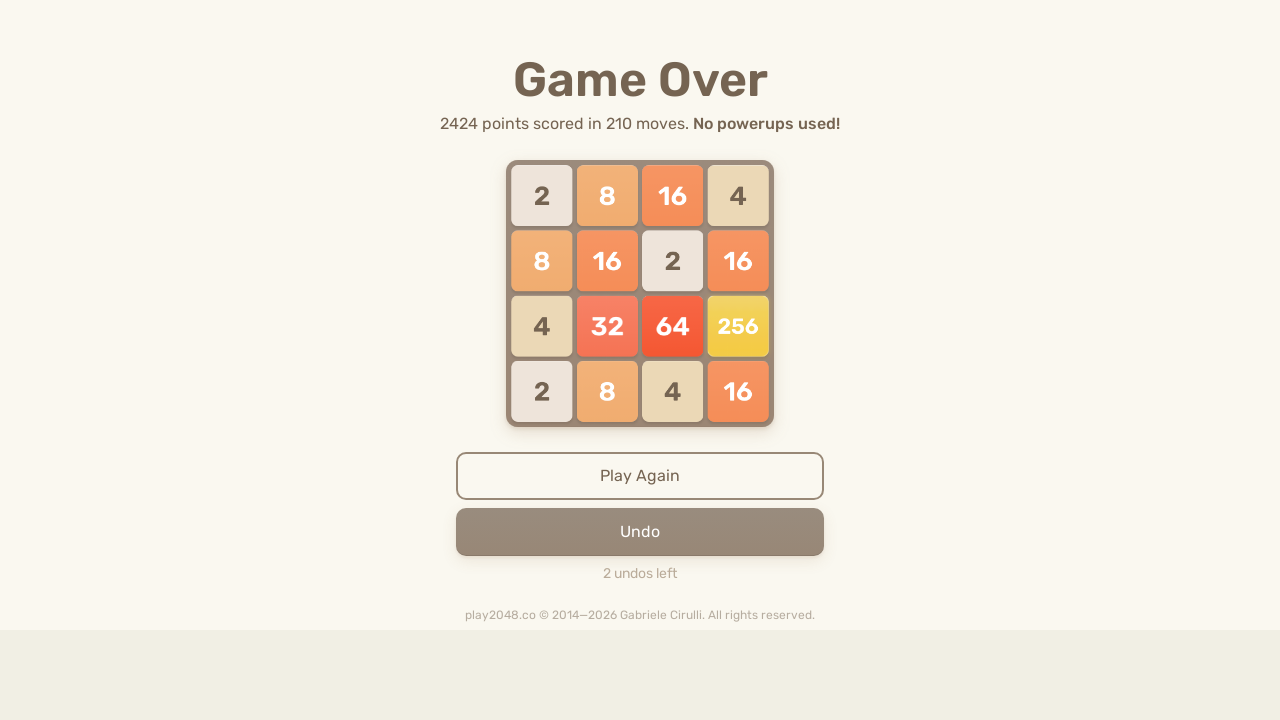

Pressed ArrowDown key on html
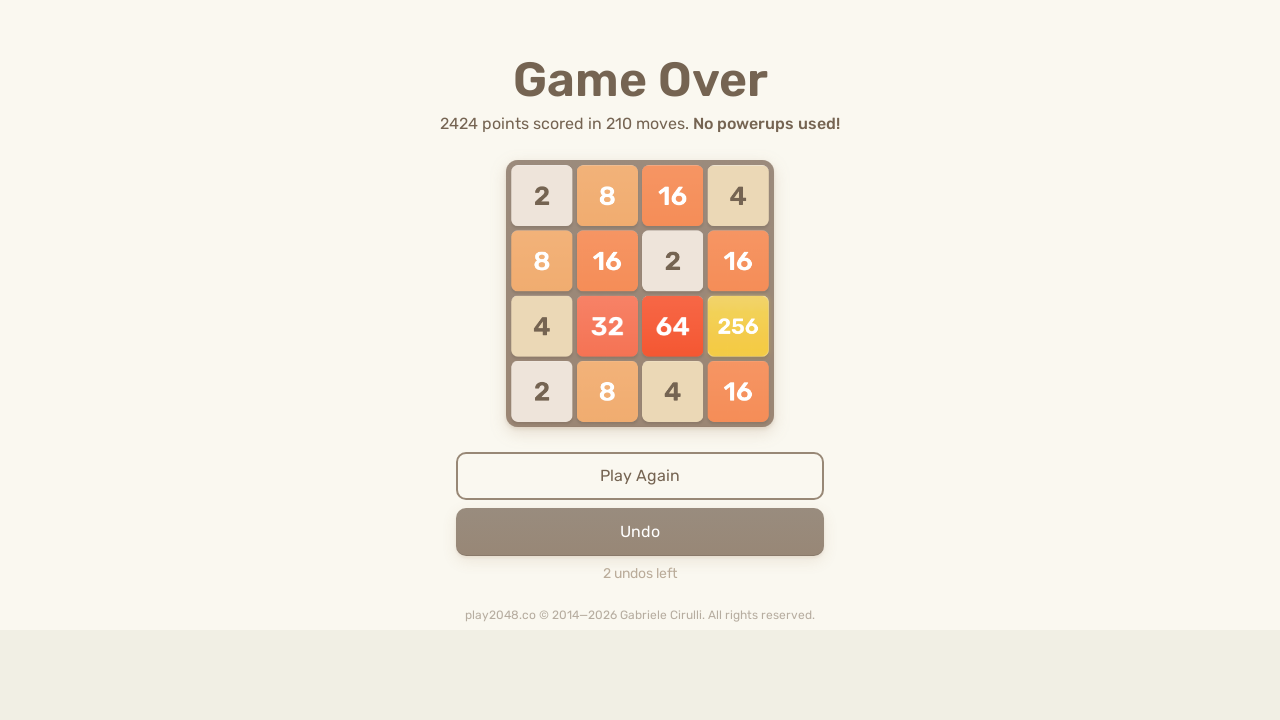

Pressed ArrowUp key on html
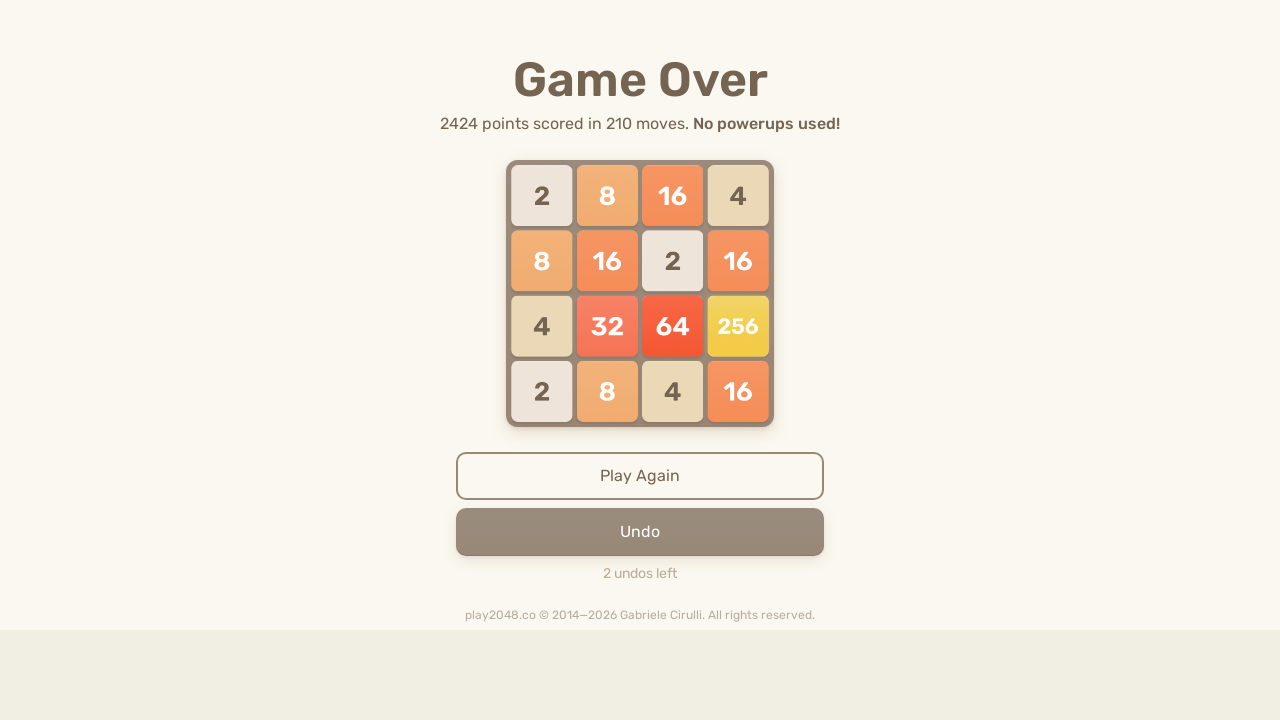

Pressed ArrowRight key on html
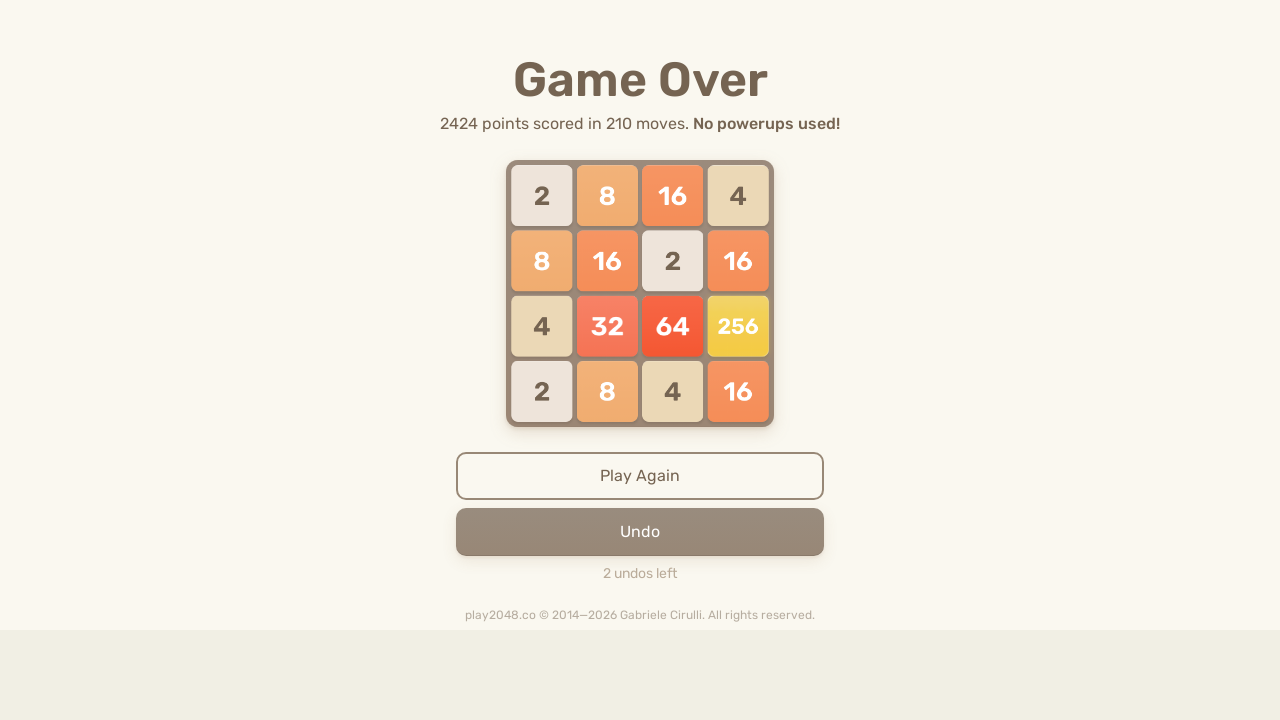

Pressed ArrowDown key on html
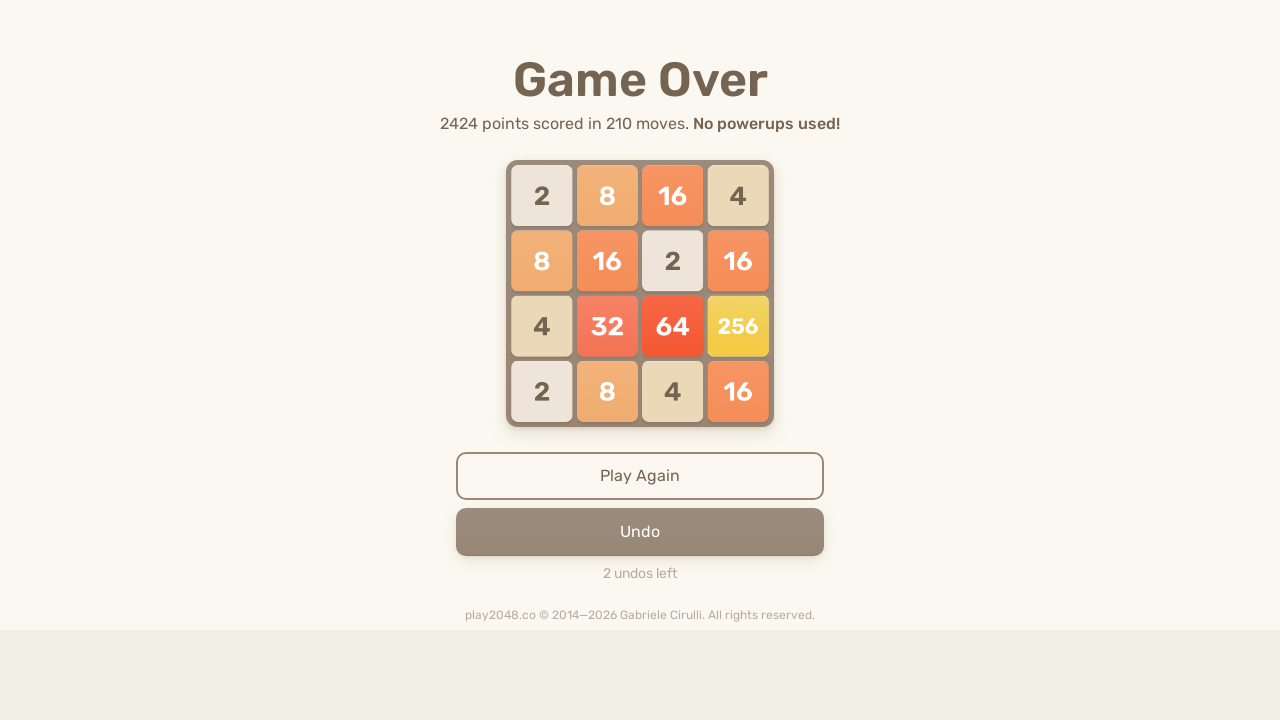

Pressed ArrowDown key on html
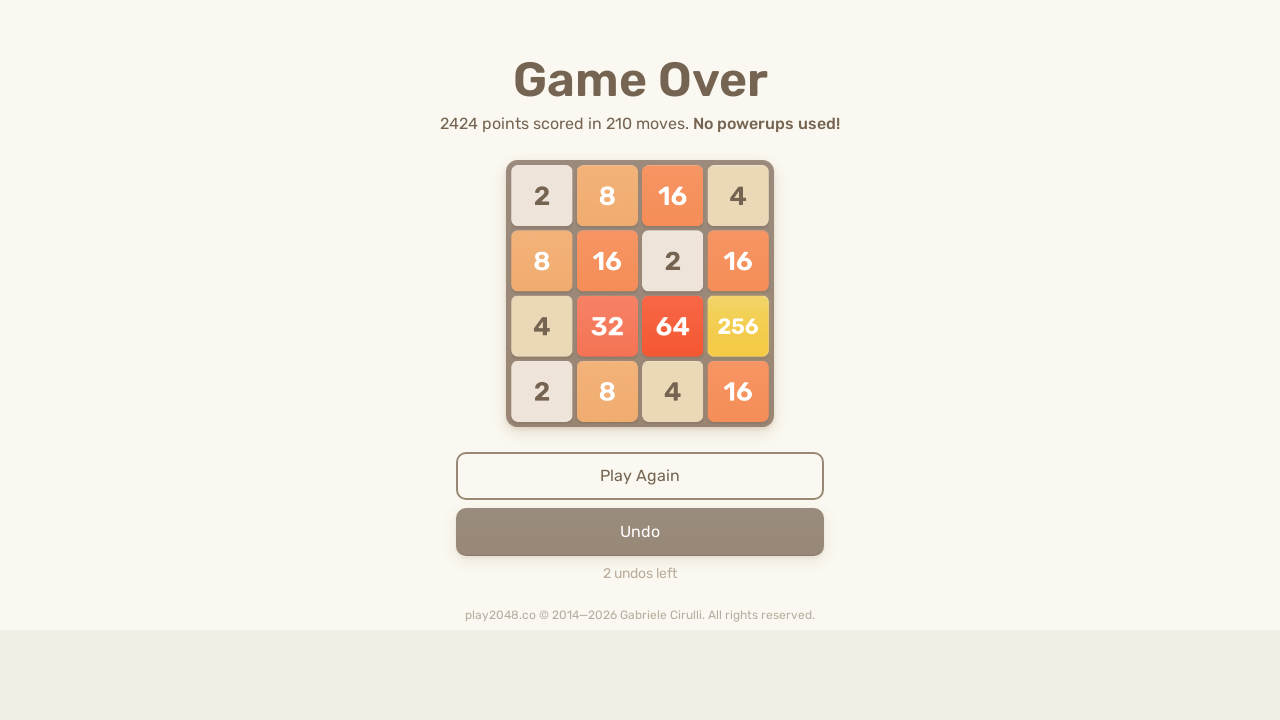

Pressed ArrowUp key on html
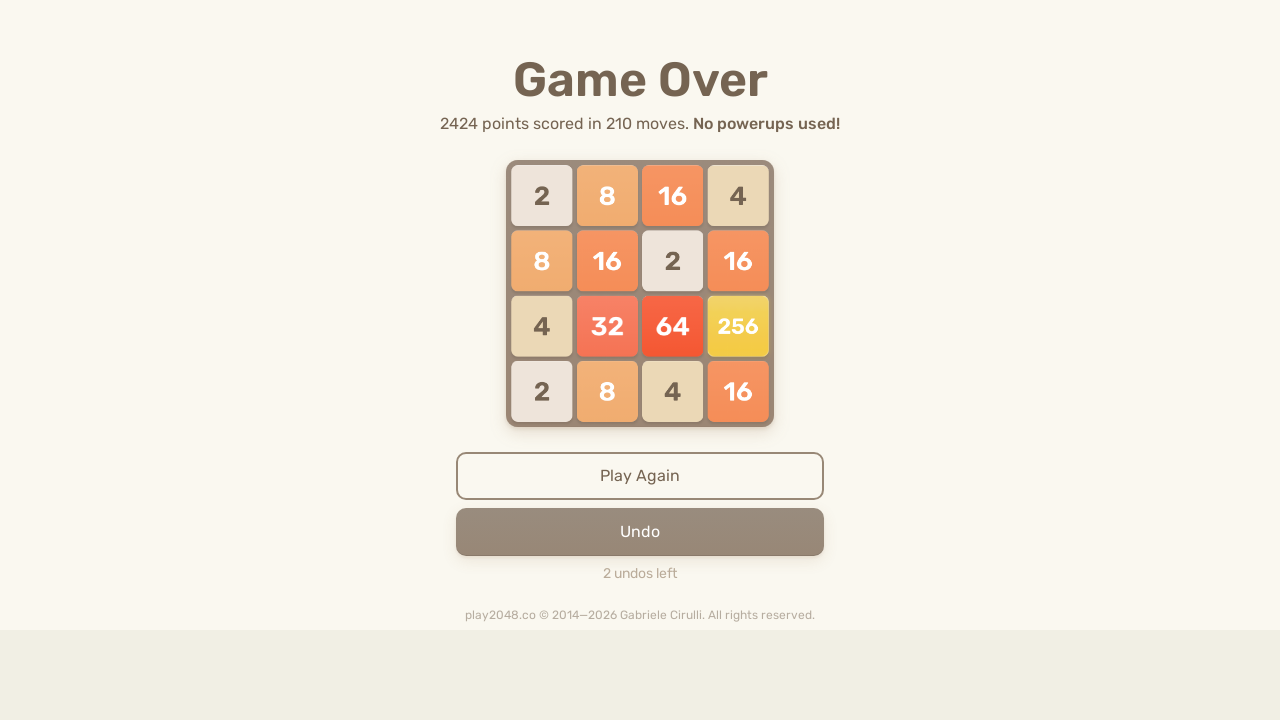

Pressed ArrowRight key on html
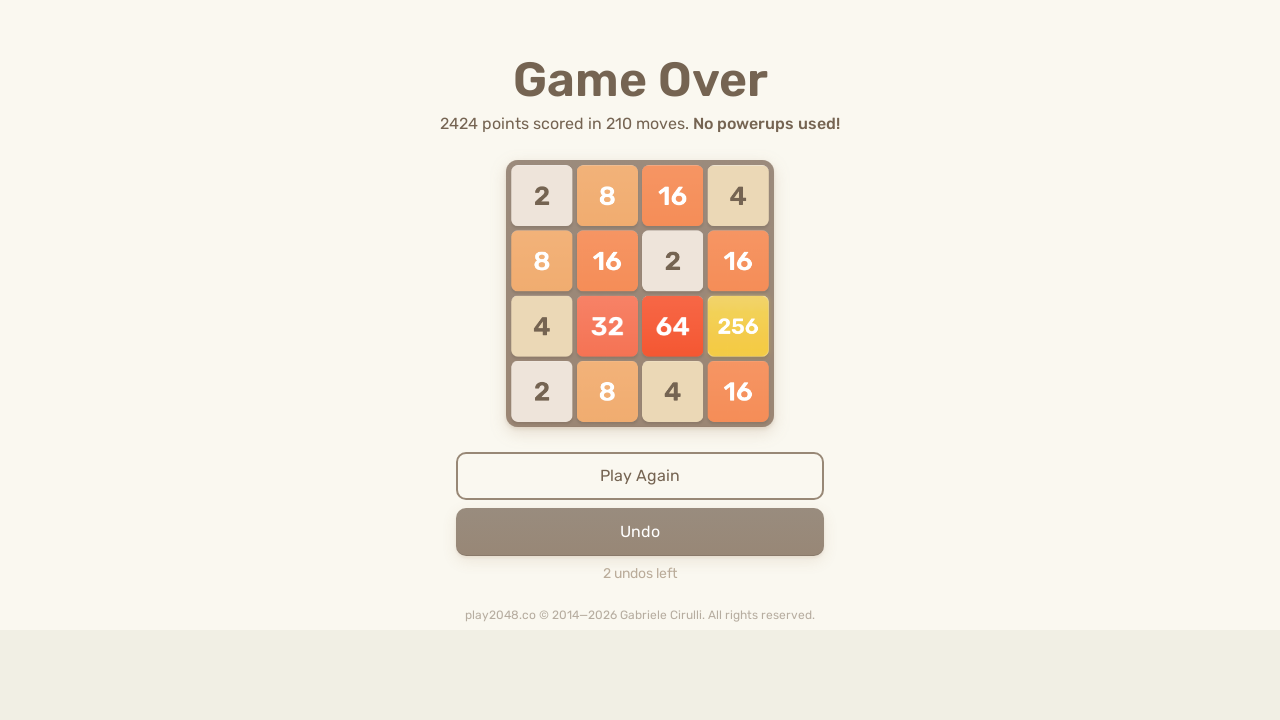

Pressed ArrowDown key on html
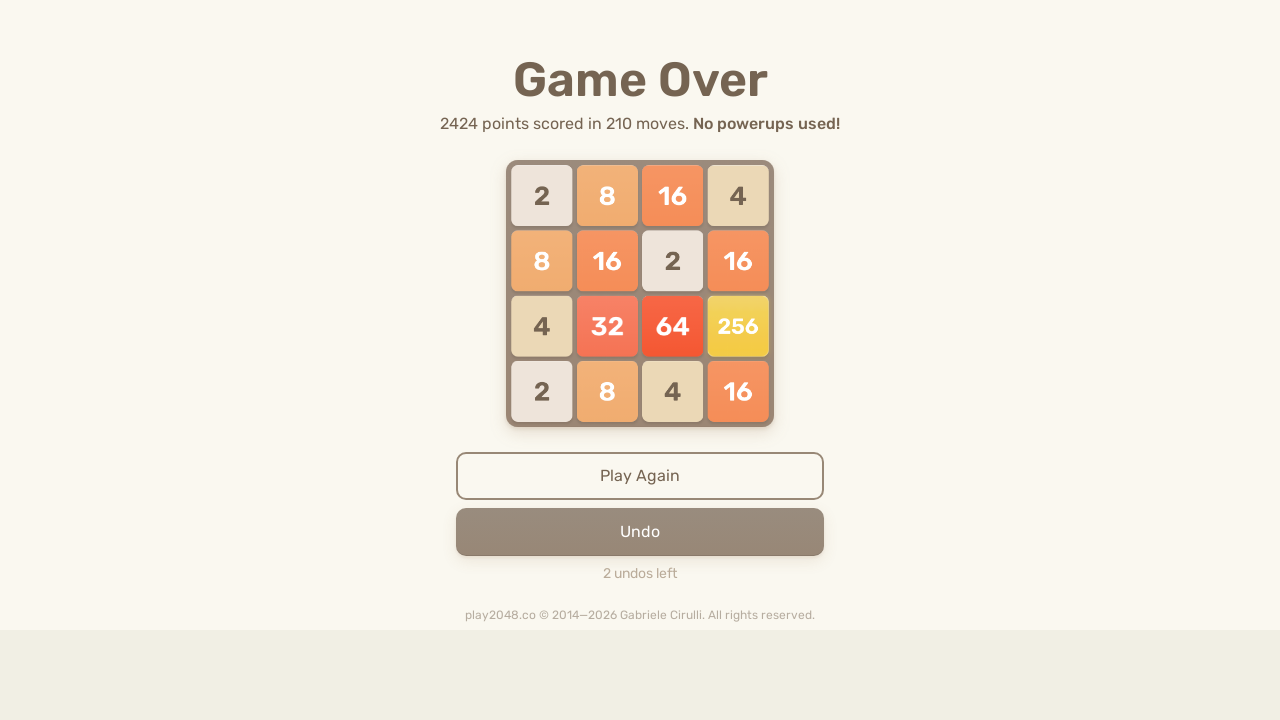

Pressed ArrowDown key on html
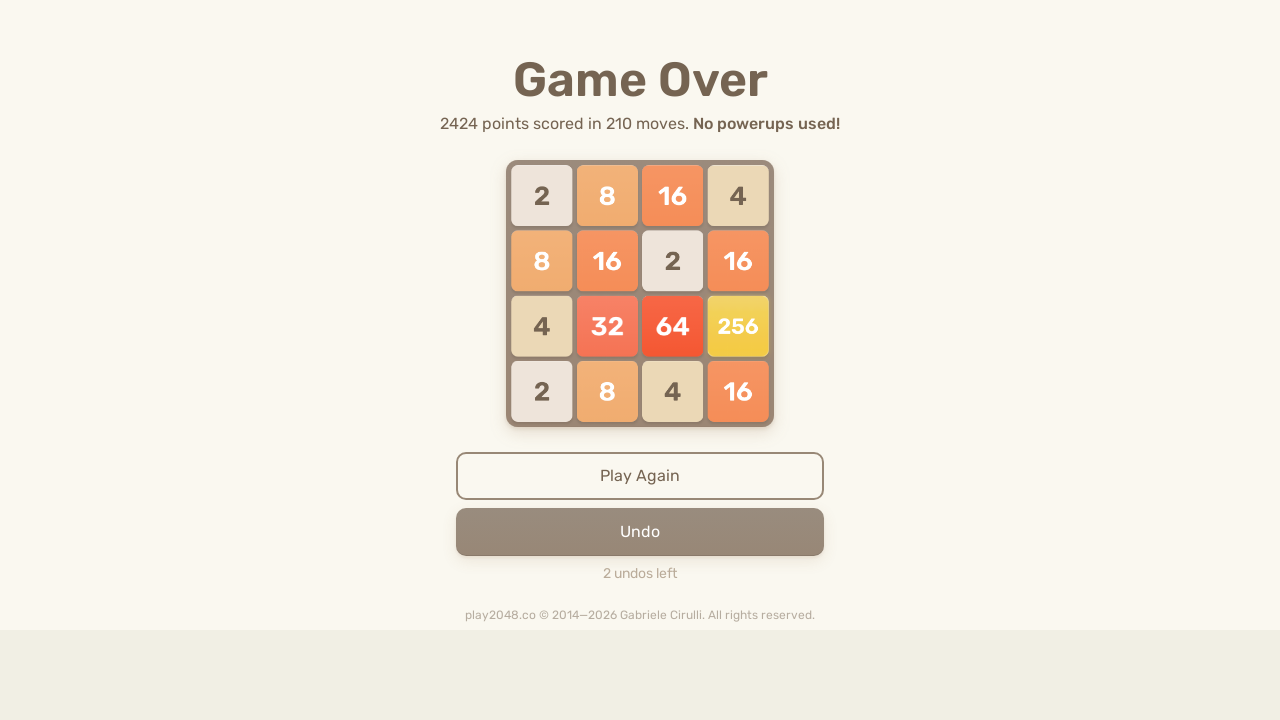

Pressed ArrowUp key on html
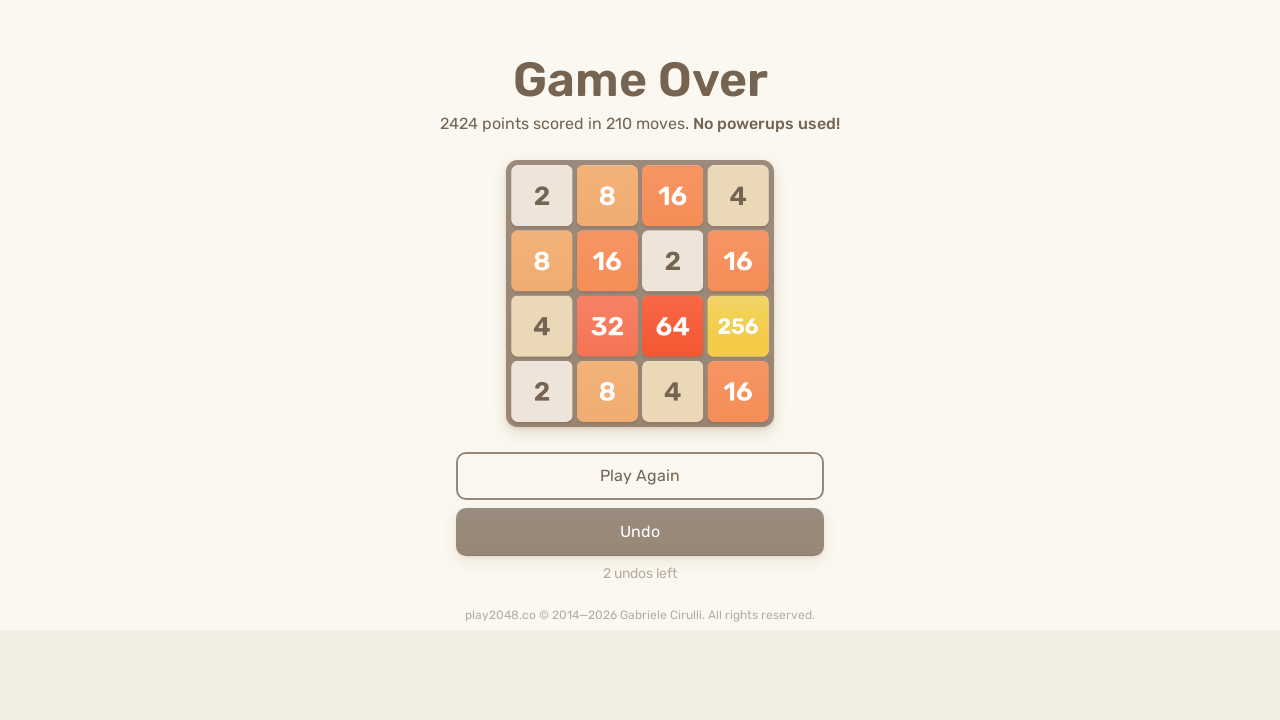

Pressed ArrowRight key on html
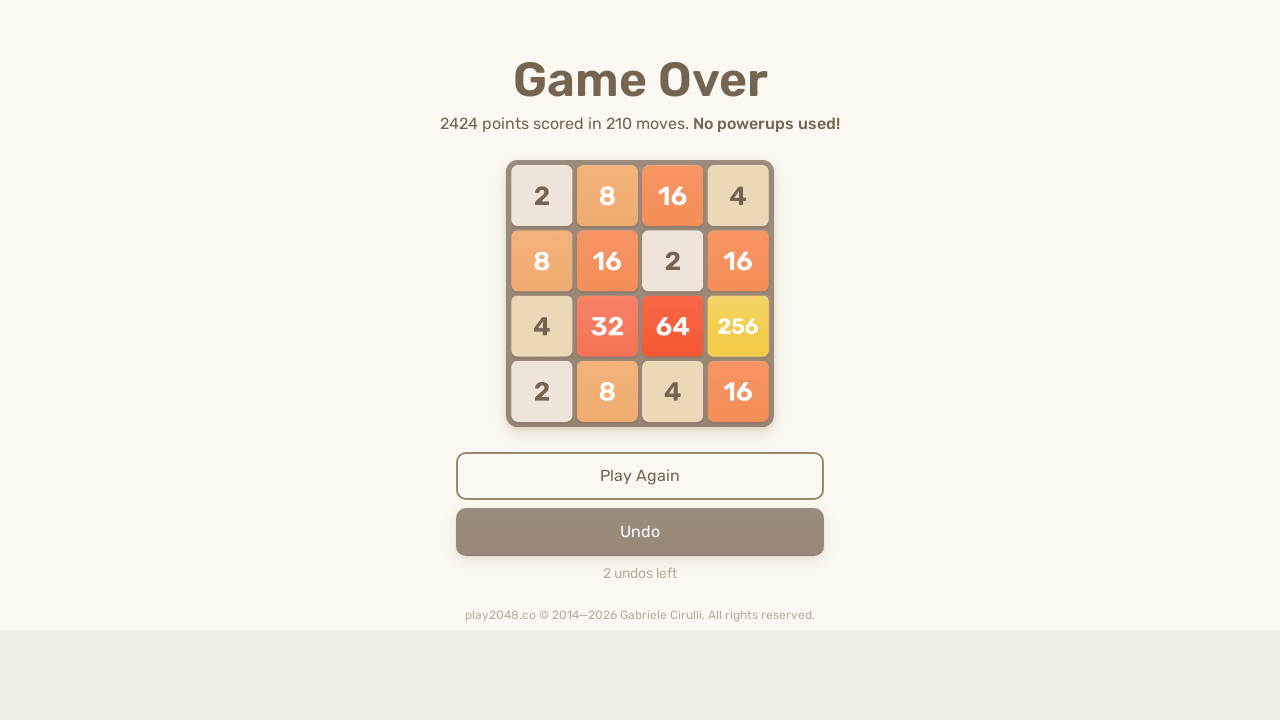

Pressed ArrowDown key on html
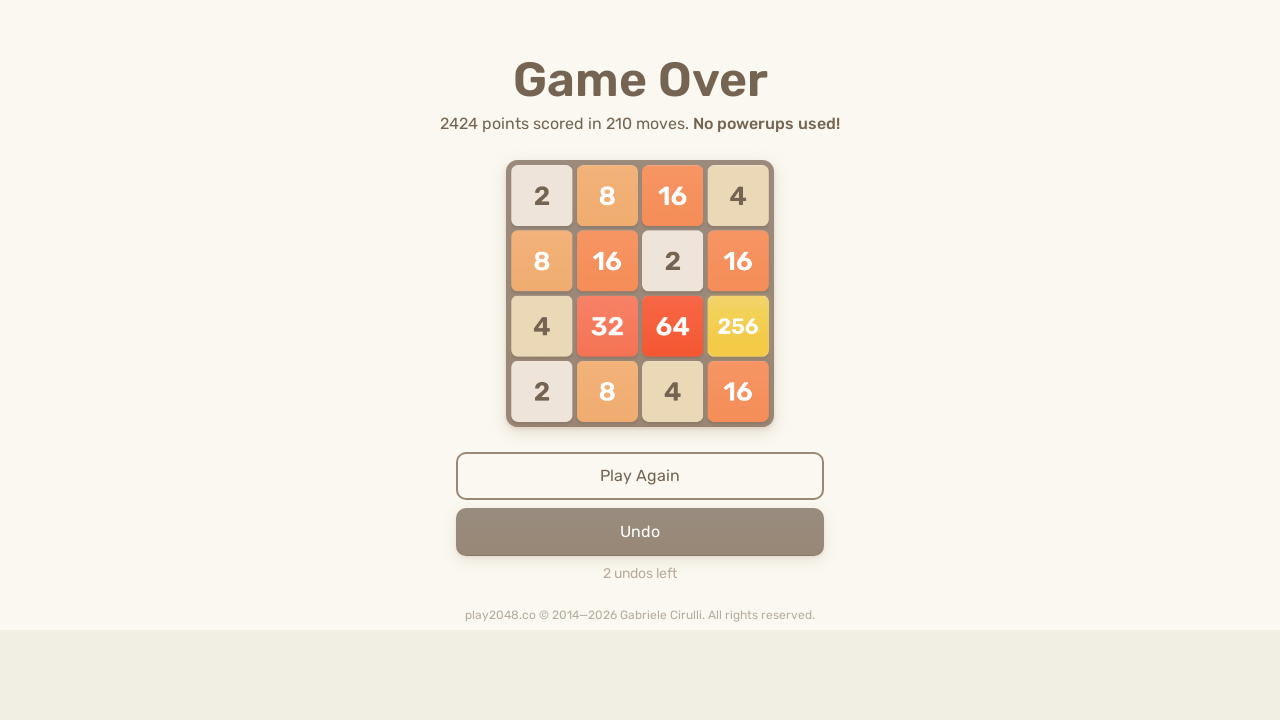

Pressed ArrowDown key on html
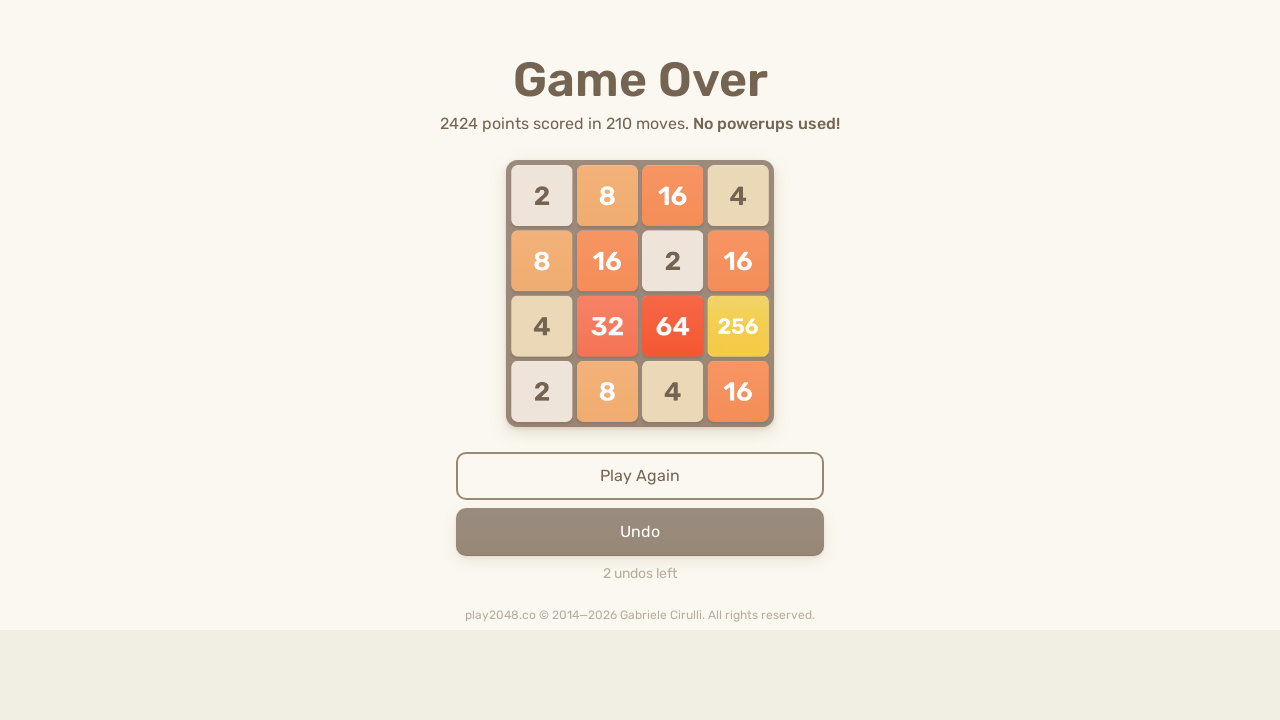

Pressed ArrowUp key on html
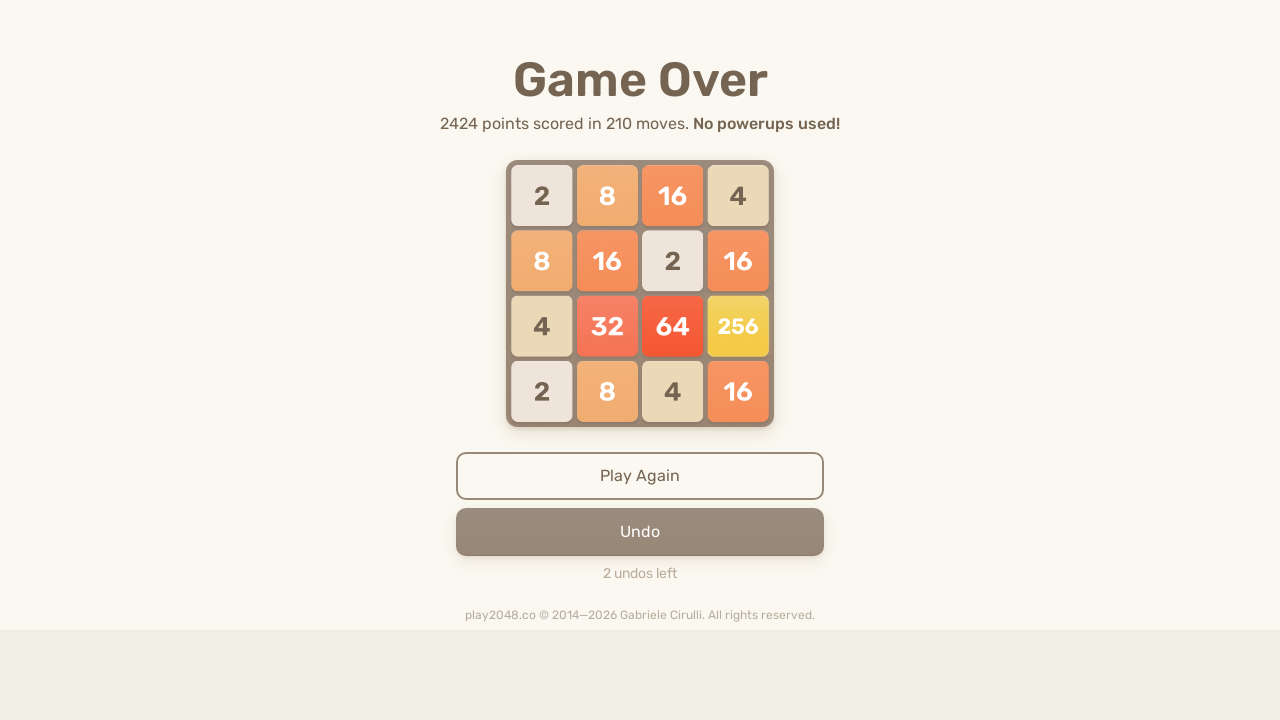

Pressed ArrowRight key on html
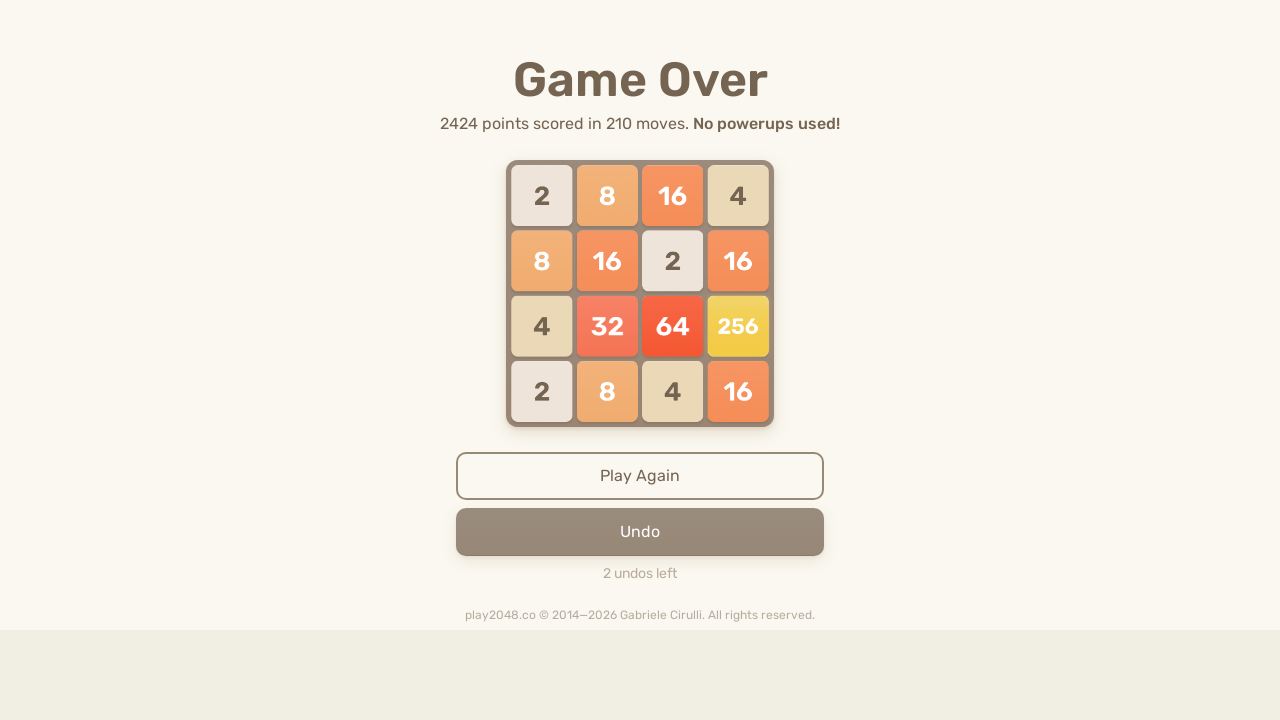

Pressed ArrowDown key on html
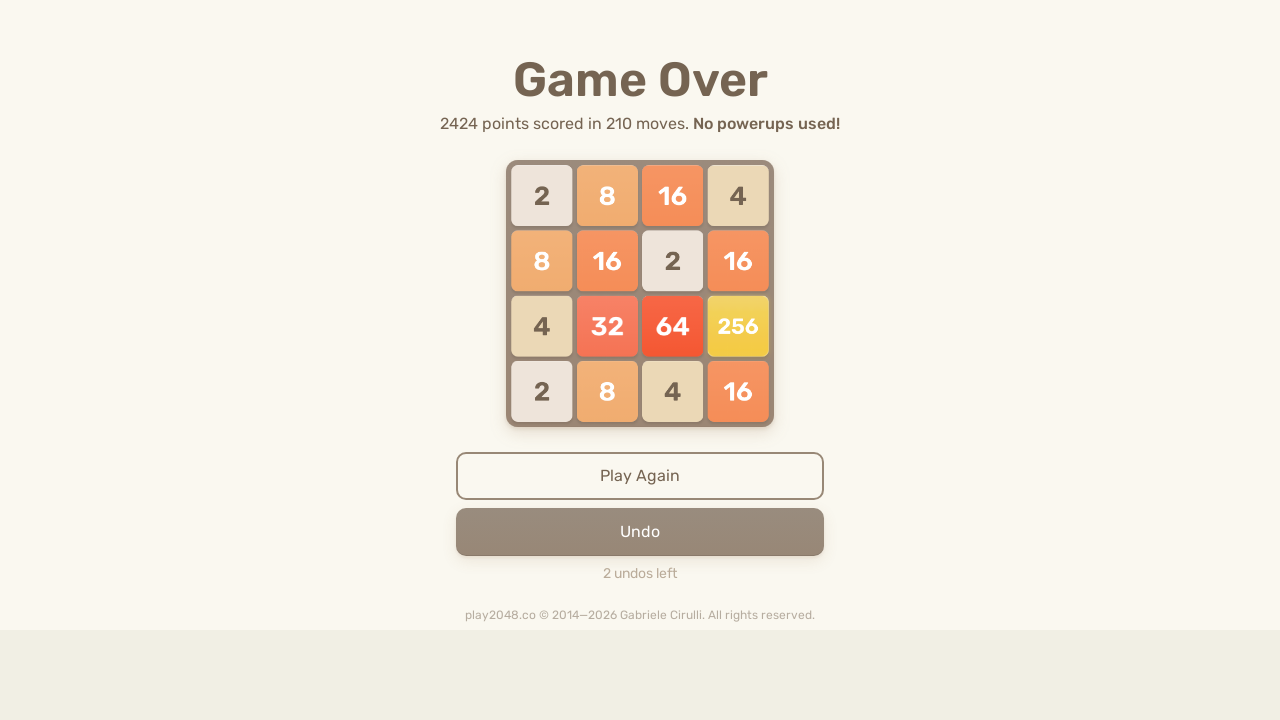

Pressed ArrowDown key on html
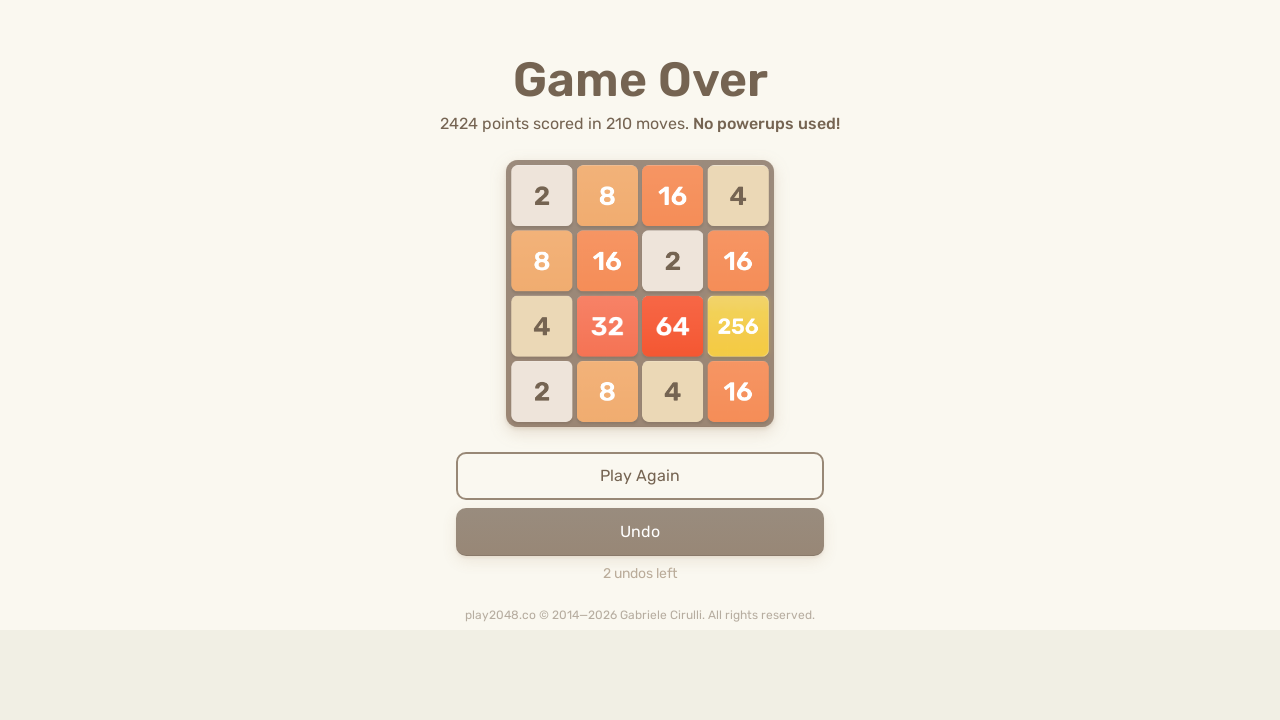

Pressed ArrowUp key on html
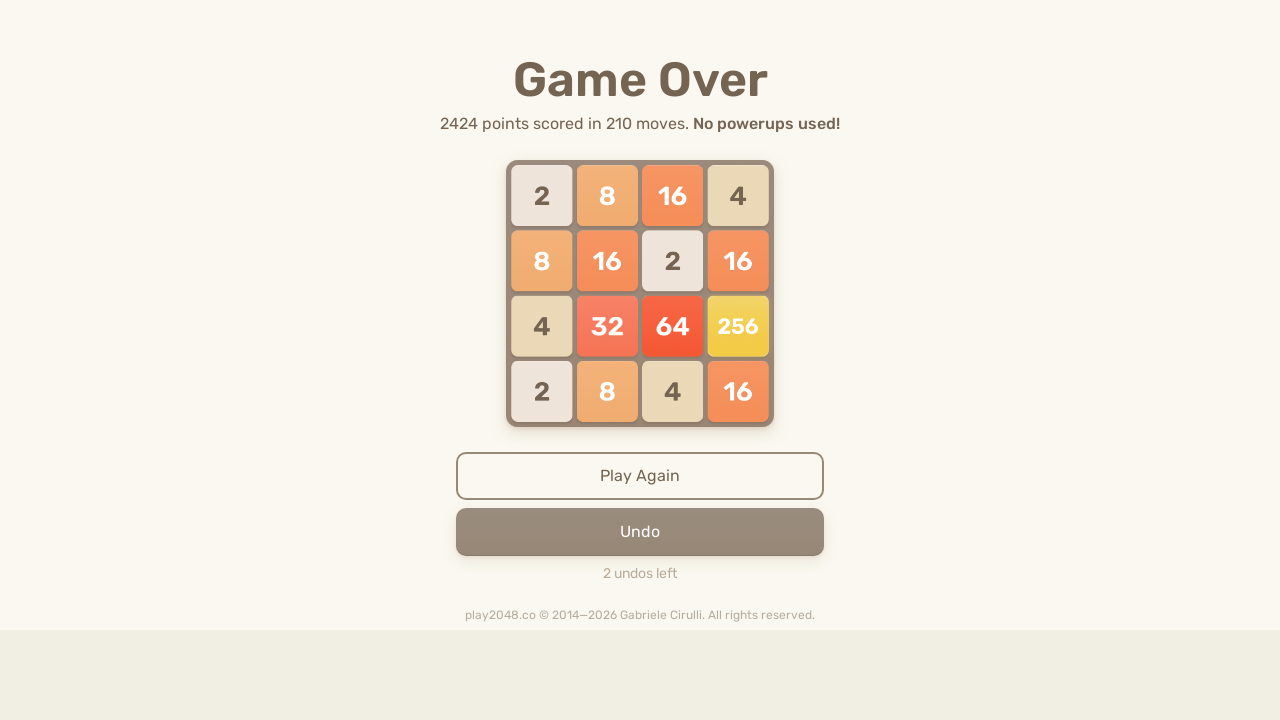

Pressed ArrowRight key on html
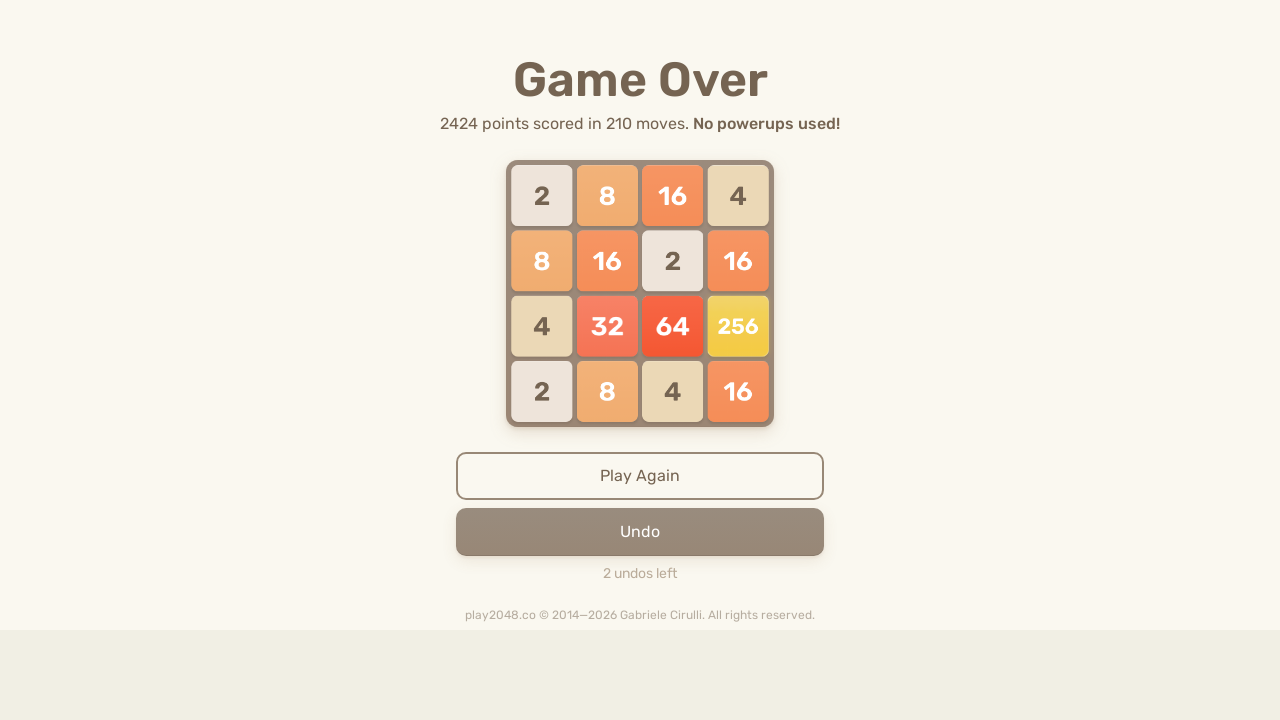

Pressed ArrowDown key on html
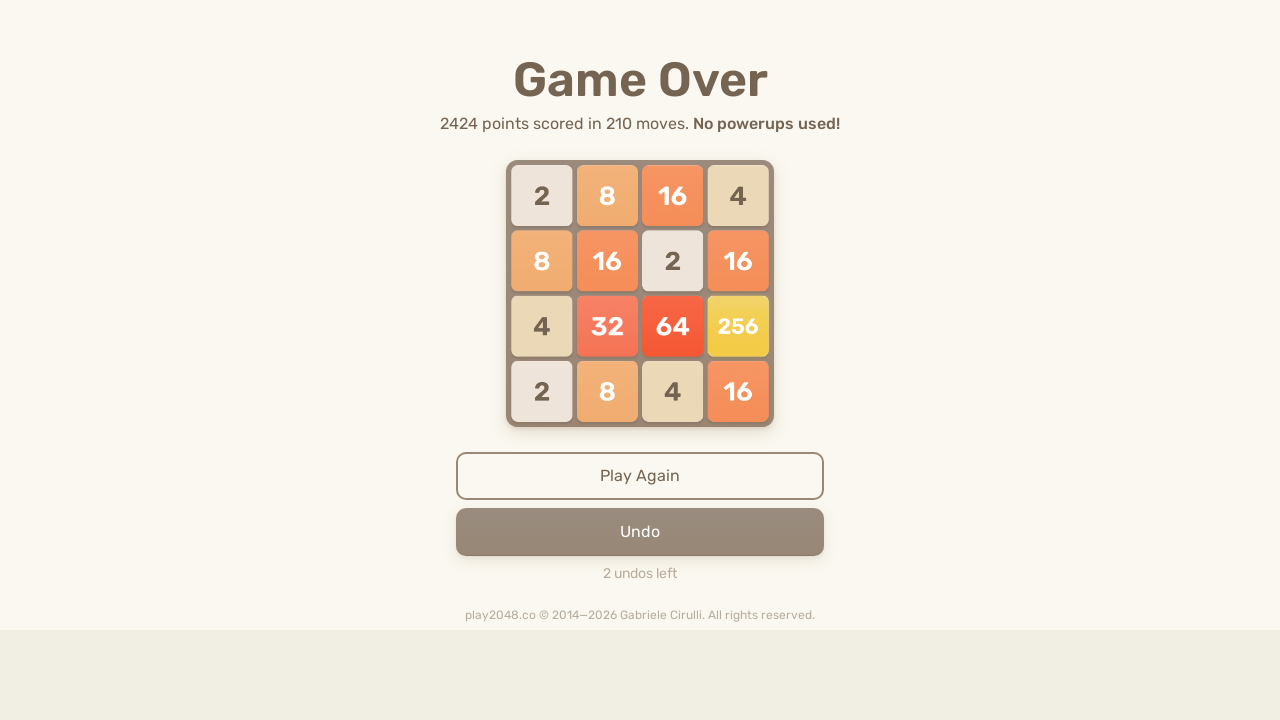

Pressed ArrowDown key on html
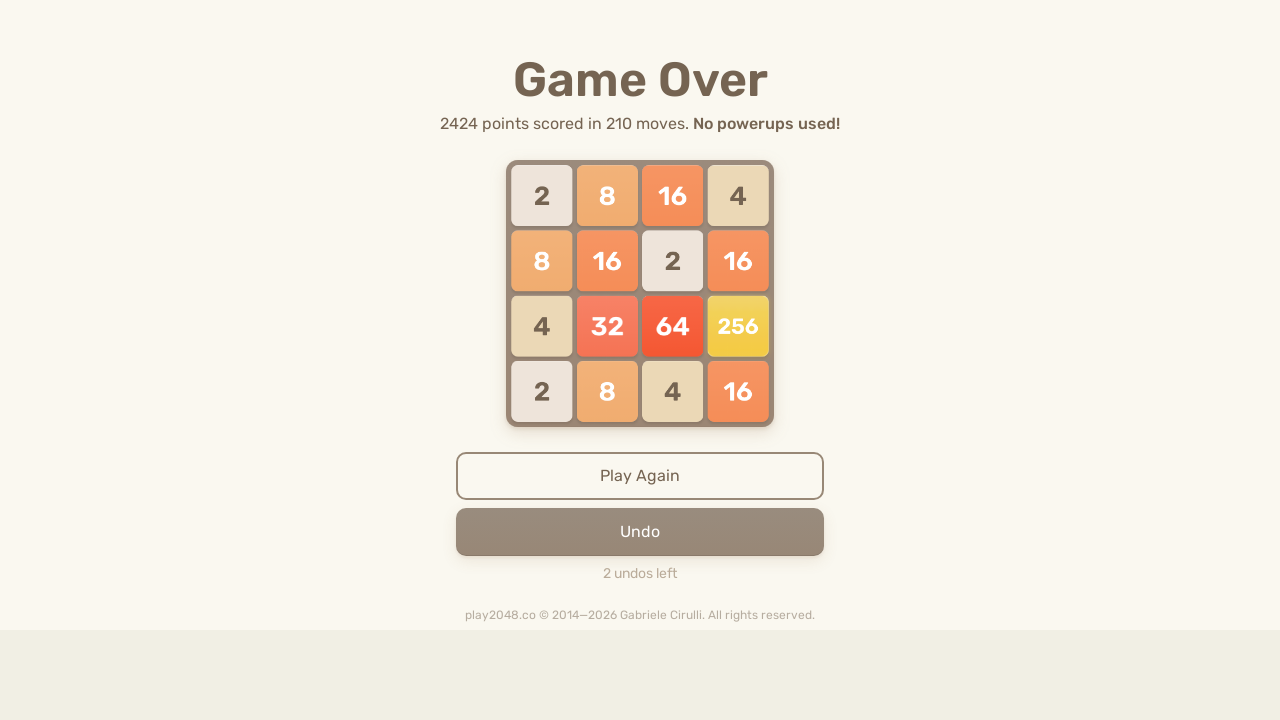

Pressed ArrowUp key on html
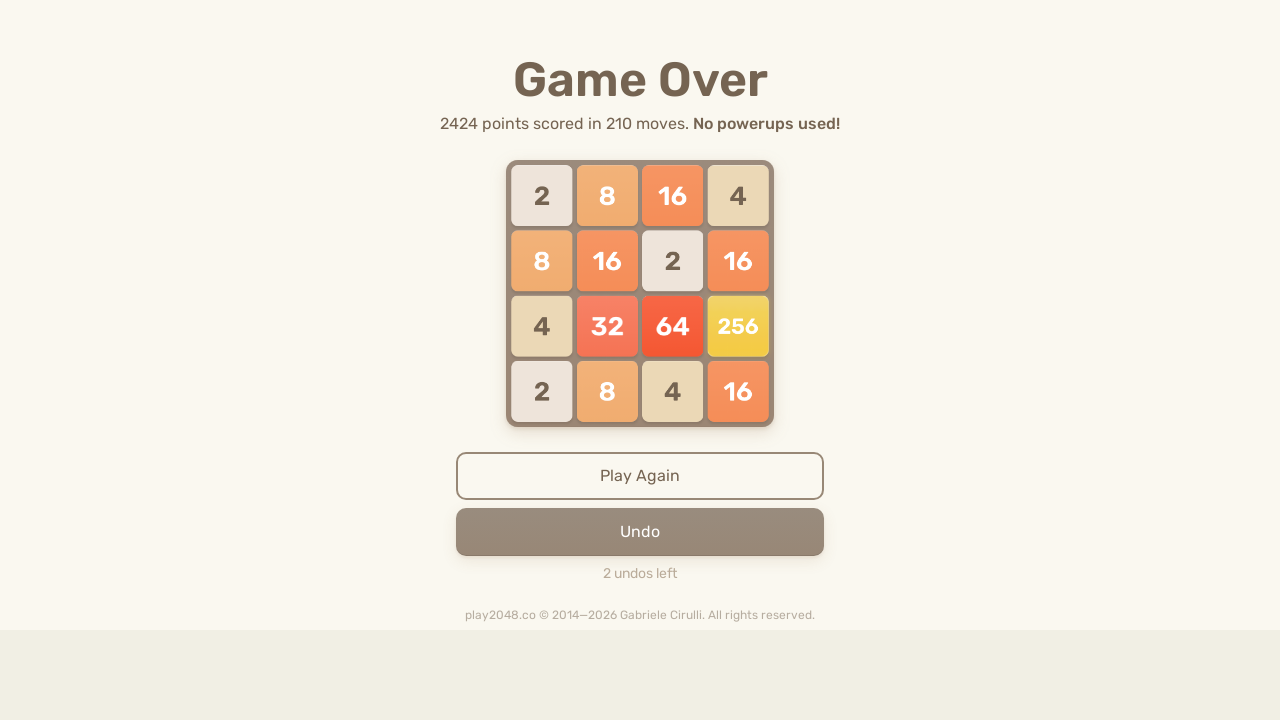

Pressed ArrowRight key on html
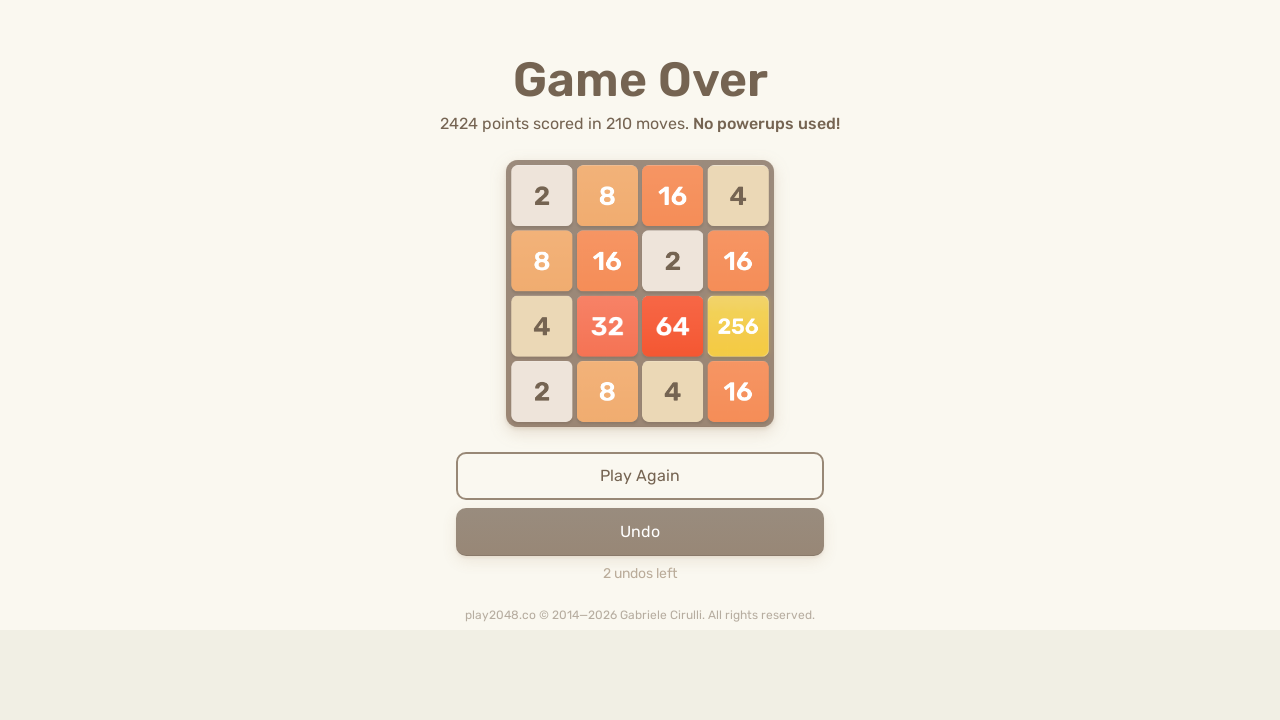

Pressed ArrowDown key on html
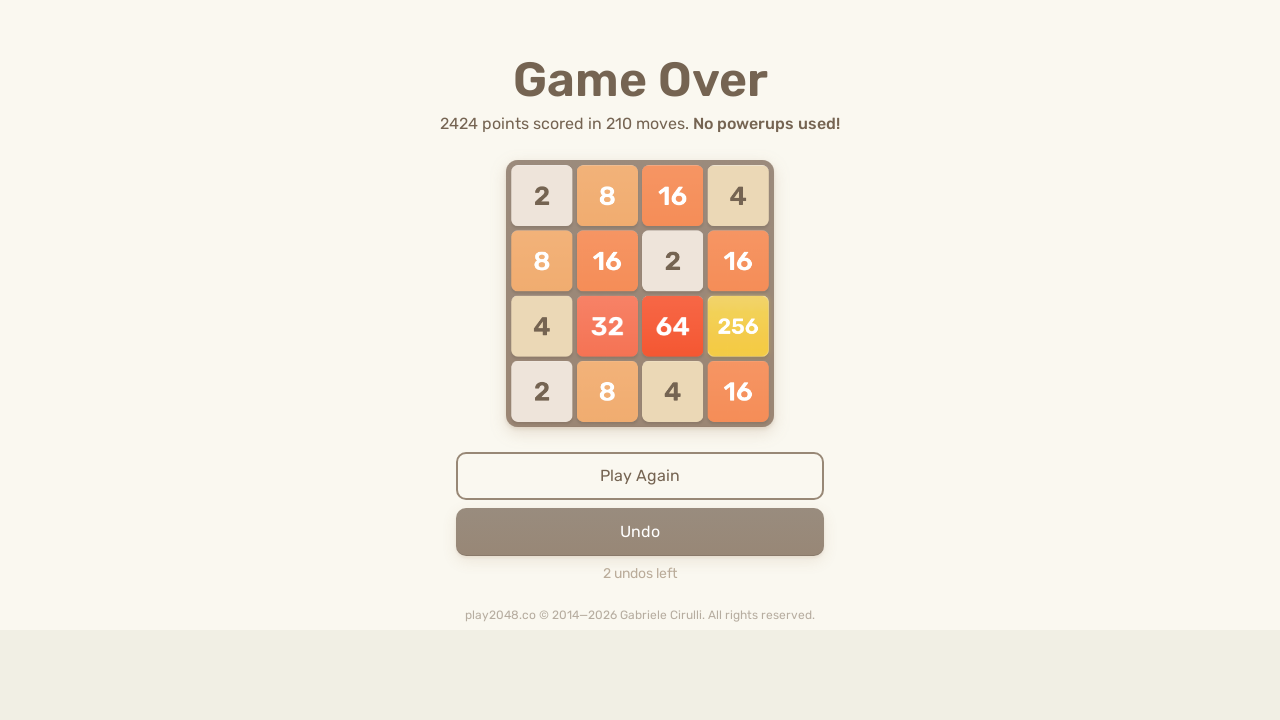

Pressed ArrowDown key on html
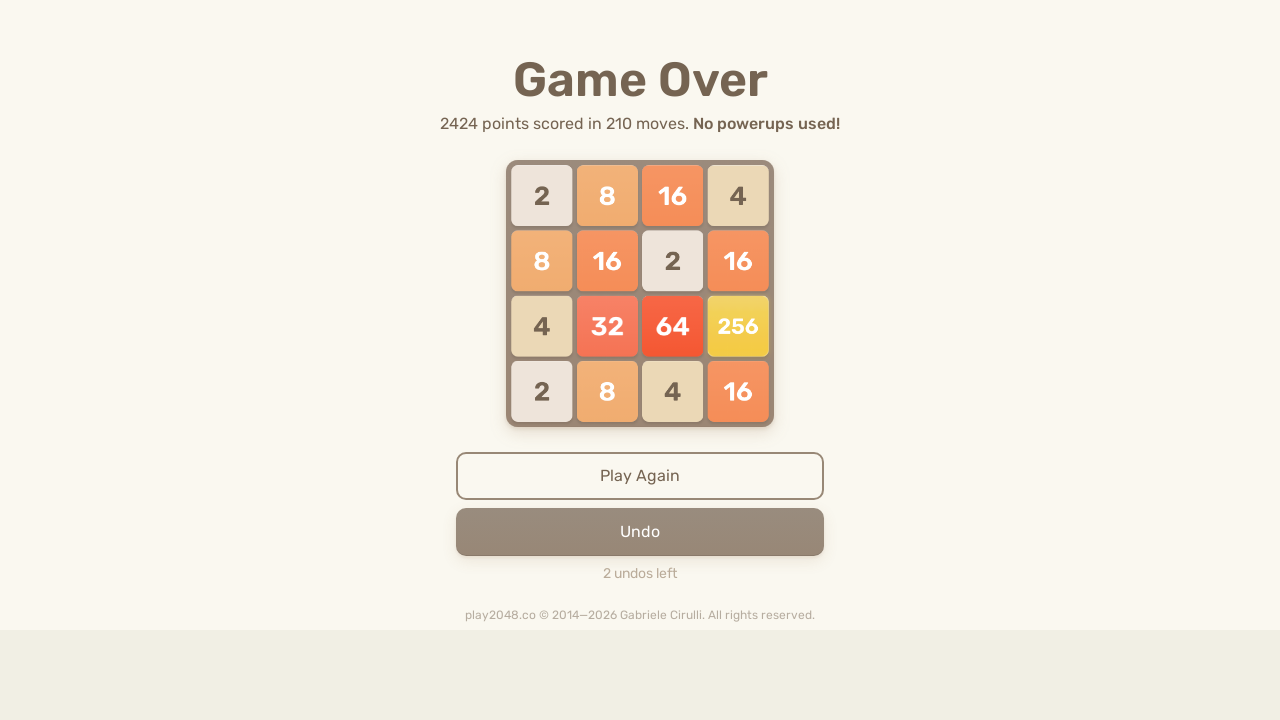

Pressed ArrowUp key on html
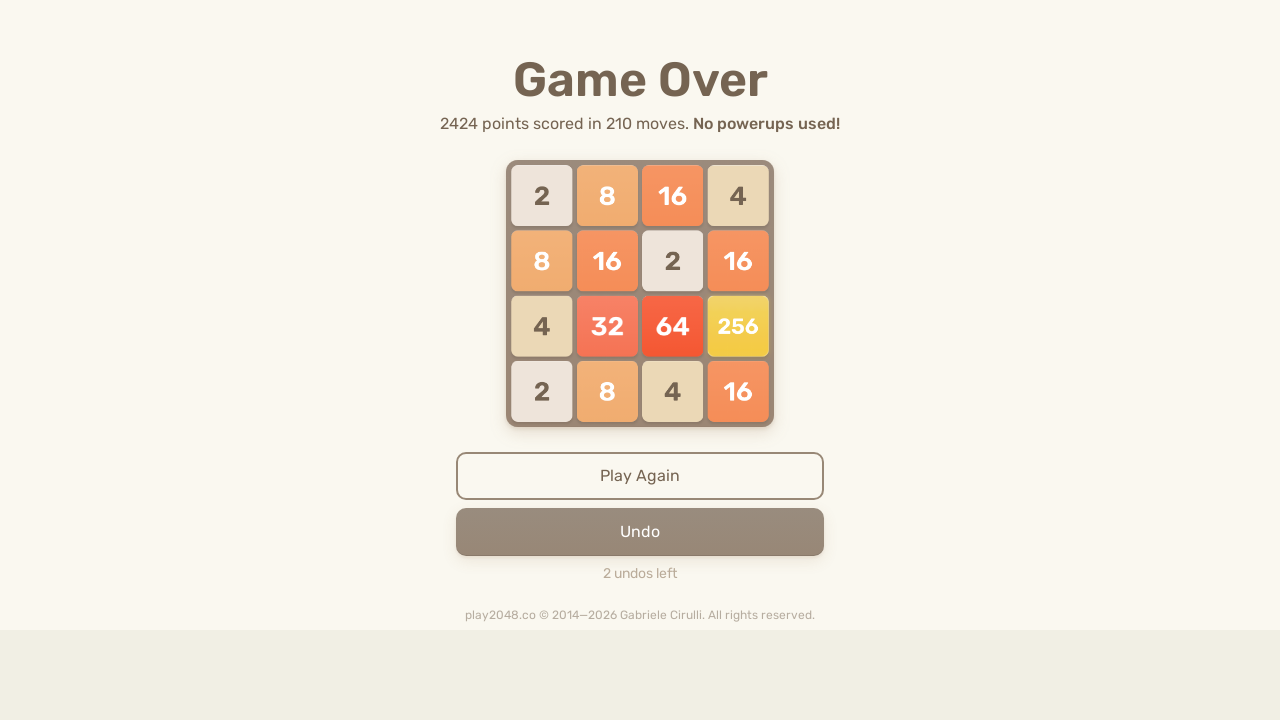

Pressed ArrowRight key on html
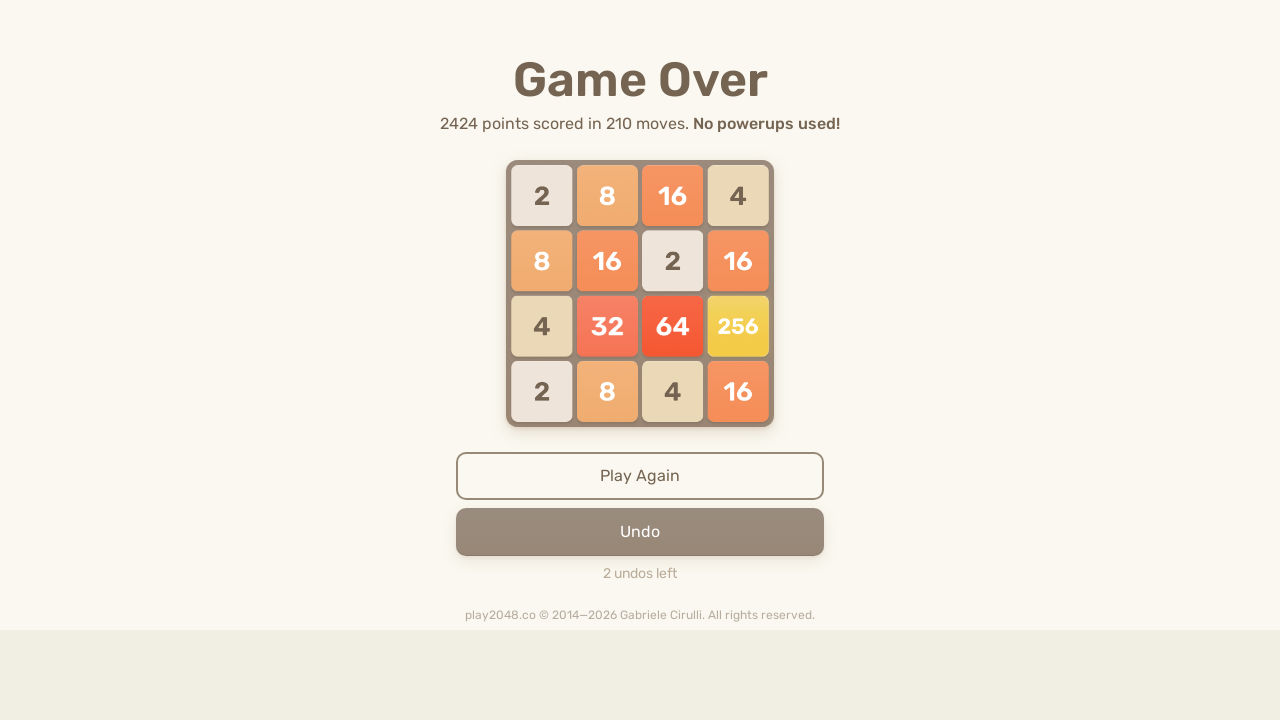

Pressed ArrowDown key on html
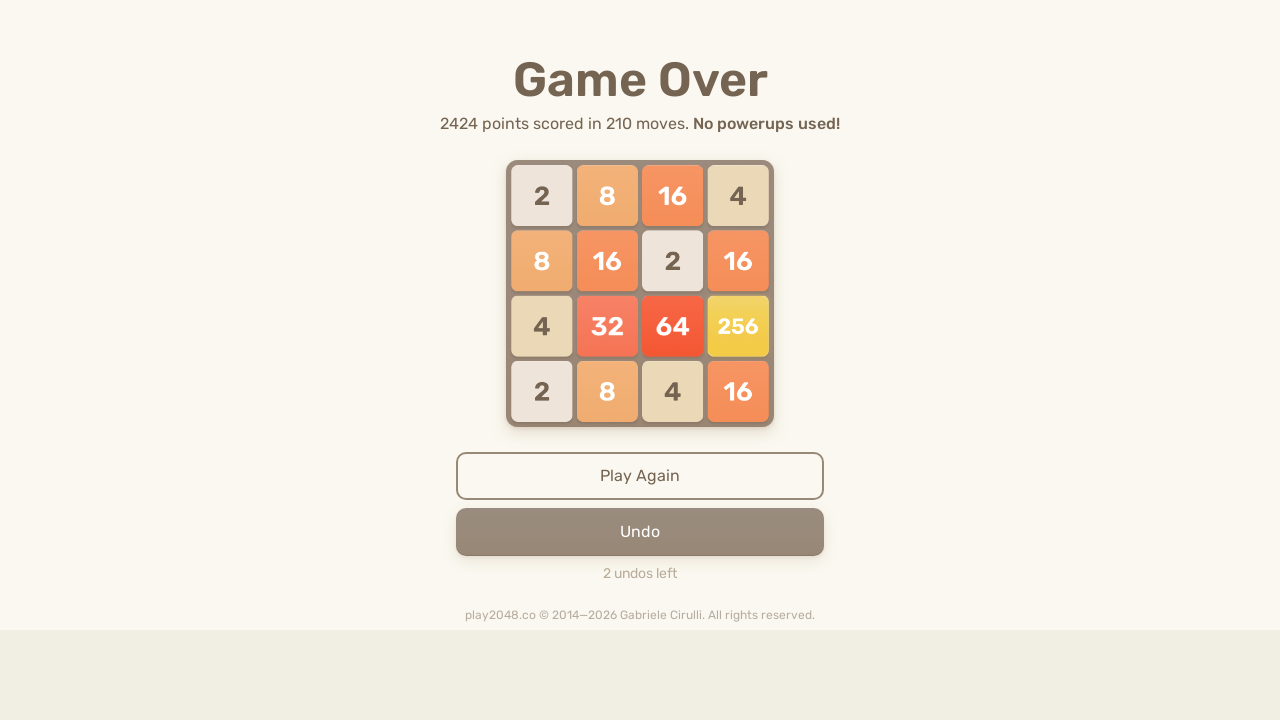

Pressed ArrowDown key on html
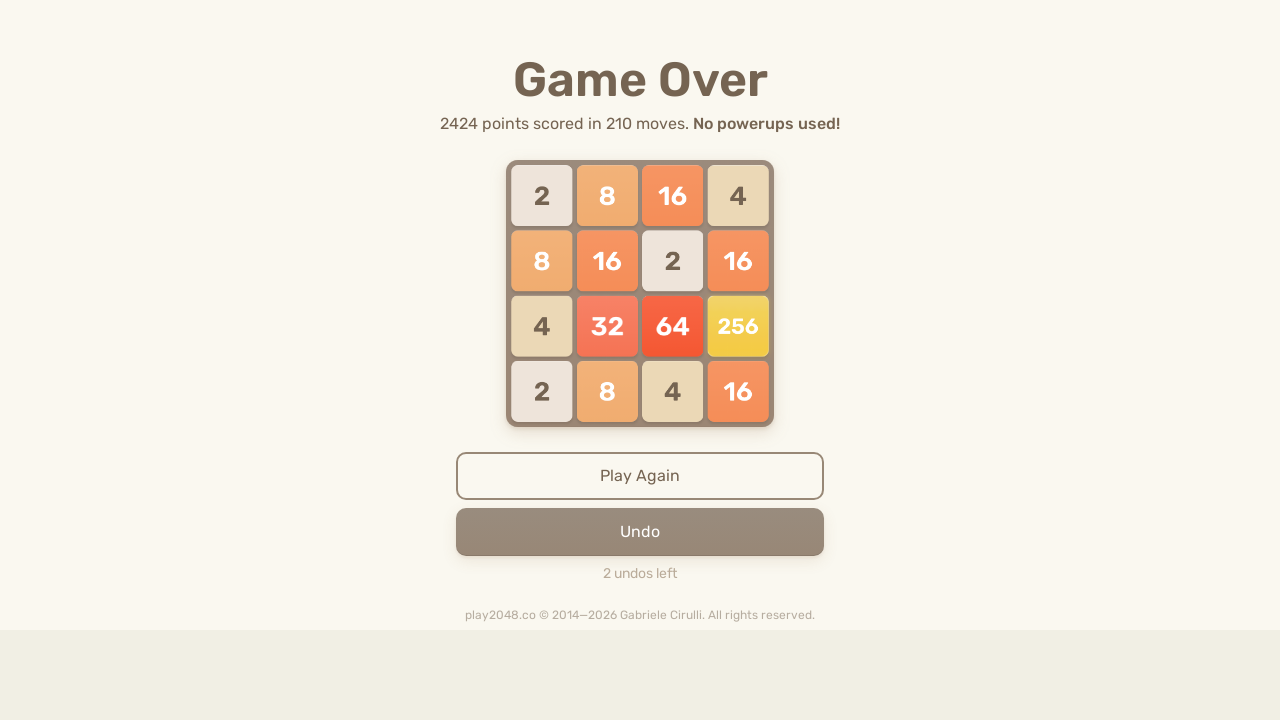

Pressed ArrowUp key on html
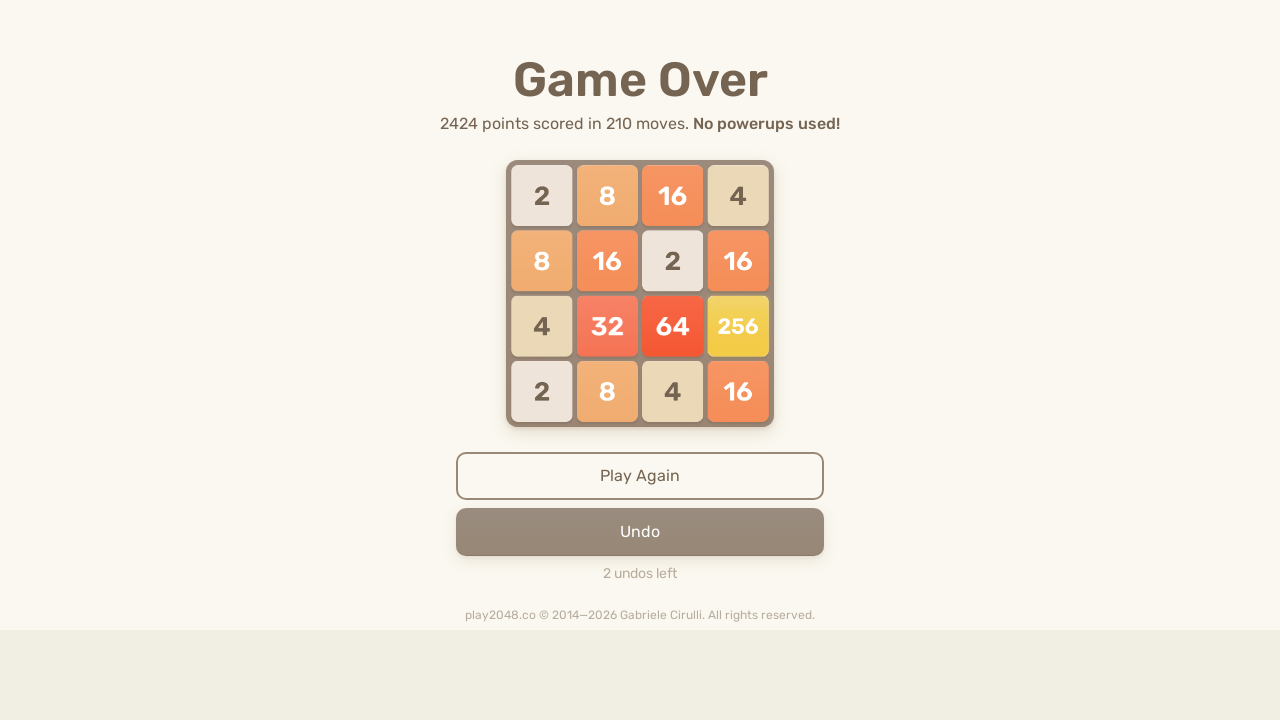

Pressed ArrowRight key on html
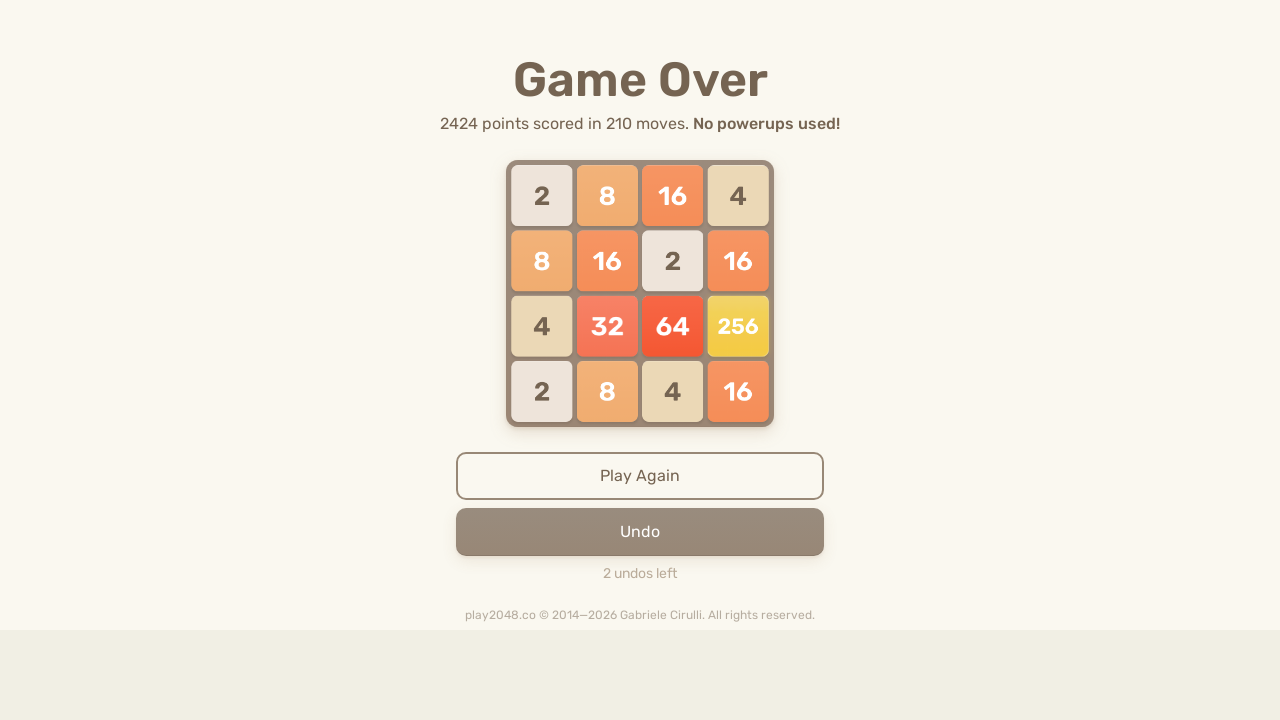

Pressed ArrowDown key on html
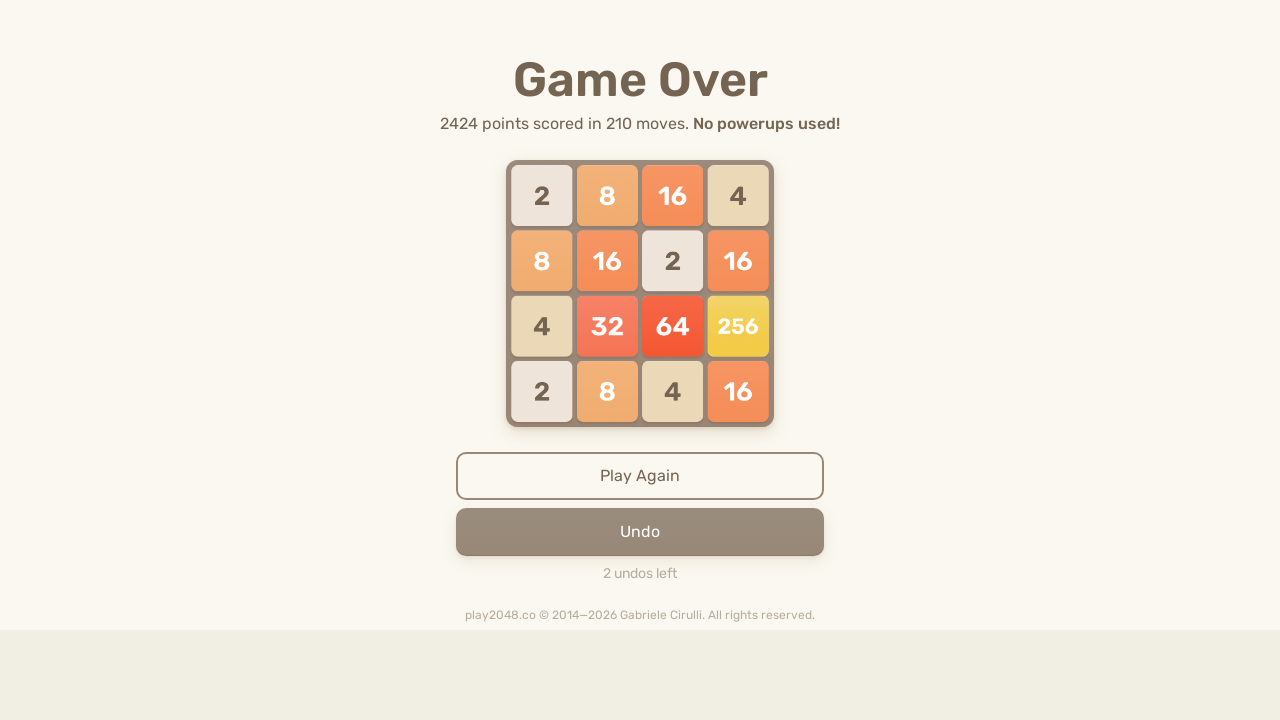

Pressed ArrowDown key on html
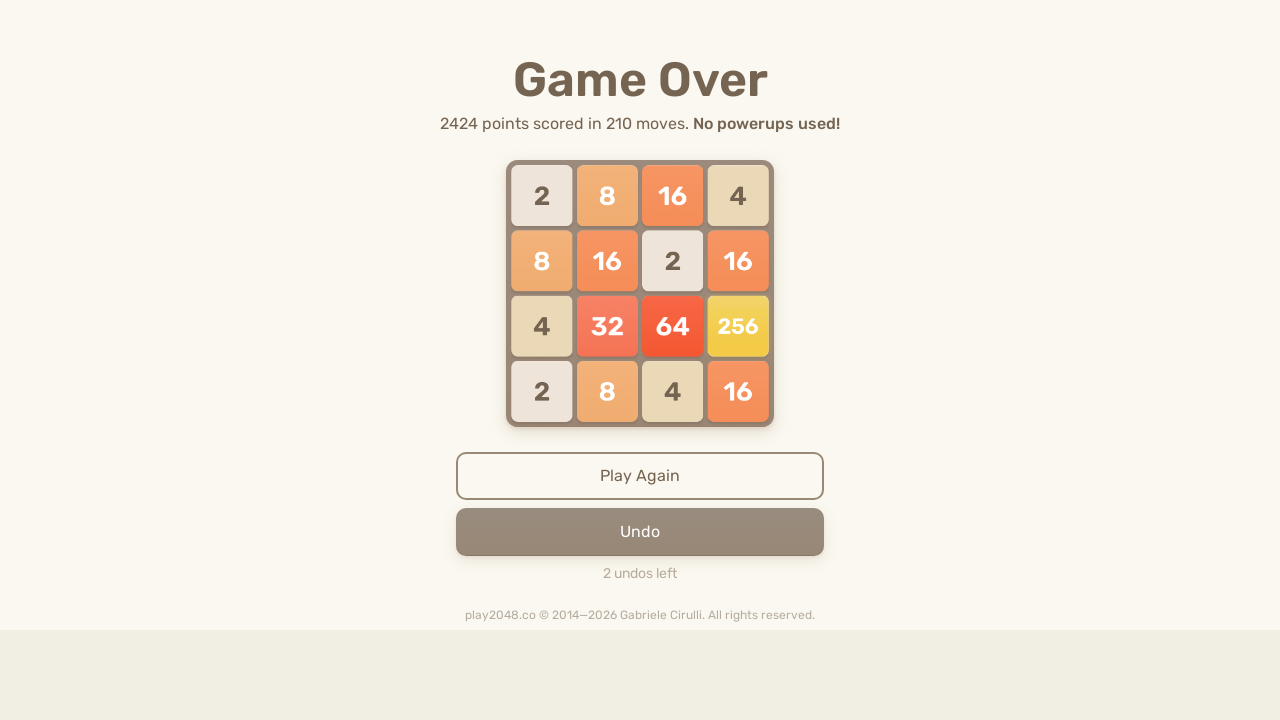

Pressed ArrowUp key on html
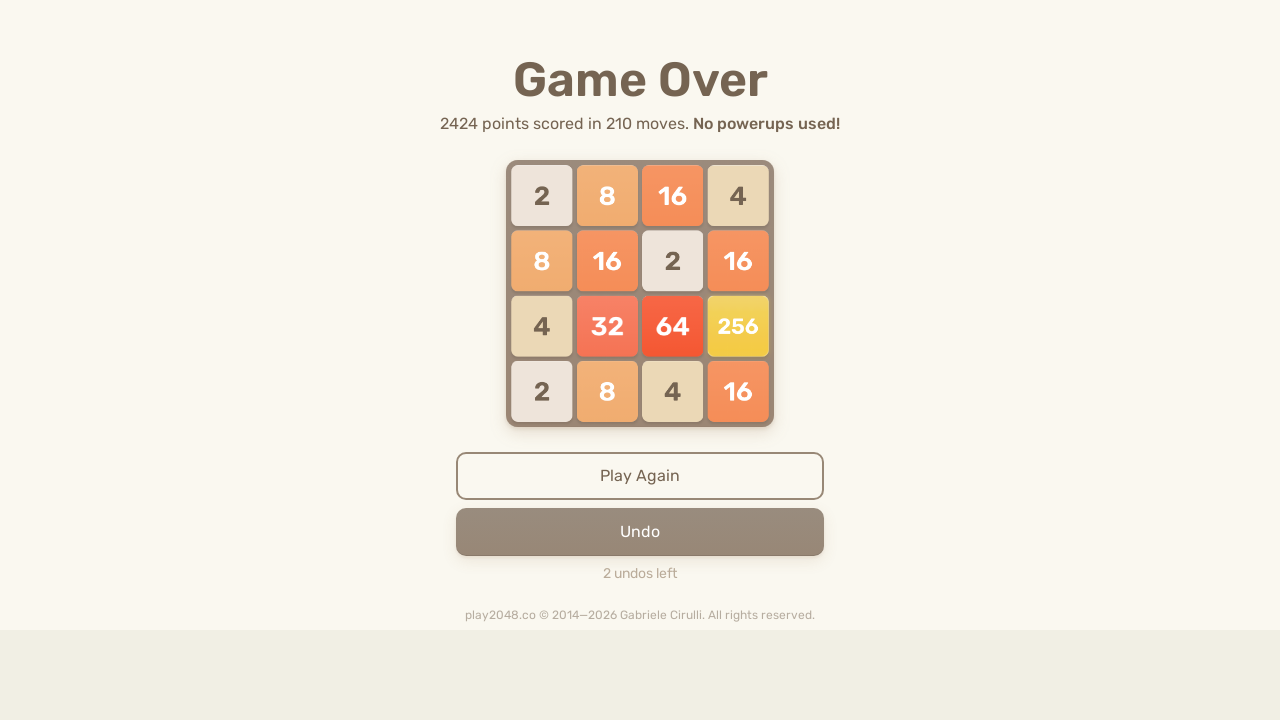

Pressed ArrowRight key on html
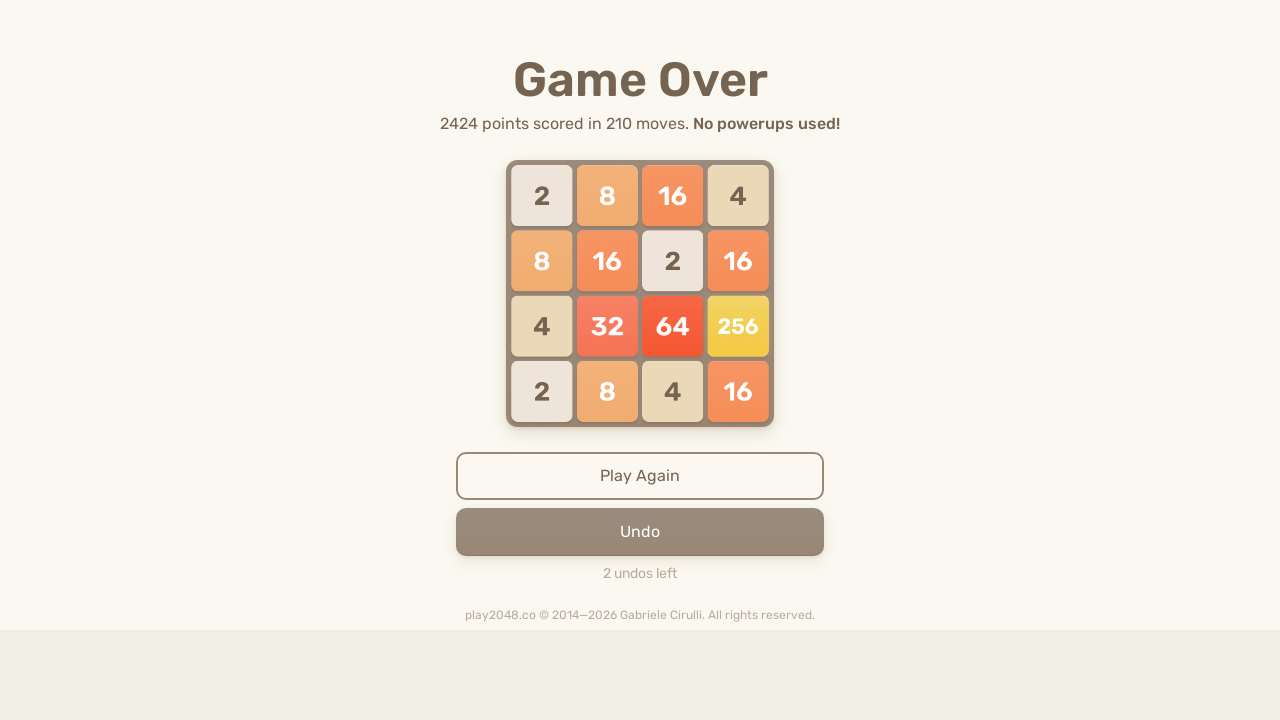

Pressed ArrowDown key on html
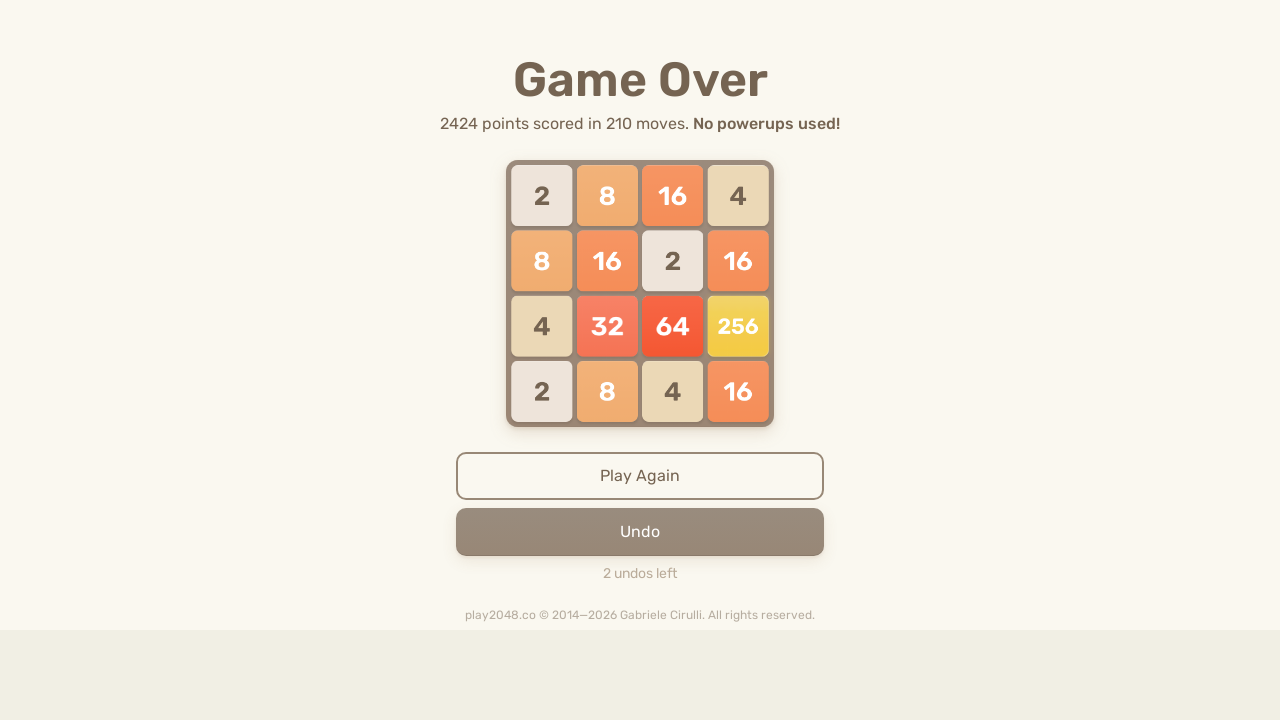

Pressed ArrowDown key on html
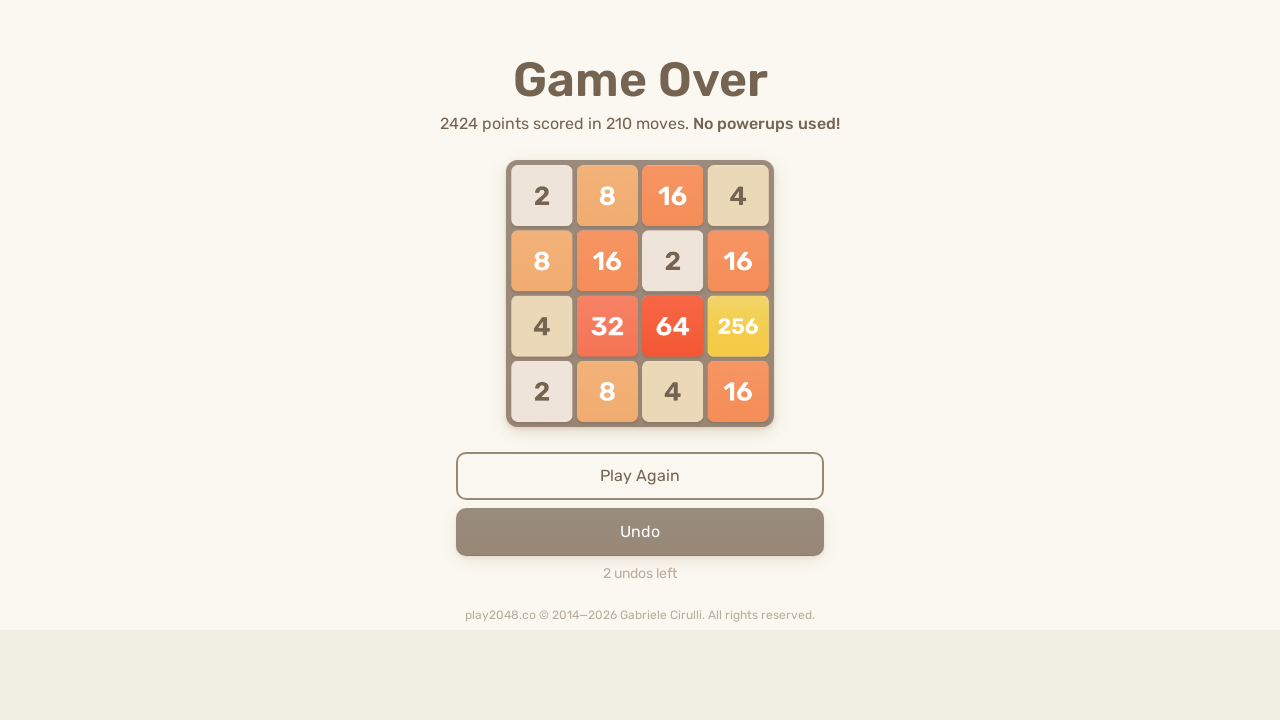

Pressed ArrowUp key on html
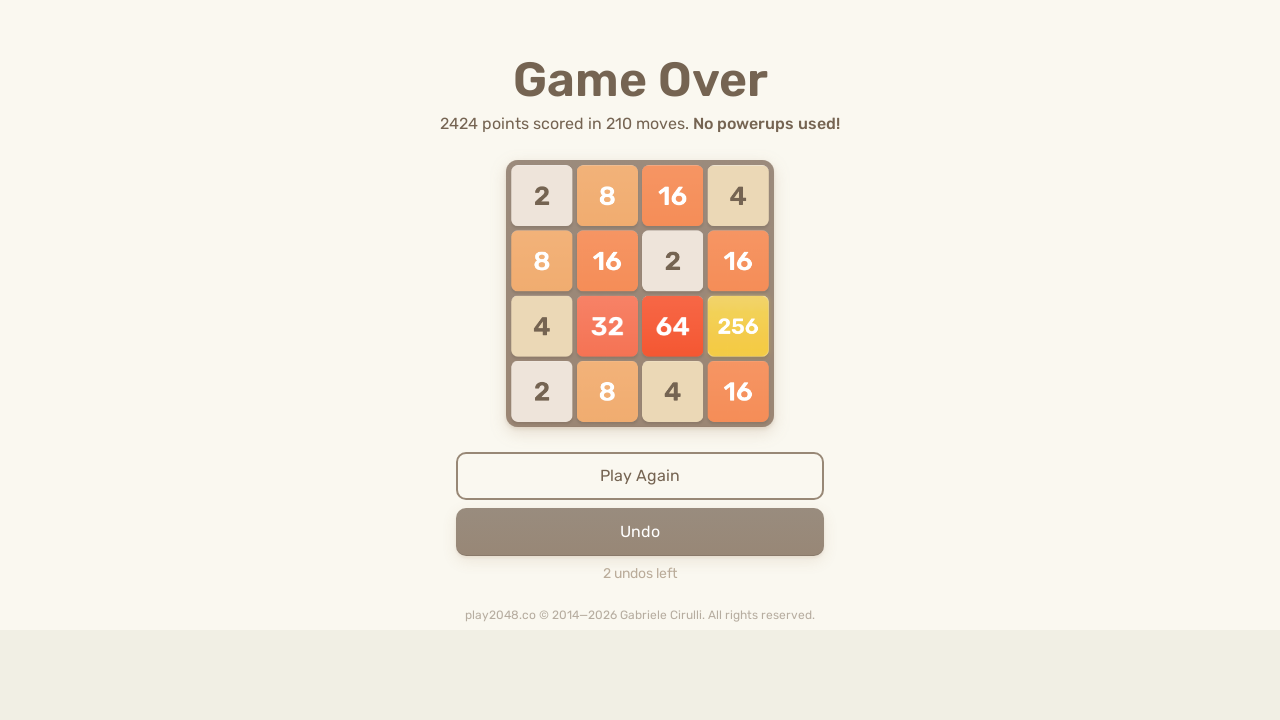

Pressed ArrowRight key on html
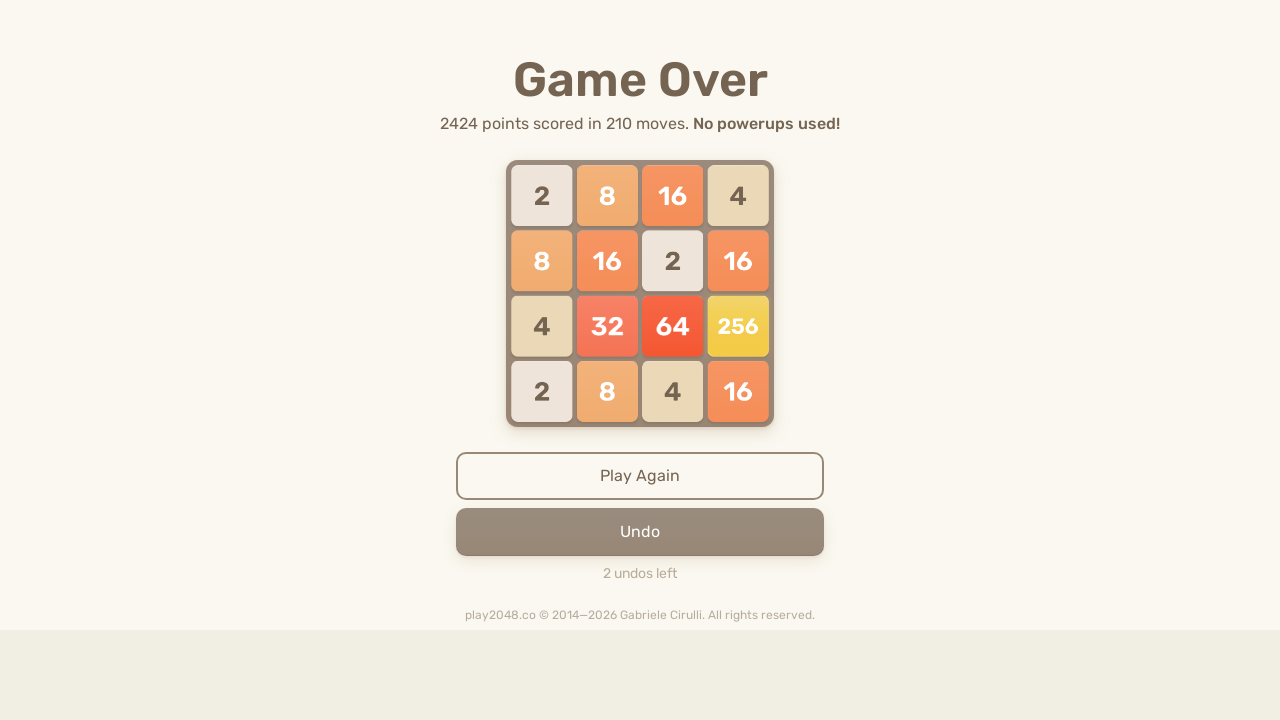

Pressed ArrowDown key on html
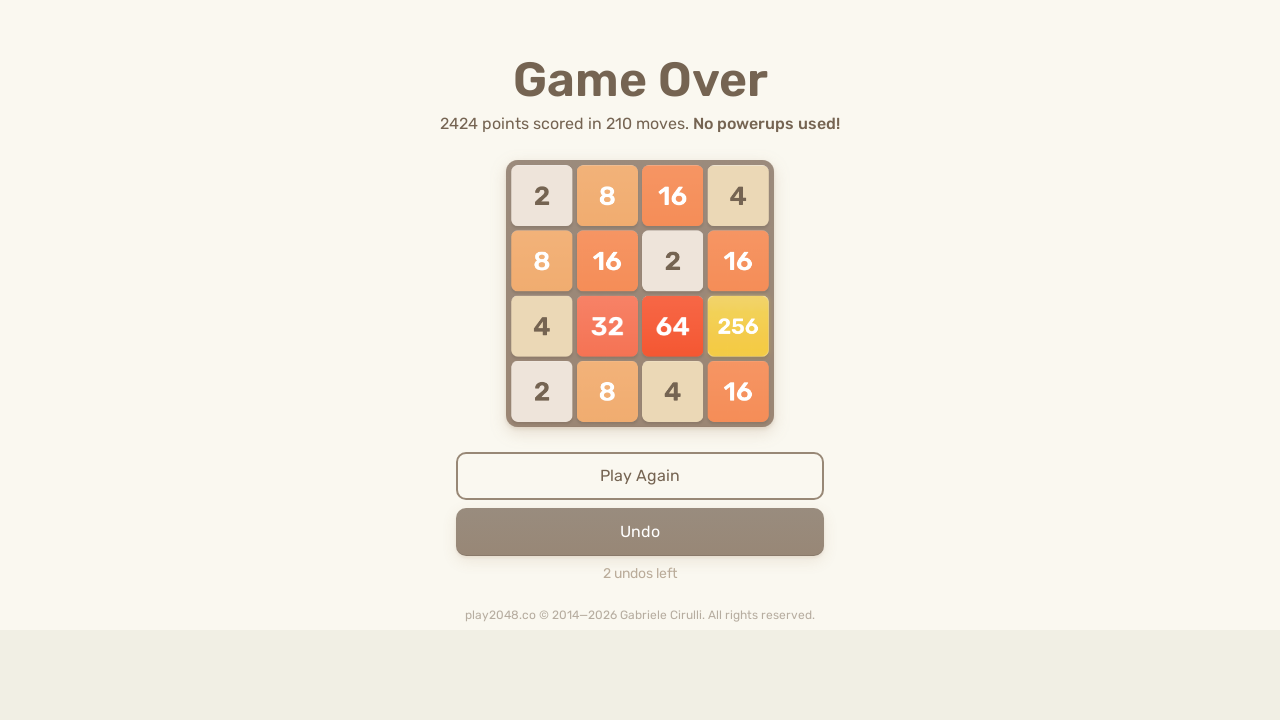

Pressed ArrowDown key on html
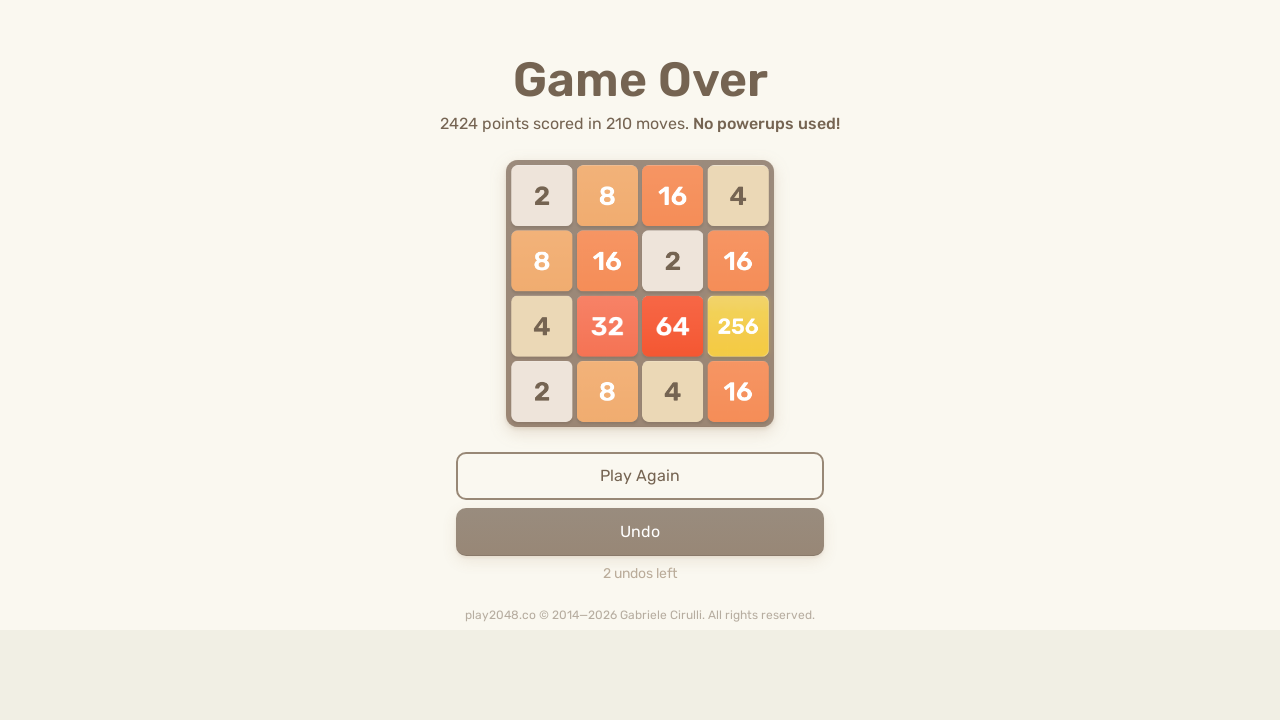

Pressed ArrowUp key on html
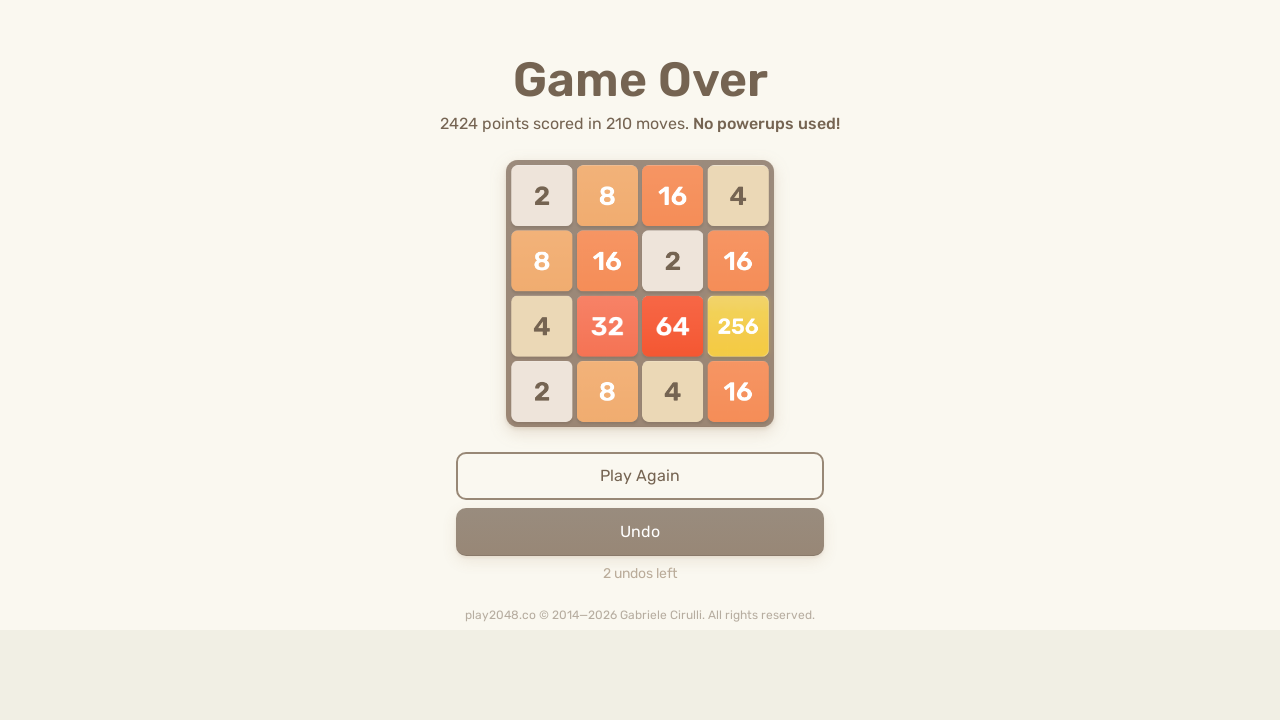

Pressed ArrowRight key on html
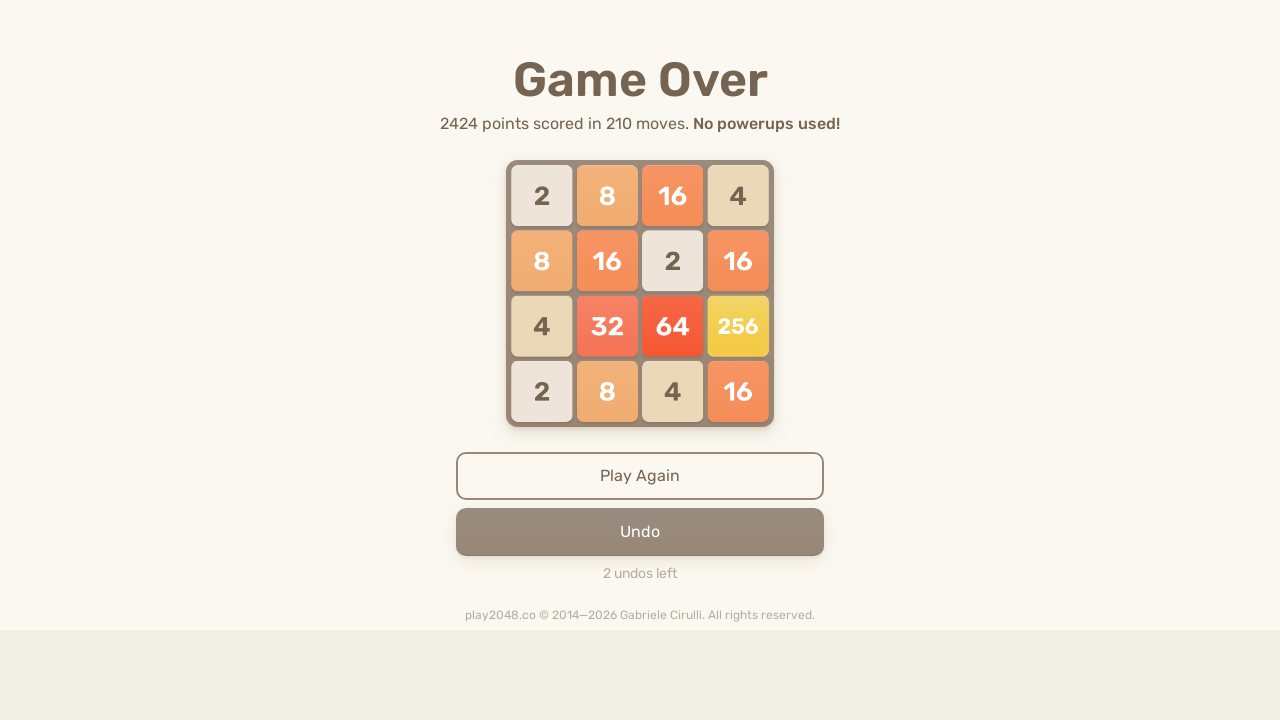

Pressed ArrowDown key on html
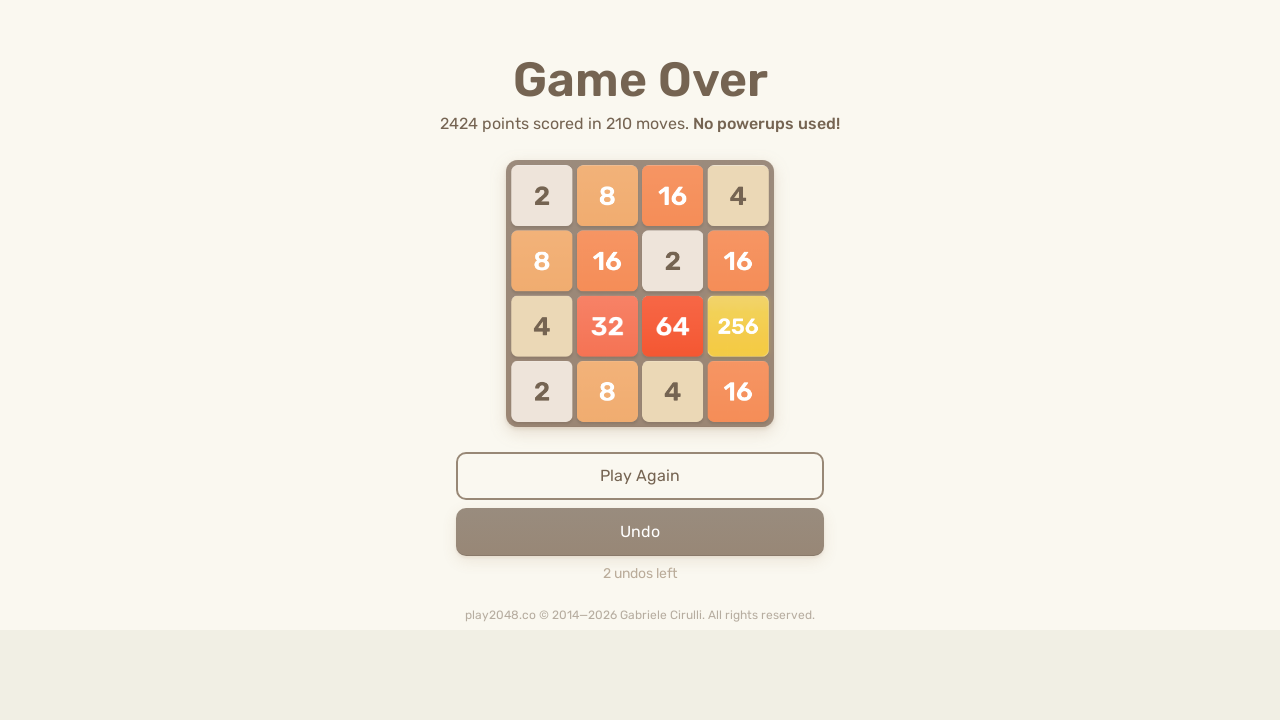

Pressed ArrowDown key on html
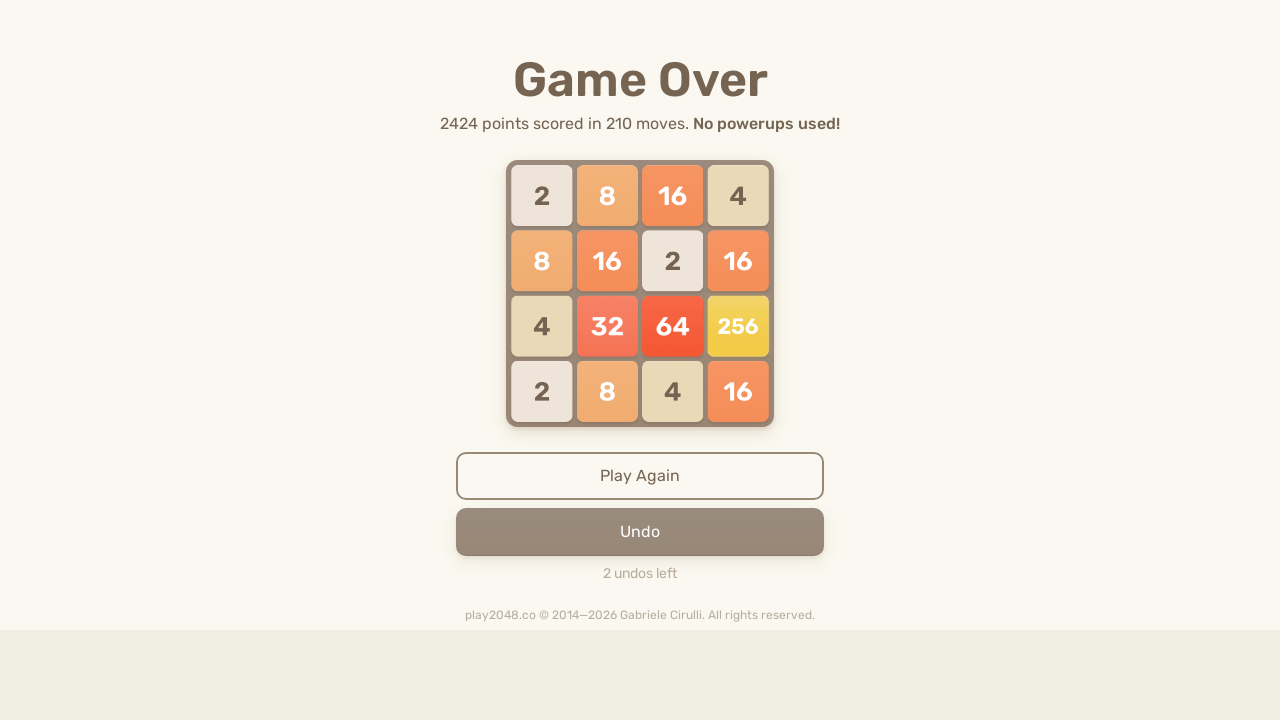

Pressed ArrowUp key on html
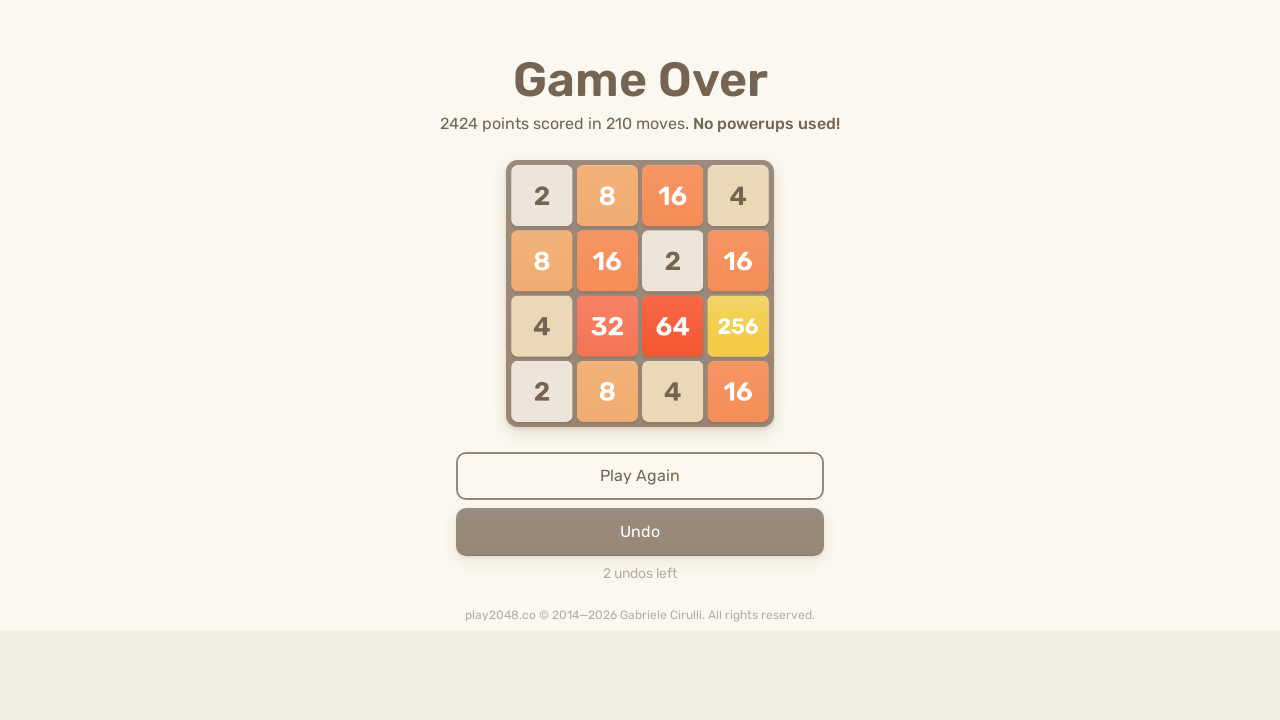

Pressed ArrowRight key on html
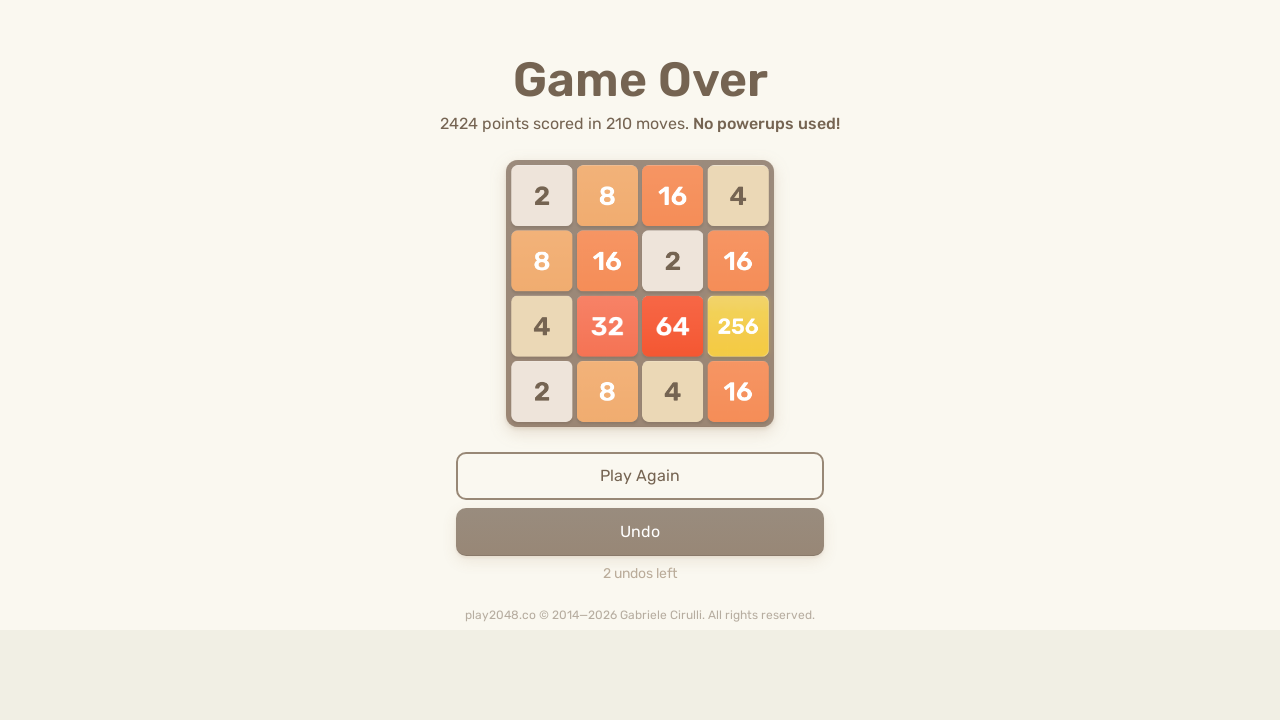

Pressed ArrowDown key on html
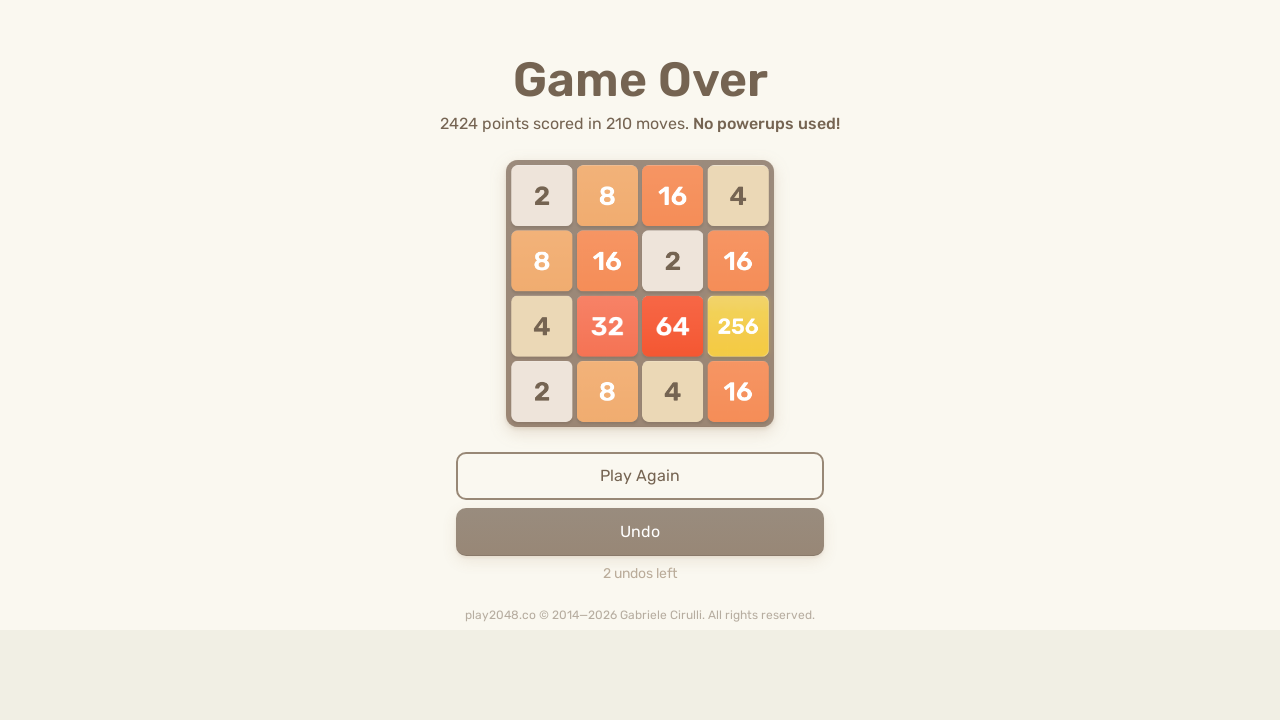

Pressed ArrowDown key on html
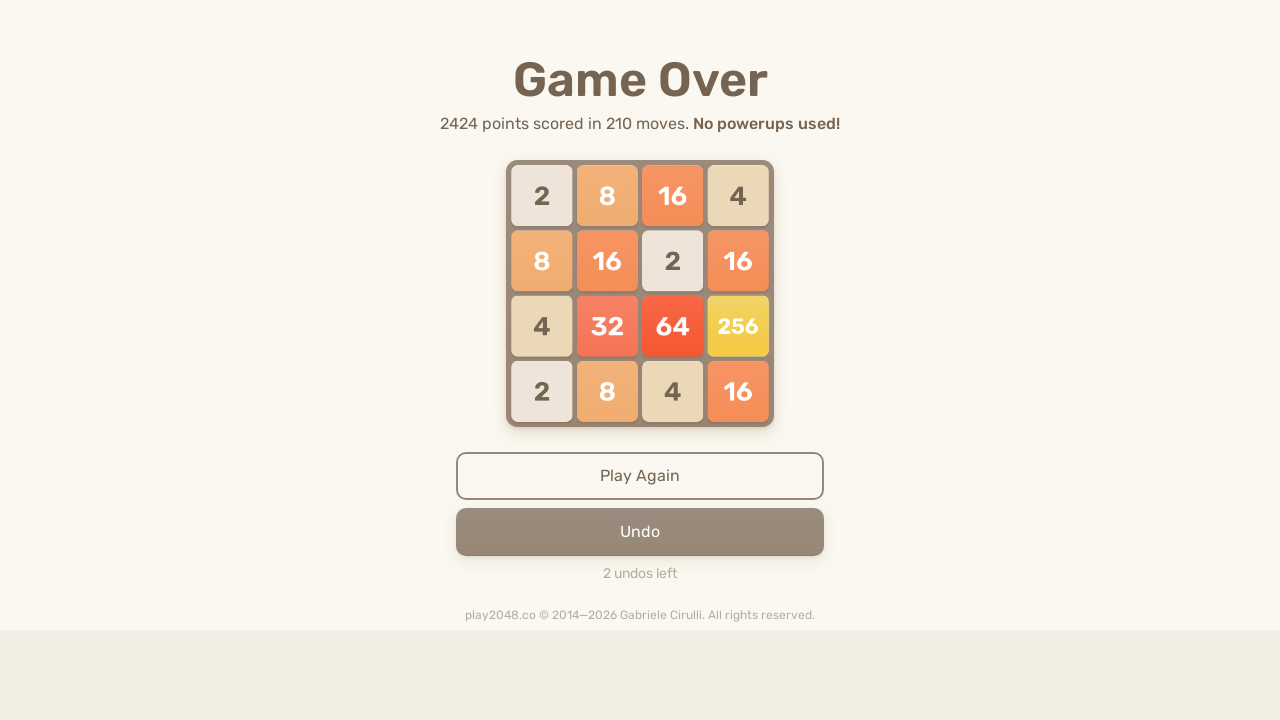

Pressed ArrowUp key on html
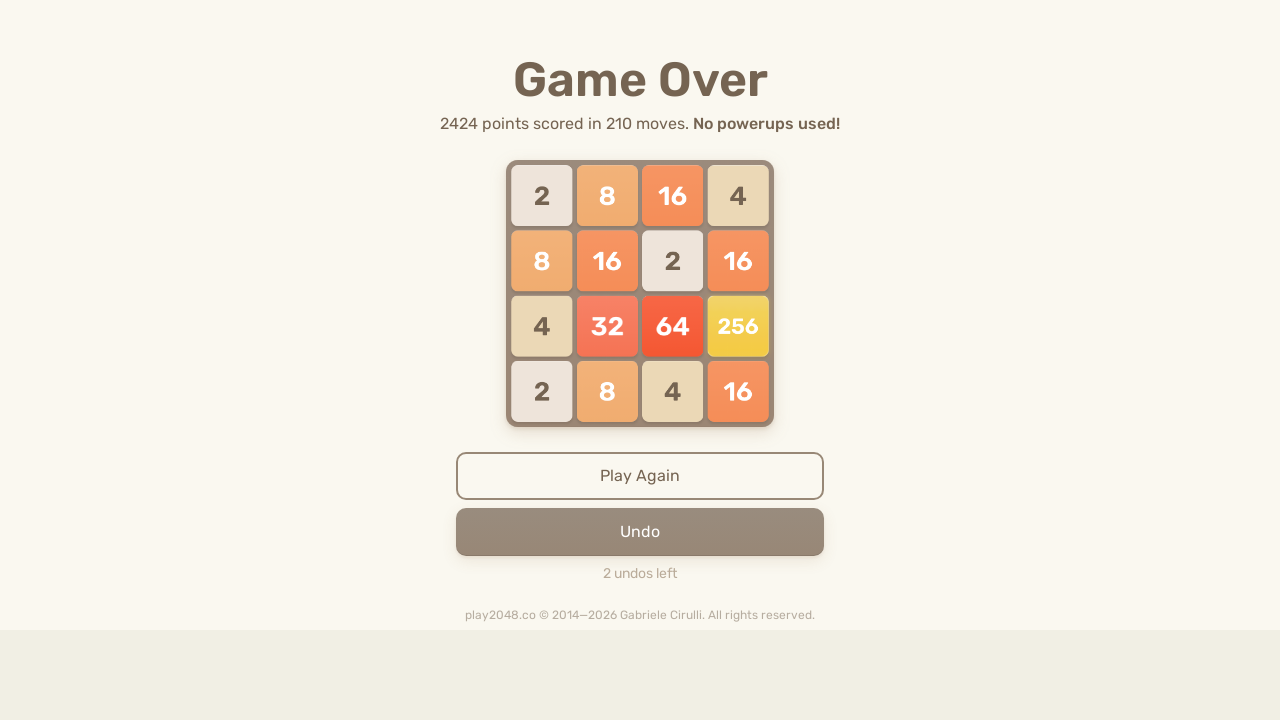

Pressed ArrowRight key on html
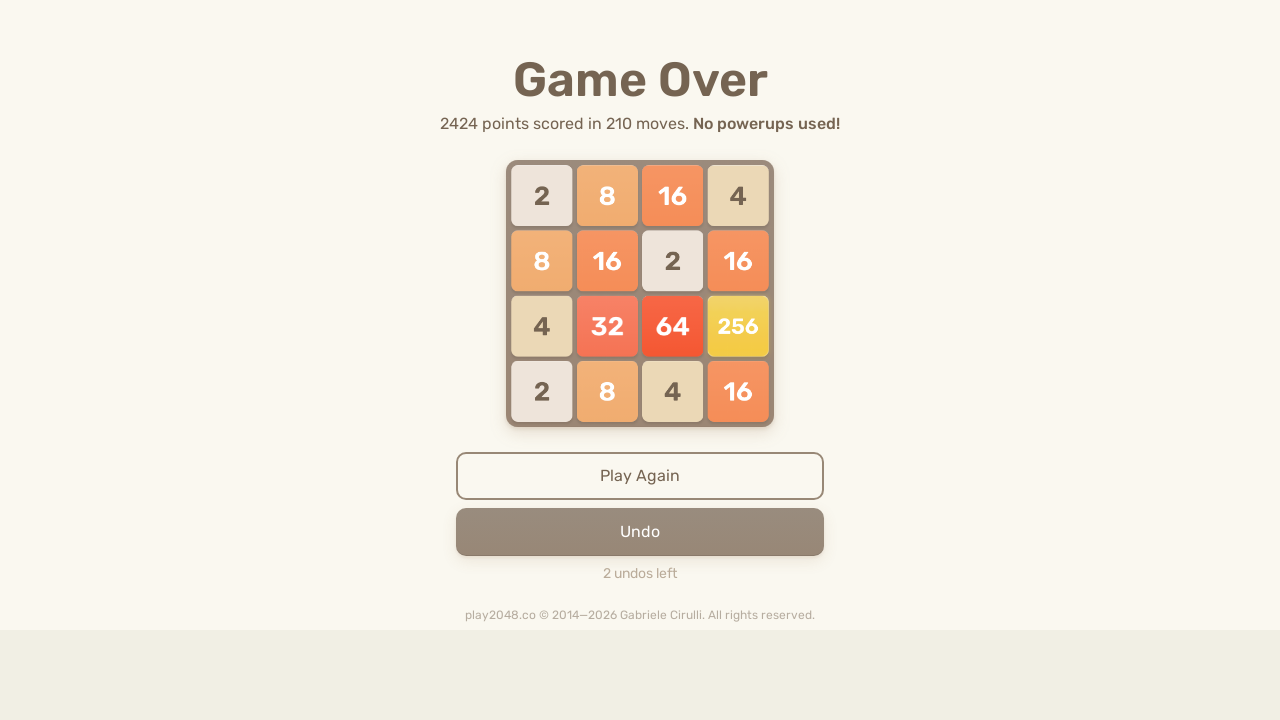

Pressed ArrowDown key on html
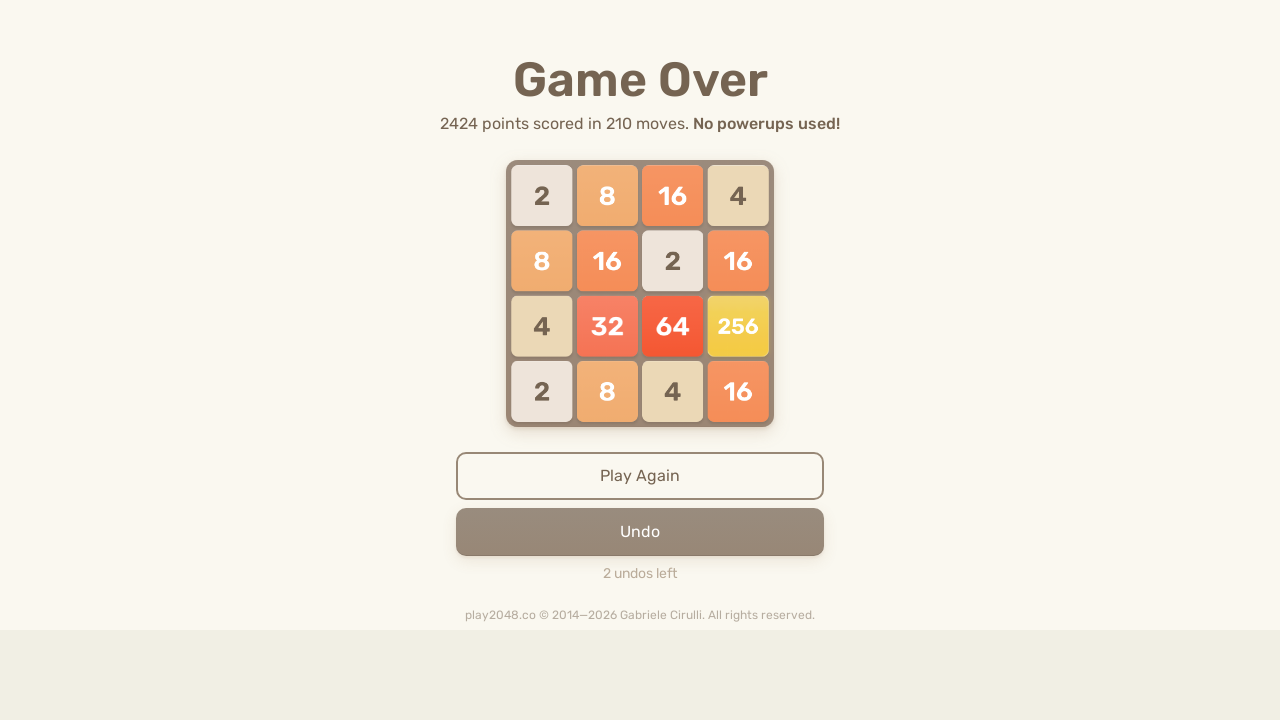

Pressed ArrowDown key on html
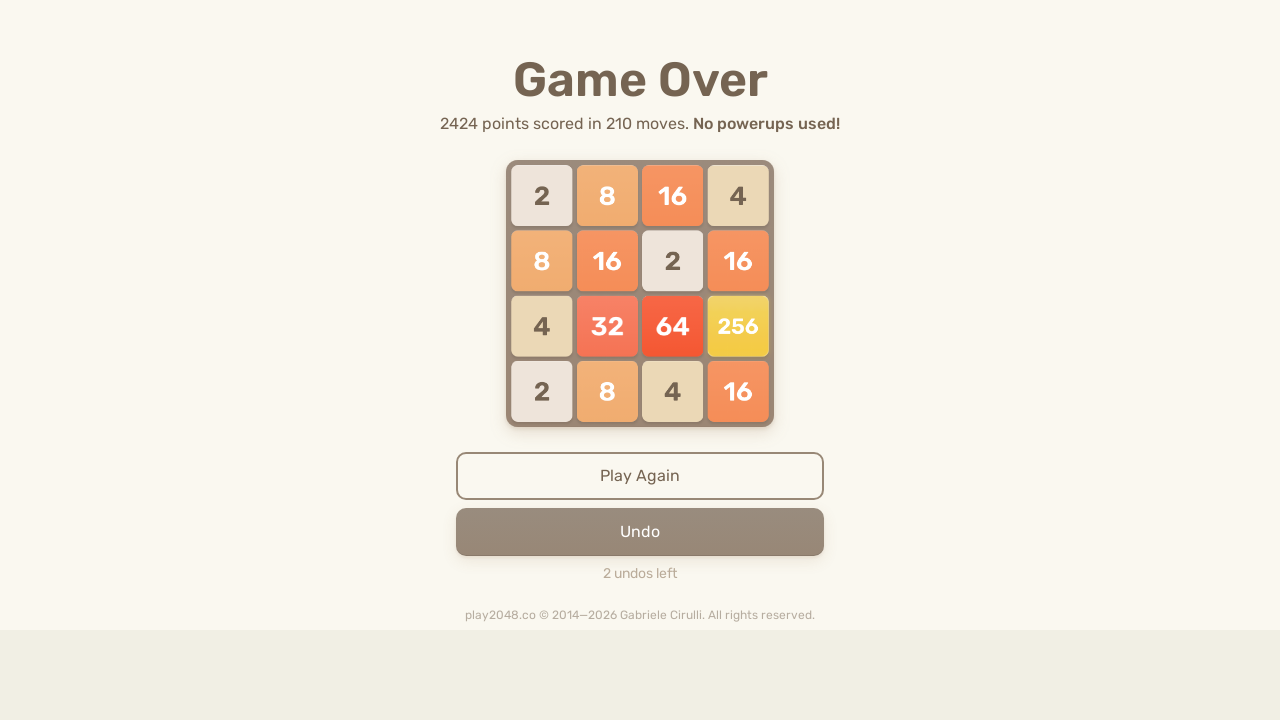

Pressed ArrowUp key on html
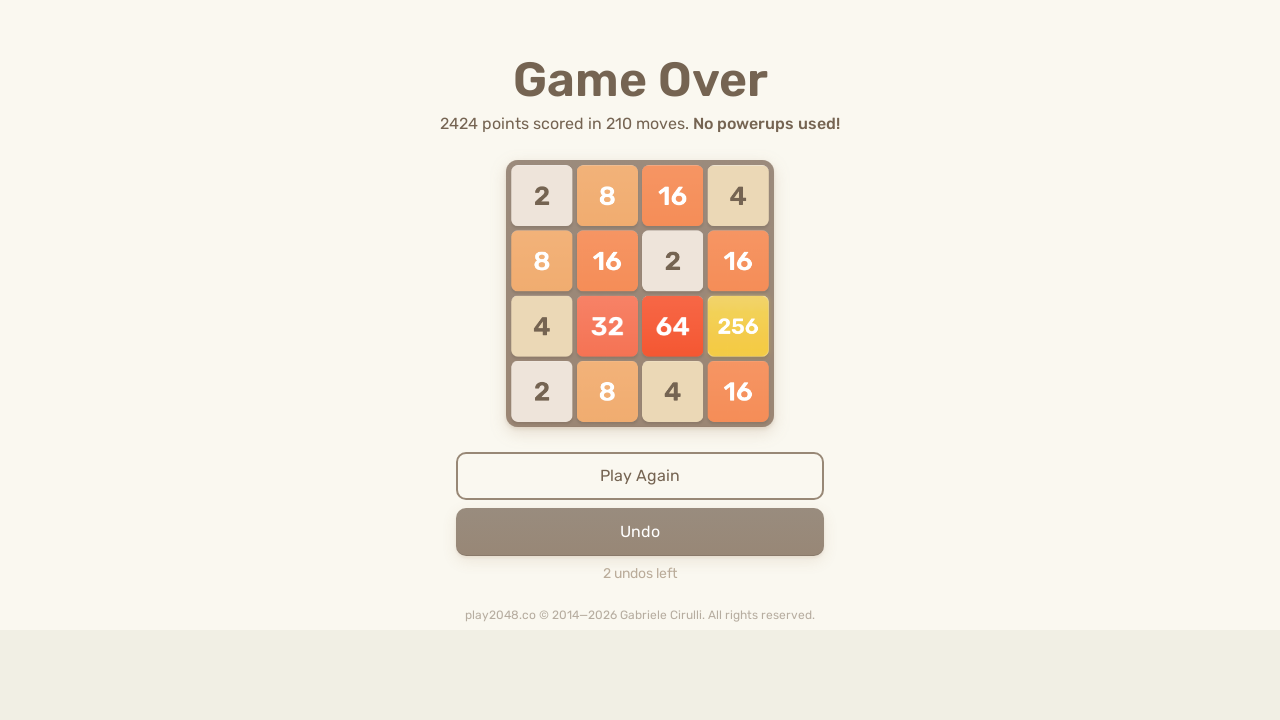

Pressed ArrowRight key on html
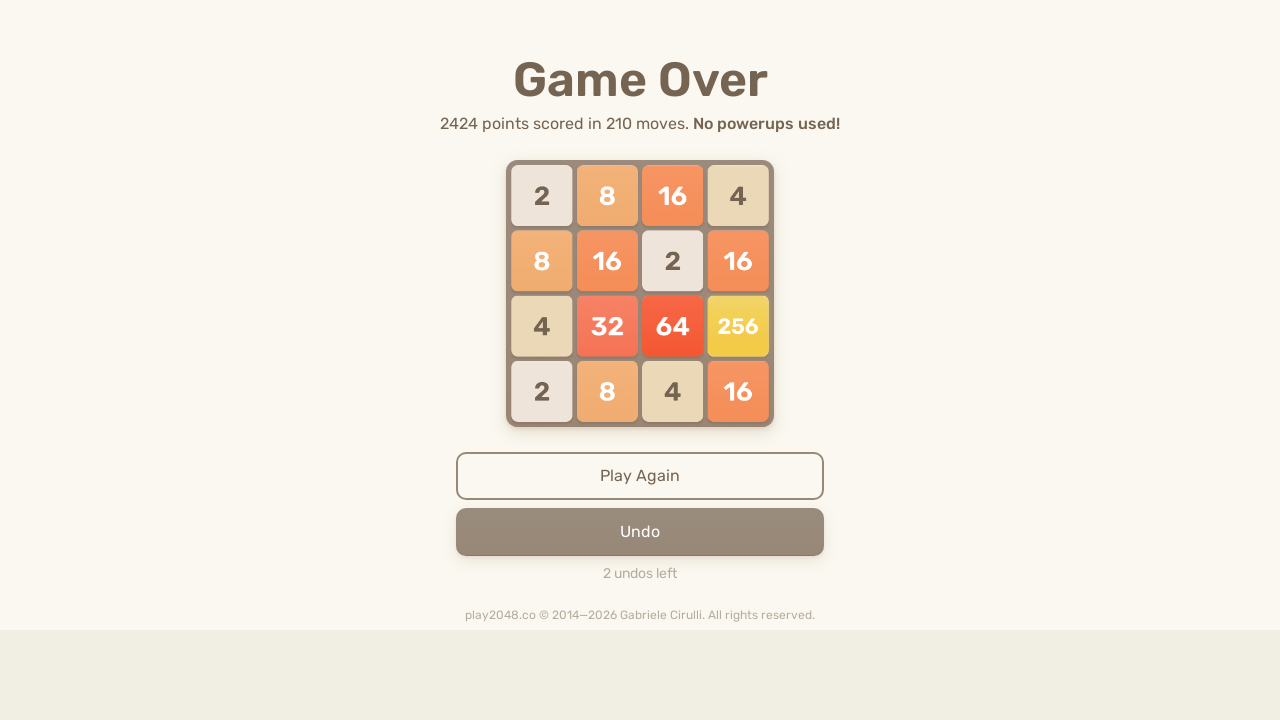

Pressed ArrowDown key on html
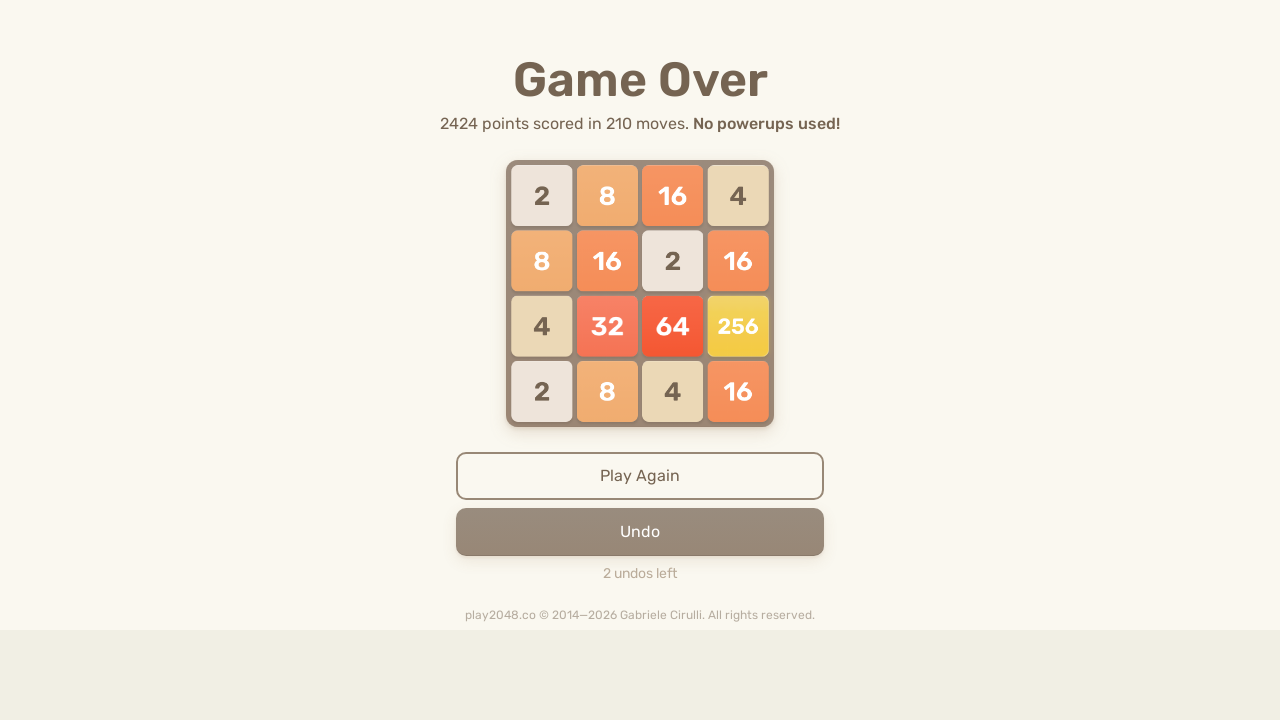

Pressed ArrowDown key on html
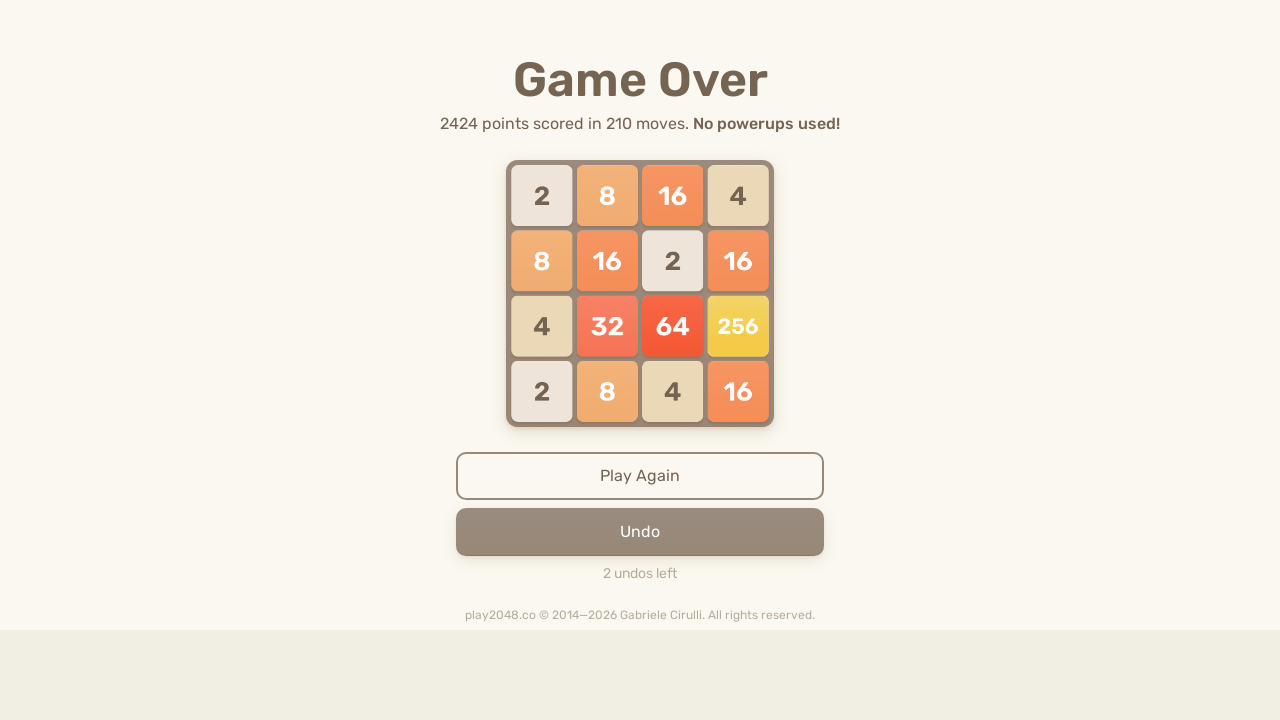

Pressed ArrowUp key on html
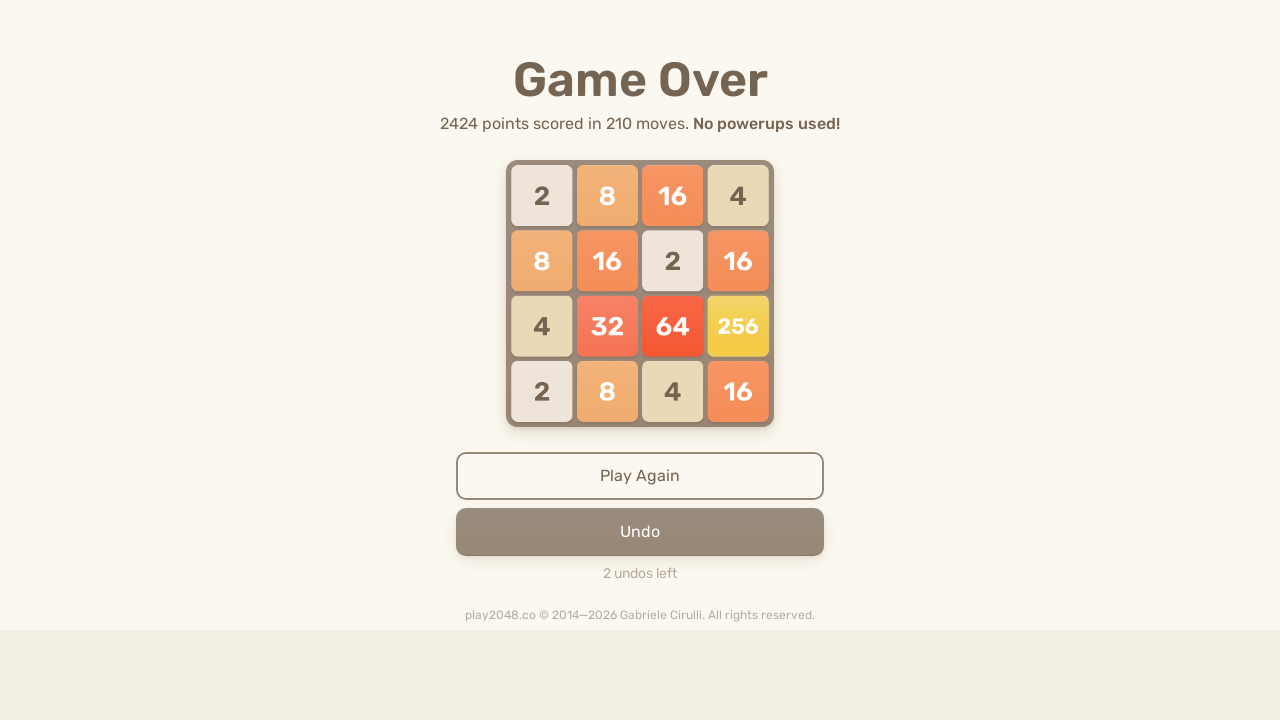

Pressed ArrowRight key on html
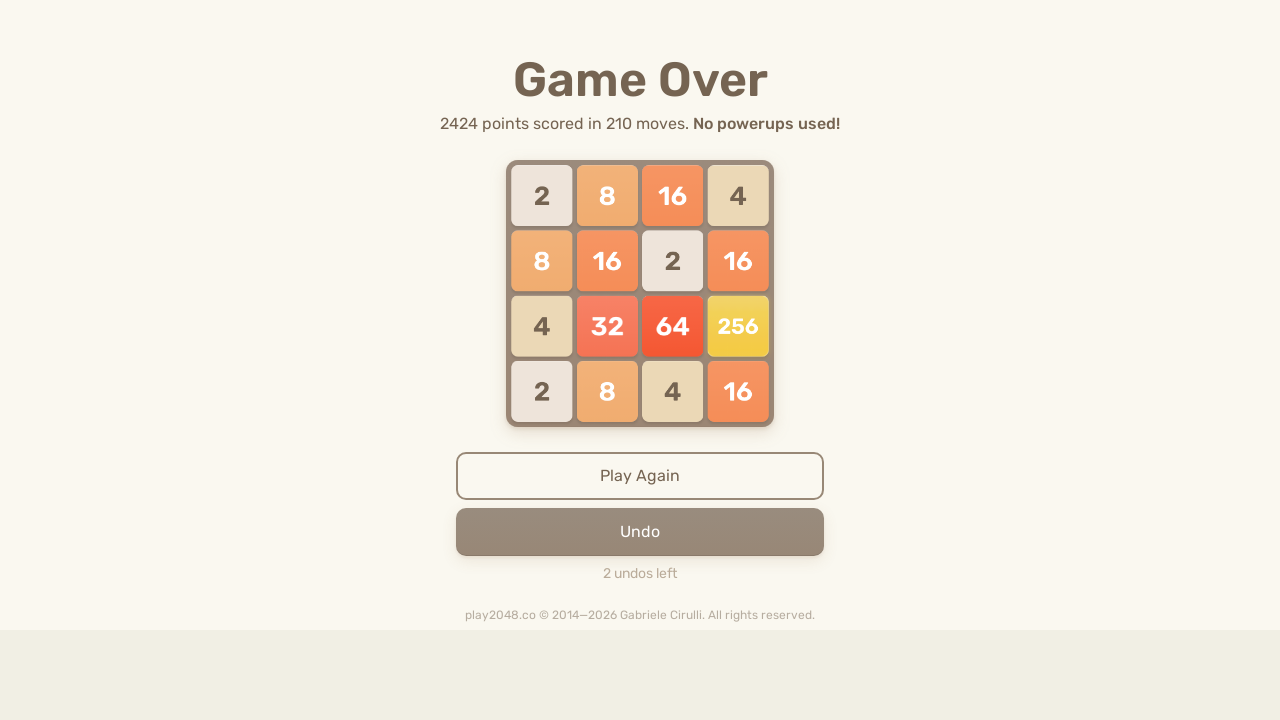

Pressed ArrowDown key on html
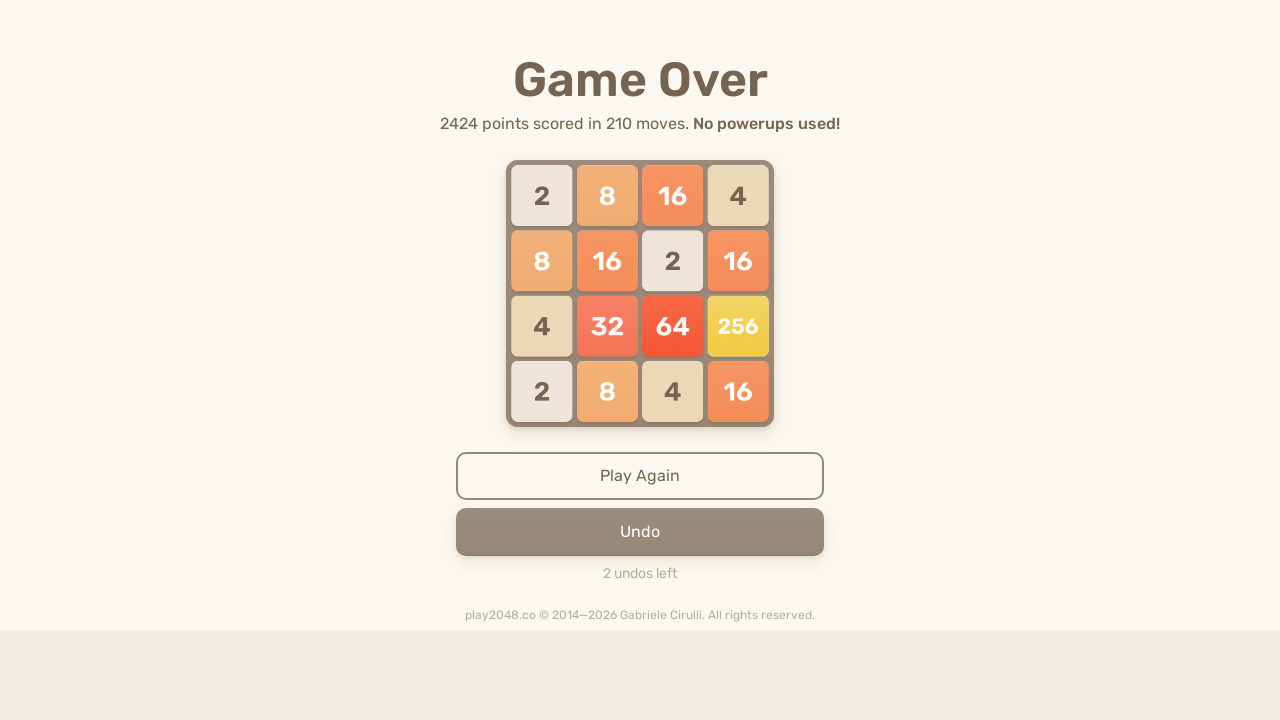

Pressed ArrowDown key on html
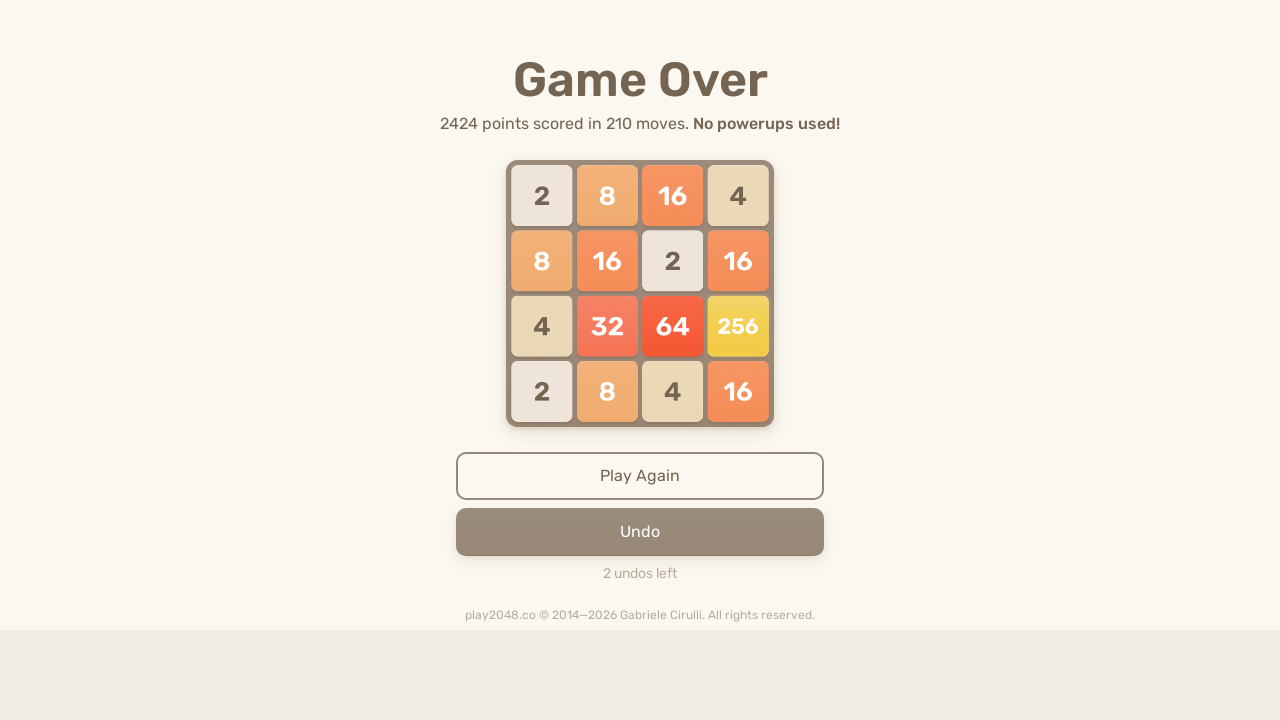

Pressed ArrowUp key on html
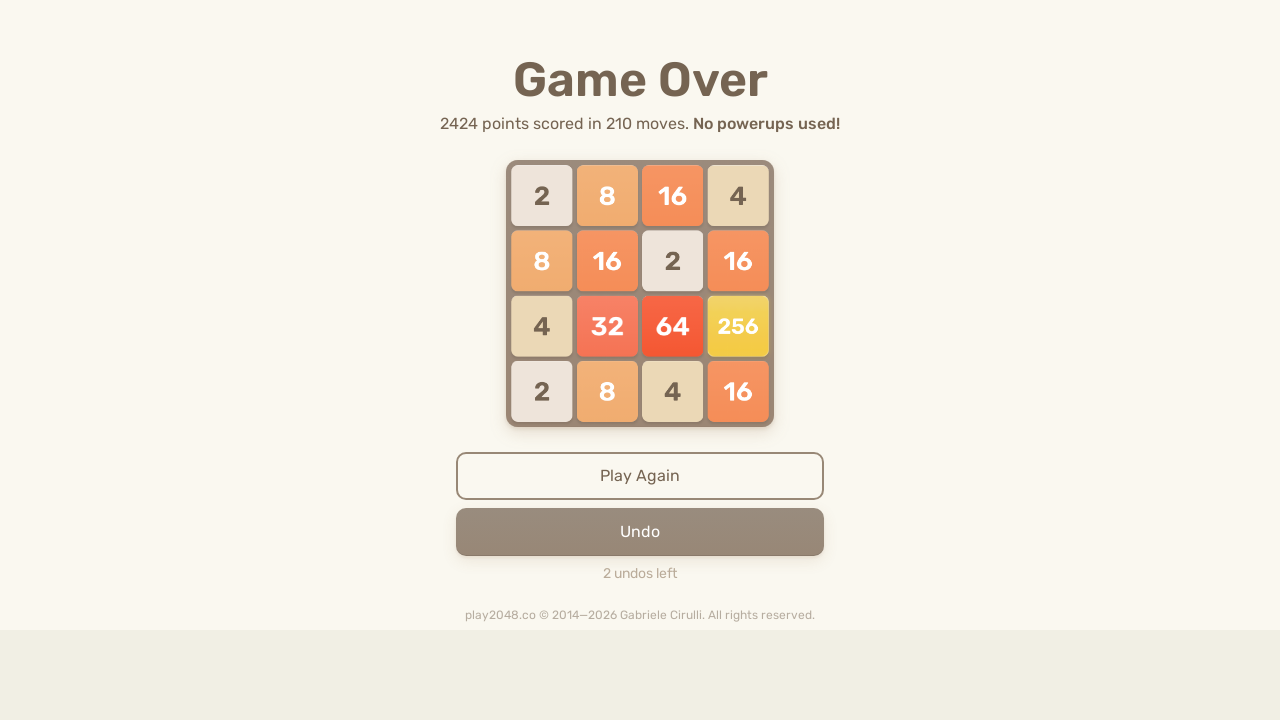

Pressed ArrowRight key on html
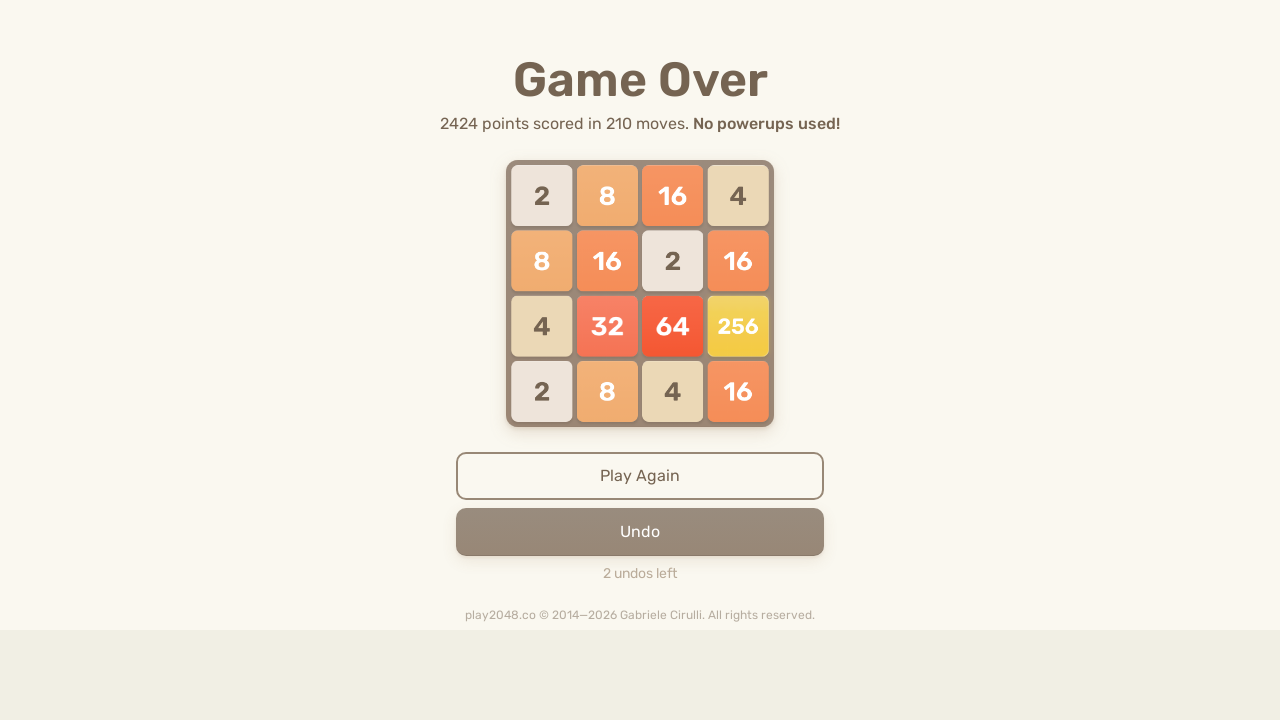

Pressed ArrowDown key on html
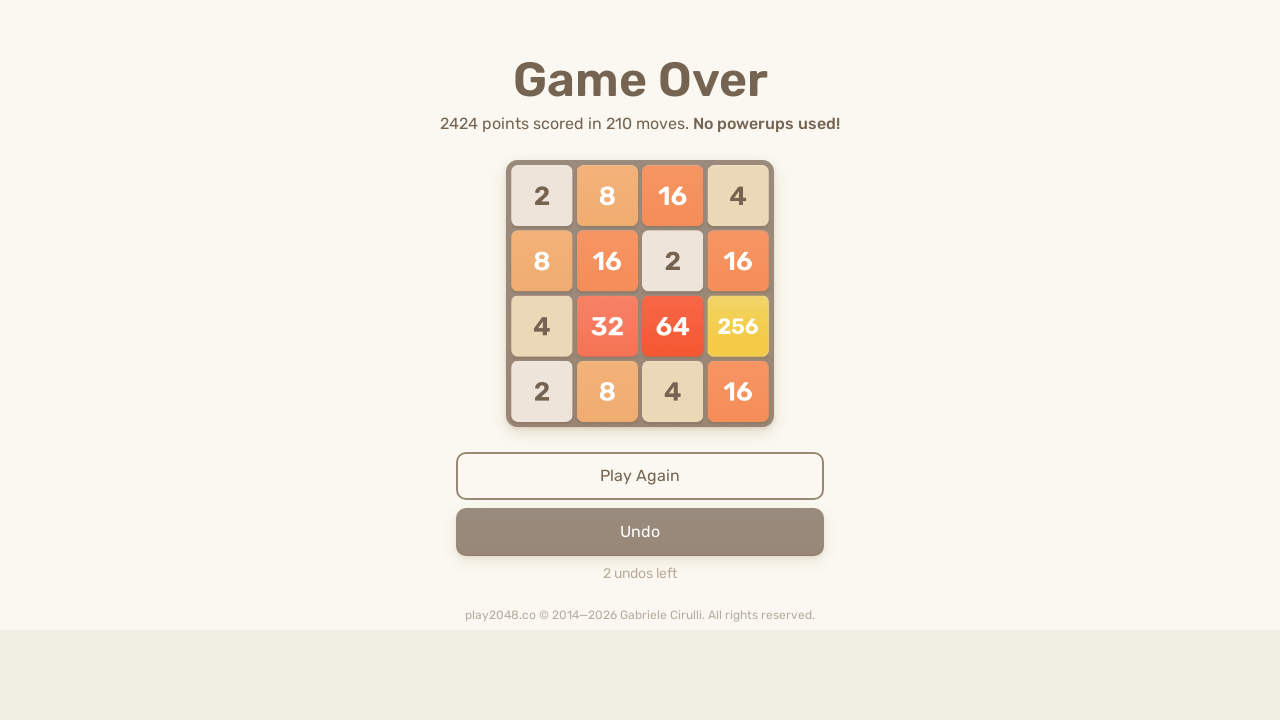

Pressed ArrowDown key on html
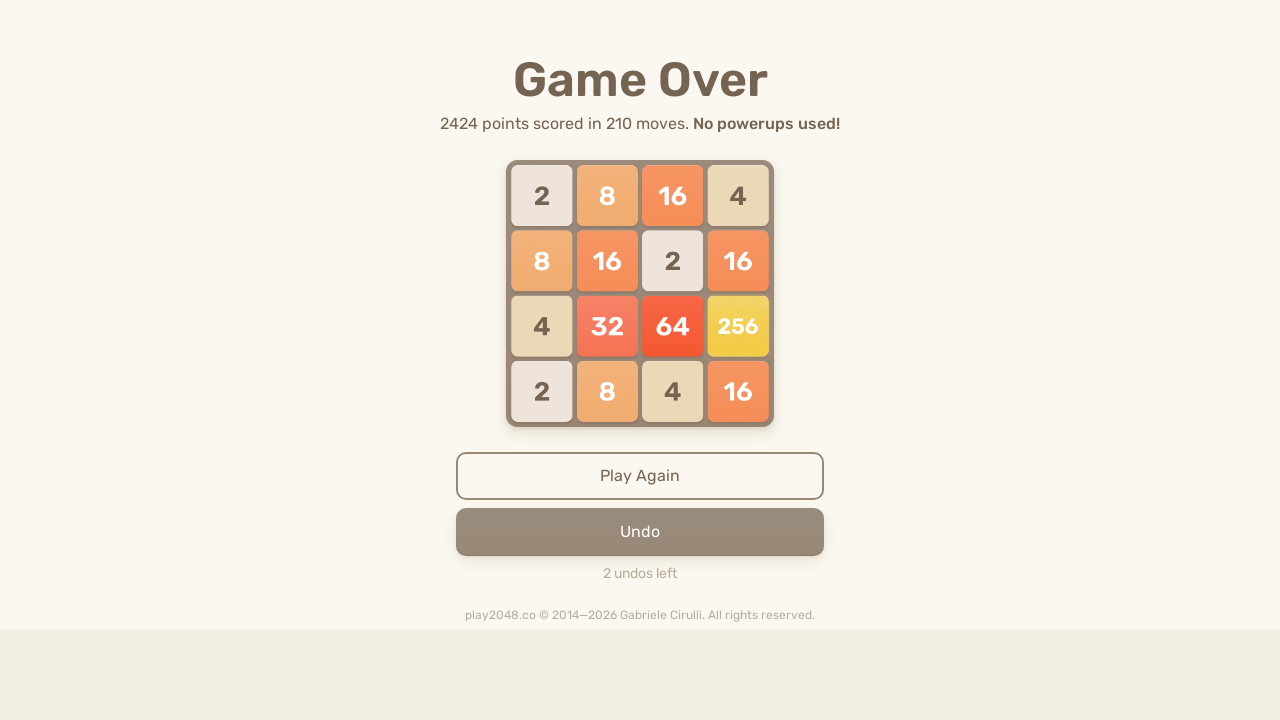

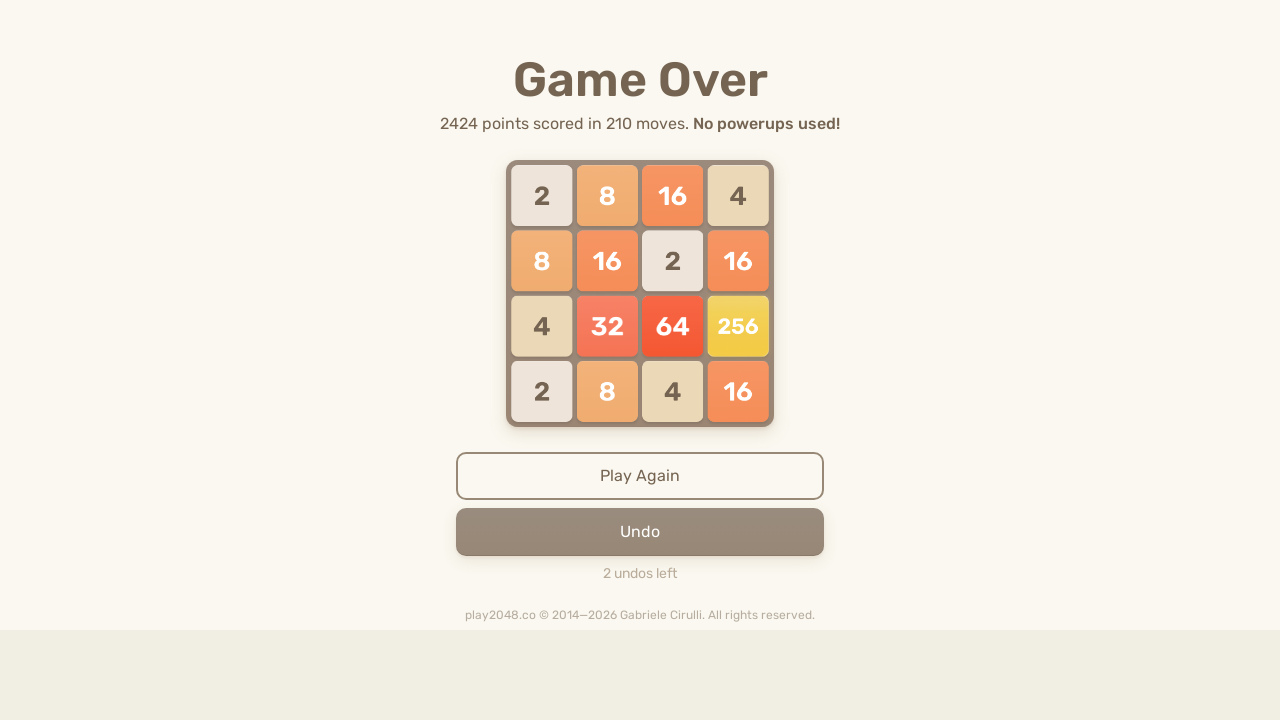